Tests a Bootstrap date picker by clicking to open it, navigating backwards through months to reach June 1996, and selecting day 29.

Starting URL: https://demo.automationtesting.in/Datepicker.html

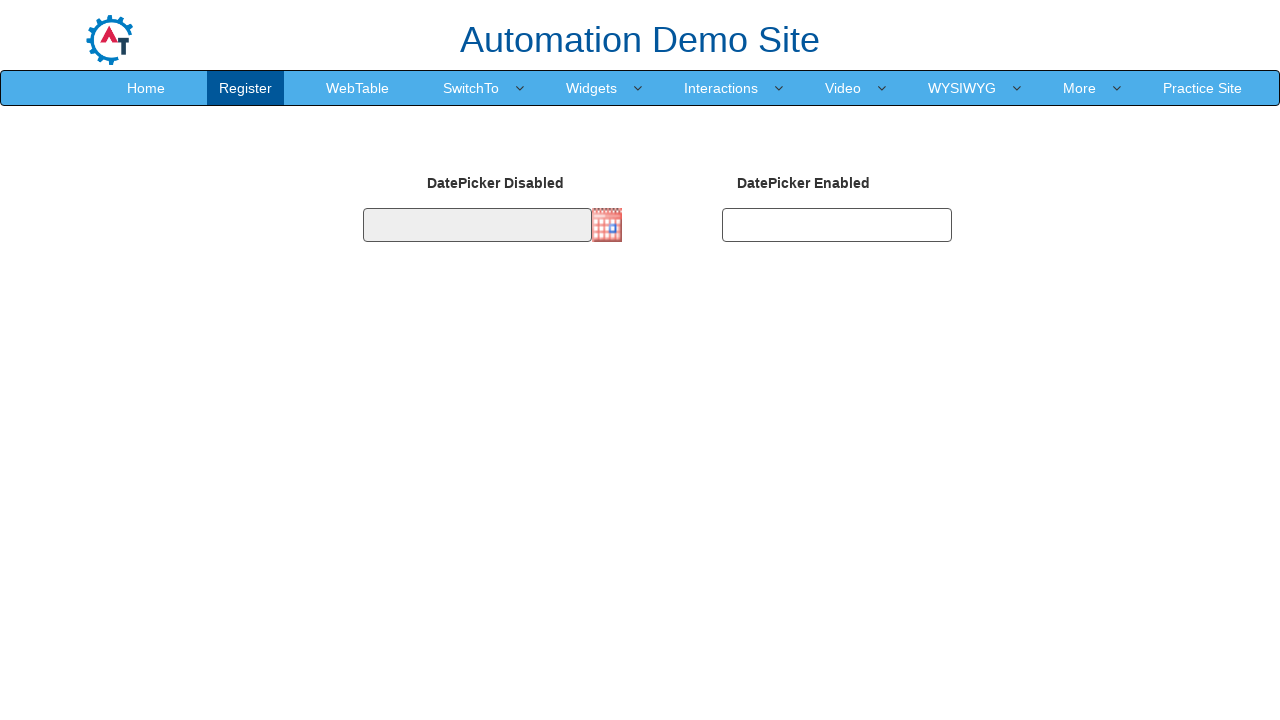

Clicked on the date picker to open it at (477, 225) on #datepicker1
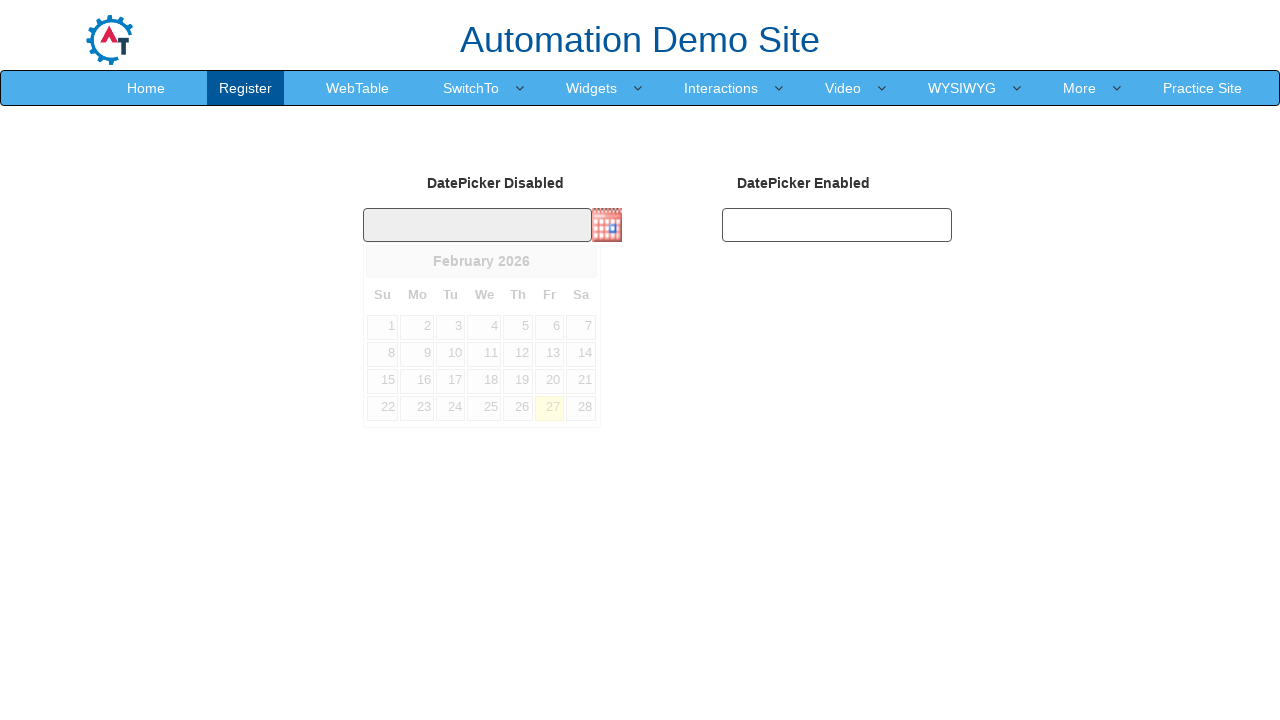

Date picker title became visible
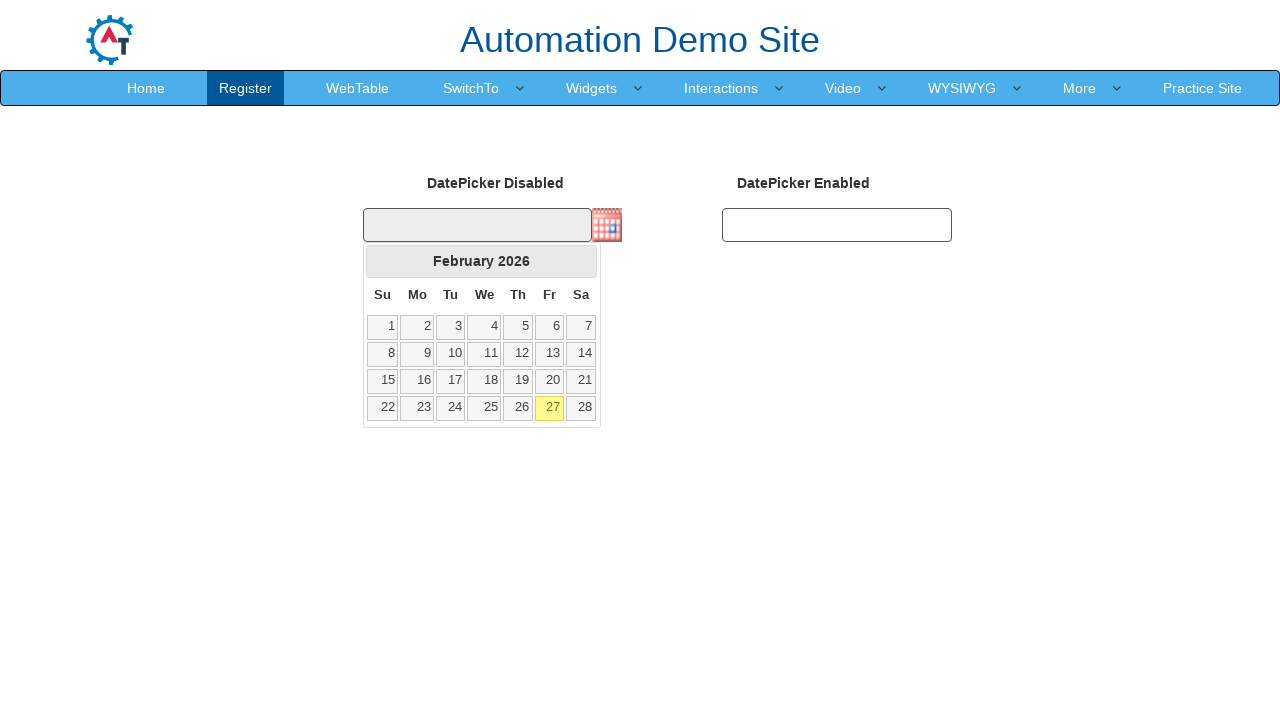

Clicked previous month button, currently viewing February 2026 at (382, 261) on .ui-icon.ui-icon-circle-triangle-w
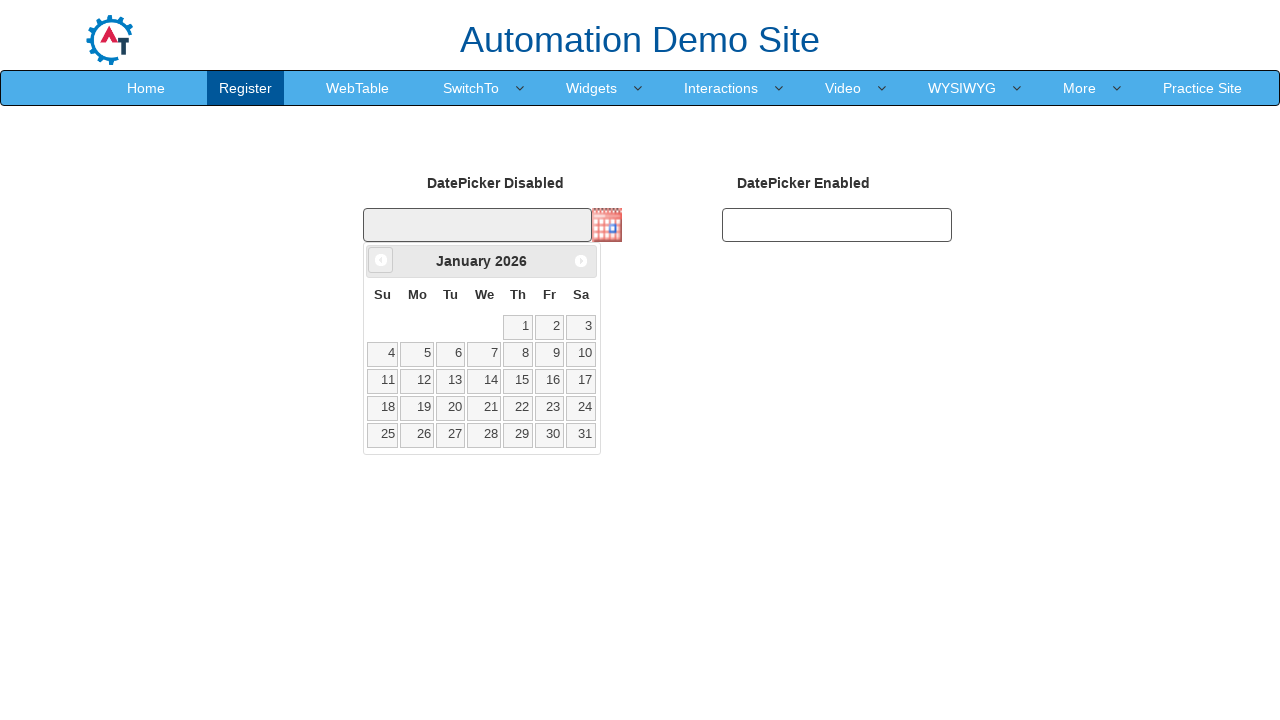

Clicked previous month button, currently viewing January 2026 at (381, 260) on .ui-icon.ui-icon-circle-triangle-w
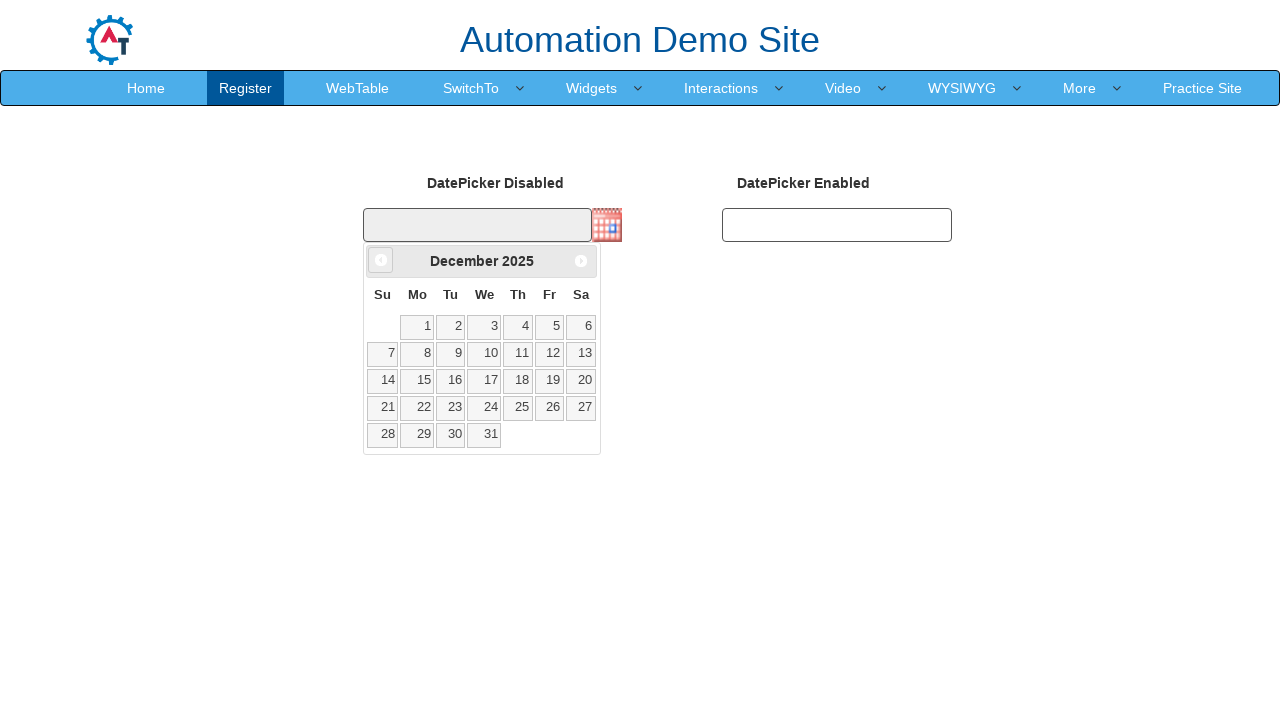

Clicked previous month button, currently viewing December 2025 at (381, 260) on .ui-icon.ui-icon-circle-triangle-w
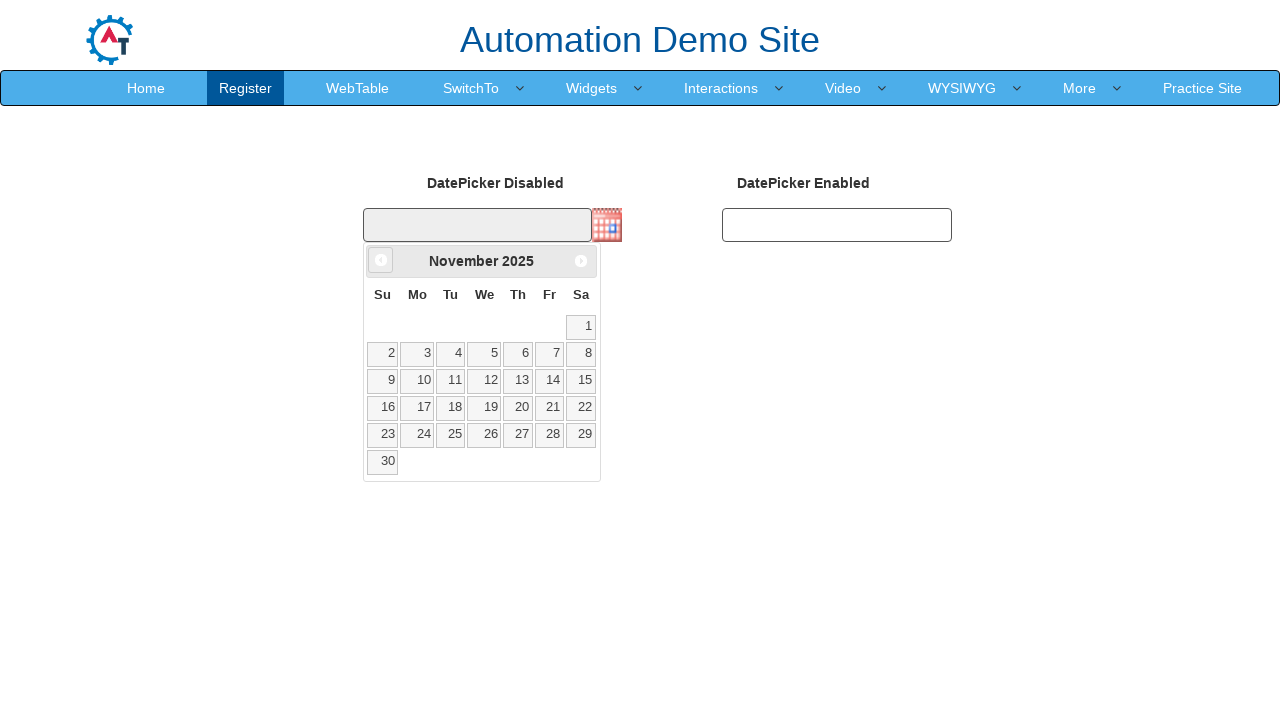

Clicked previous month button, currently viewing November 2025 at (381, 260) on .ui-icon.ui-icon-circle-triangle-w
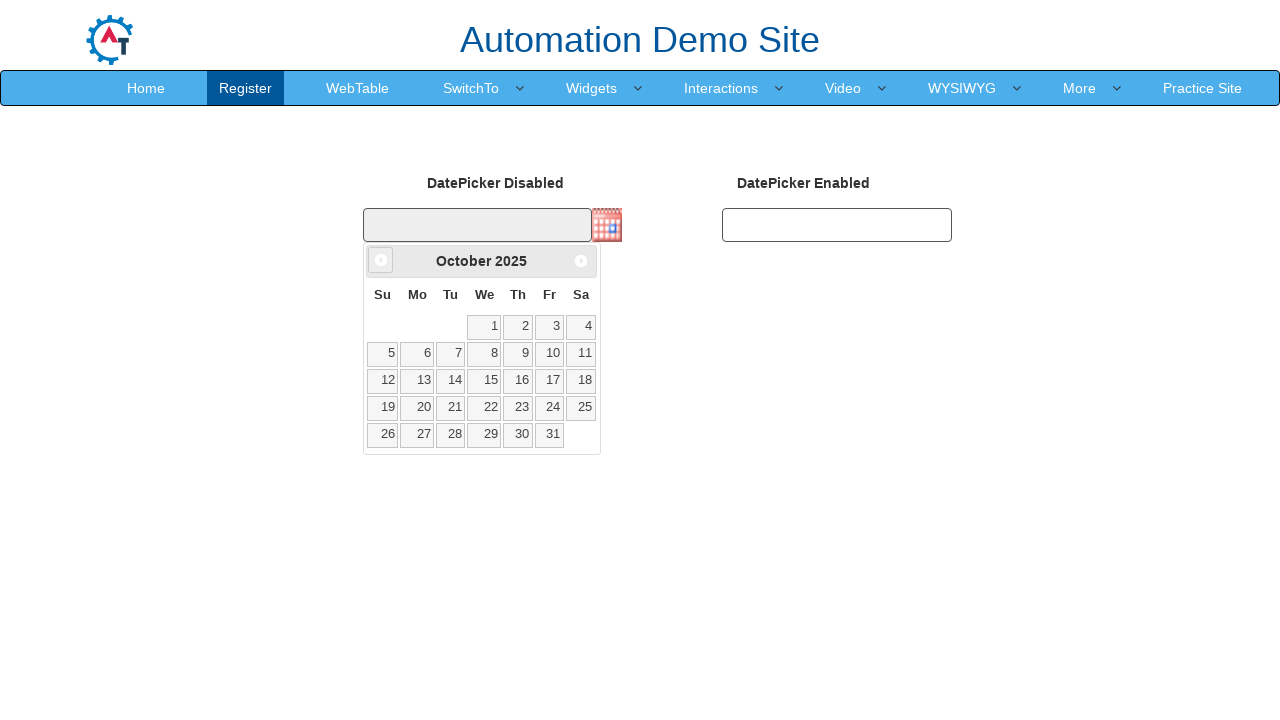

Clicked previous month button, currently viewing October 2025 at (381, 260) on .ui-icon.ui-icon-circle-triangle-w
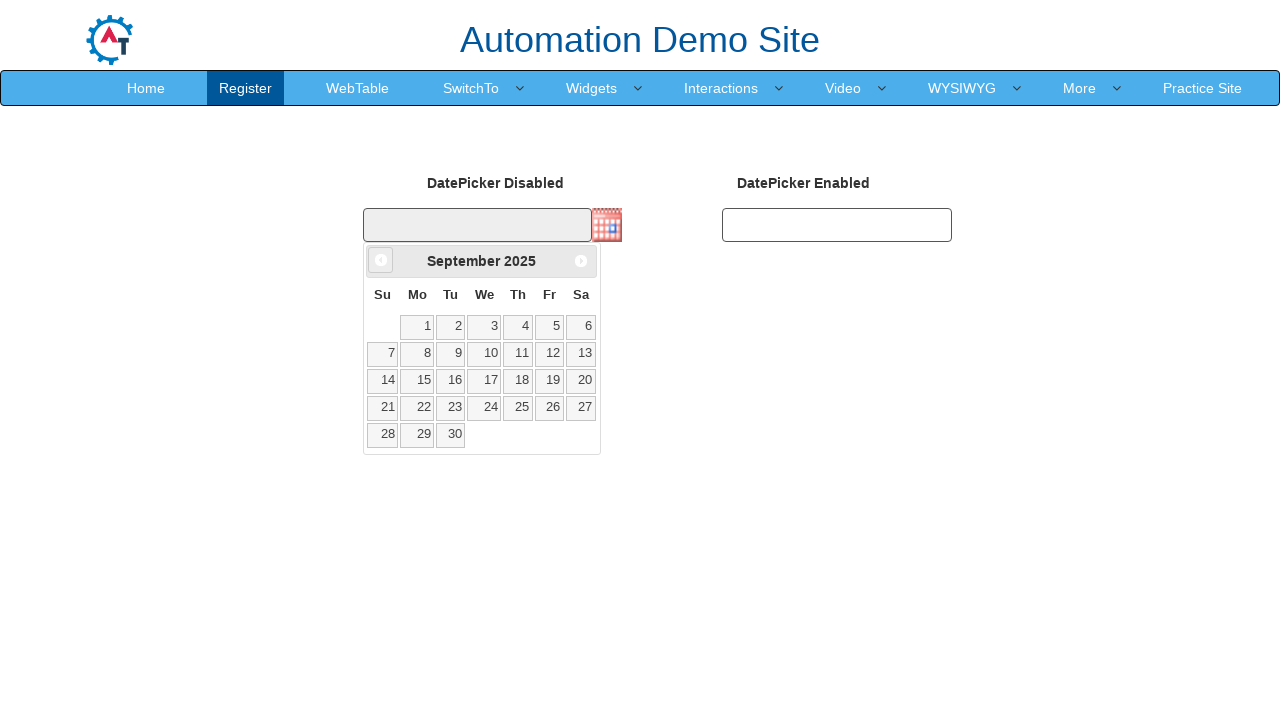

Clicked previous month button, currently viewing September 2025 at (381, 260) on .ui-icon.ui-icon-circle-triangle-w
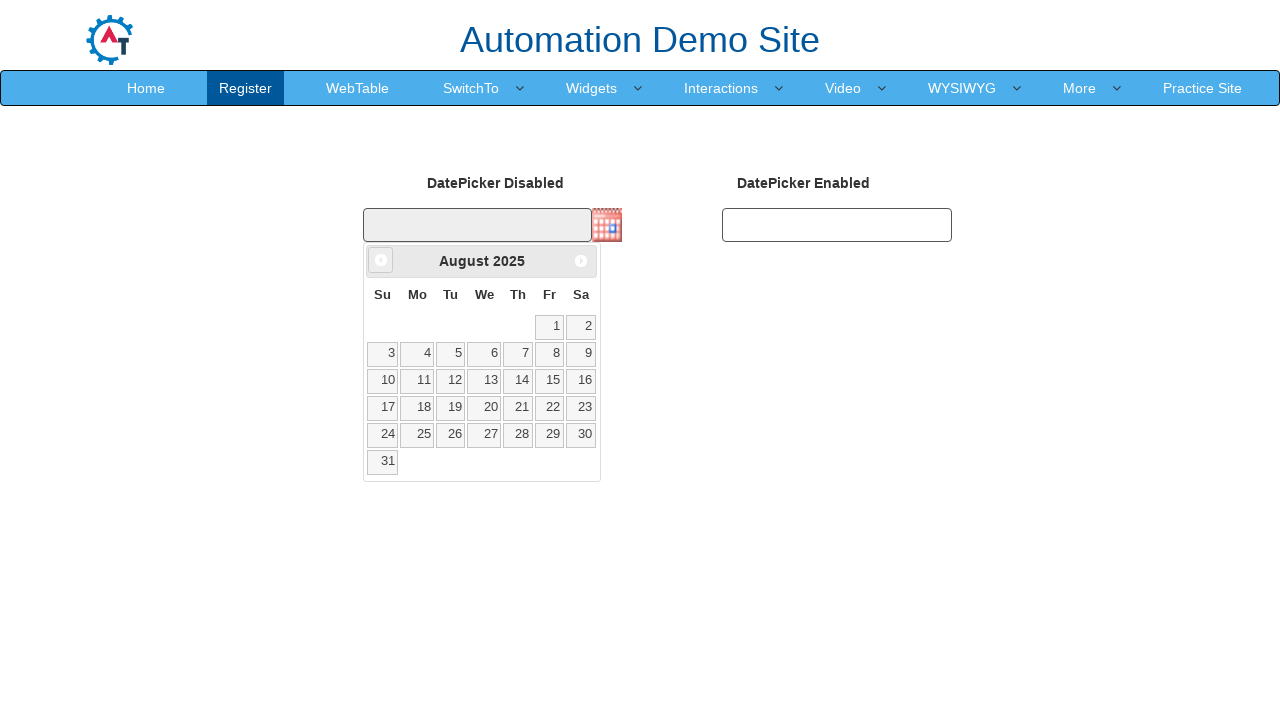

Clicked previous month button, currently viewing August 2025 at (381, 260) on .ui-icon.ui-icon-circle-triangle-w
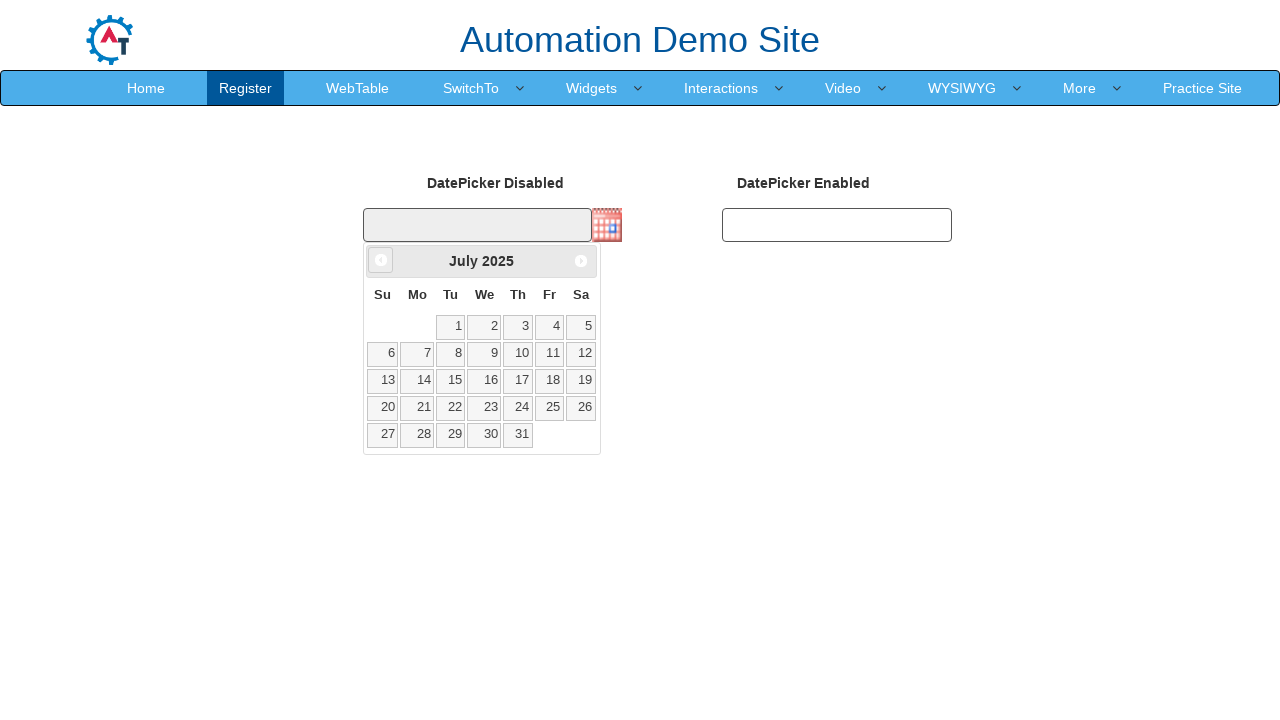

Clicked previous month button, currently viewing July 2025 at (381, 260) on .ui-icon.ui-icon-circle-triangle-w
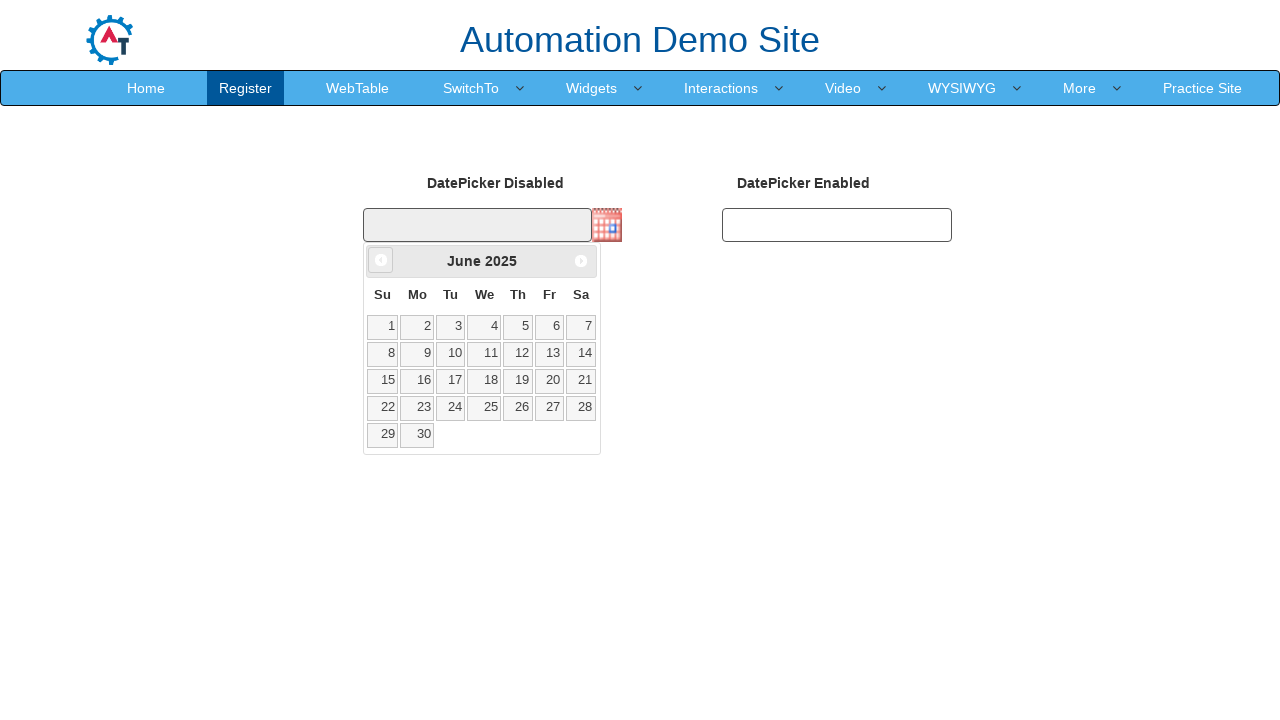

Clicked previous month button, currently viewing June 2025 at (381, 260) on .ui-icon.ui-icon-circle-triangle-w
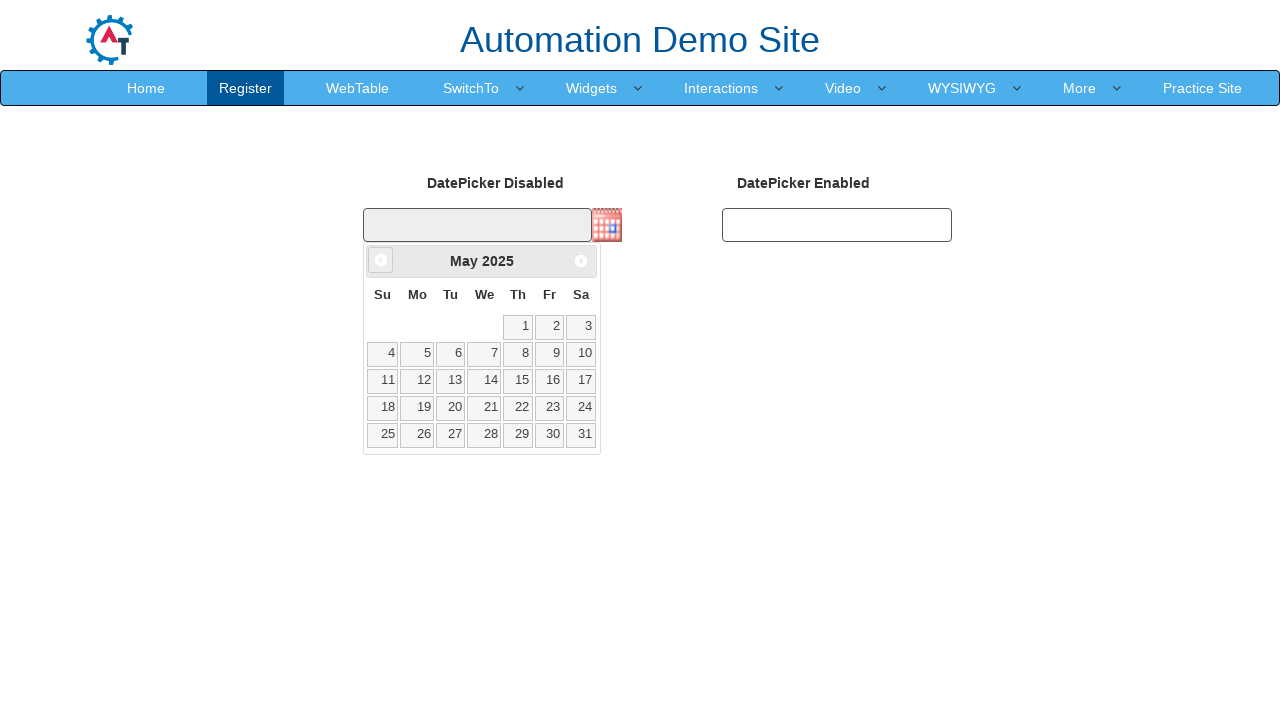

Clicked previous month button, currently viewing May 2025 at (381, 260) on .ui-icon.ui-icon-circle-triangle-w
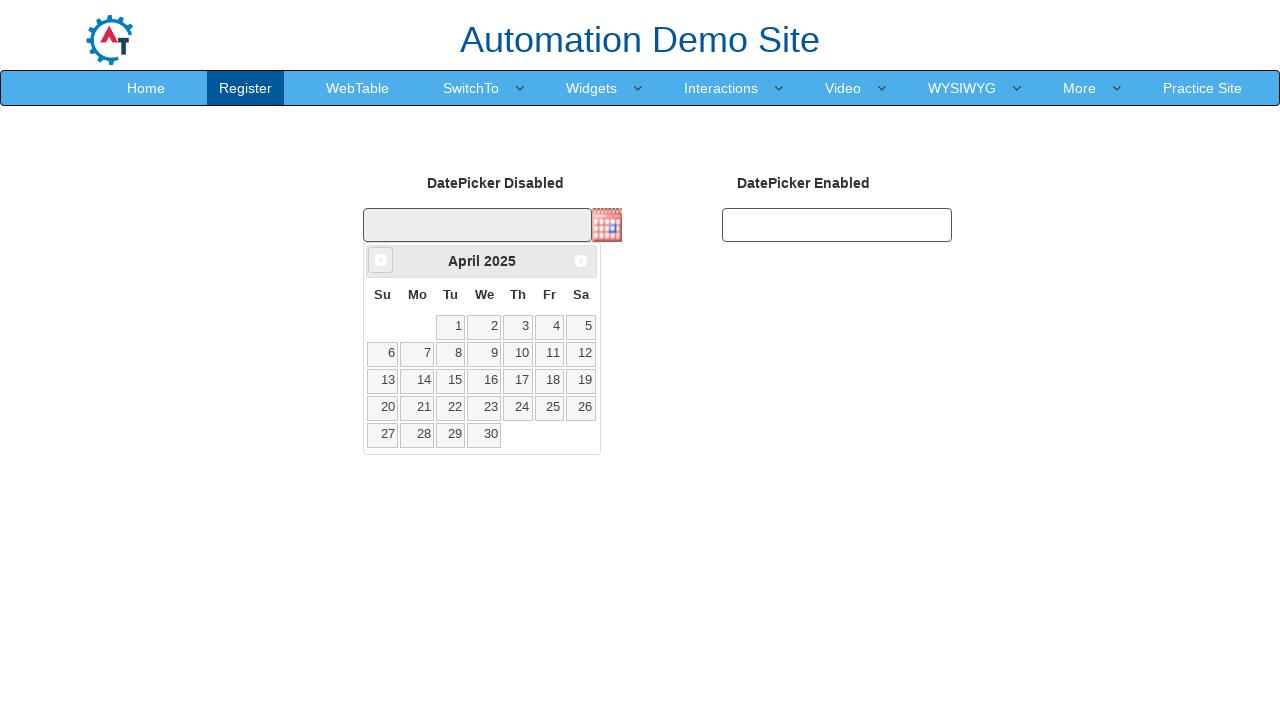

Clicked previous month button, currently viewing April 2025 at (381, 260) on .ui-icon.ui-icon-circle-triangle-w
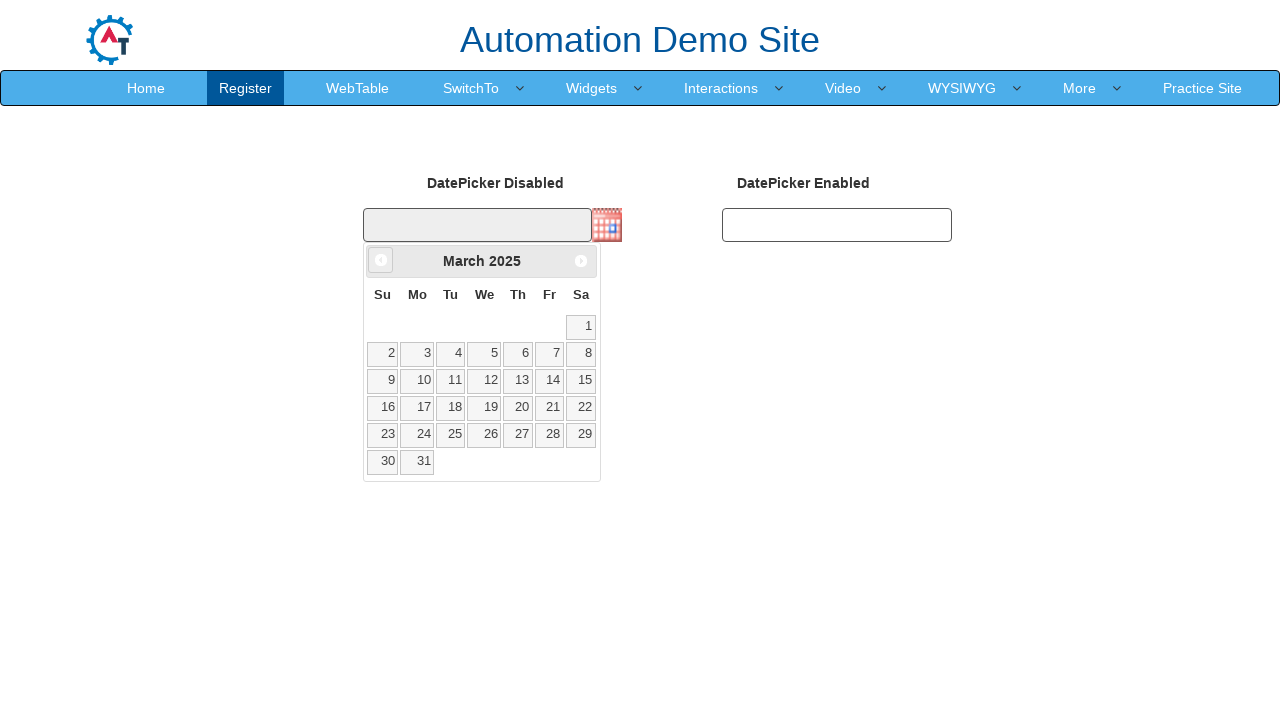

Clicked previous month button, currently viewing March 2025 at (381, 260) on .ui-icon.ui-icon-circle-triangle-w
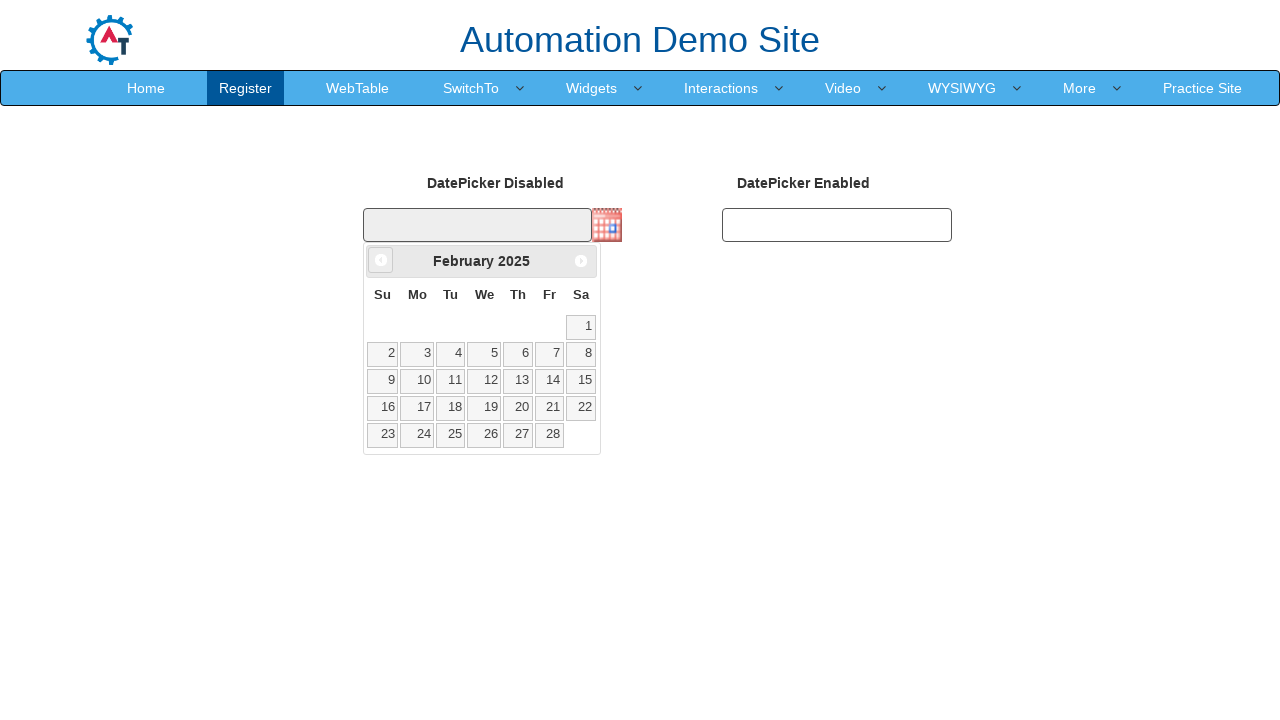

Clicked previous month button, currently viewing February 2025 at (381, 260) on .ui-icon.ui-icon-circle-triangle-w
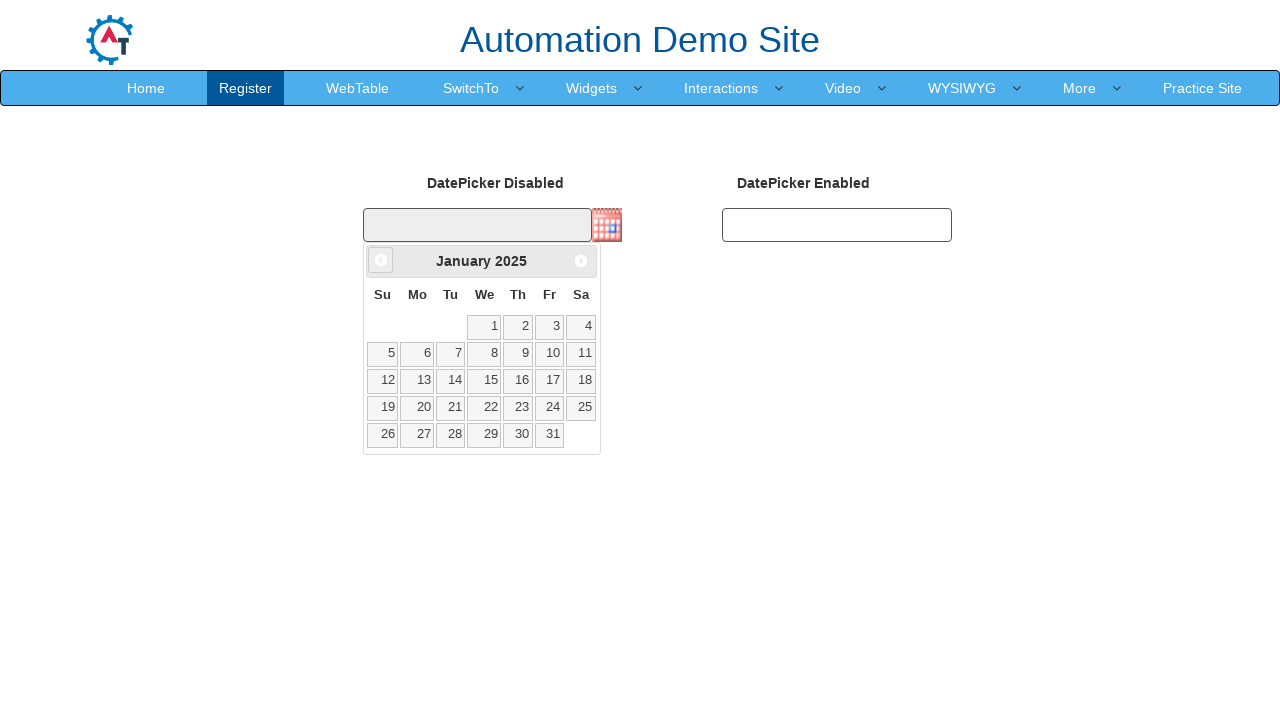

Clicked previous month button, currently viewing January 2025 at (381, 260) on .ui-icon.ui-icon-circle-triangle-w
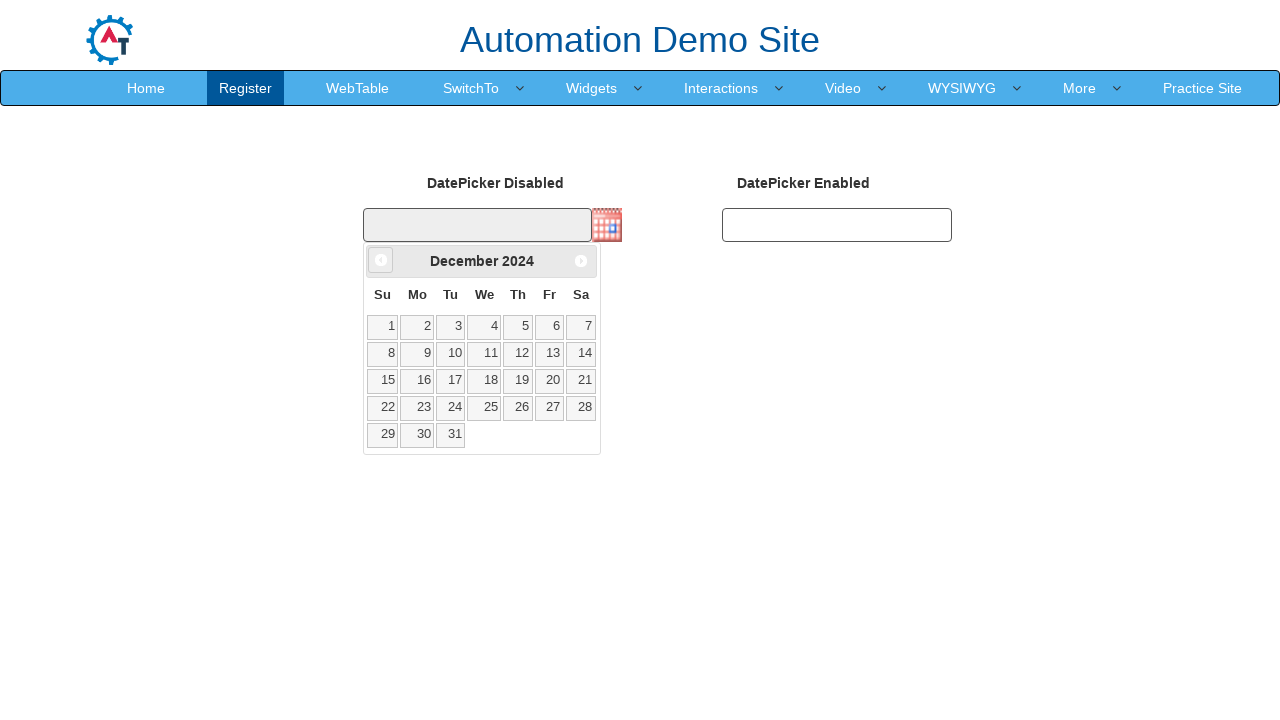

Clicked previous month button, currently viewing December 2024 at (381, 260) on .ui-icon.ui-icon-circle-triangle-w
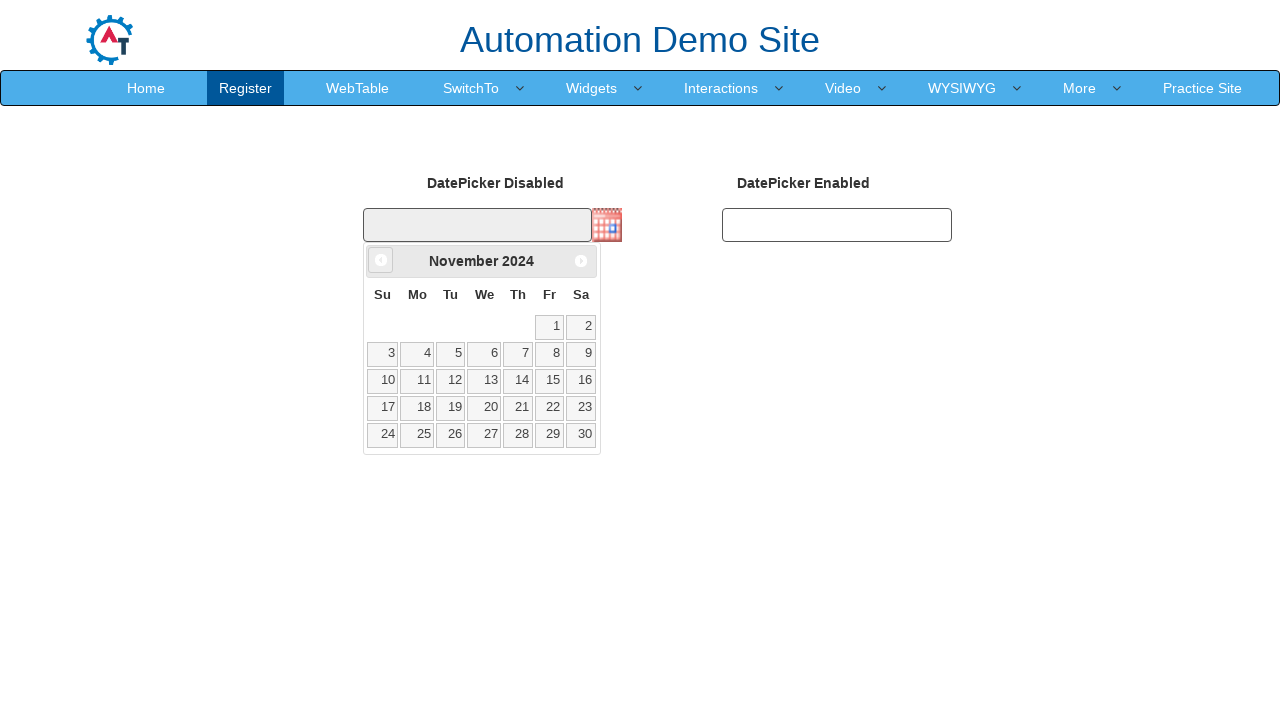

Clicked previous month button, currently viewing November 2024 at (381, 260) on .ui-icon.ui-icon-circle-triangle-w
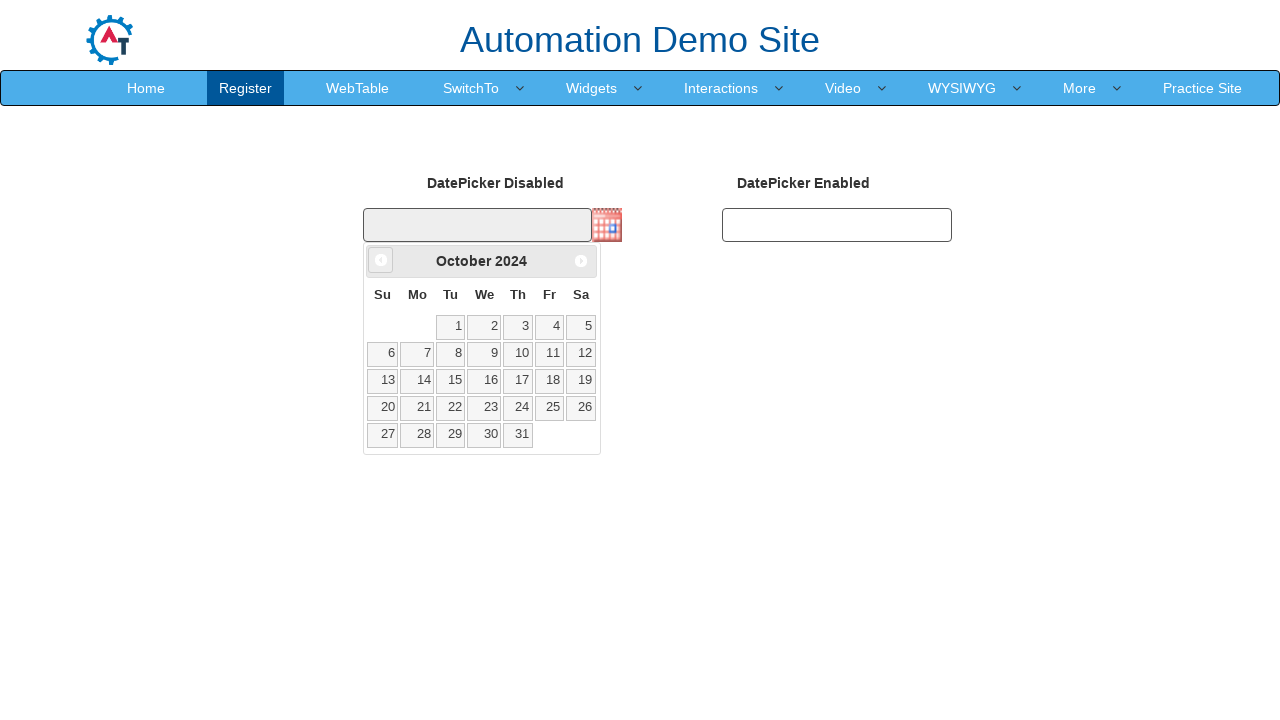

Clicked previous month button, currently viewing October 2024 at (381, 260) on .ui-icon.ui-icon-circle-triangle-w
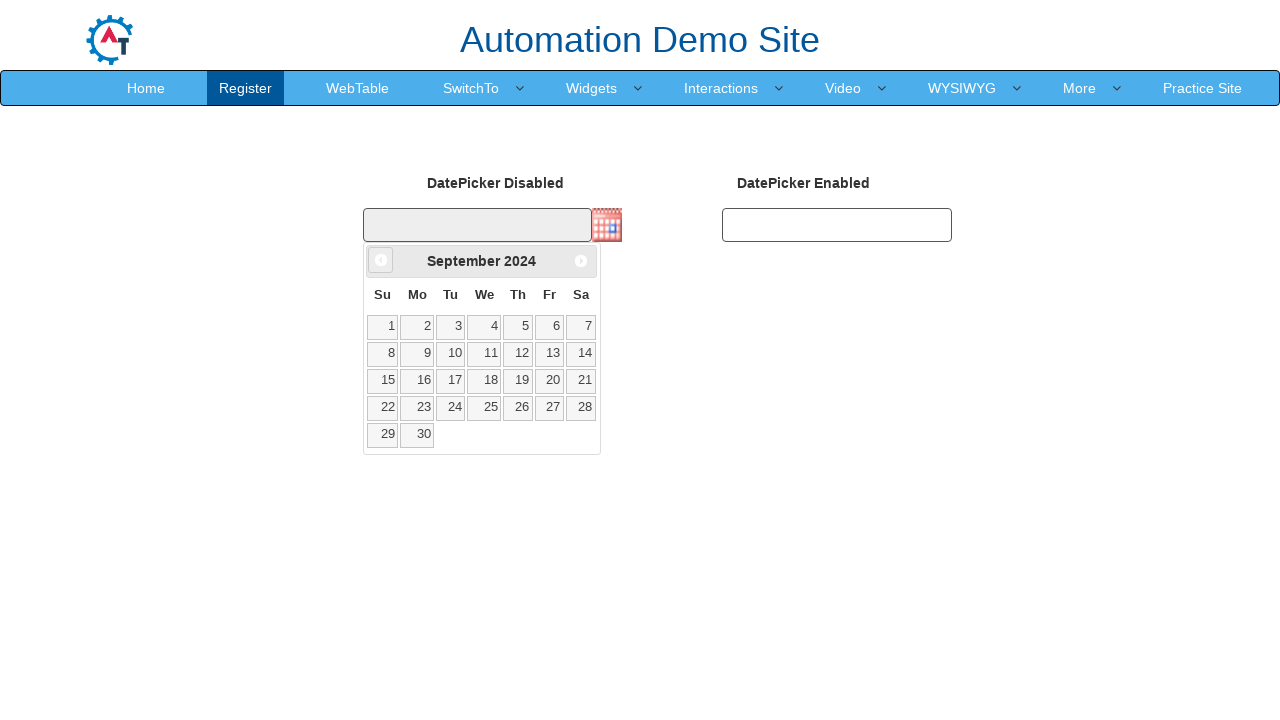

Clicked previous month button, currently viewing September 2024 at (381, 260) on .ui-icon.ui-icon-circle-triangle-w
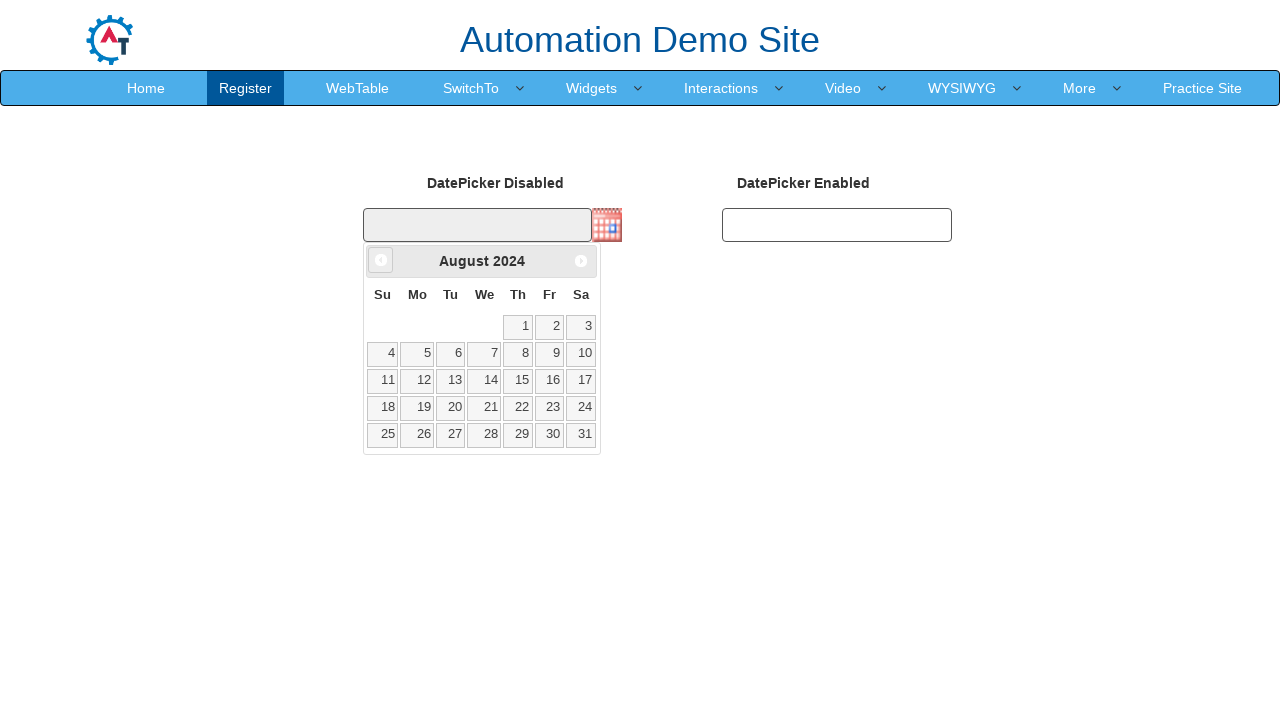

Clicked previous month button, currently viewing August 2024 at (381, 260) on .ui-icon.ui-icon-circle-triangle-w
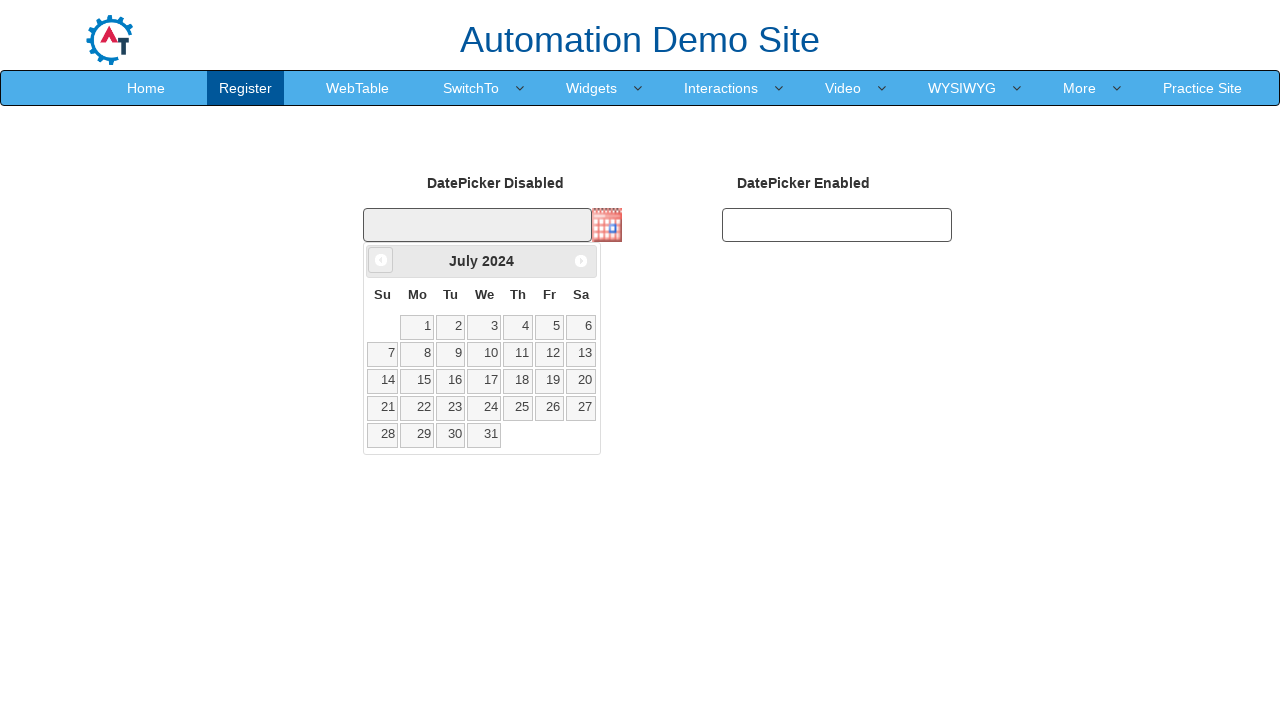

Clicked previous month button, currently viewing July 2024 at (381, 260) on .ui-icon.ui-icon-circle-triangle-w
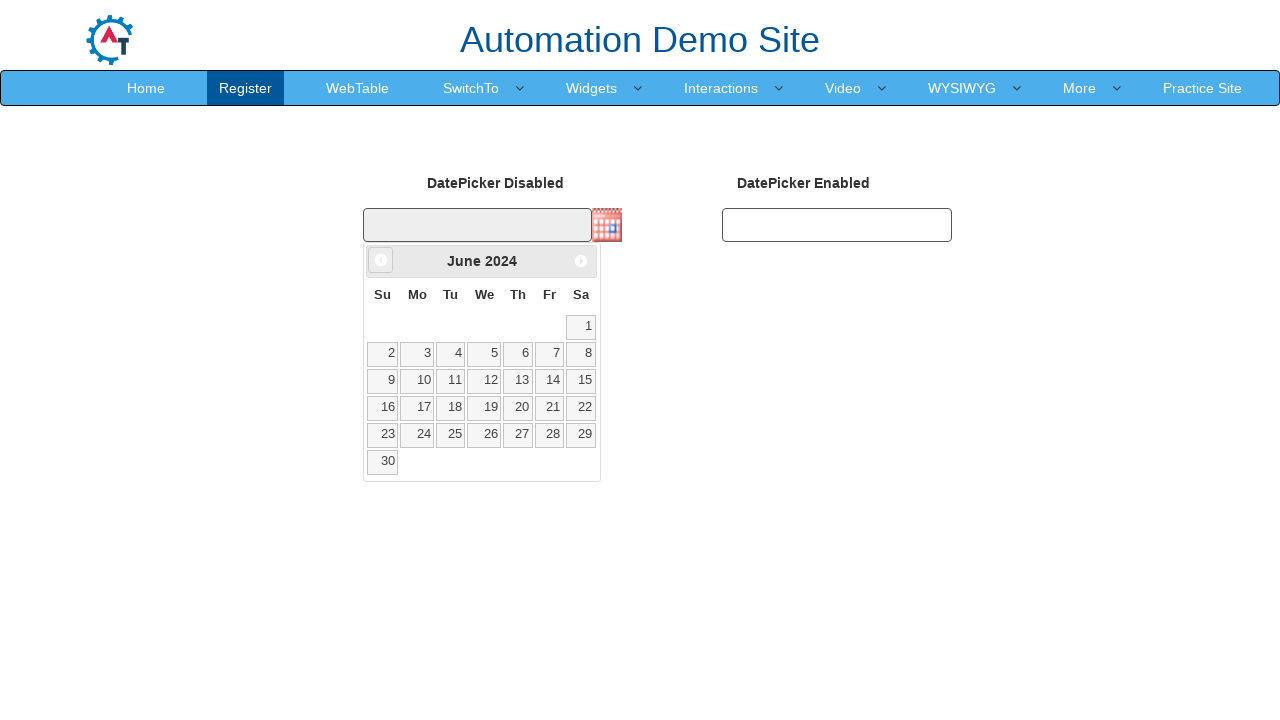

Clicked previous month button, currently viewing June 2024 at (381, 260) on .ui-icon.ui-icon-circle-triangle-w
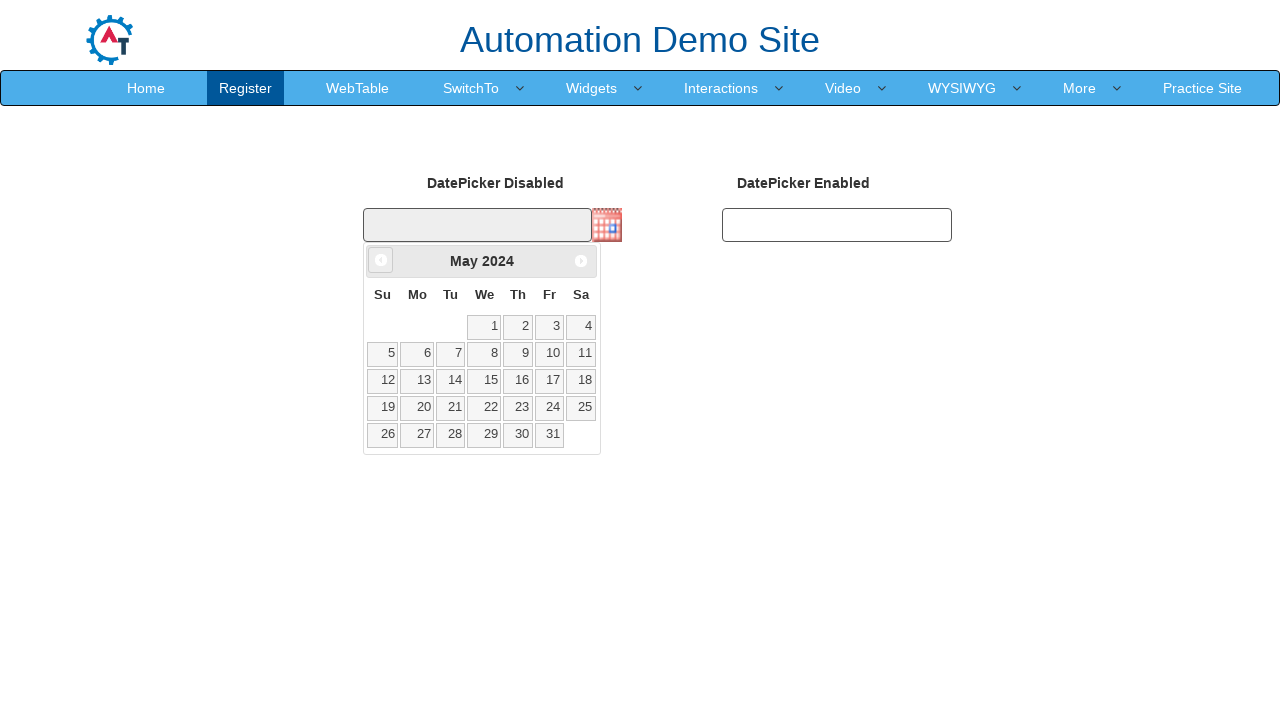

Clicked previous month button, currently viewing May 2024 at (381, 260) on .ui-icon.ui-icon-circle-triangle-w
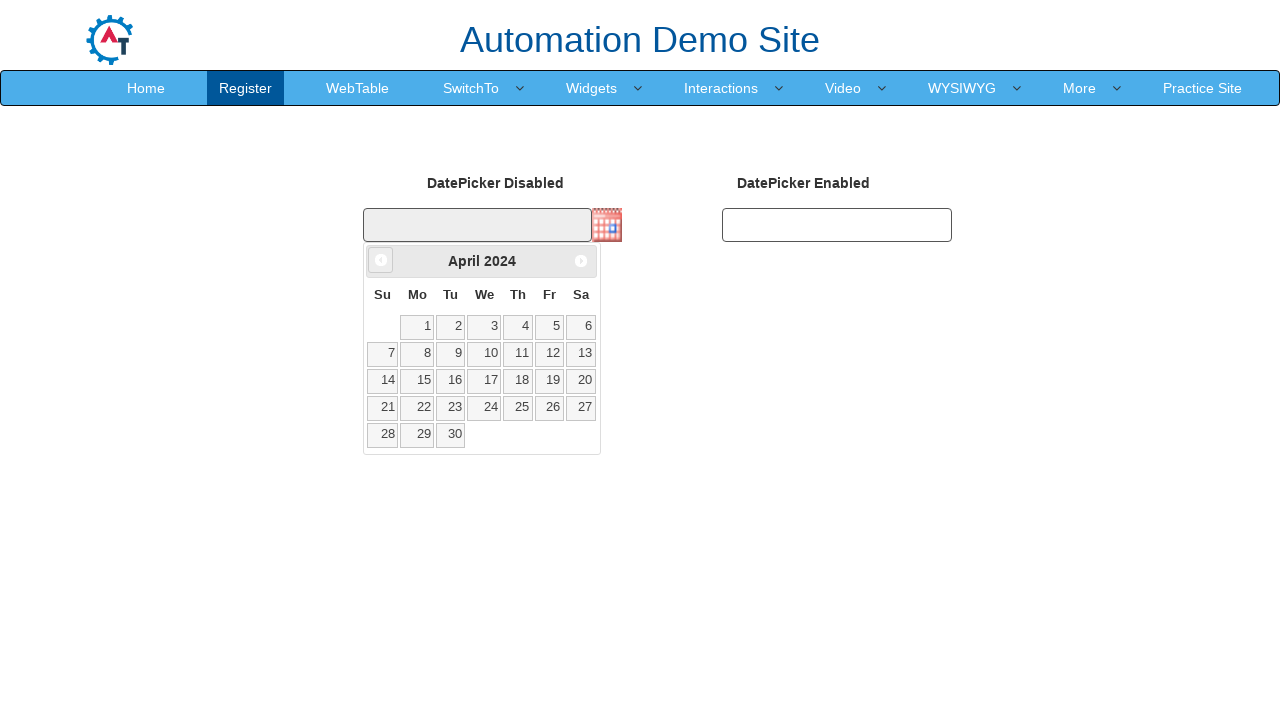

Clicked previous month button, currently viewing April 2024 at (381, 260) on .ui-icon.ui-icon-circle-triangle-w
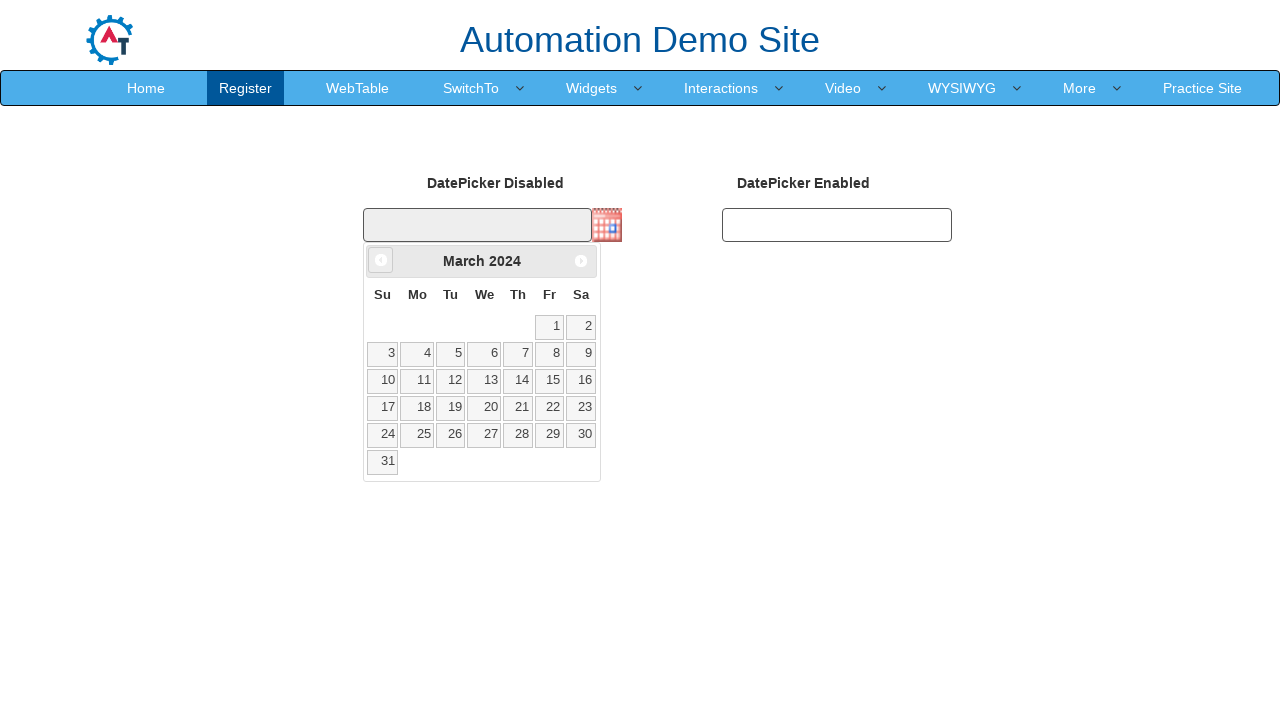

Clicked previous month button, currently viewing March 2024 at (381, 260) on .ui-icon.ui-icon-circle-triangle-w
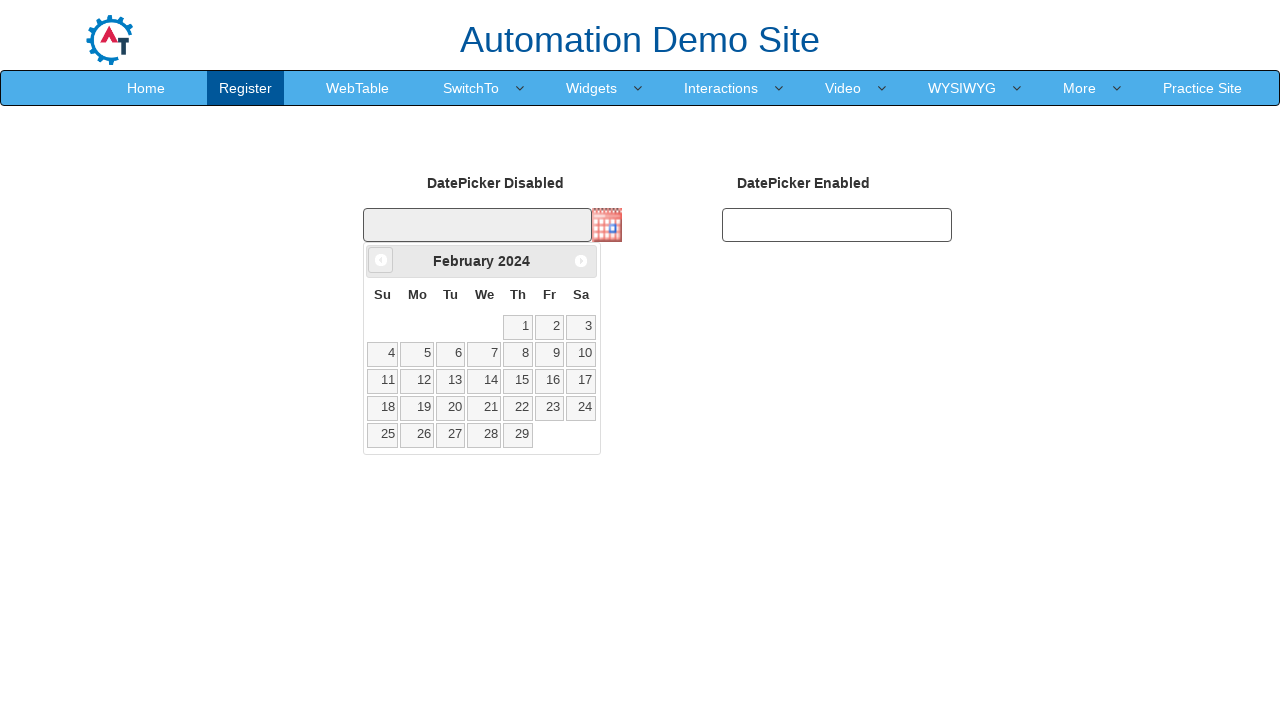

Clicked previous month button, currently viewing February 2024 at (381, 260) on .ui-icon.ui-icon-circle-triangle-w
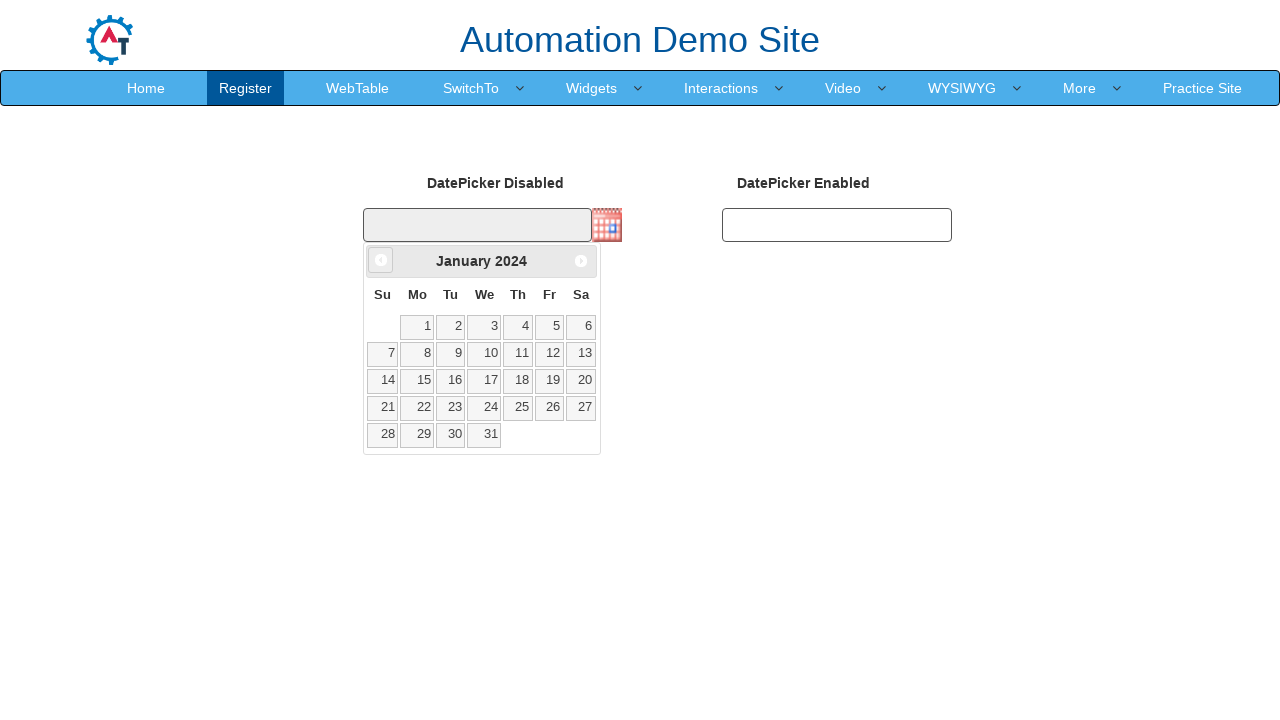

Clicked previous month button, currently viewing January 2024 at (381, 260) on .ui-icon.ui-icon-circle-triangle-w
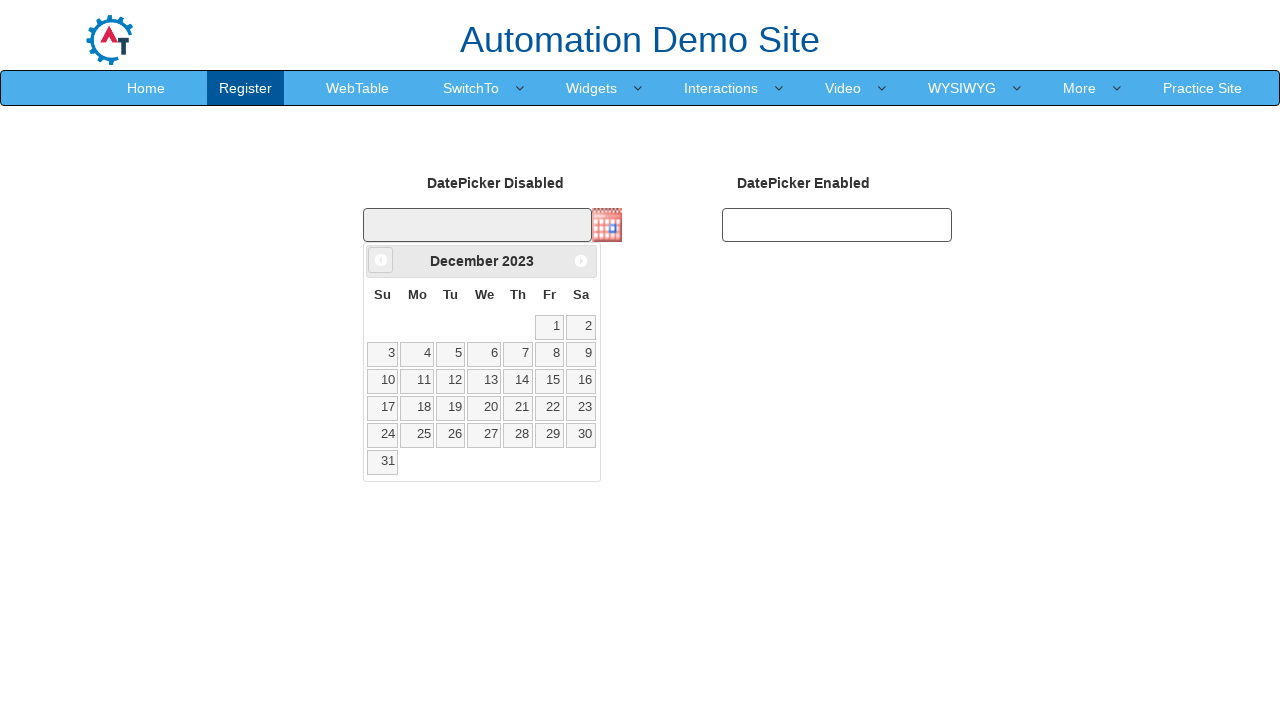

Clicked previous month button, currently viewing December 2023 at (381, 260) on .ui-icon.ui-icon-circle-triangle-w
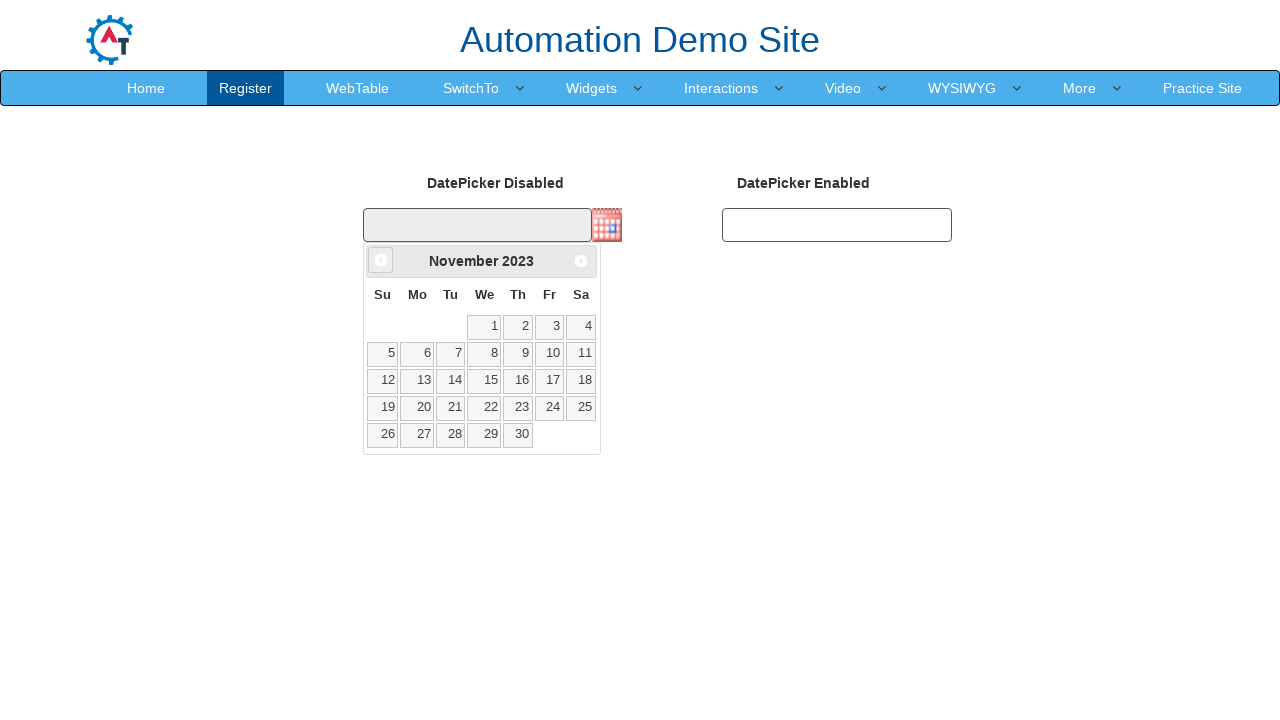

Clicked previous month button, currently viewing November 2023 at (381, 260) on .ui-icon.ui-icon-circle-triangle-w
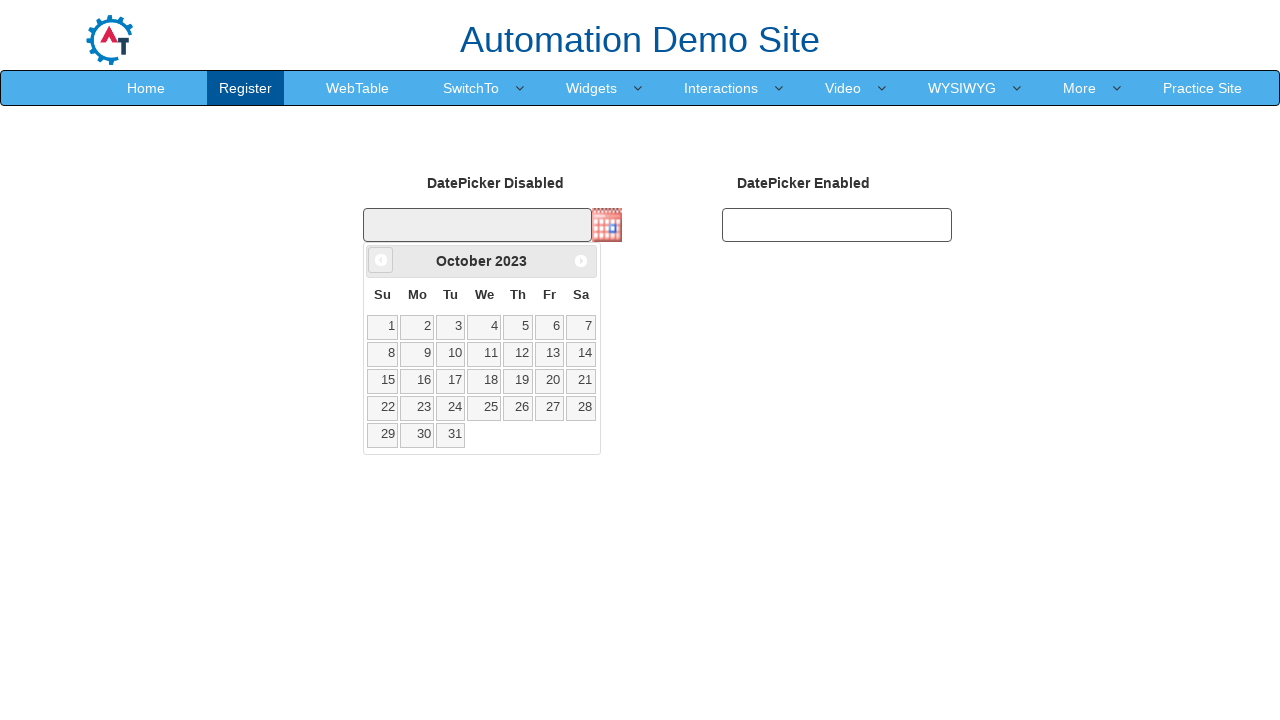

Clicked previous month button, currently viewing October 2023 at (381, 260) on .ui-icon.ui-icon-circle-triangle-w
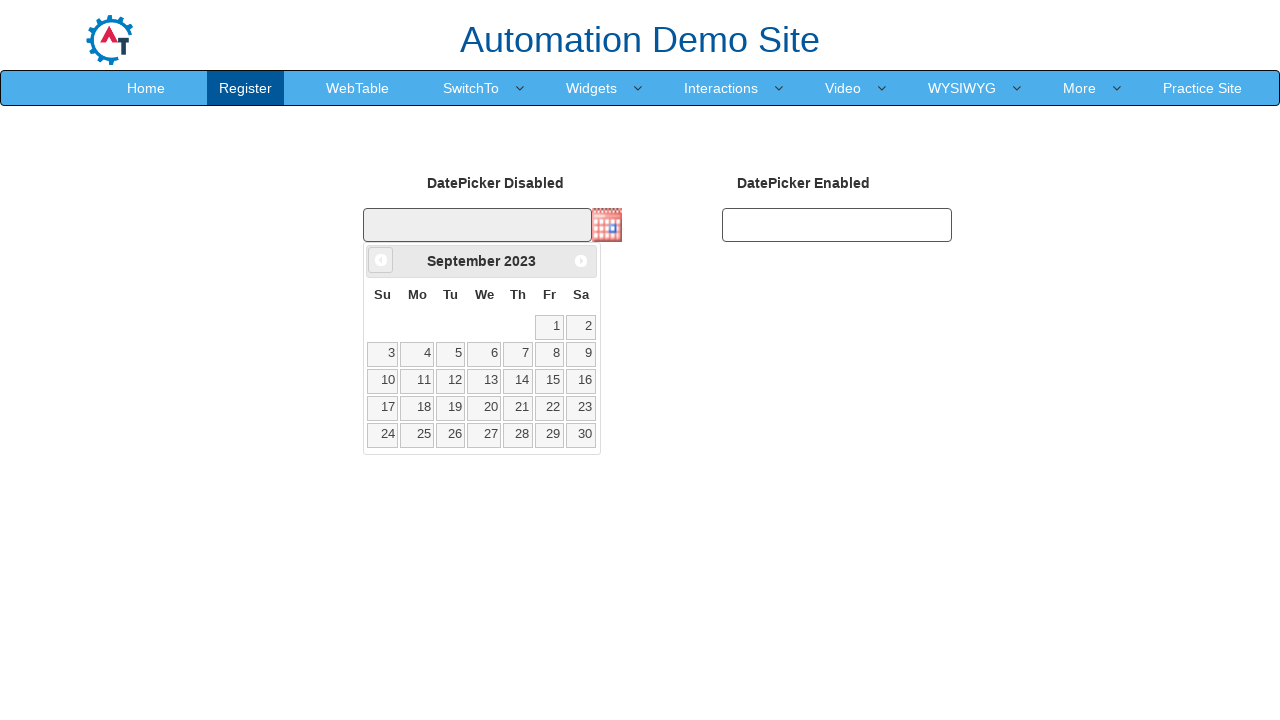

Clicked previous month button, currently viewing September 2023 at (381, 260) on .ui-icon.ui-icon-circle-triangle-w
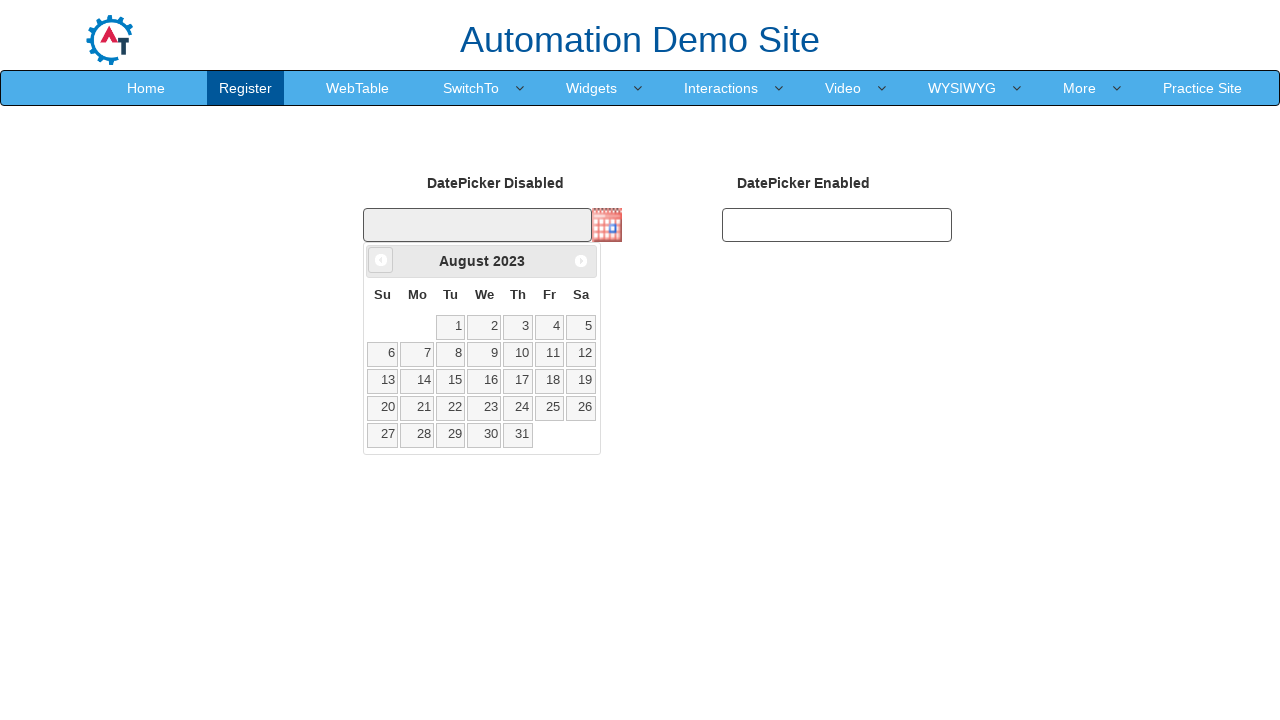

Clicked previous month button, currently viewing August 2023 at (381, 260) on .ui-icon.ui-icon-circle-triangle-w
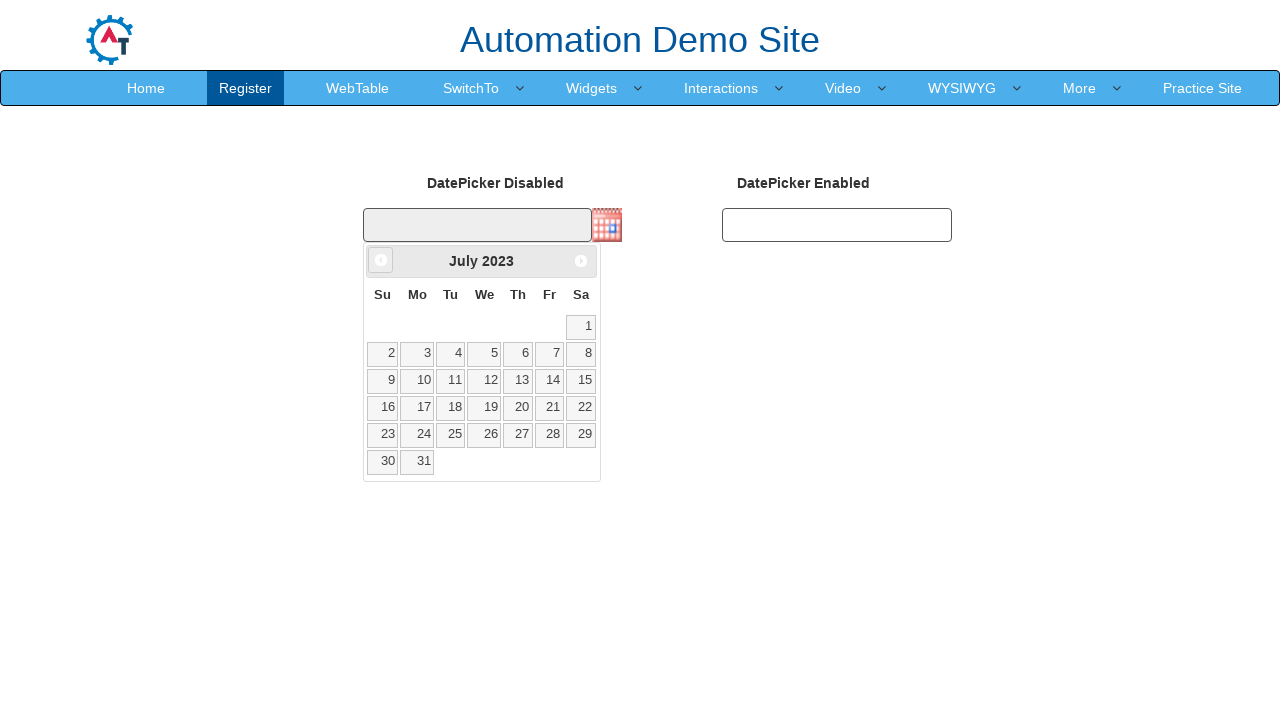

Clicked previous month button, currently viewing July 2023 at (381, 260) on .ui-icon.ui-icon-circle-triangle-w
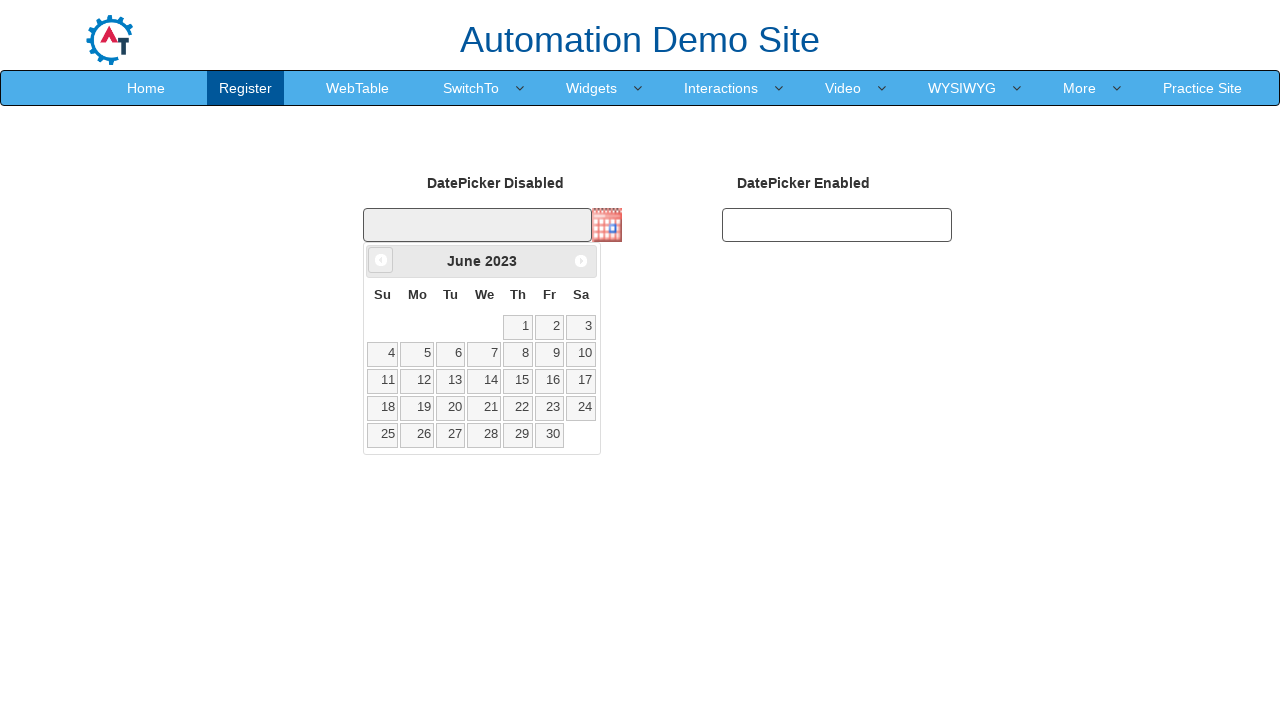

Clicked previous month button, currently viewing June 2023 at (381, 260) on .ui-icon.ui-icon-circle-triangle-w
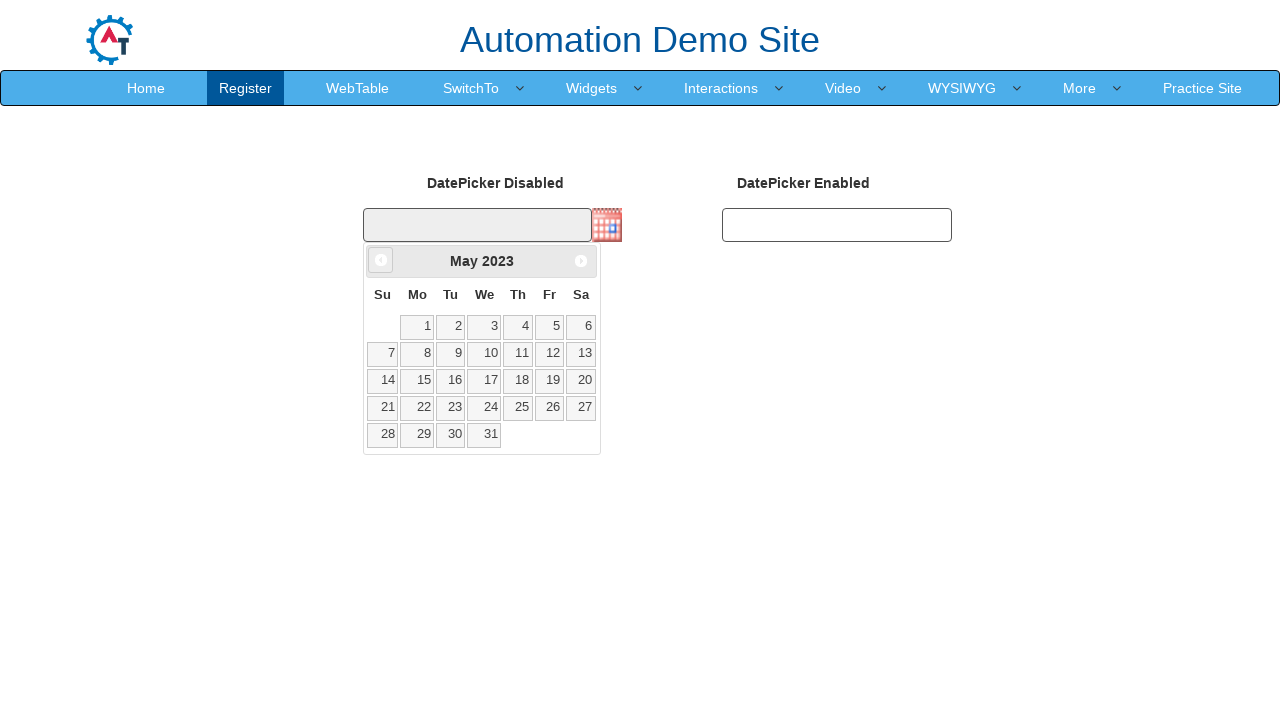

Clicked previous month button, currently viewing May 2023 at (381, 260) on .ui-icon.ui-icon-circle-triangle-w
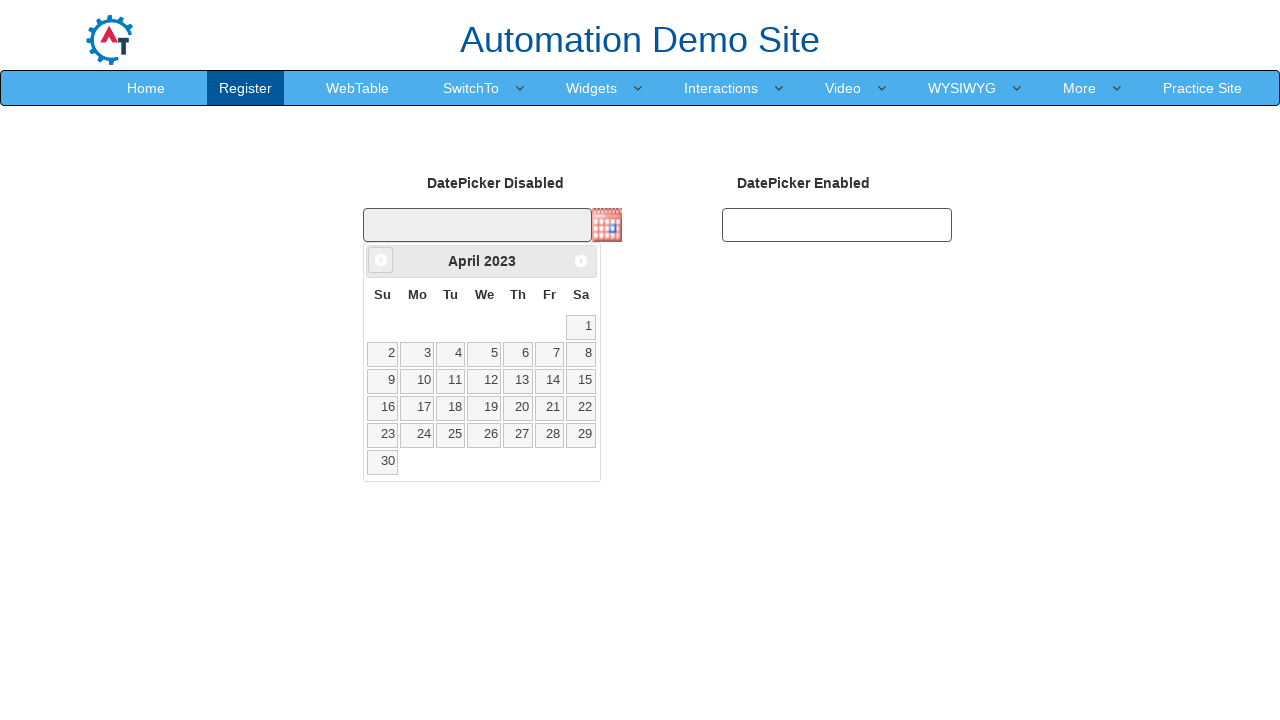

Clicked previous month button, currently viewing April 2023 at (381, 260) on .ui-icon.ui-icon-circle-triangle-w
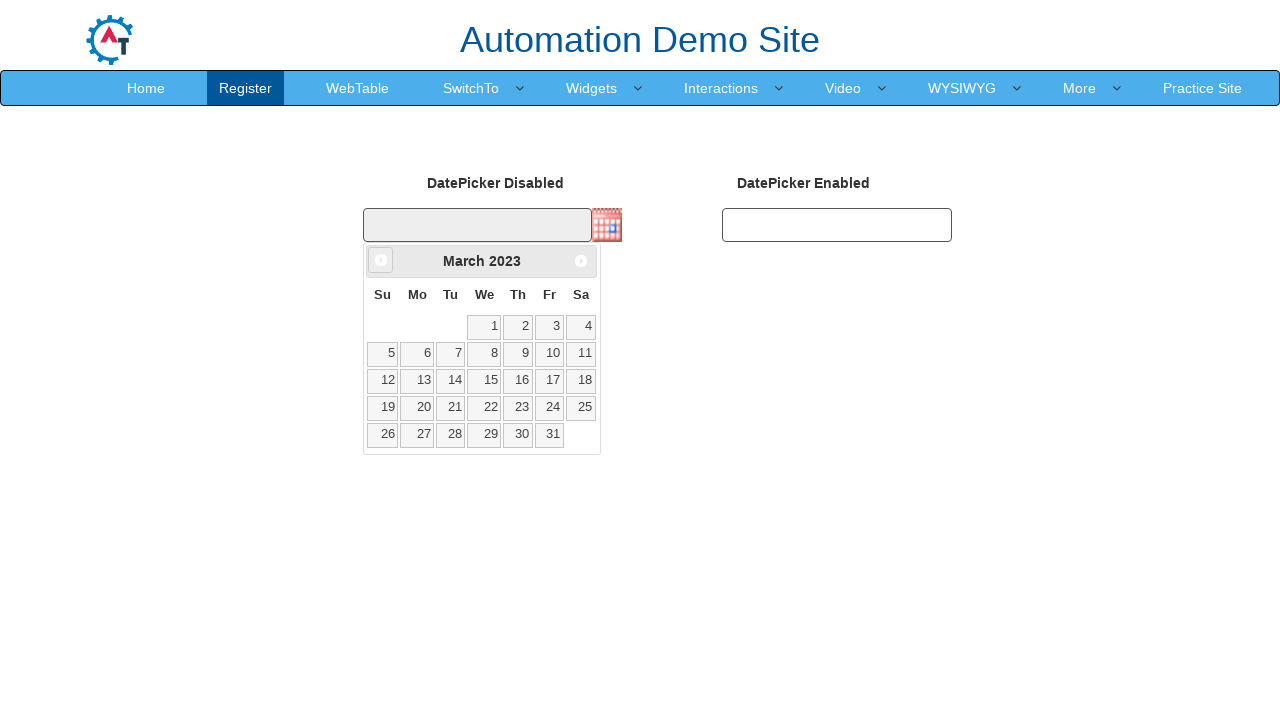

Clicked previous month button, currently viewing March 2023 at (381, 260) on .ui-icon.ui-icon-circle-triangle-w
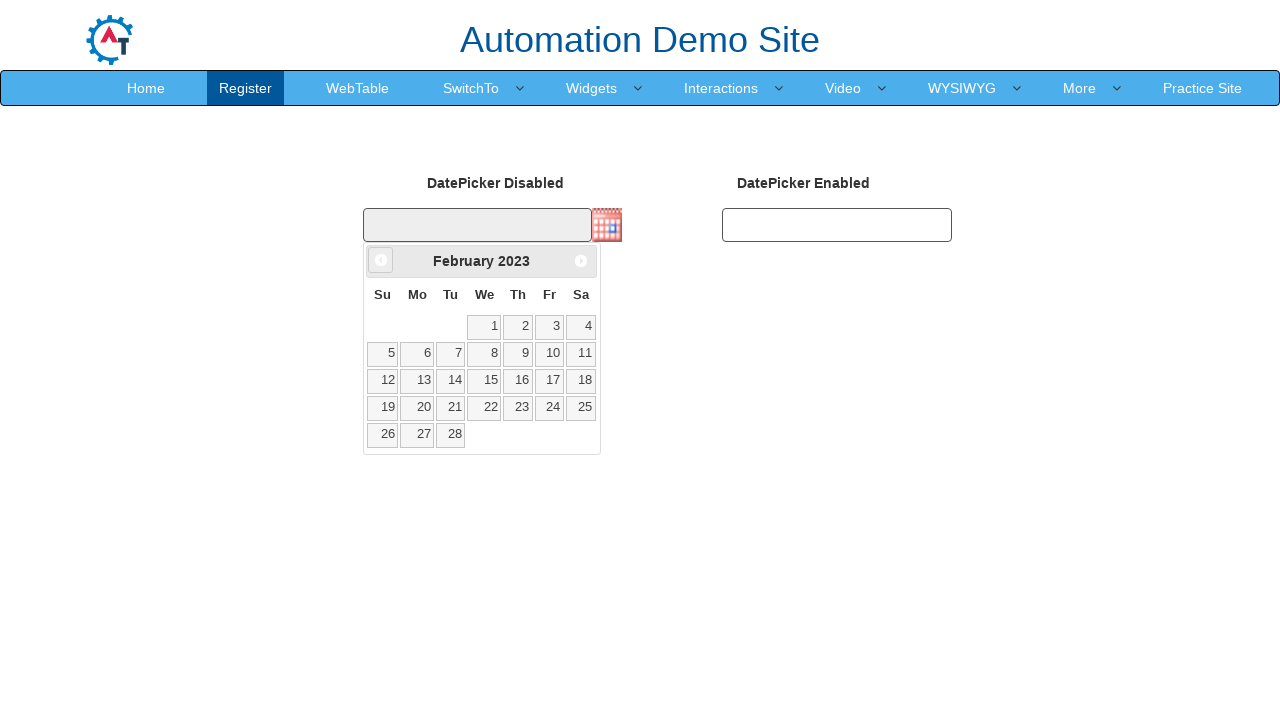

Clicked previous month button, currently viewing February 2023 at (381, 260) on .ui-icon.ui-icon-circle-triangle-w
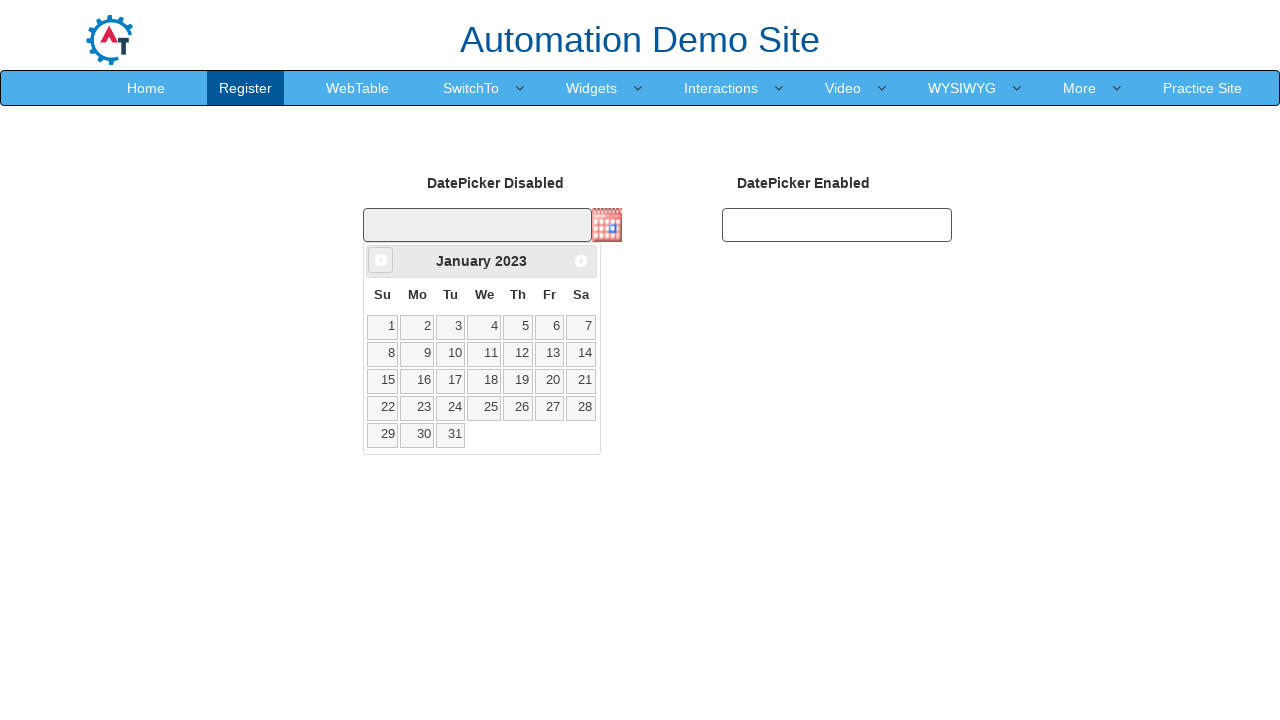

Clicked previous month button, currently viewing January 2023 at (381, 260) on .ui-icon.ui-icon-circle-triangle-w
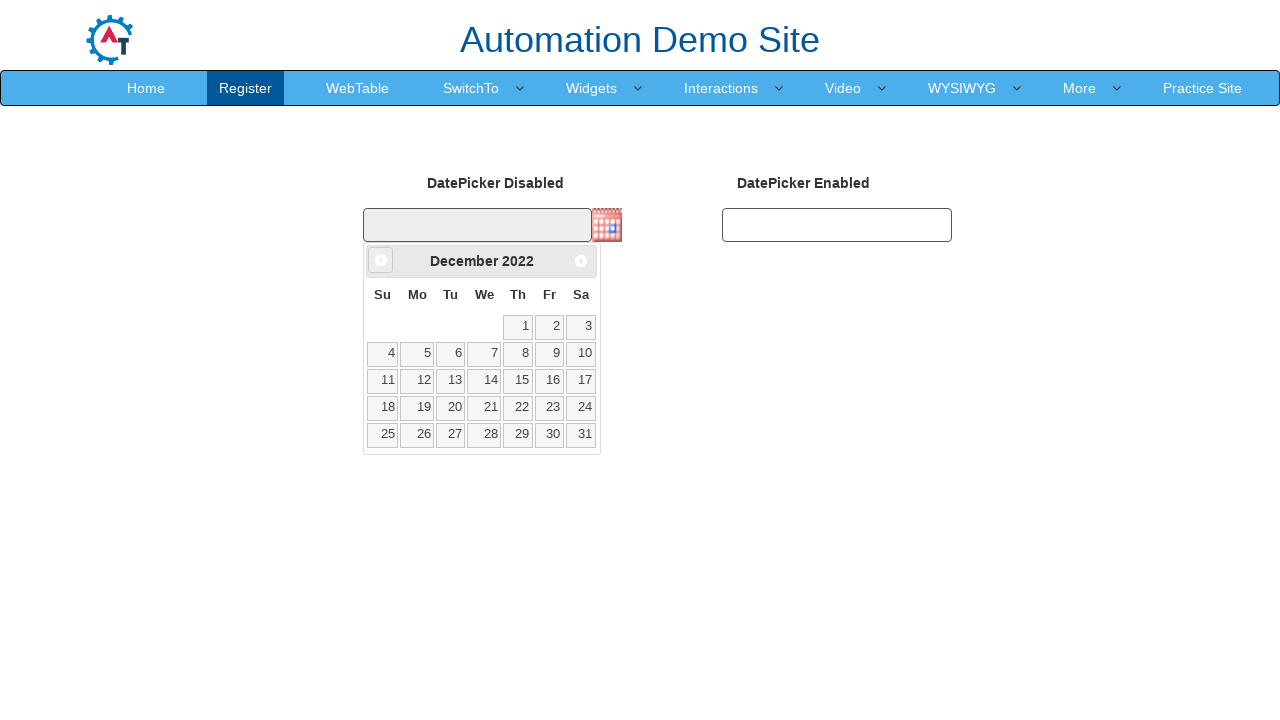

Clicked previous month button, currently viewing December 2022 at (381, 260) on .ui-icon.ui-icon-circle-triangle-w
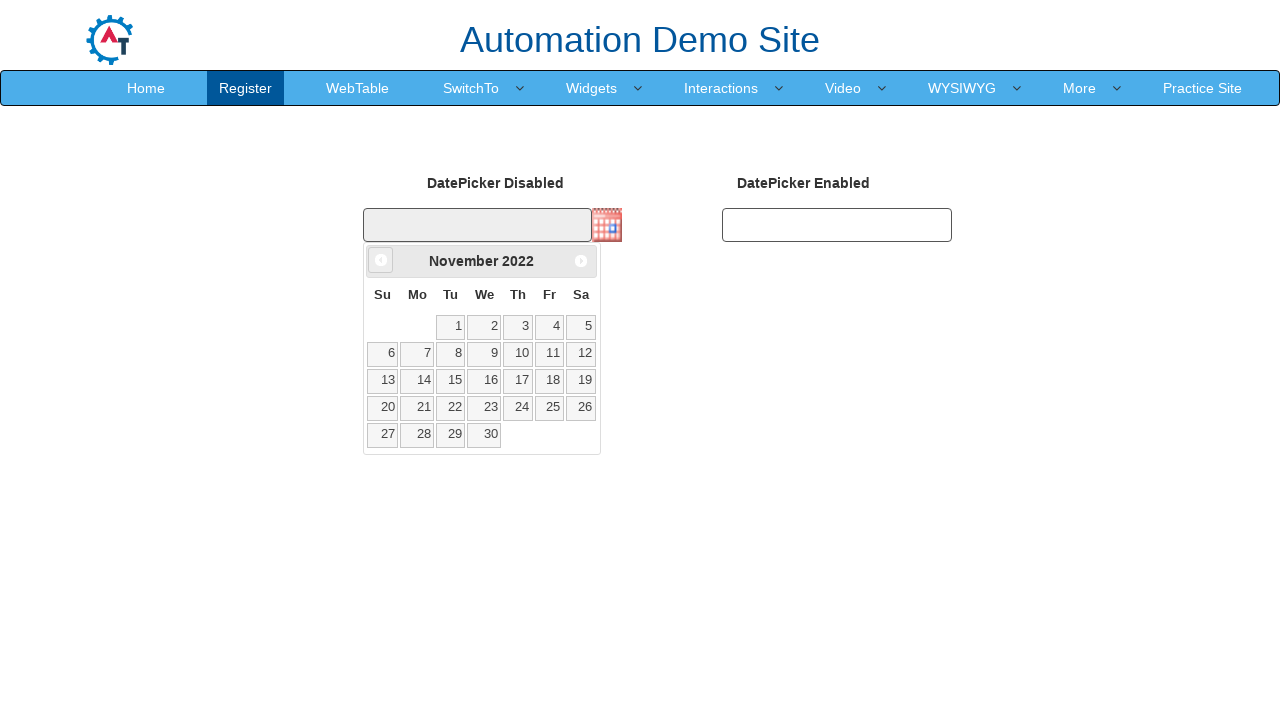

Clicked previous month button, currently viewing November 2022 at (381, 260) on .ui-icon.ui-icon-circle-triangle-w
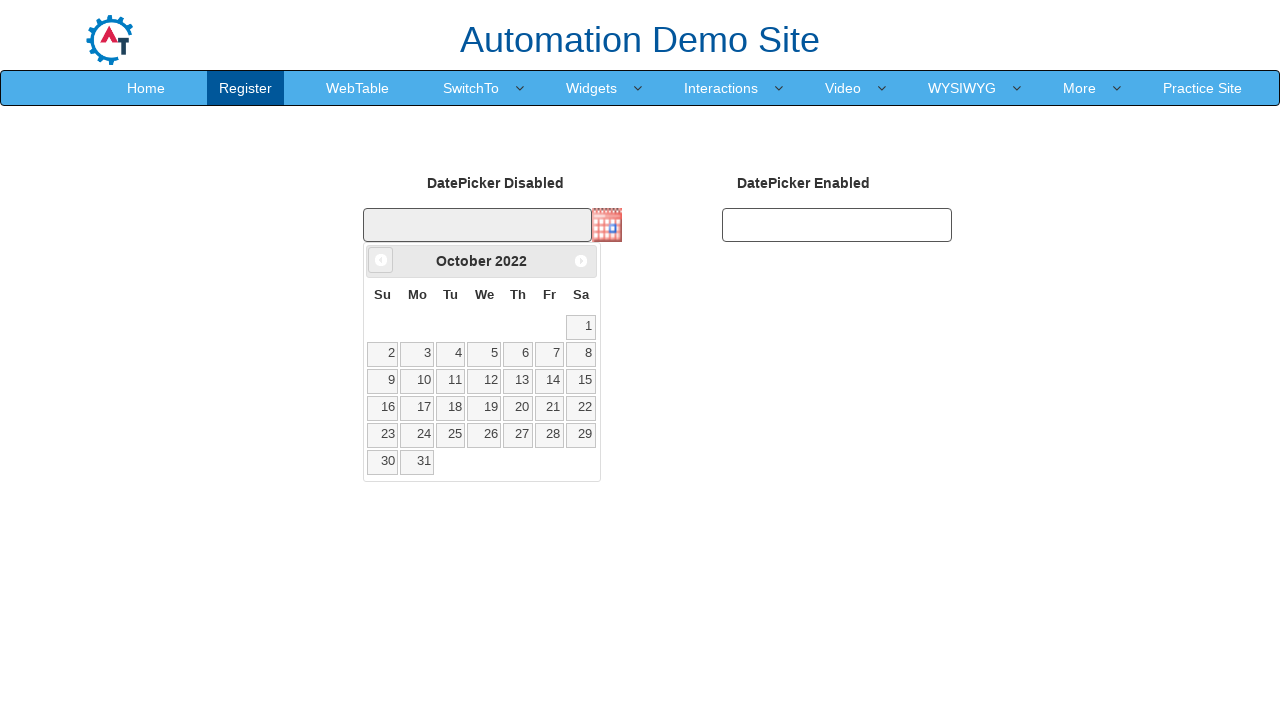

Clicked previous month button, currently viewing October 2022 at (381, 260) on .ui-icon.ui-icon-circle-triangle-w
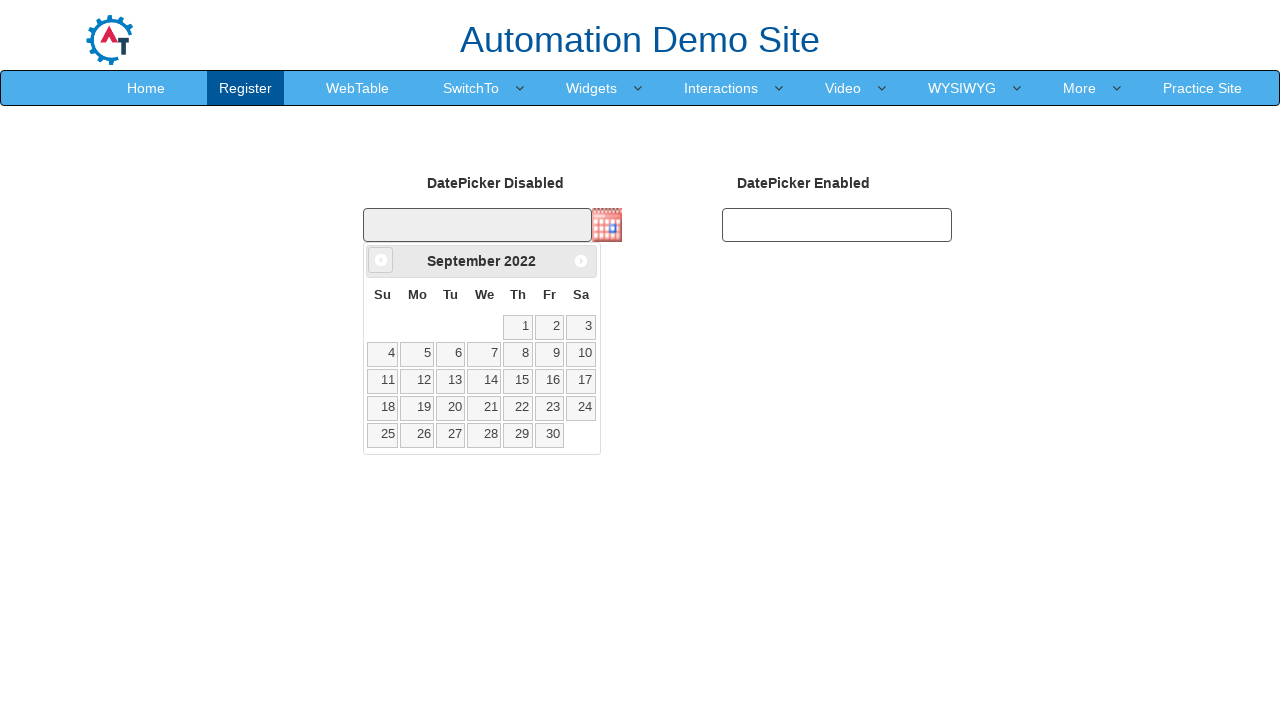

Clicked previous month button, currently viewing September 2022 at (381, 260) on .ui-icon.ui-icon-circle-triangle-w
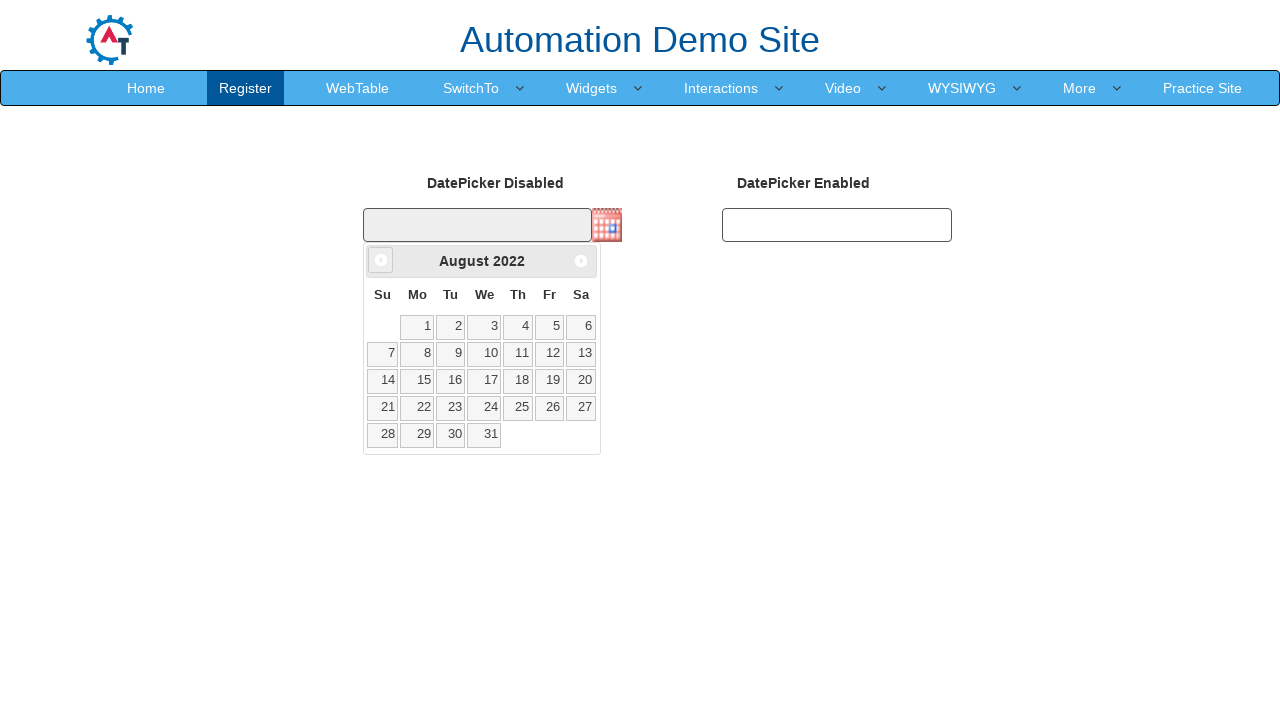

Clicked previous month button, currently viewing August 2022 at (381, 260) on .ui-icon.ui-icon-circle-triangle-w
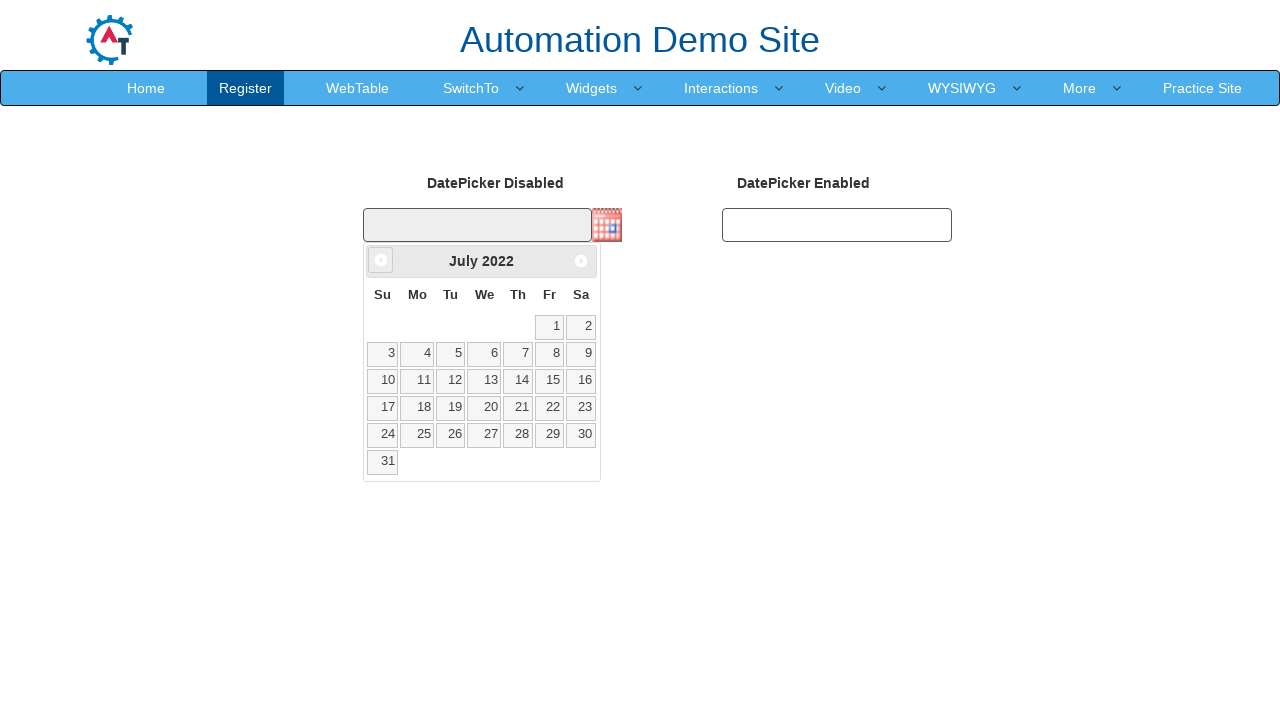

Clicked previous month button, currently viewing July 2022 at (381, 260) on .ui-icon.ui-icon-circle-triangle-w
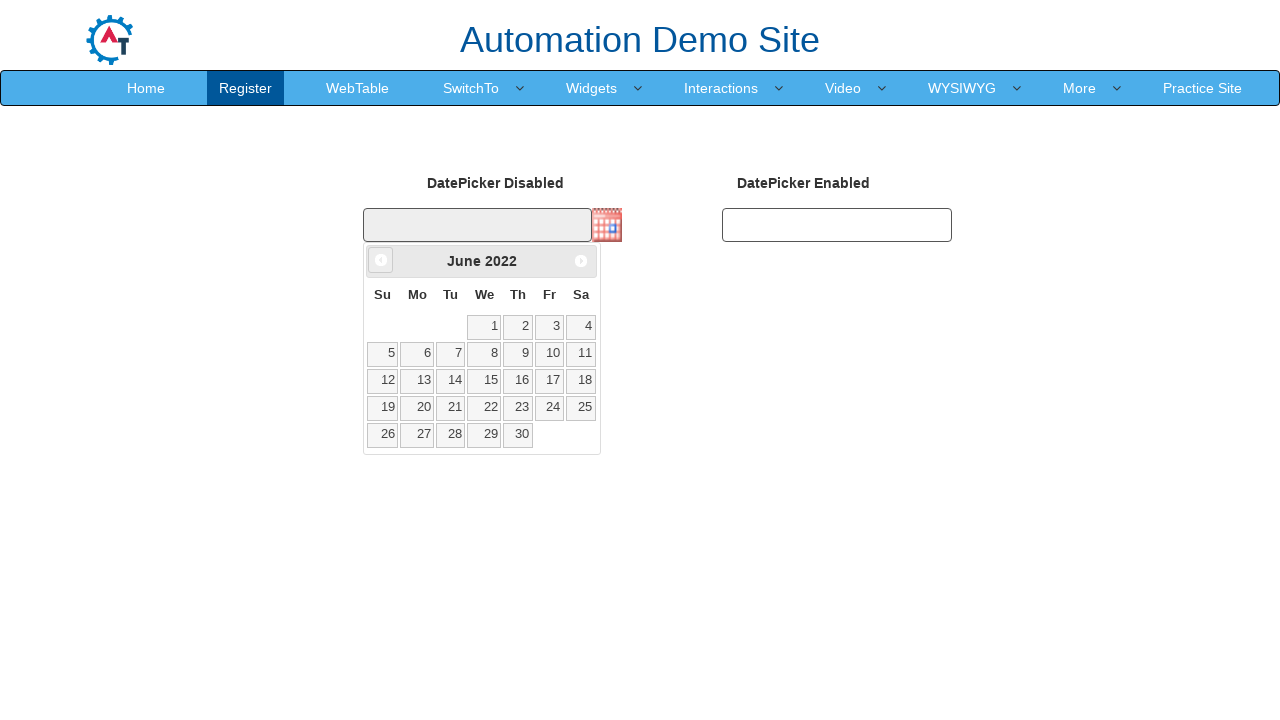

Clicked previous month button, currently viewing June 2022 at (381, 260) on .ui-icon.ui-icon-circle-triangle-w
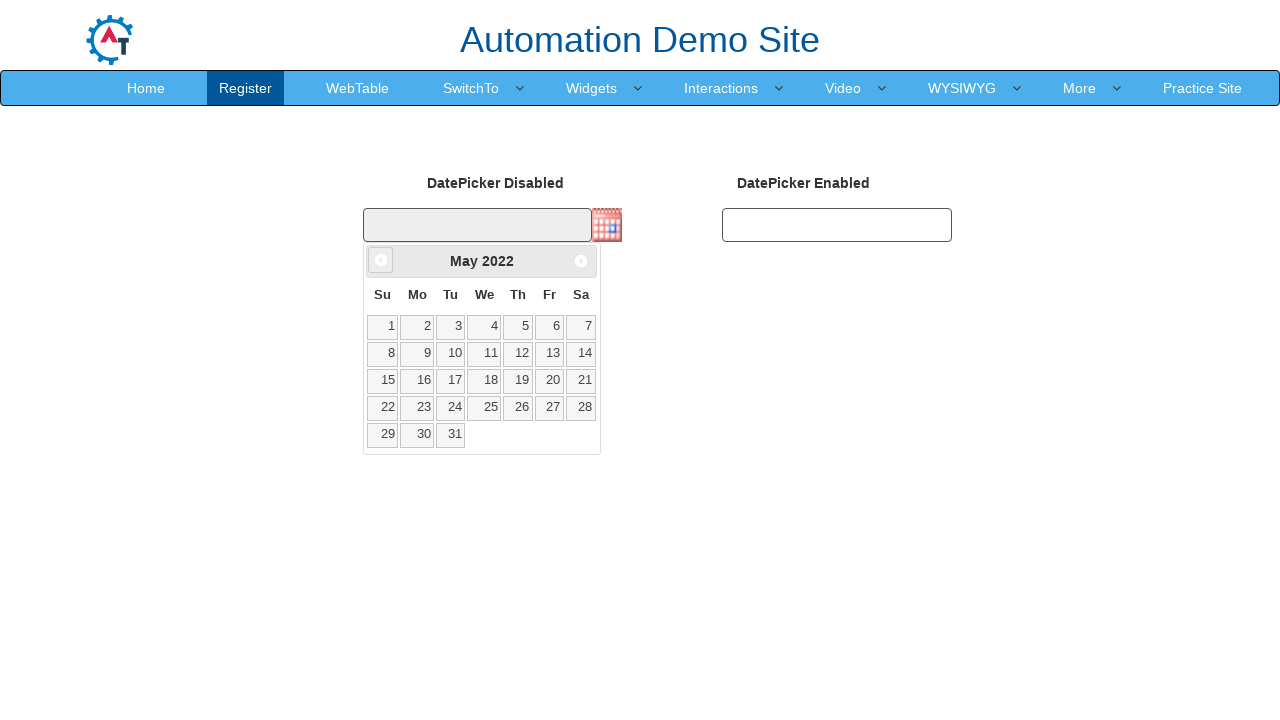

Clicked previous month button, currently viewing May 2022 at (381, 260) on .ui-icon.ui-icon-circle-triangle-w
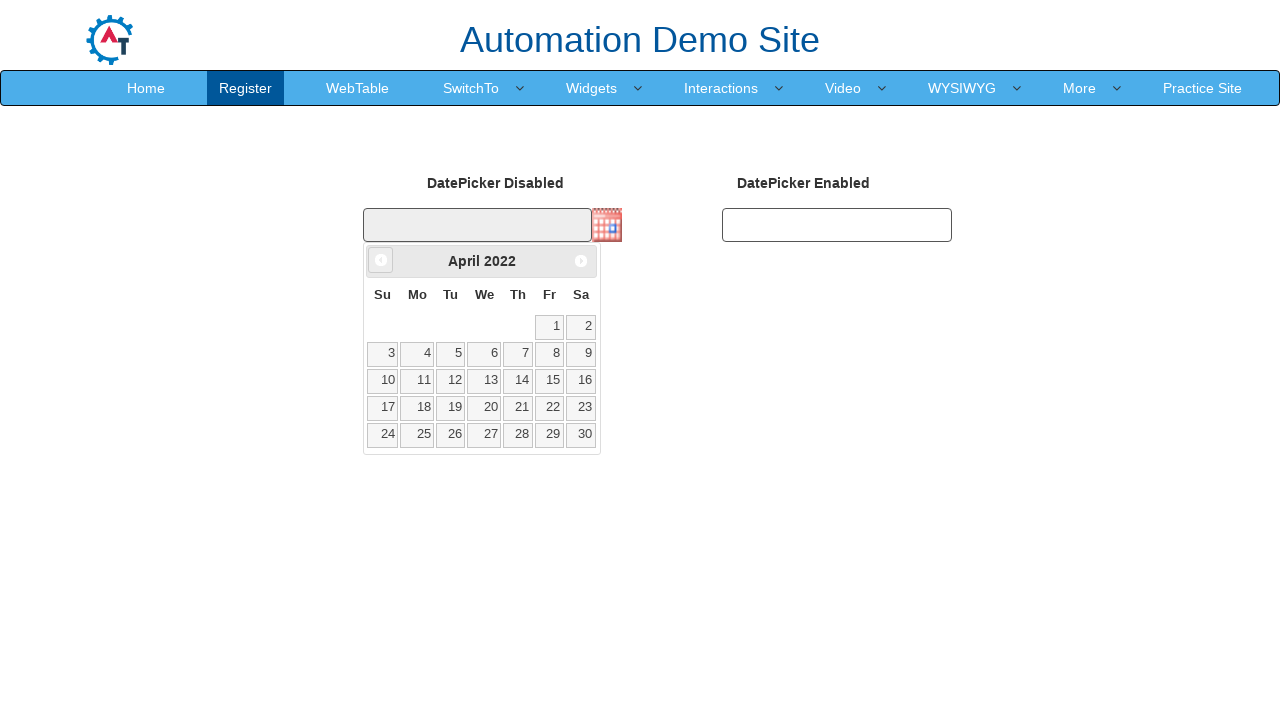

Clicked previous month button, currently viewing April 2022 at (381, 260) on .ui-icon.ui-icon-circle-triangle-w
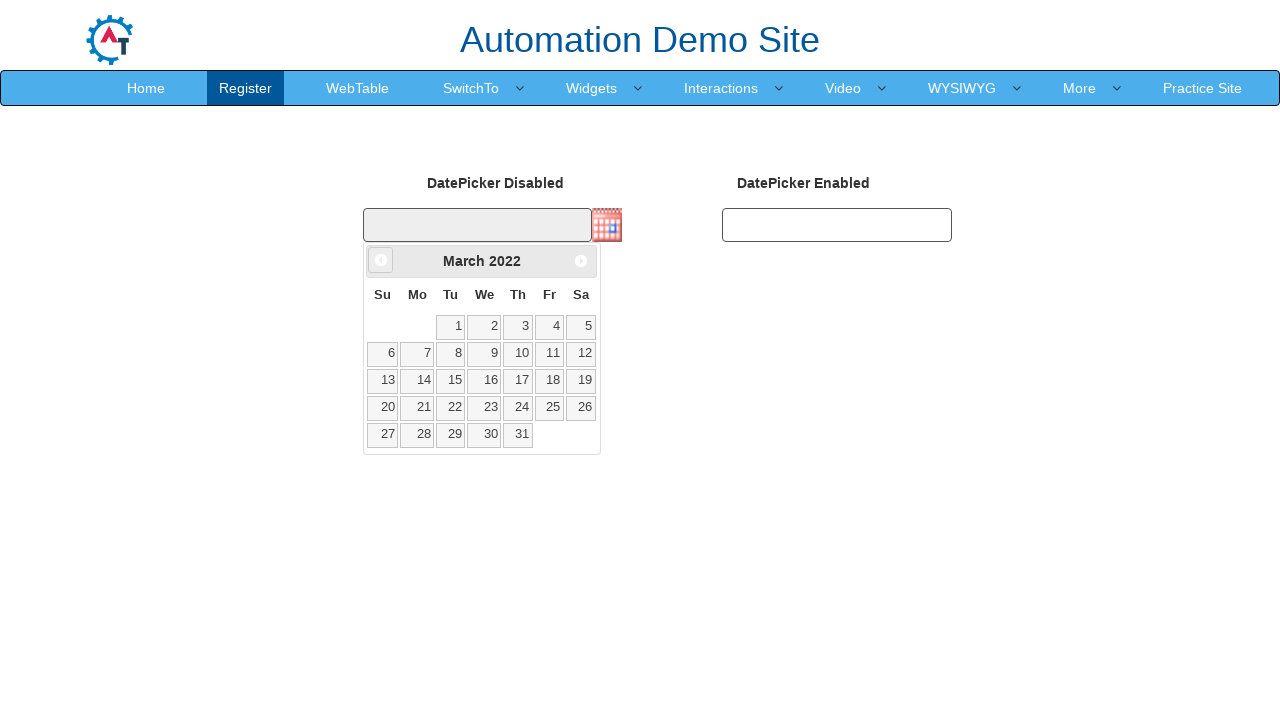

Clicked previous month button, currently viewing March 2022 at (381, 260) on .ui-icon.ui-icon-circle-triangle-w
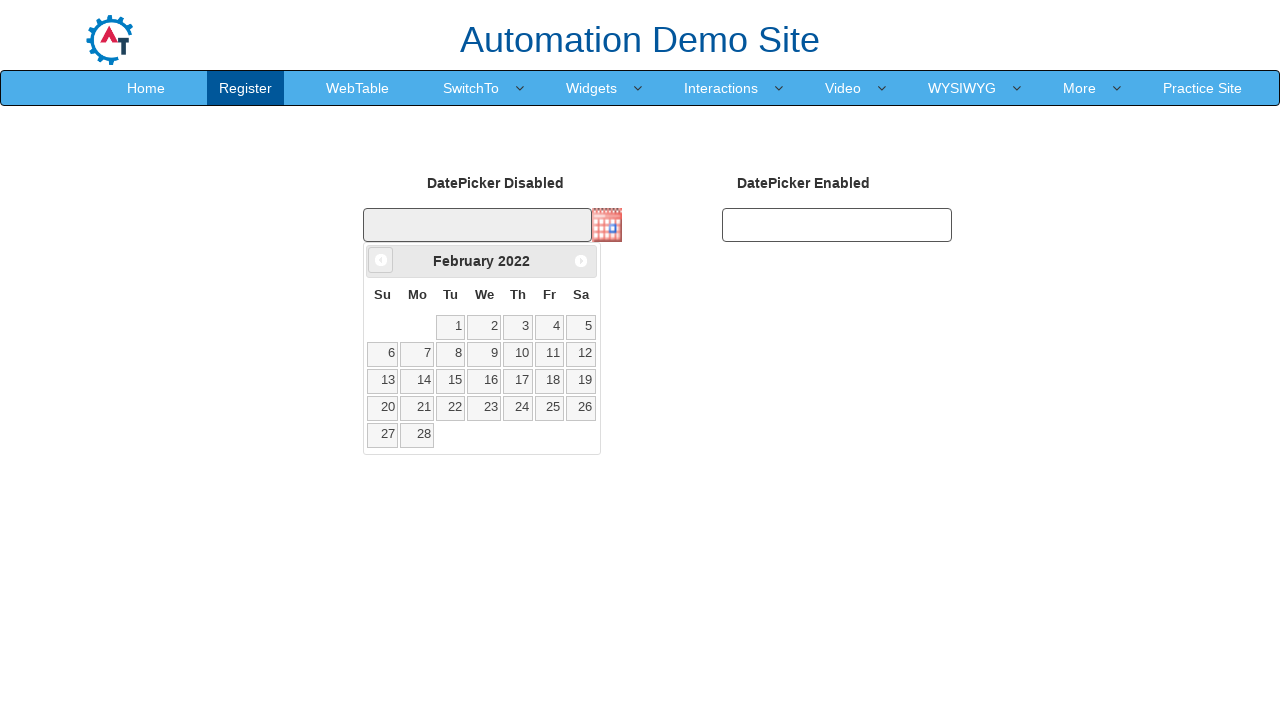

Clicked previous month button, currently viewing February 2022 at (381, 260) on .ui-icon.ui-icon-circle-triangle-w
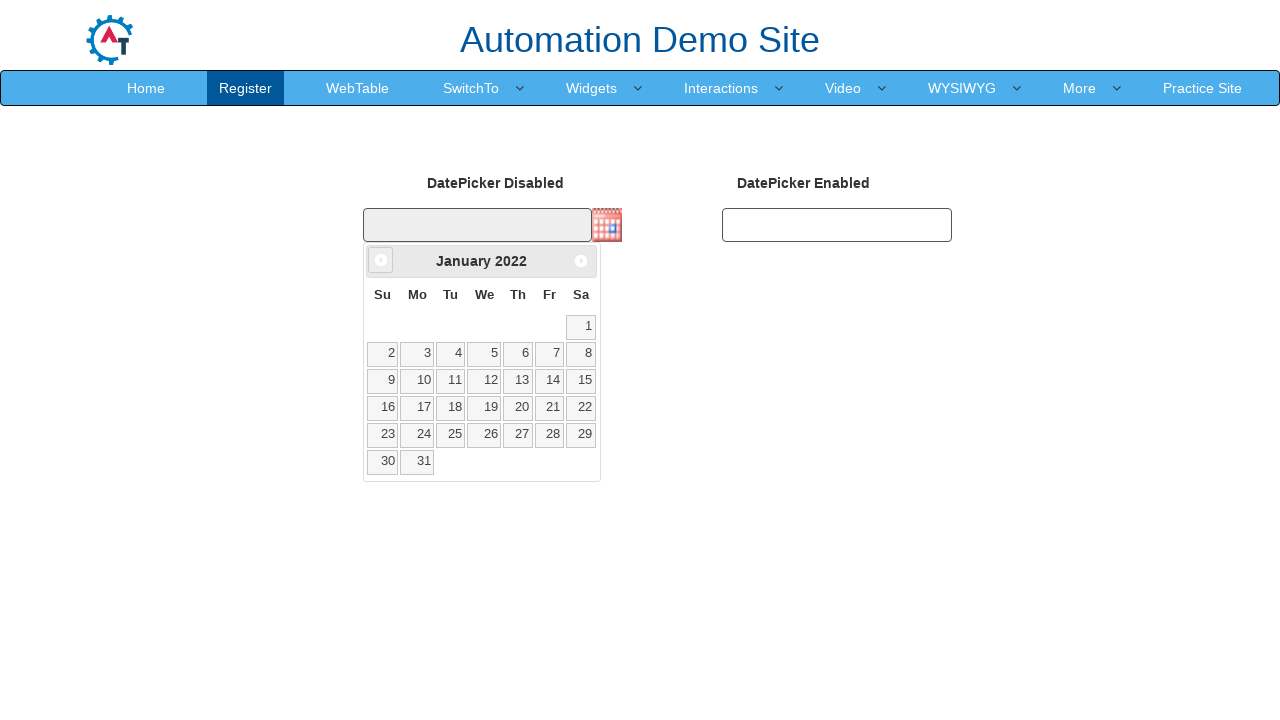

Clicked previous month button, currently viewing January 2022 at (381, 260) on .ui-icon.ui-icon-circle-triangle-w
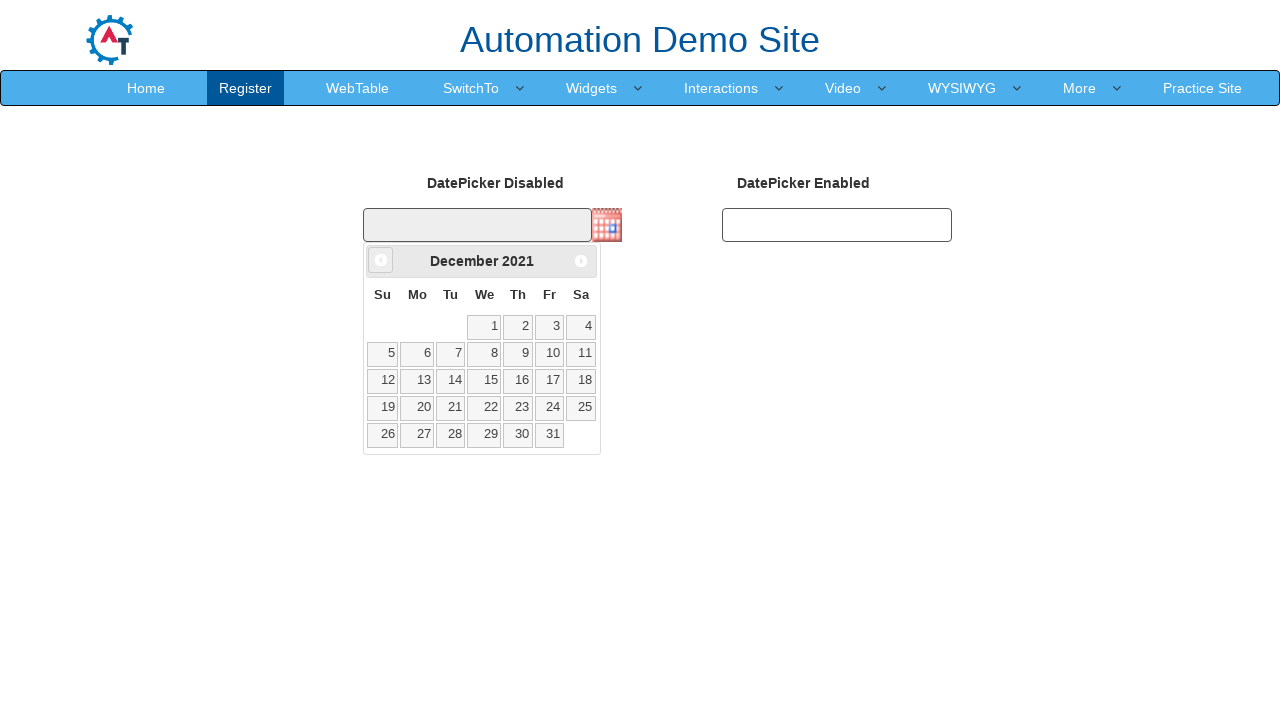

Clicked previous month button, currently viewing December 2021 at (381, 260) on .ui-icon.ui-icon-circle-triangle-w
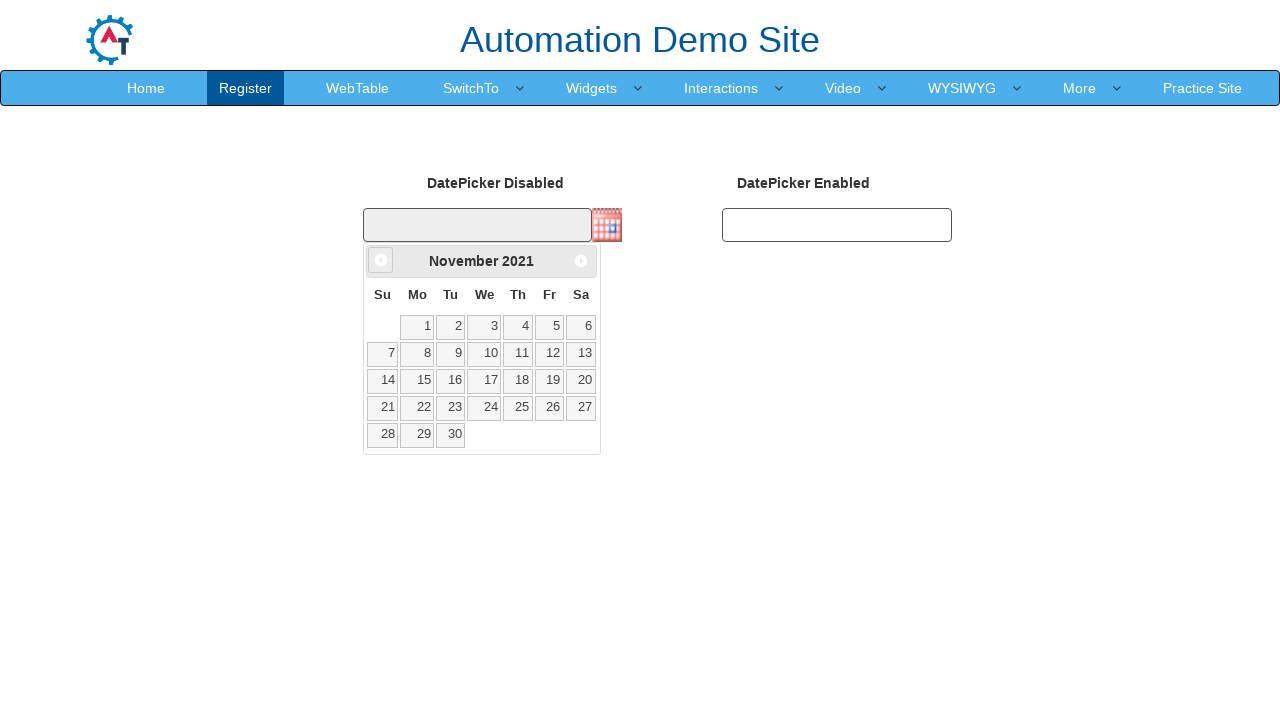

Clicked previous month button, currently viewing November 2021 at (381, 260) on .ui-icon.ui-icon-circle-triangle-w
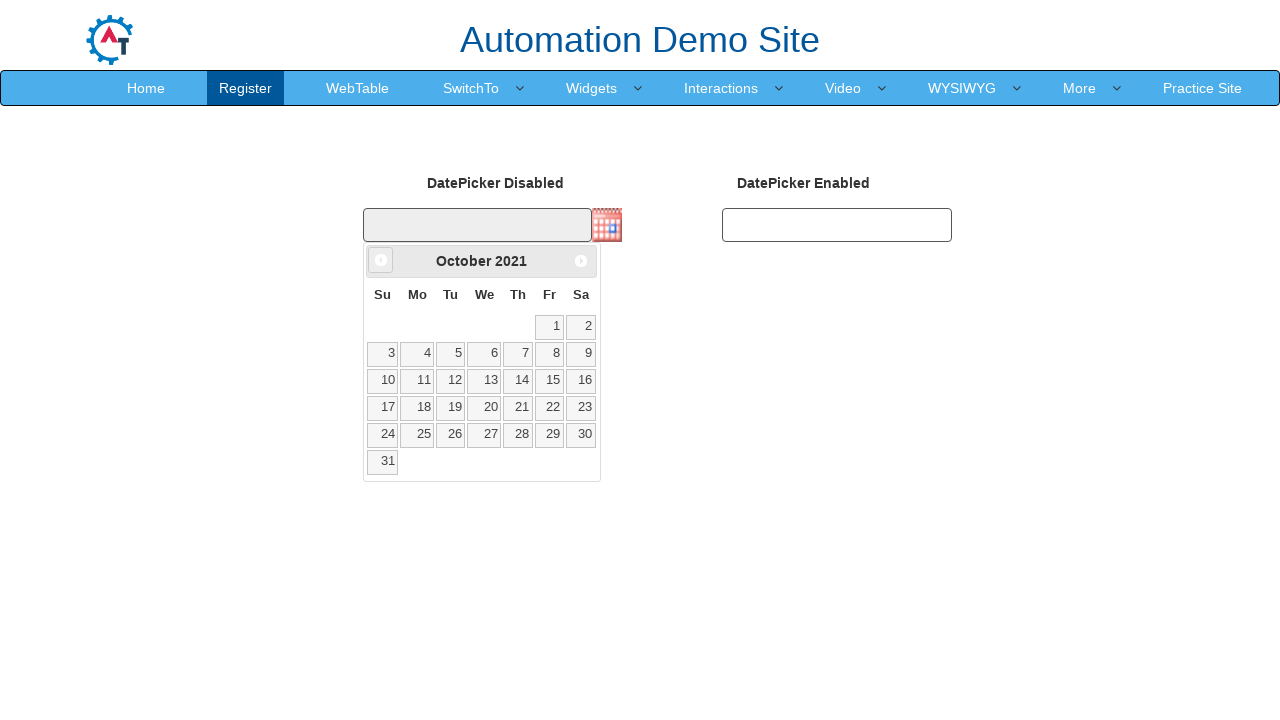

Clicked previous month button, currently viewing October 2021 at (381, 260) on .ui-icon.ui-icon-circle-triangle-w
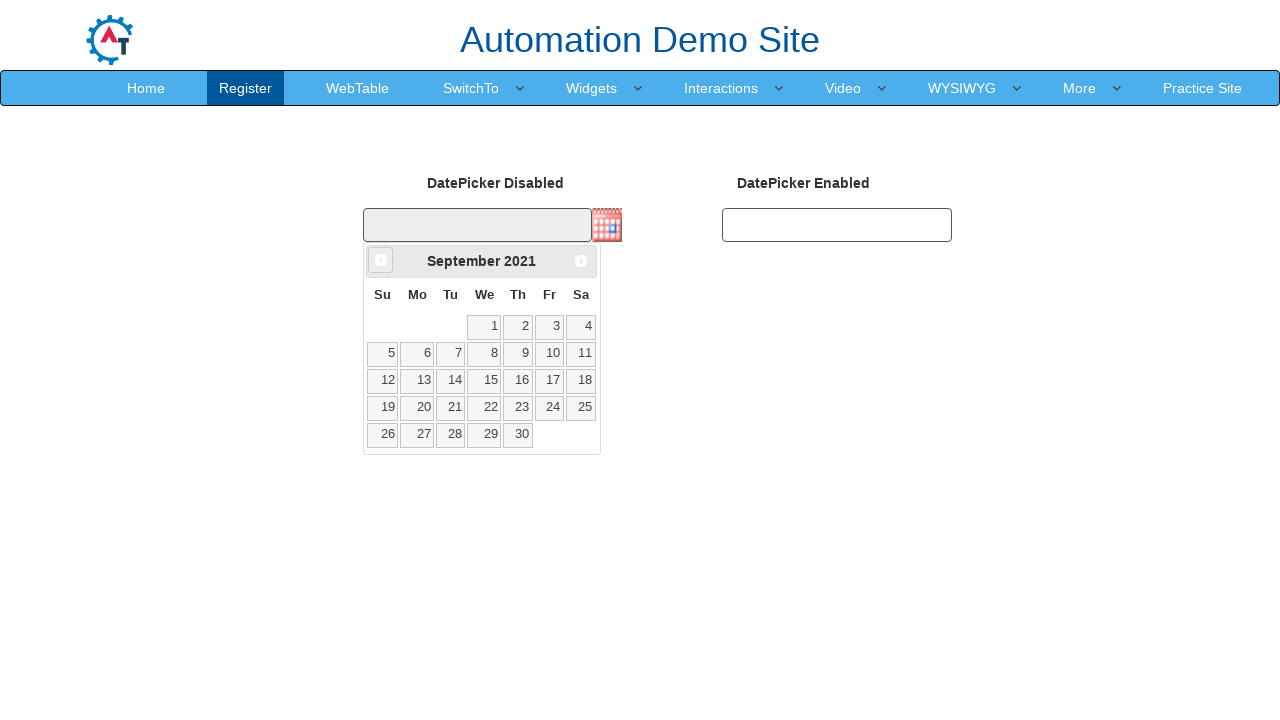

Clicked previous month button, currently viewing September 2021 at (381, 260) on .ui-icon.ui-icon-circle-triangle-w
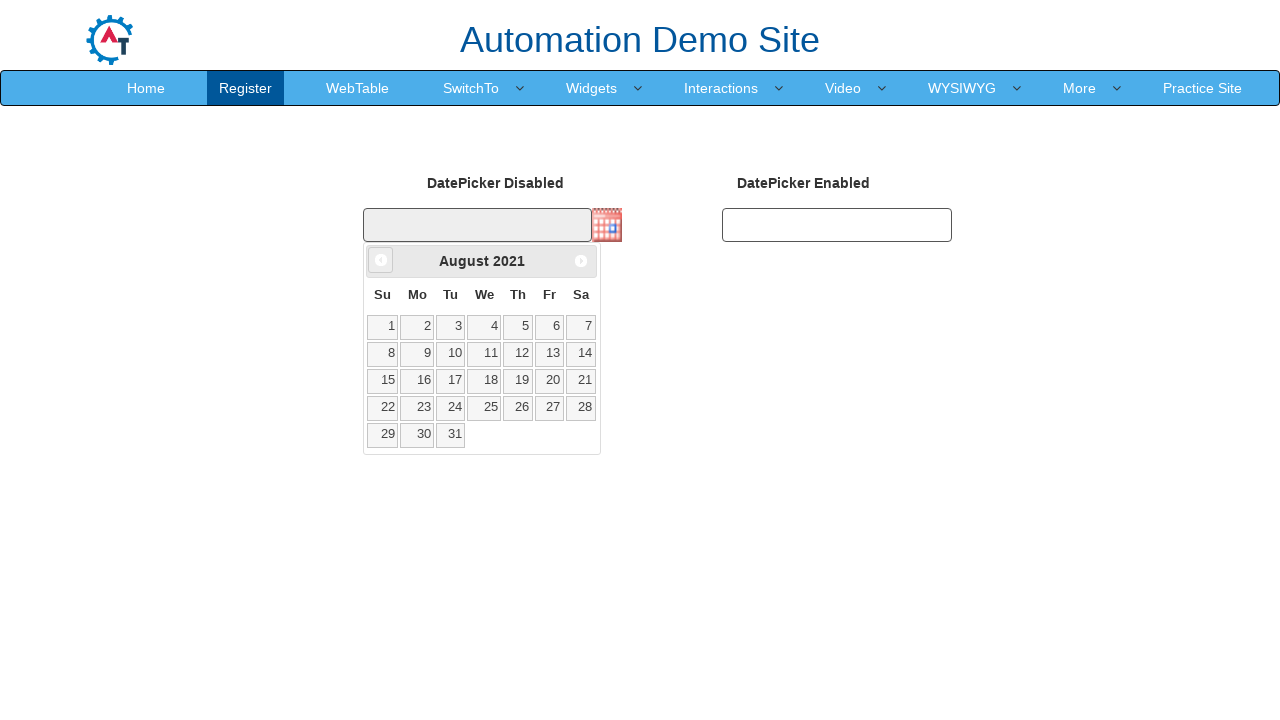

Clicked previous month button, currently viewing August 2021 at (381, 260) on .ui-icon.ui-icon-circle-triangle-w
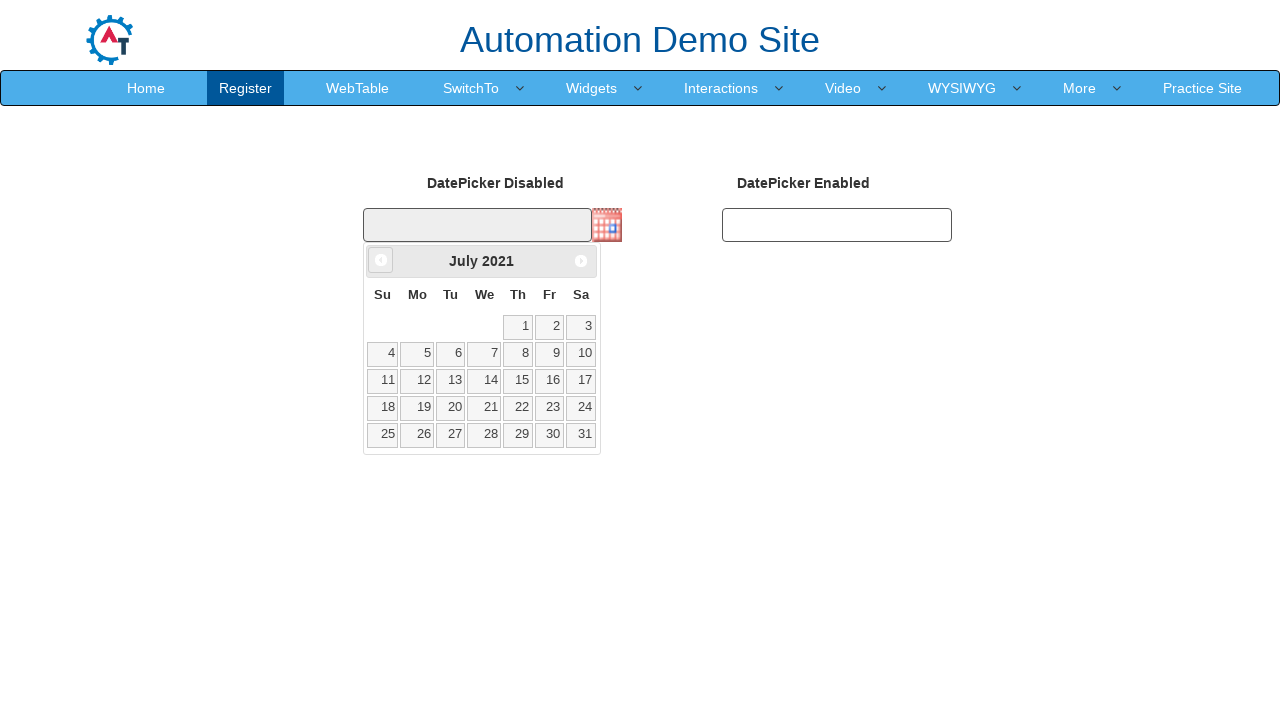

Clicked previous month button, currently viewing July 2021 at (381, 260) on .ui-icon.ui-icon-circle-triangle-w
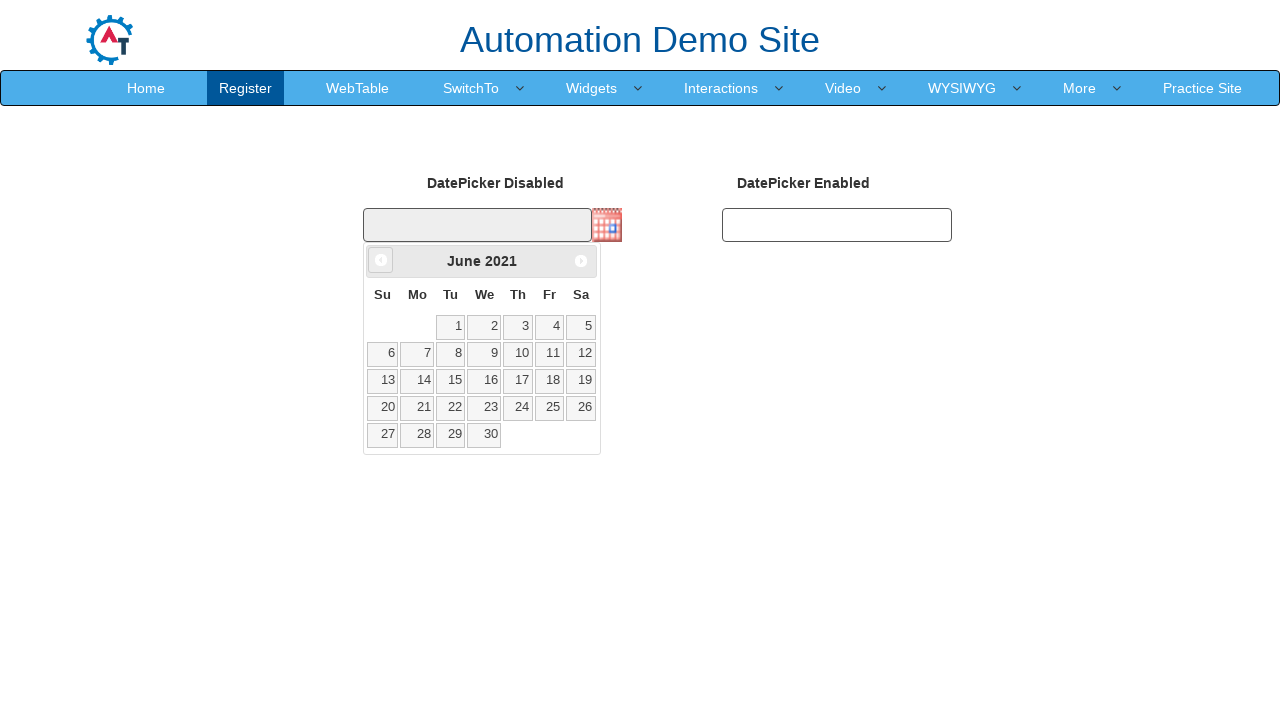

Clicked previous month button, currently viewing June 2021 at (381, 260) on .ui-icon.ui-icon-circle-triangle-w
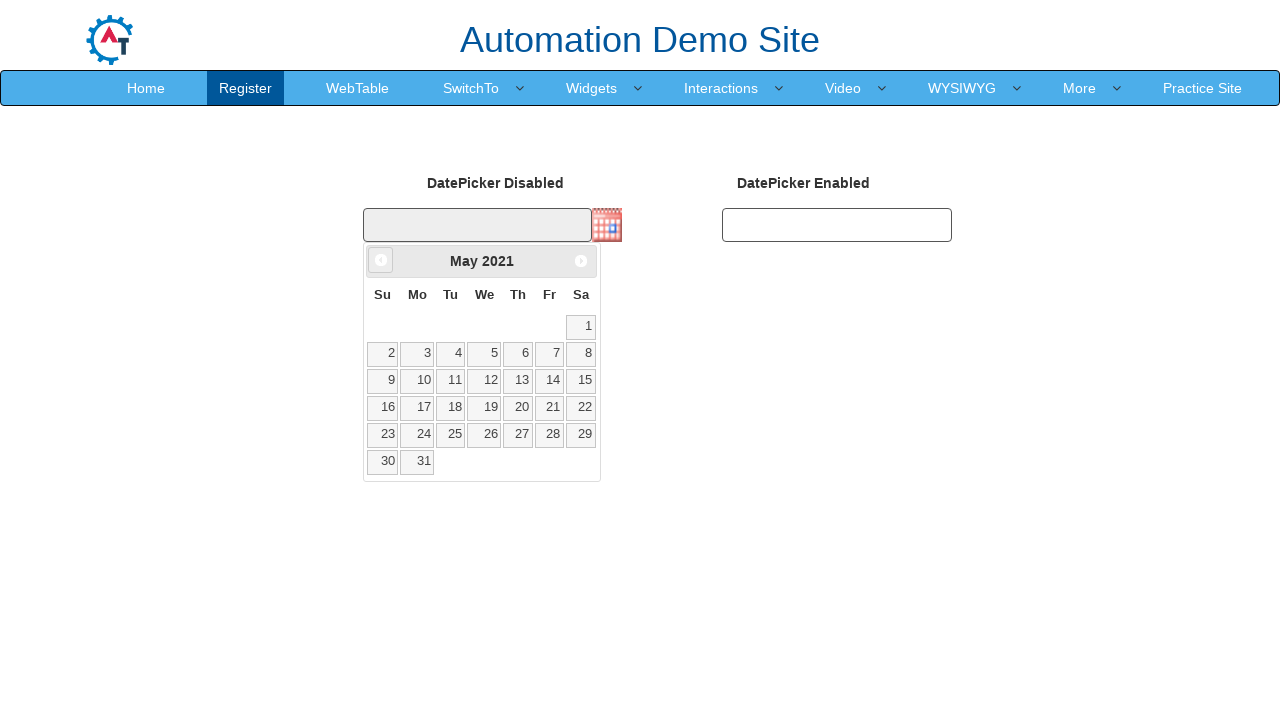

Clicked previous month button, currently viewing May 2021 at (381, 260) on .ui-icon.ui-icon-circle-triangle-w
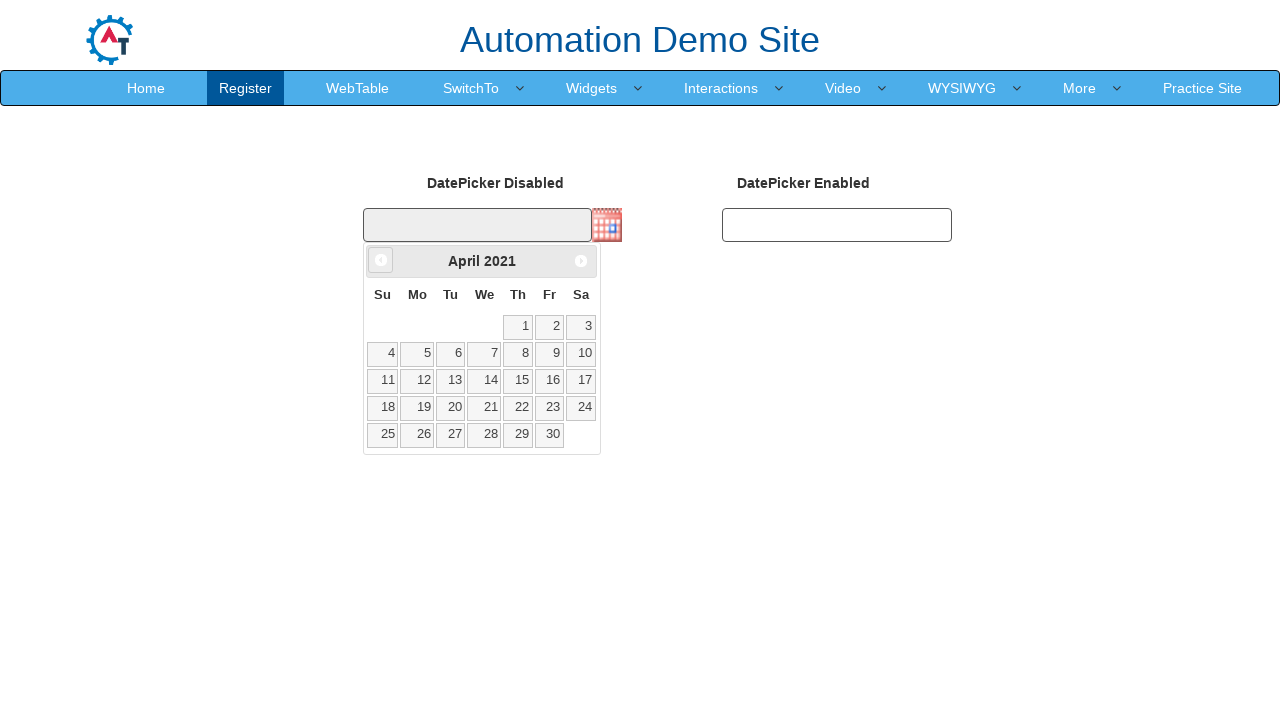

Clicked previous month button, currently viewing April 2021 at (381, 260) on .ui-icon.ui-icon-circle-triangle-w
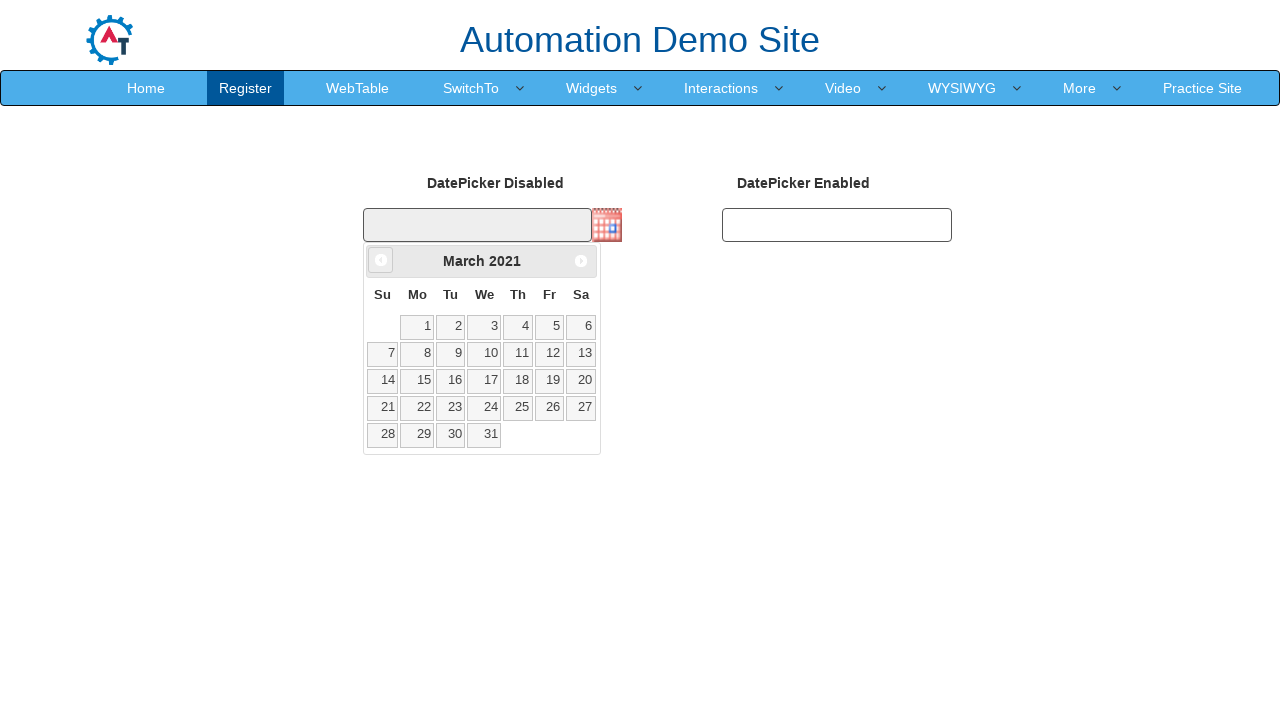

Clicked previous month button, currently viewing March 2021 at (381, 260) on .ui-icon.ui-icon-circle-triangle-w
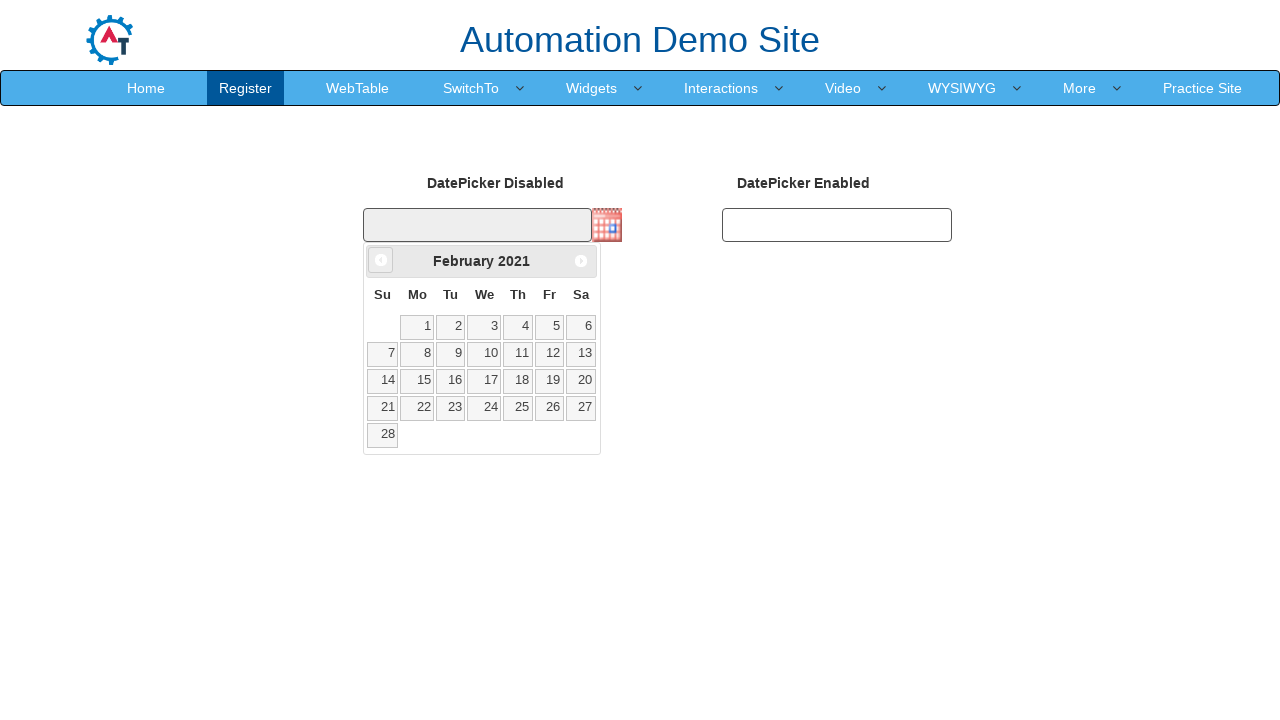

Clicked previous month button, currently viewing February 2021 at (381, 260) on .ui-icon.ui-icon-circle-triangle-w
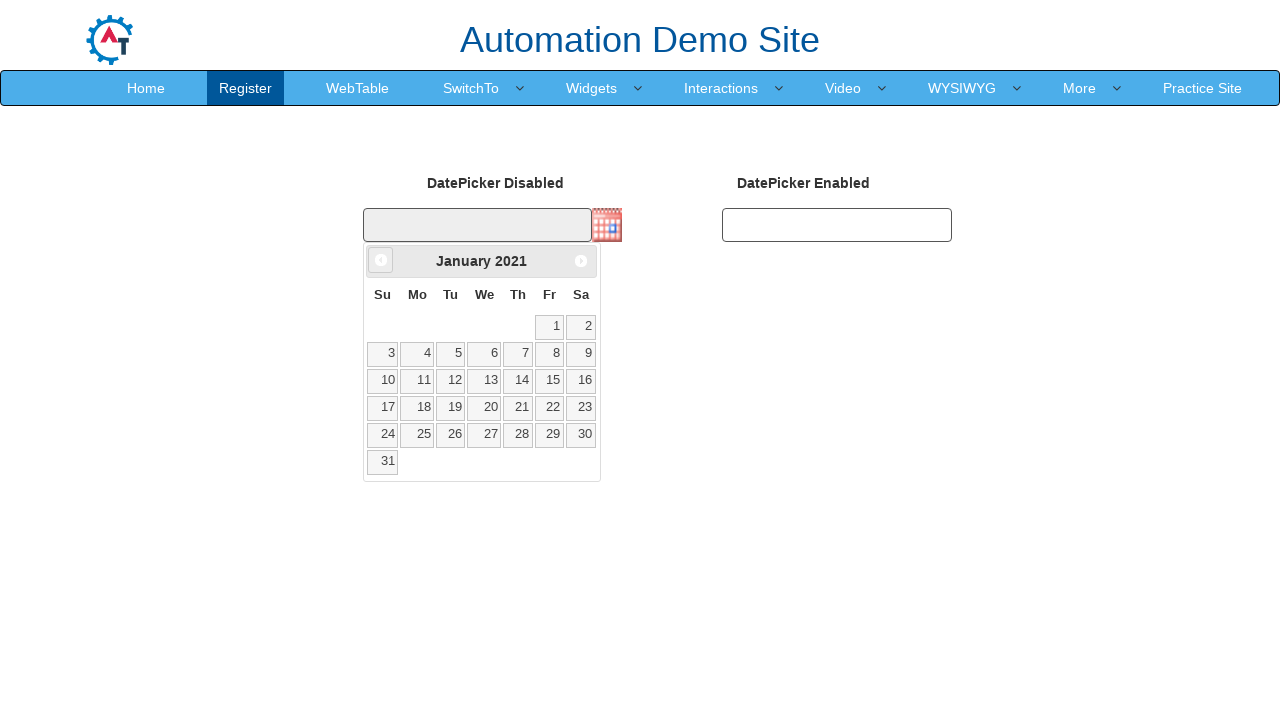

Clicked previous month button, currently viewing January 2021 at (381, 260) on .ui-icon.ui-icon-circle-triangle-w
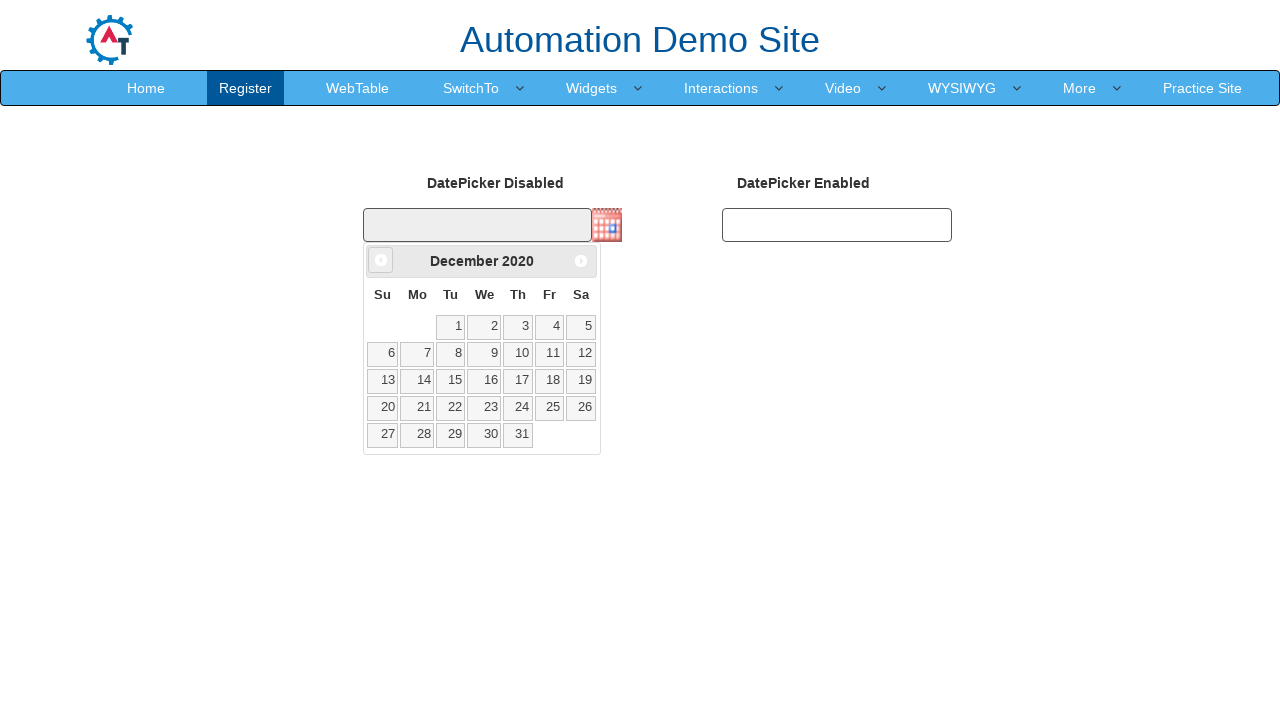

Clicked previous month button, currently viewing December 2020 at (381, 260) on .ui-icon.ui-icon-circle-triangle-w
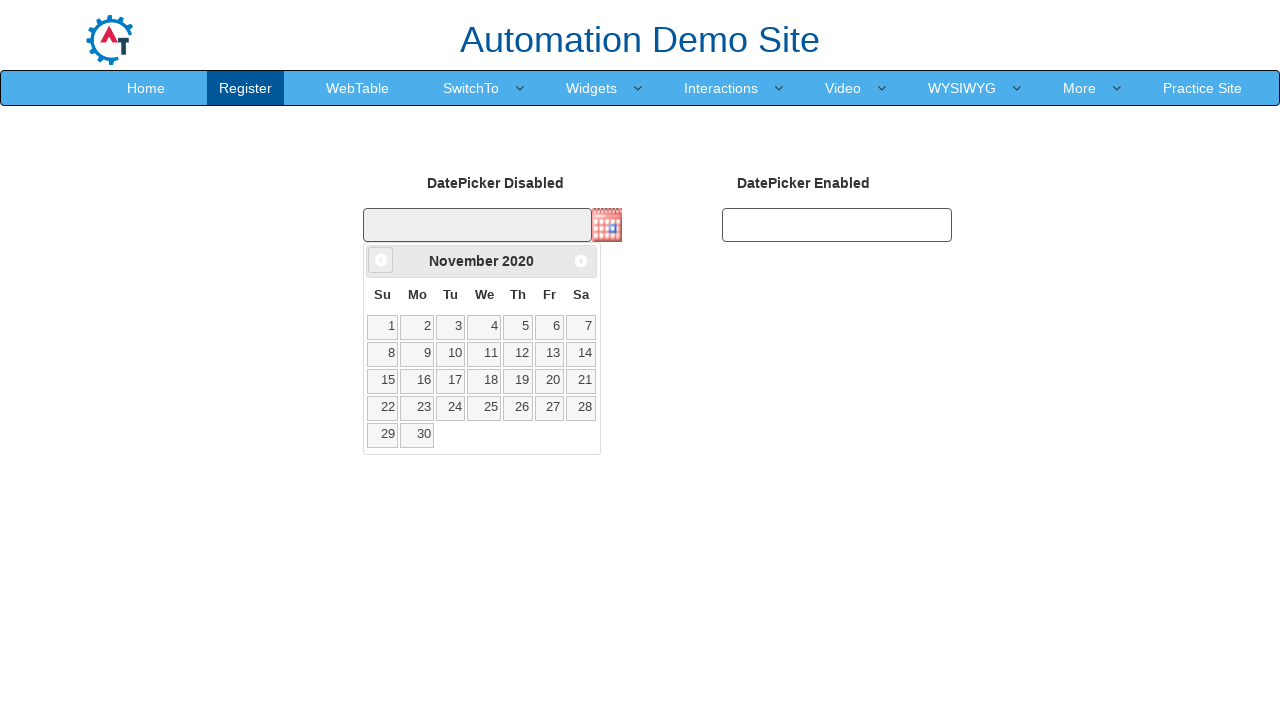

Clicked previous month button, currently viewing November 2020 at (381, 260) on .ui-icon.ui-icon-circle-triangle-w
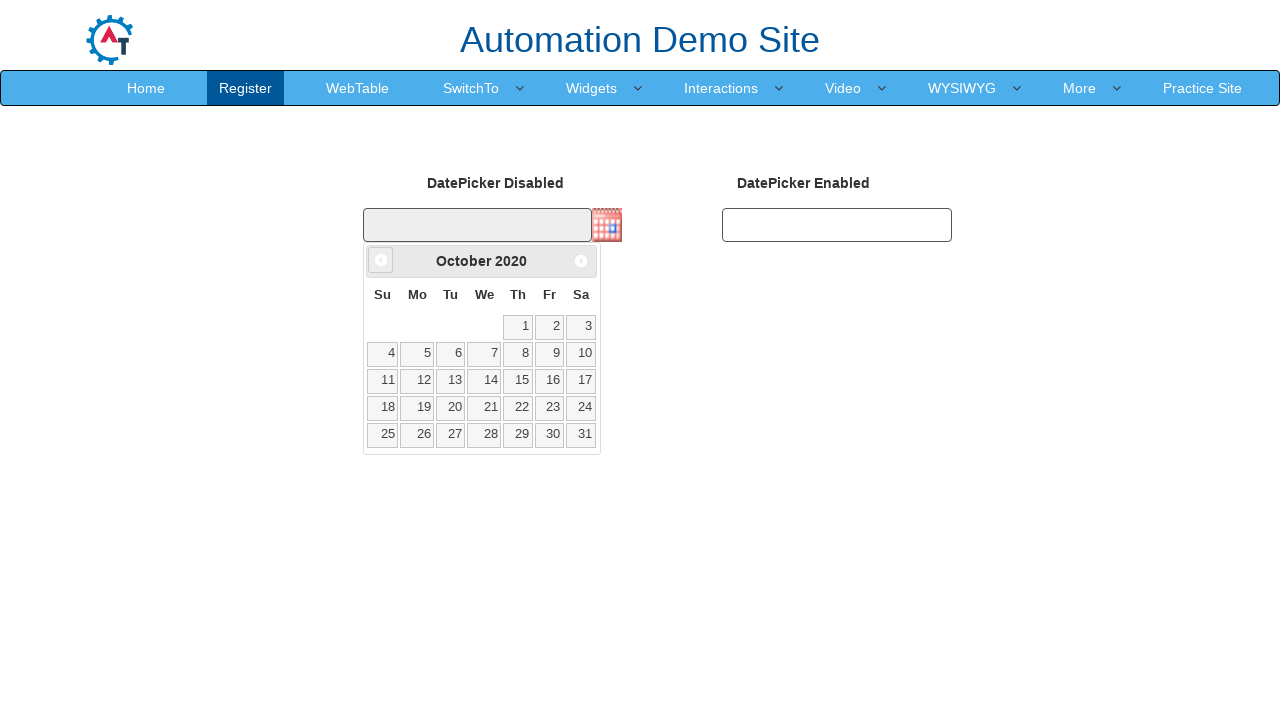

Clicked previous month button, currently viewing October 2020 at (381, 260) on .ui-icon.ui-icon-circle-triangle-w
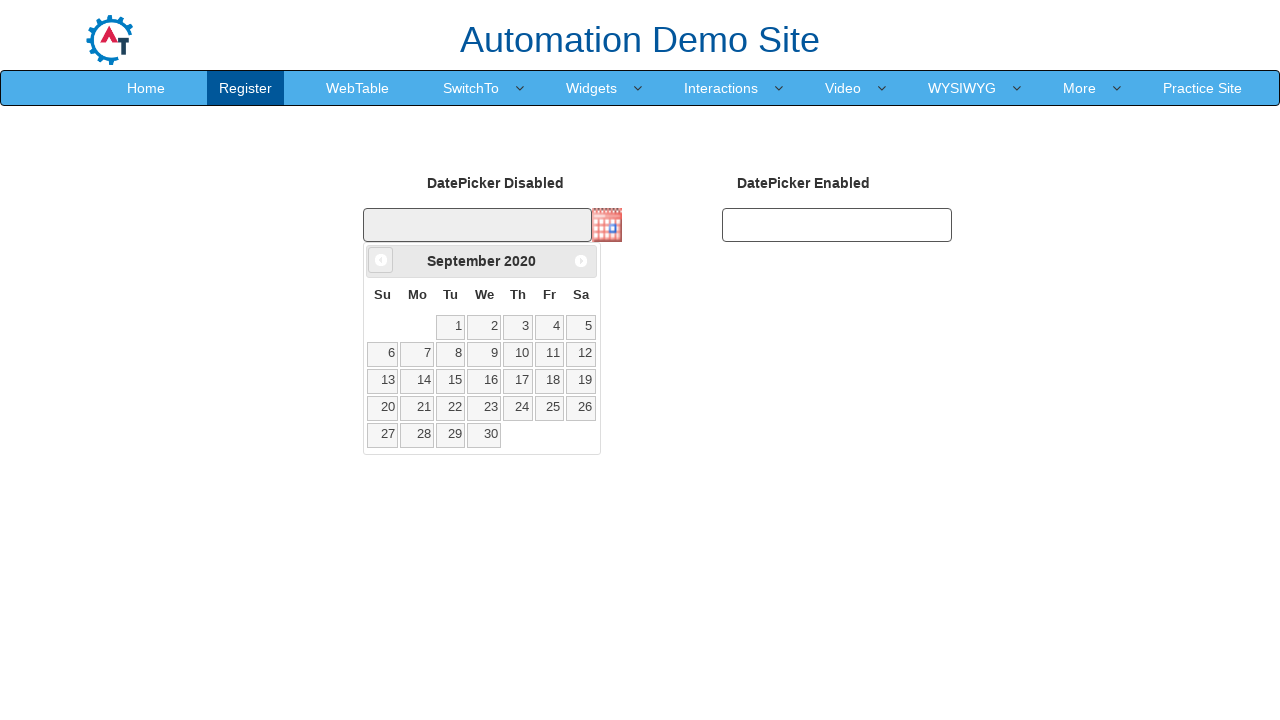

Clicked previous month button, currently viewing September 2020 at (381, 260) on .ui-icon.ui-icon-circle-triangle-w
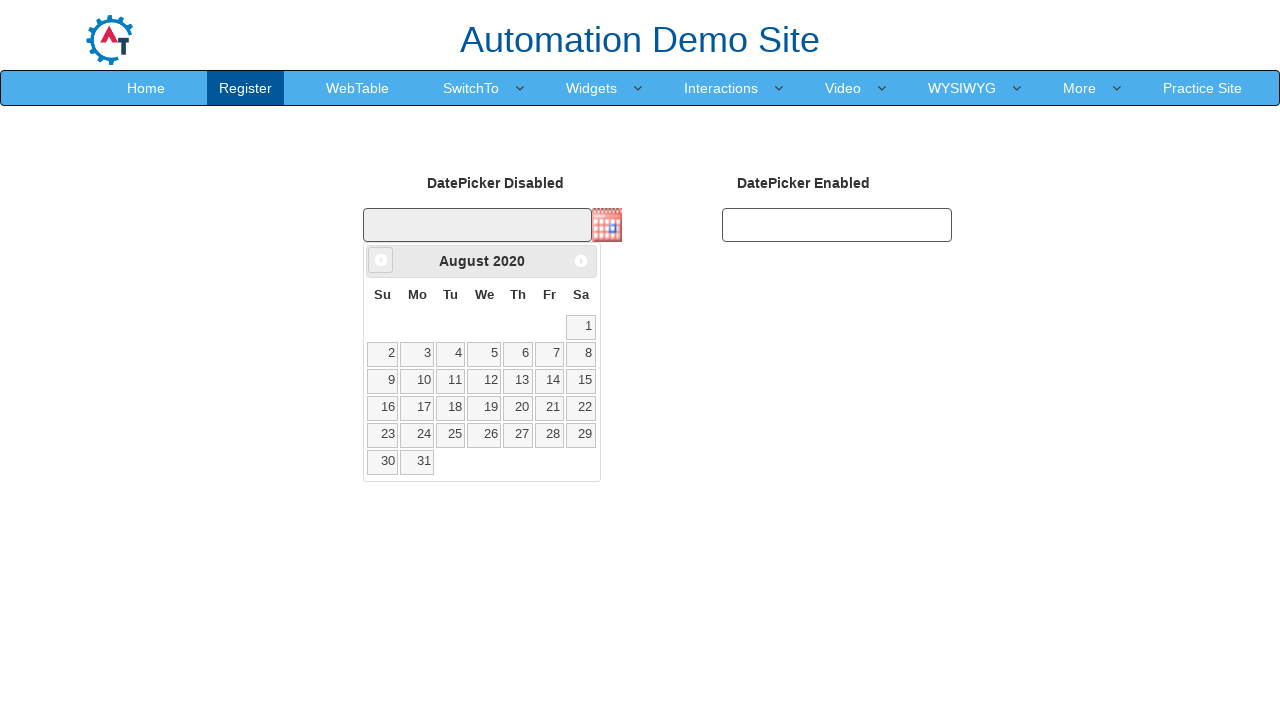

Clicked previous month button, currently viewing August 2020 at (381, 260) on .ui-icon.ui-icon-circle-triangle-w
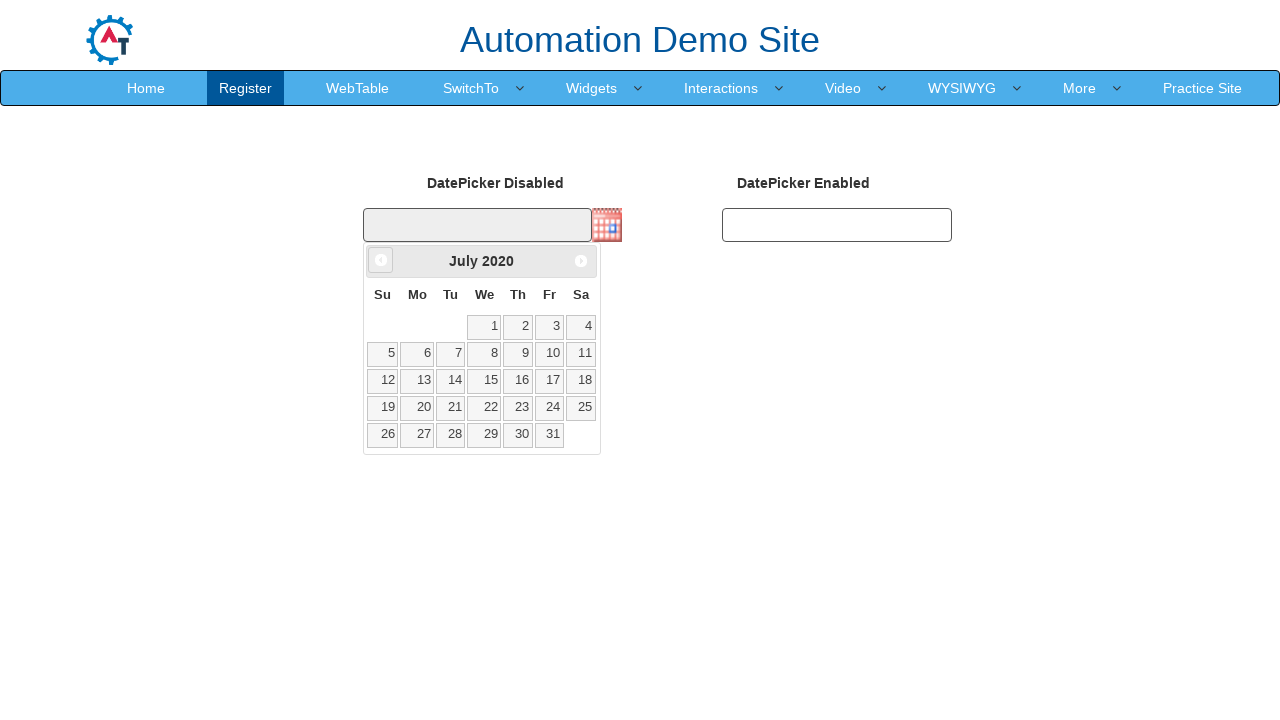

Clicked previous month button, currently viewing July 2020 at (381, 260) on .ui-icon.ui-icon-circle-triangle-w
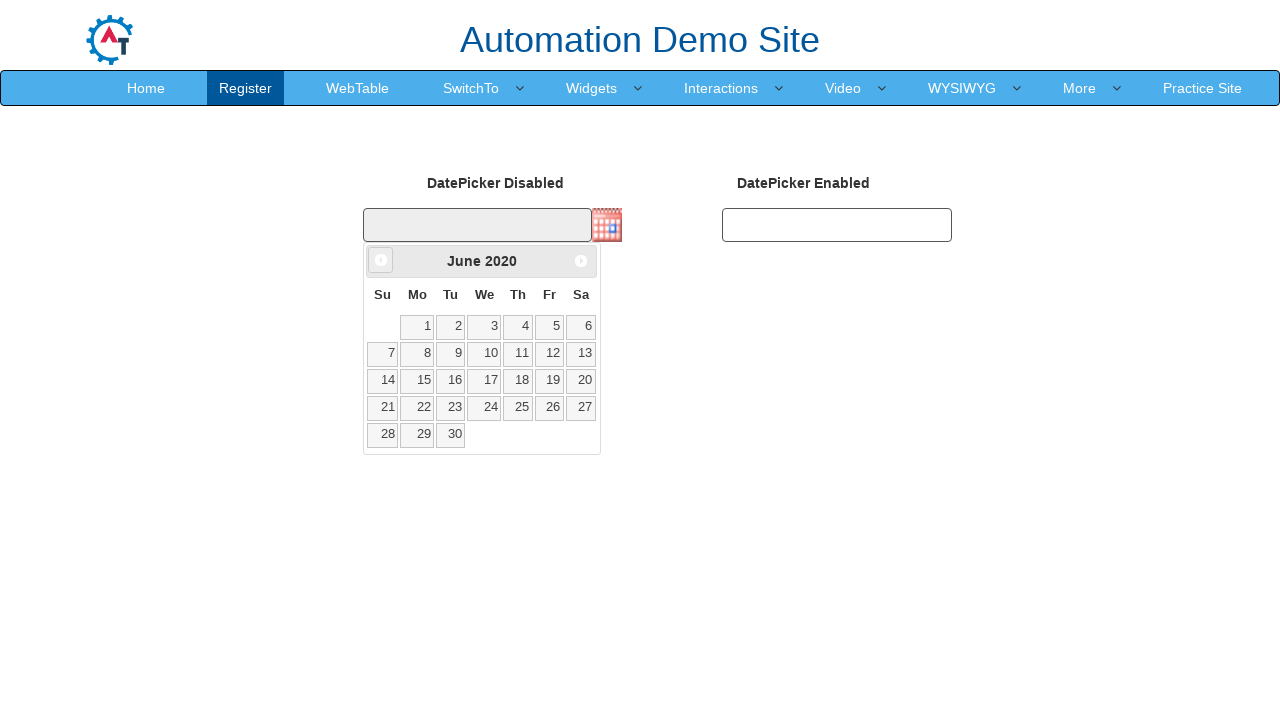

Clicked previous month button, currently viewing June 2020 at (381, 260) on .ui-icon.ui-icon-circle-triangle-w
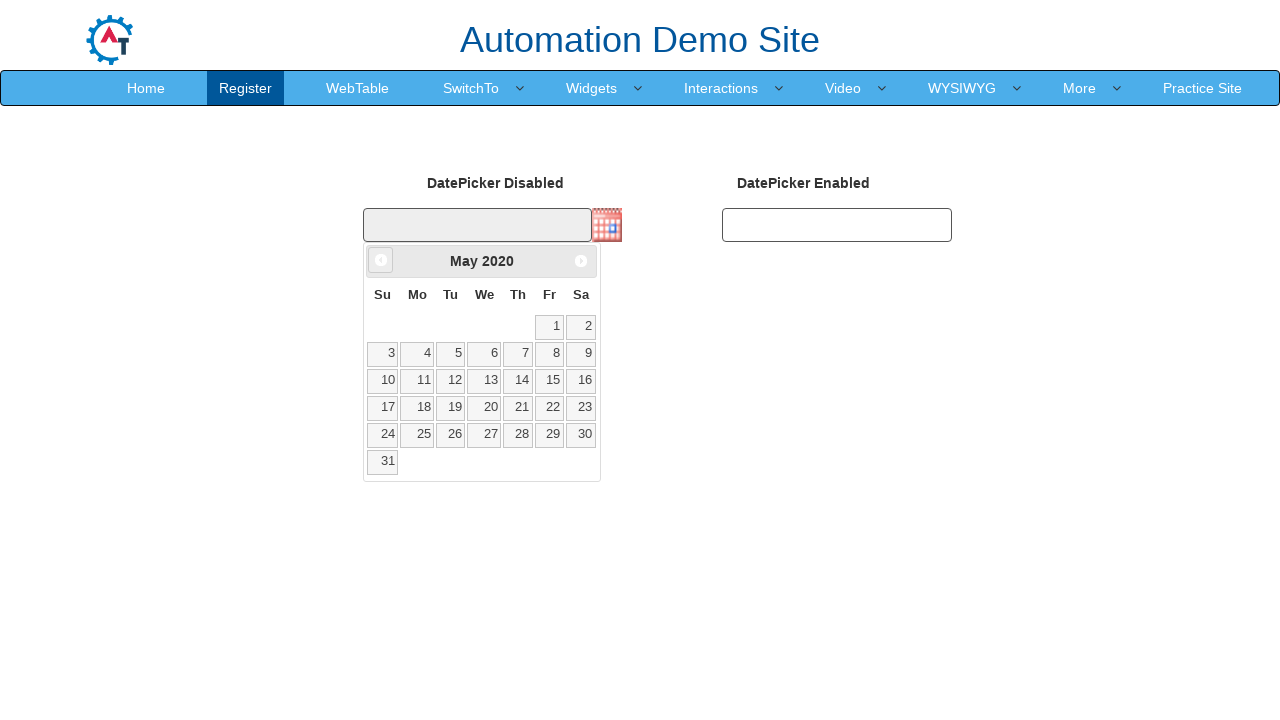

Clicked previous month button, currently viewing May 2020 at (381, 260) on .ui-icon.ui-icon-circle-triangle-w
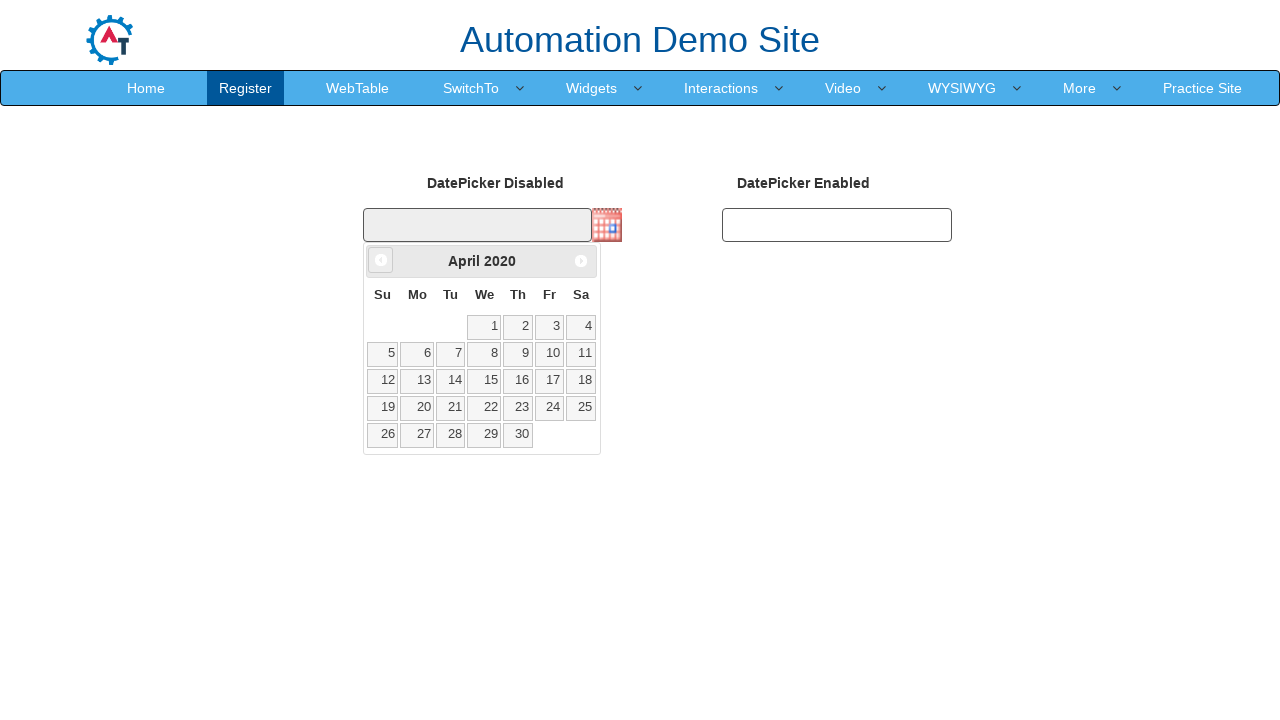

Clicked previous month button, currently viewing April 2020 at (381, 260) on .ui-icon.ui-icon-circle-triangle-w
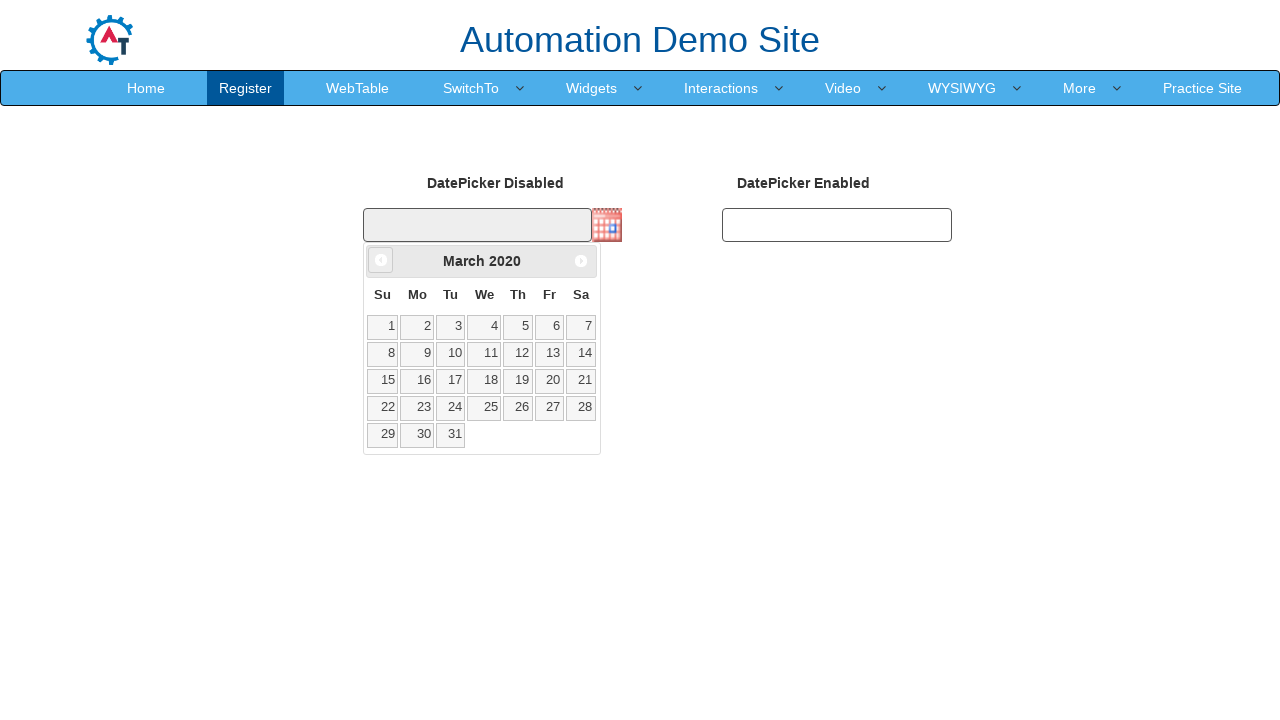

Clicked previous month button, currently viewing March 2020 at (381, 260) on .ui-icon.ui-icon-circle-triangle-w
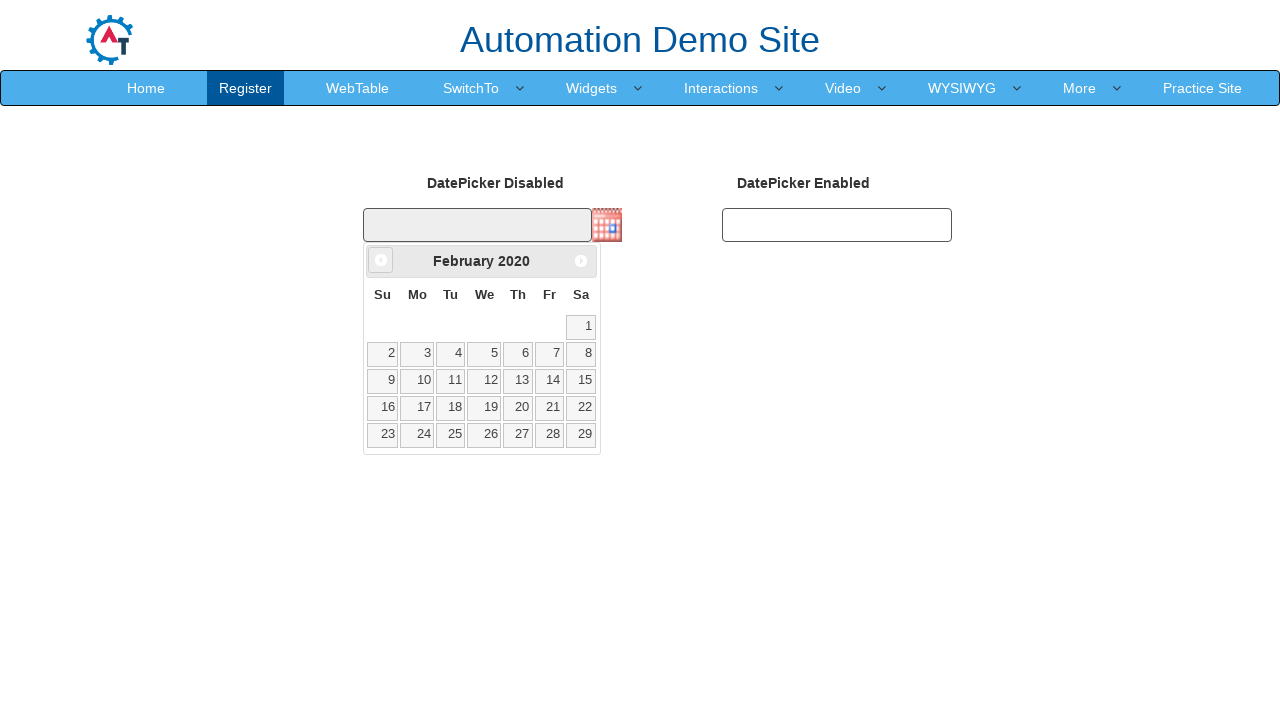

Clicked previous month button, currently viewing February 2020 at (381, 260) on .ui-icon.ui-icon-circle-triangle-w
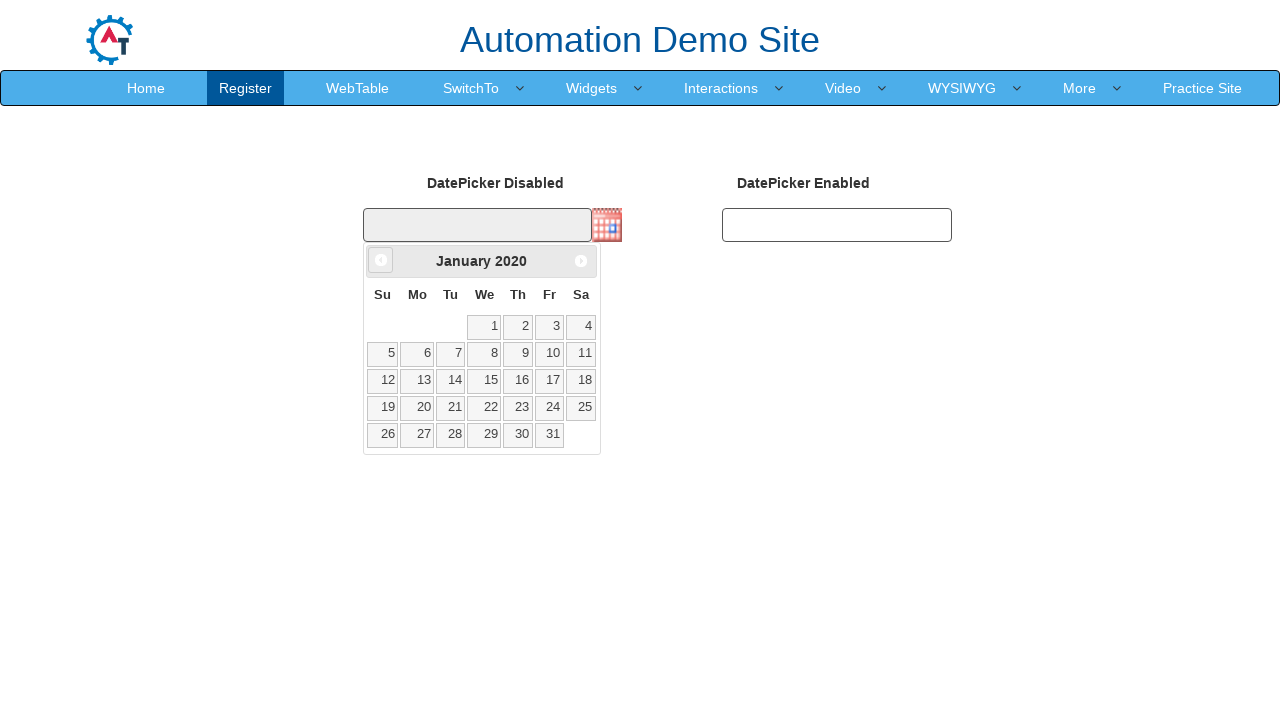

Clicked previous month button, currently viewing January 2020 at (381, 260) on .ui-icon.ui-icon-circle-triangle-w
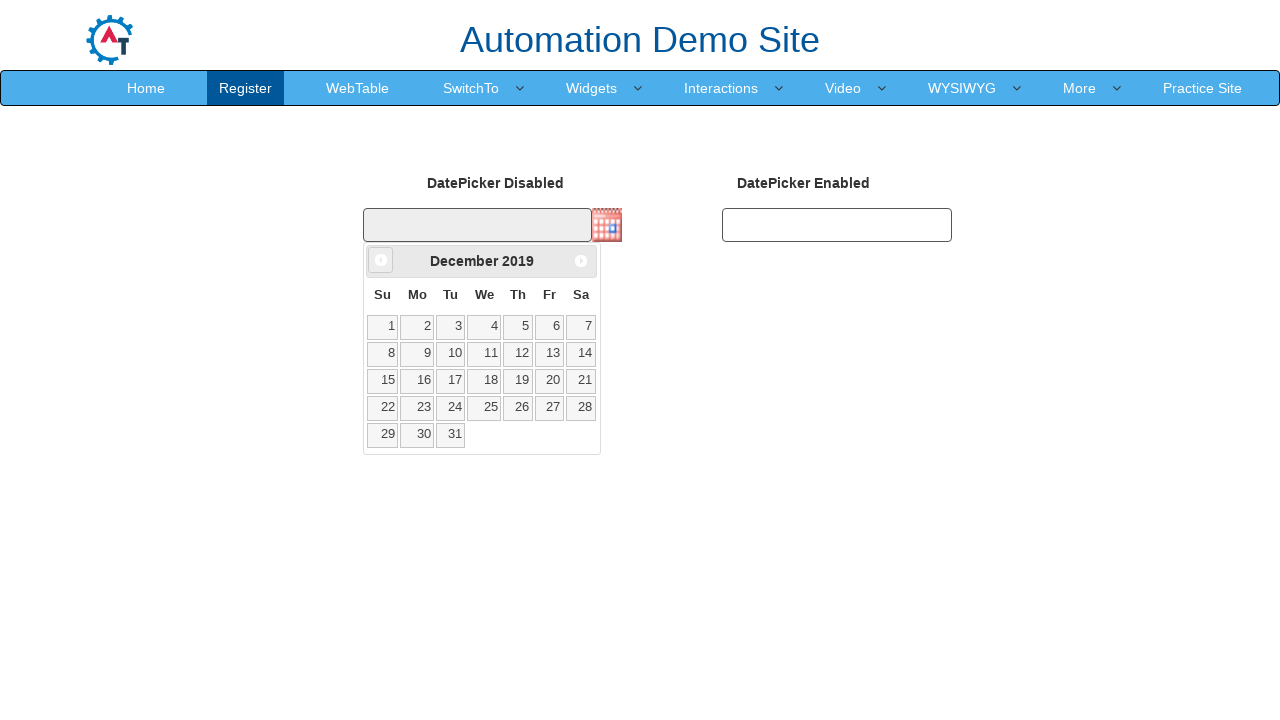

Clicked previous month button, currently viewing December 2019 at (381, 260) on .ui-icon.ui-icon-circle-triangle-w
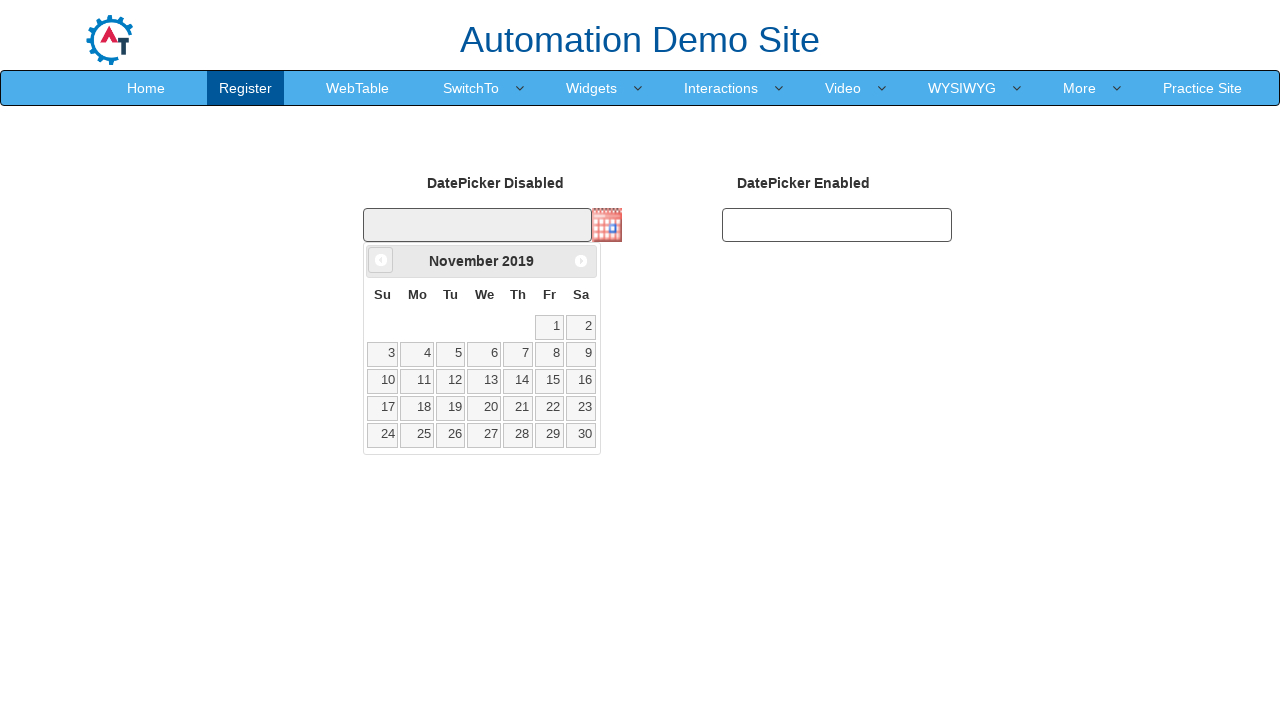

Clicked previous month button, currently viewing November 2019 at (381, 260) on .ui-icon.ui-icon-circle-triangle-w
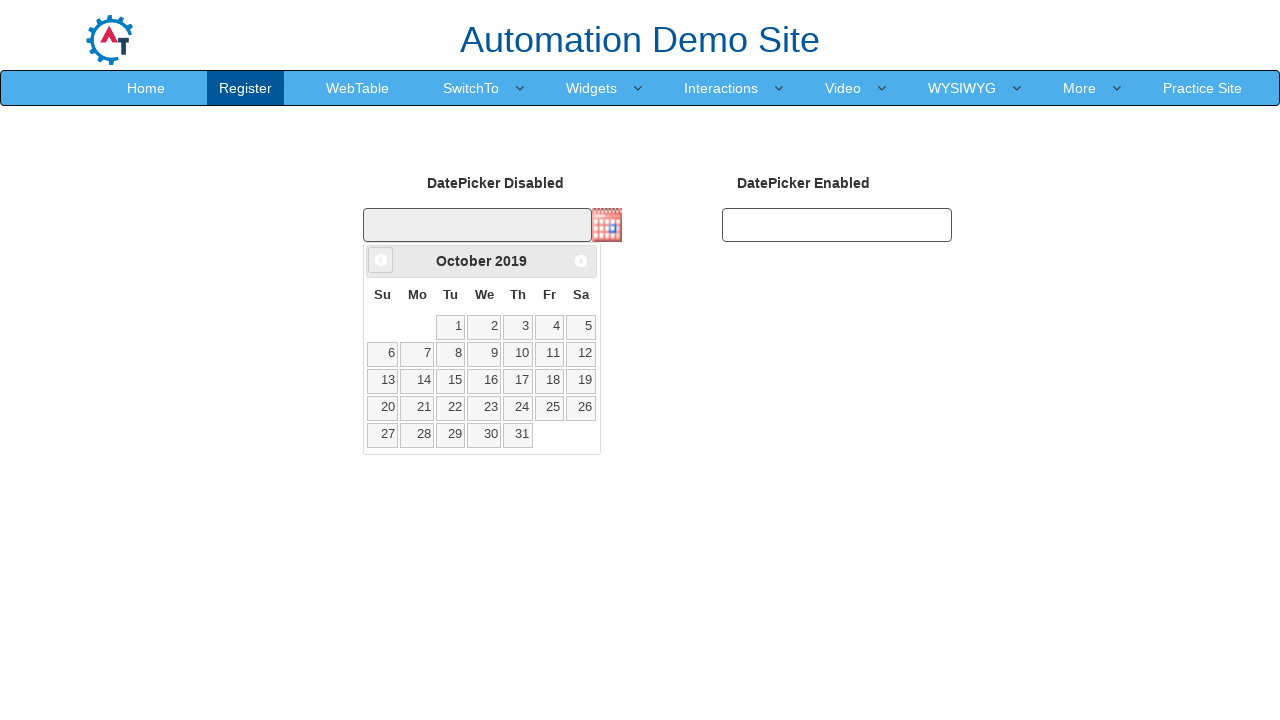

Clicked previous month button, currently viewing October 2019 at (381, 260) on .ui-icon.ui-icon-circle-triangle-w
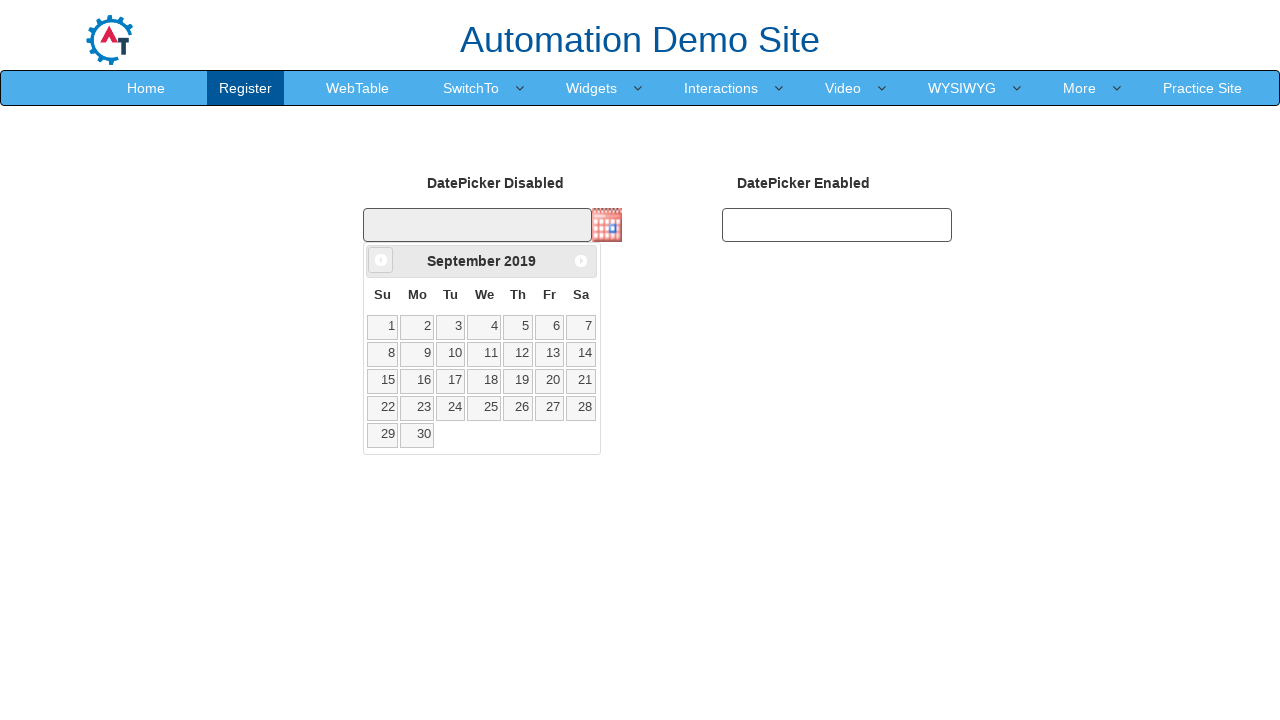

Clicked previous month button, currently viewing September 2019 at (381, 260) on .ui-icon.ui-icon-circle-triangle-w
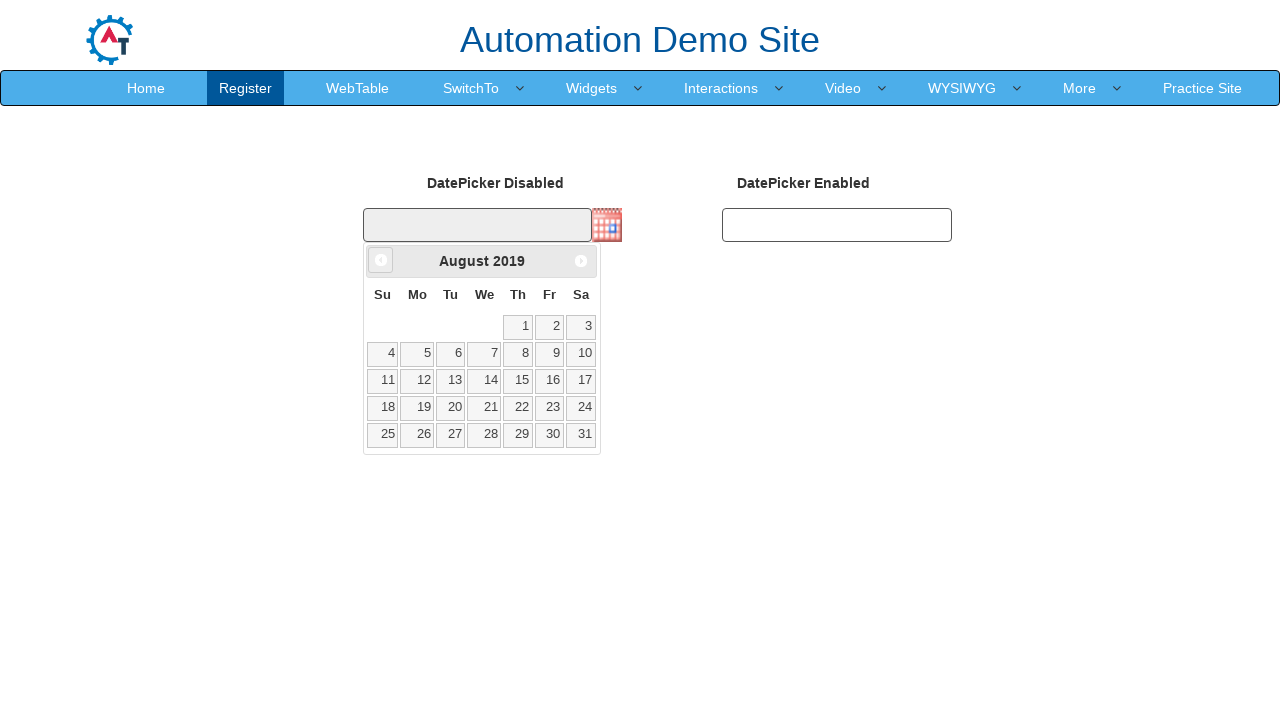

Clicked previous month button, currently viewing August 2019 at (381, 260) on .ui-icon.ui-icon-circle-triangle-w
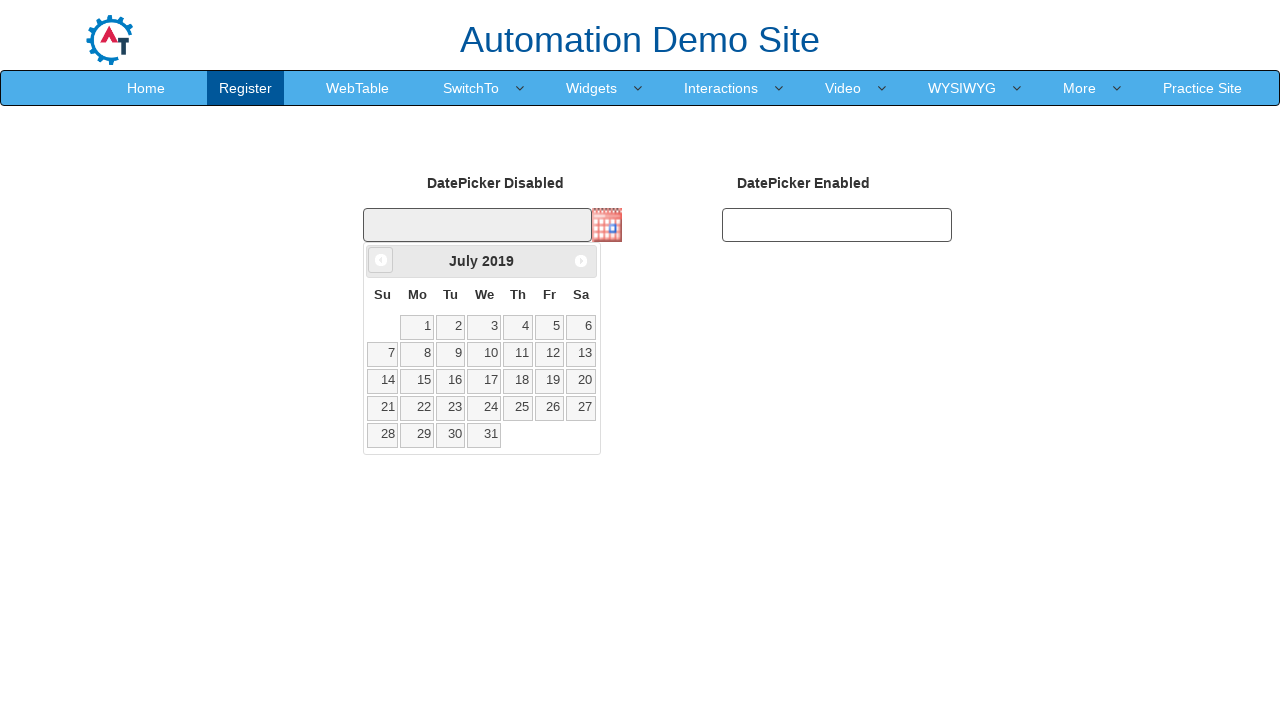

Clicked previous month button, currently viewing July 2019 at (381, 260) on .ui-icon.ui-icon-circle-triangle-w
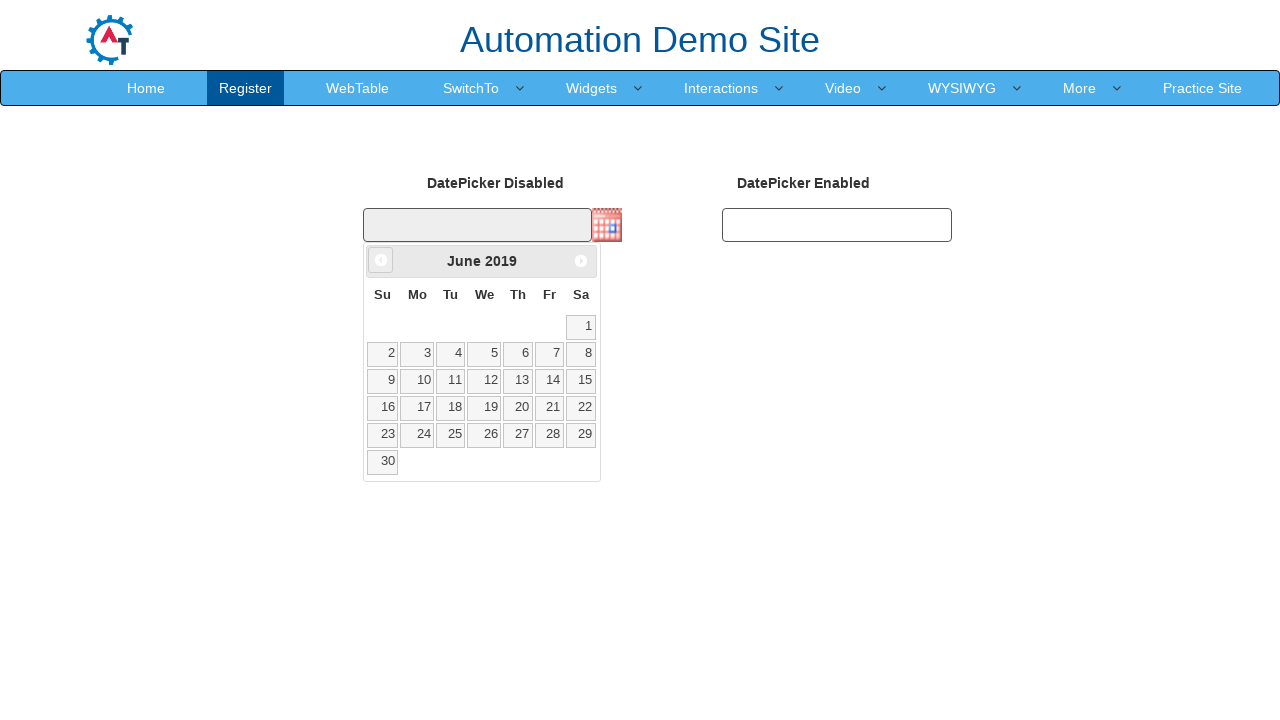

Clicked previous month button, currently viewing June 2019 at (381, 260) on .ui-icon.ui-icon-circle-triangle-w
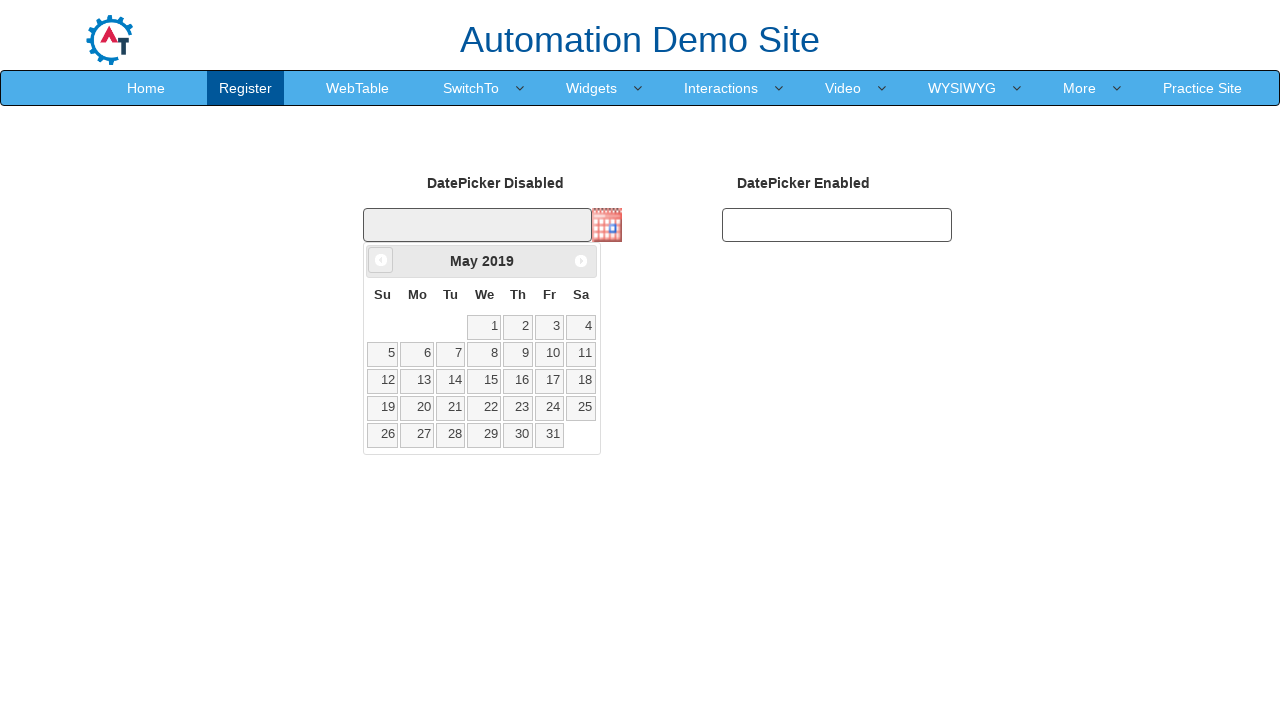

Clicked previous month button, currently viewing May 2019 at (381, 260) on .ui-icon.ui-icon-circle-triangle-w
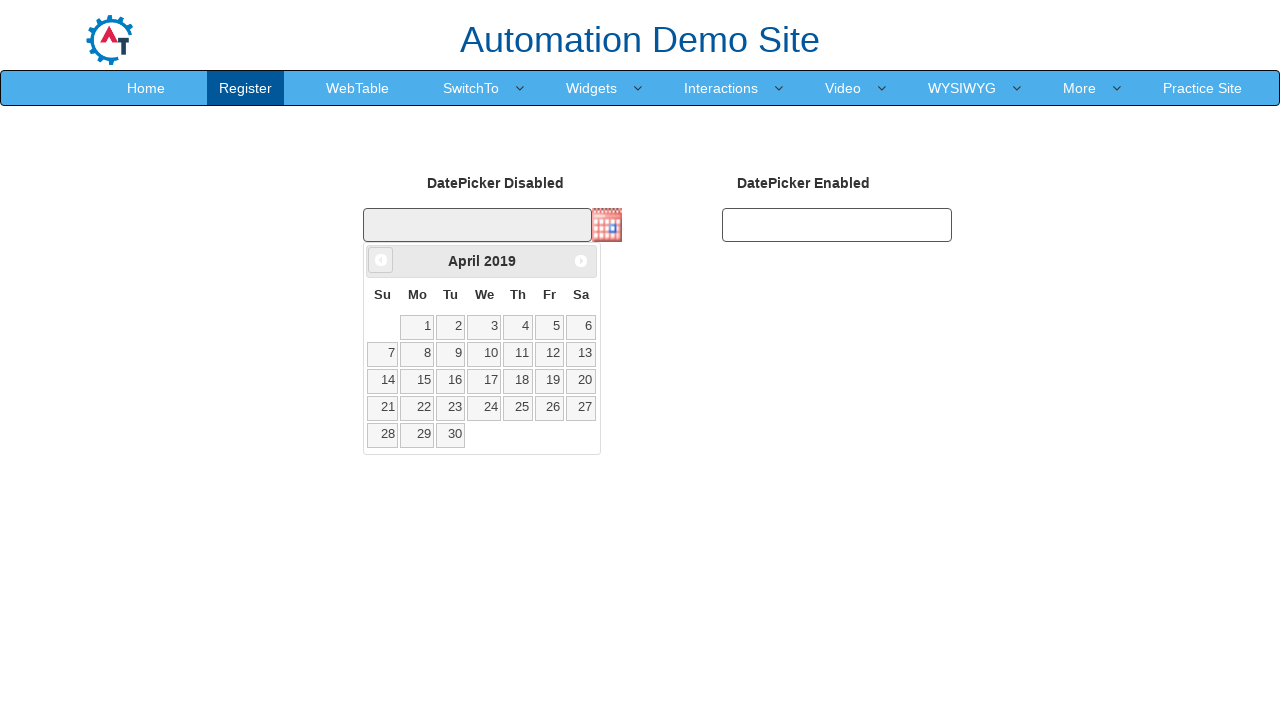

Clicked previous month button, currently viewing April 2019 at (381, 260) on .ui-icon.ui-icon-circle-triangle-w
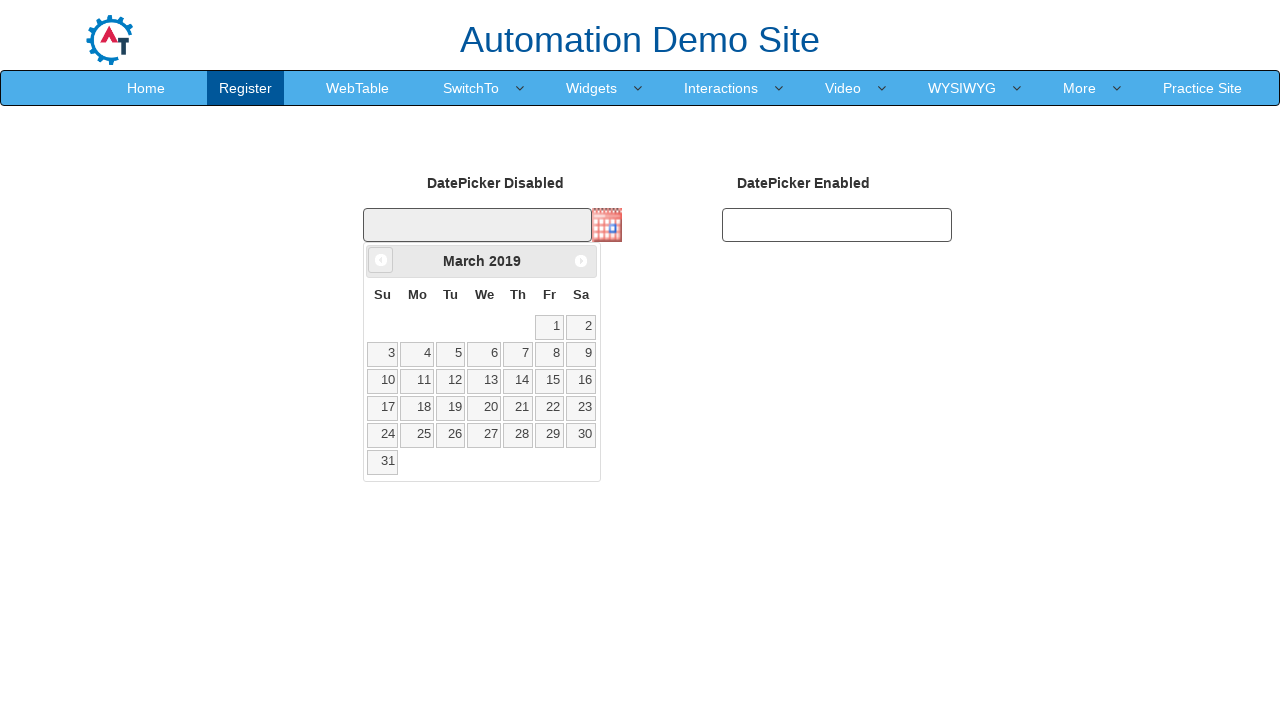

Clicked previous month button, currently viewing March 2019 at (381, 260) on .ui-icon.ui-icon-circle-triangle-w
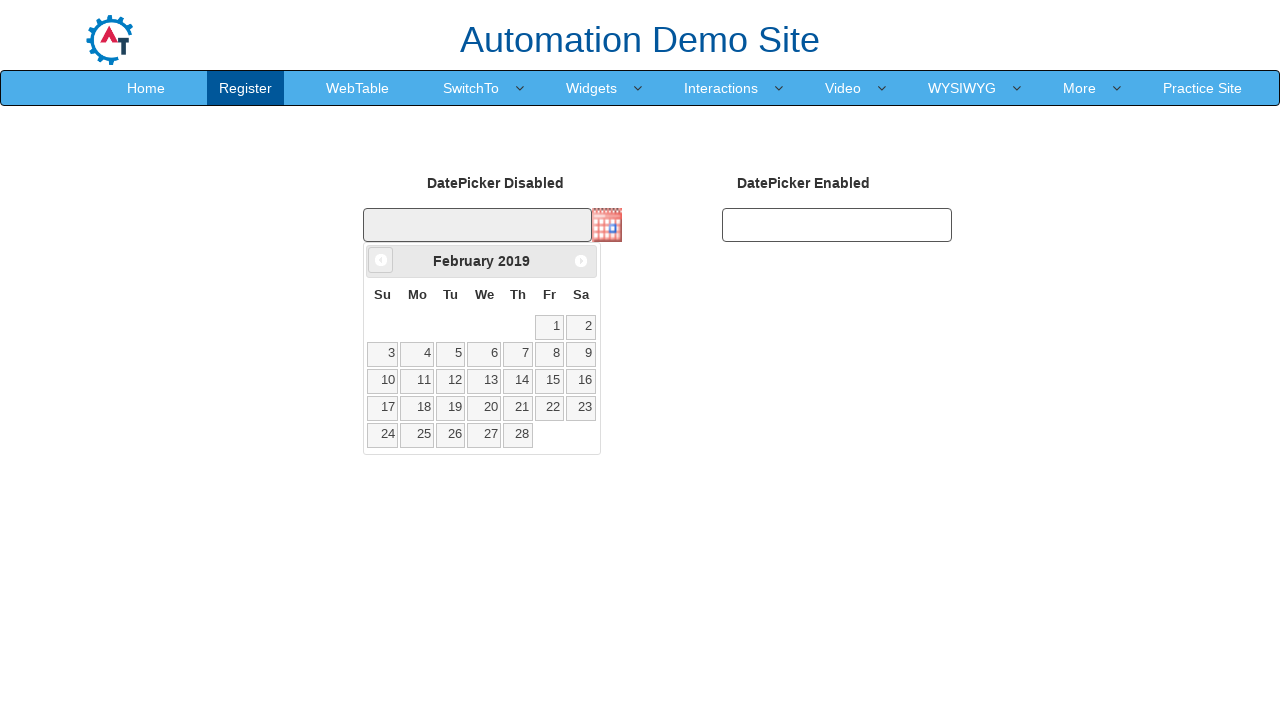

Clicked previous month button, currently viewing February 2019 at (381, 260) on .ui-icon.ui-icon-circle-triangle-w
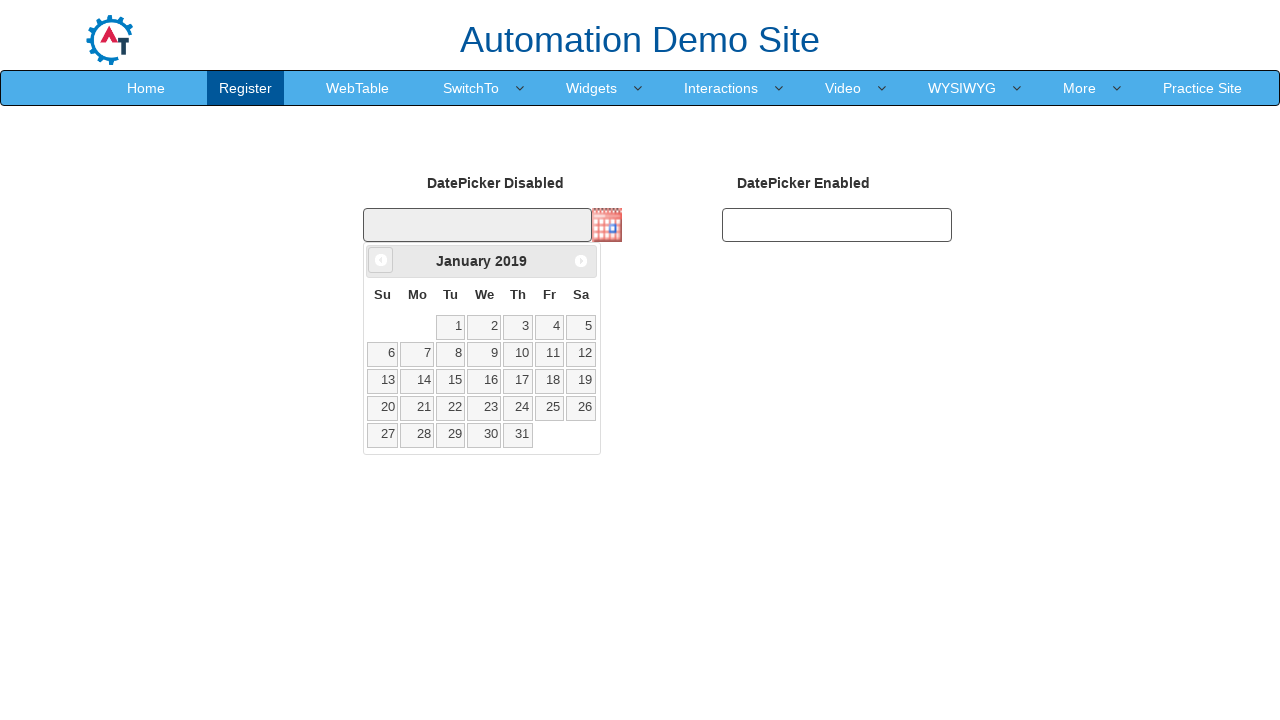

Clicked previous month button, currently viewing January 2019 at (381, 260) on .ui-icon.ui-icon-circle-triangle-w
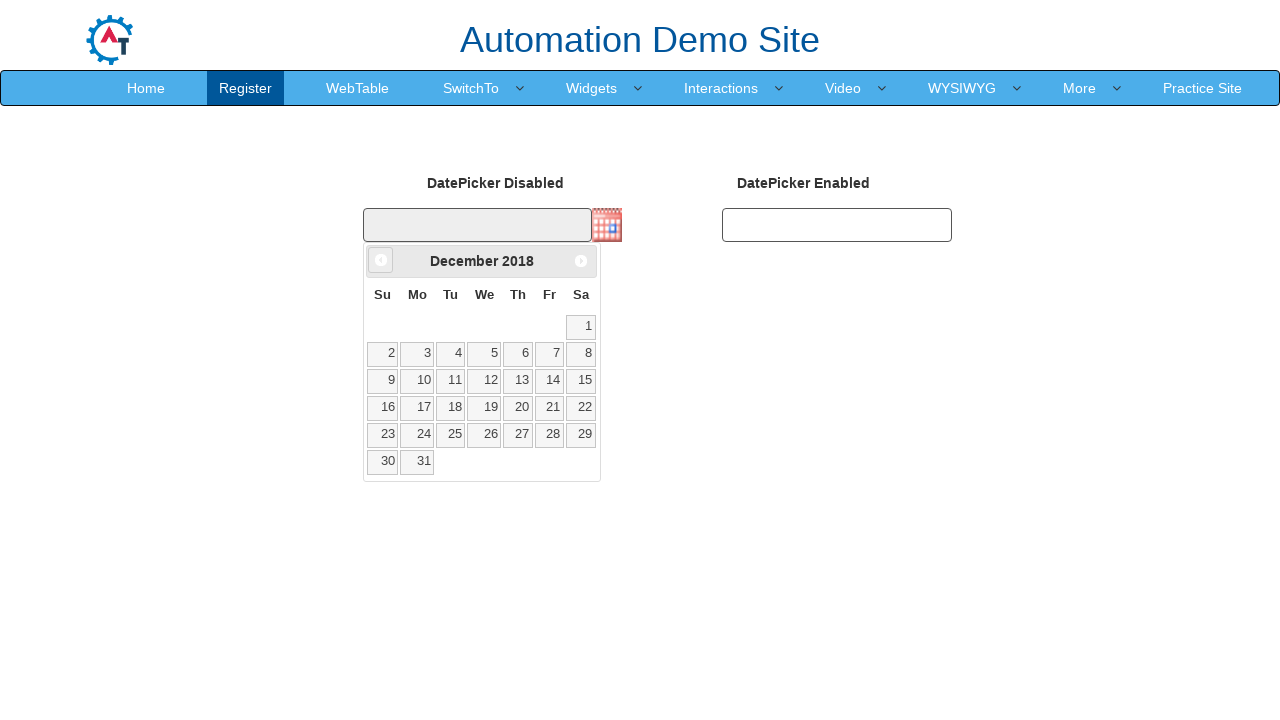

Clicked previous month button, currently viewing December 2018 at (381, 260) on .ui-icon.ui-icon-circle-triangle-w
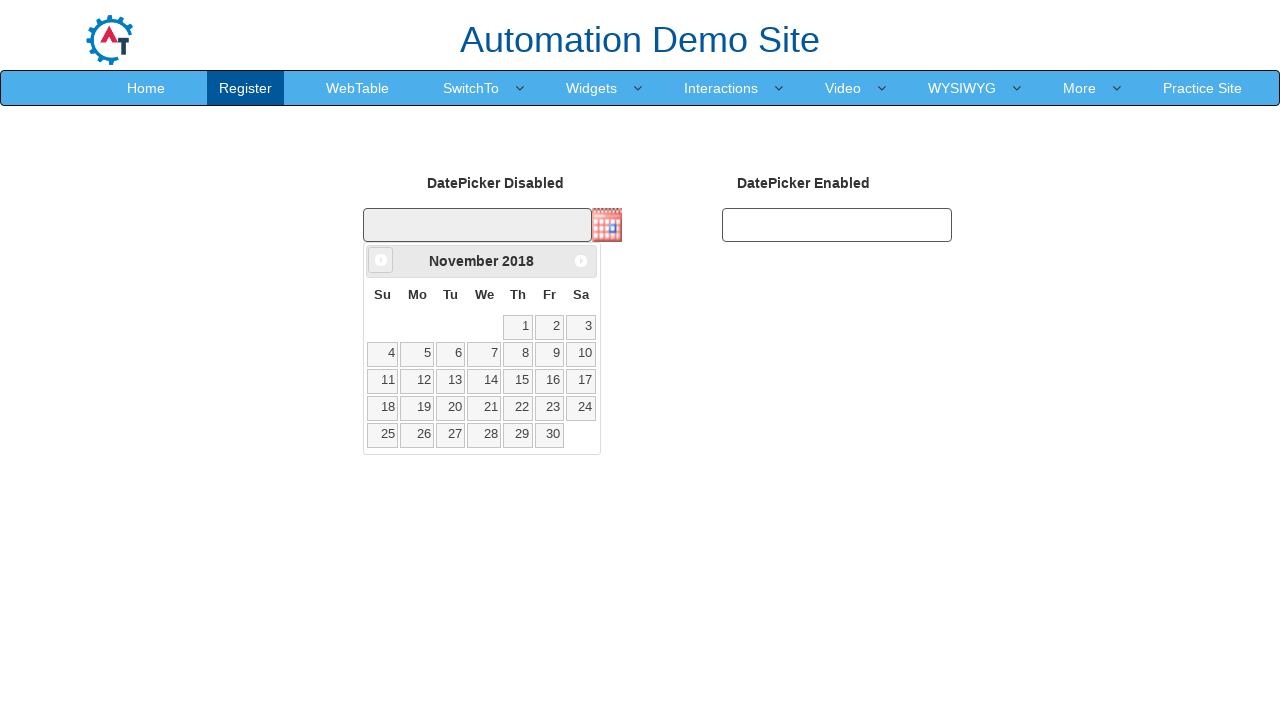

Clicked previous month button, currently viewing November 2018 at (381, 260) on .ui-icon.ui-icon-circle-triangle-w
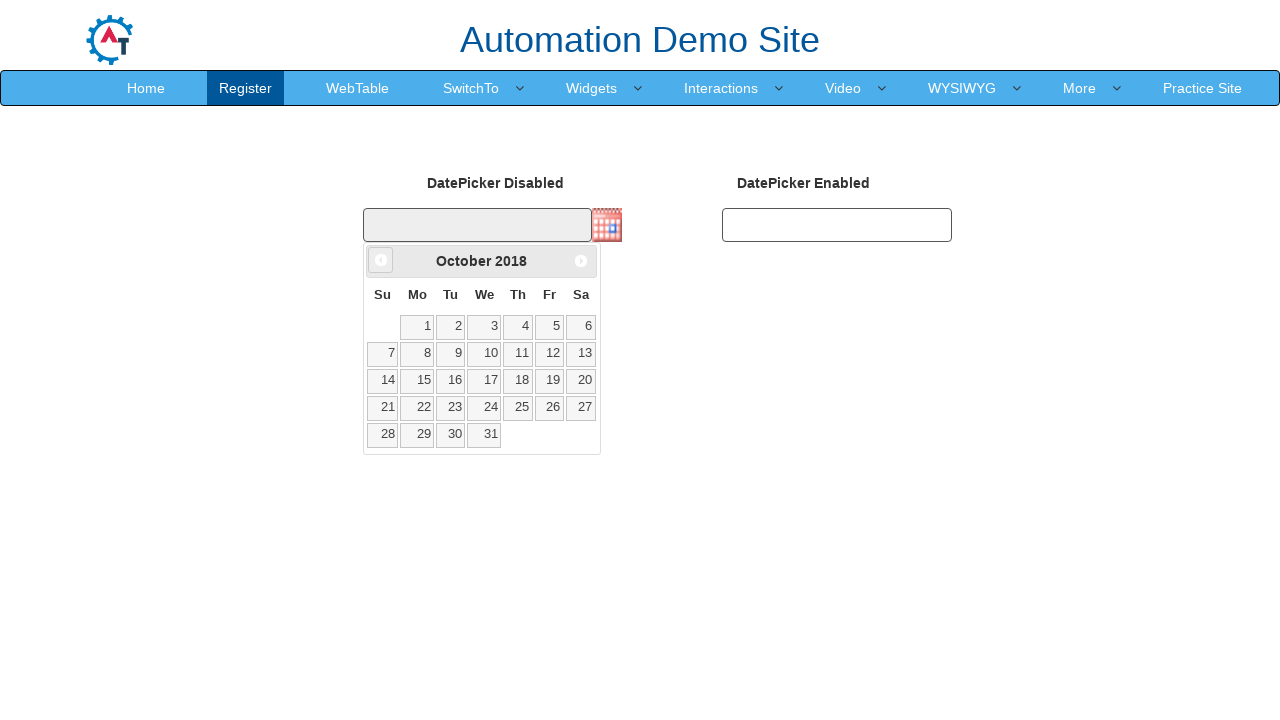

Clicked previous month button, currently viewing October 2018 at (381, 260) on .ui-icon.ui-icon-circle-triangle-w
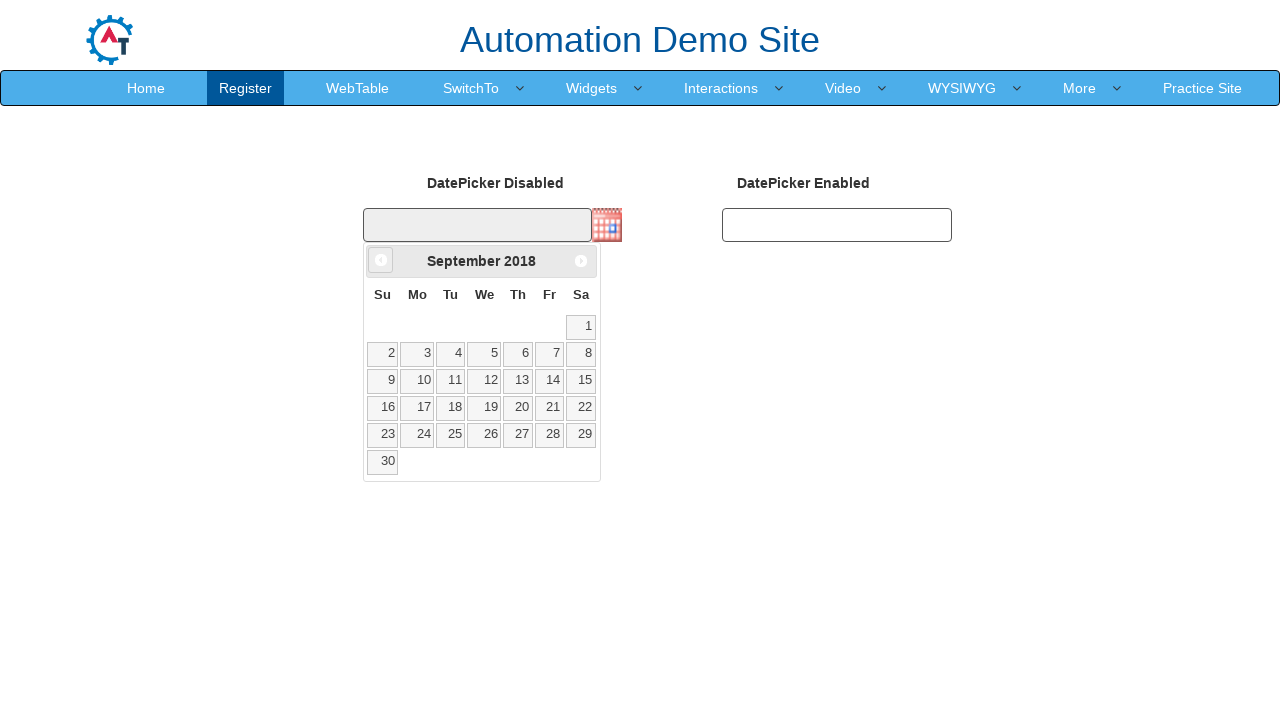

Clicked previous month button, currently viewing September 2018 at (381, 260) on .ui-icon.ui-icon-circle-triangle-w
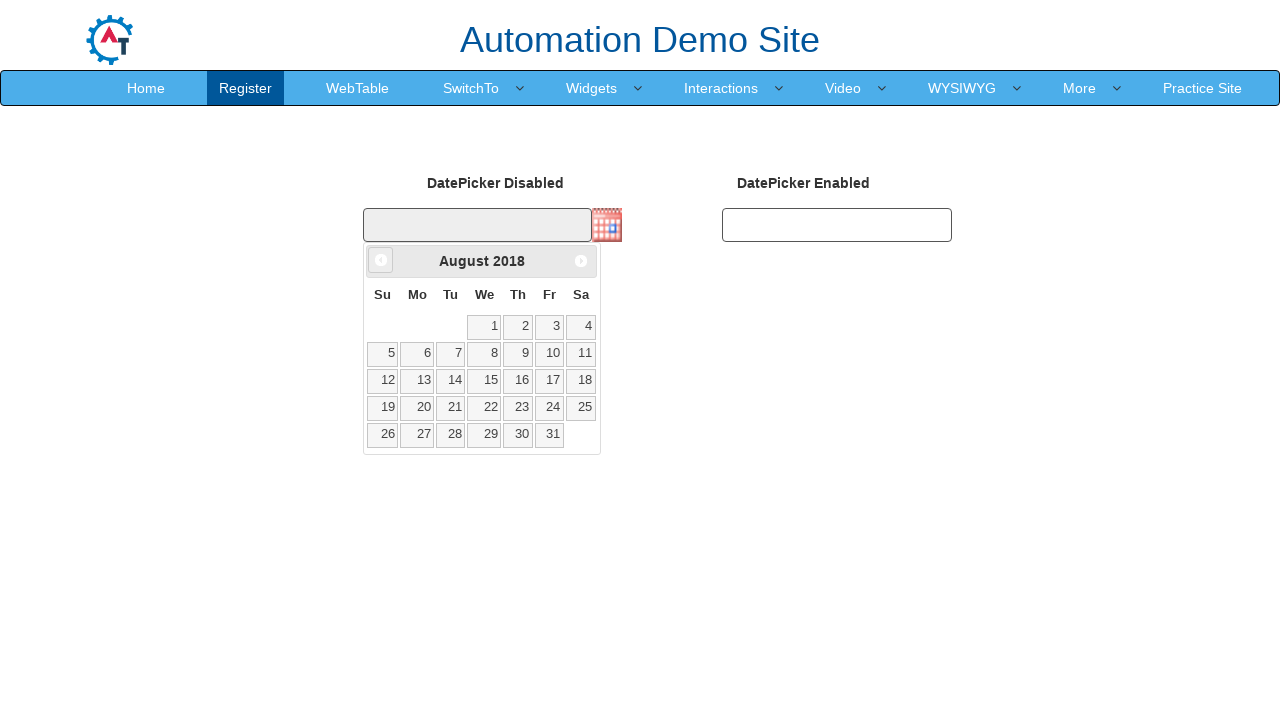

Clicked previous month button, currently viewing August 2018 at (381, 260) on .ui-icon.ui-icon-circle-triangle-w
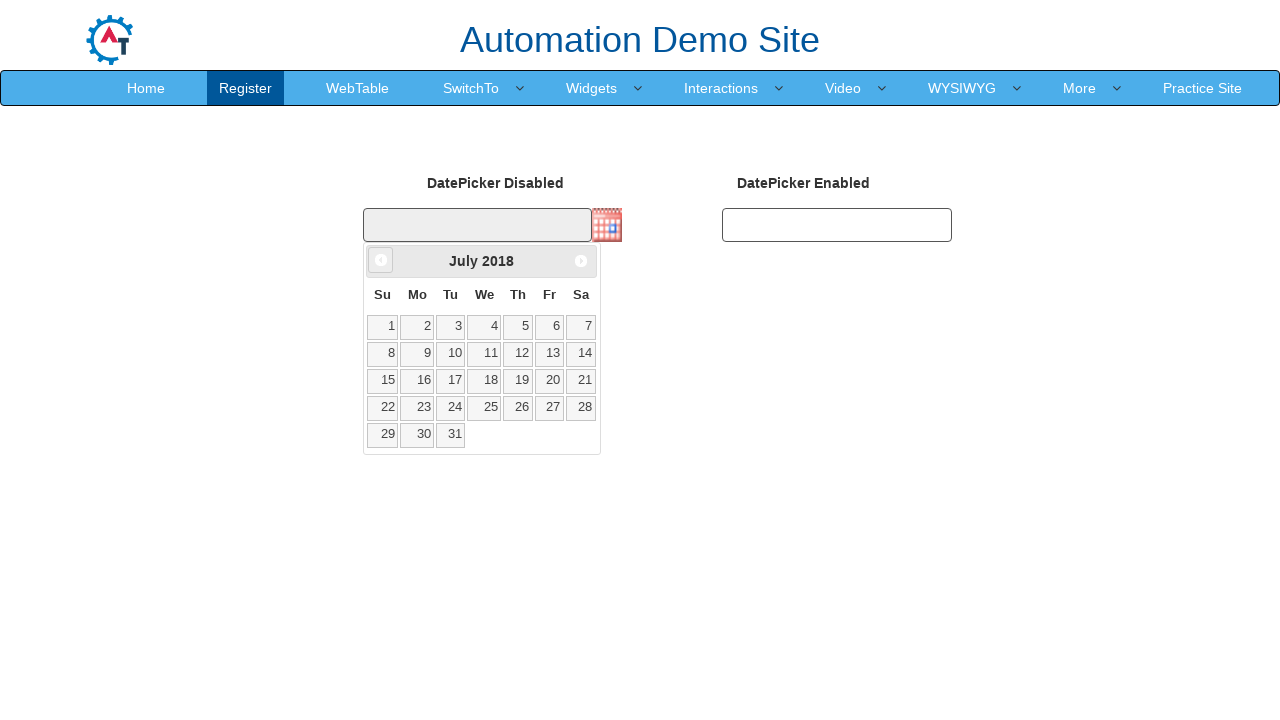

Clicked previous month button, currently viewing July 2018 at (381, 260) on .ui-icon.ui-icon-circle-triangle-w
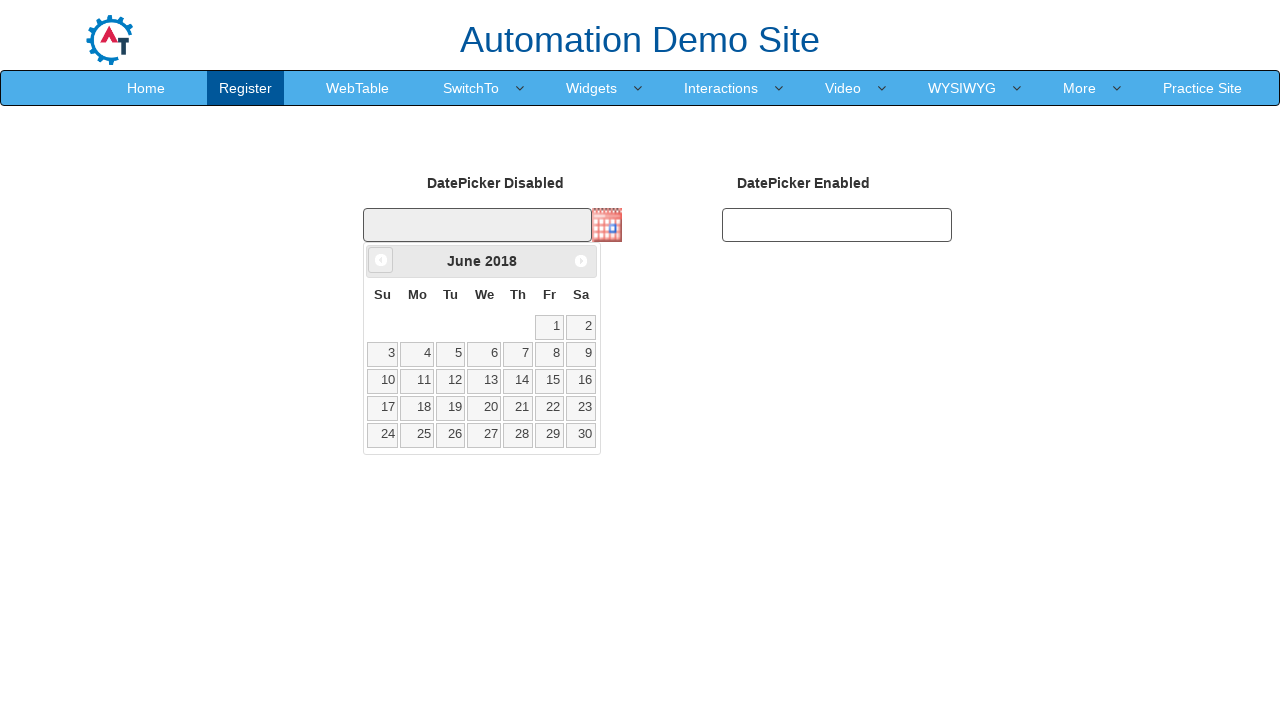

Clicked previous month button, currently viewing June 2018 at (381, 260) on .ui-icon.ui-icon-circle-triangle-w
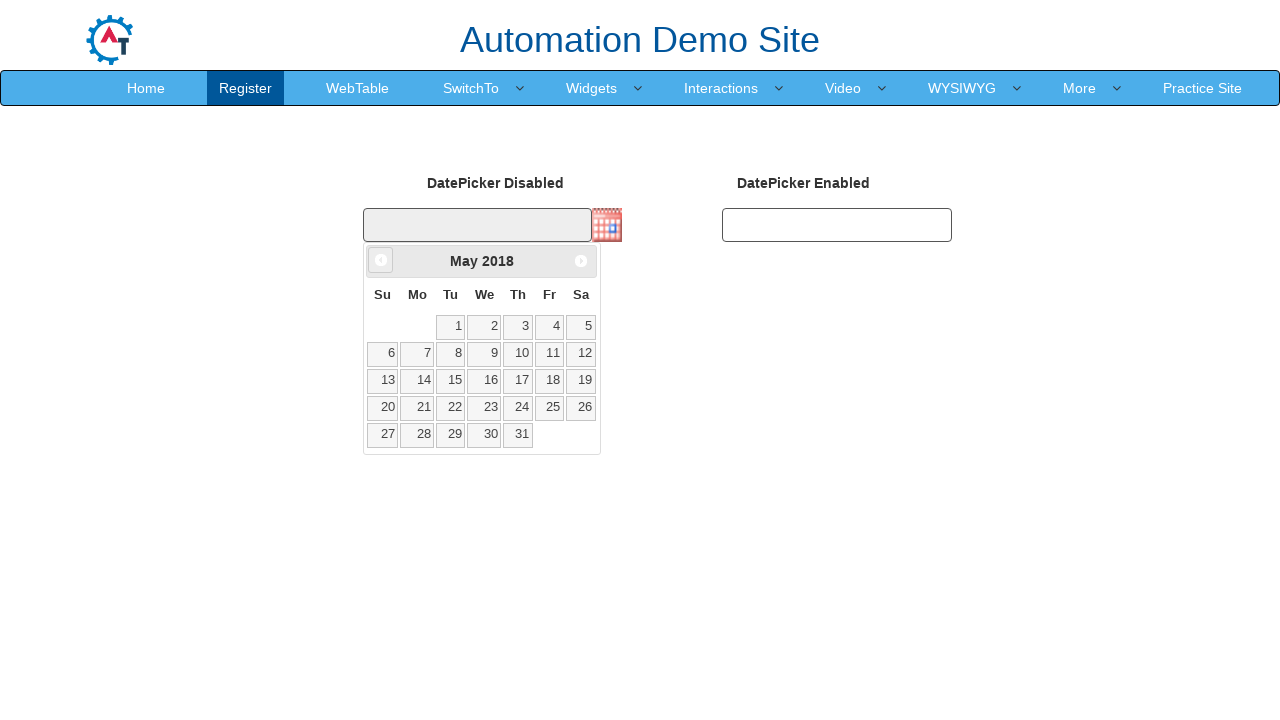

Clicked previous month button, currently viewing May 2018 at (381, 260) on .ui-icon.ui-icon-circle-triangle-w
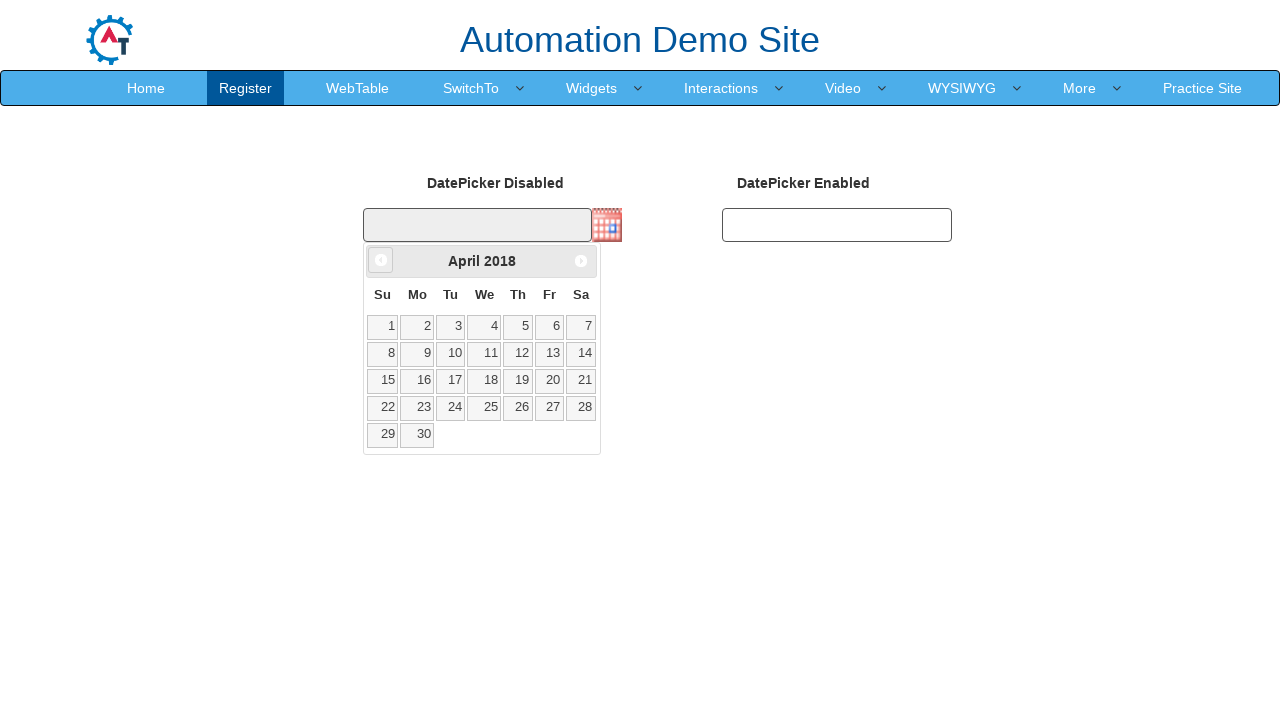

Clicked previous month button, currently viewing April 2018 at (381, 260) on .ui-icon.ui-icon-circle-triangle-w
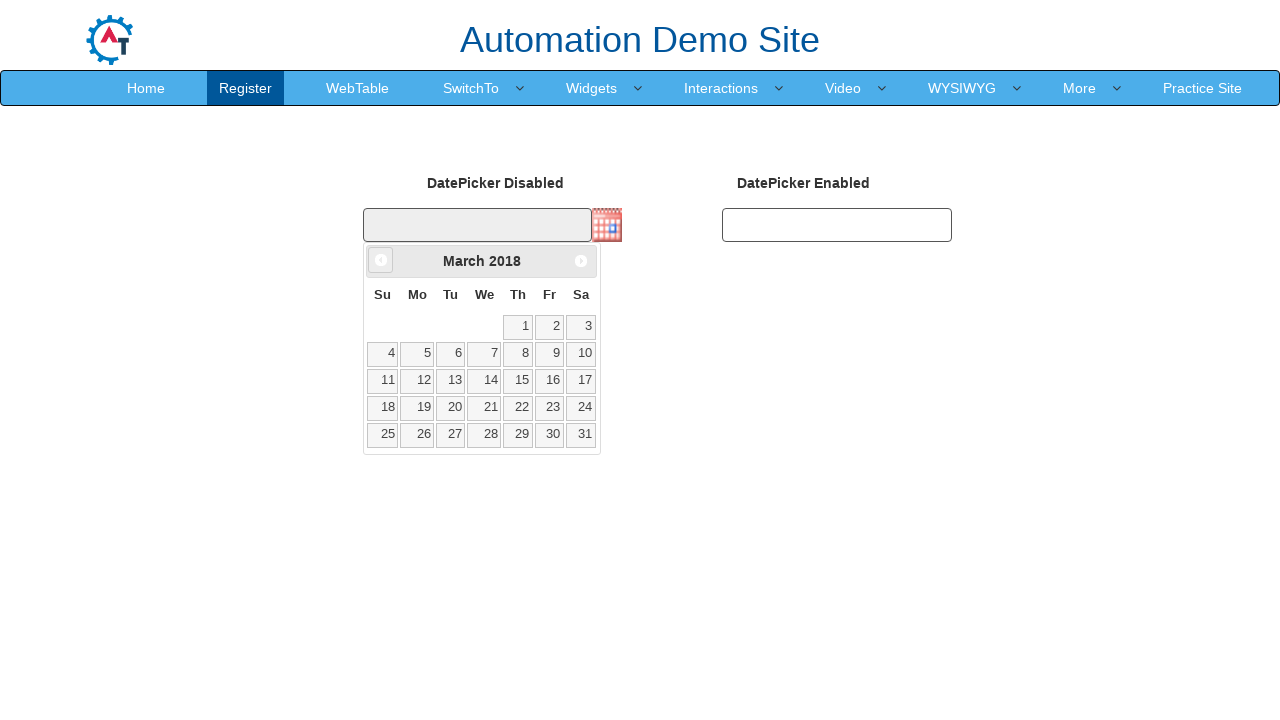

Clicked previous month button, currently viewing March 2018 at (381, 260) on .ui-icon.ui-icon-circle-triangle-w
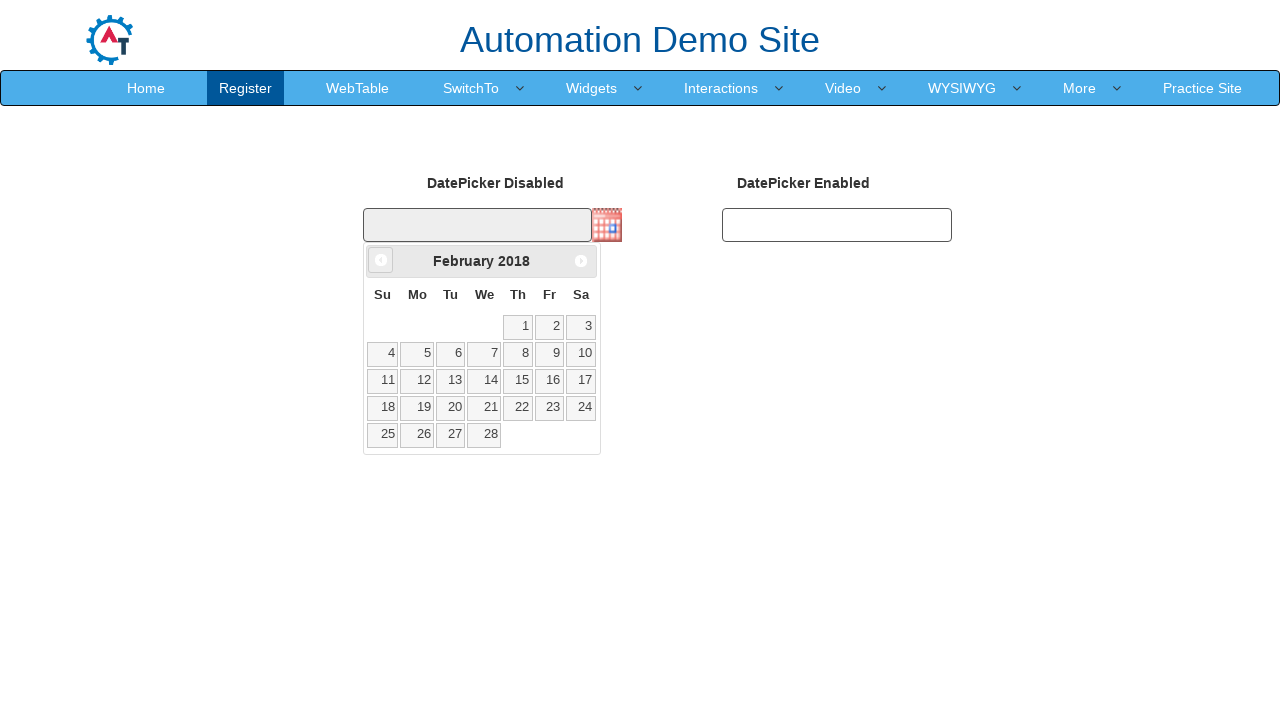

Clicked previous month button, currently viewing February 2018 at (381, 260) on .ui-icon.ui-icon-circle-triangle-w
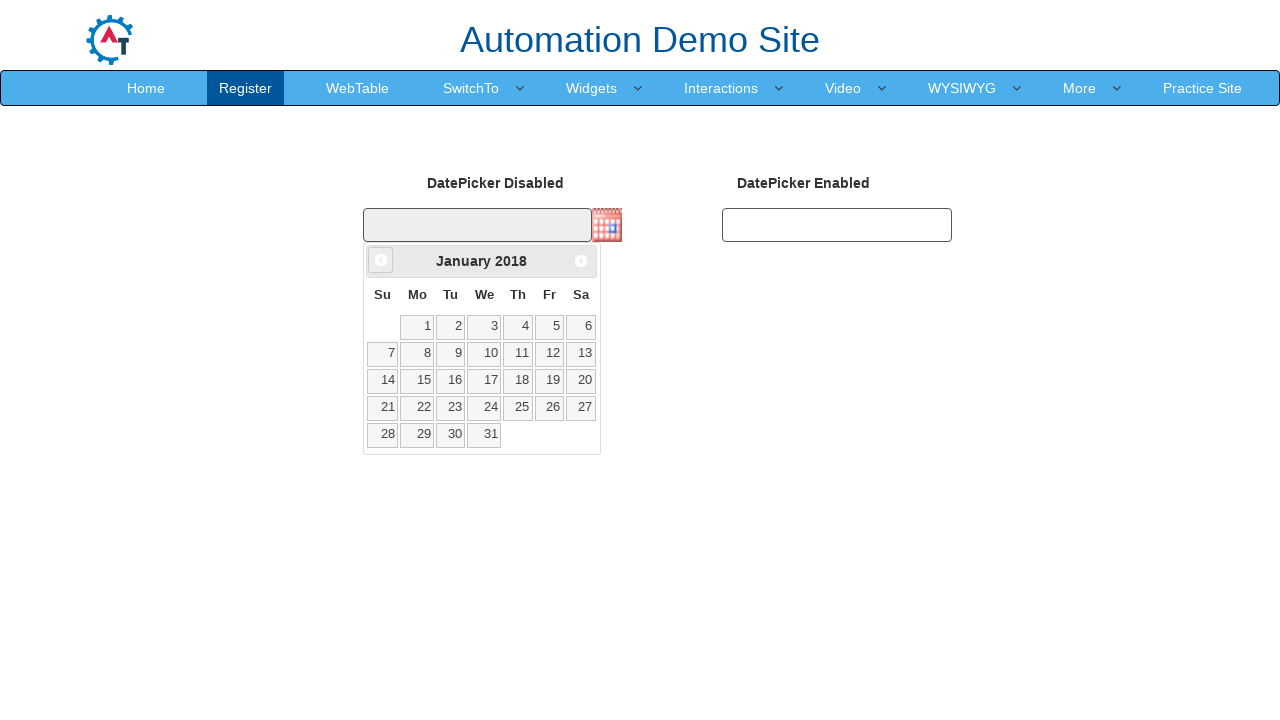

Clicked previous month button, currently viewing January 2018 at (381, 260) on .ui-icon.ui-icon-circle-triangle-w
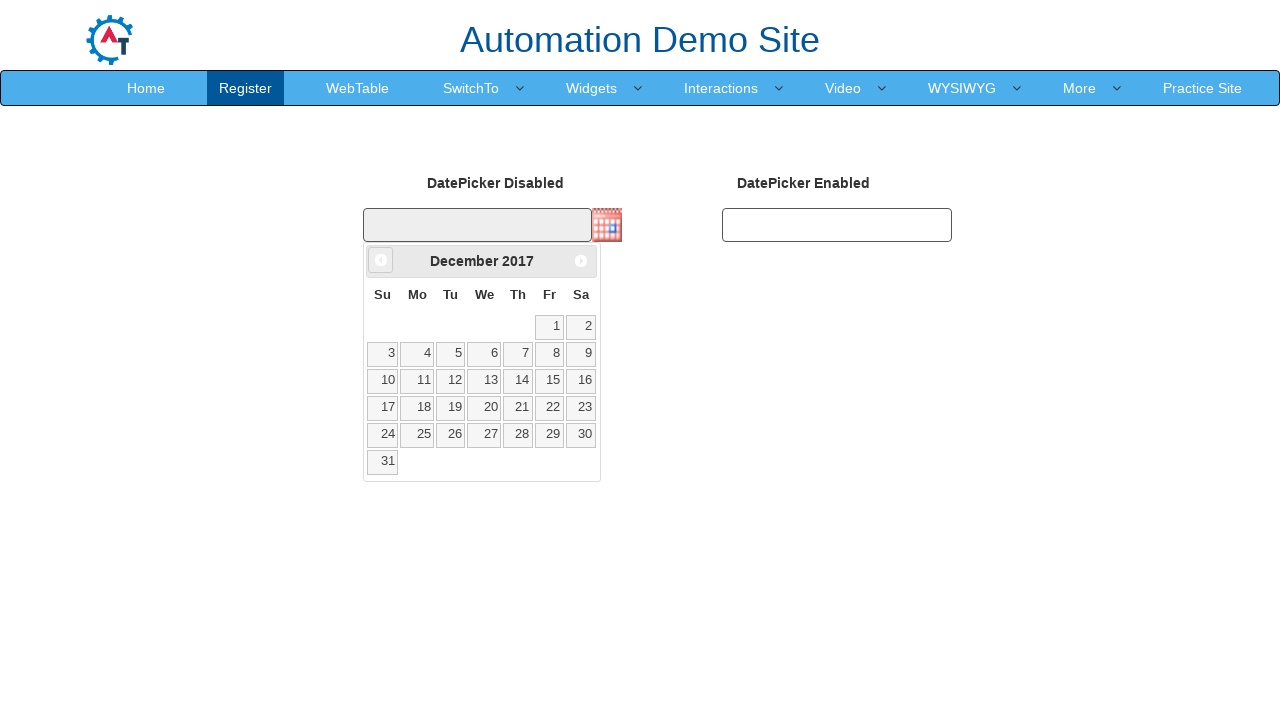

Clicked previous month button, currently viewing December 2017 at (381, 260) on .ui-icon.ui-icon-circle-triangle-w
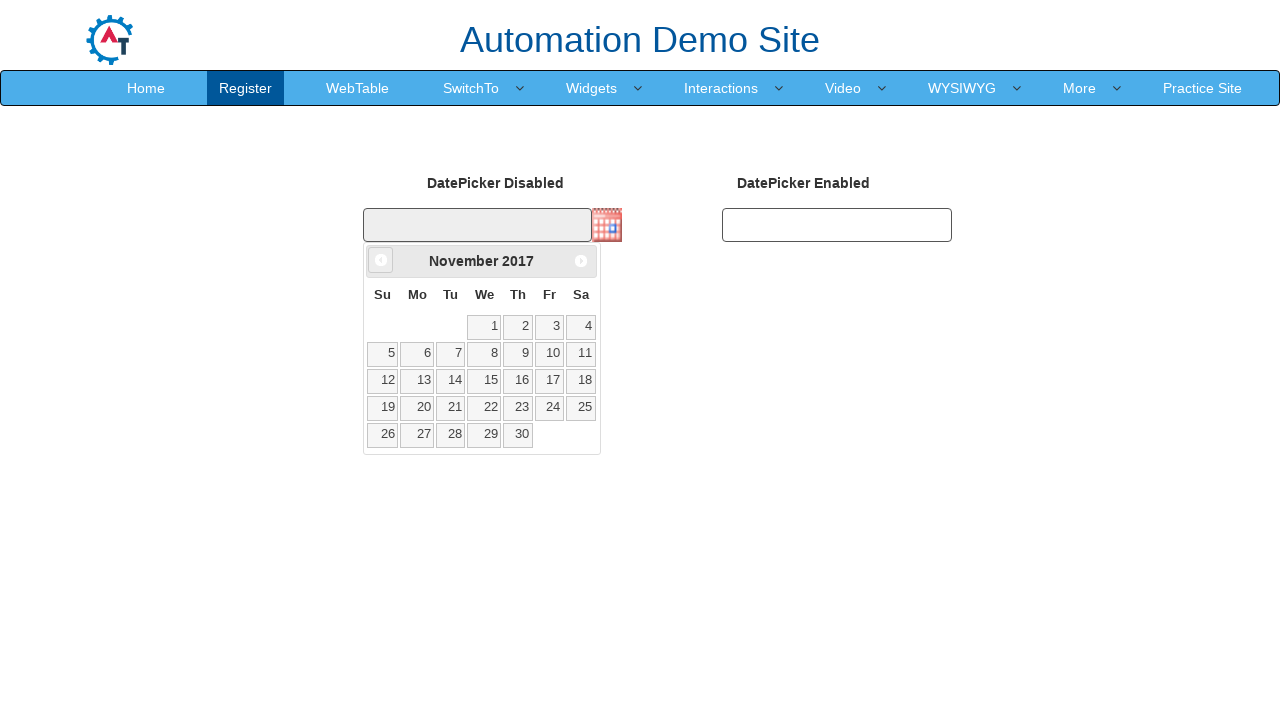

Clicked previous month button, currently viewing November 2017 at (381, 260) on .ui-icon.ui-icon-circle-triangle-w
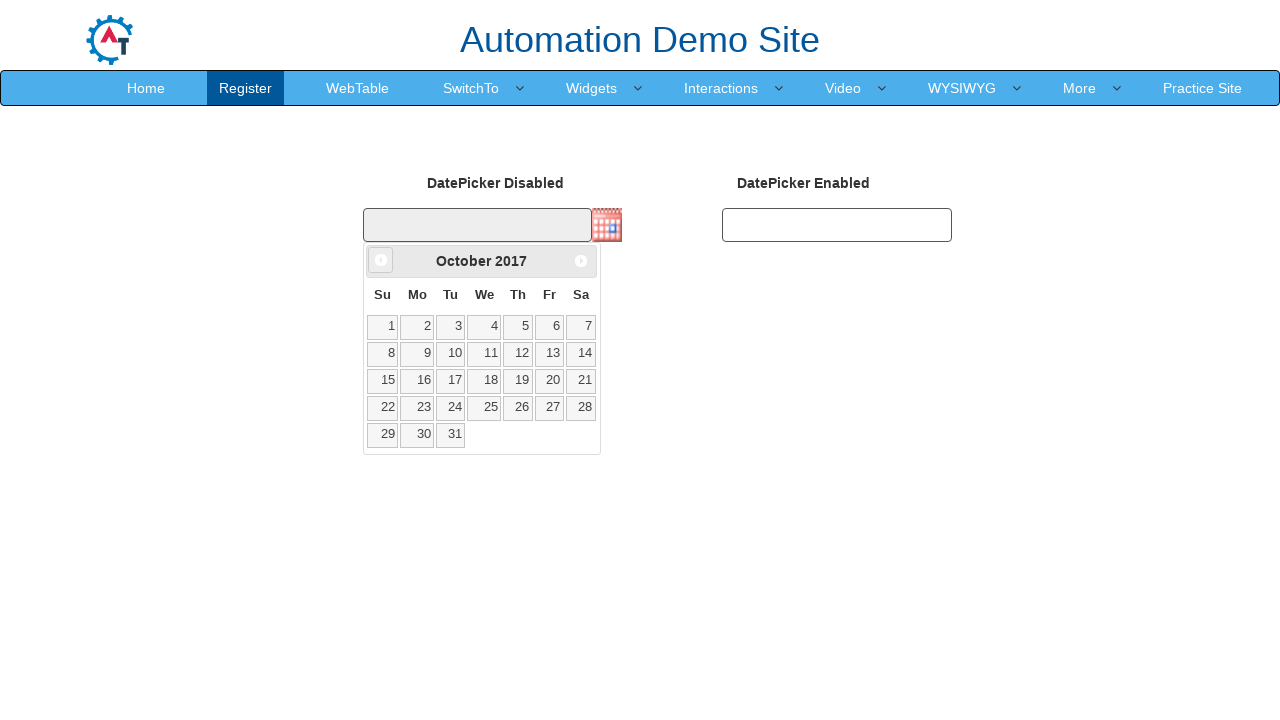

Clicked previous month button, currently viewing October 2017 at (381, 260) on .ui-icon.ui-icon-circle-triangle-w
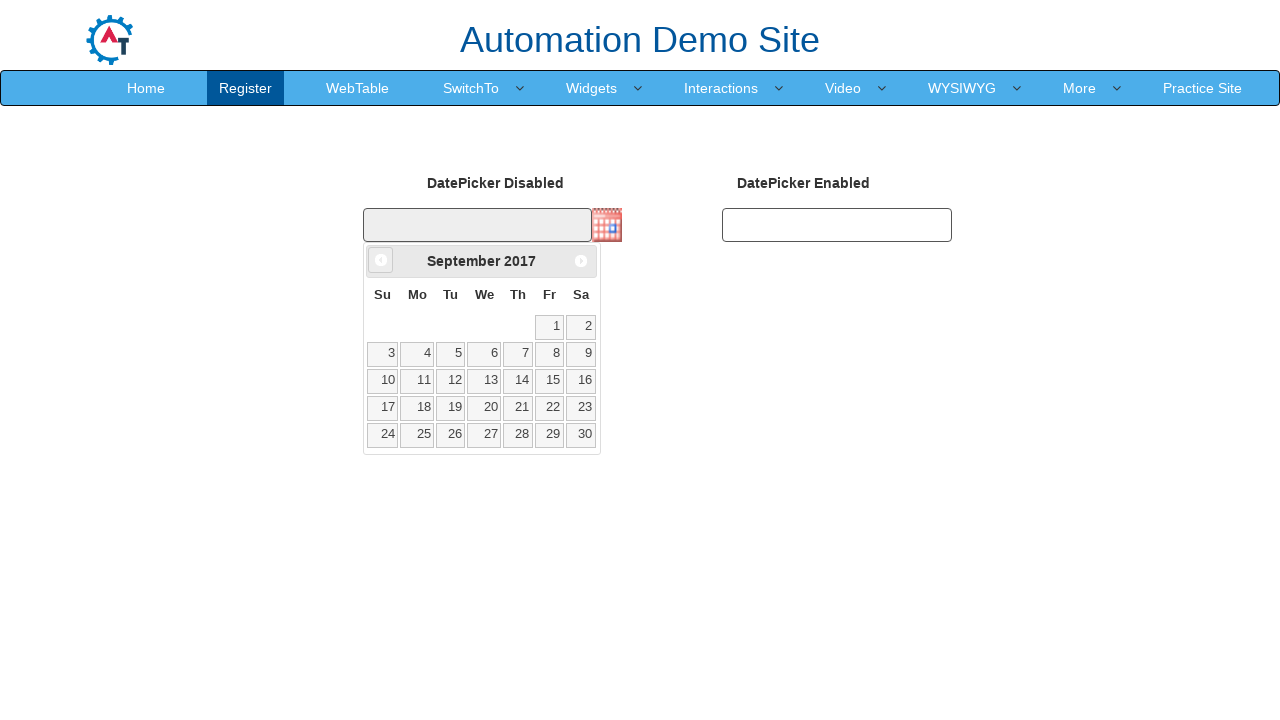

Clicked previous month button, currently viewing September 2017 at (381, 260) on .ui-icon.ui-icon-circle-triangle-w
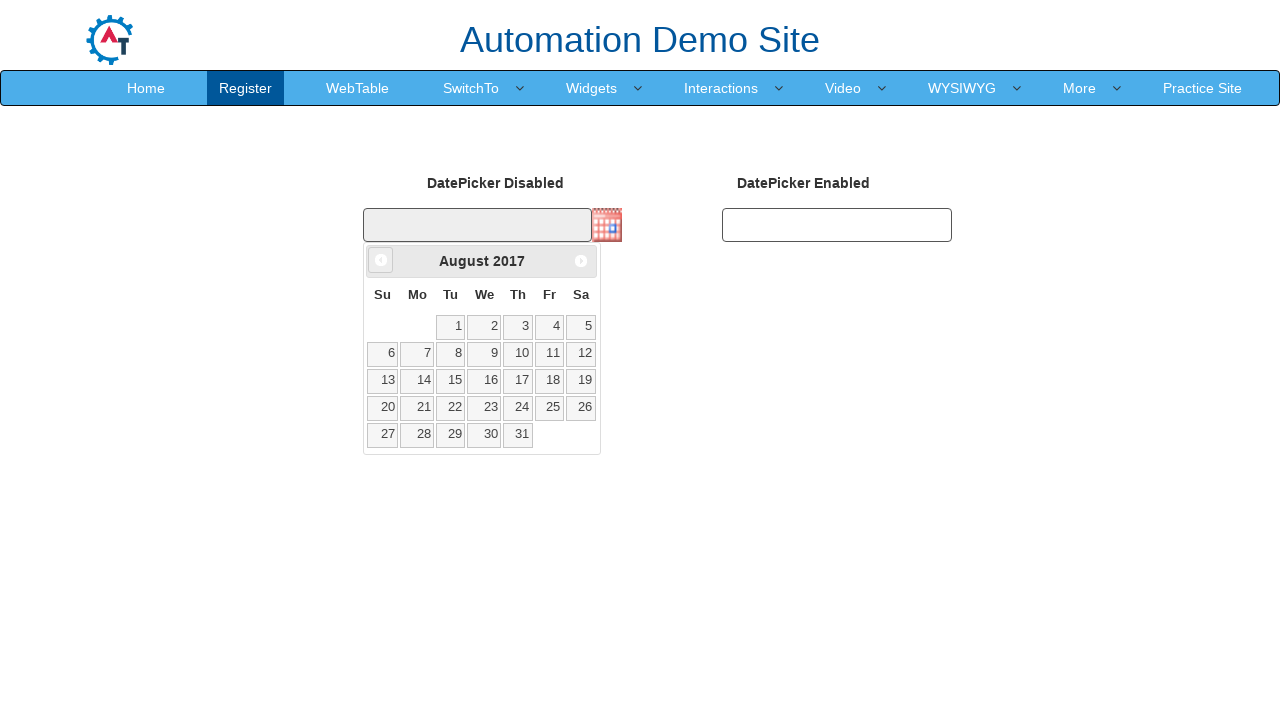

Clicked previous month button, currently viewing August 2017 at (381, 260) on .ui-icon.ui-icon-circle-triangle-w
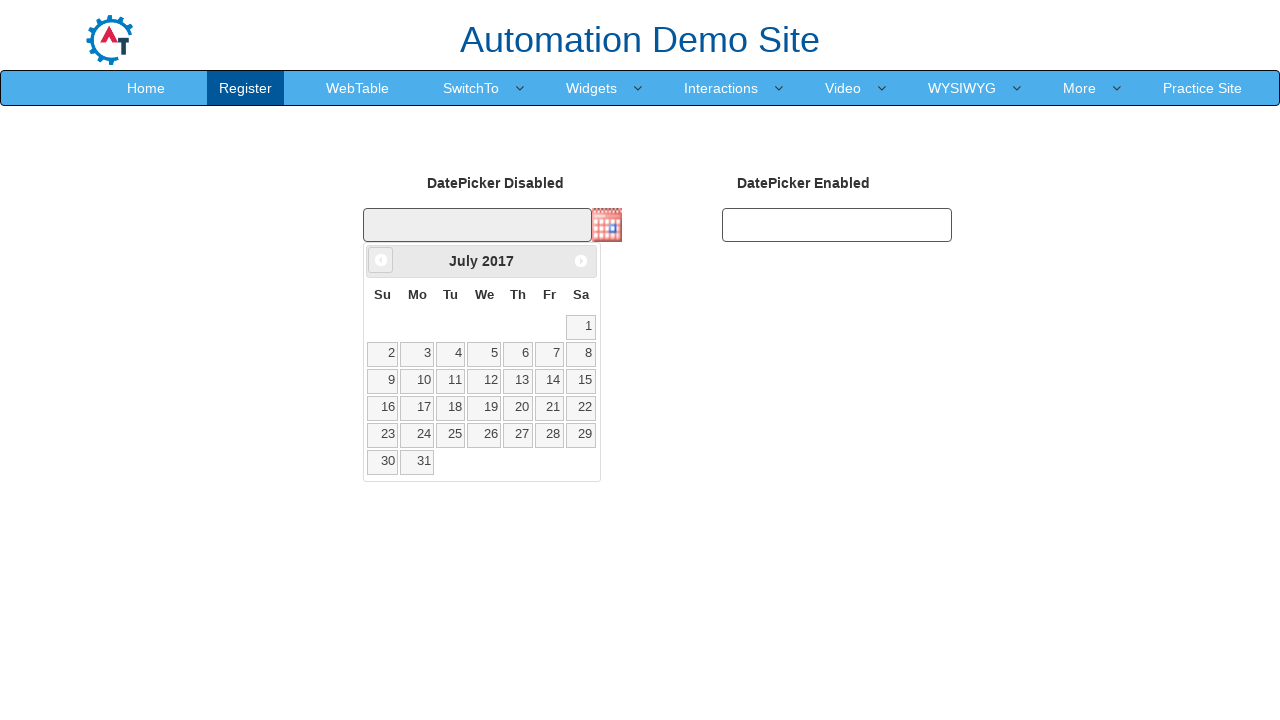

Clicked previous month button, currently viewing July 2017 at (381, 260) on .ui-icon.ui-icon-circle-triangle-w
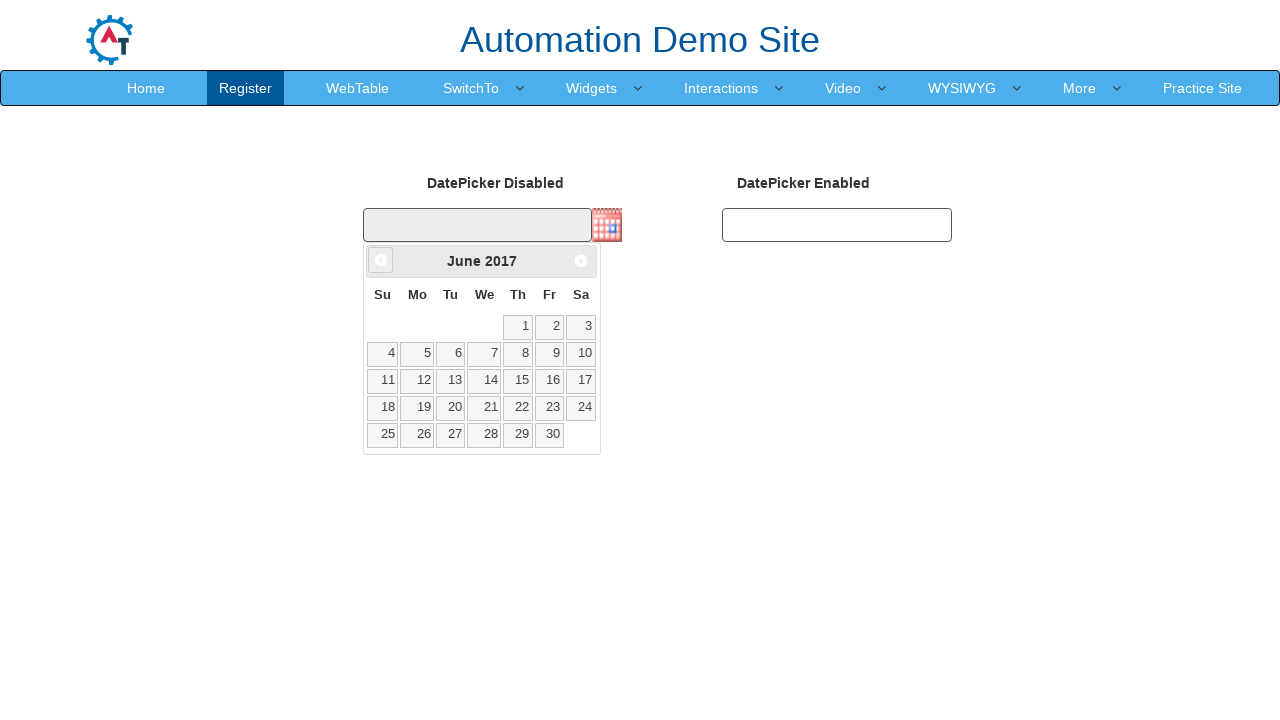

Clicked previous month button, currently viewing June 2017 at (381, 260) on .ui-icon.ui-icon-circle-triangle-w
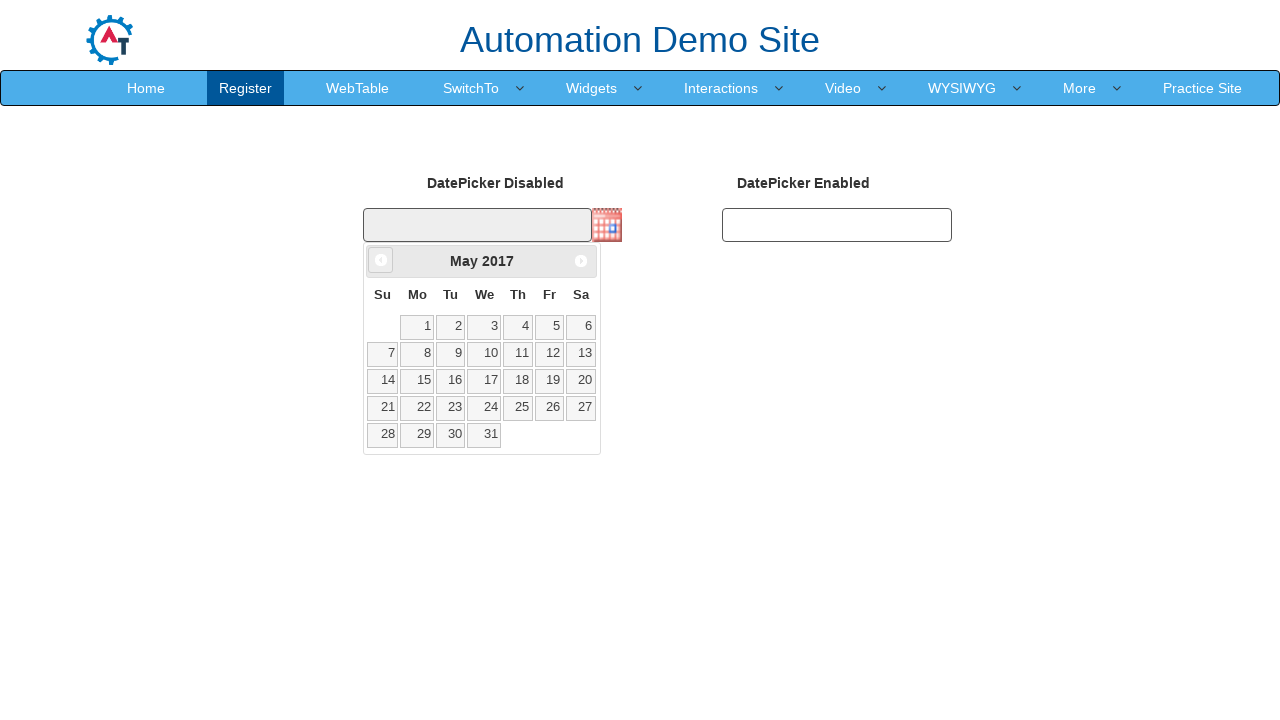

Clicked previous month button, currently viewing May 2017 at (381, 260) on .ui-icon.ui-icon-circle-triangle-w
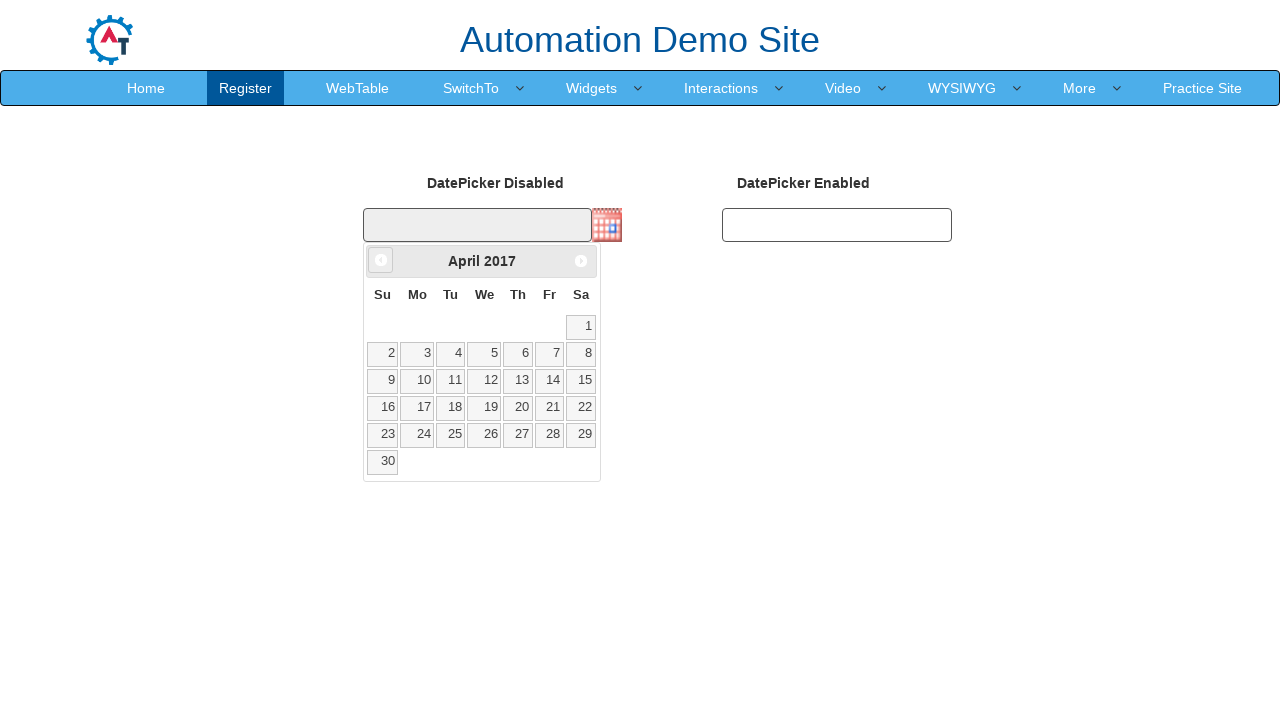

Clicked previous month button, currently viewing April 2017 at (381, 260) on .ui-icon.ui-icon-circle-triangle-w
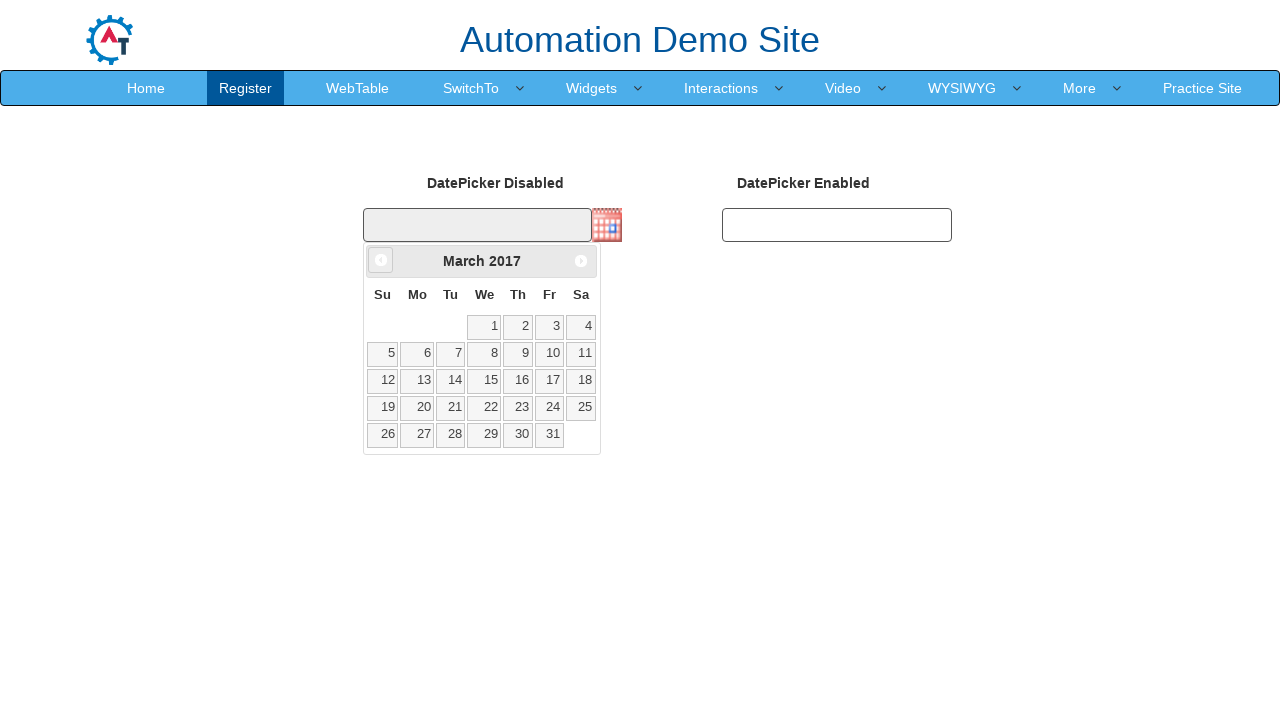

Clicked previous month button, currently viewing March 2017 at (381, 260) on .ui-icon.ui-icon-circle-triangle-w
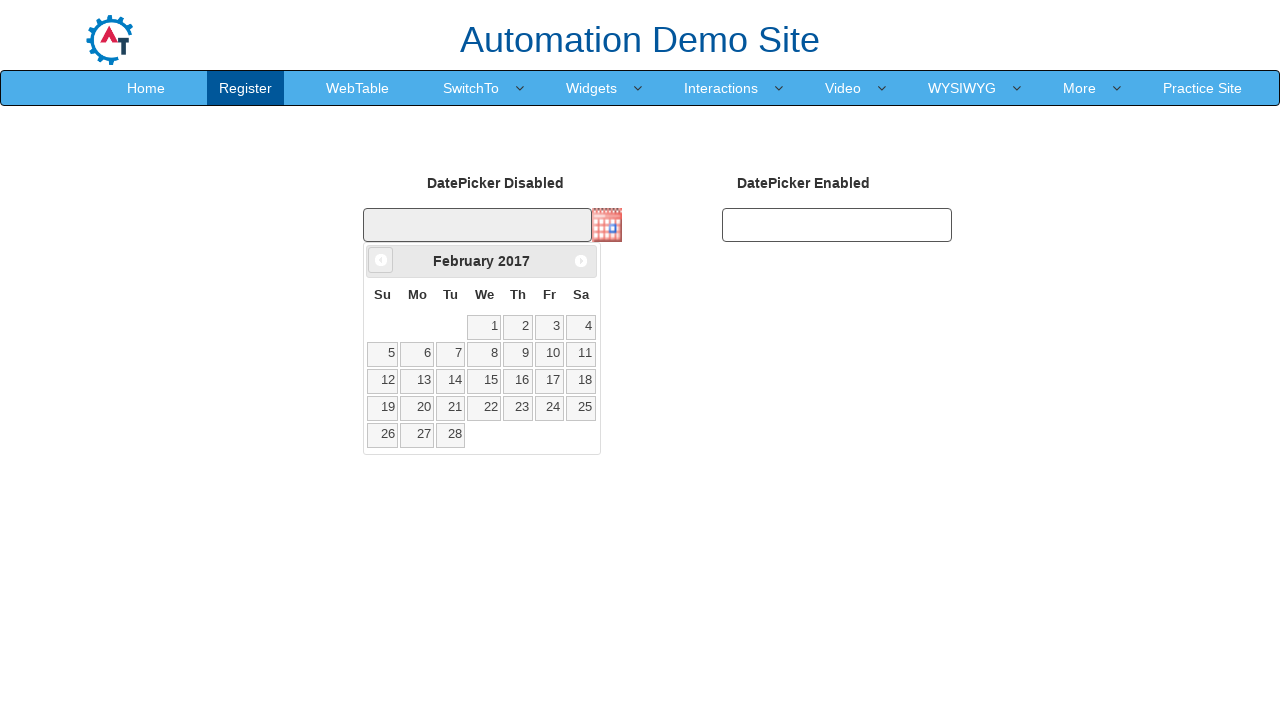

Clicked previous month button, currently viewing February 2017 at (381, 260) on .ui-icon.ui-icon-circle-triangle-w
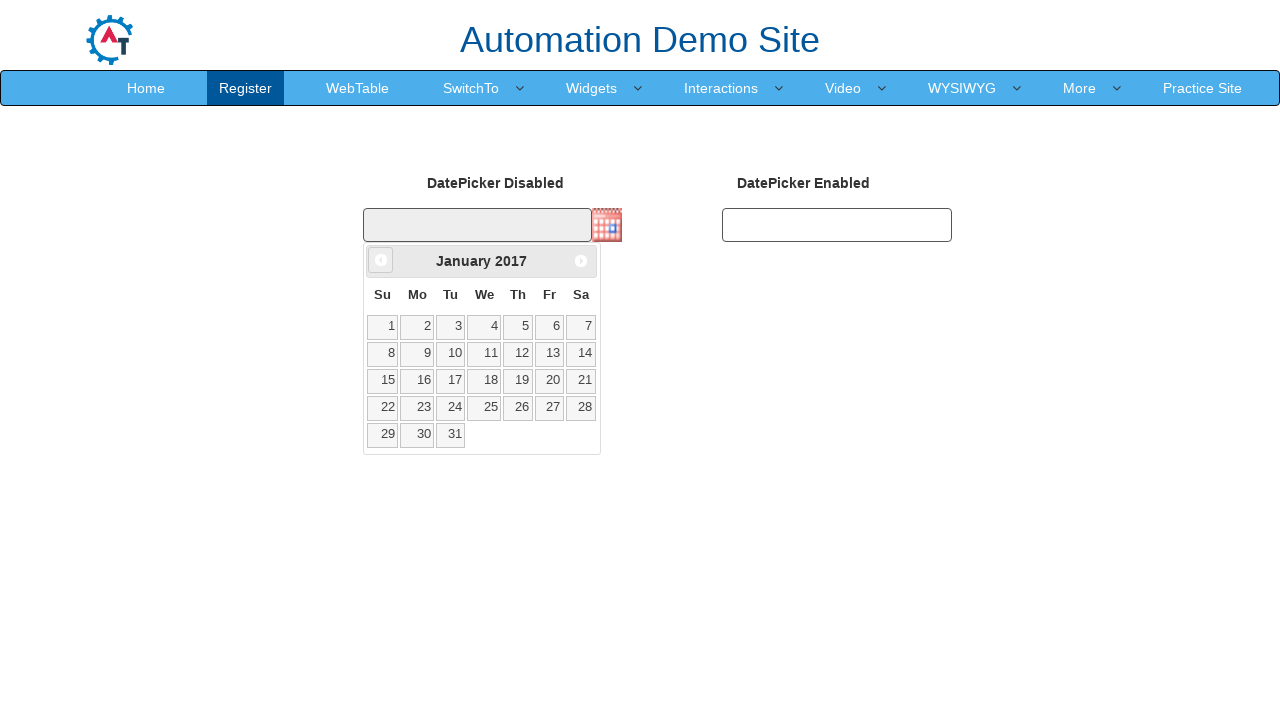

Clicked previous month button, currently viewing January 2017 at (381, 260) on .ui-icon.ui-icon-circle-triangle-w
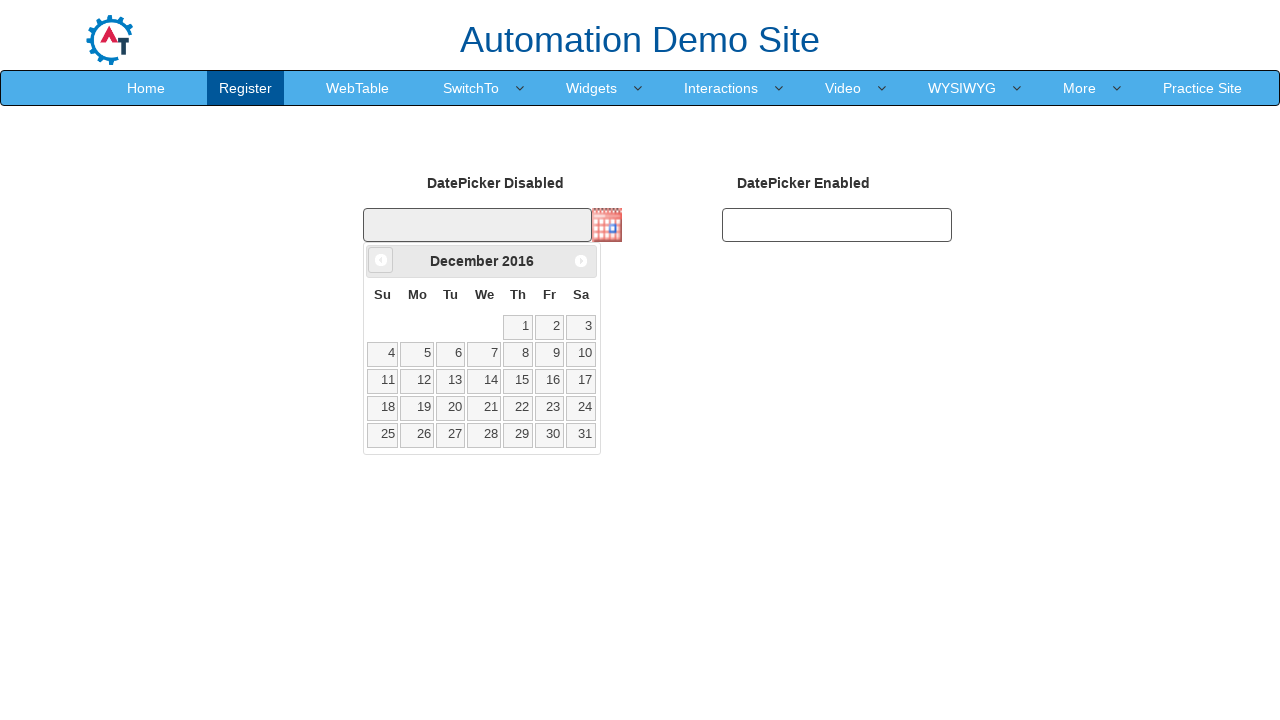

Clicked previous month button, currently viewing December 2016 at (381, 260) on .ui-icon.ui-icon-circle-triangle-w
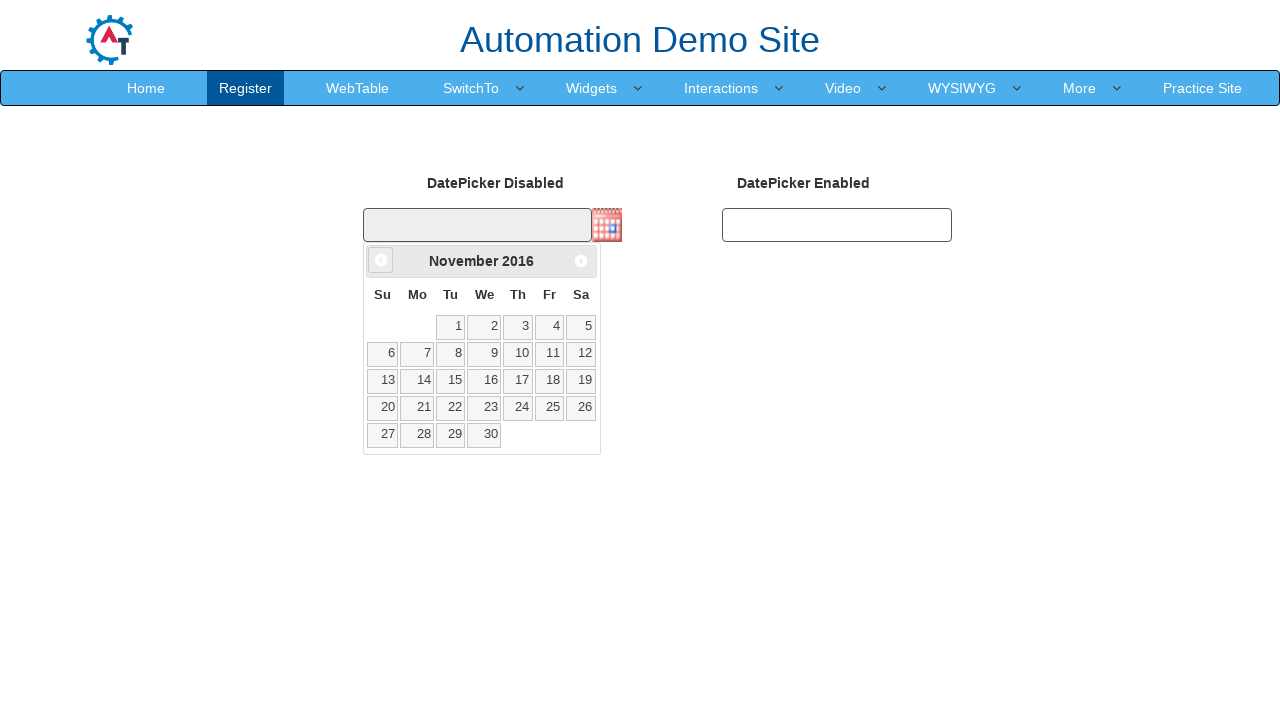

Clicked previous month button, currently viewing November 2016 at (381, 260) on .ui-icon.ui-icon-circle-triangle-w
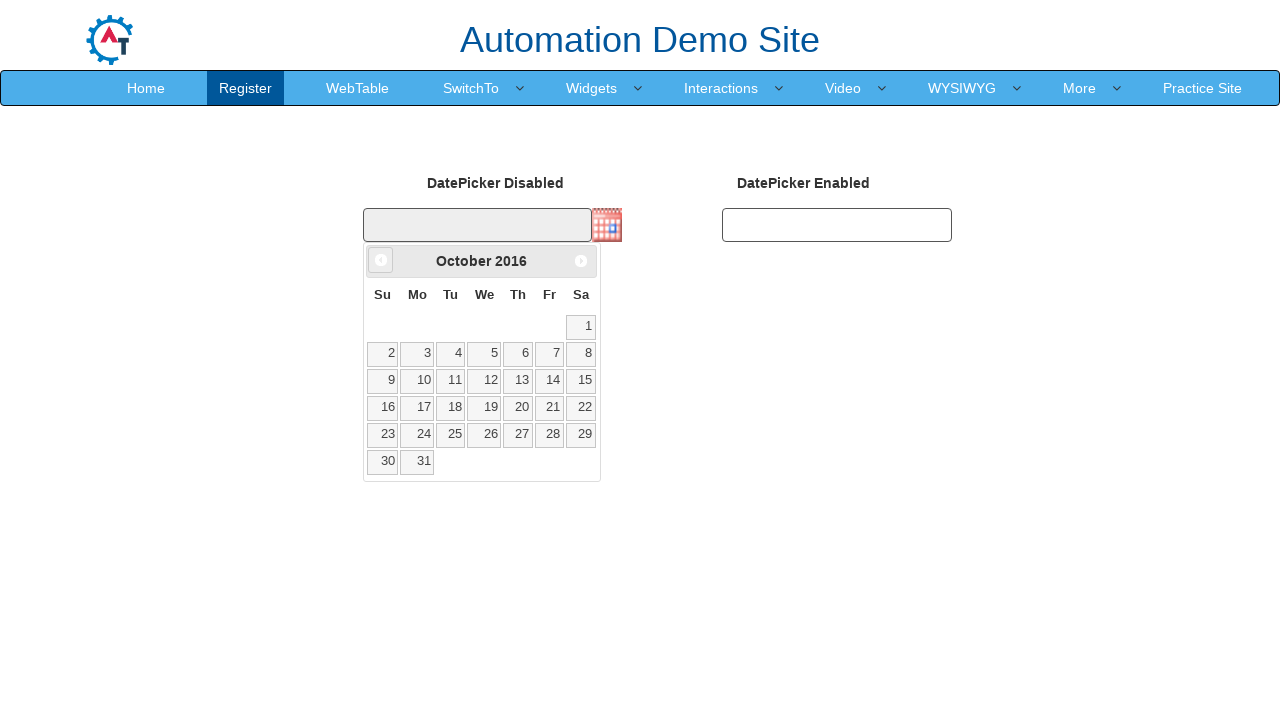

Clicked previous month button, currently viewing October 2016 at (381, 260) on .ui-icon.ui-icon-circle-triangle-w
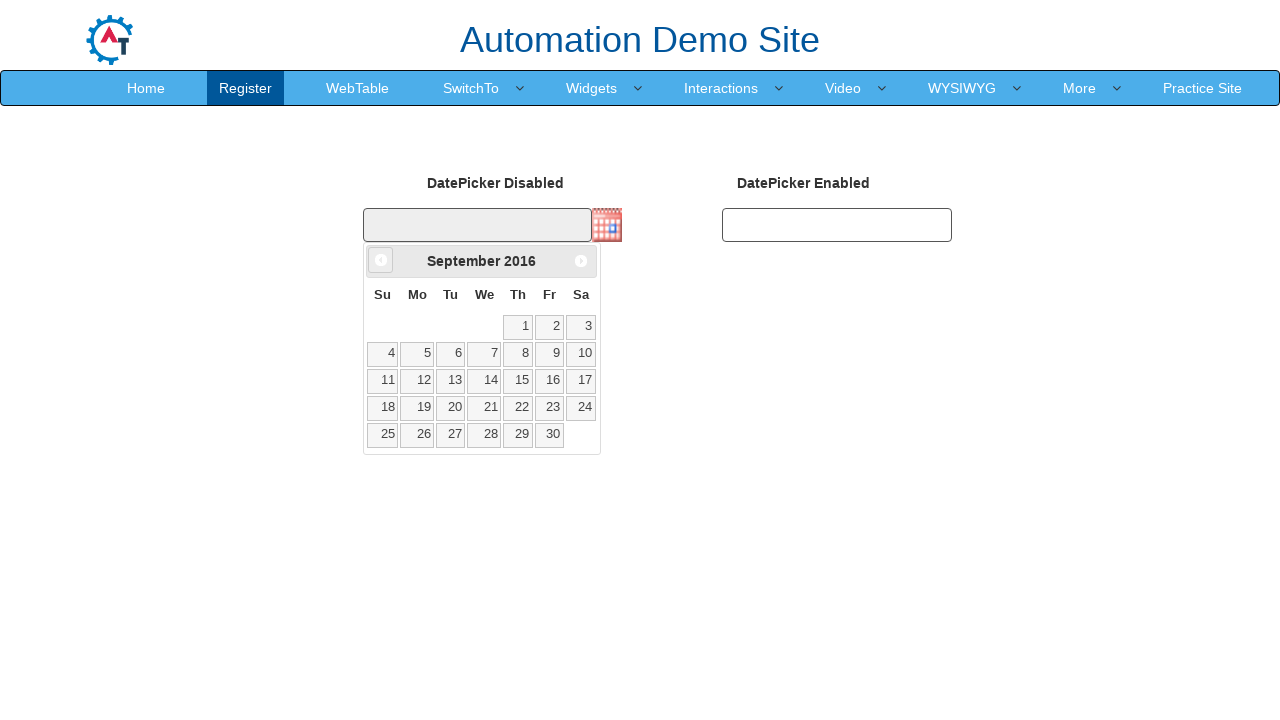

Clicked previous month button, currently viewing September 2016 at (381, 260) on .ui-icon.ui-icon-circle-triangle-w
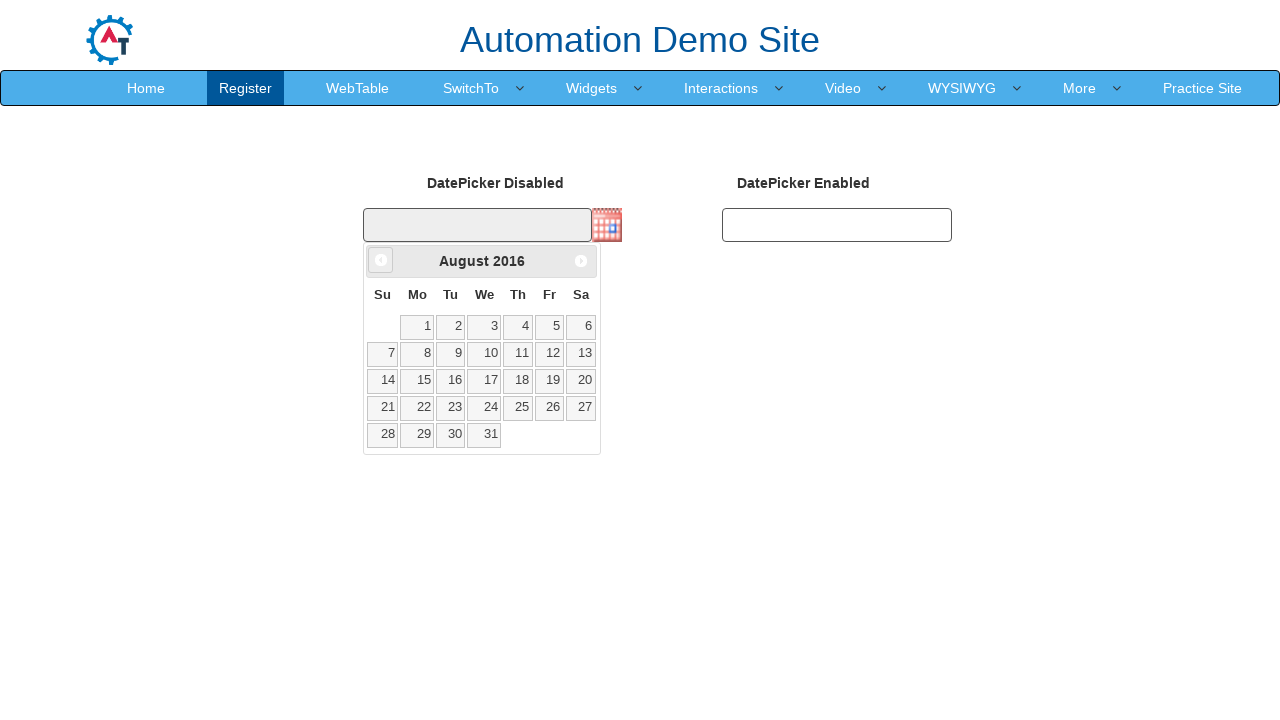

Clicked previous month button, currently viewing August 2016 at (381, 260) on .ui-icon.ui-icon-circle-triangle-w
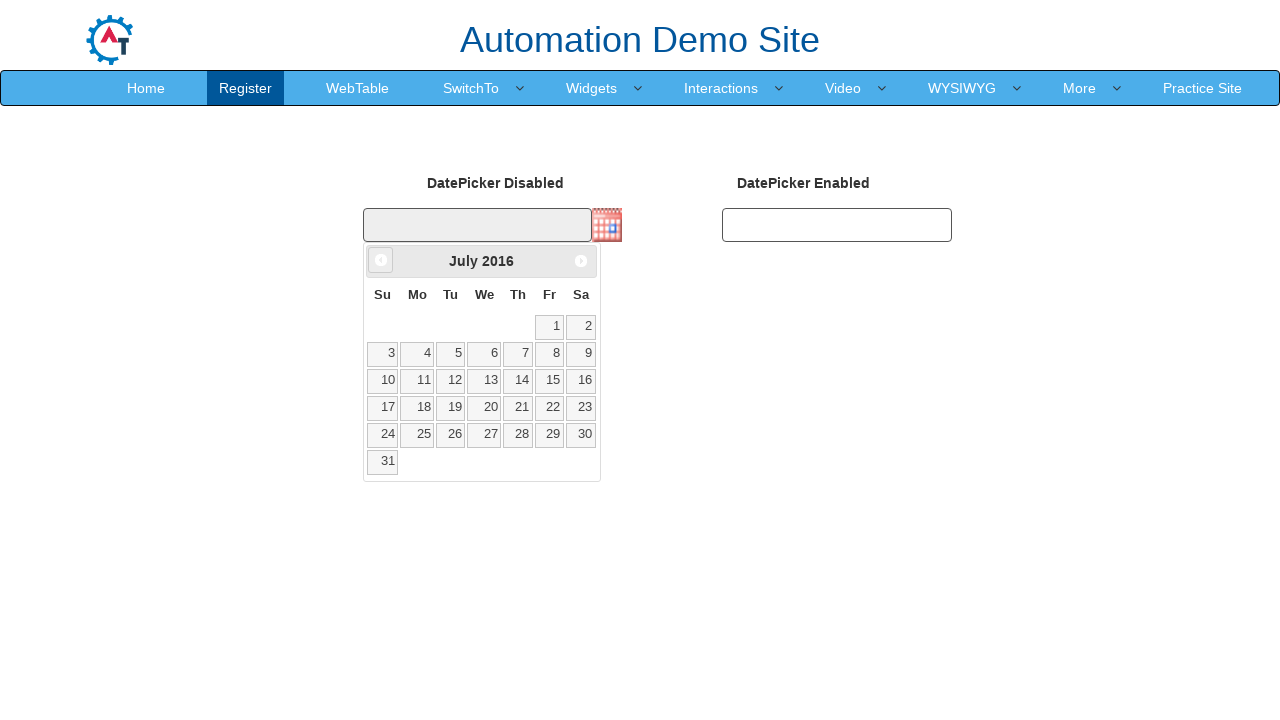

Clicked previous month button, currently viewing July 2016 at (381, 260) on .ui-icon.ui-icon-circle-triangle-w
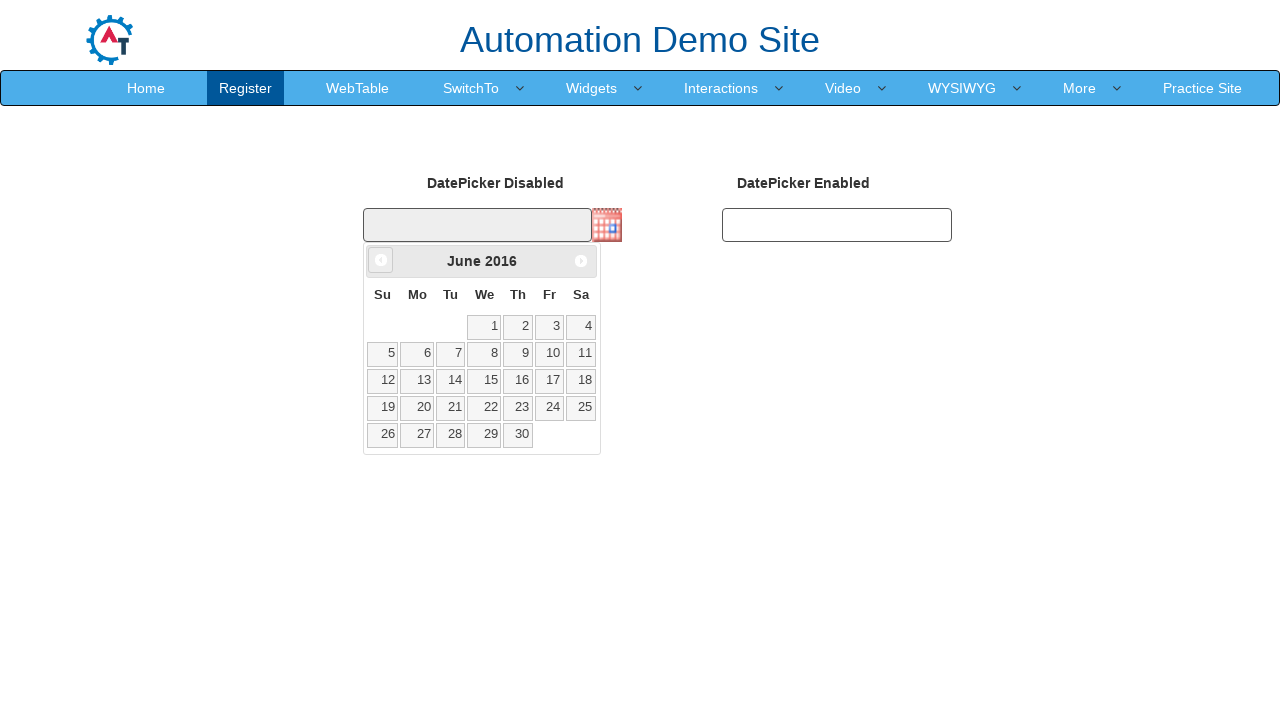

Clicked previous month button, currently viewing June 2016 at (381, 260) on .ui-icon.ui-icon-circle-triangle-w
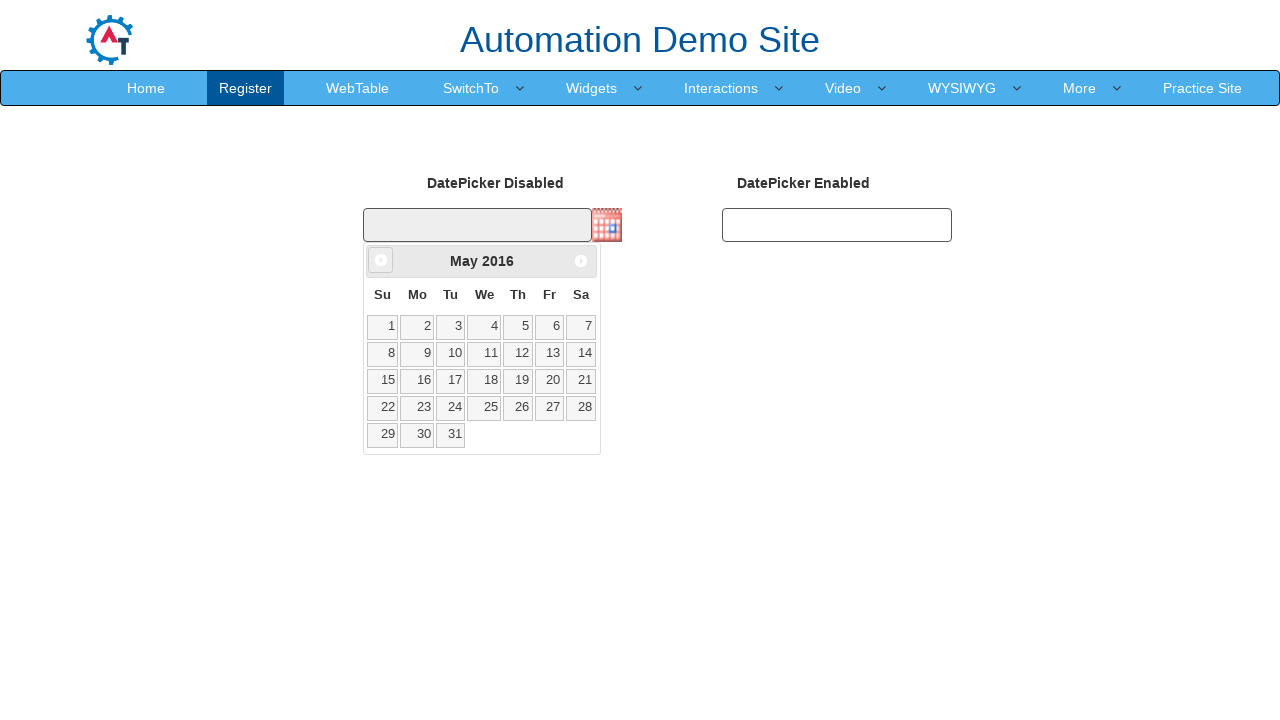

Clicked previous month button, currently viewing May 2016 at (381, 260) on .ui-icon.ui-icon-circle-triangle-w
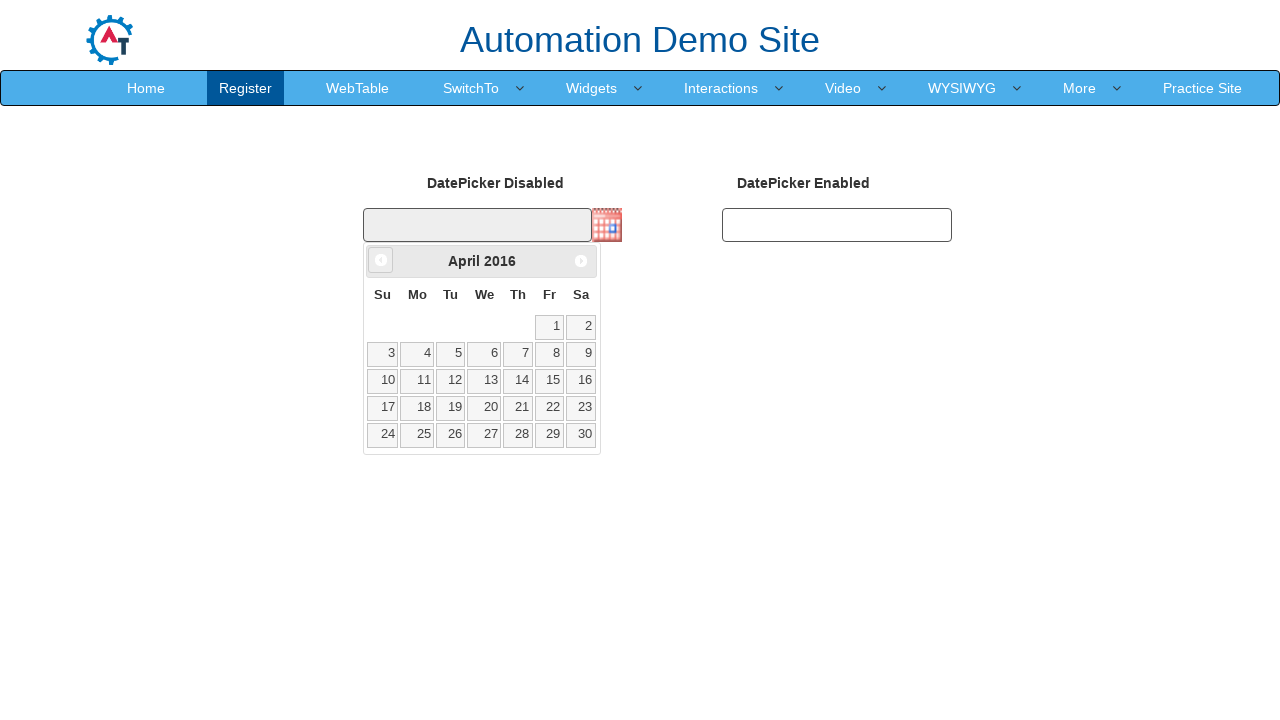

Clicked previous month button, currently viewing April 2016 at (381, 260) on .ui-icon.ui-icon-circle-triangle-w
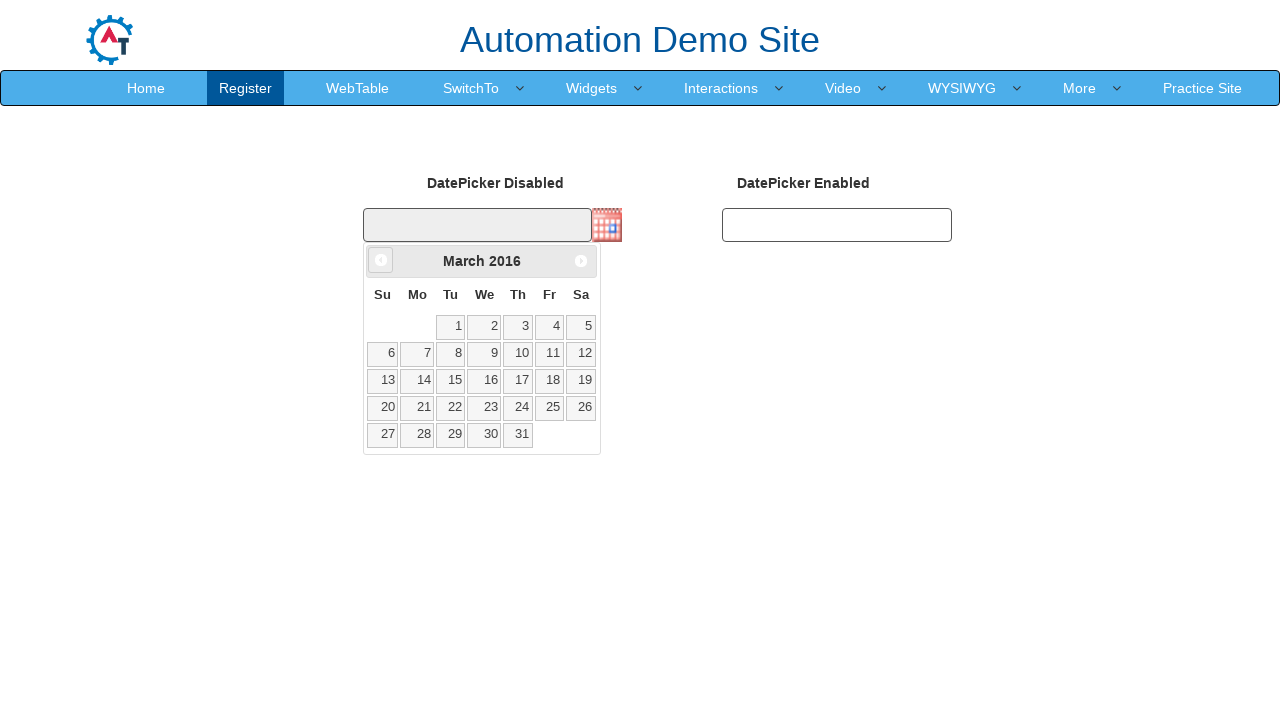

Clicked previous month button, currently viewing March 2016 at (381, 260) on .ui-icon.ui-icon-circle-triangle-w
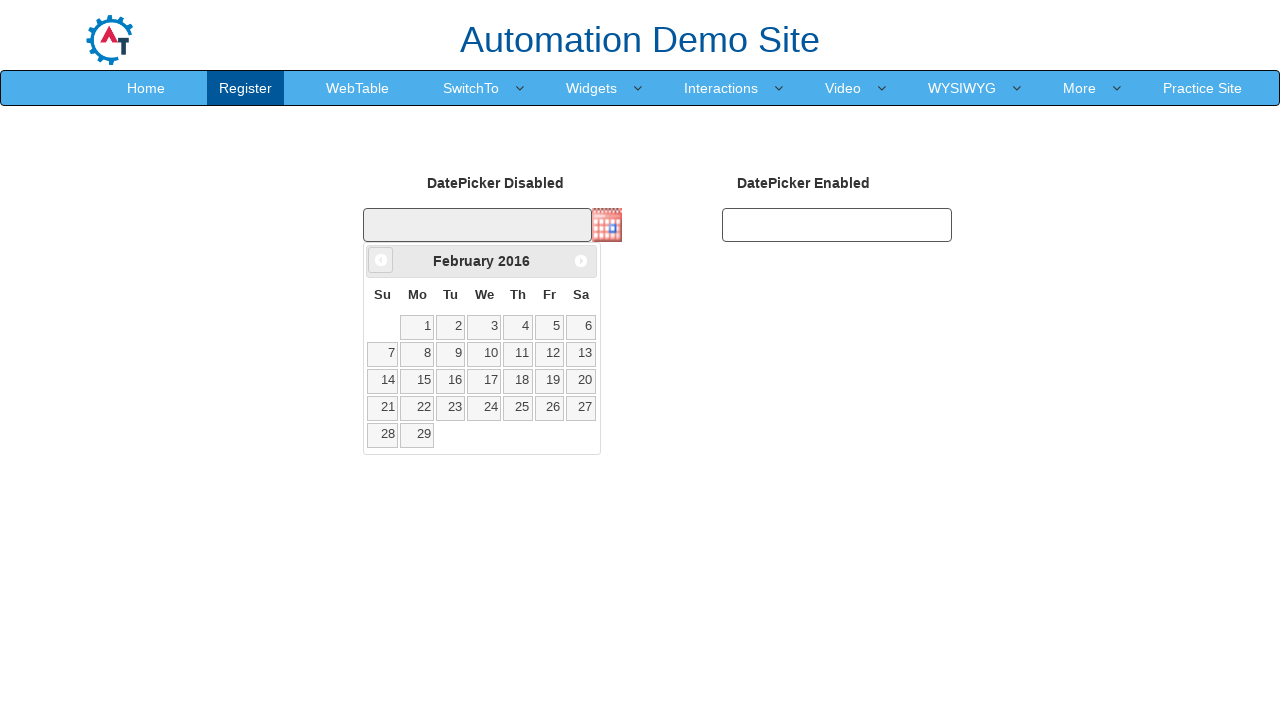

Clicked previous month button, currently viewing February 2016 at (381, 260) on .ui-icon.ui-icon-circle-triangle-w
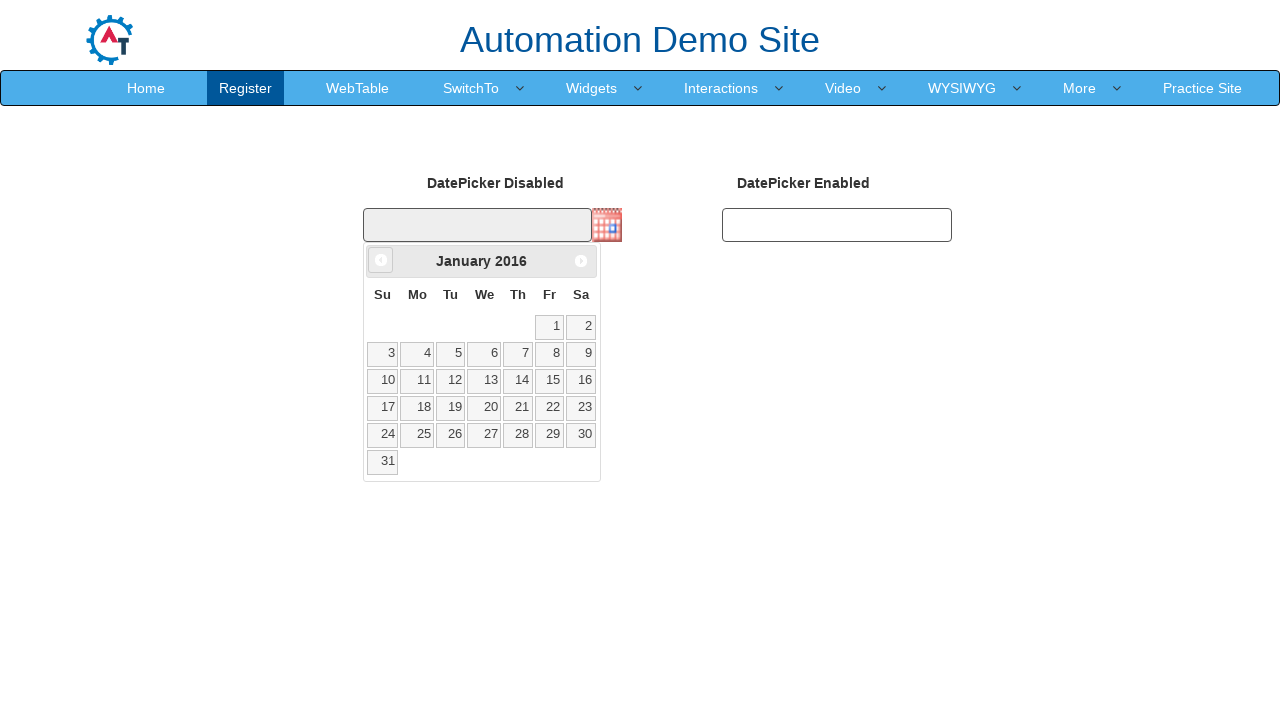

Clicked previous month button, currently viewing January 2016 at (381, 260) on .ui-icon.ui-icon-circle-triangle-w
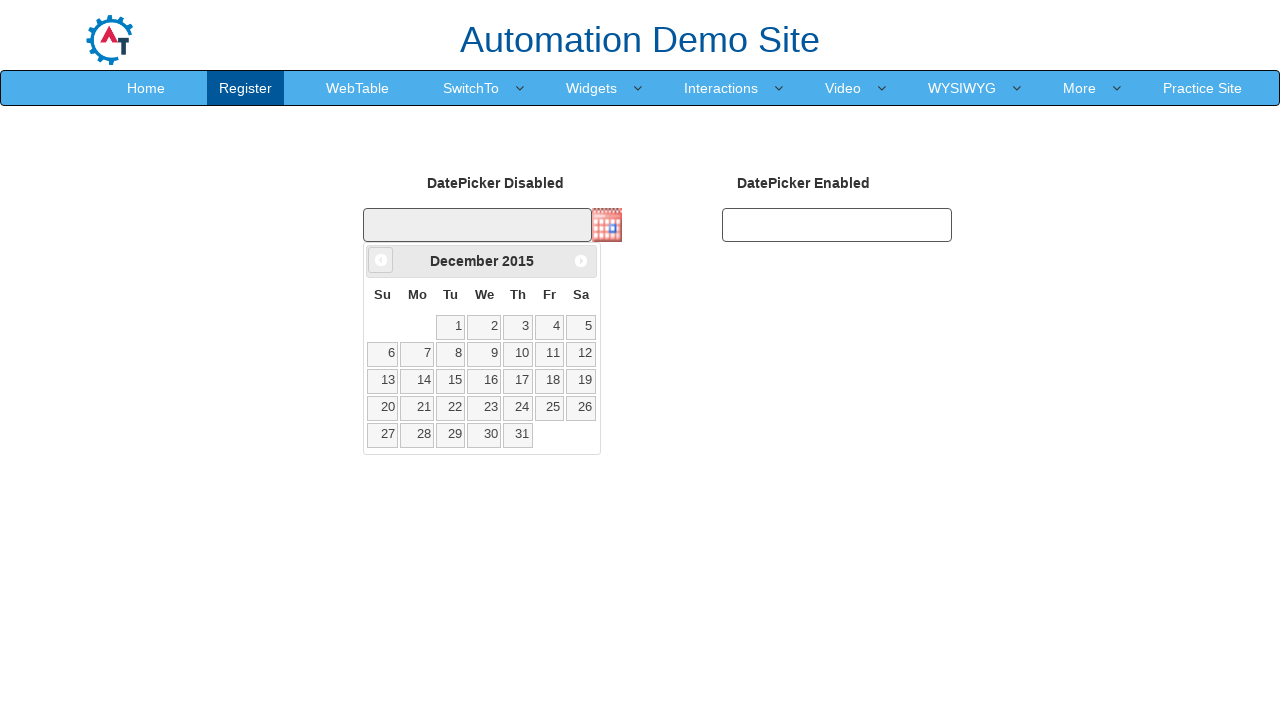

Clicked previous month button, currently viewing December 2015 at (381, 260) on .ui-icon.ui-icon-circle-triangle-w
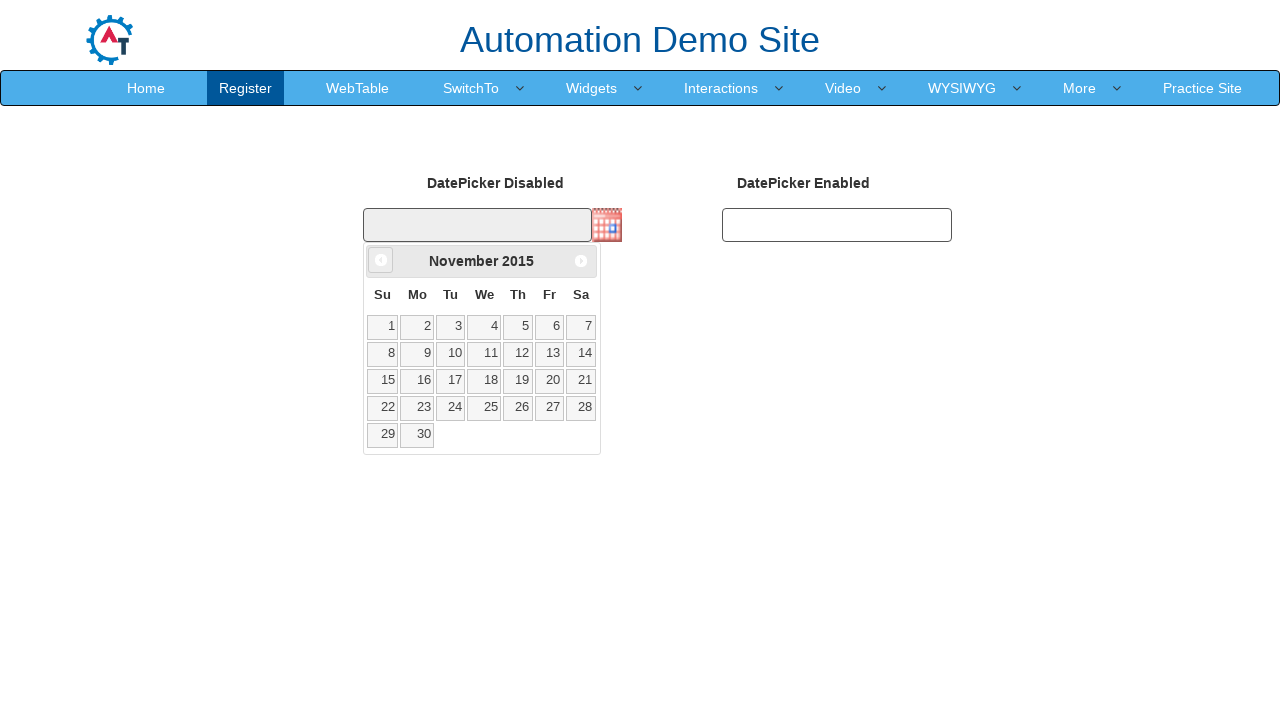

Clicked previous month button, currently viewing November 2015 at (381, 260) on .ui-icon.ui-icon-circle-triangle-w
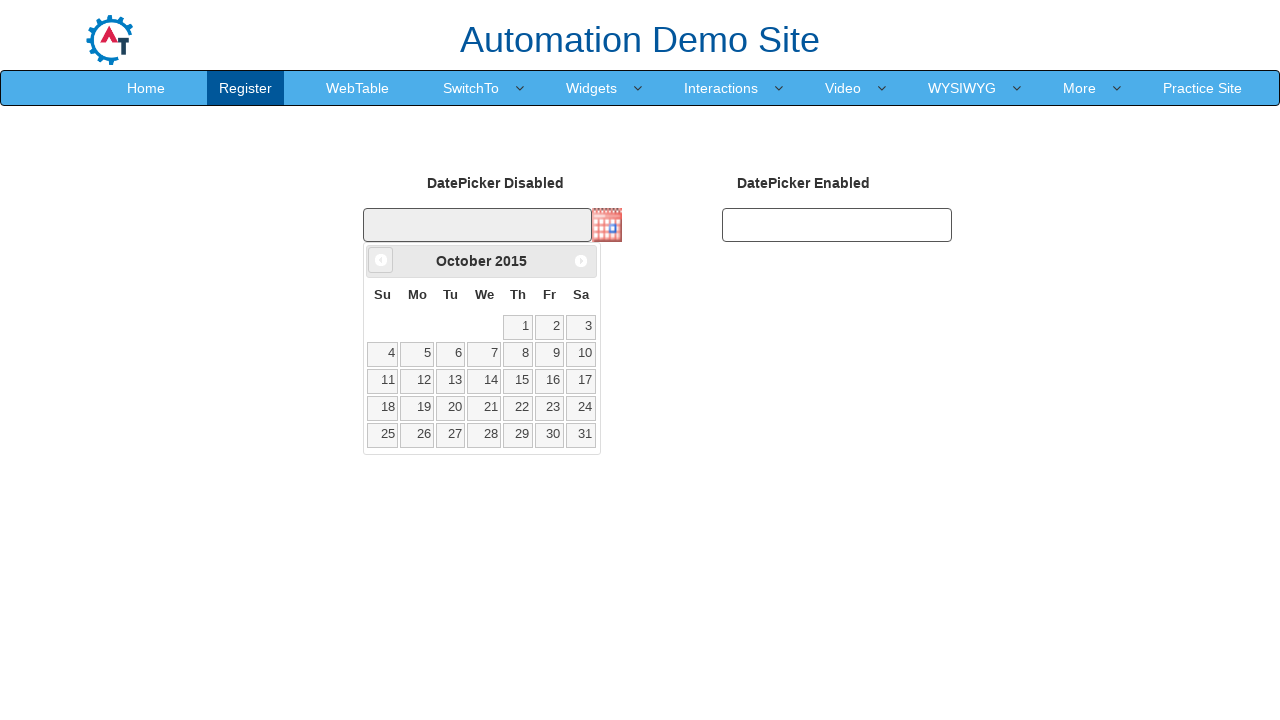

Clicked previous month button, currently viewing October 2015 at (381, 260) on .ui-icon.ui-icon-circle-triangle-w
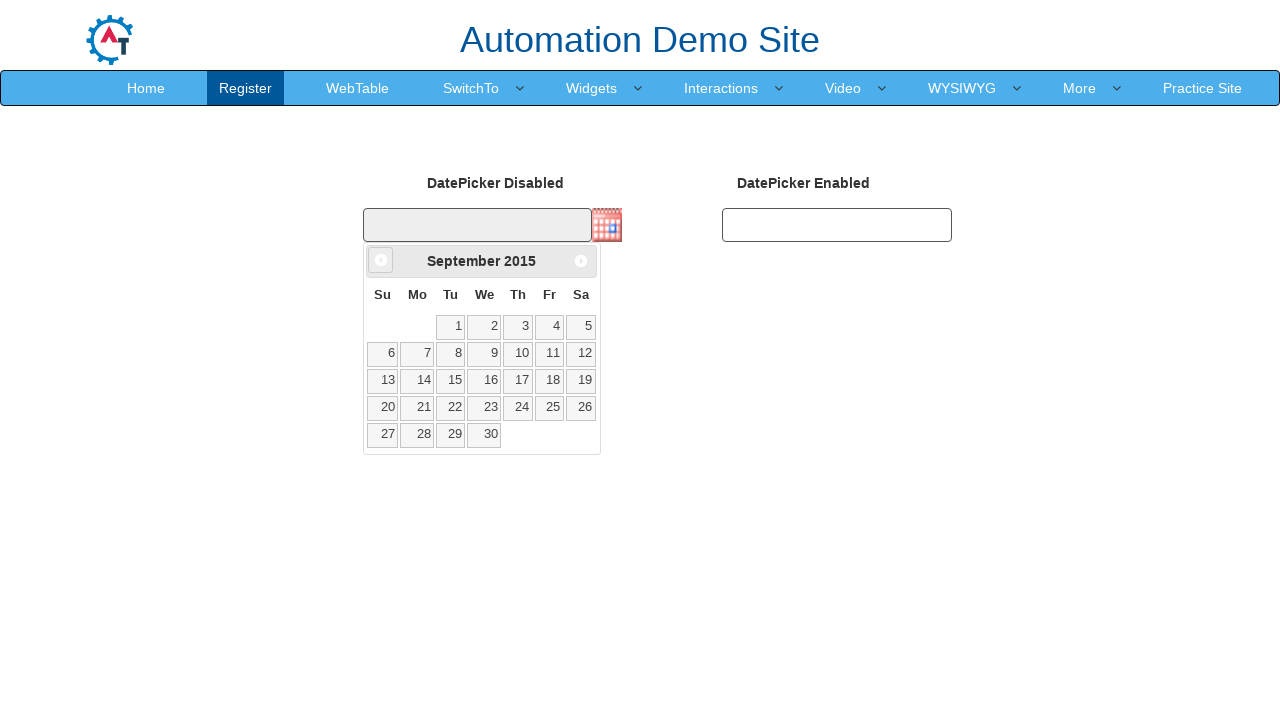

Clicked previous month button, currently viewing September 2015 at (381, 260) on .ui-icon.ui-icon-circle-triangle-w
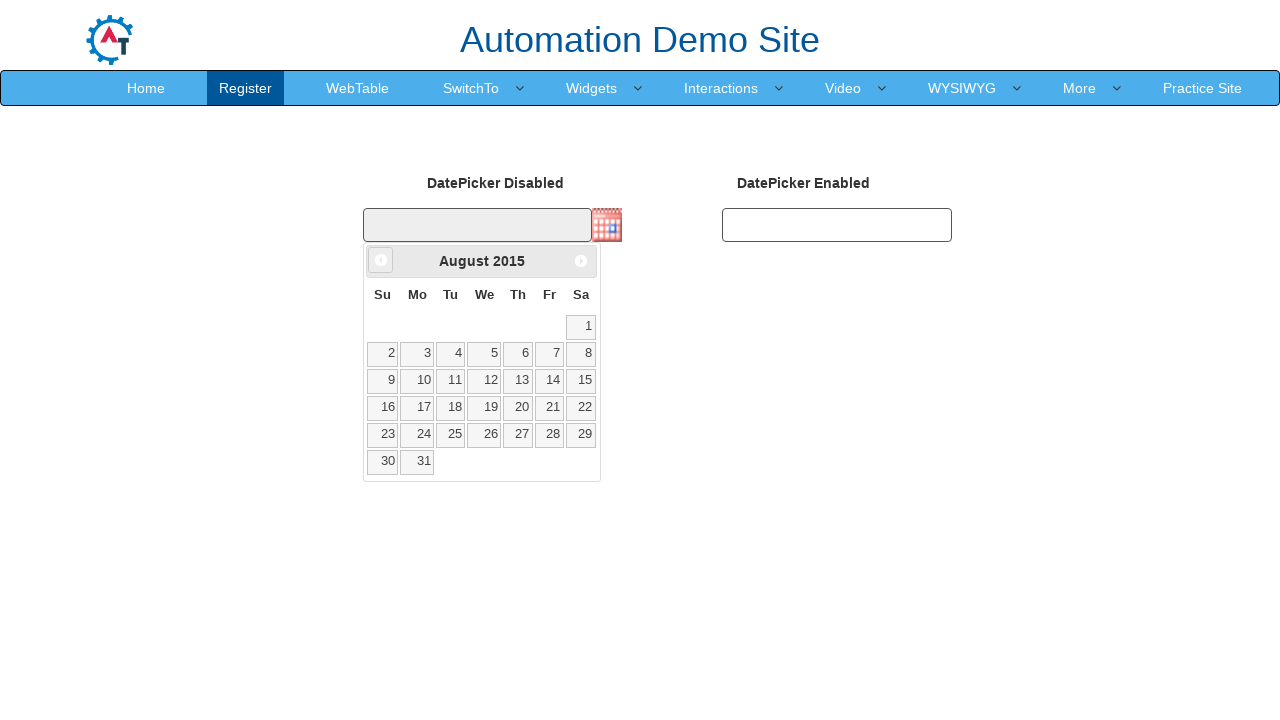

Clicked previous month button, currently viewing August 2015 at (381, 260) on .ui-icon.ui-icon-circle-triangle-w
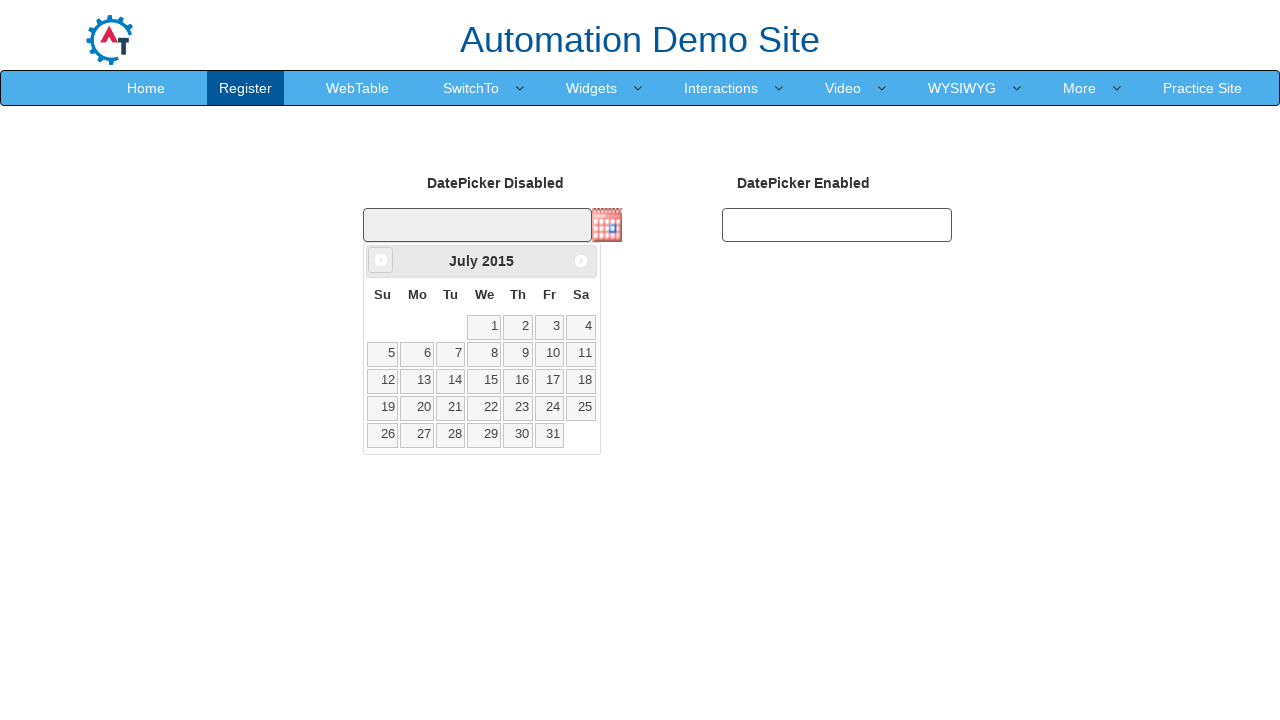

Clicked previous month button, currently viewing July 2015 at (381, 260) on .ui-icon.ui-icon-circle-triangle-w
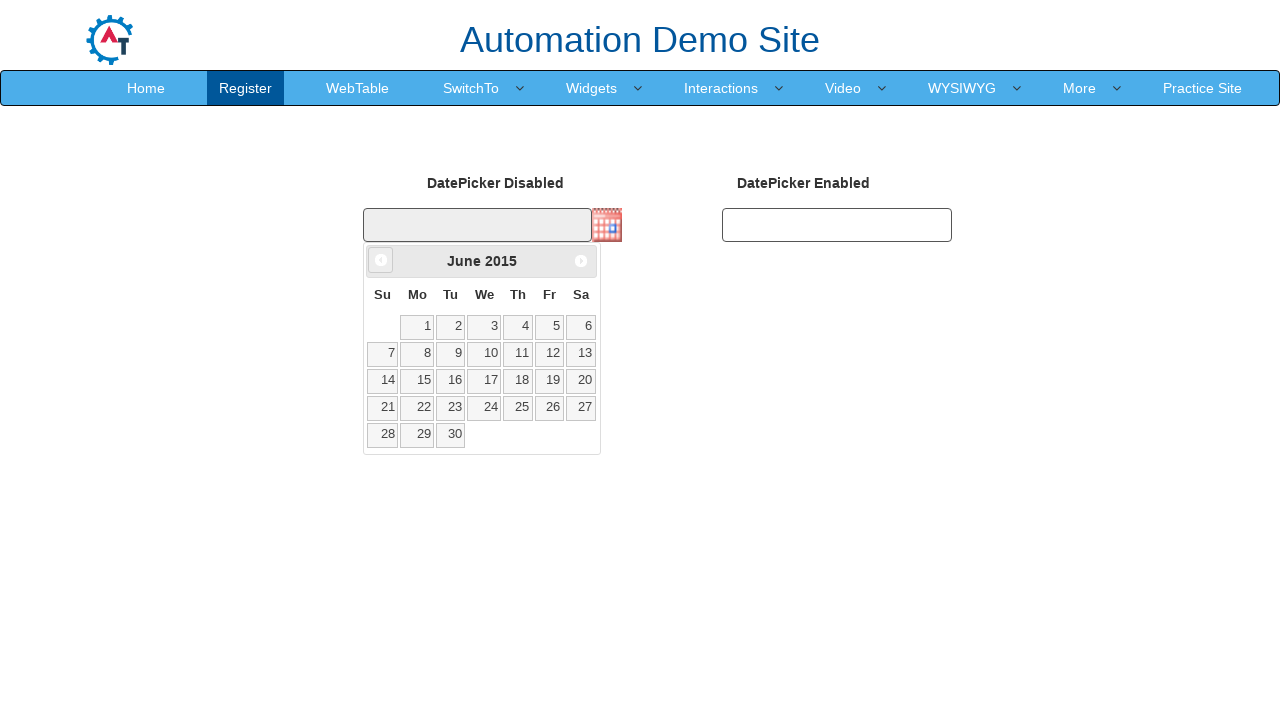

Clicked previous month button, currently viewing June 2015 at (381, 260) on .ui-icon.ui-icon-circle-triangle-w
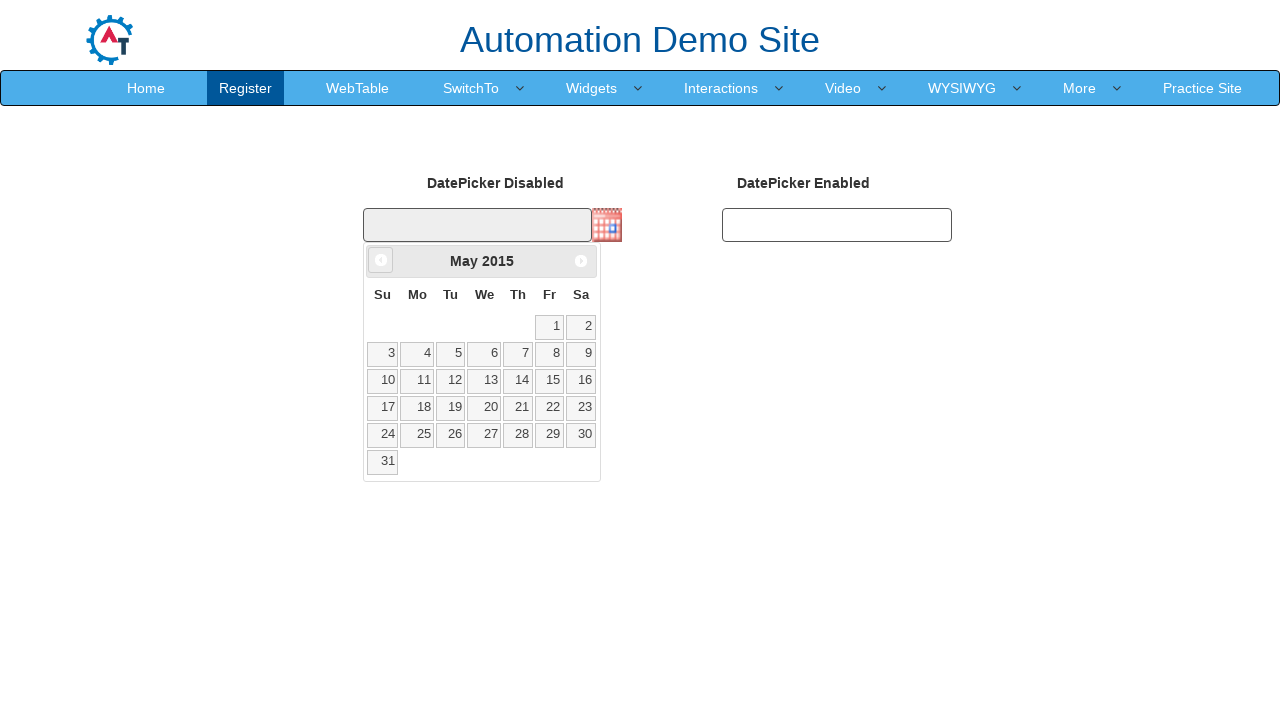

Clicked previous month button, currently viewing May 2015 at (381, 260) on .ui-icon.ui-icon-circle-triangle-w
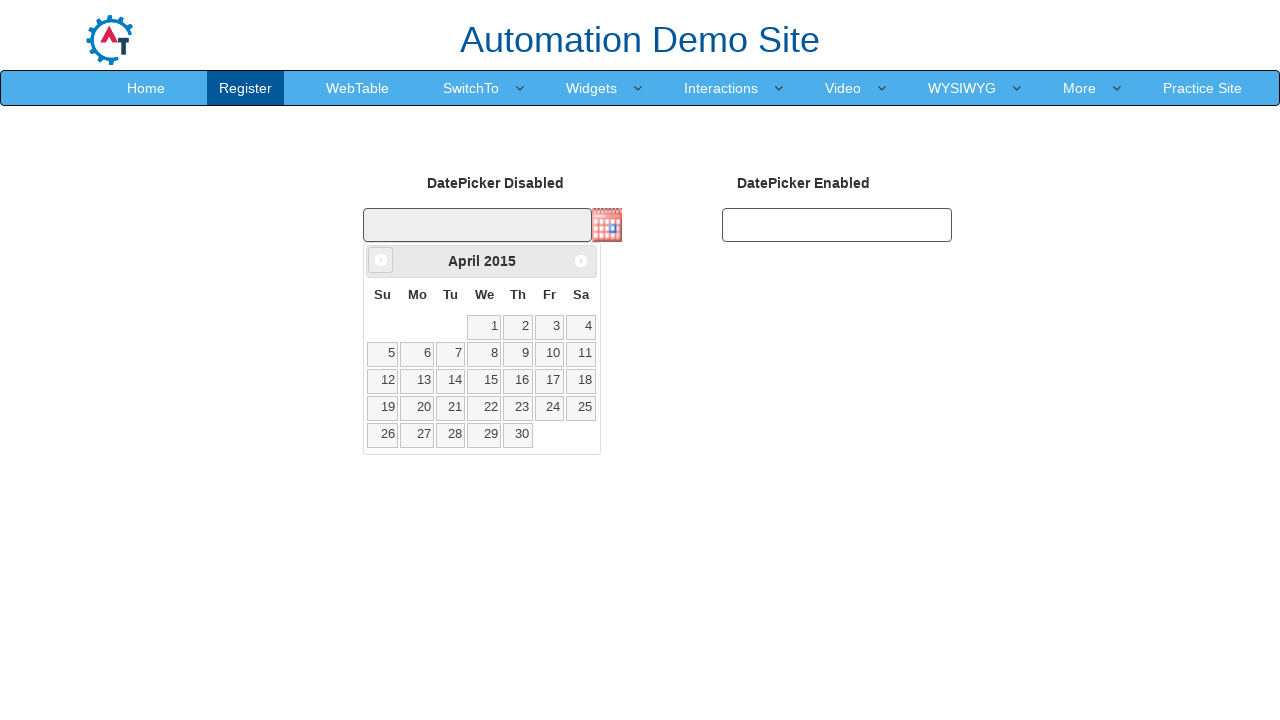

Clicked previous month button, currently viewing April 2015 at (381, 260) on .ui-icon.ui-icon-circle-triangle-w
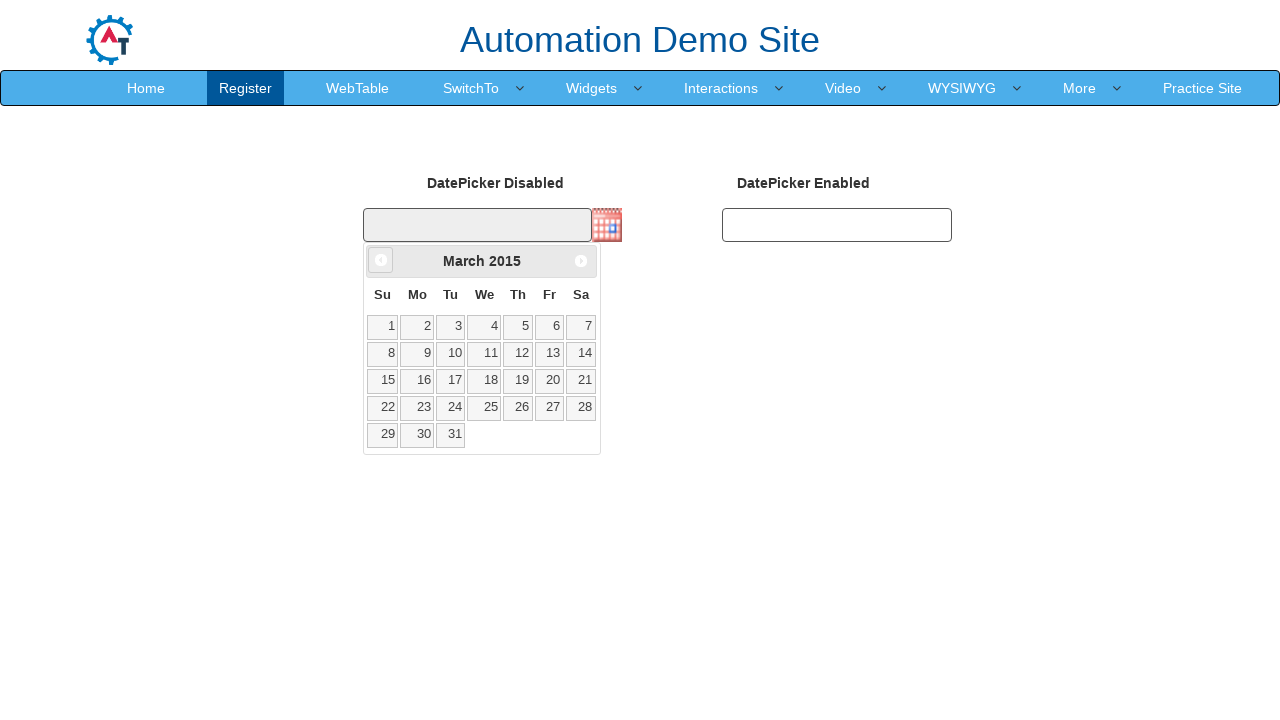

Clicked previous month button, currently viewing March 2015 at (381, 260) on .ui-icon.ui-icon-circle-triangle-w
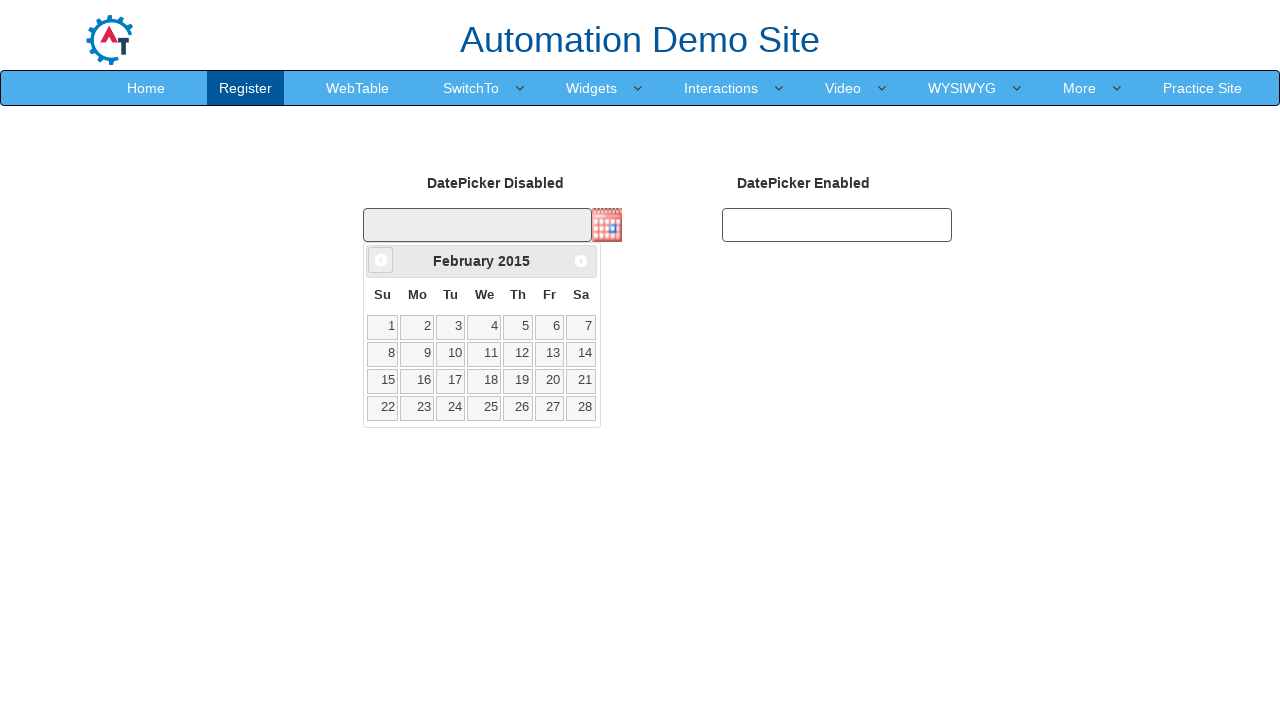

Clicked previous month button, currently viewing February 2015 at (381, 260) on .ui-icon.ui-icon-circle-triangle-w
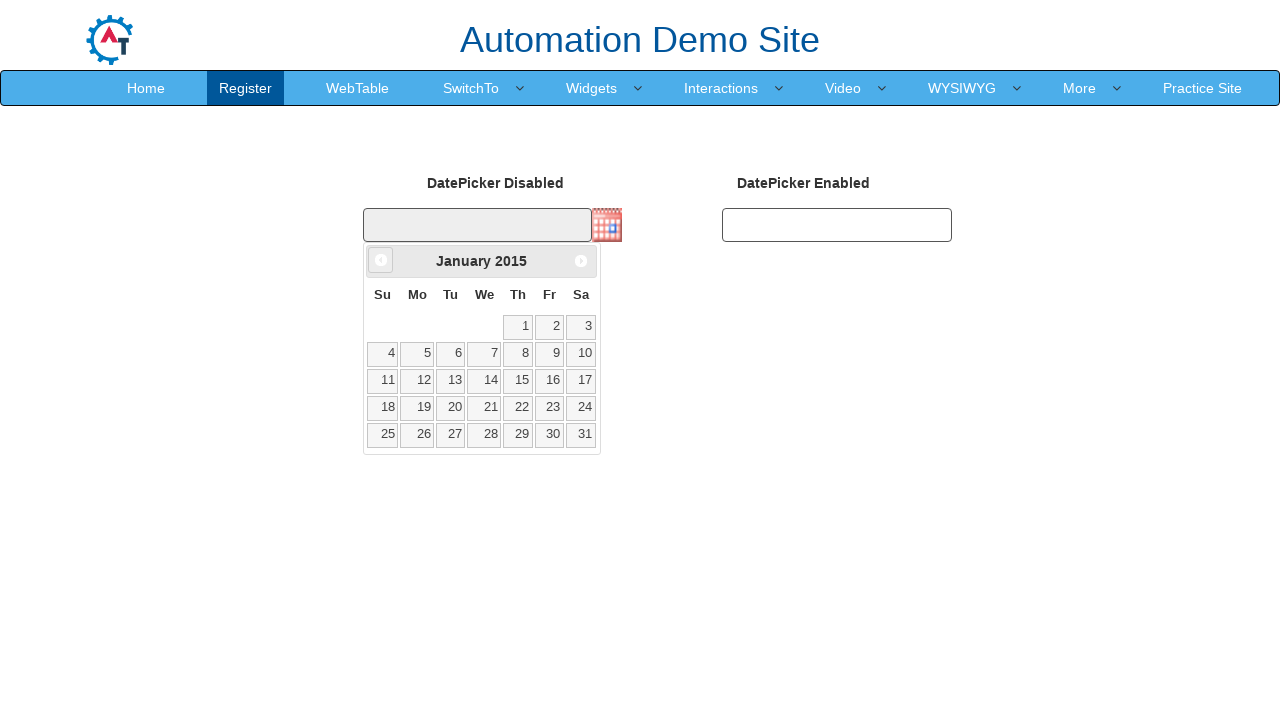

Clicked previous month button, currently viewing January 2015 at (381, 260) on .ui-icon.ui-icon-circle-triangle-w
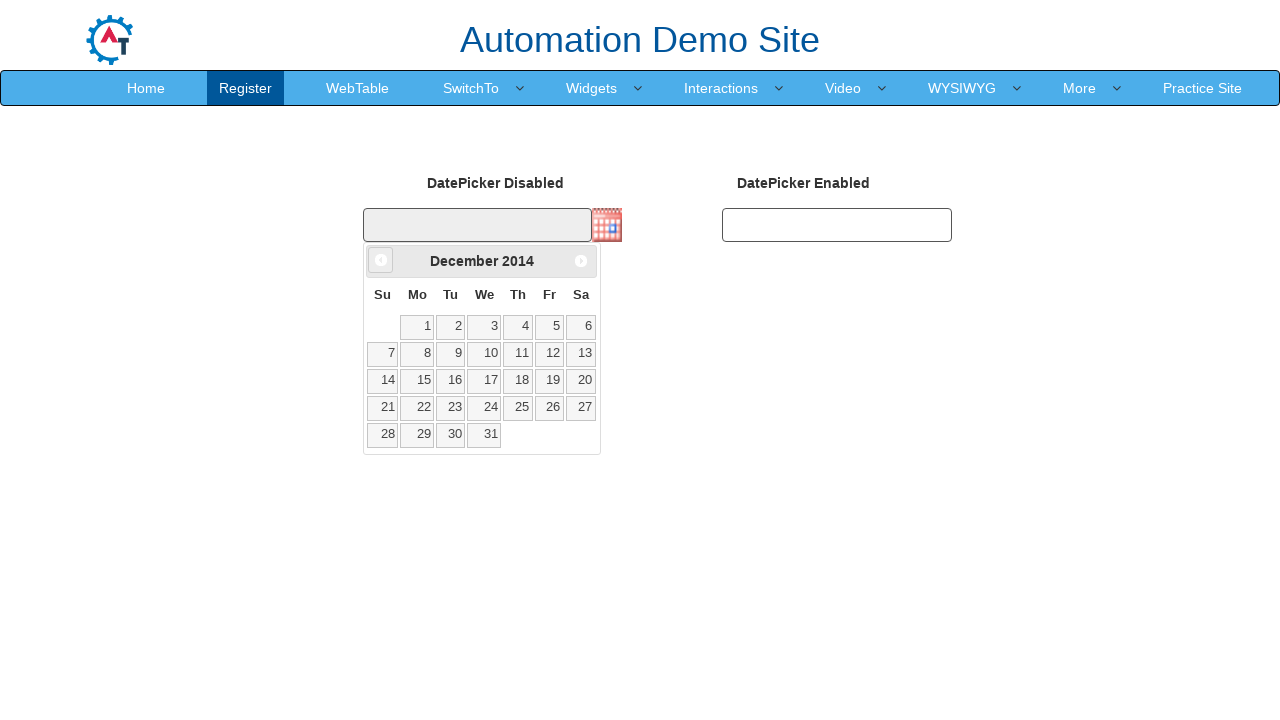

Clicked previous month button, currently viewing December 2014 at (381, 260) on .ui-icon.ui-icon-circle-triangle-w
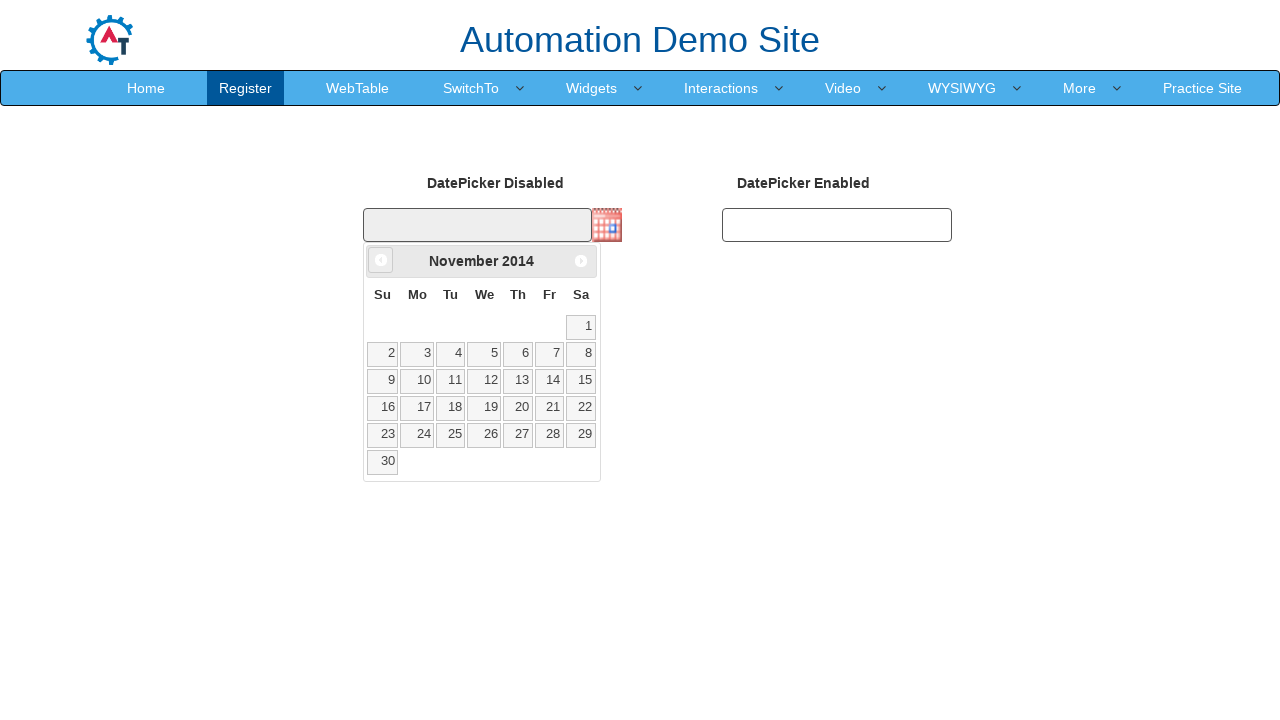

Clicked previous month button, currently viewing November 2014 at (381, 260) on .ui-icon.ui-icon-circle-triangle-w
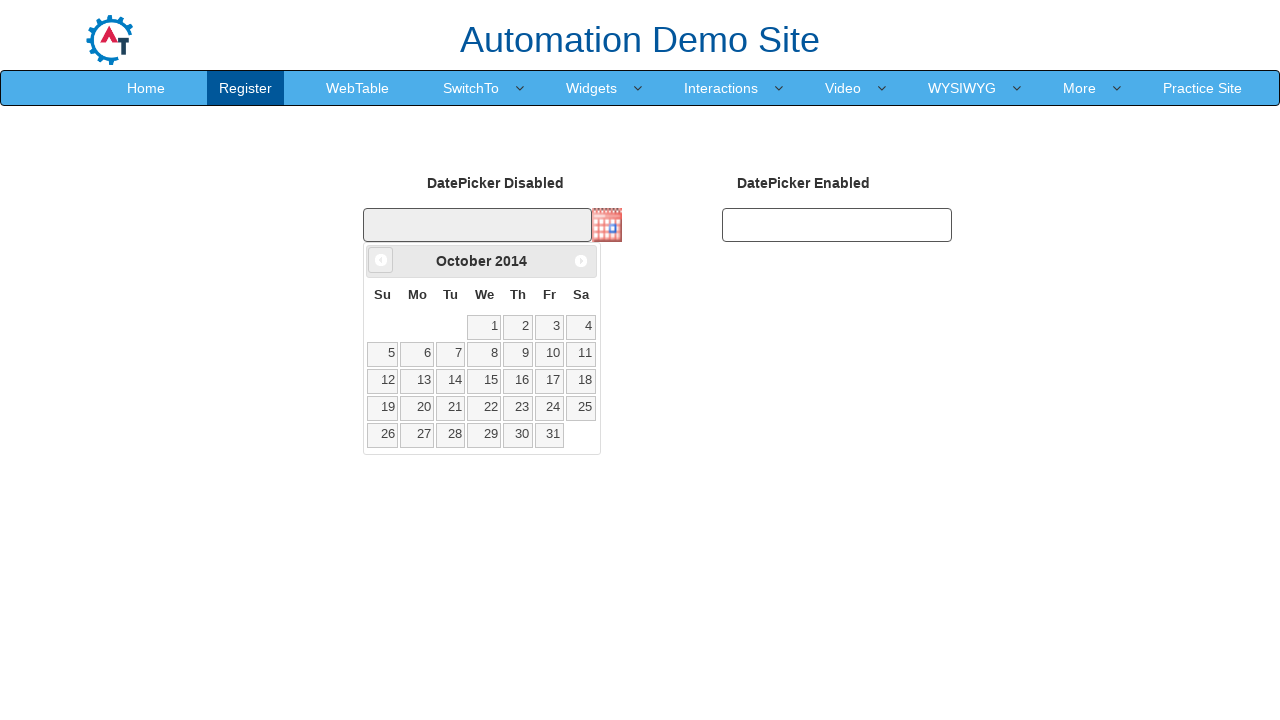

Clicked previous month button, currently viewing October 2014 at (381, 260) on .ui-icon.ui-icon-circle-triangle-w
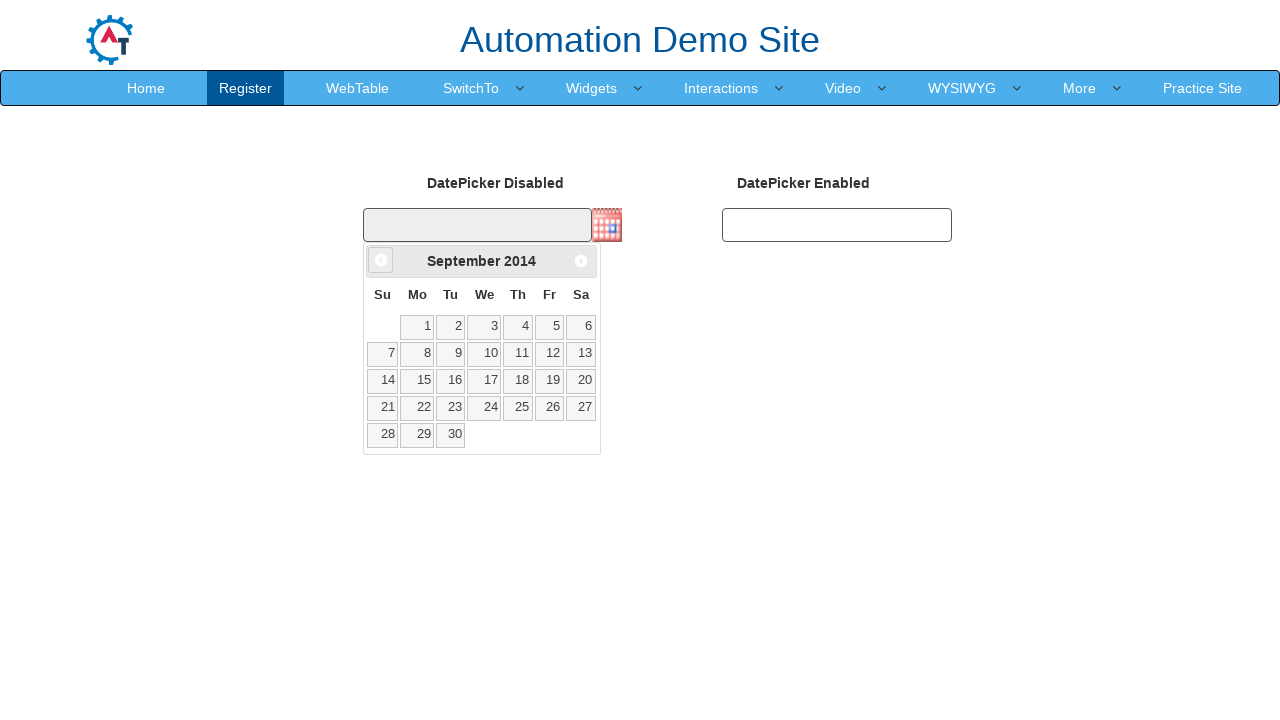

Clicked previous month button, currently viewing September 2014 at (381, 260) on .ui-icon.ui-icon-circle-triangle-w
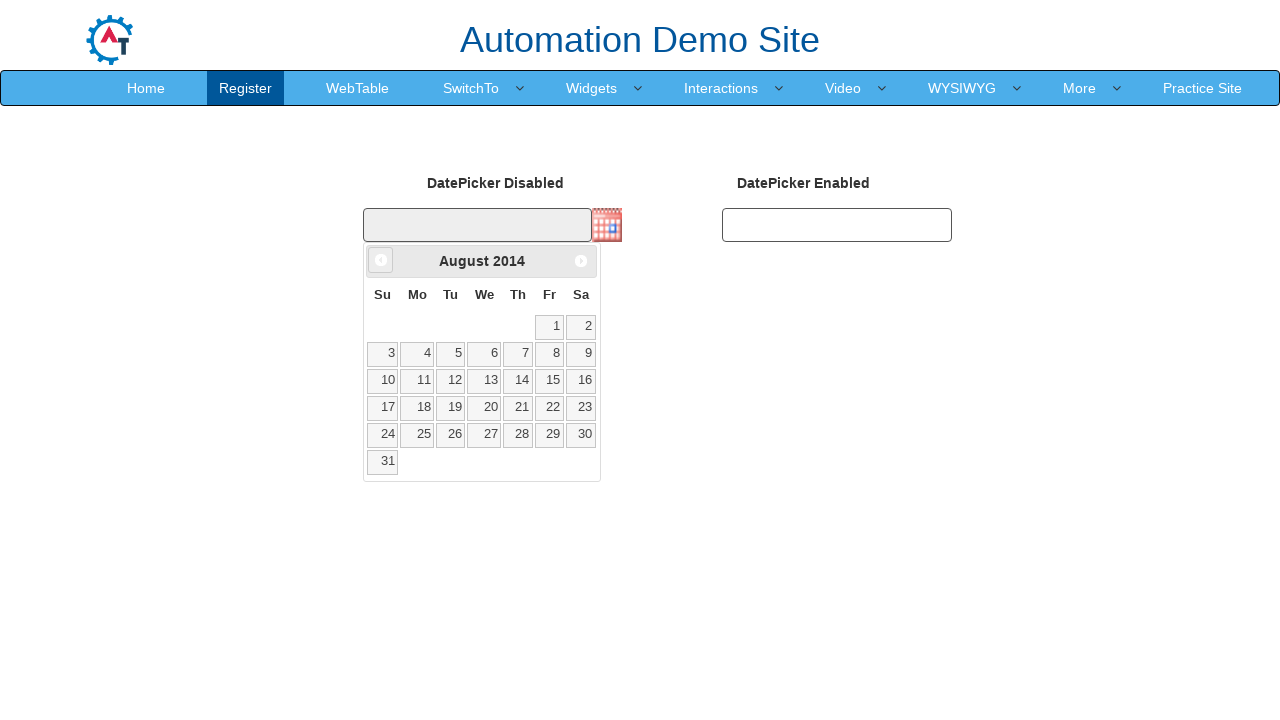

Clicked previous month button, currently viewing August 2014 at (381, 260) on .ui-icon.ui-icon-circle-triangle-w
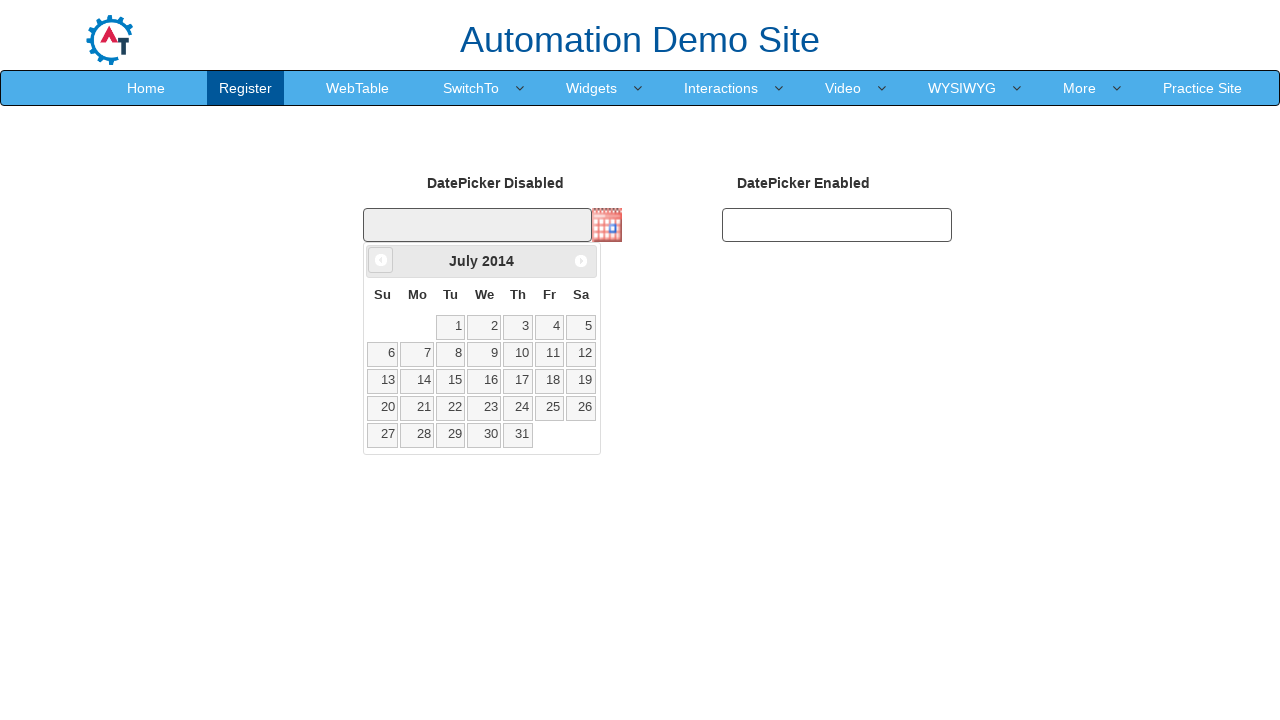

Clicked previous month button, currently viewing July 2014 at (381, 260) on .ui-icon.ui-icon-circle-triangle-w
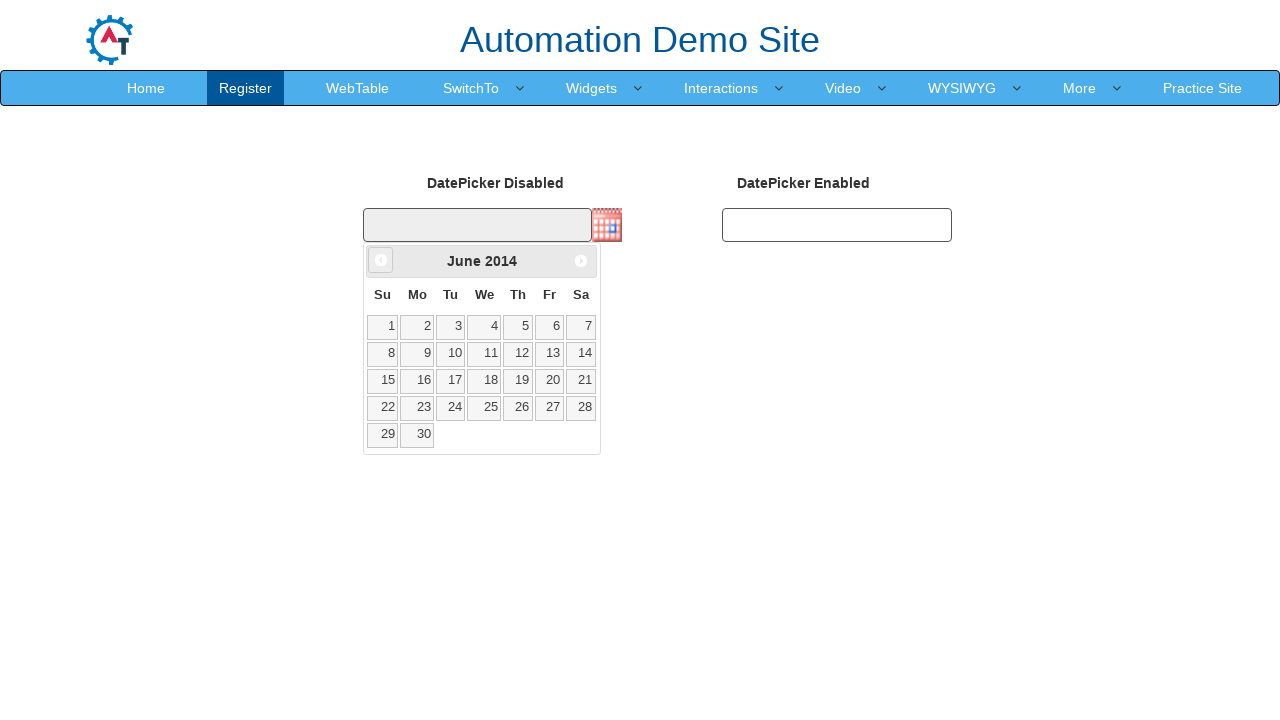

Clicked previous month button, currently viewing June 2014 at (381, 260) on .ui-icon.ui-icon-circle-triangle-w
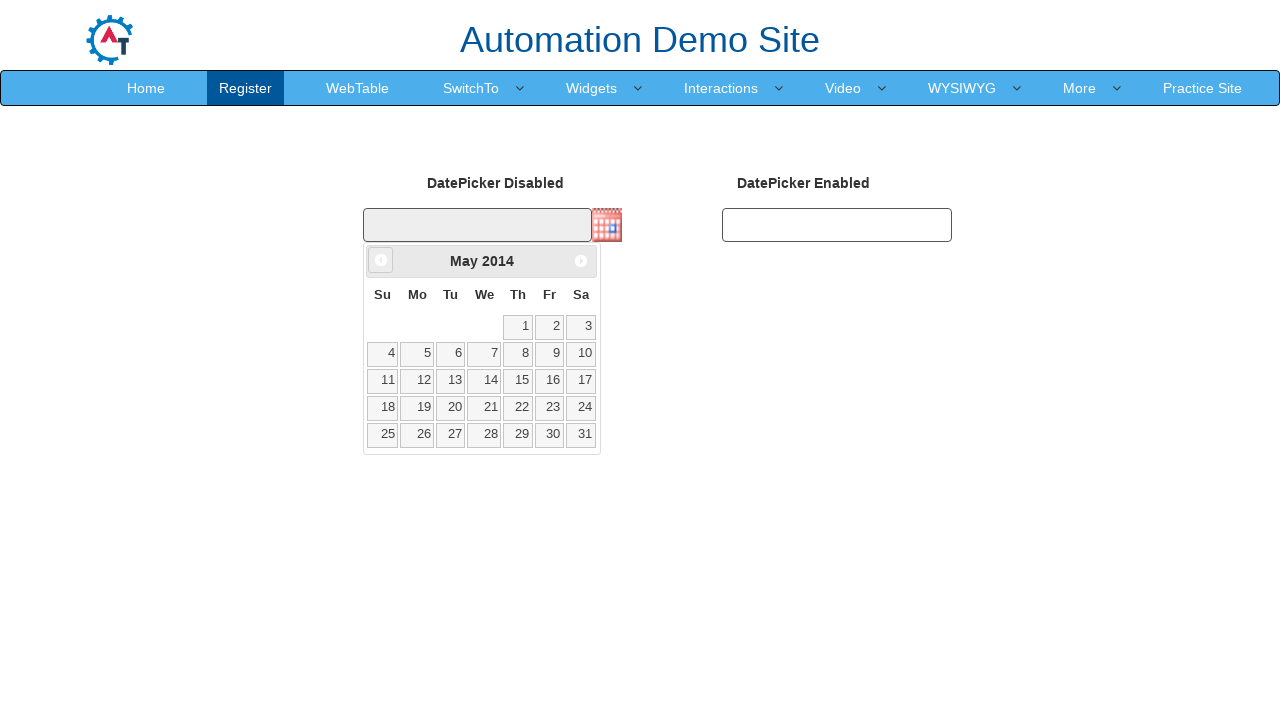

Clicked previous month button, currently viewing May 2014 at (381, 260) on .ui-icon.ui-icon-circle-triangle-w
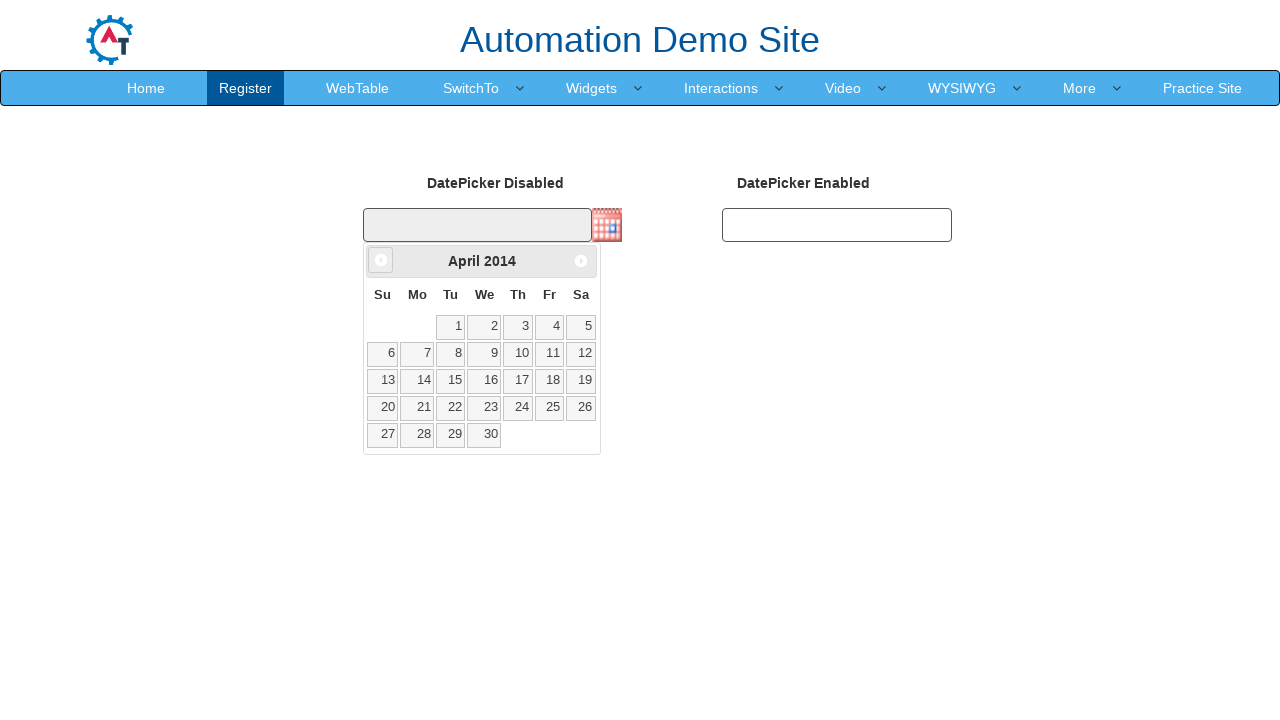

Clicked previous month button, currently viewing April 2014 at (381, 260) on .ui-icon.ui-icon-circle-triangle-w
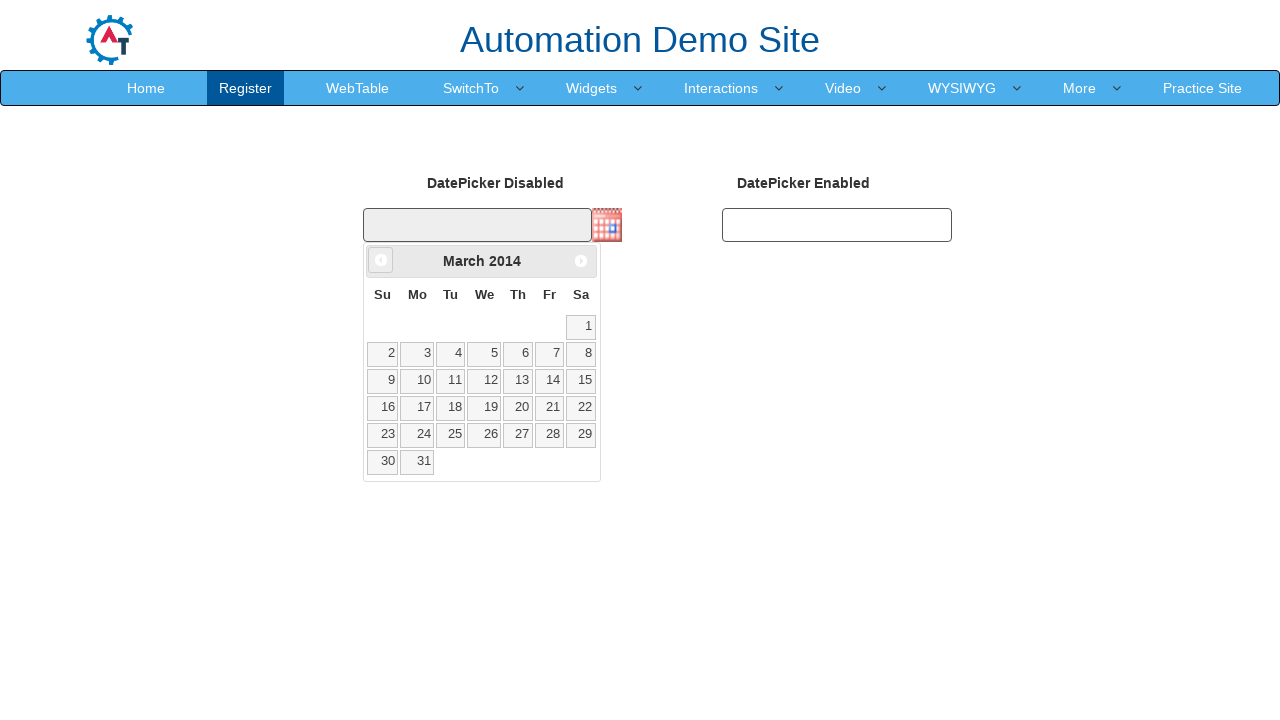

Clicked previous month button, currently viewing March 2014 at (381, 260) on .ui-icon.ui-icon-circle-triangle-w
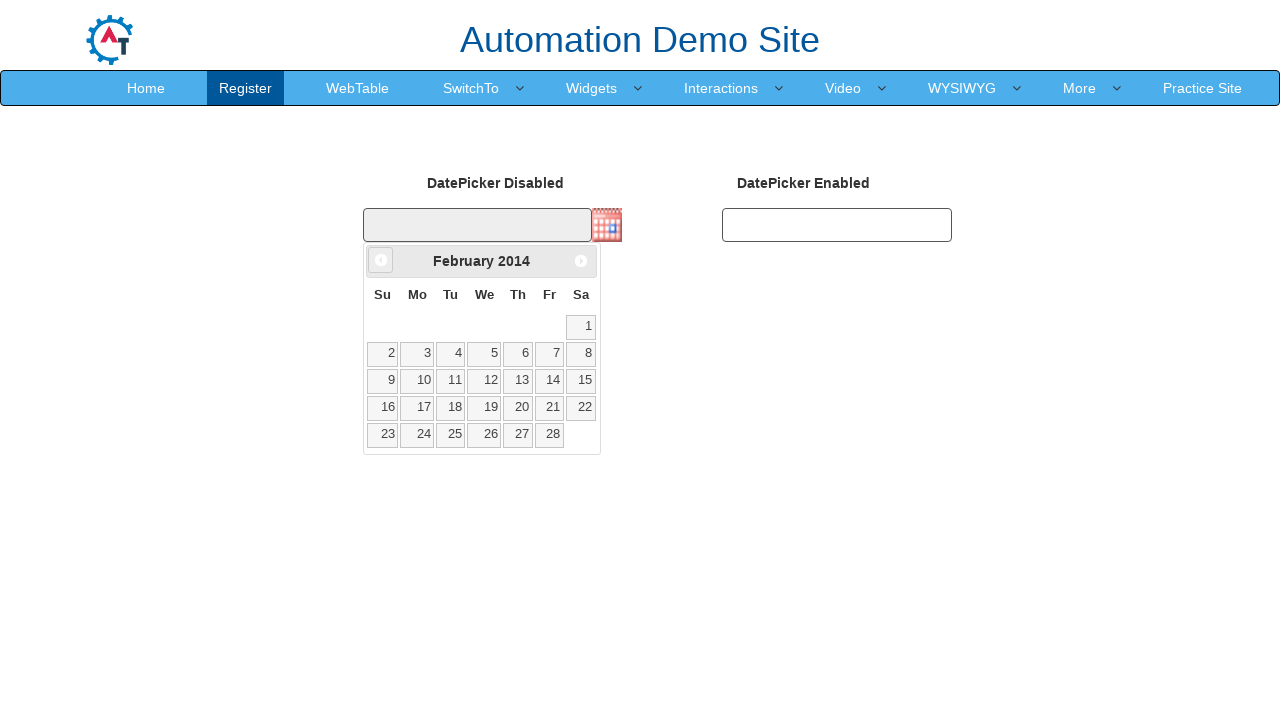

Clicked previous month button, currently viewing February 2014 at (381, 260) on .ui-icon.ui-icon-circle-triangle-w
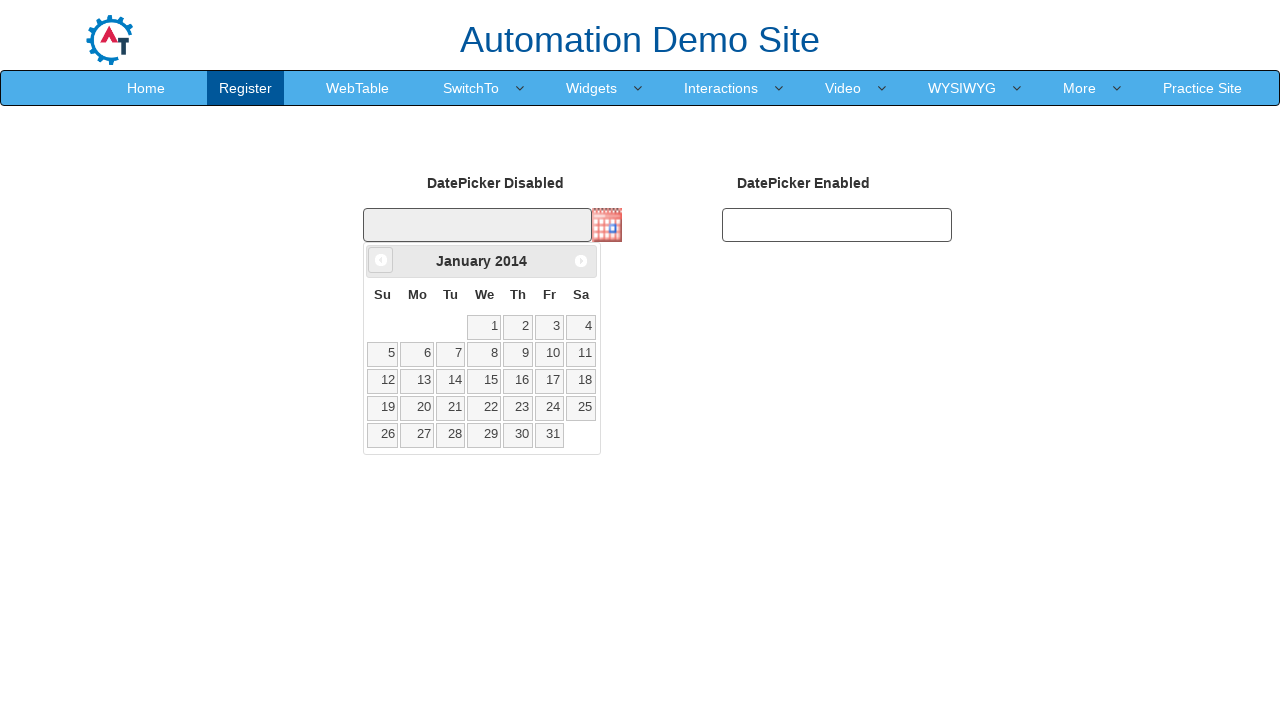

Clicked previous month button, currently viewing January 2014 at (381, 260) on .ui-icon.ui-icon-circle-triangle-w
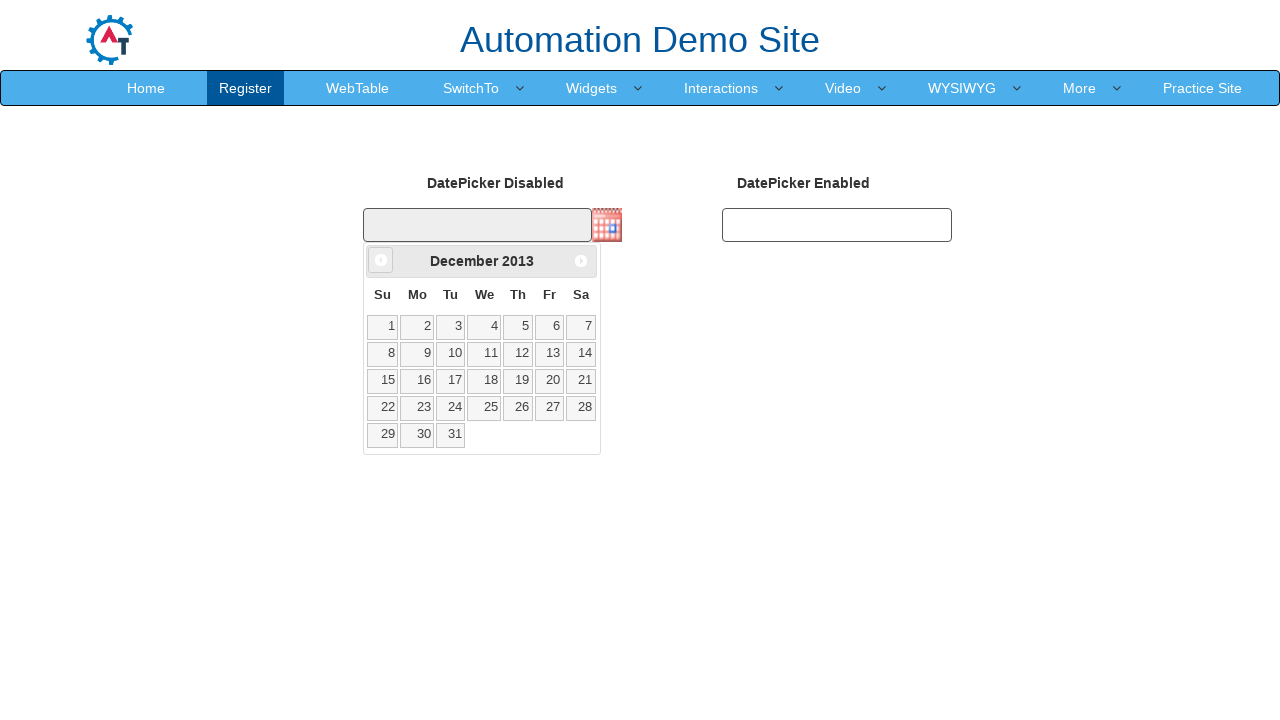

Clicked previous month button, currently viewing December 2013 at (381, 260) on .ui-icon.ui-icon-circle-triangle-w
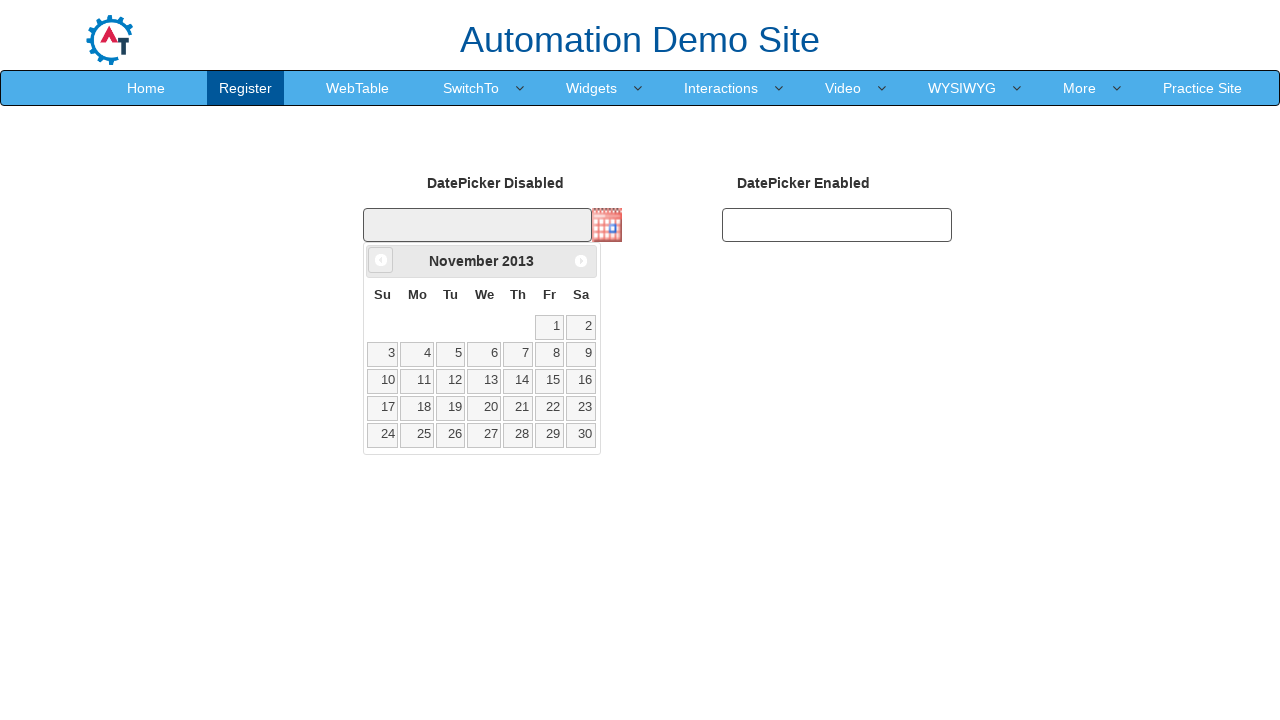

Clicked previous month button, currently viewing November 2013 at (381, 260) on .ui-icon.ui-icon-circle-triangle-w
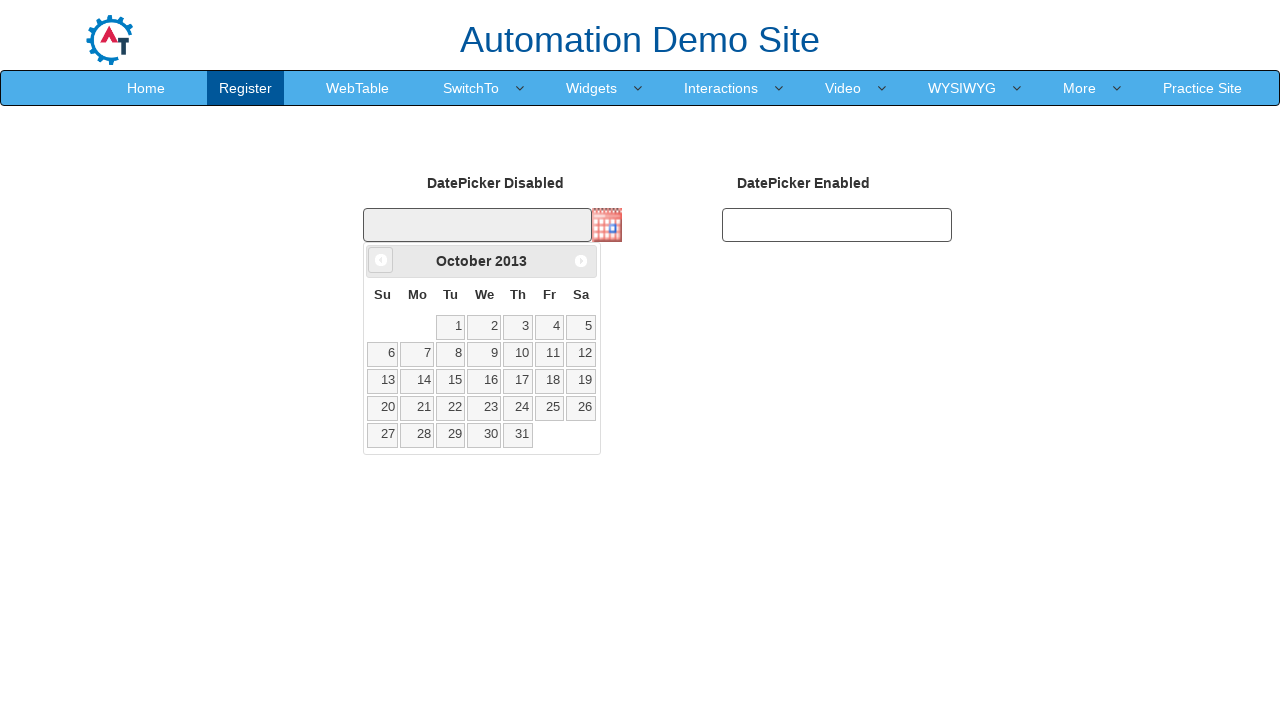

Clicked previous month button, currently viewing October 2013 at (381, 260) on .ui-icon.ui-icon-circle-triangle-w
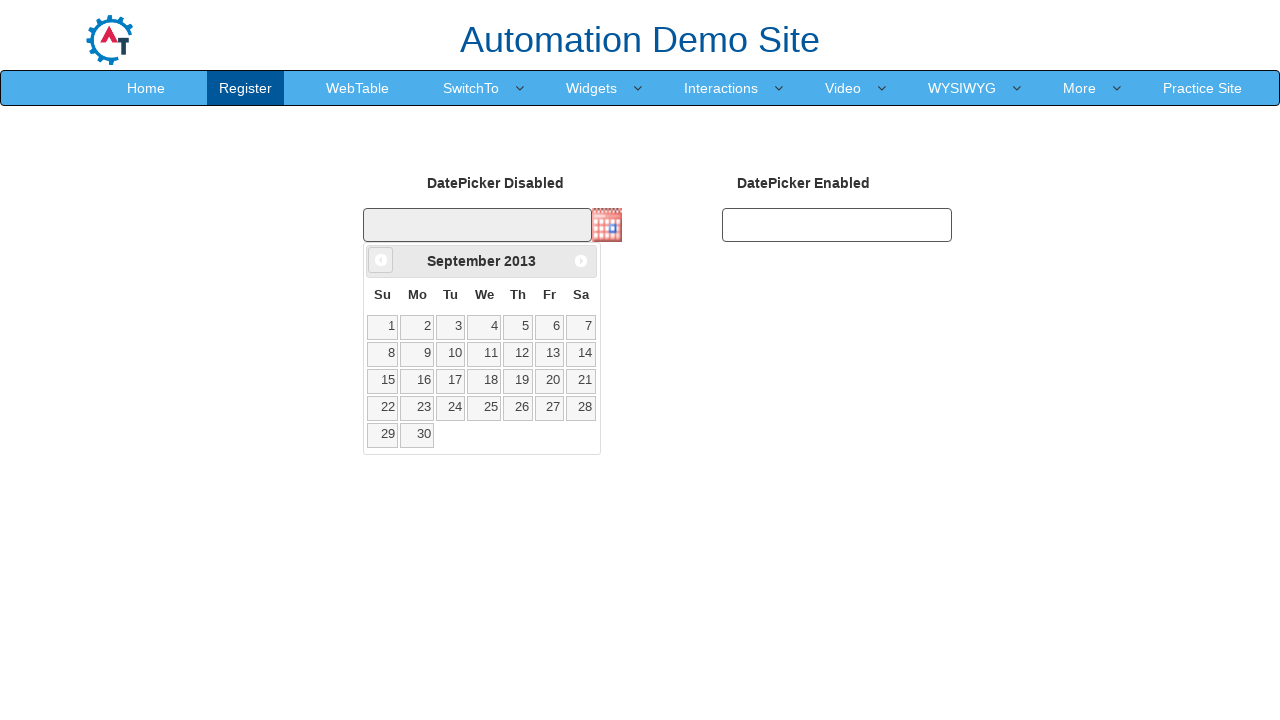

Clicked previous month button, currently viewing September 2013 at (381, 260) on .ui-icon.ui-icon-circle-triangle-w
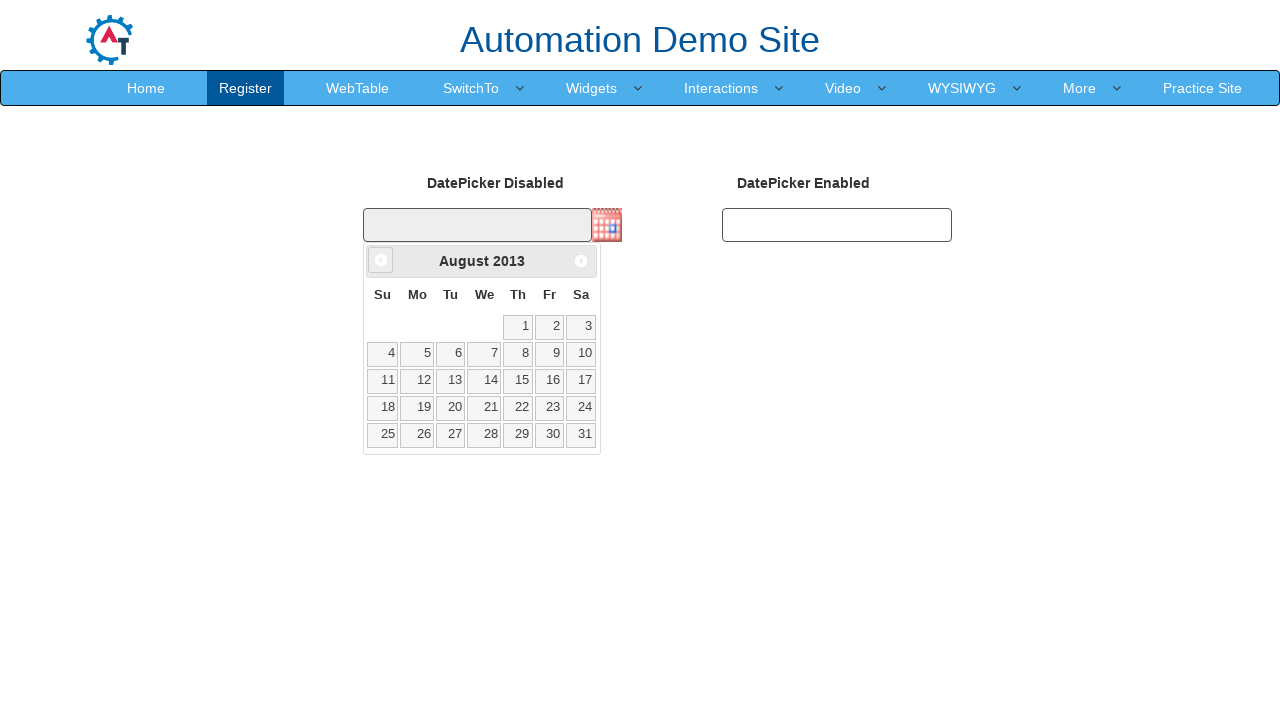

Clicked previous month button, currently viewing August 2013 at (381, 260) on .ui-icon.ui-icon-circle-triangle-w
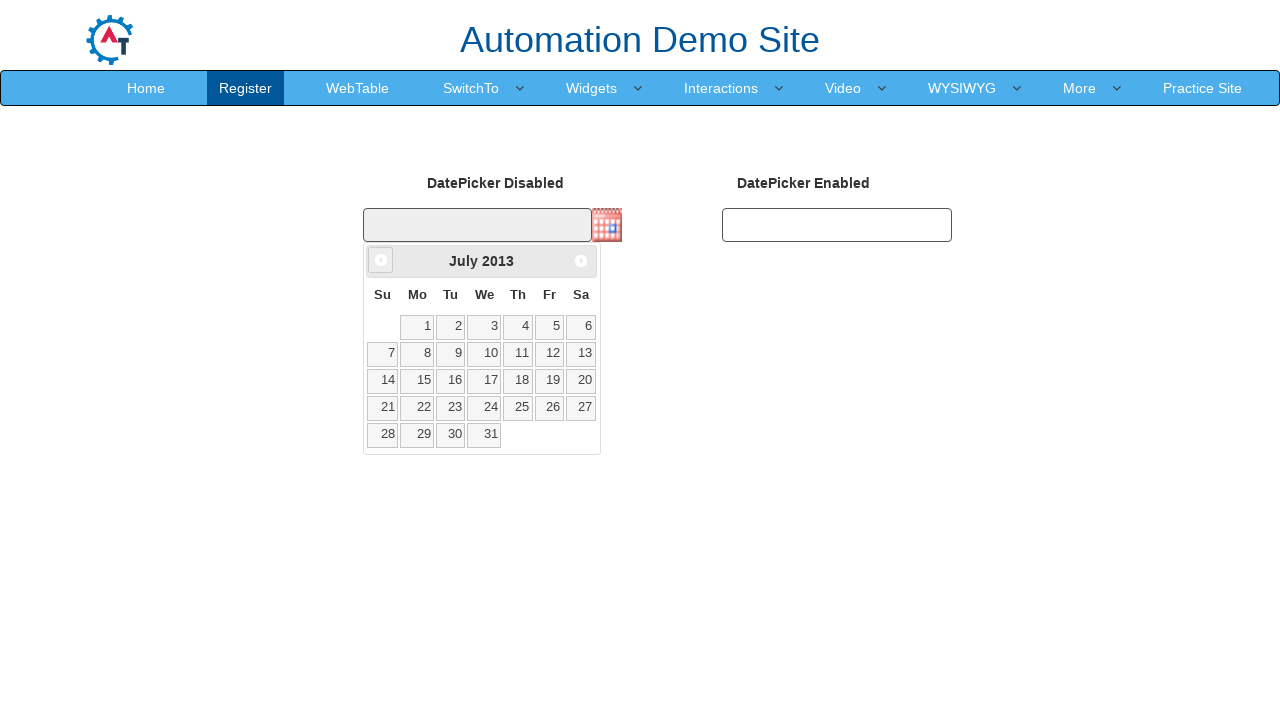

Clicked previous month button, currently viewing July 2013 at (381, 260) on .ui-icon.ui-icon-circle-triangle-w
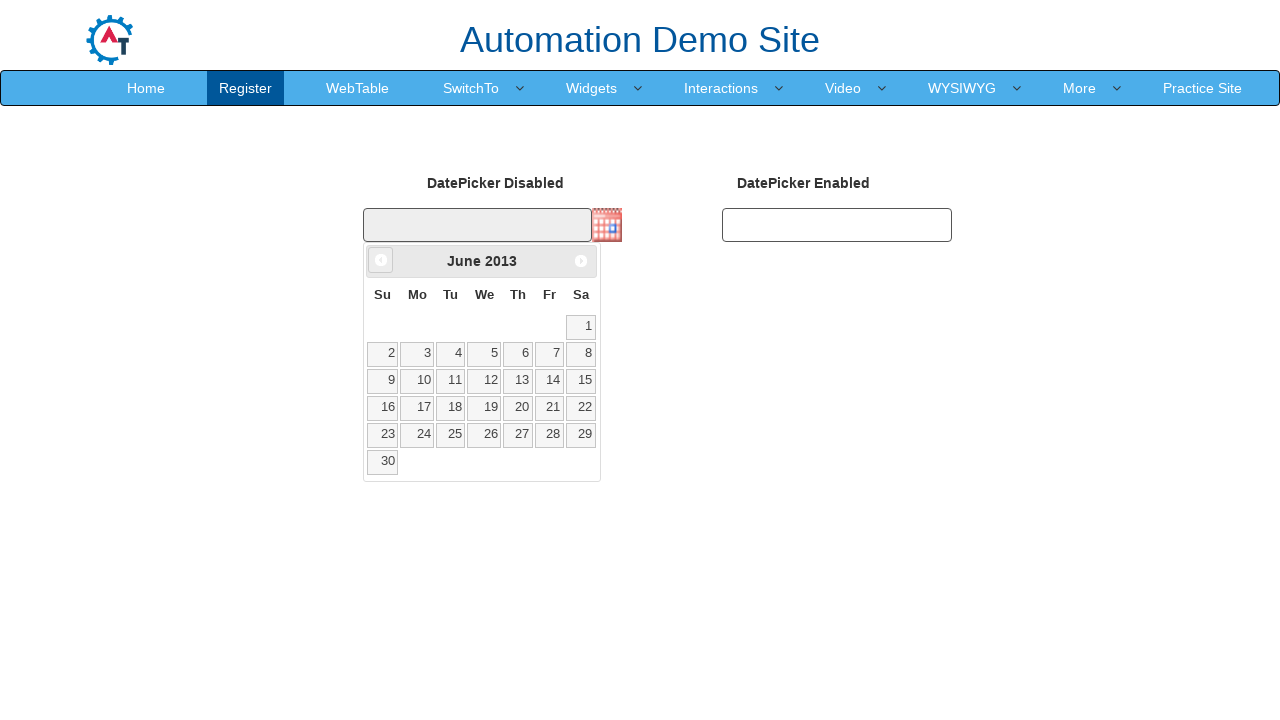

Clicked previous month button, currently viewing June 2013 at (381, 260) on .ui-icon.ui-icon-circle-triangle-w
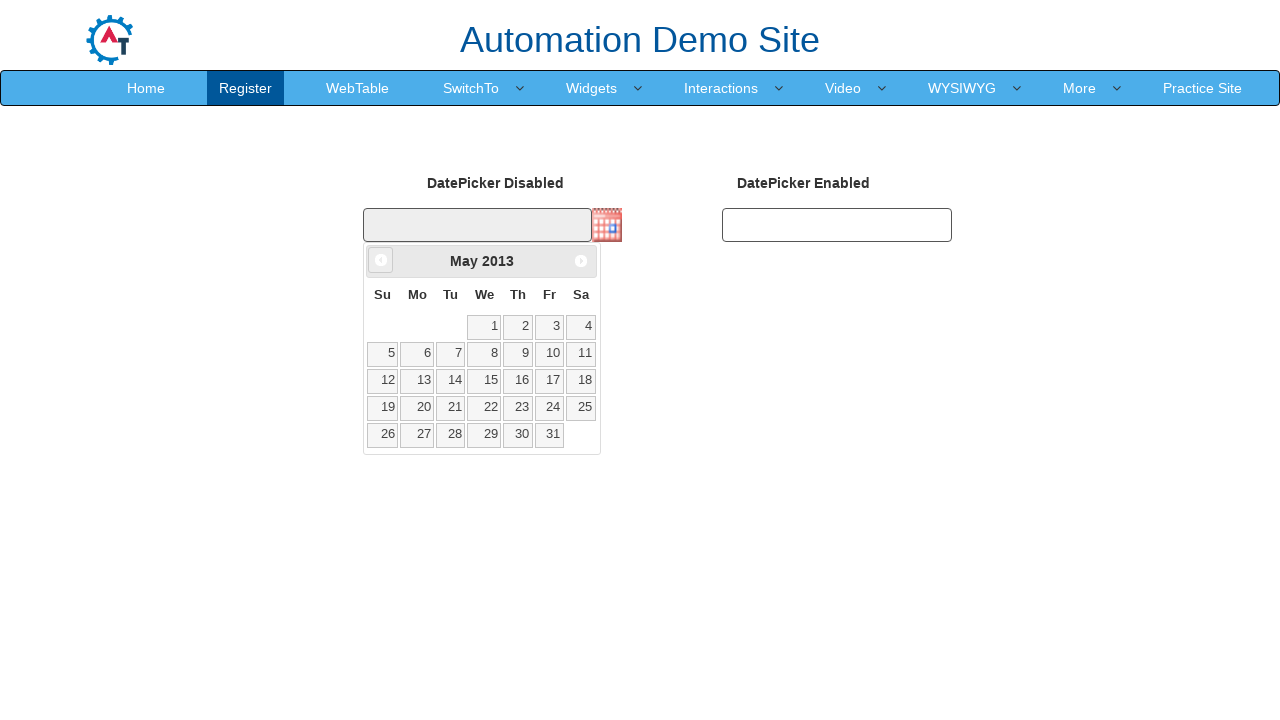

Clicked previous month button, currently viewing May 2013 at (381, 260) on .ui-icon.ui-icon-circle-triangle-w
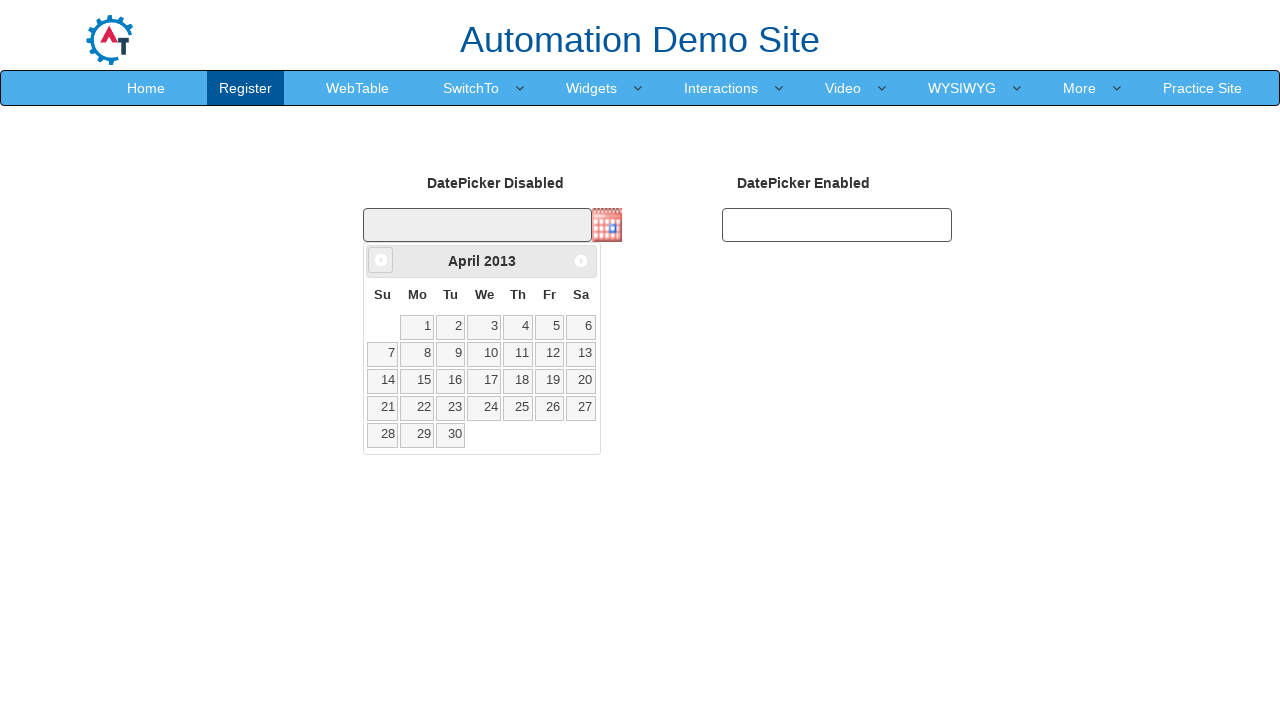

Clicked previous month button, currently viewing April 2013 at (381, 260) on .ui-icon.ui-icon-circle-triangle-w
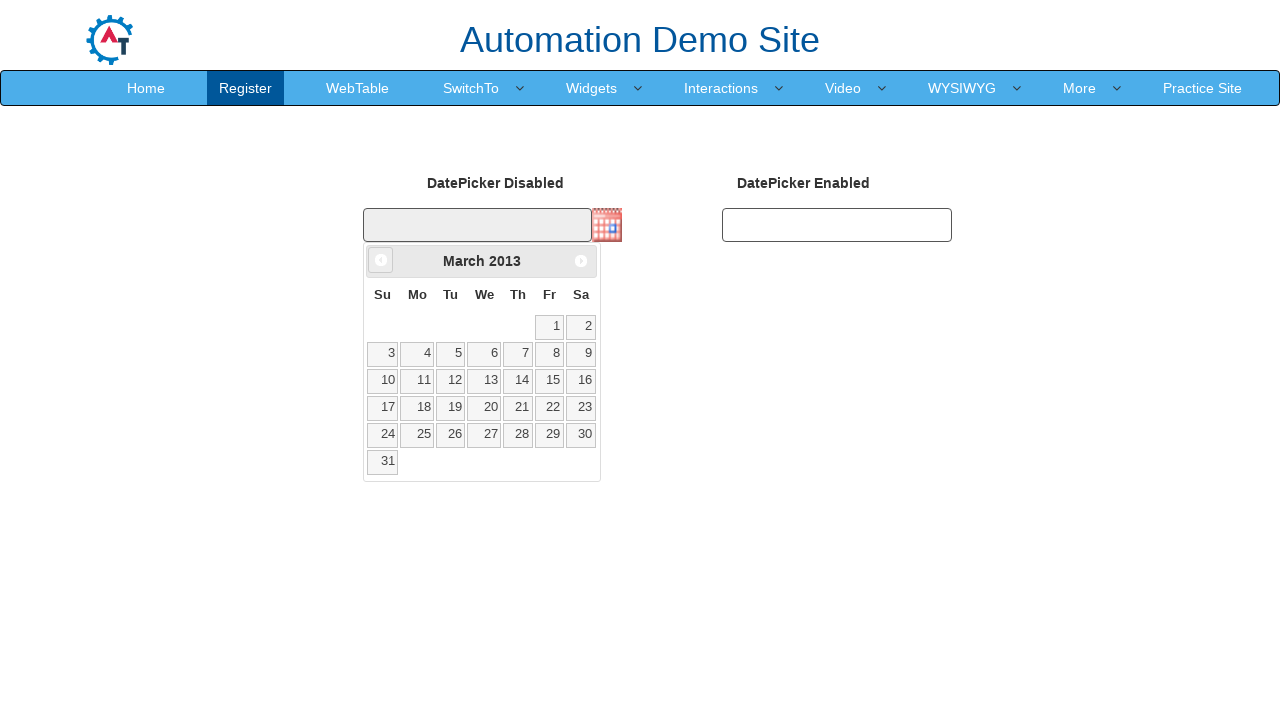

Clicked previous month button, currently viewing March 2013 at (381, 260) on .ui-icon.ui-icon-circle-triangle-w
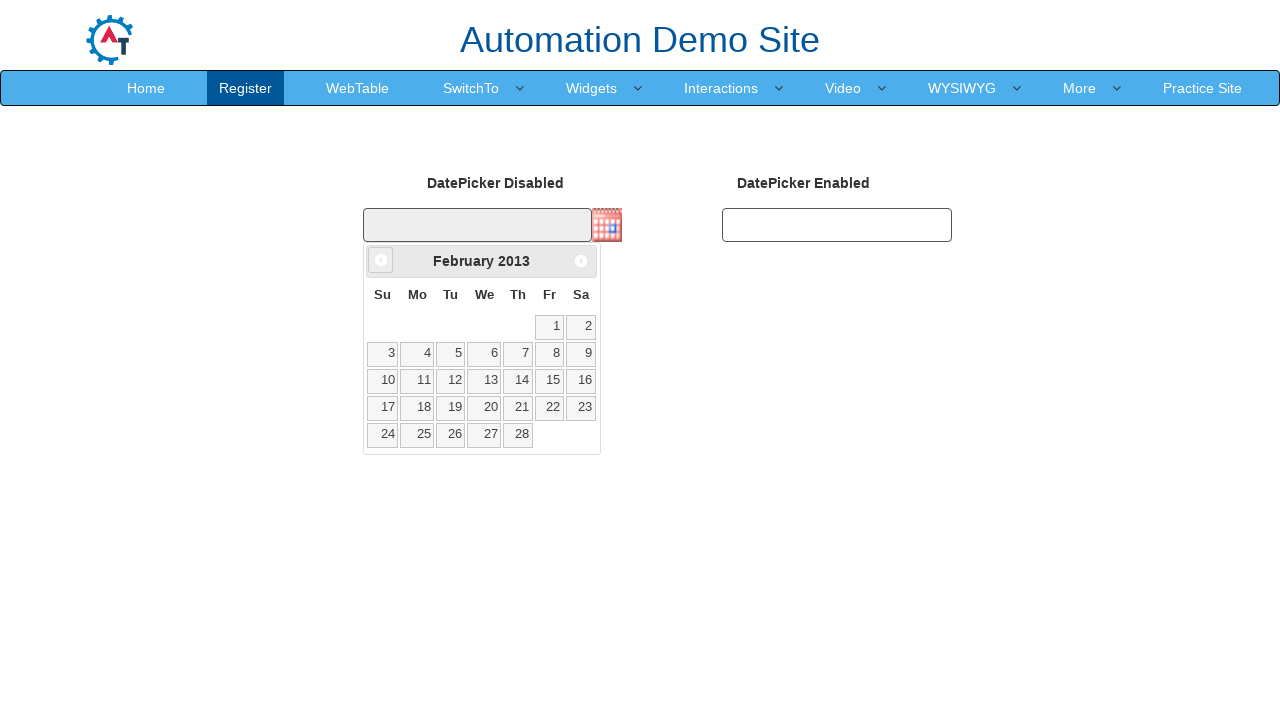

Clicked previous month button, currently viewing February 2013 at (381, 260) on .ui-icon.ui-icon-circle-triangle-w
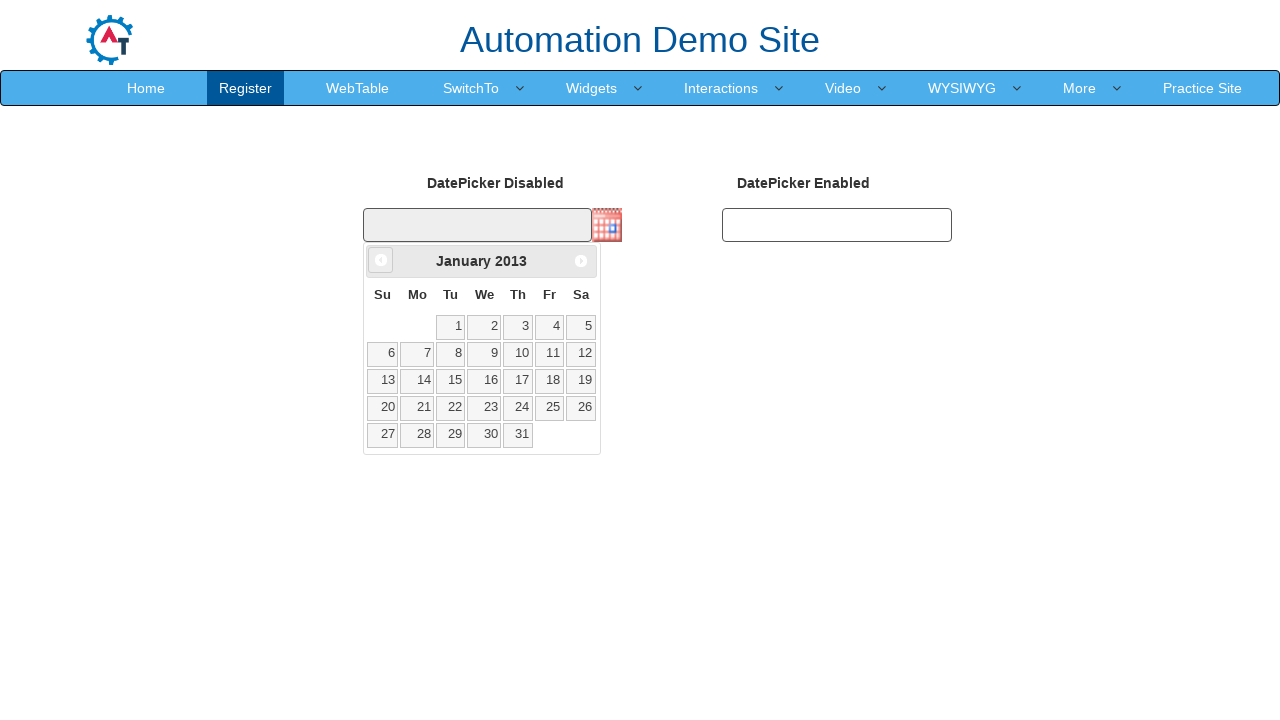

Clicked previous month button, currently viewing January 2013 at (381, 260) on .ui-icon.ui-icon-circle-triangle-w
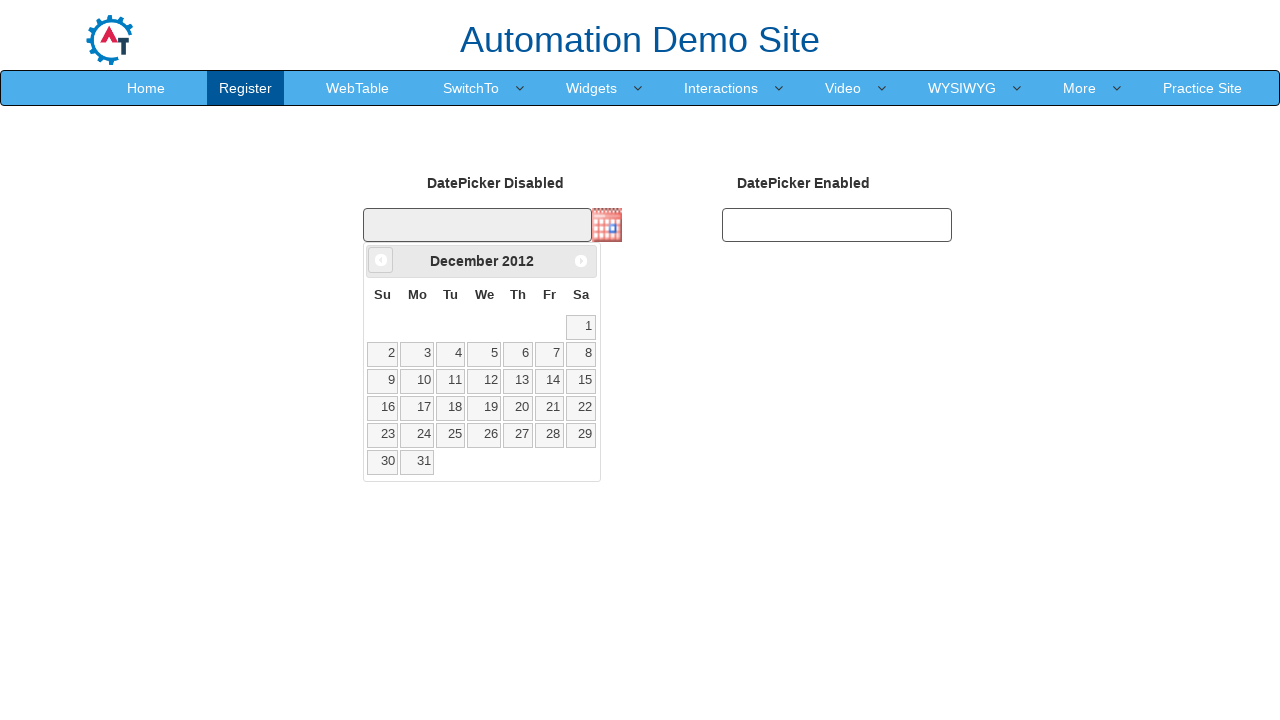

Clicked previous month button, currently viewing December 2012 at (381, 260) on .ui-icon.ui-icon-circle-triangle-w
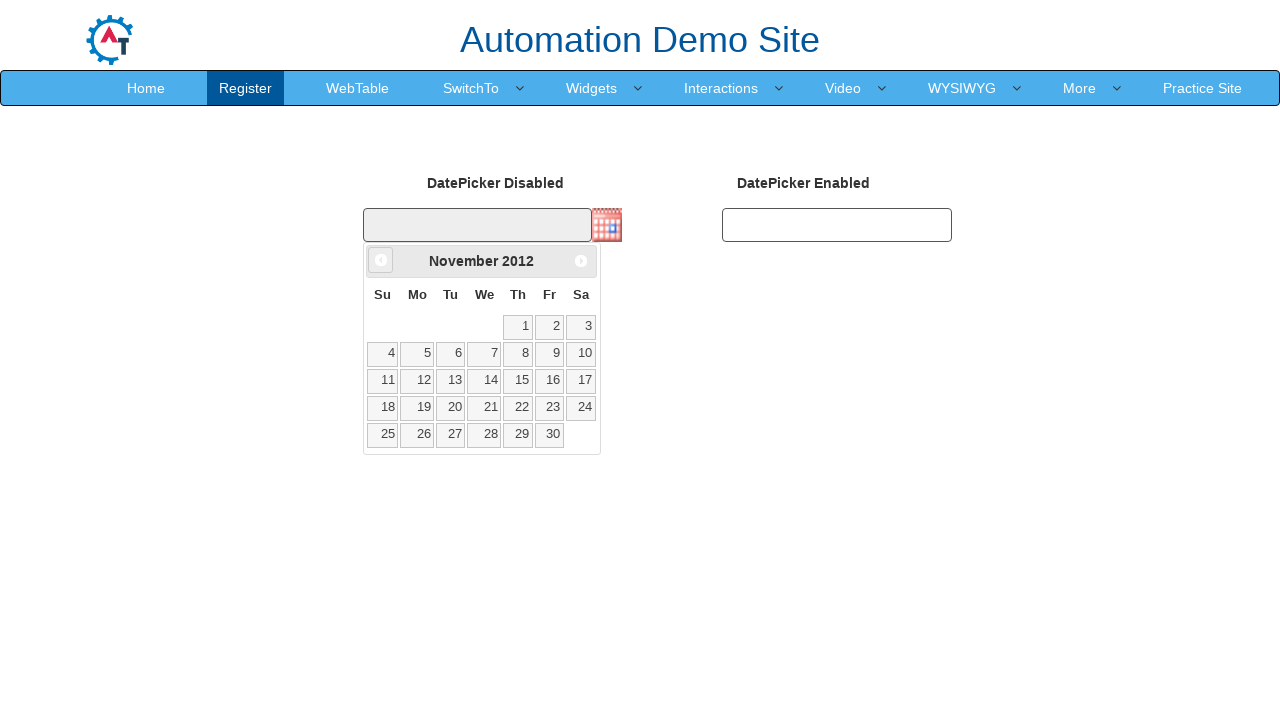

Clicked previous month button, currently viewing November 2012 at (381, 260) on .ui-icon.ui-icon-circle-triangle-w
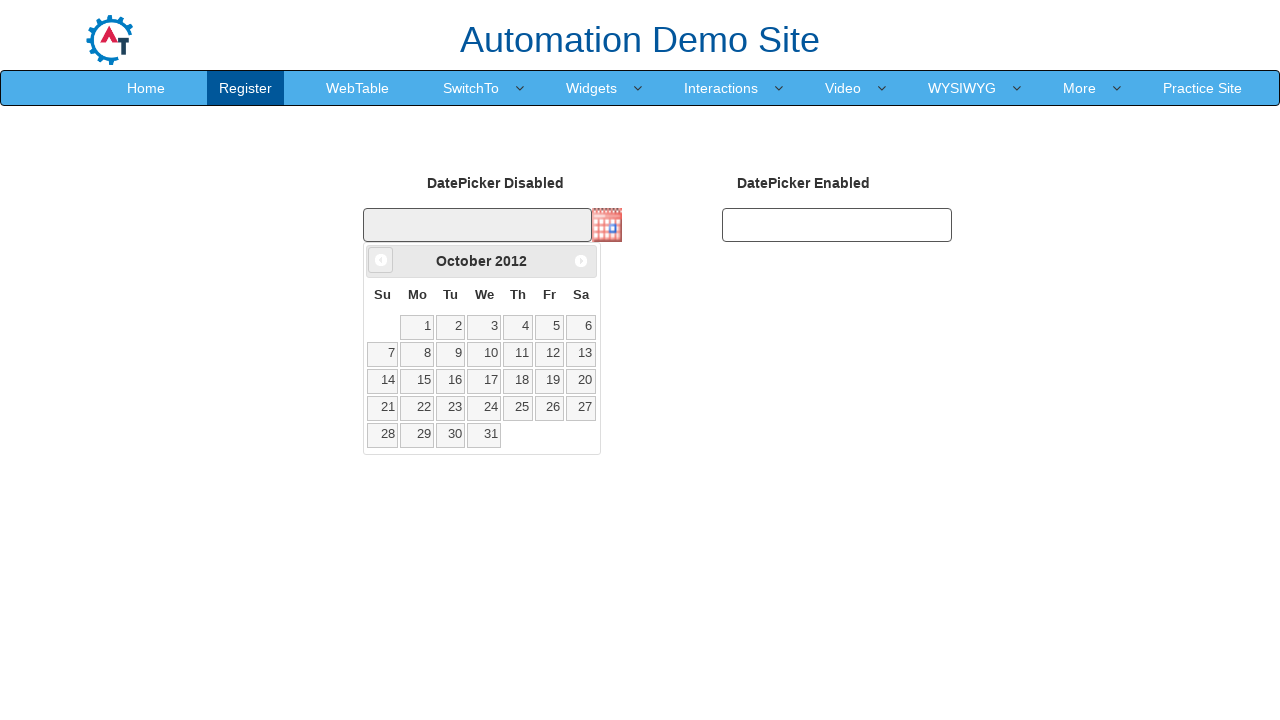

Clicked previous month button, currently viewing October 2012 at (381, 260) on .ui-icon.ui-icon-circle-triangle-w
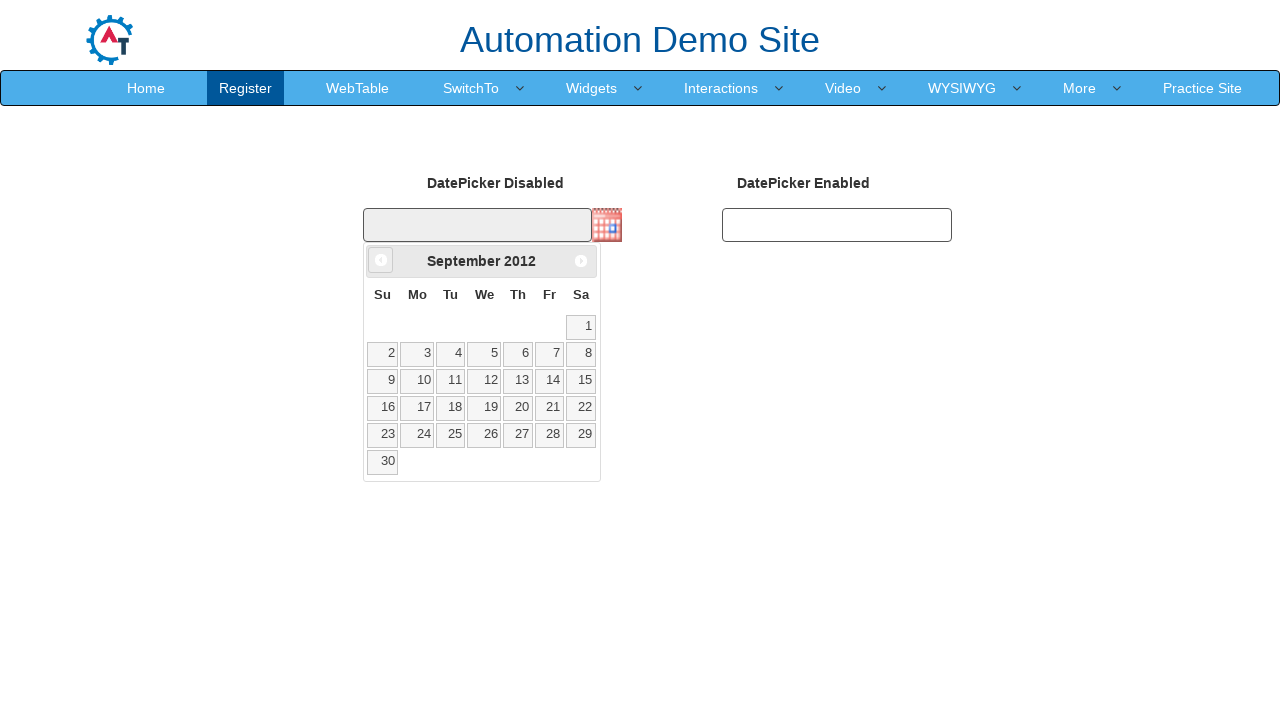

Clicked previous month button, currently viewing September 2012 at (381, 260) on .ui-icon.ui-icon-circle-triangle-w
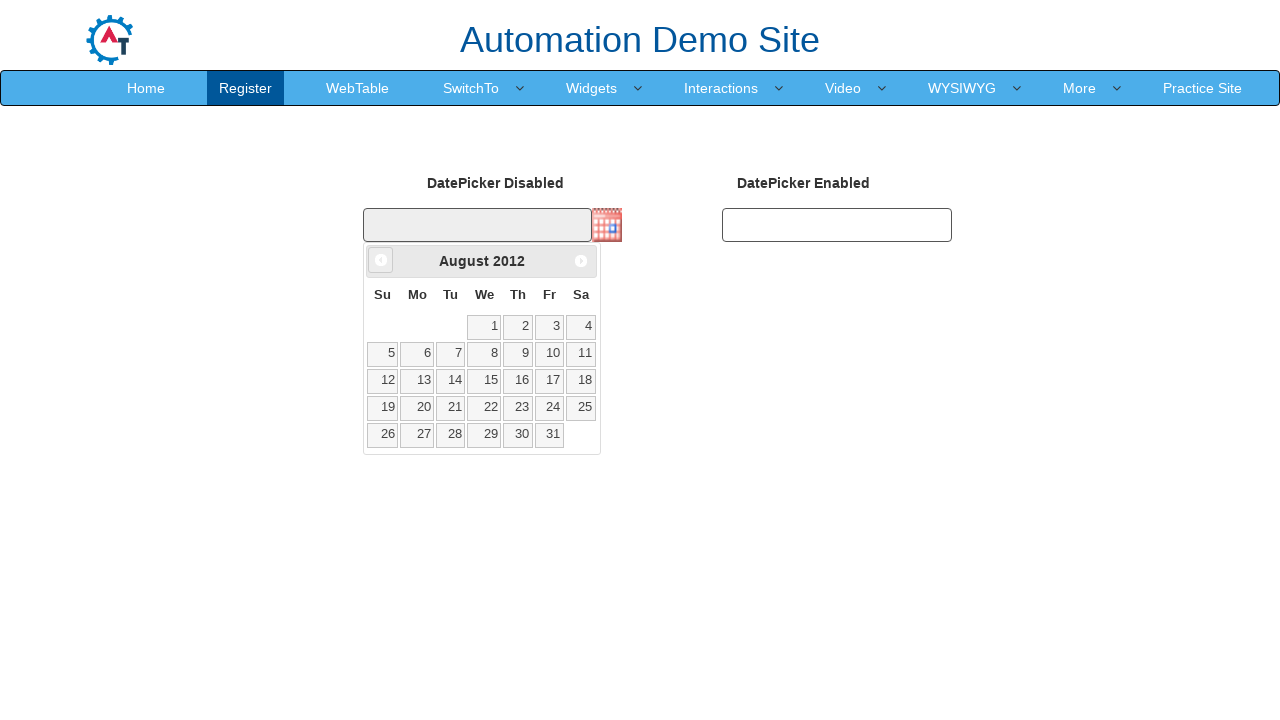

Clicked previous month button, currently viewing August 2012 at (381, 260) on .ui-icon.ui-icon-circle-triangle-w
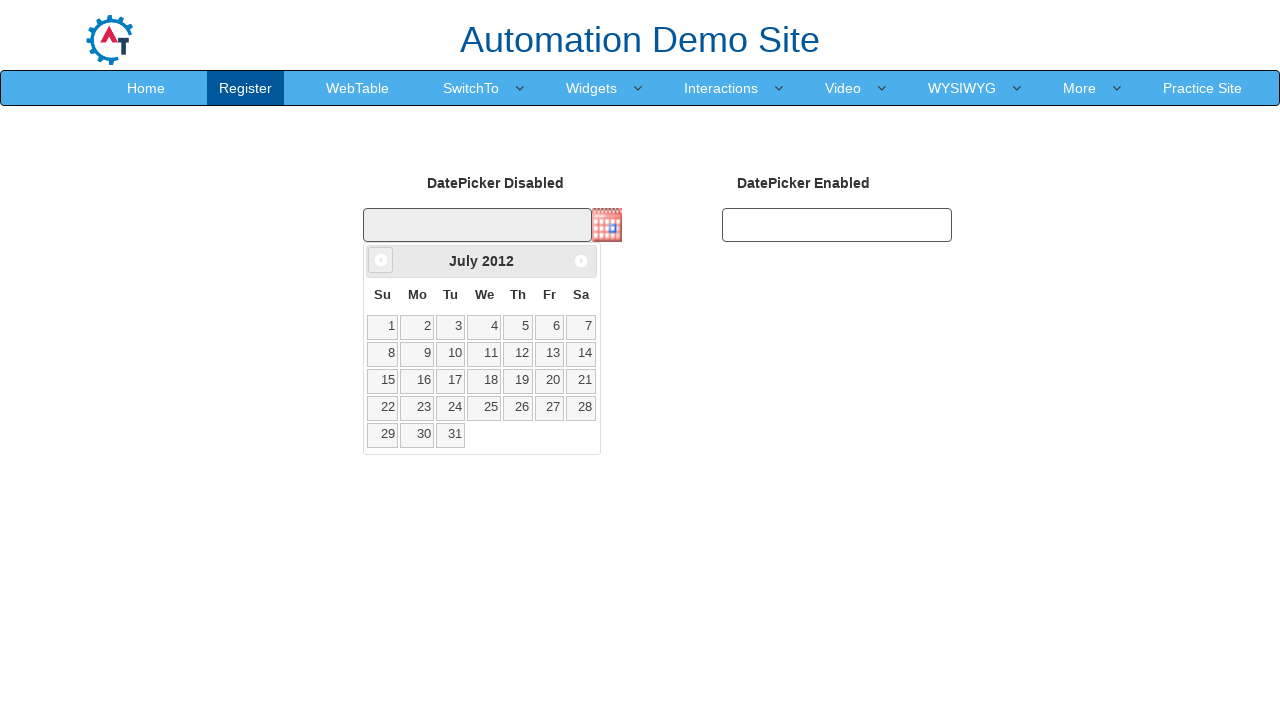

Clicked previous month button, currently viewing July 2012 at (381, 260) on .ui-icon.ui-icon-circle-triangle-w
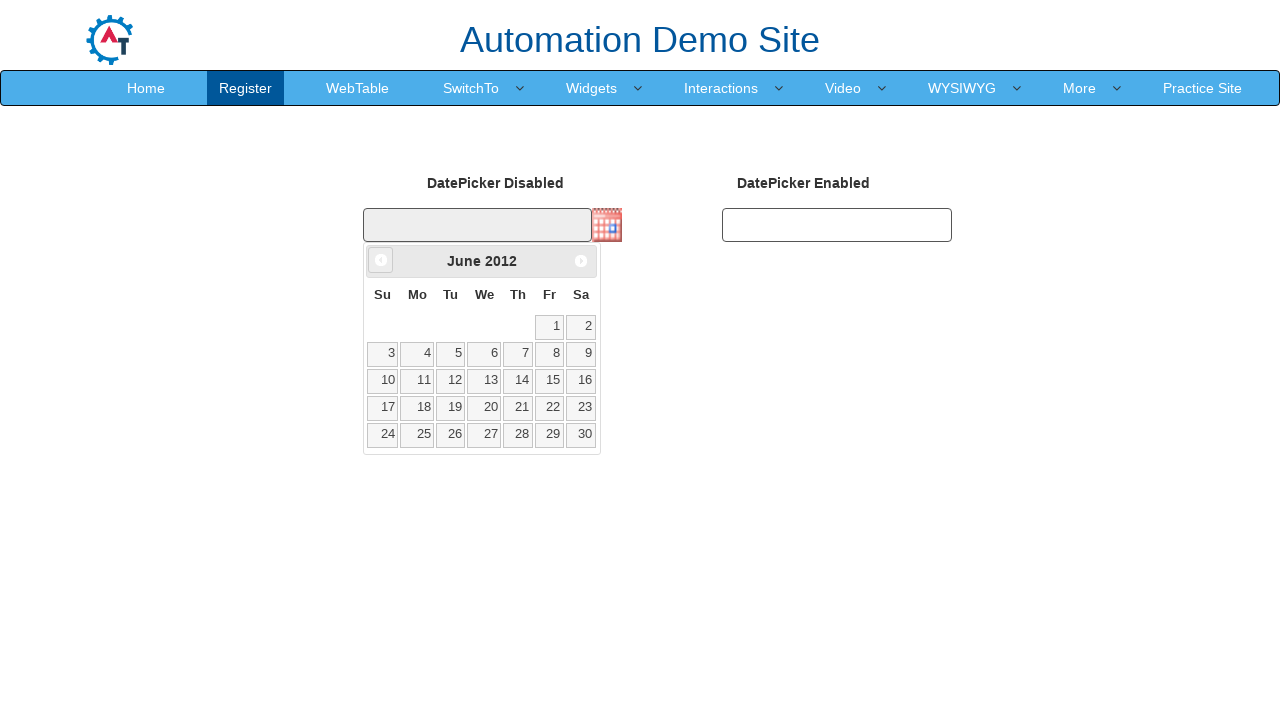

Clicked previous month button, currently viewing June 2012 at (381, 260) on .ui-icon.ui-icon-circle-triangle-w
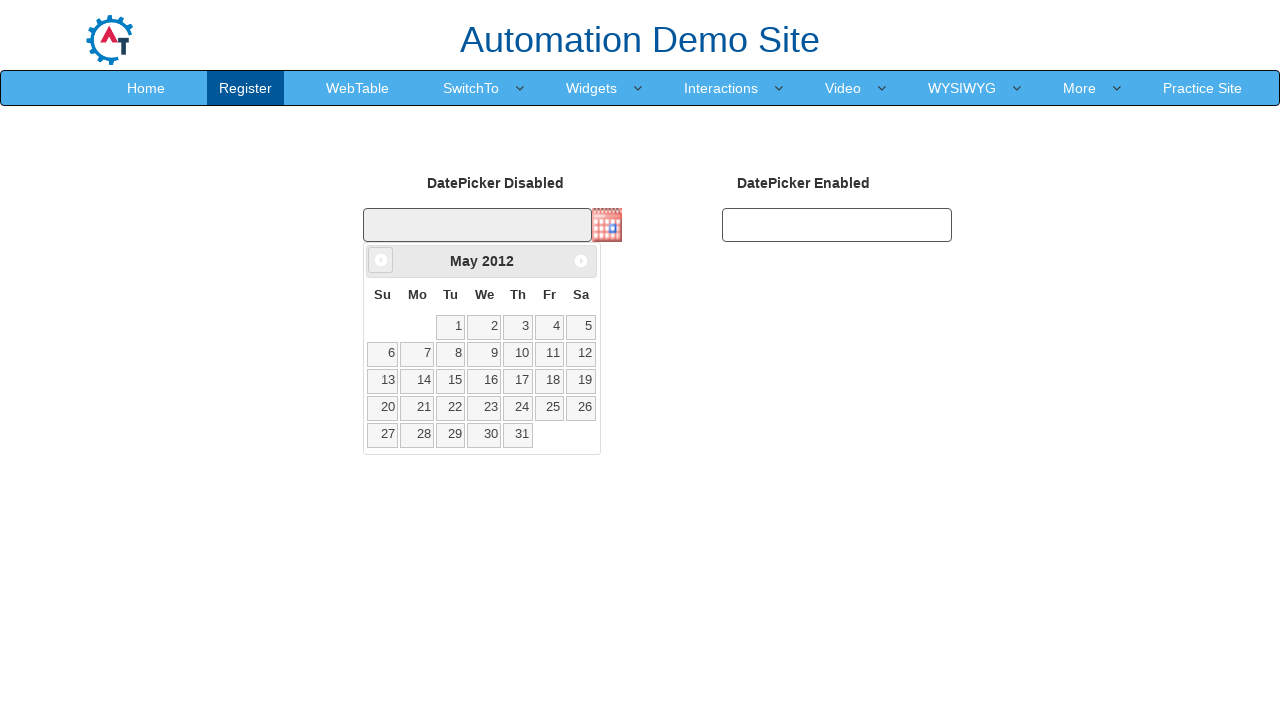

Clicked previous month button, currently viewing May 2012 at (381, 260) on .ui-icon.ui-icon-circle-triangle-w
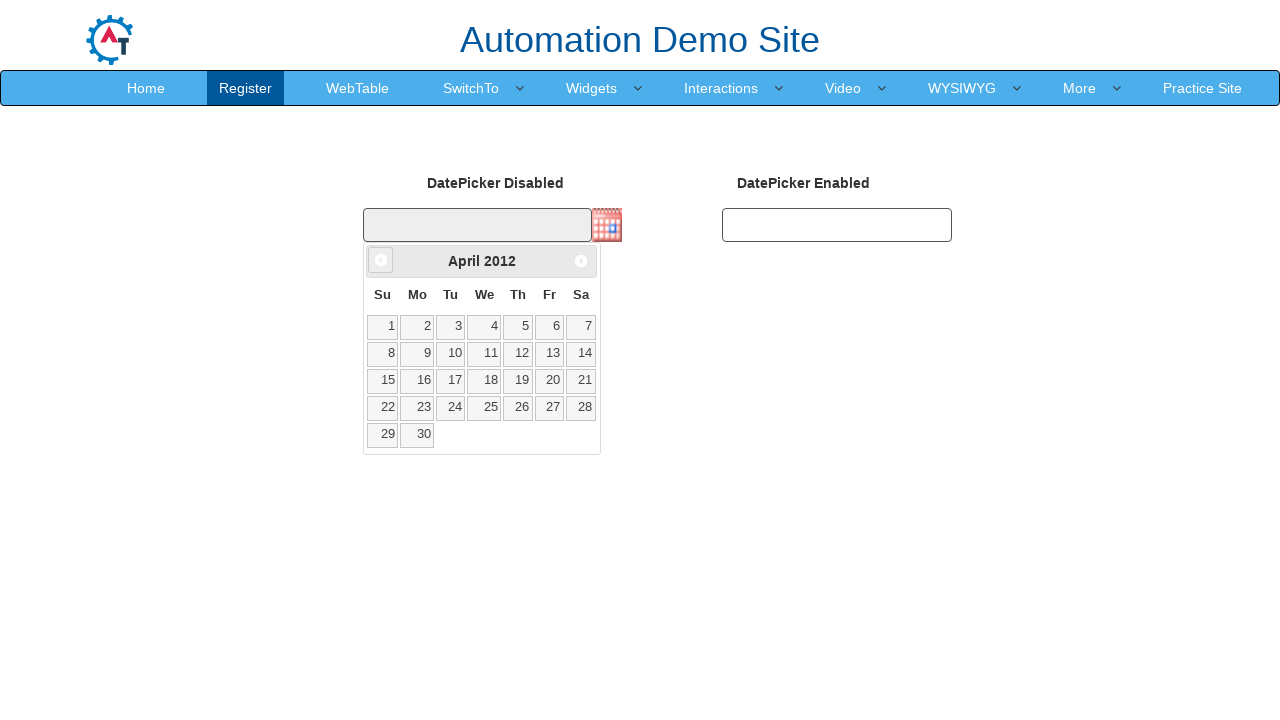

Clicked previous month button, currently viewing April 2012 at (381, 260) on .ui-icon.ui-icon-circle-triangle-w
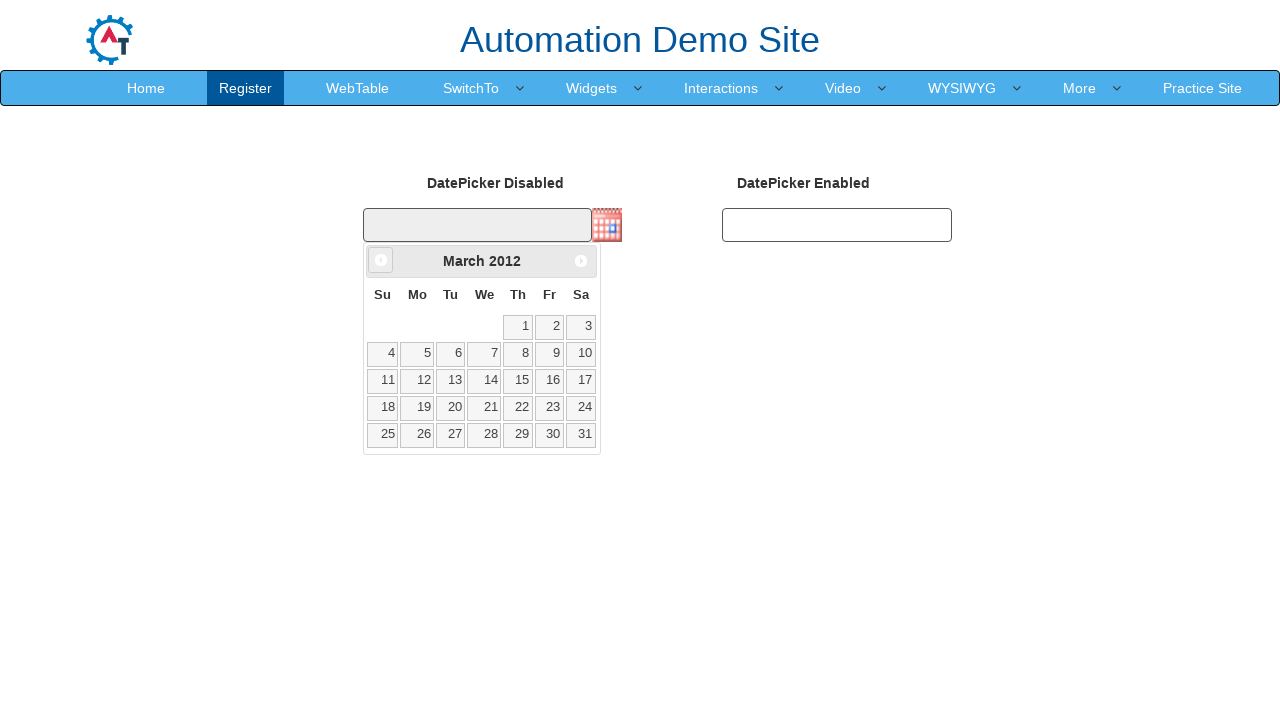

Clicked previous month button, currently viewing March 2012 at (381, 260) on .ui-icon.ui-icon-circle-triangle-w
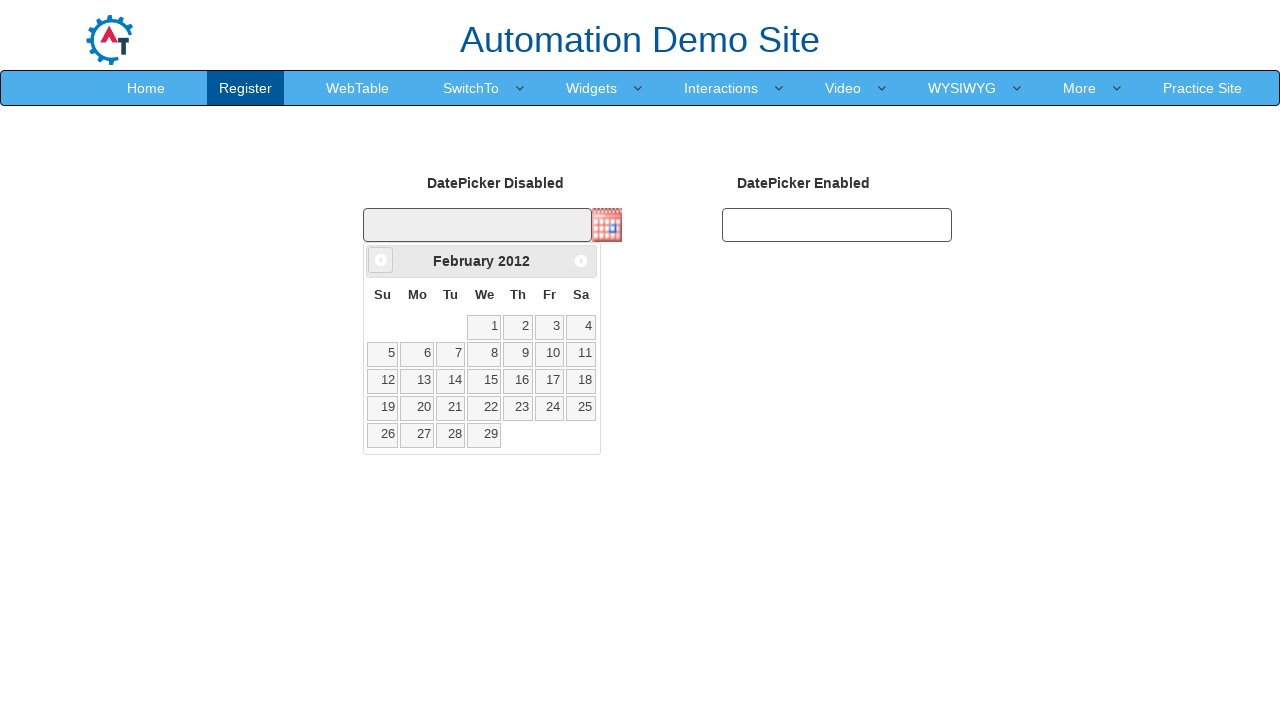

Clicked previous month button, currently viewing February 2012 at (381, 260) on .ui-icon.ui-icon-circle-triangle-w
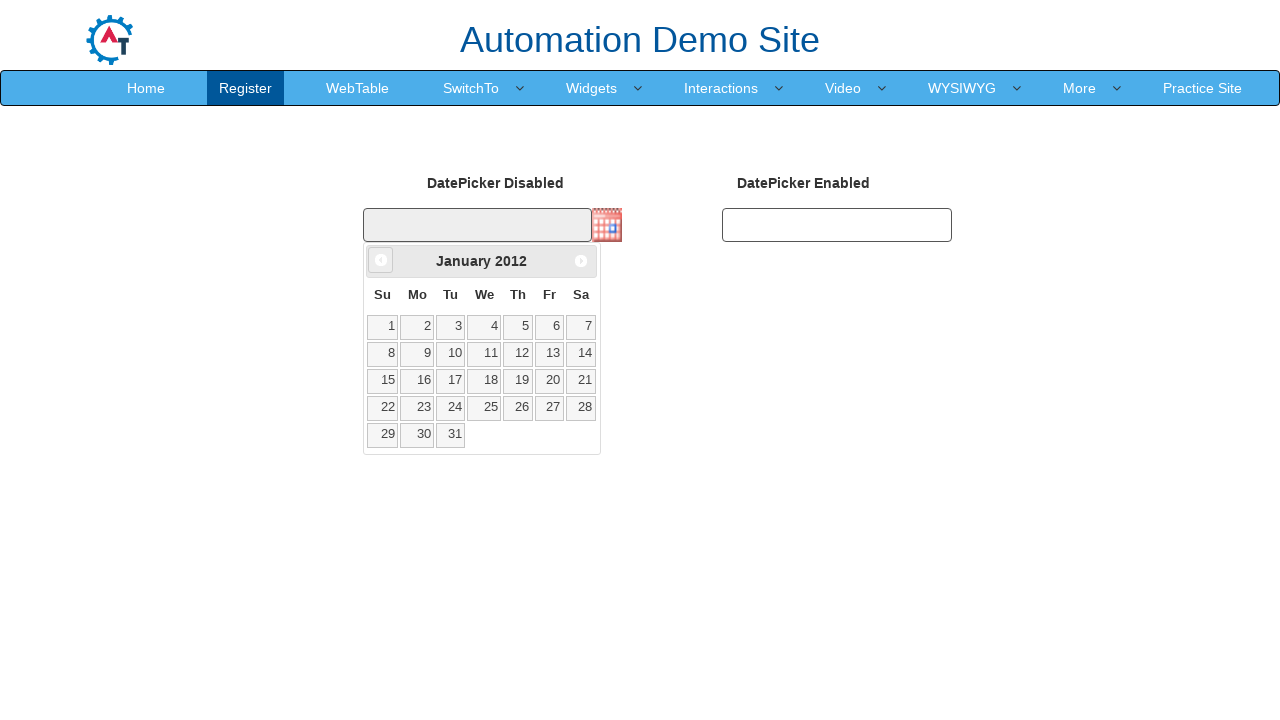

Clicked previous month button, currently viewing January 2012 at (381, 260) on .ui-icon.ui-icon-circle-triangle-w
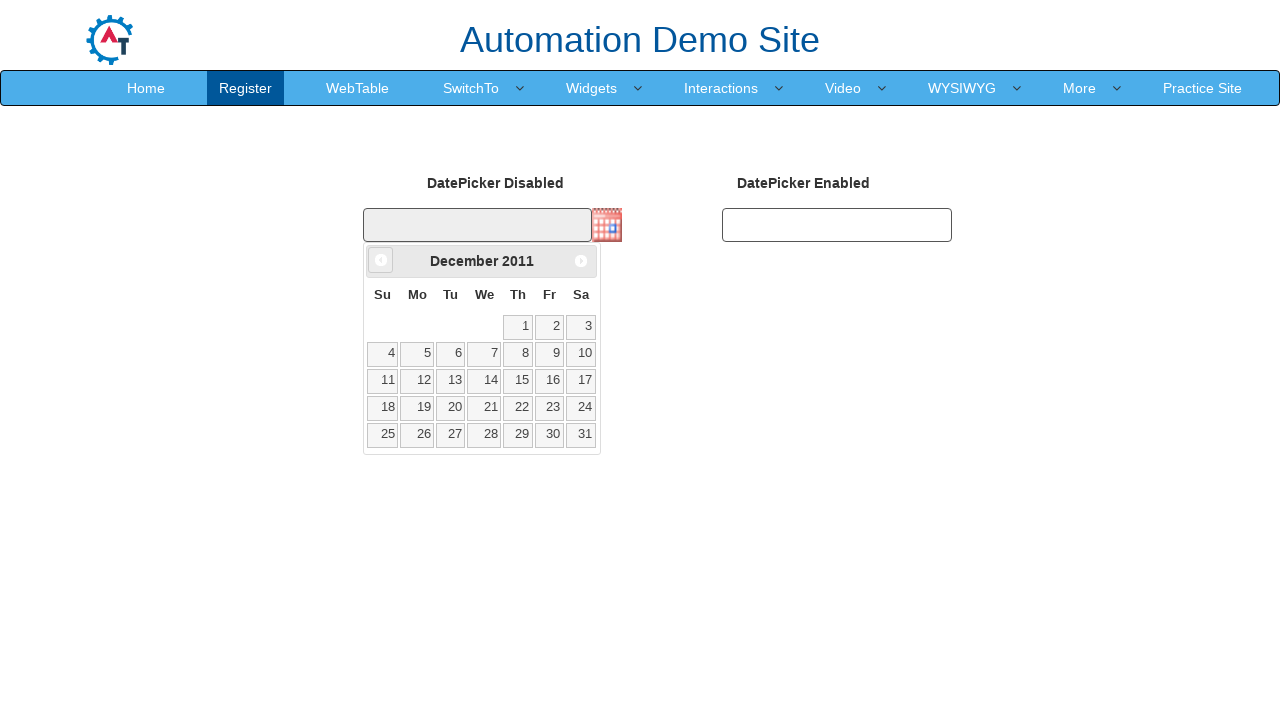

Clicked previous month button, currently viewing December 2011 at (381, 260) on .ui-icon.ui-icon-circle-triangle-w
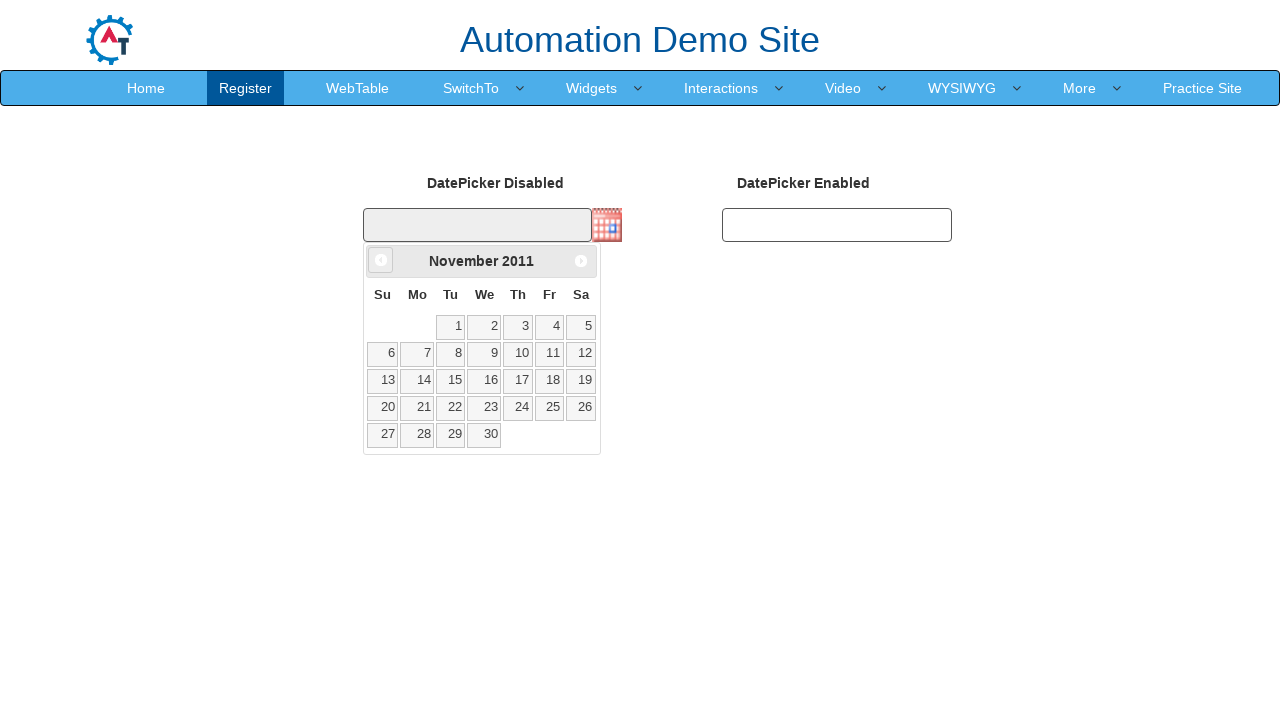

Clicked previous month button, currently viewing November 2011 at (381, 260) on .ui-icon.ui-icon-circle-triangle-w
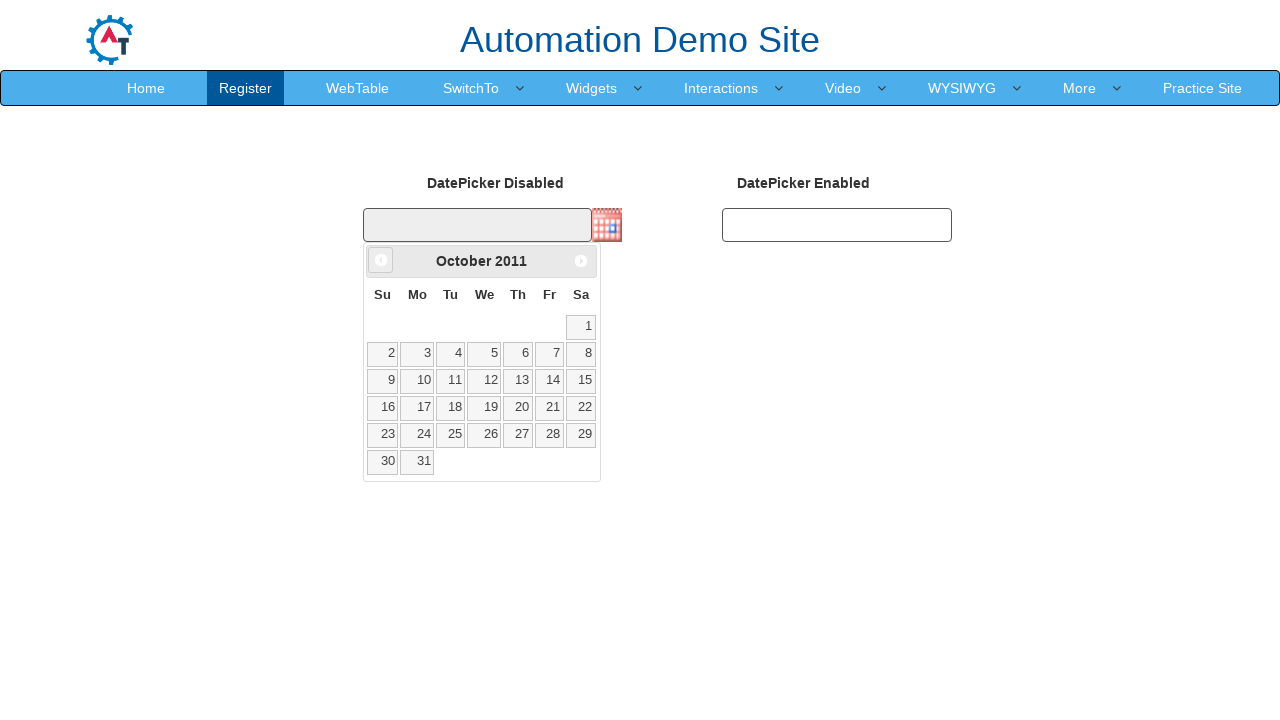

Clicked previous month button, currently viewing October 2011 at (381, 260) on .ui-icon.ui-icon-circle-triangle-w
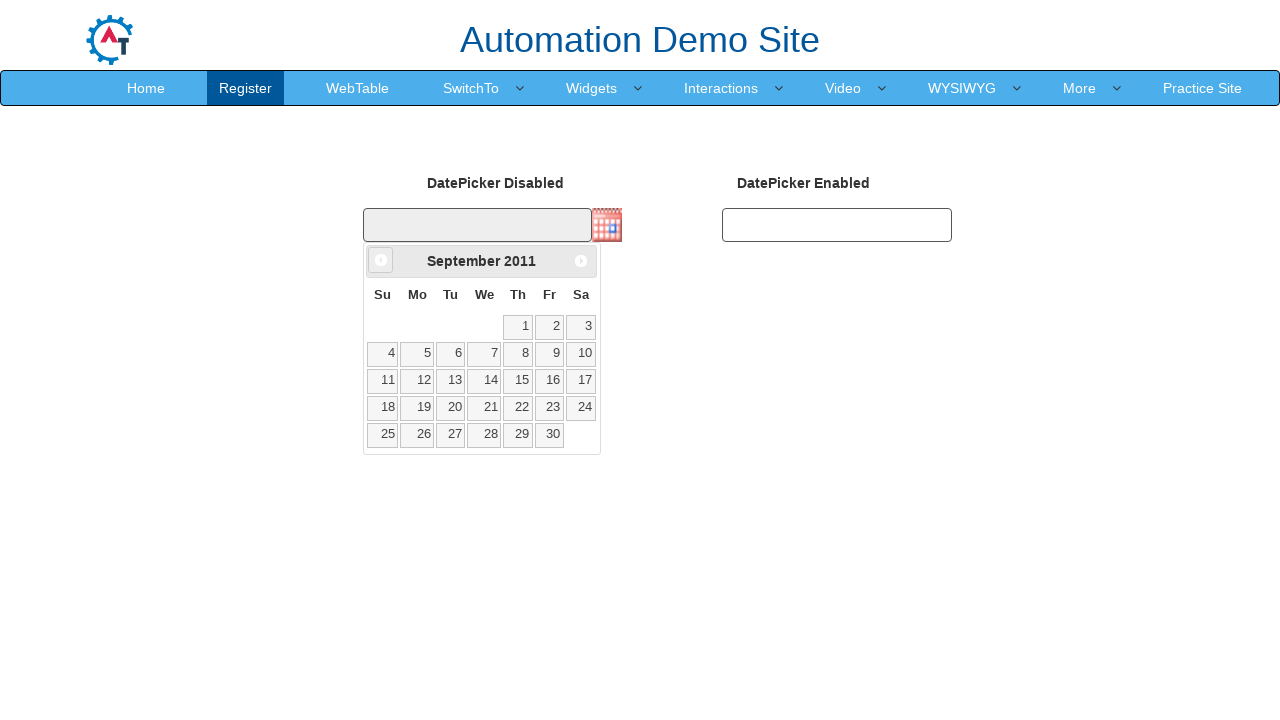

Clicked previous month button, currently viewing September 2011 at (381, 260) on .ui-icon.ui-icon-circle-triangle-w
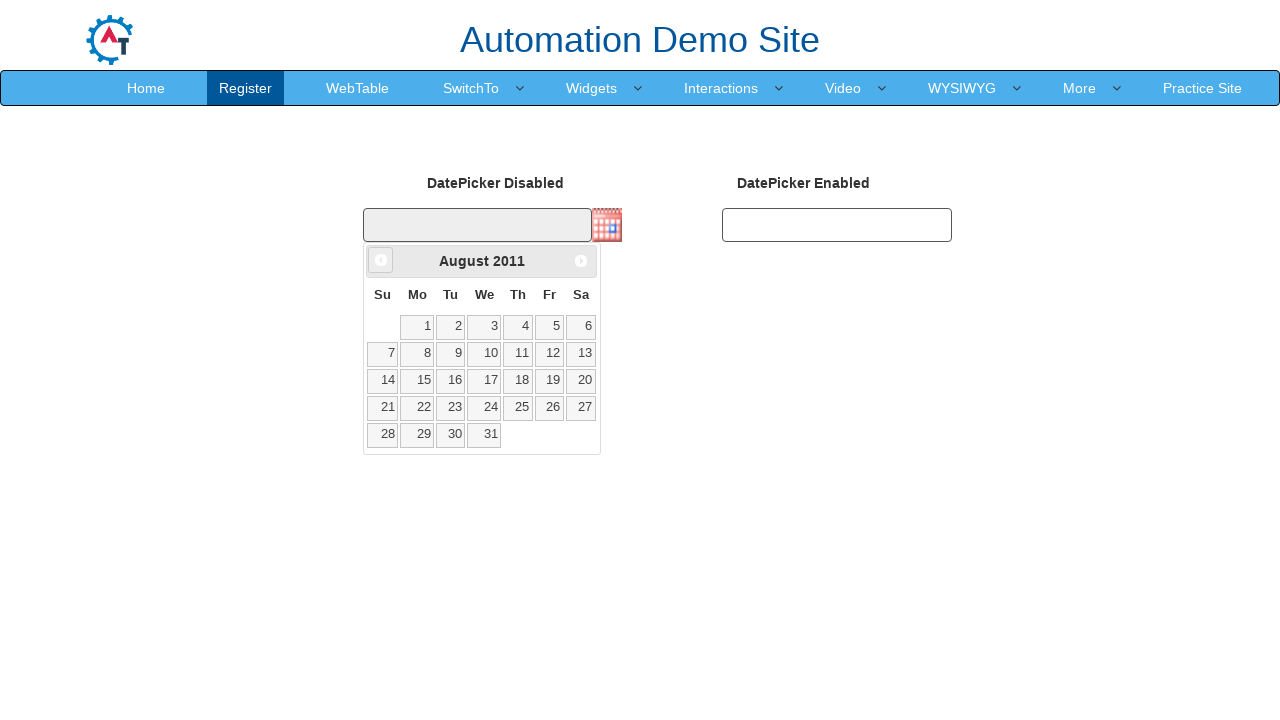

Clicked previous month button, currently viewing August 2011 at (381, 260) on .ui-icon.ui-icon-circle-triangle-w
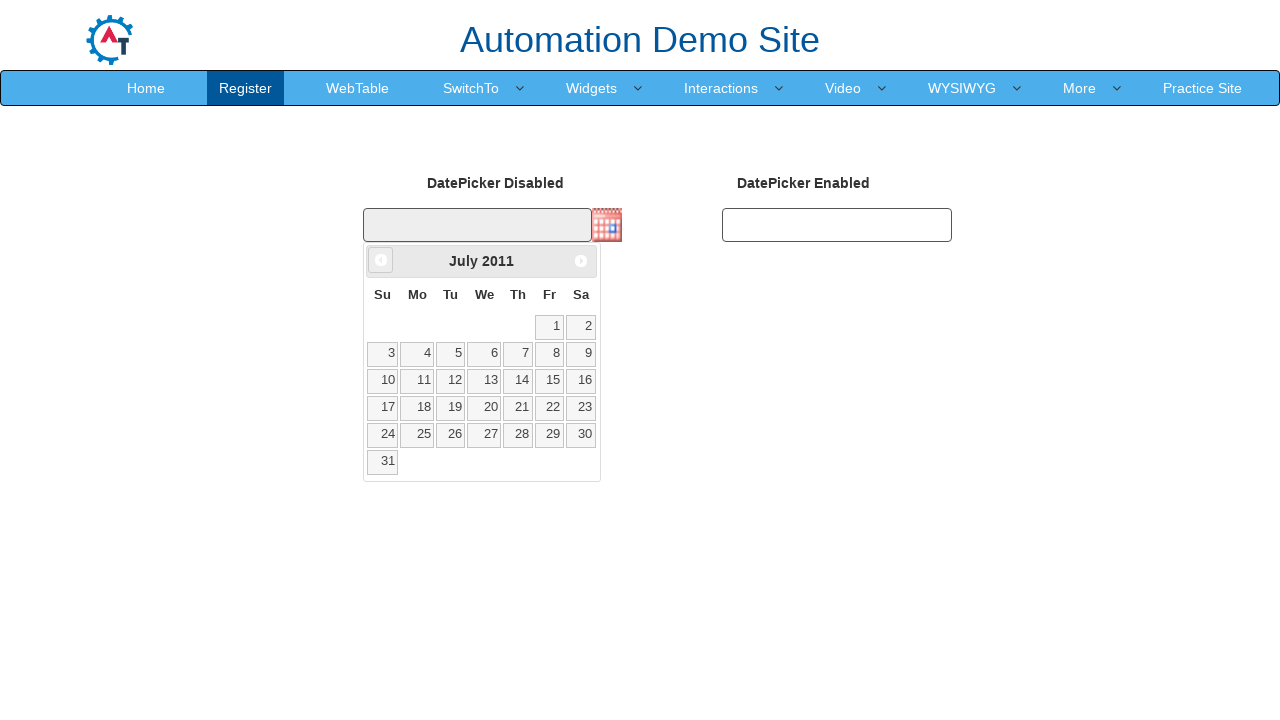

Clicked previous month button, currently viewing July 2011 at (381, 260) on .ui-icon.ui-icon-circle-triangle-w
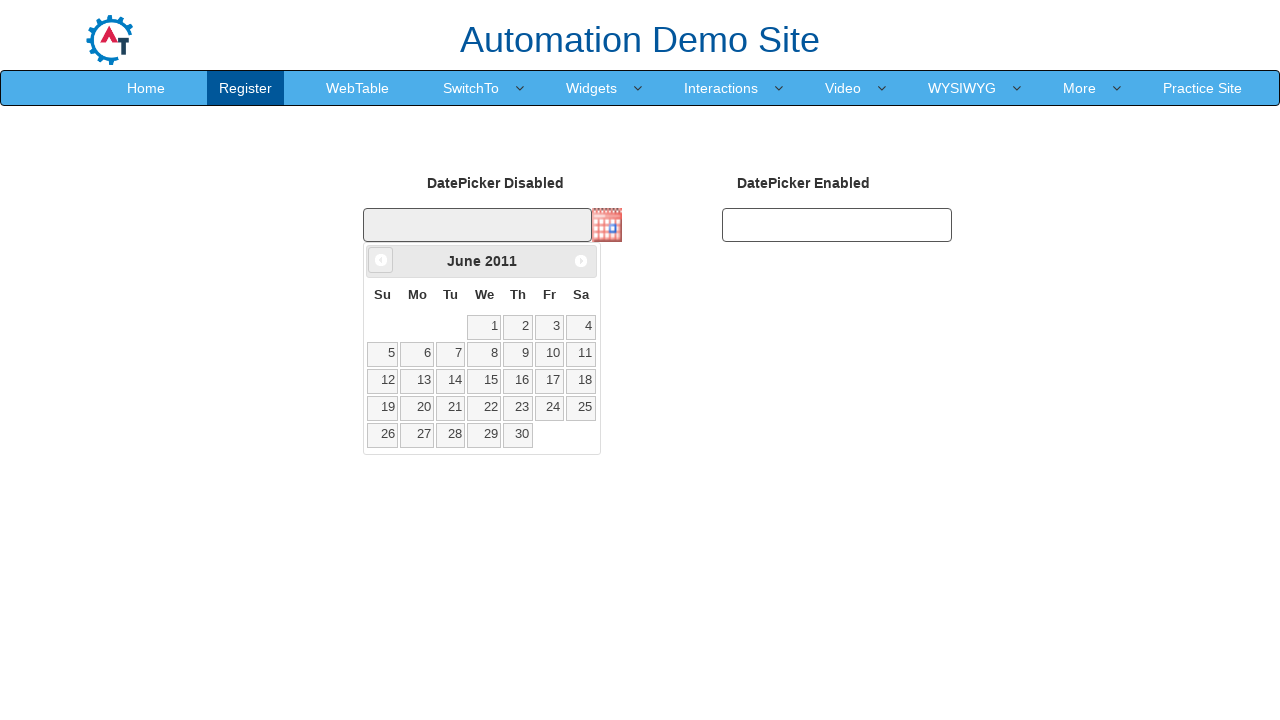

Clicked previous month button, currently viewing June 2011 at (381, 260) on .ui-icon.ui-icon-circle-triangle-w
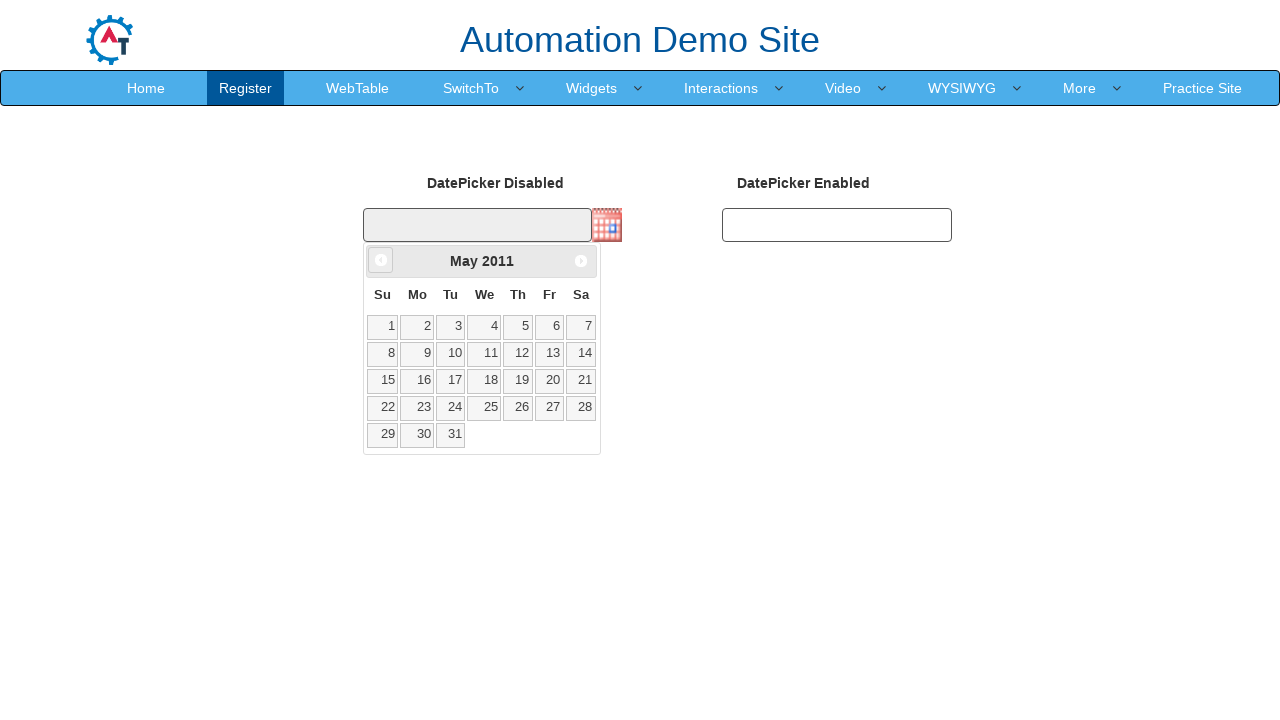

Clicked previous month button, currently viewing May 2011 at (381, 260) on .ui-icon.ui-icon-circle-triangle-w
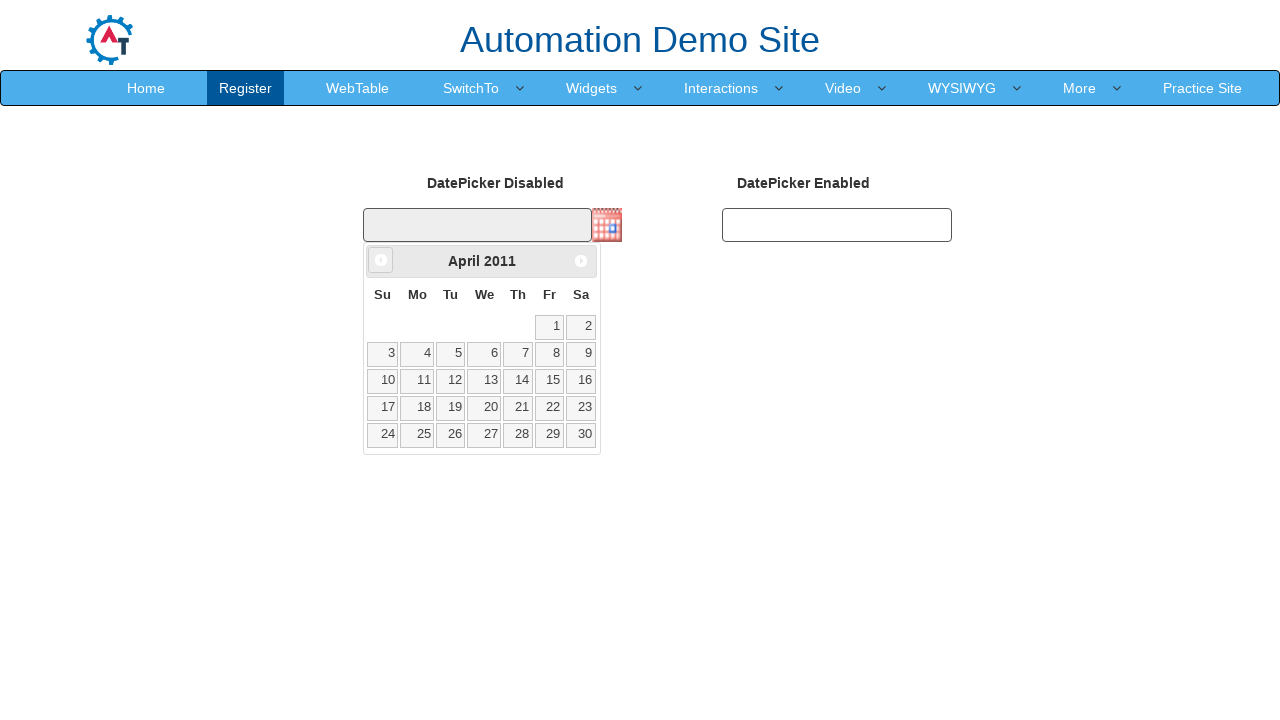

Clicked previous month button, currently viewing April 2011 at (381, 260) on .ui-icon.ui-icon-circle-triangle-w
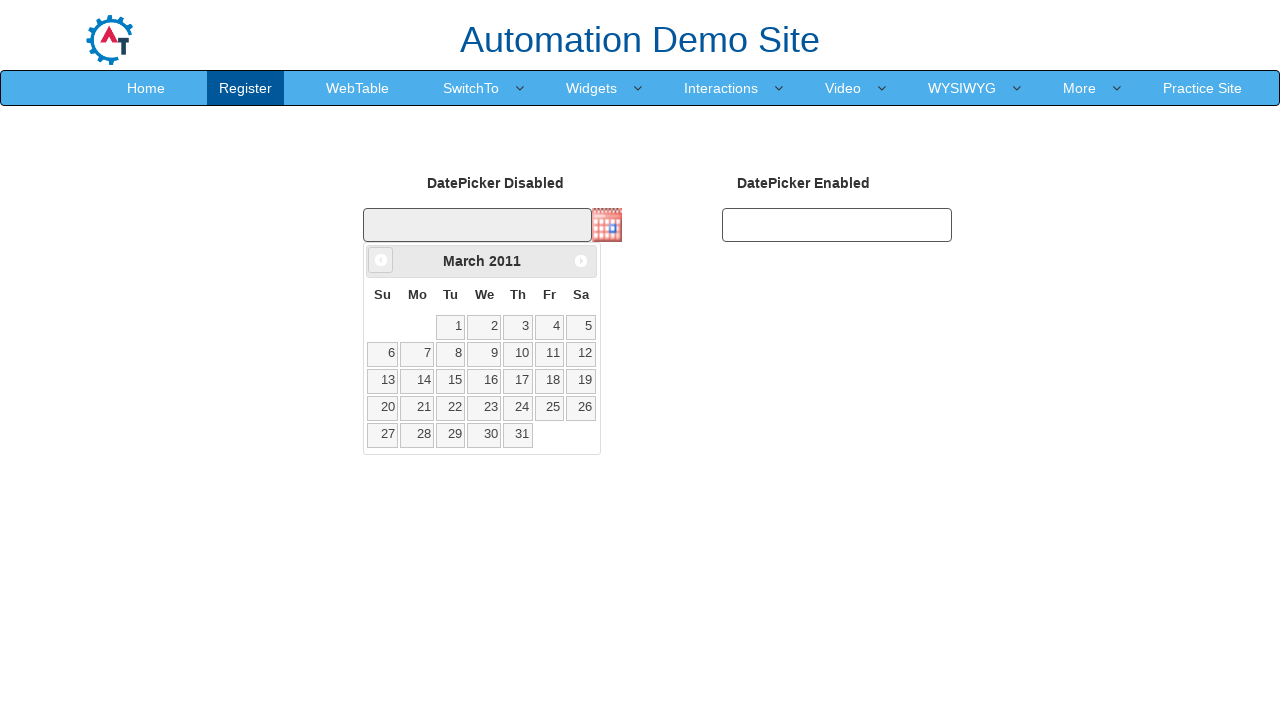

Clicked previous month button, currently viewing March 2011 at (381, 260) on .ui-icon.ui-icon-circle-triangle-w
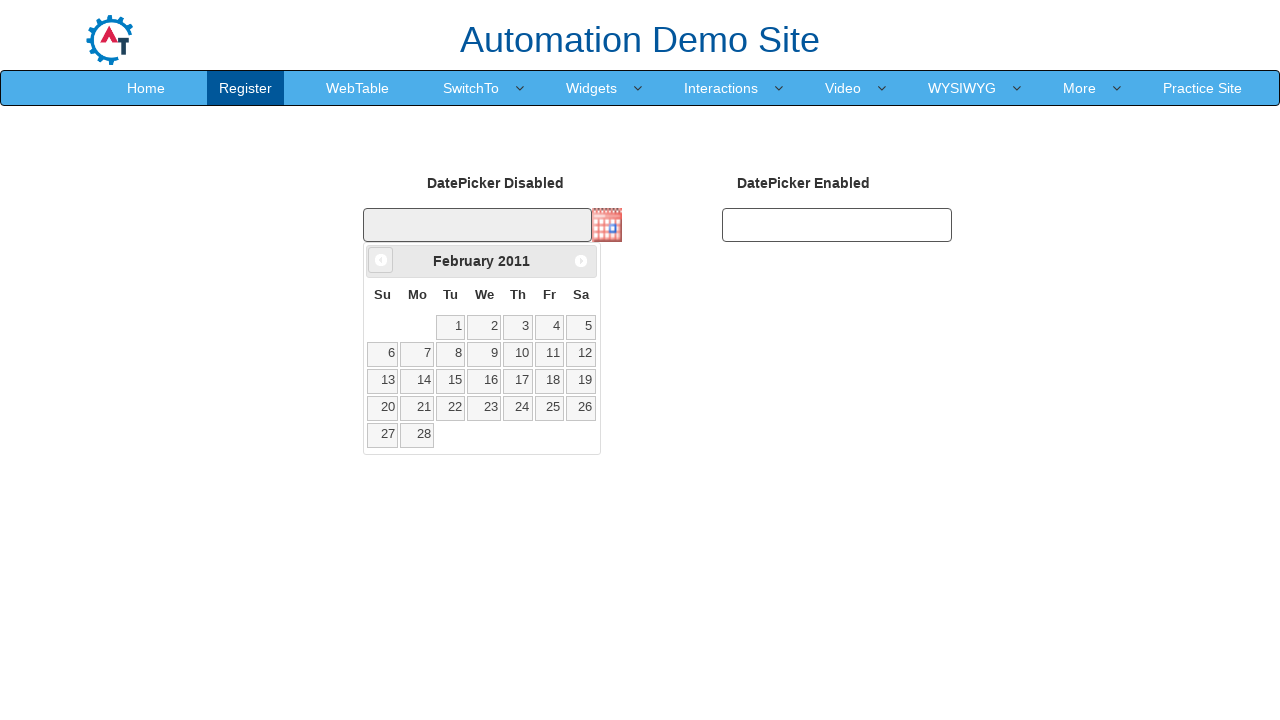

Clicked previous month button, currently viewing February 2011 at (381, 260) on .ui-icon.ui-icon-circle-triangle-w
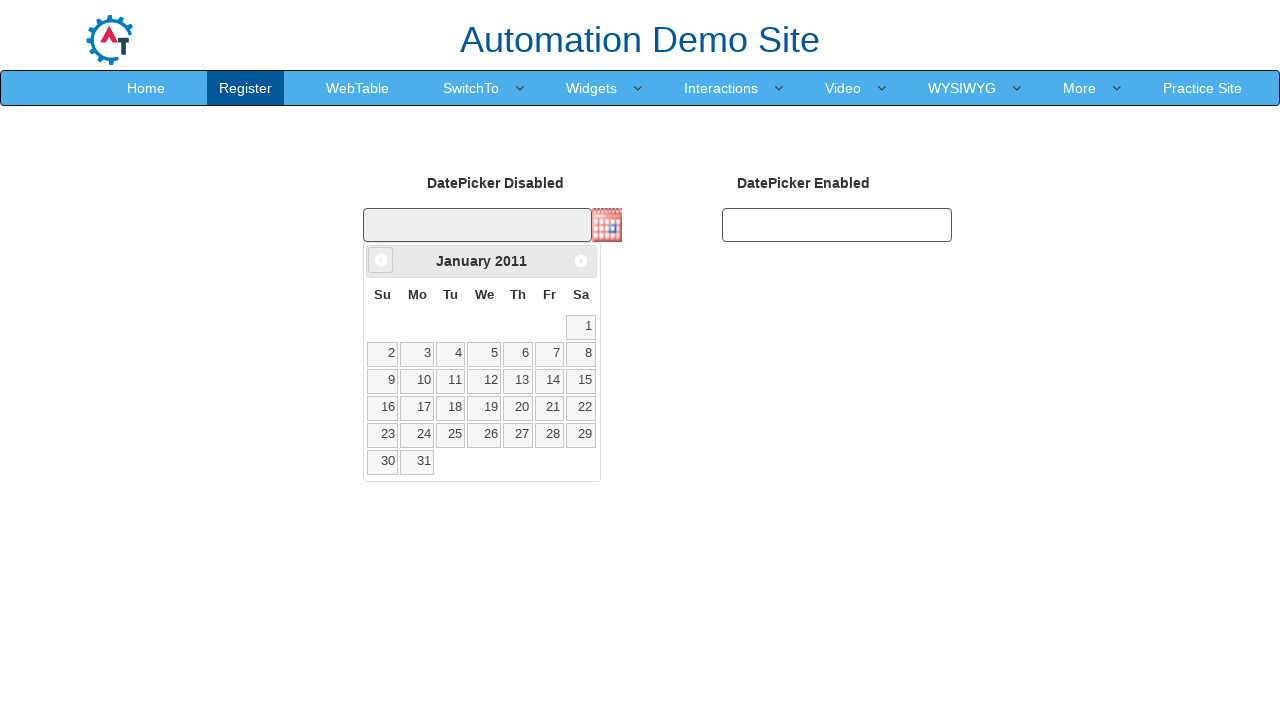

Clicked previous month button, currently viewing January 2011 at (381, 260) on .ui-icon.ui-icon-circle-triangle-w
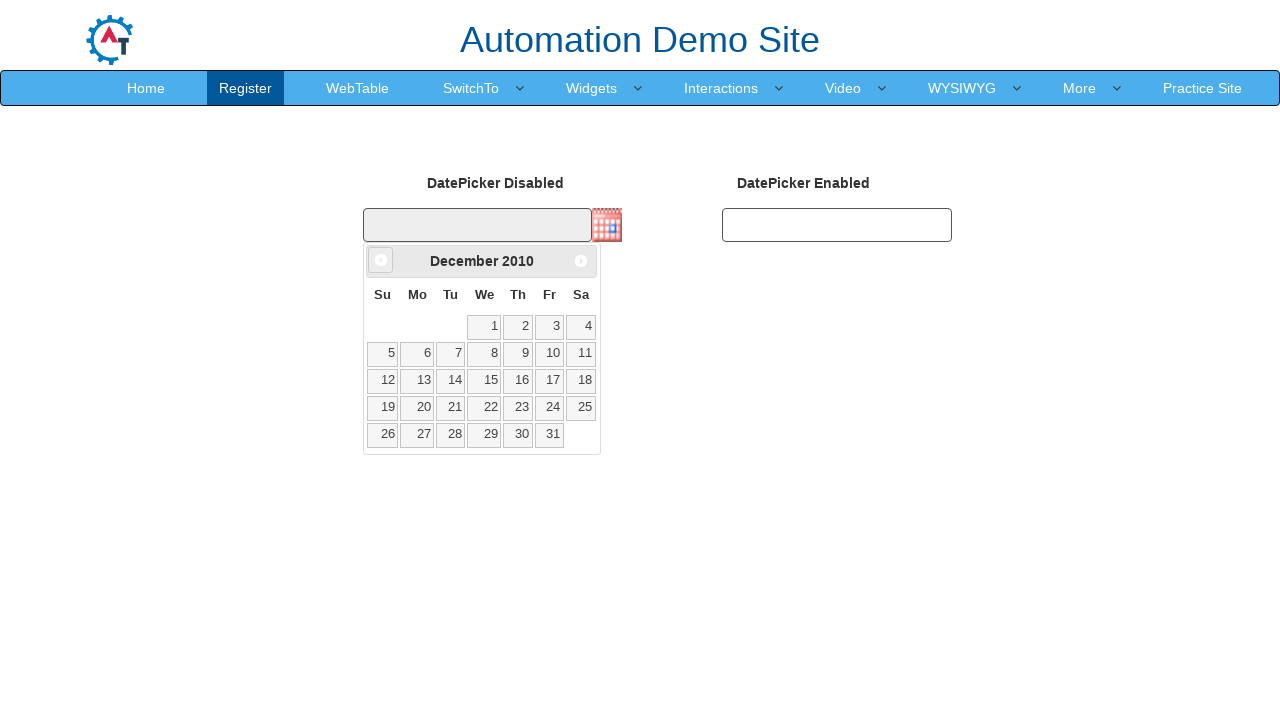

Clicked previous month button, currently viewing December 2010 at (381, 260) on .ui-icon.ui-icon-circle-triangle-w
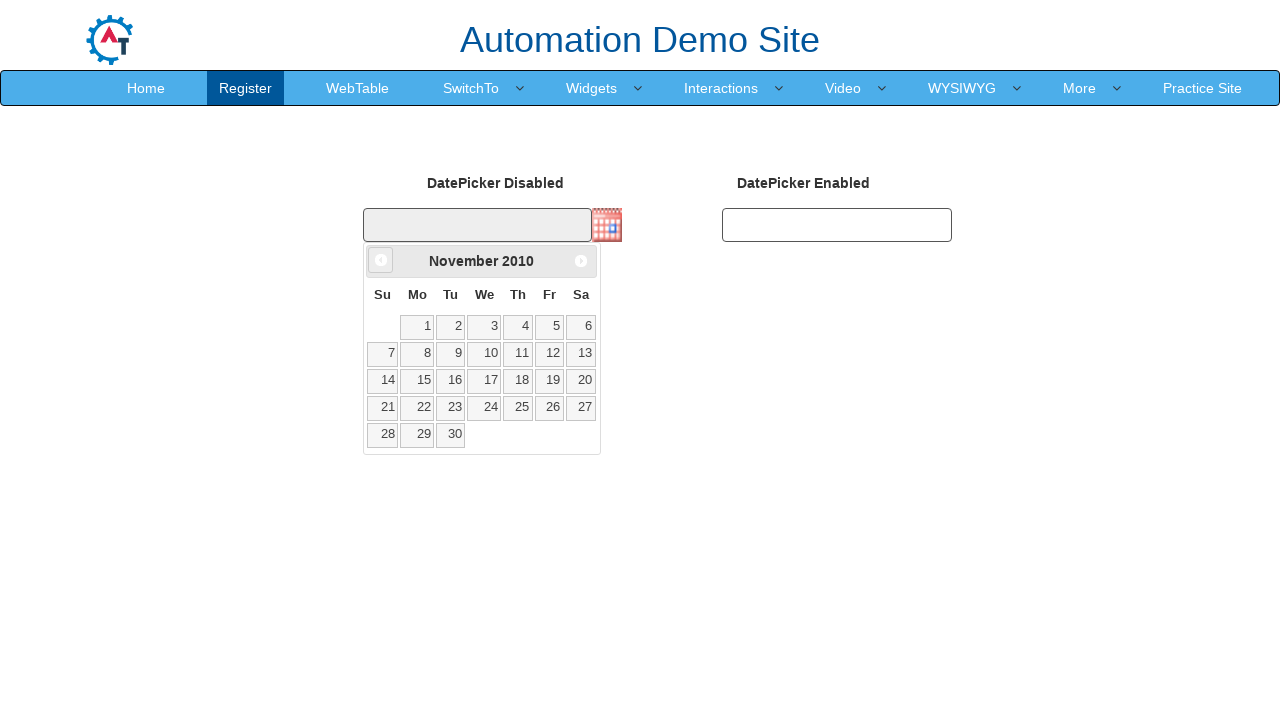

Clicked previous month button, currently viewing November 2010 at (381, 260) on .ui-icon.ui-icon-circle-triangle-w
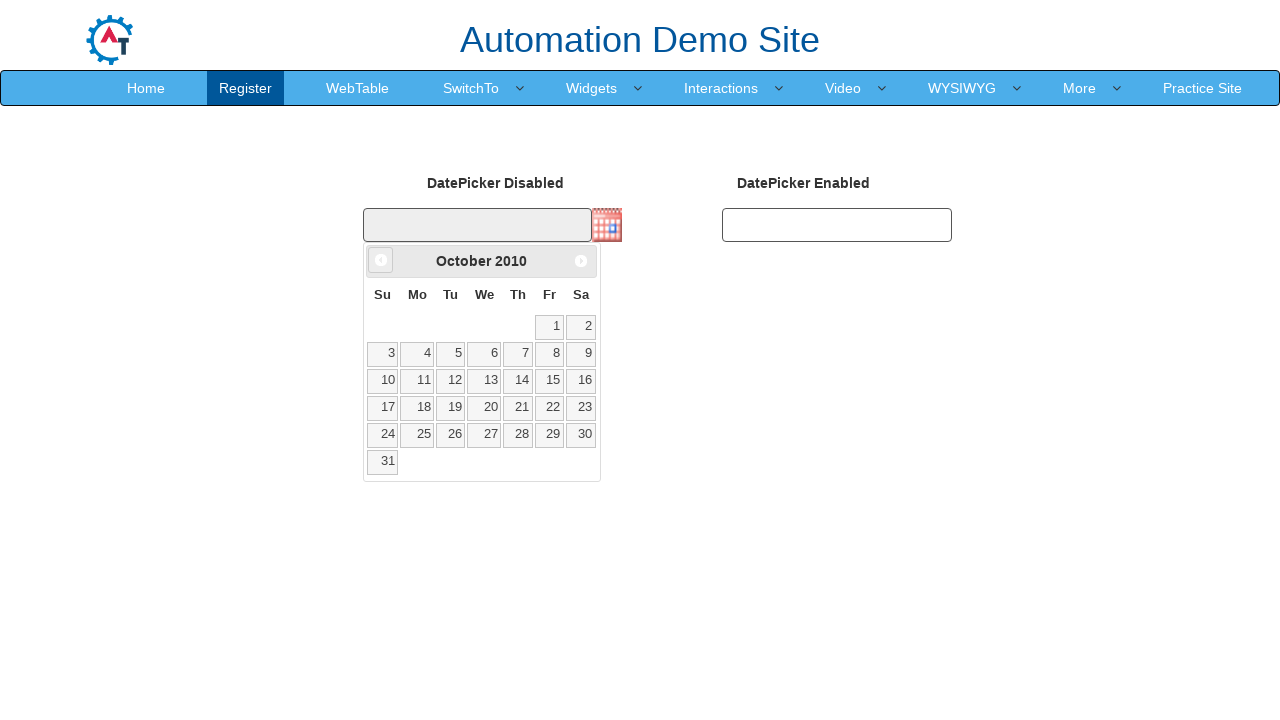

Clicked previous month button, currently viewing October 2010 at (381, 260) on .ui-icon.ui-icon-circle-triangle-w
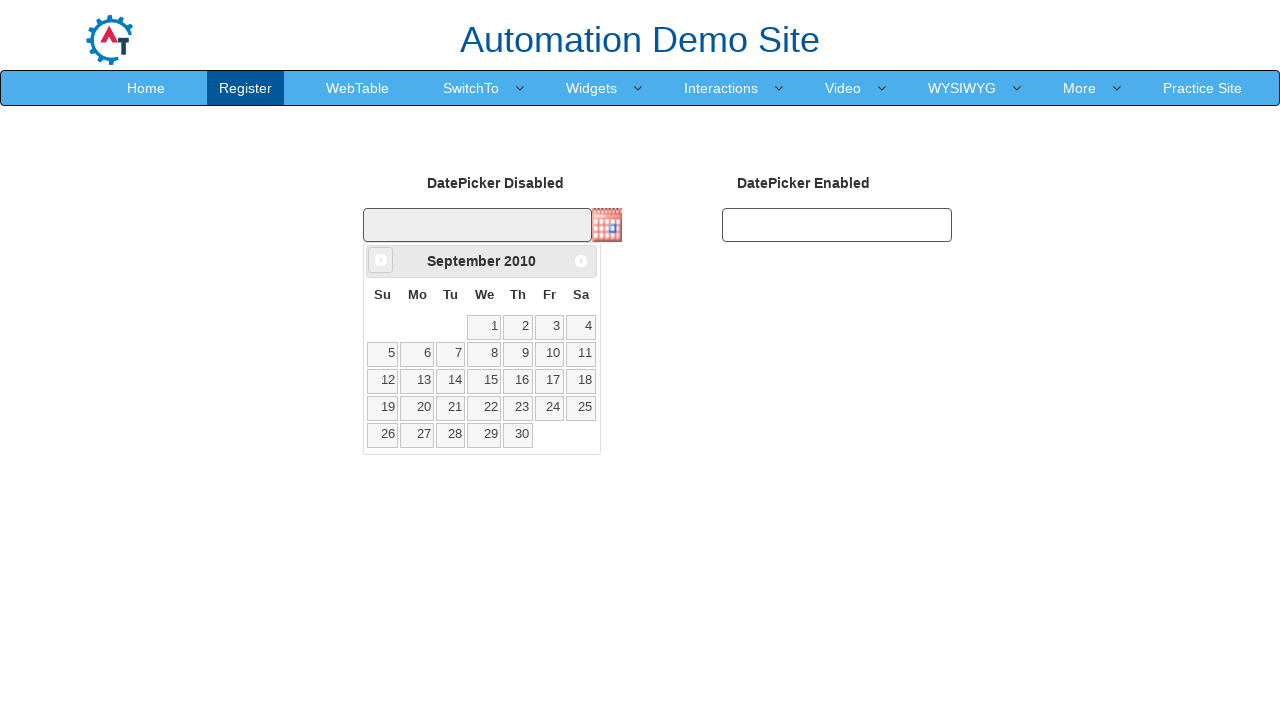

Clicked previous month button, currently viewing September 2010 at (381, 260) on .ui-icon.ui-icon-circle-triangle-w
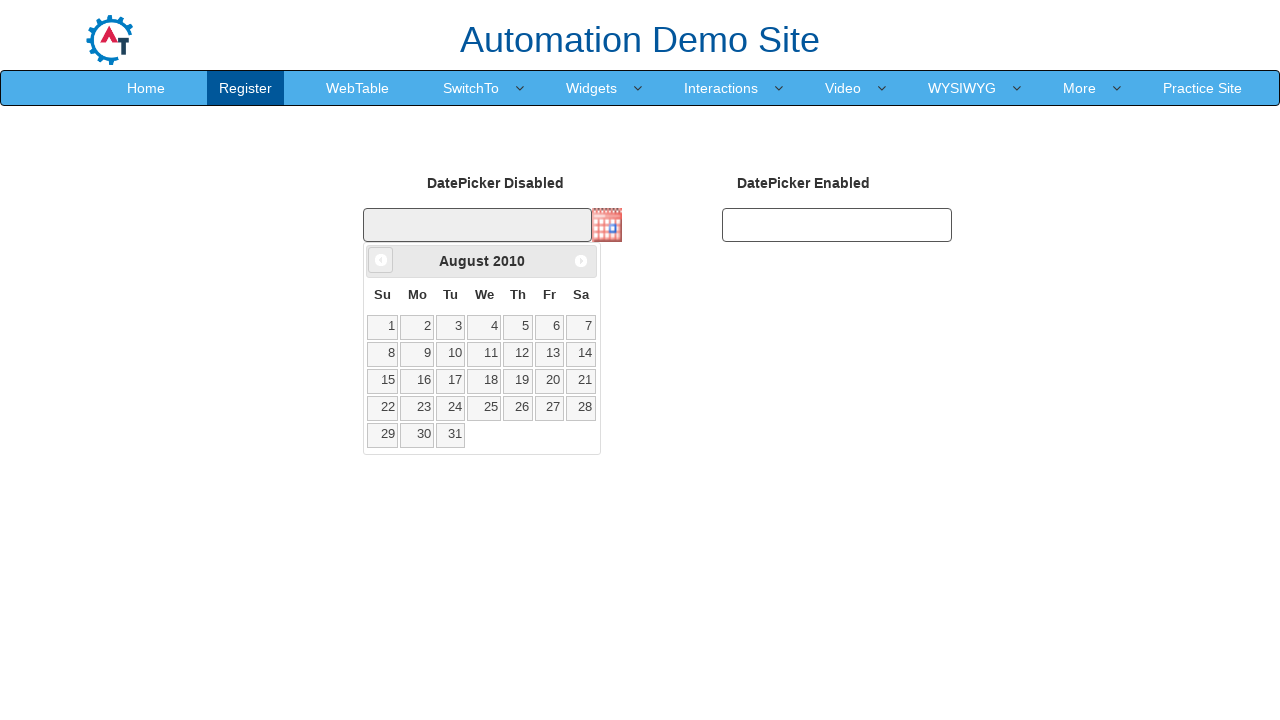

Clicked previous month button, currently viewing August 2010 at (381, 260) on .ui-icon.ui-icon-circle-triangle-w
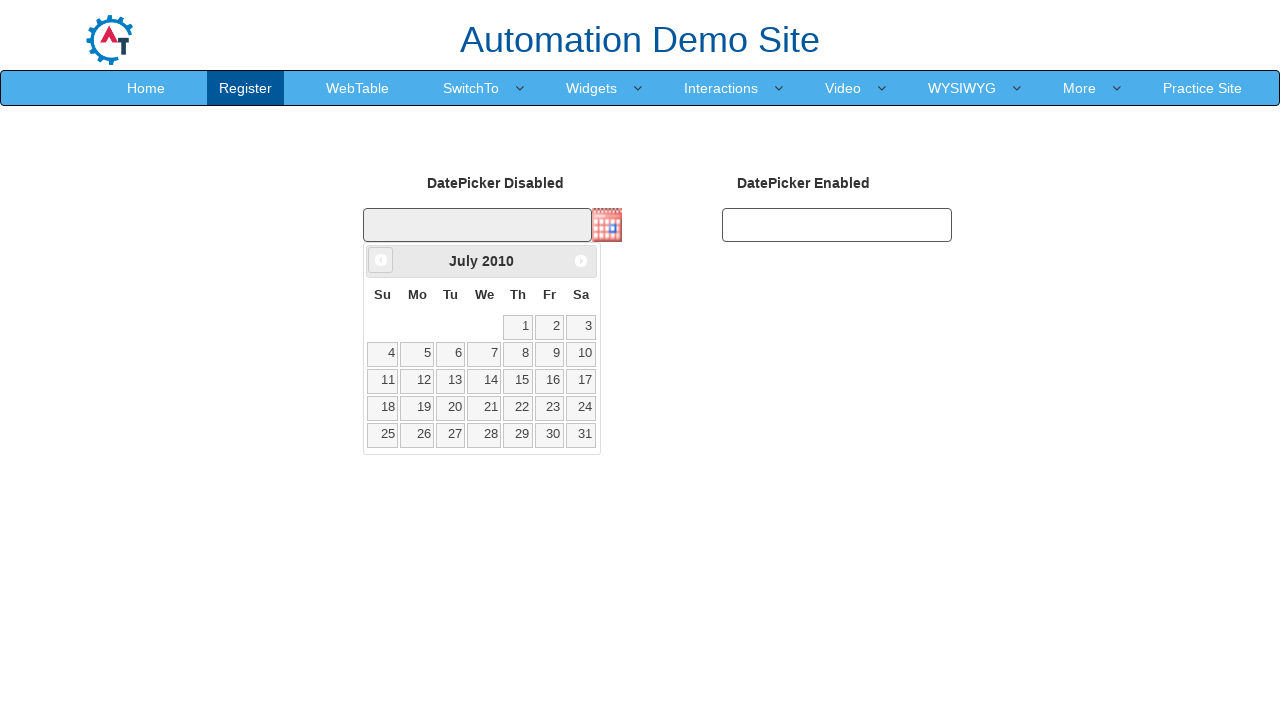

Clicked previous month button, currently viewing July 2010 at (381, 260) on .ui-icon.ui-icon-circle-triangle-w
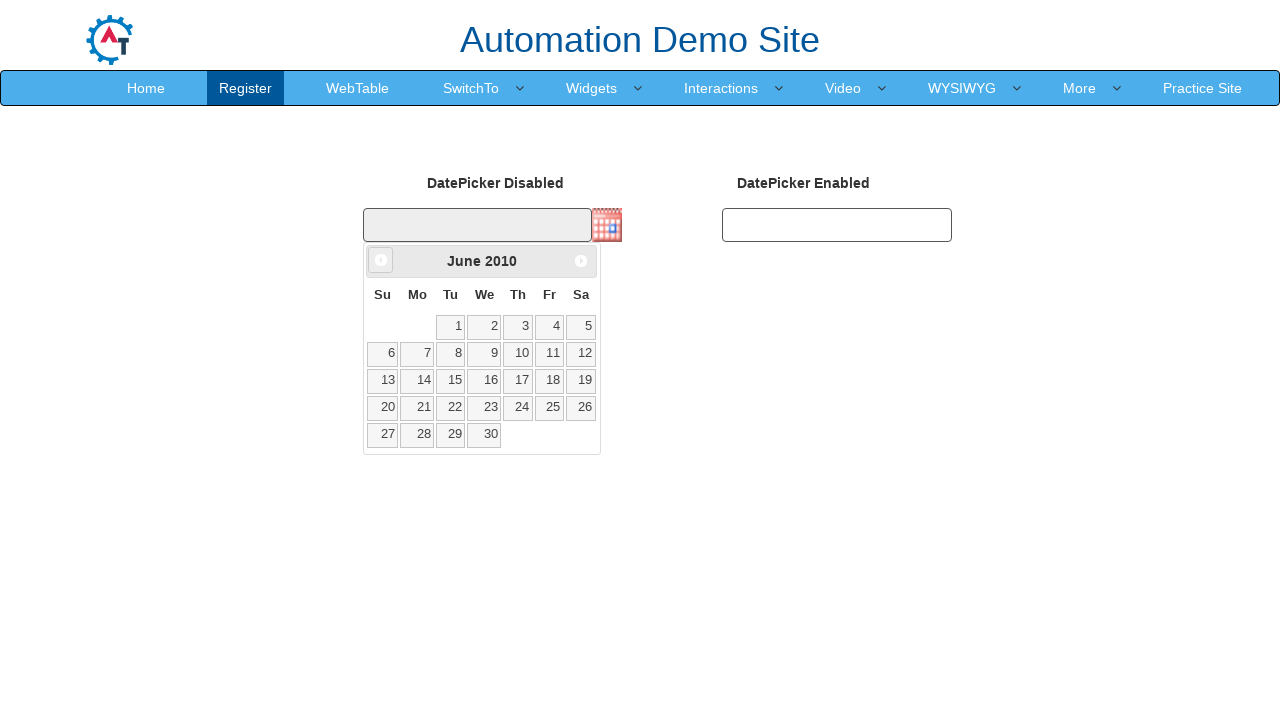

Clicked previous month button, currently viewing June 2010 at (381, 260) on .ui-icon.ui-icon-circle-triangle-w
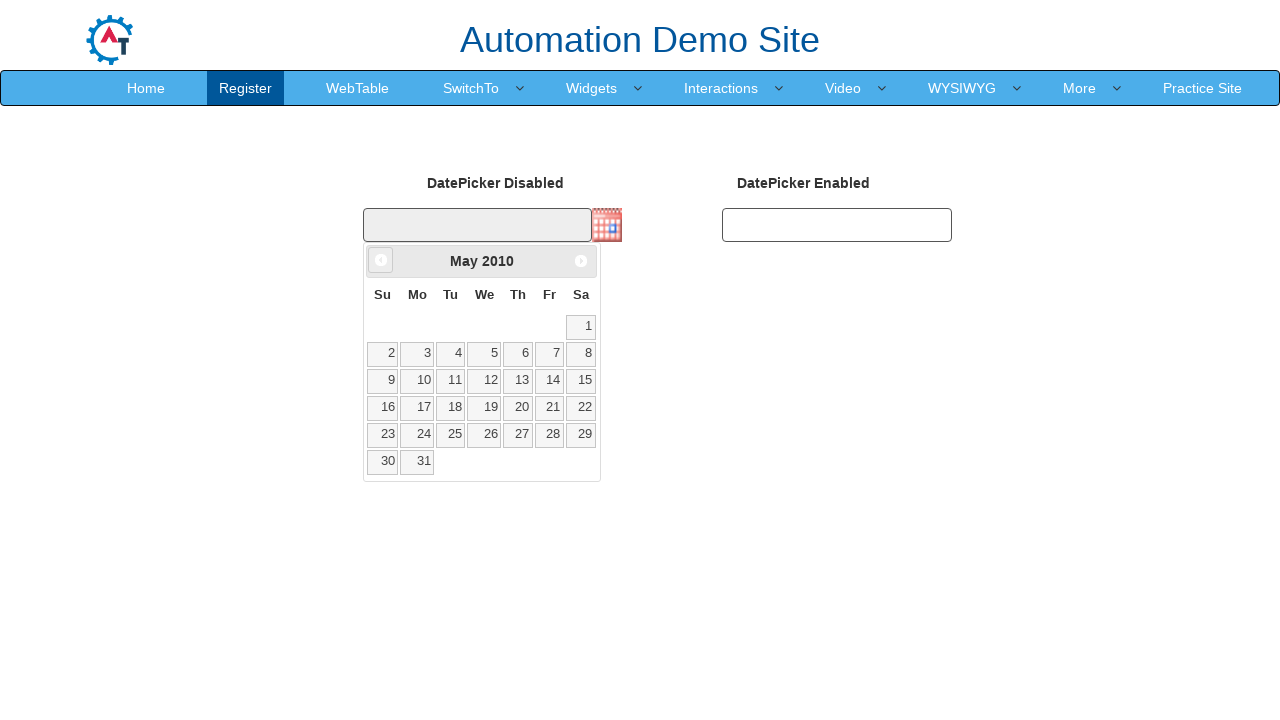

Clicked previous month button, currently viewing May 2010 at (381, 260) on .ui-icon.ui-icon-circle-triangle-w
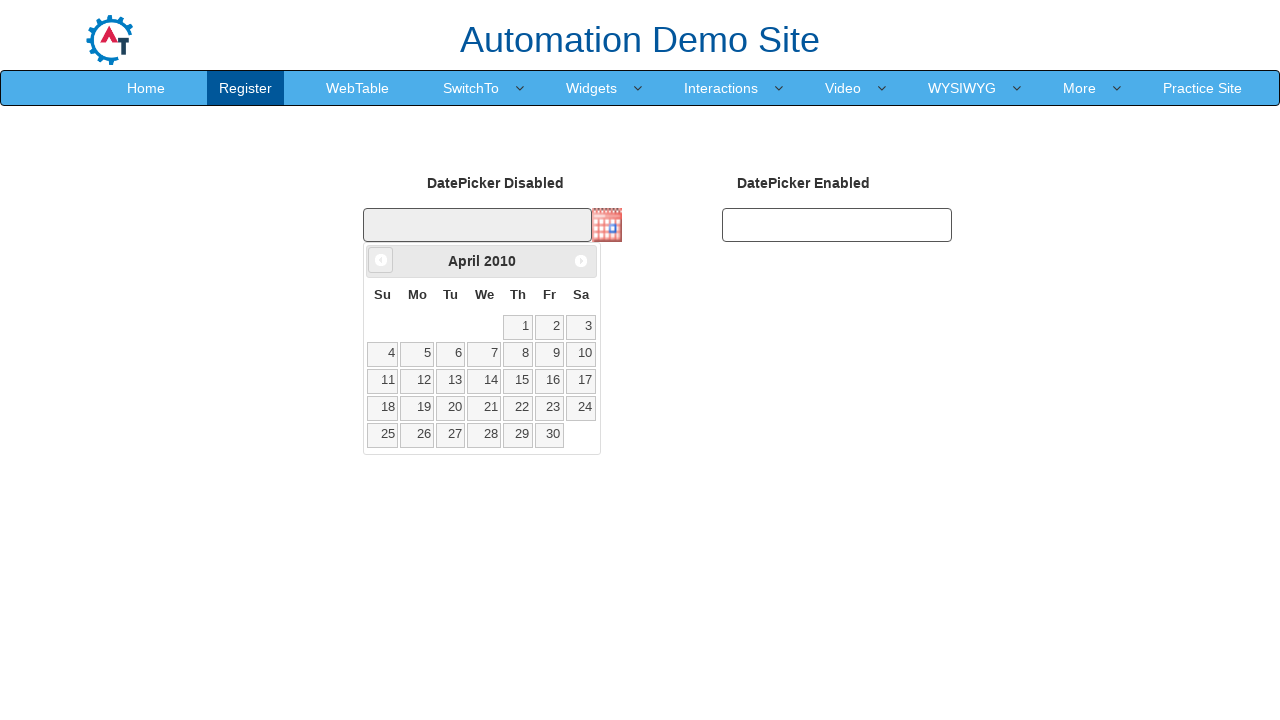

Clicked previous month button, currently viewing April 2010 at (381, 260) on .ui-icon.ui-icon-circle-triangle-w
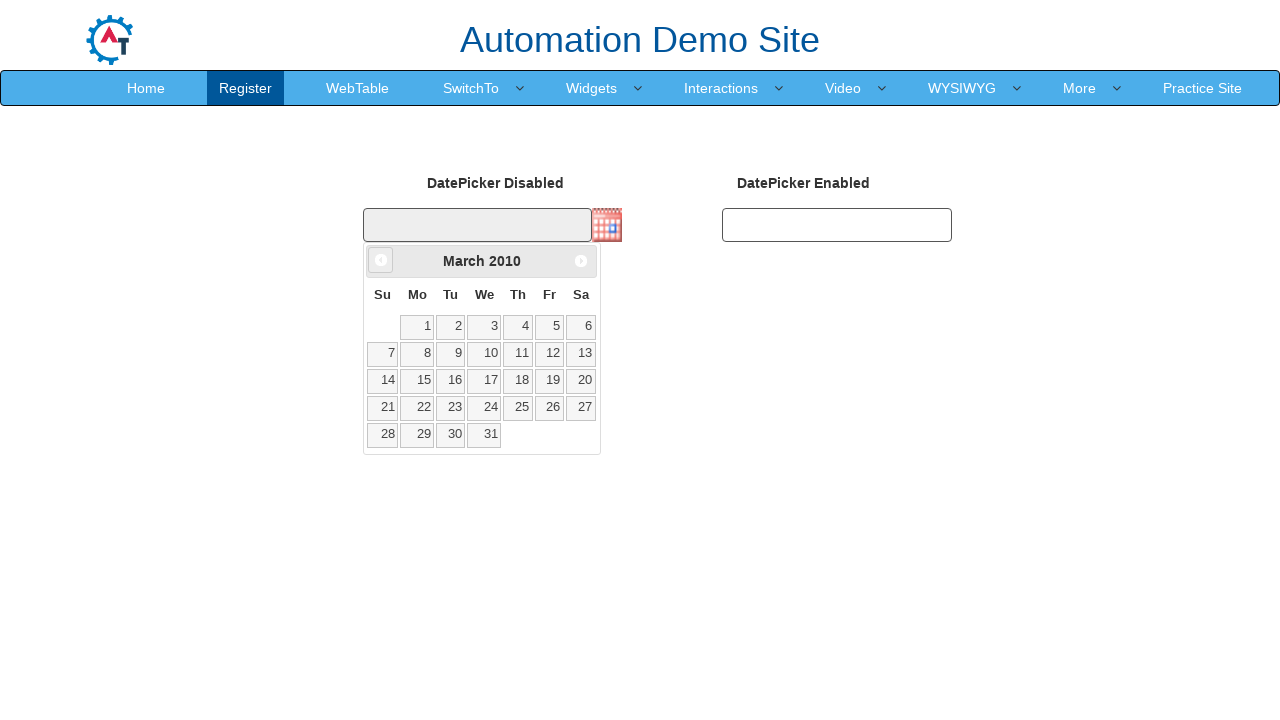

Clicked previous month button, currently viewing March 2010 at (381, 260) on .ui-icon.ui-icon-circle-triangle-w
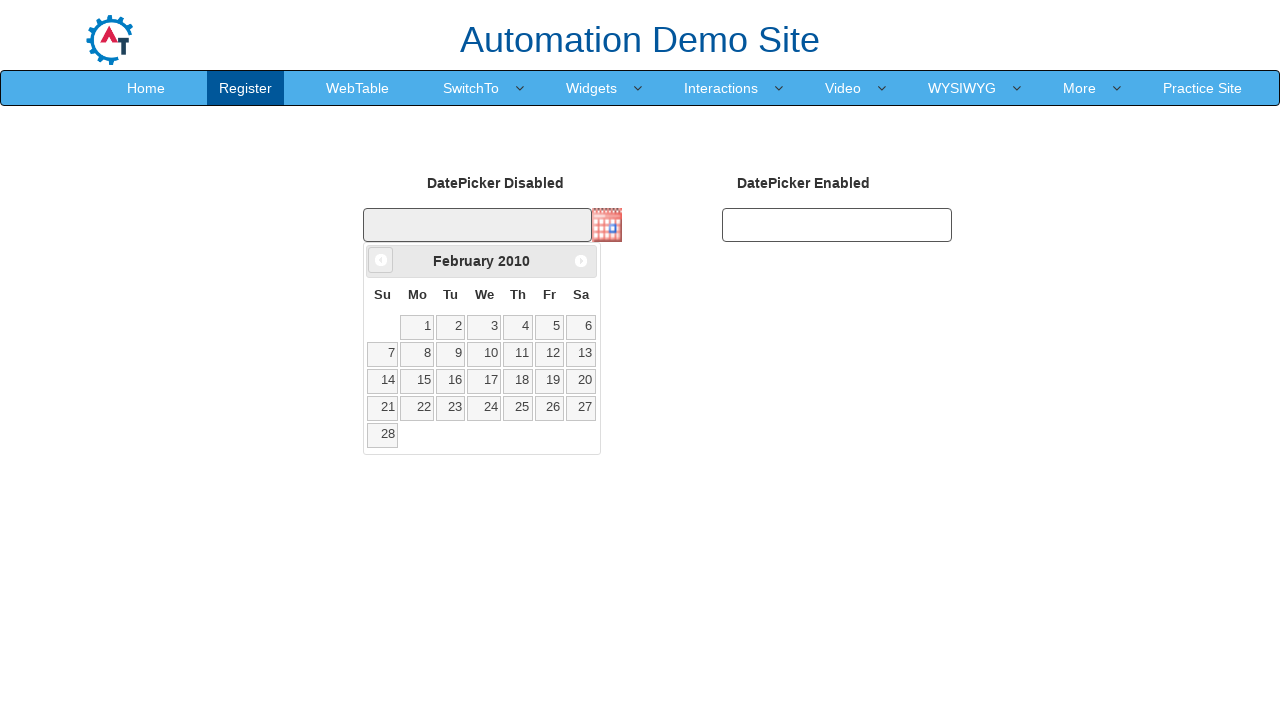

Clicked previous month button, currently viewing February 2010 at (381, 260) on .ui-icon.ui-icon-circle-triangle-w
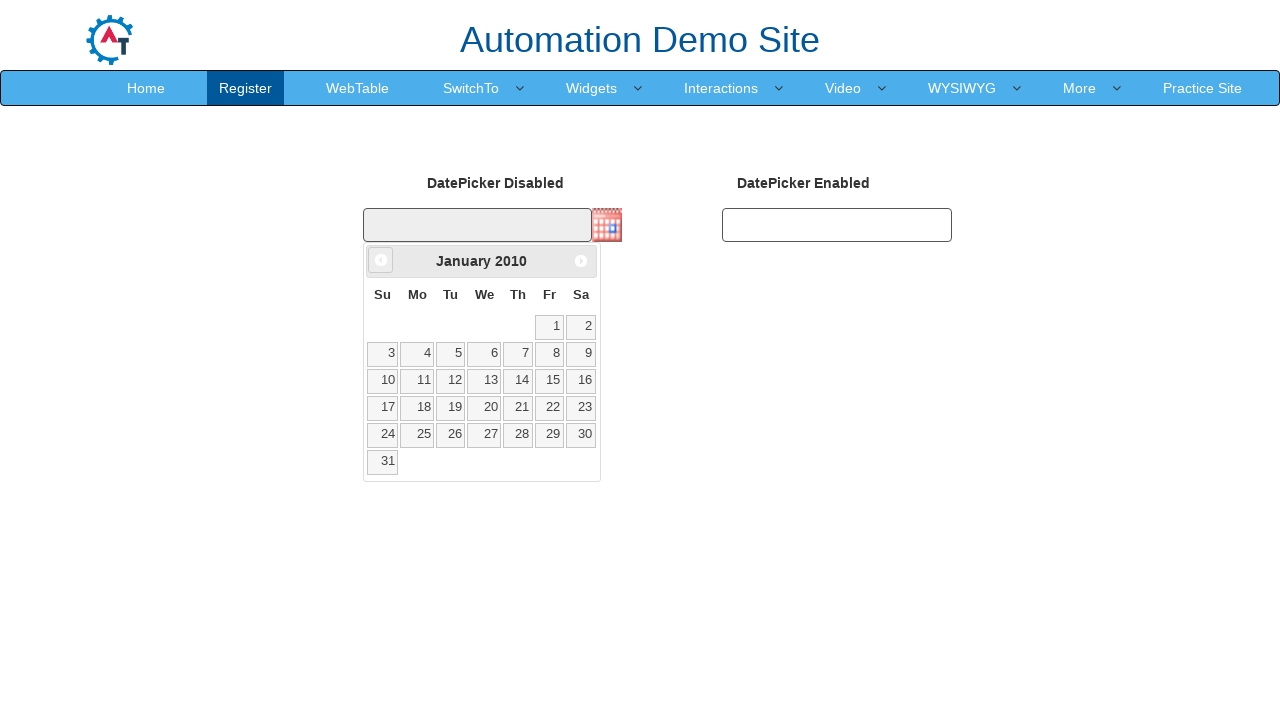

Clicked previous month button, currently viewing January 2010 at (381, 260) on .ui-icon.ui-icon-circle-triangle-w
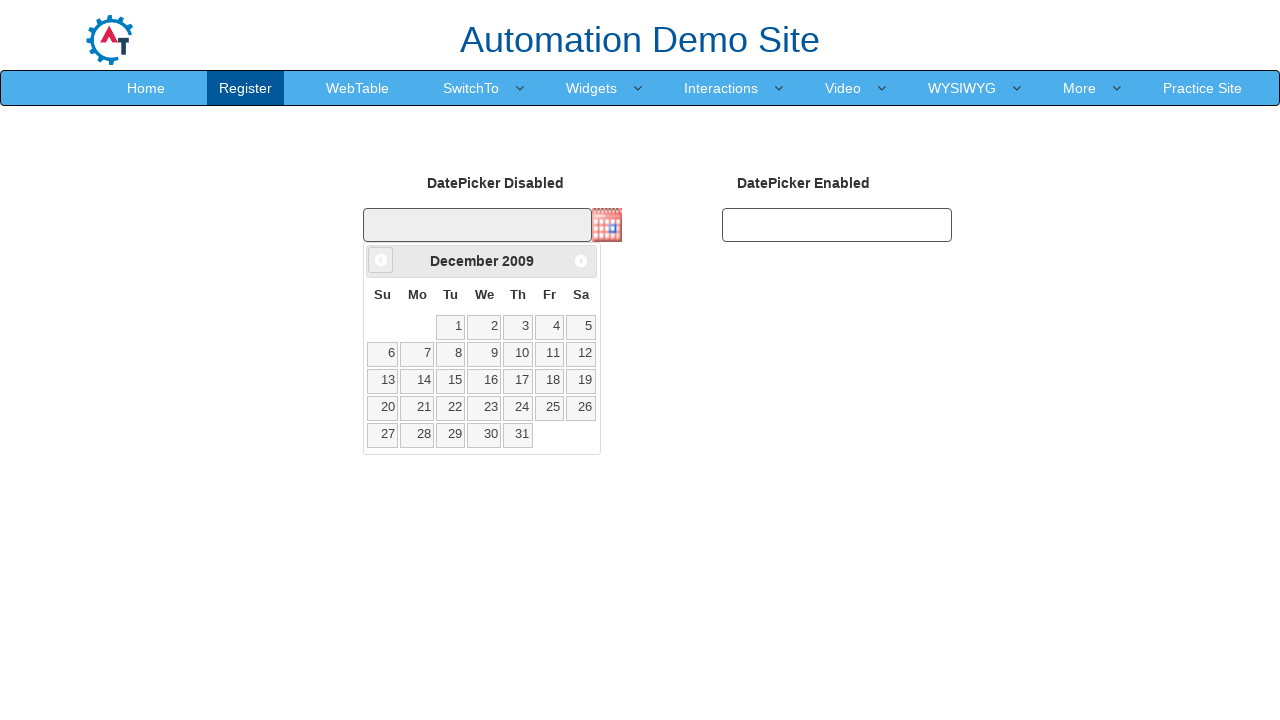

Clicked previous month button, currently viewing December 2009 at (381, 260) on .ui-icon.ui-icon-circle-triangle-w
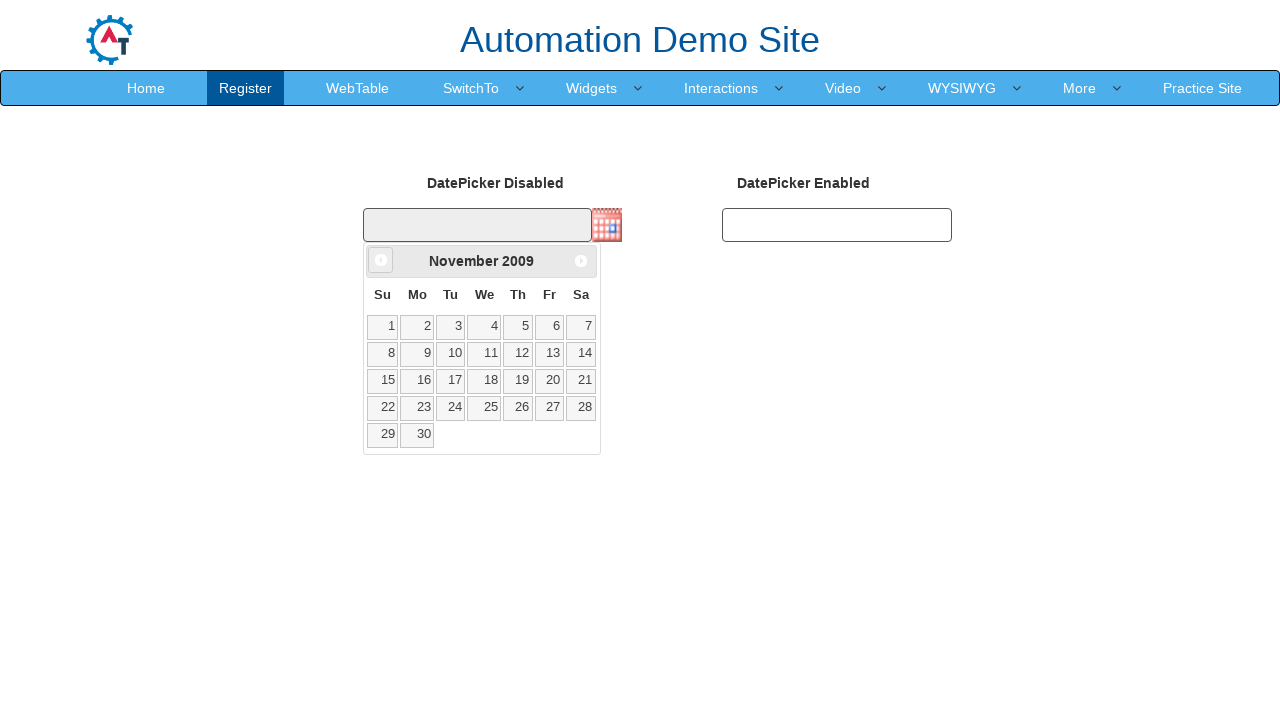

Clicked previous month button, currently viewing November 2009 at (381, 260) on .ui-icon.ui-icon-circle-triangle-w
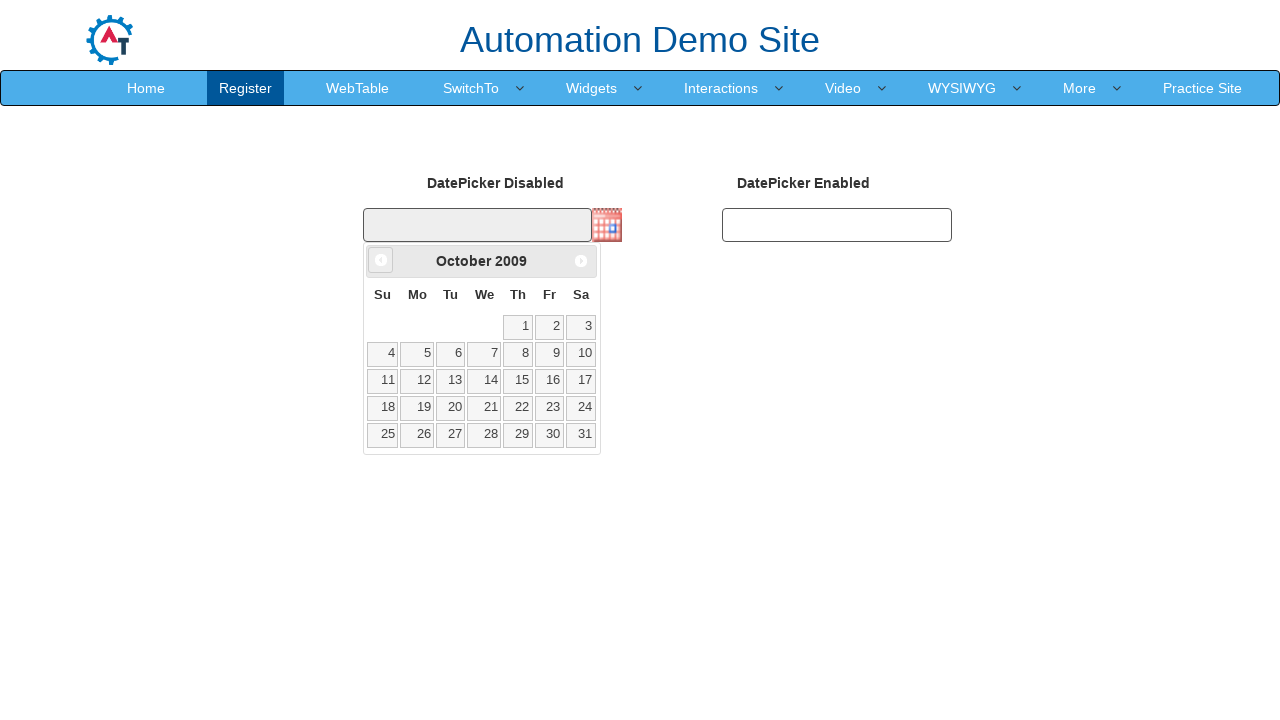

Clicked previous month button, currently viewing October 2009 at (381, 260) on .ui-icon.ui-icon-circle-triangle-w
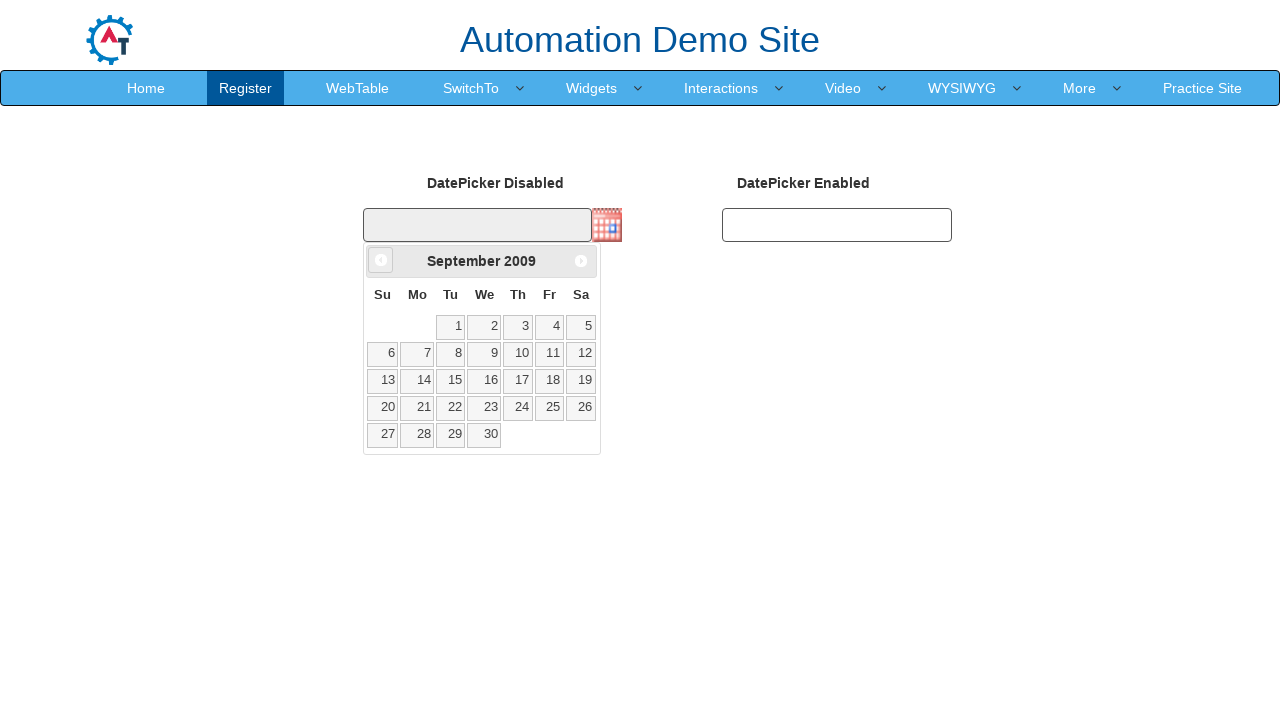

Clicked previous month button, currently viewing September 2009 at (381, 260) on .ui-icon.ui-icon-circle-triangle-w
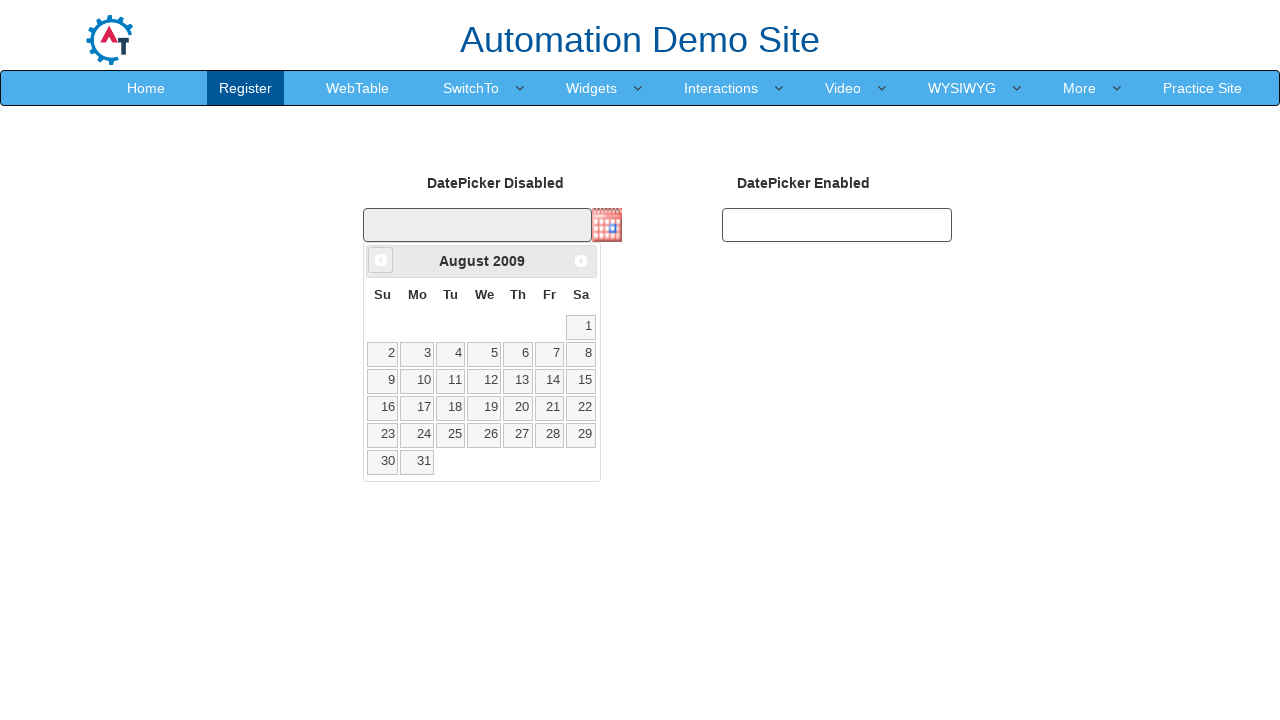

Clicked previous month button, currently viewing August 2009 at (381, 260) on .ui-icon.ui-icon-circle-triangle-w
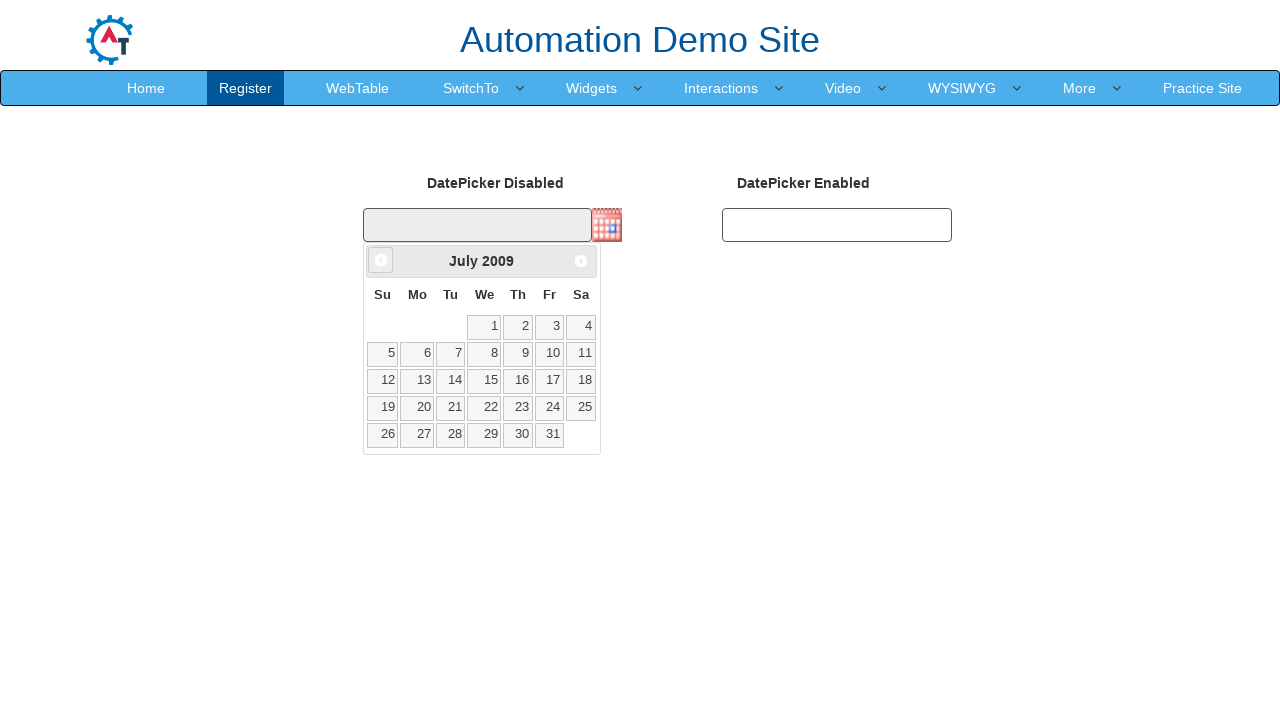

Clicked previous month button, currently viewing July 2009 at (381, 260) on .ui-icon.ui-icon-circle-triangle-w
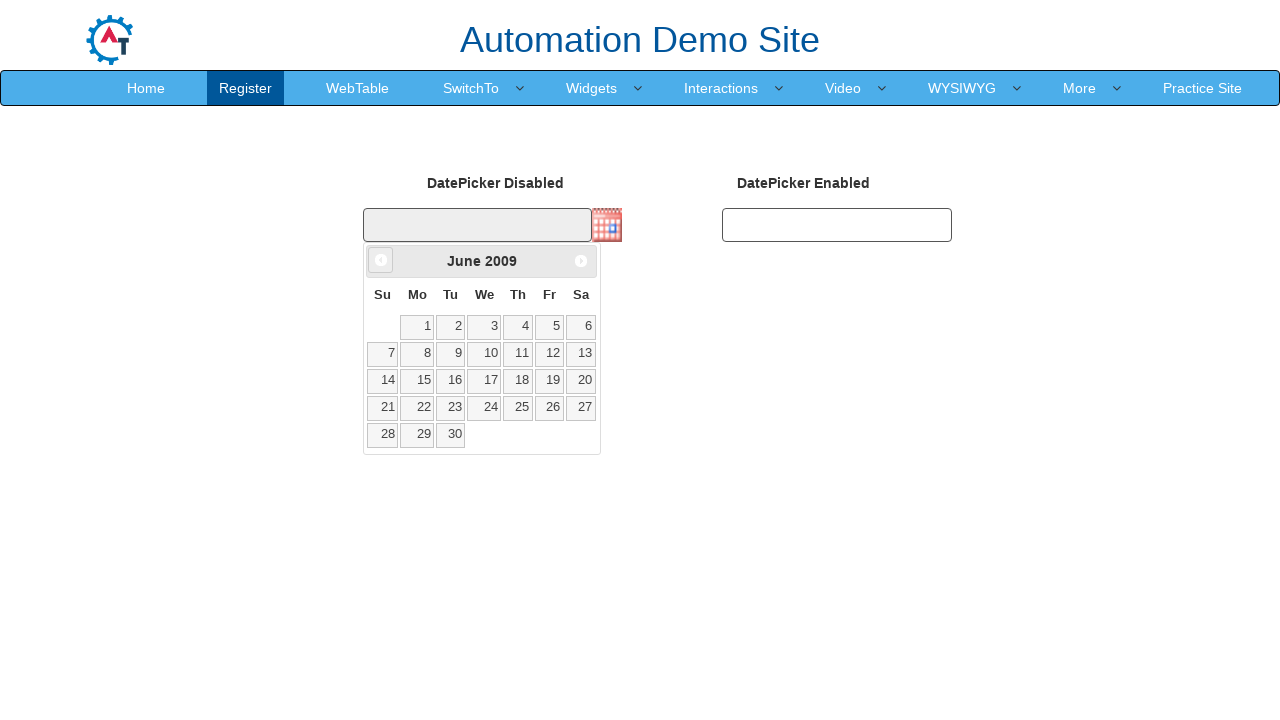

Clicked previous month button, currently viewing June 2009 at (381, 260) on .ui-icon.ui-icon-circle-triangle-w
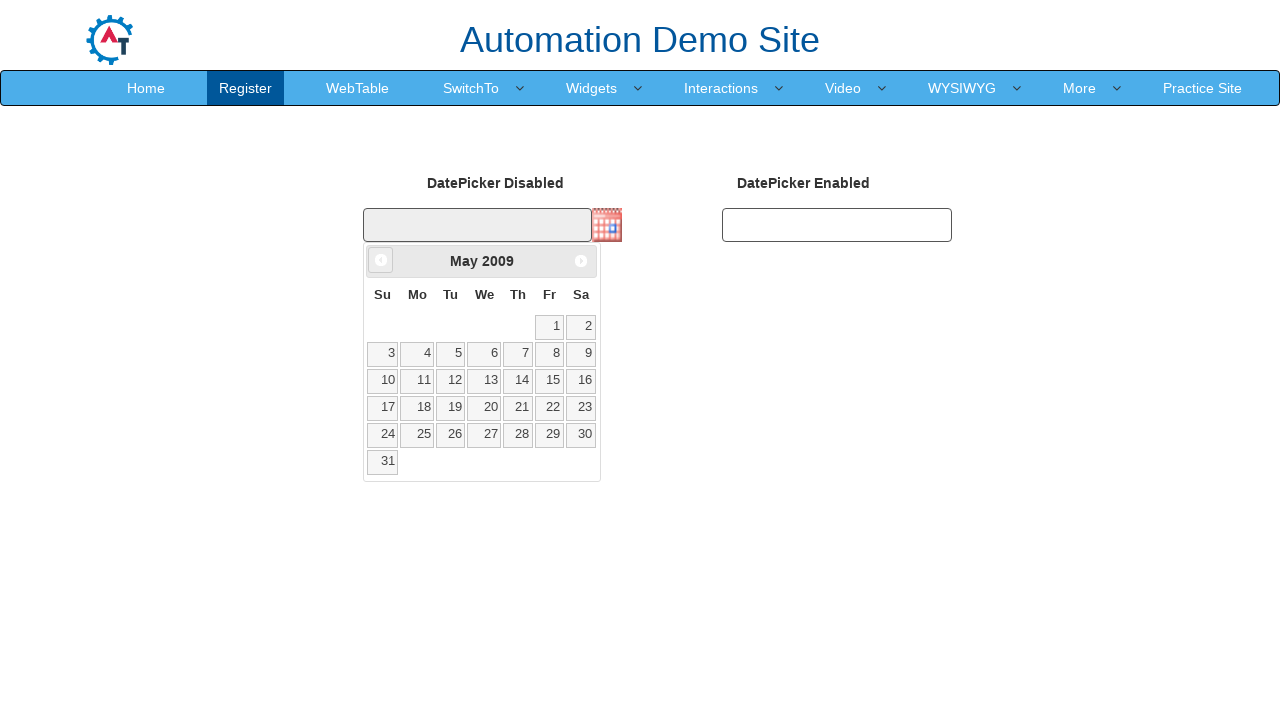

Clicked previous month button, currently viewing May 2009 at (381, 260) on .ui-icon.ui-icon-circle-triangle-w
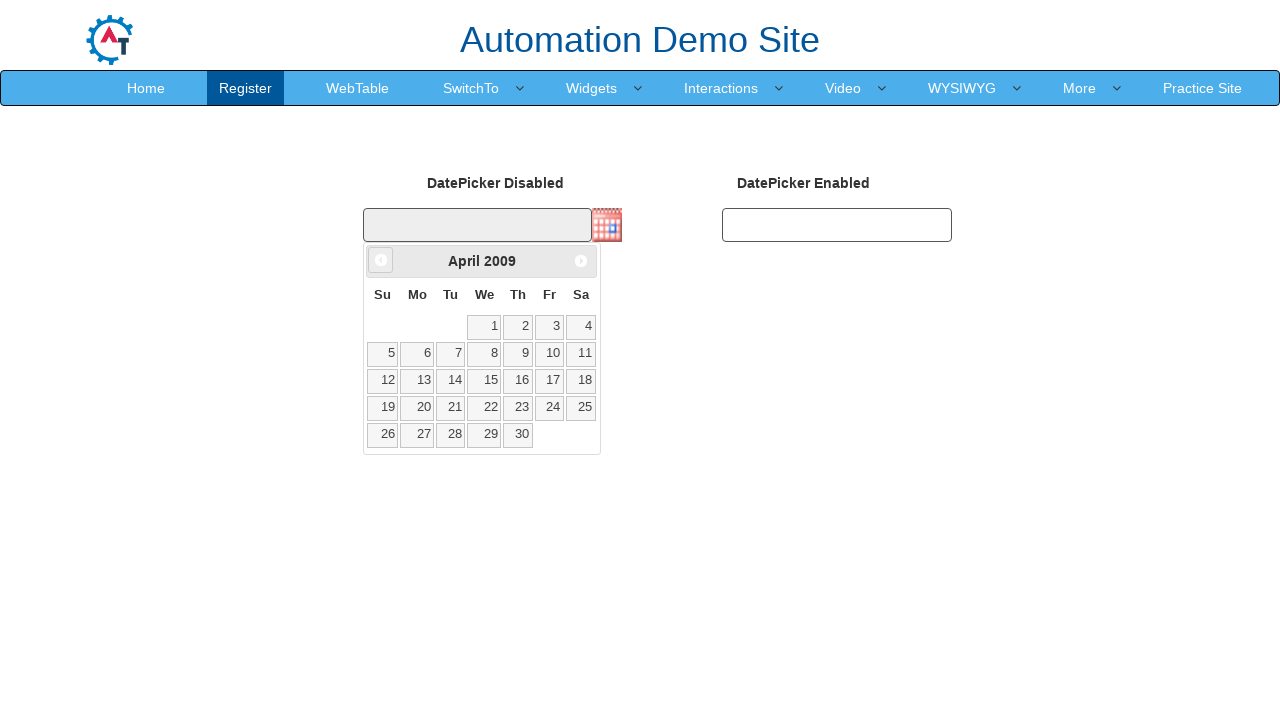

Clicked previous month button, currently viewing April 2009 at (381, 260) on .ui-icon.ui-icon-circle-triangle-w
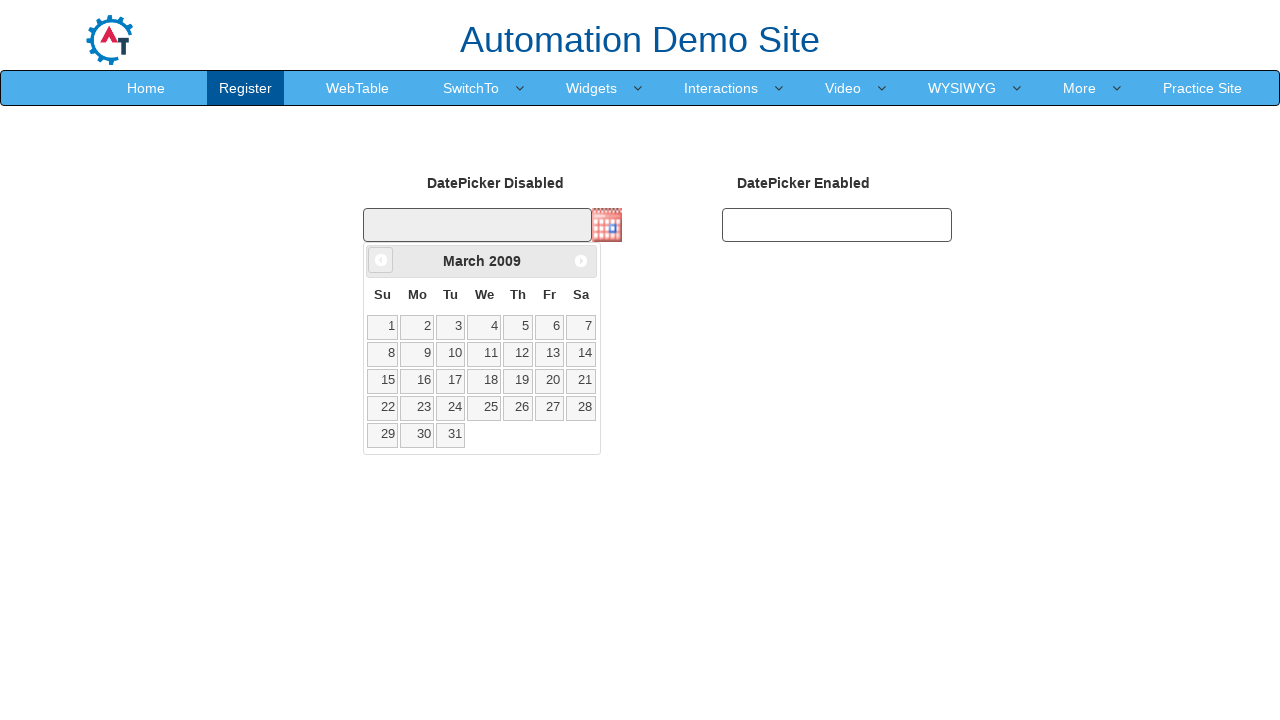

Clicked previous month button, currently viewing March 2009 at (381, 260) on .ui-icon.ui-icon-circle-triangle-w
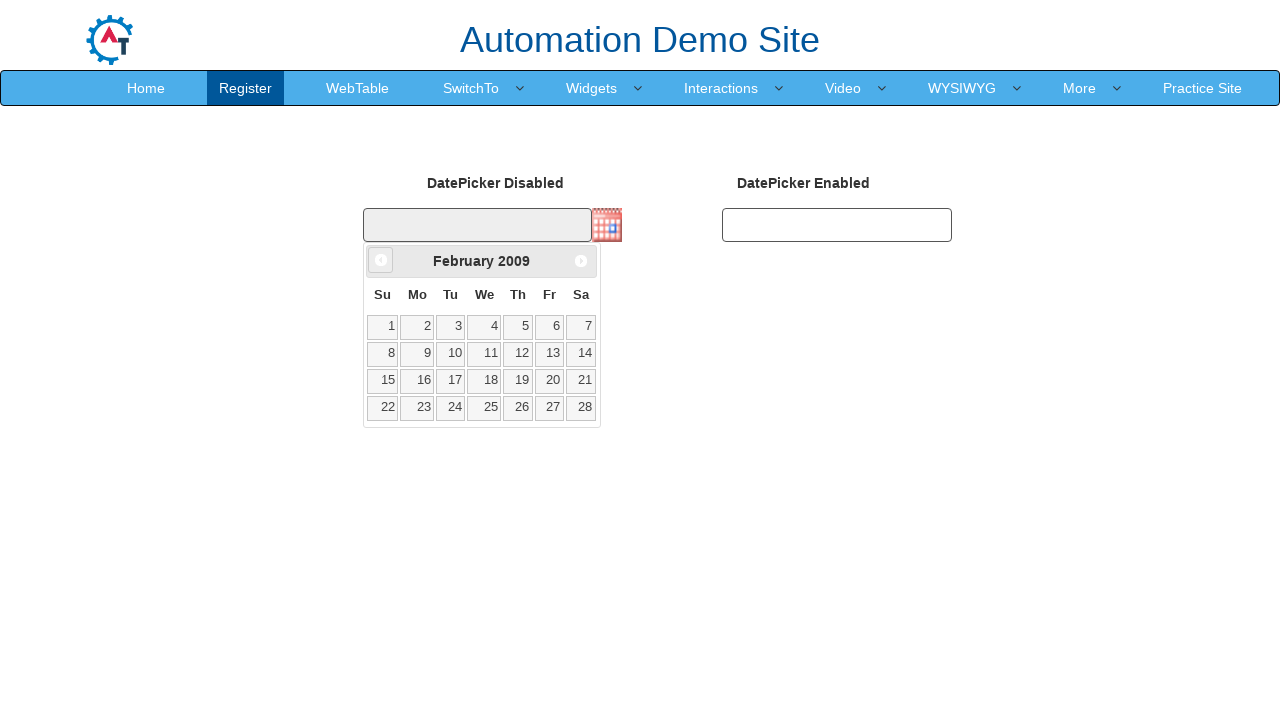

Clicked previous month button, currently viewing February 2009 at (381, 260) on .ui-icon.ui-icon-circle-triangle-w
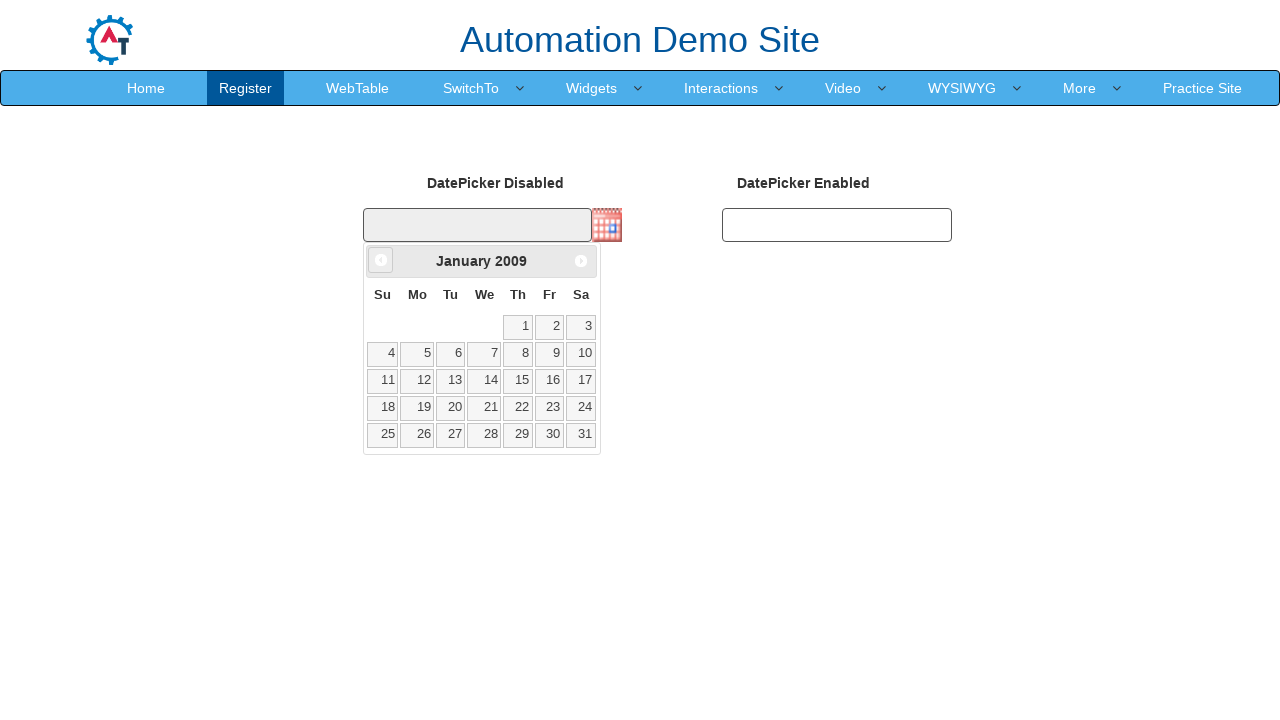

Clicked previous month button, currently viewing January 2009 at (381, 260) on .ui-icon.ui-icon-circle-triangle-w
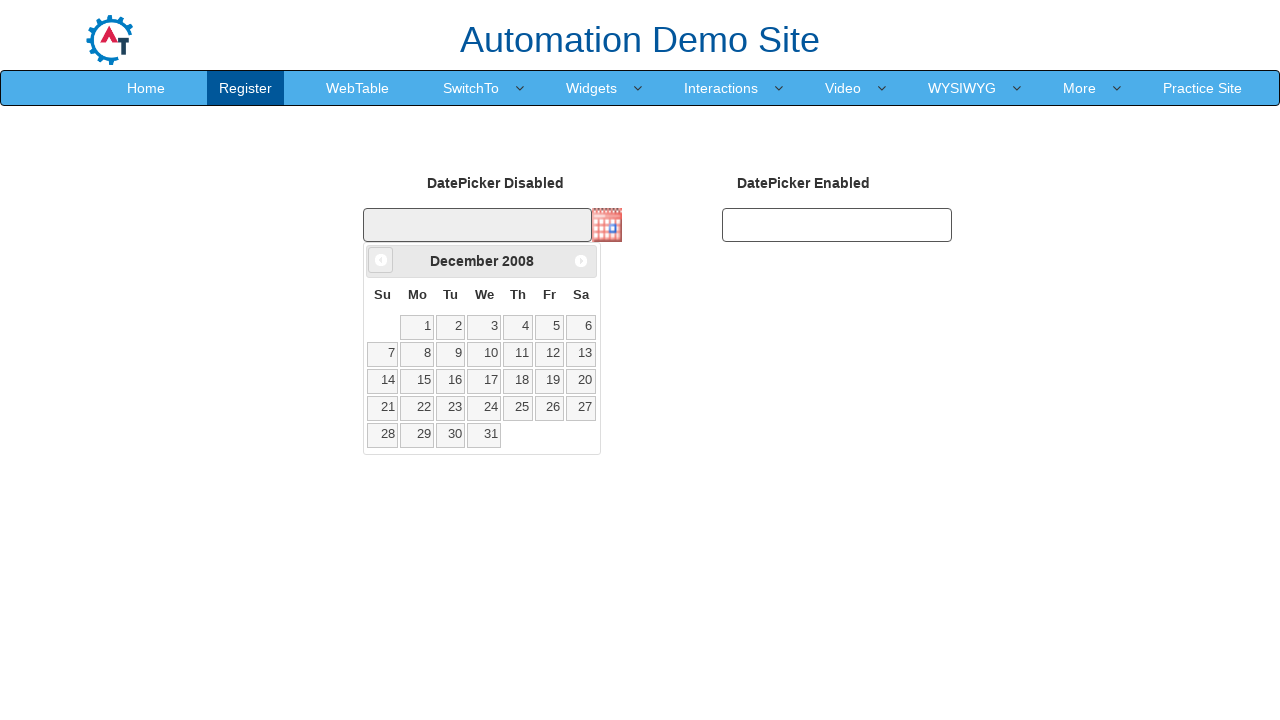

Clicked previous month button, currently viewing December 2008 at (381, 260) on .ui-icon.ui-icon-circle-triangle-w
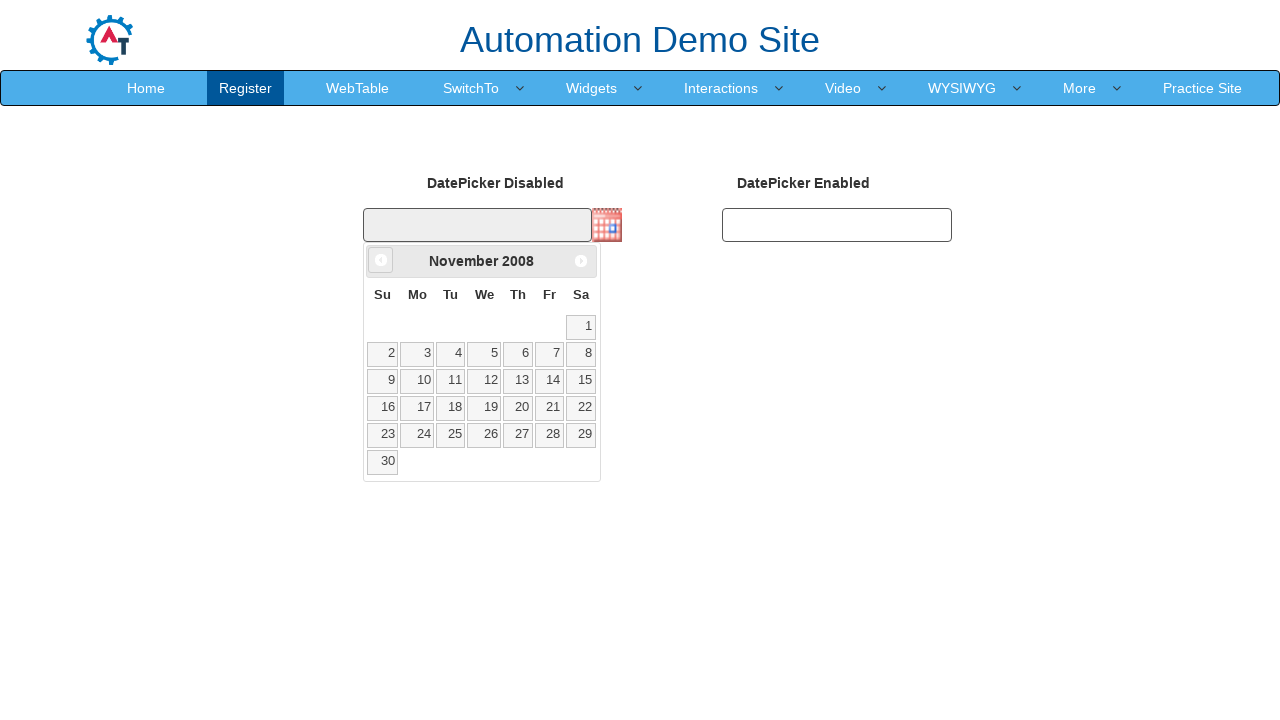

Clicked previous month button, currently viewing November 2008 at (381, 260) on .ui-icon.ui-icon-circle-triangle-w
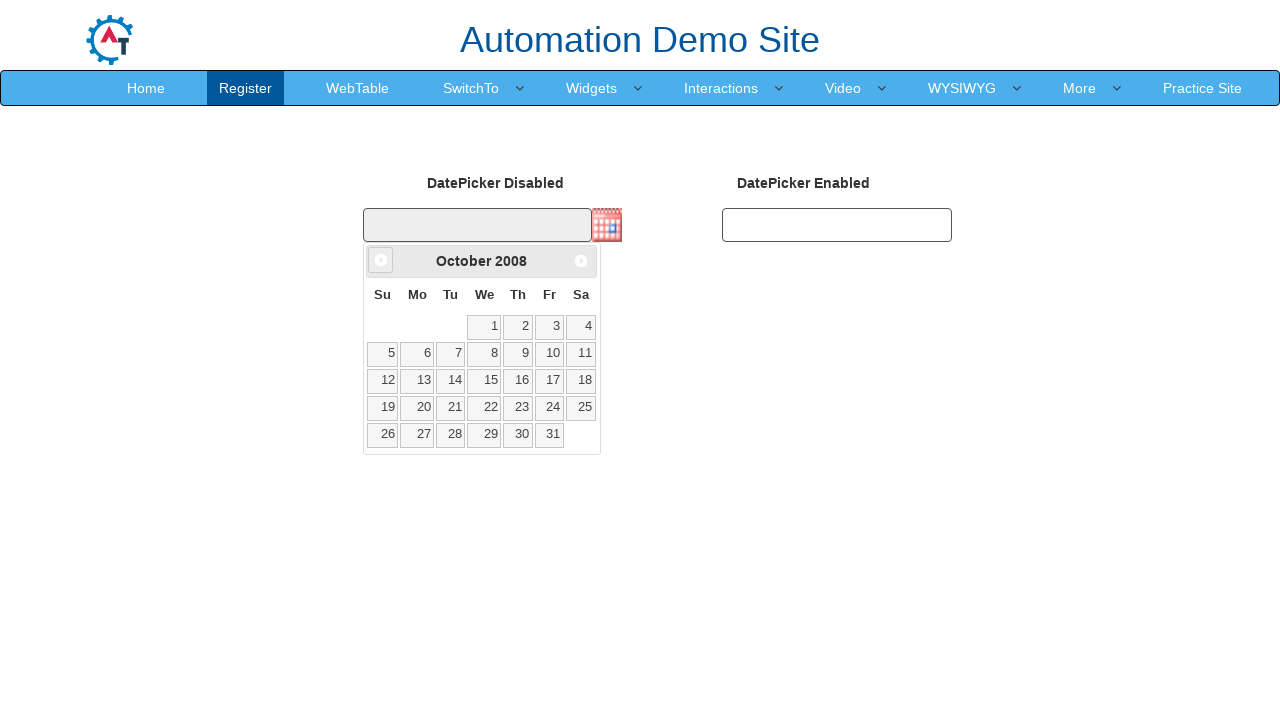

Clicked previous month button, currently viewing October 2008 at (381, 260) on .ui-icon.ui-icon-circle-triangle-w
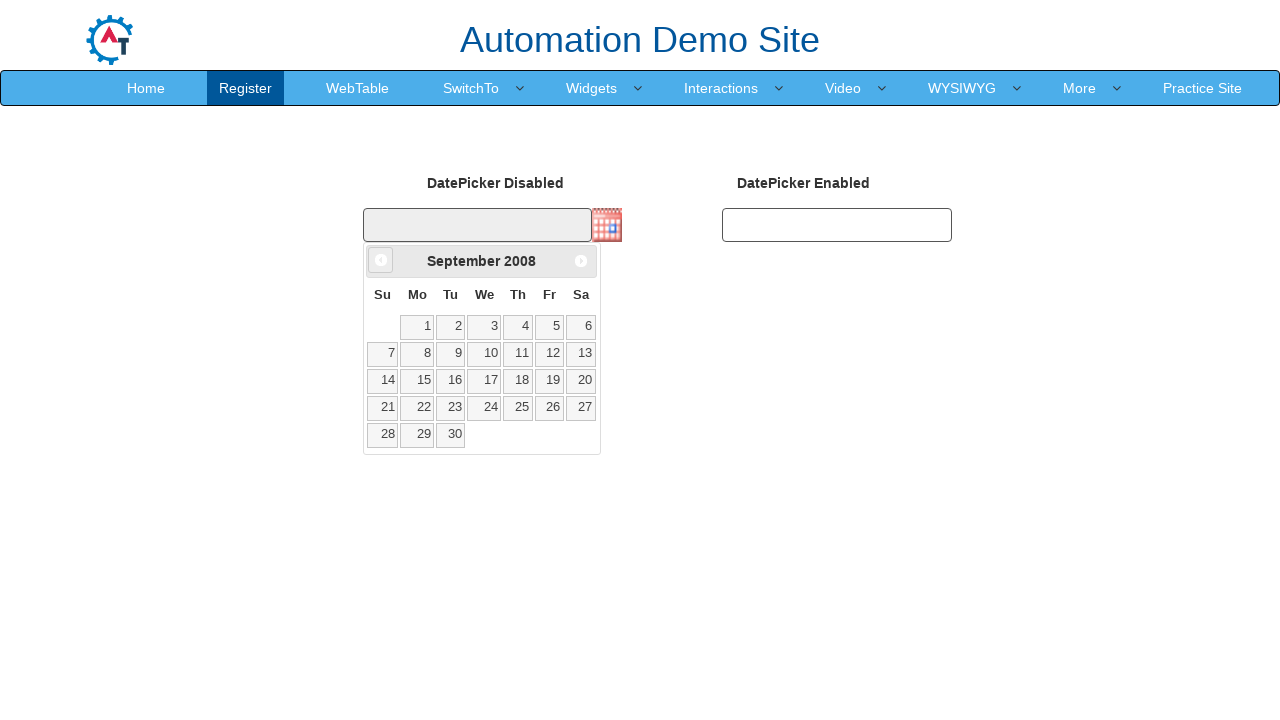

Clicked previous month button, currently viewing September 2008 at (381, 260) on .ui-icon.ui-icon-circle-triangle-w
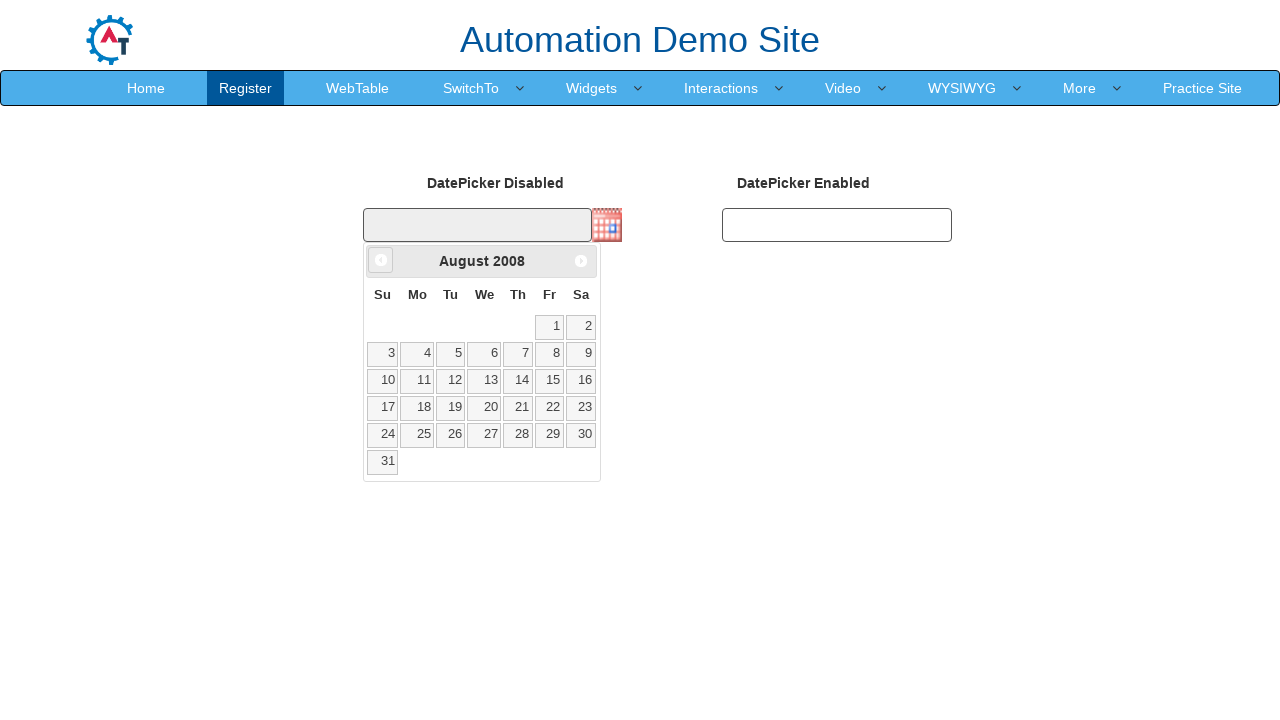

Clicked previous month button, currently viewing August 2008 at (381, 260) on .ui-icon.ui-icon-circle-triangle-w
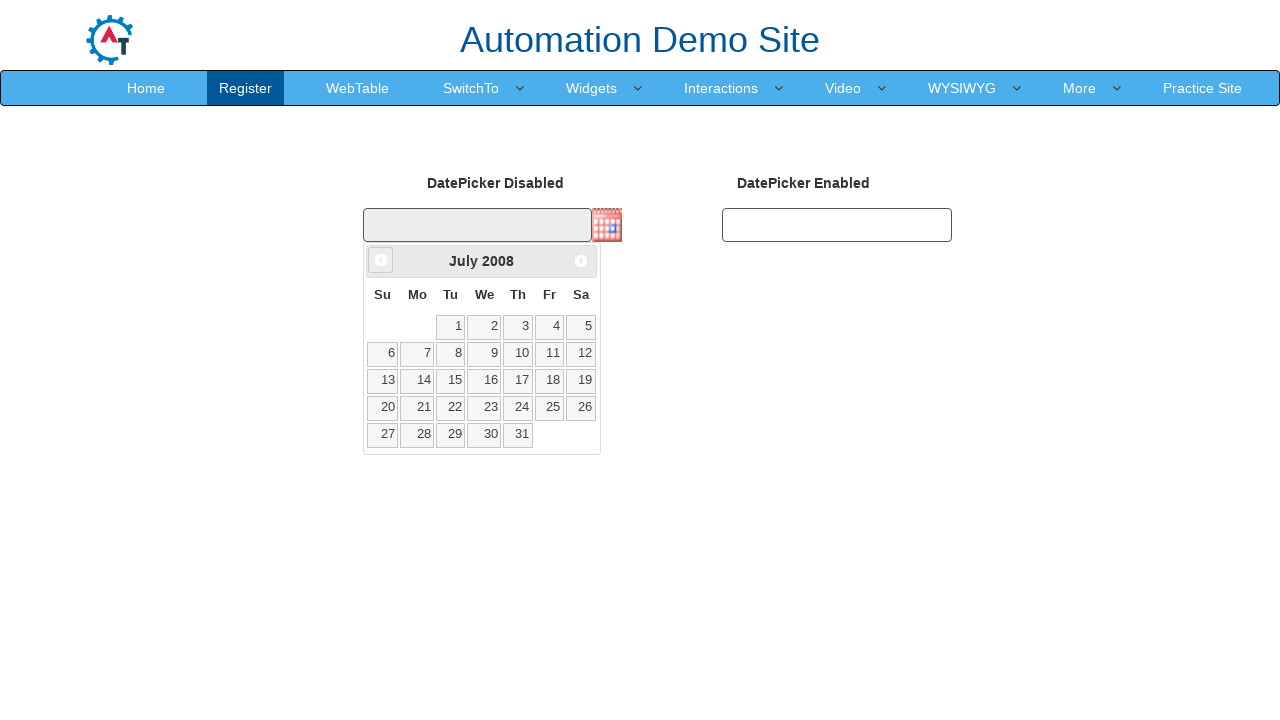

Clicked previous month button, currently viewing July 2008 at (381, 260) on .ui-icon.ui-icon-circle-triangle-w
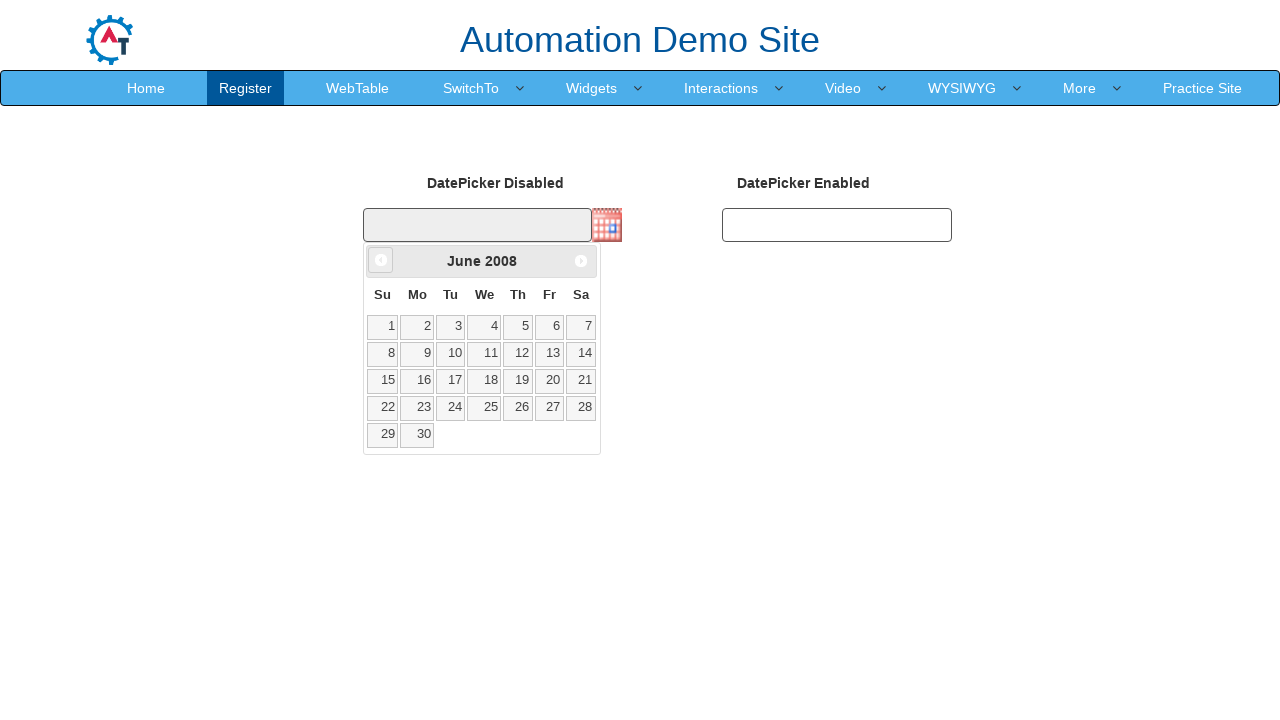

Clicked previous month button, currently viewing June 2008 at (381, 260) on .ui-icon.ui-icon-circle-triangle-w
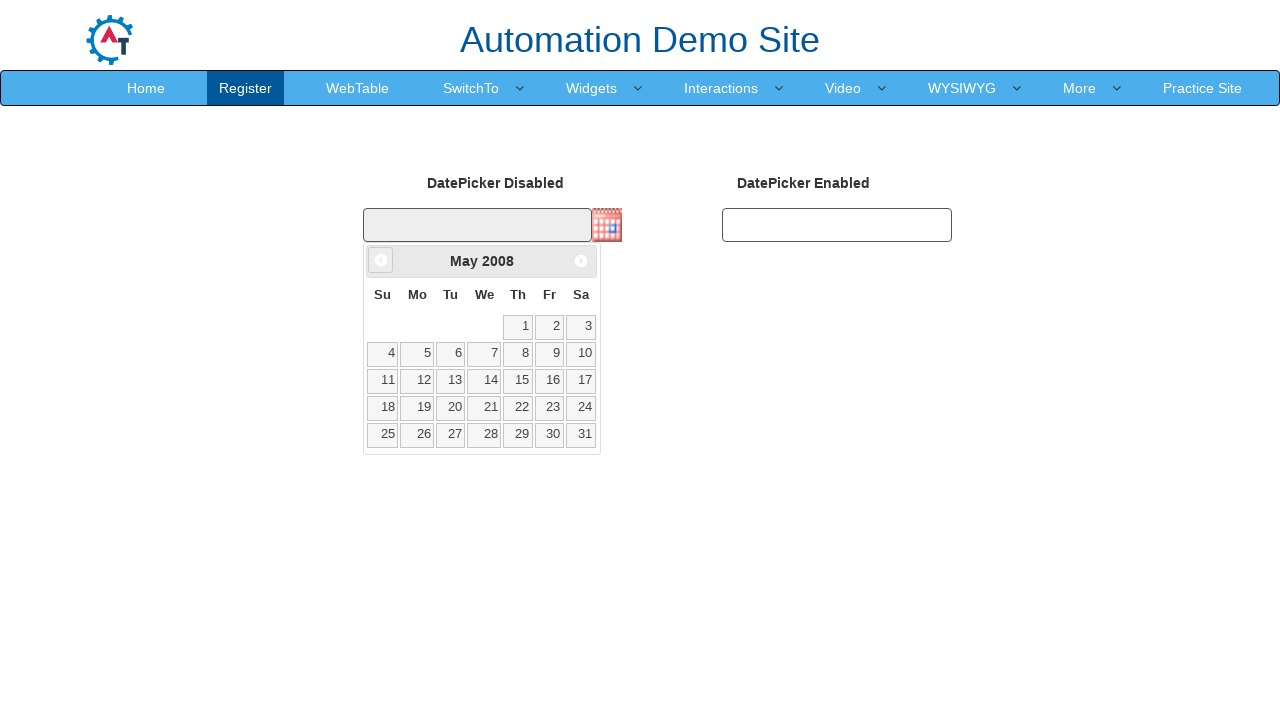

Clicked previous month button, currently viewing May 2008 at (381, 260) on .ui-icon.ui-icon-circle-triangle-w
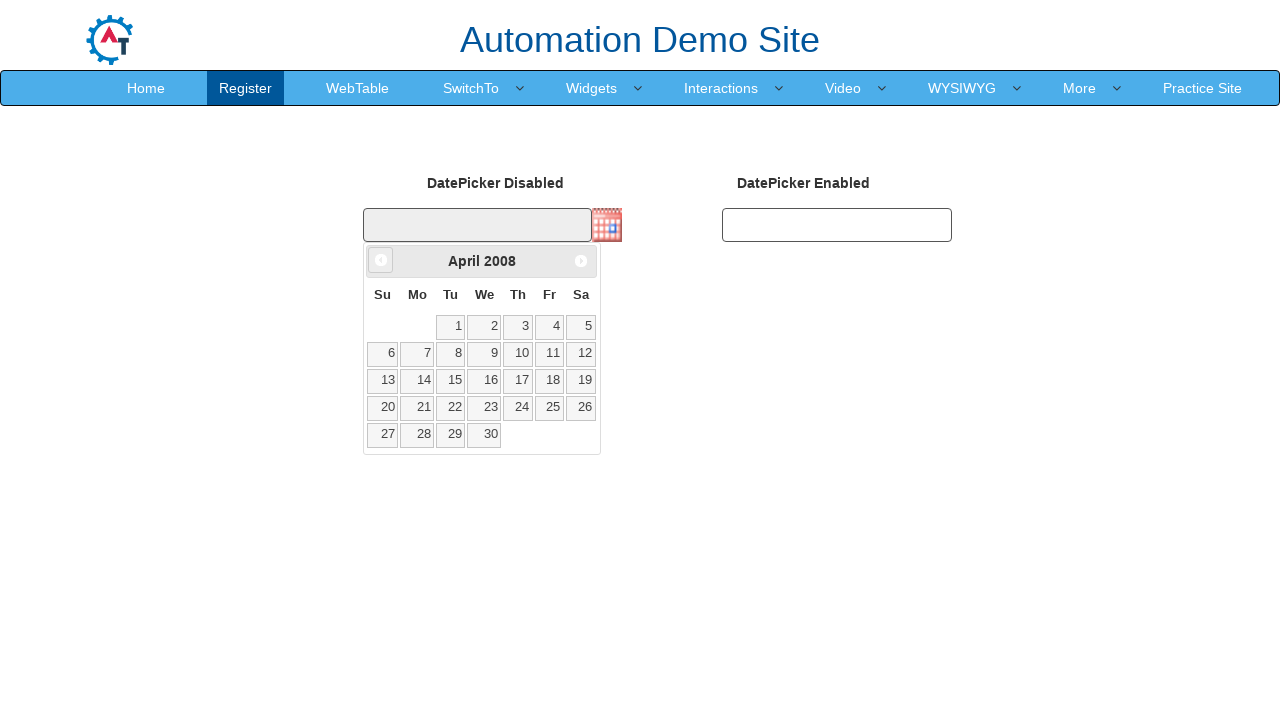

Clicked previous month button, currently viewing April 2008 at (381, 260) on .ui-icon.ui-icon-circle-triangle-w
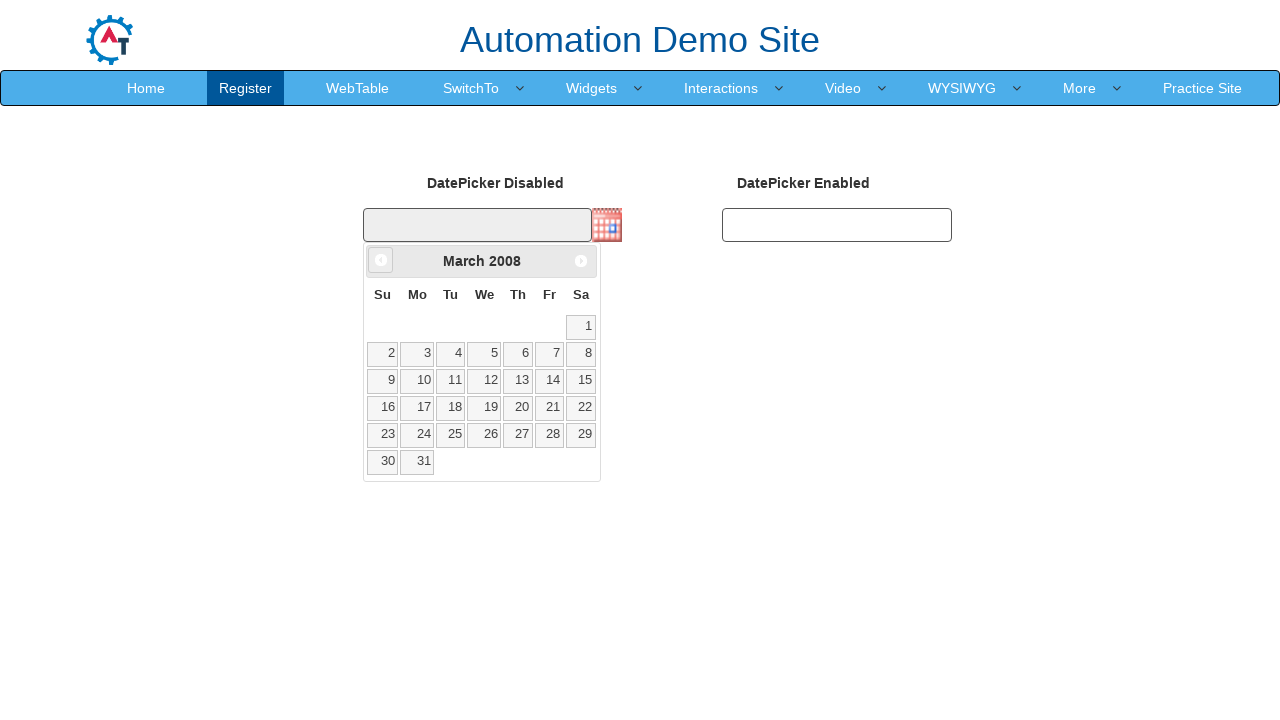

Clicked previous month button, currently viewing March 2008 at (381, 260) on .ui-icon.ui-icon-circle-triangle-w
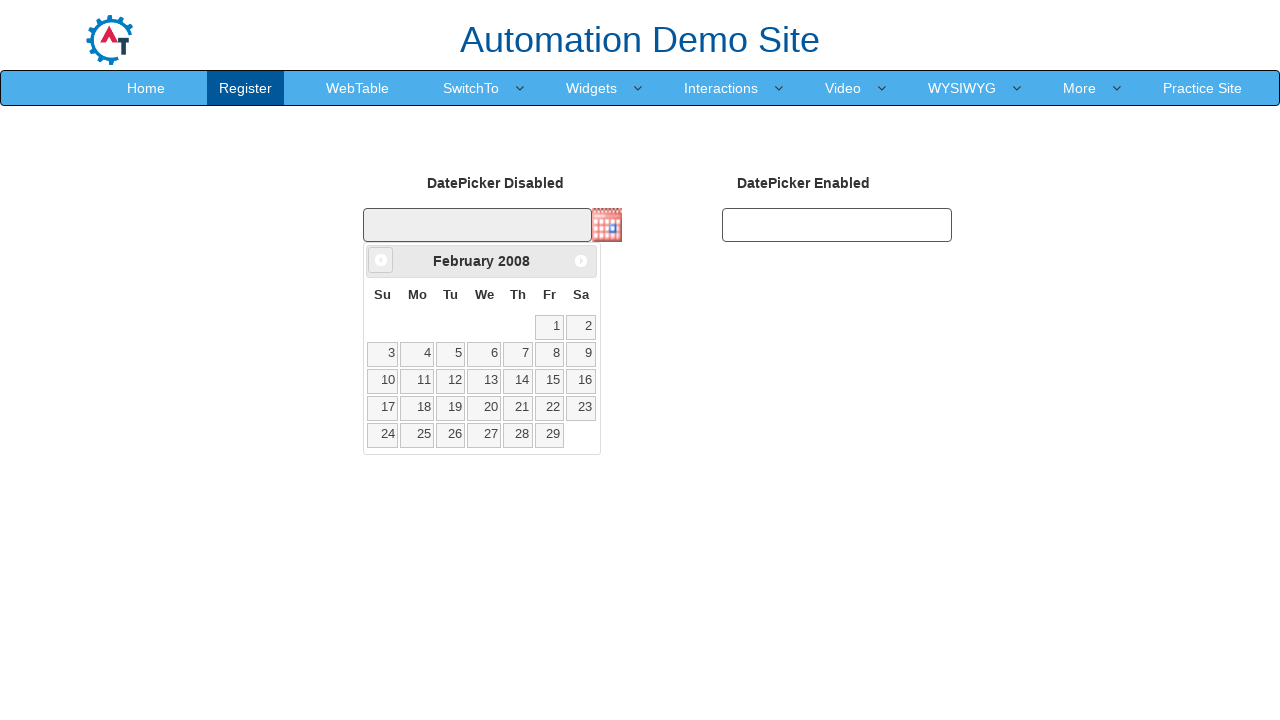

Clicked previous month button, currently viewing February 2008 at (381, 260) on .ui-icon.ui-icon-circle-triangle-w
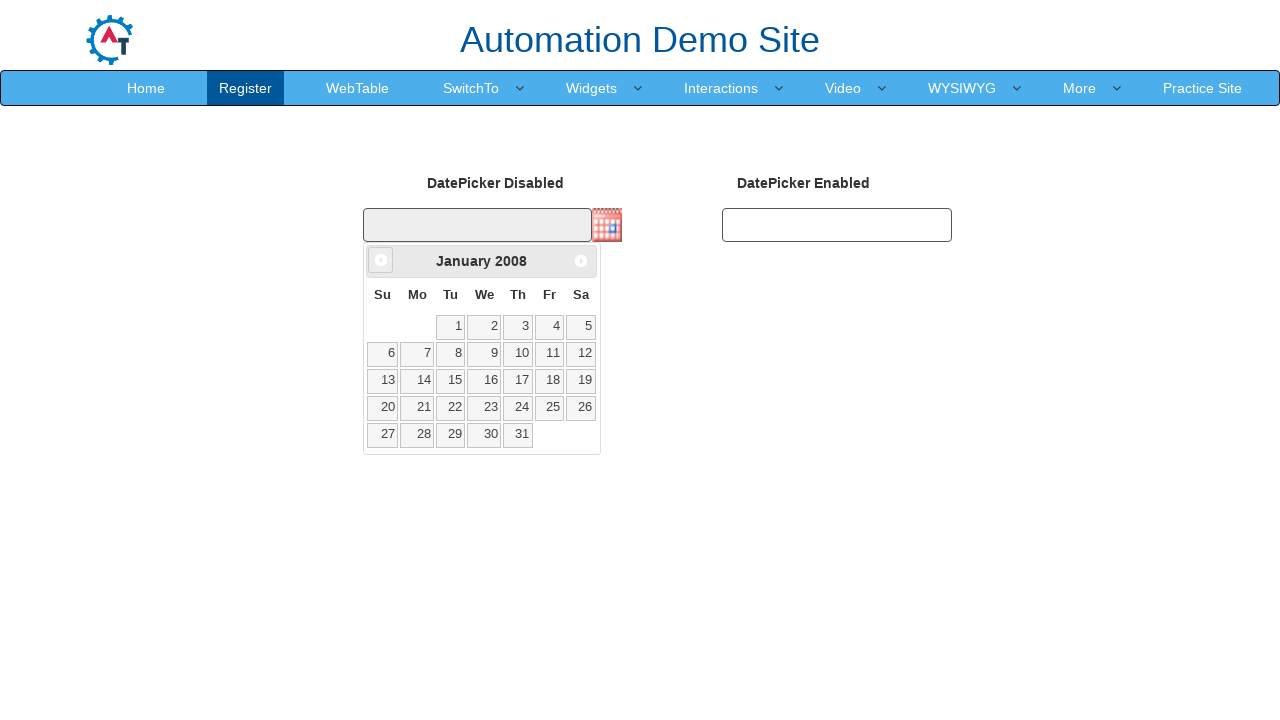

Clicked previous month button, currently viewing January 2008 at (381, 260) on .ui-icon.ui-icon-circle-triangle-w
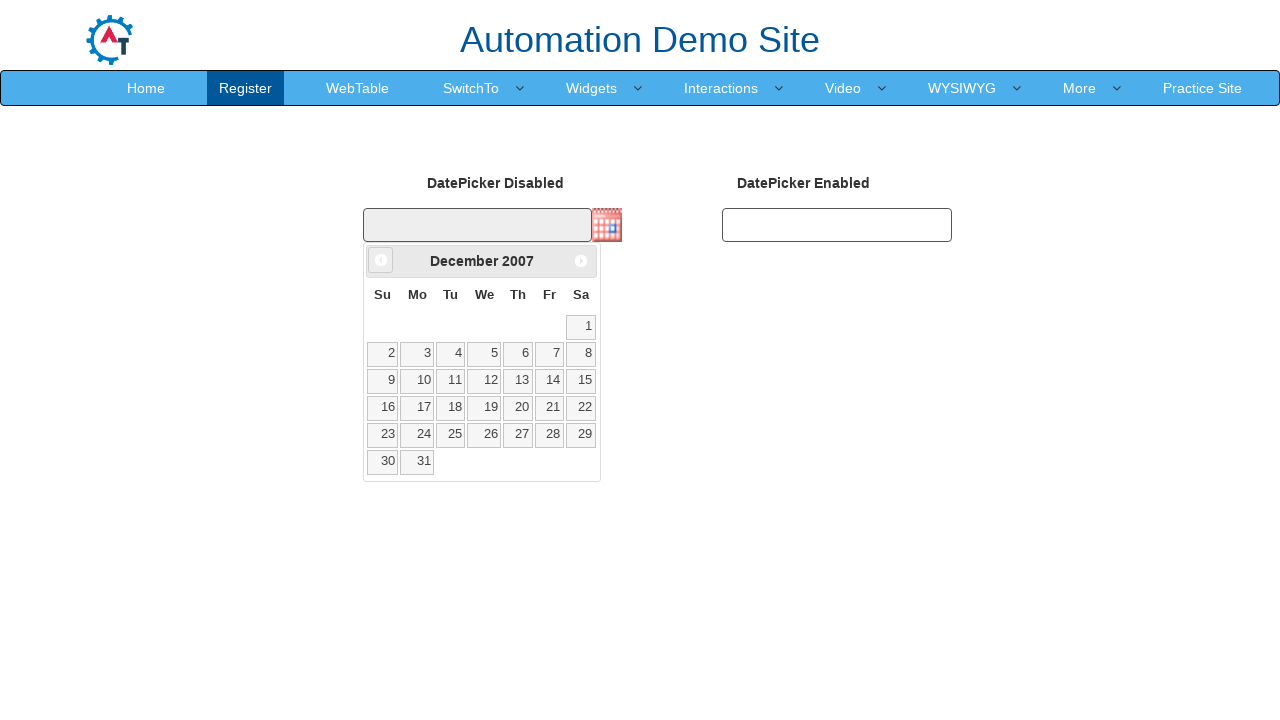

Clicked previous month button, currently viewing December 2007 at (381, 260) on .ui-icon.ui-icon-circle-triangle-w
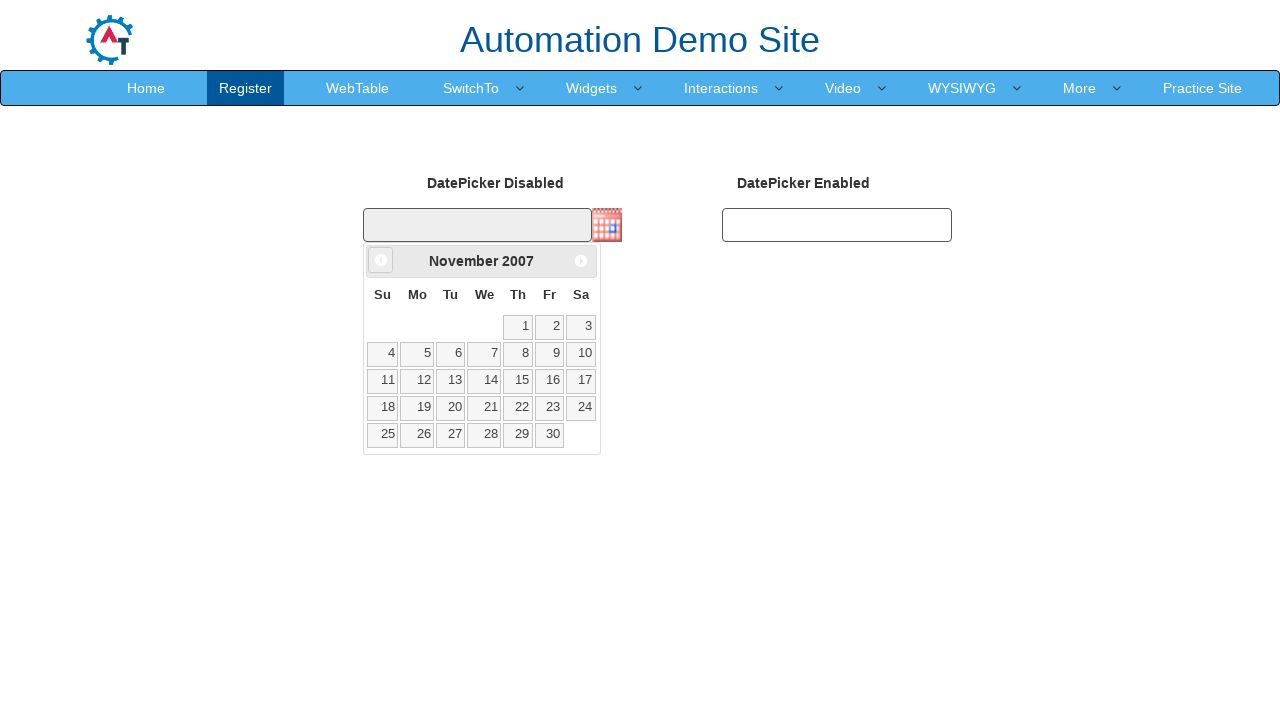

Clicked previous month button, currently viewing November 2007 at (381, 260) on .ui-icon.ui-icon-circle-triangle-w
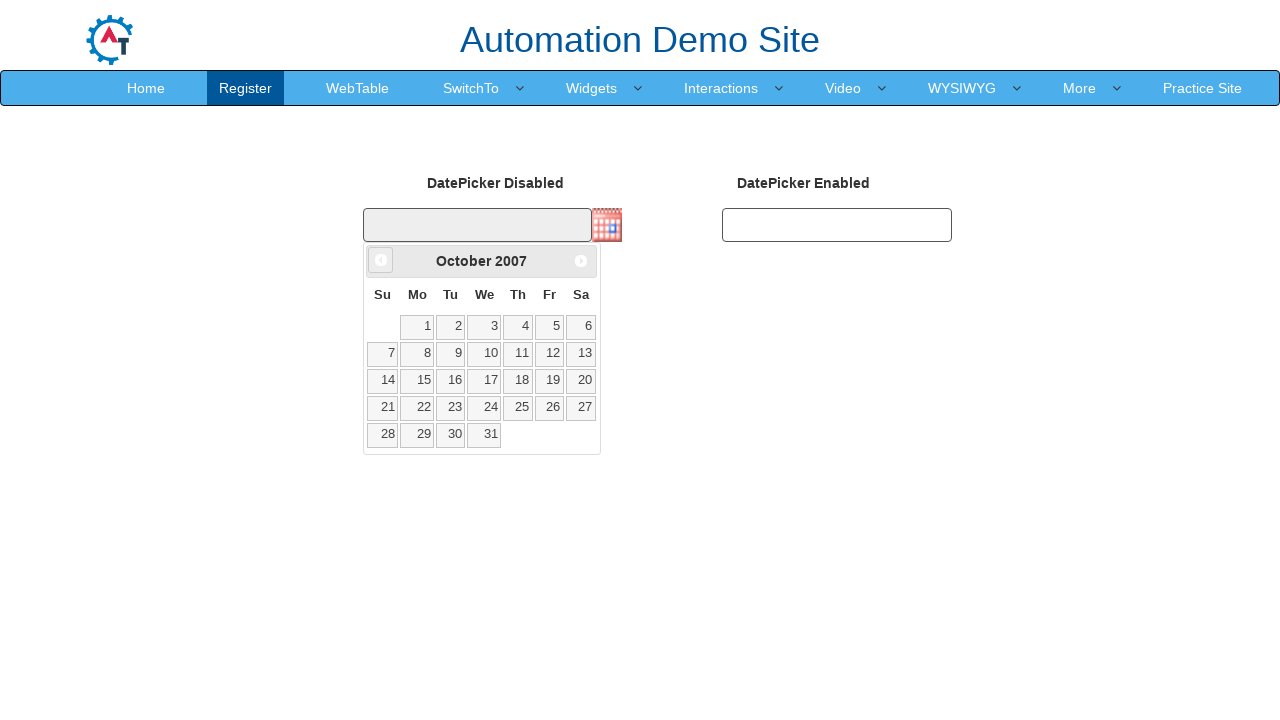

Clicked previous month button, currently viewing October 2007 at (381, 260) on .ui-icon.ui-icon-circle-triangle-w
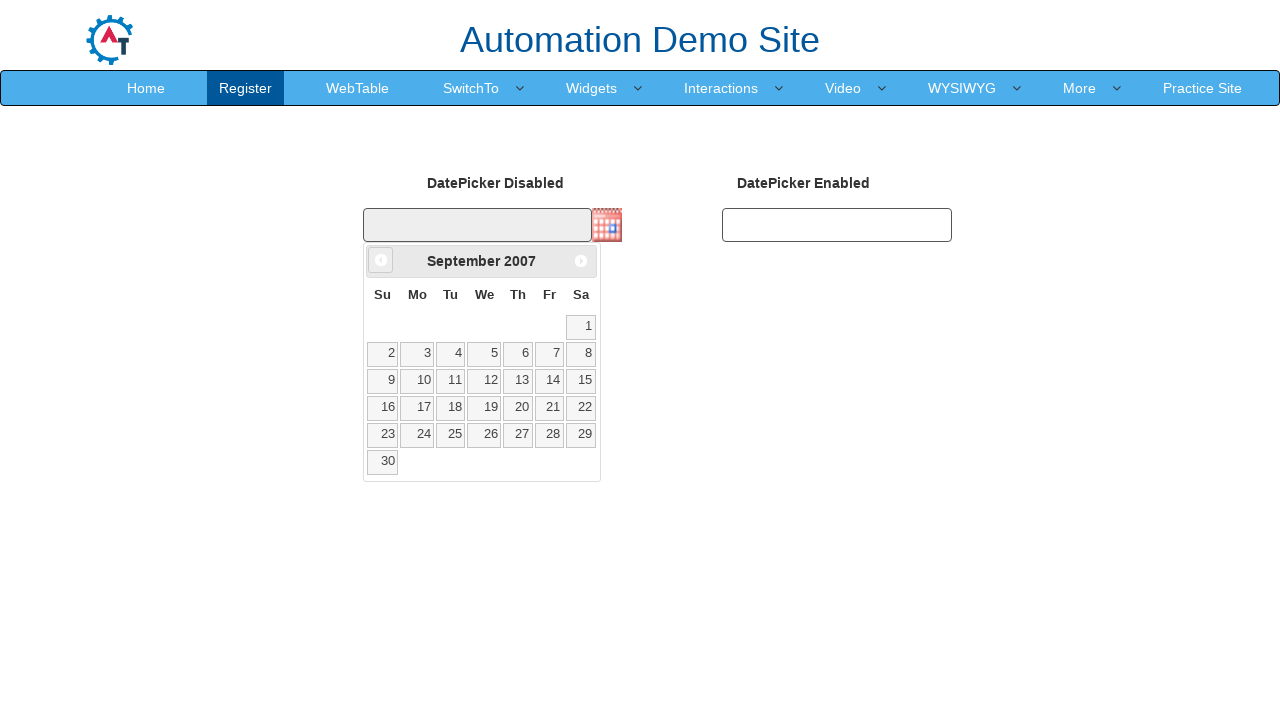

Clicked previous month button, currently viewing September 2007 at (381, 260) on .ui-icon.ui-icon-circle-triangle-w
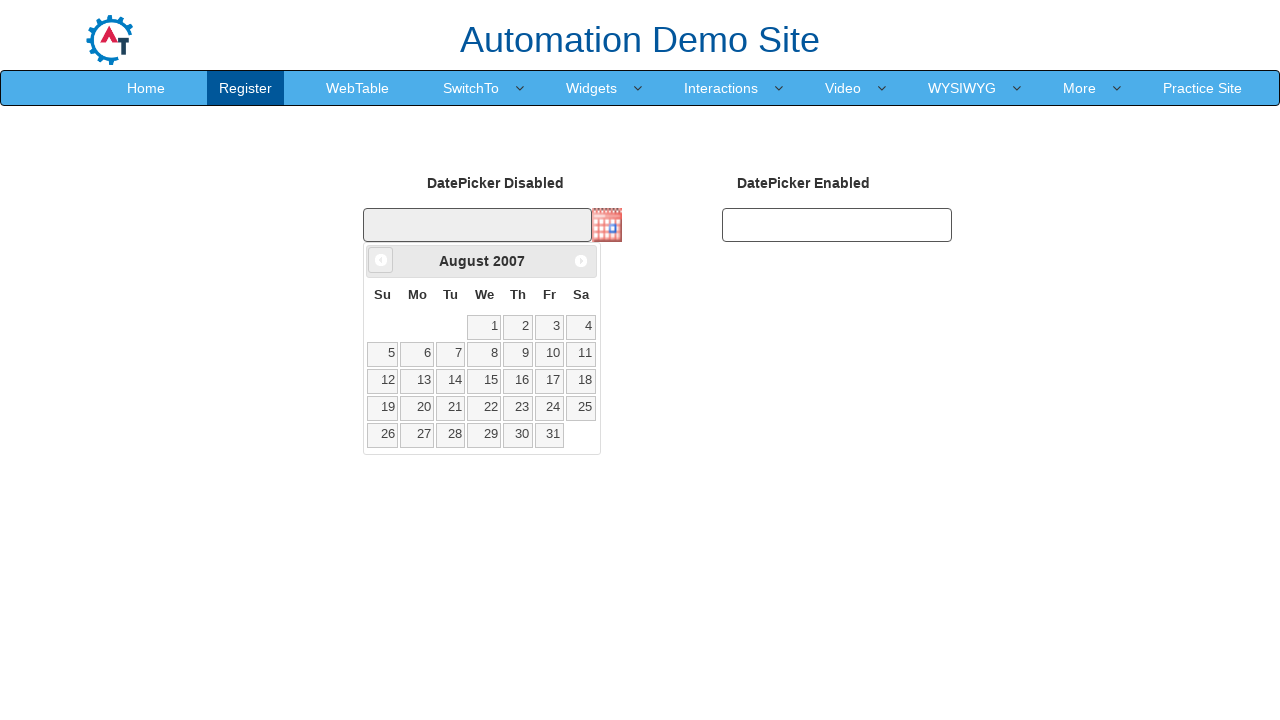

Clicked previous month button, currently viewing August 2007 at (381, 260) on .ui-icon.ui-icon-circle-triangle-w
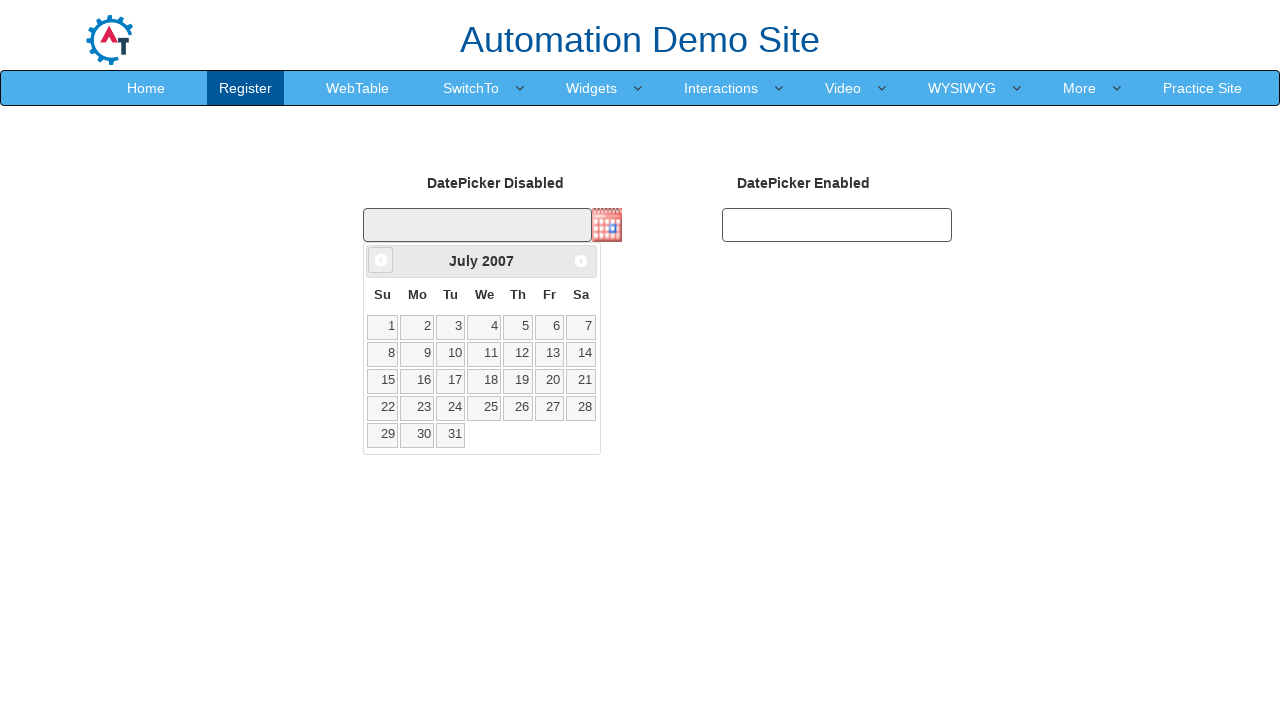

Clicked previous month button, currently viewing July 2007 at (381, 260) on .ui-icon.ui-icon-circle-triangle-w
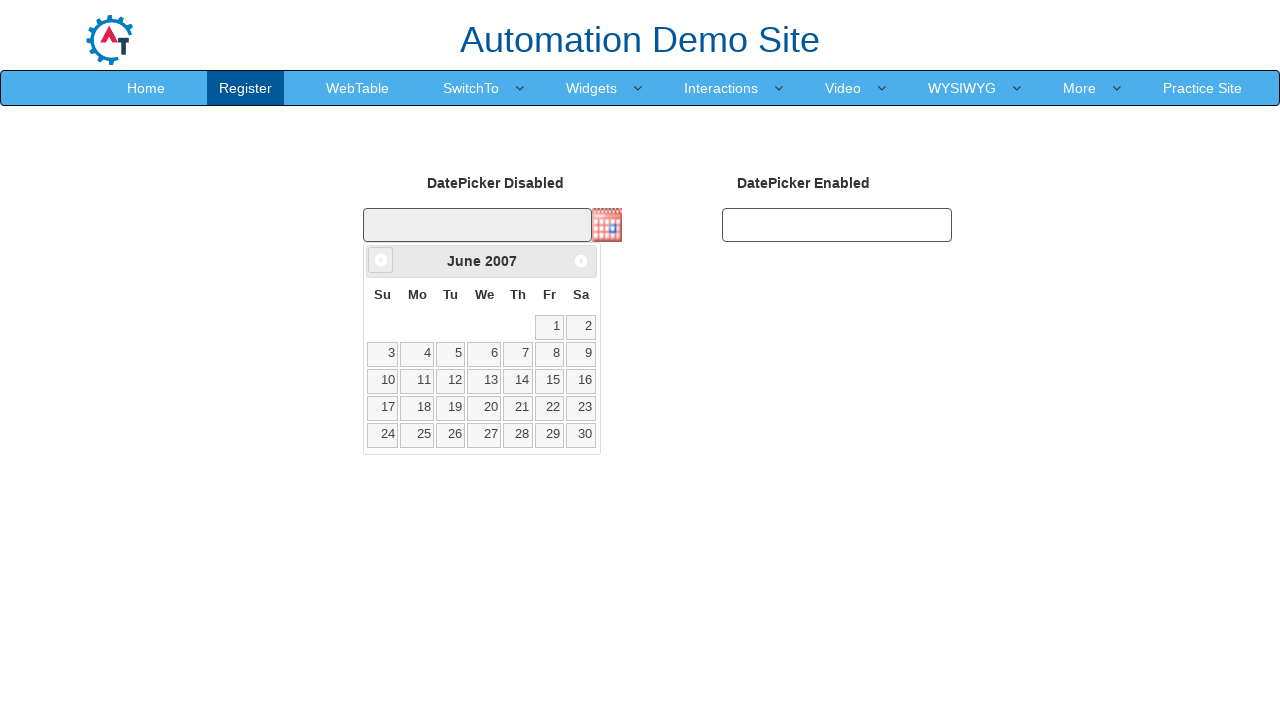

Clicked previous month button, currently viewing June 2007 at (381, 260) on .ui-icon.ui-icon-circle-triangle-w
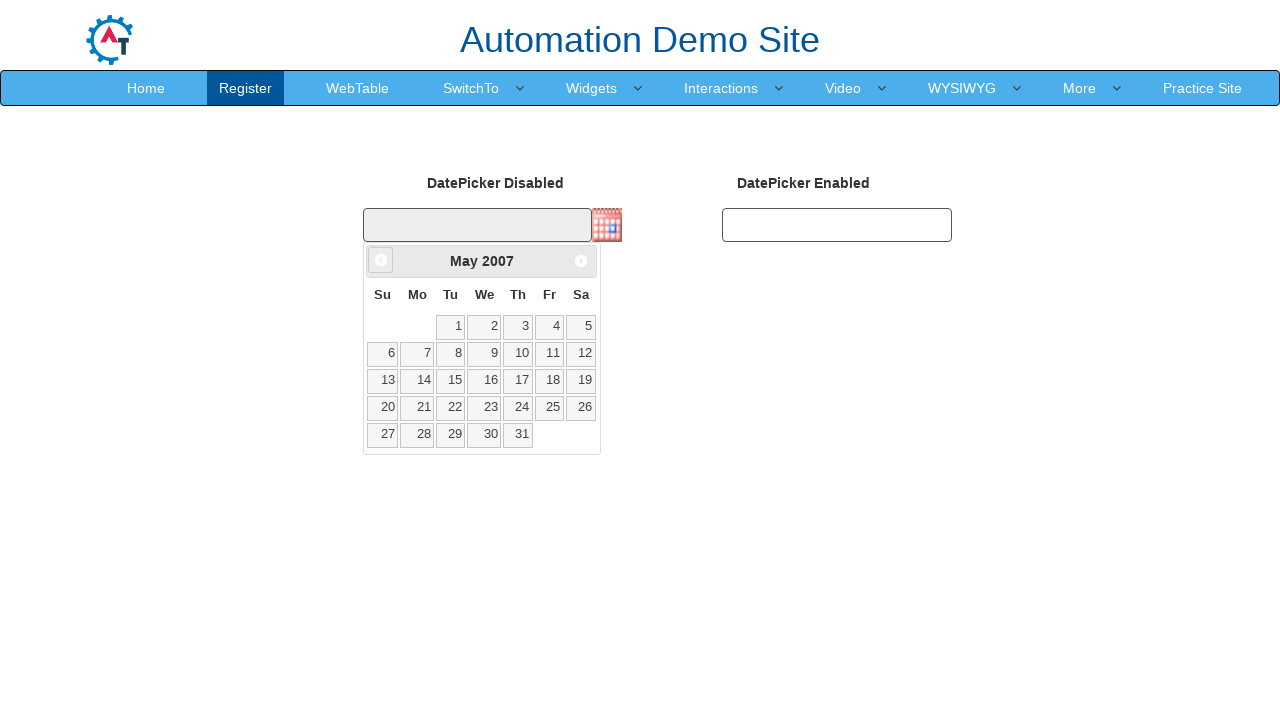

Clicked previous month button, currently viewing May 2007 at (381, 260) on .ui-icon.ui-icon-circle-triangle-w
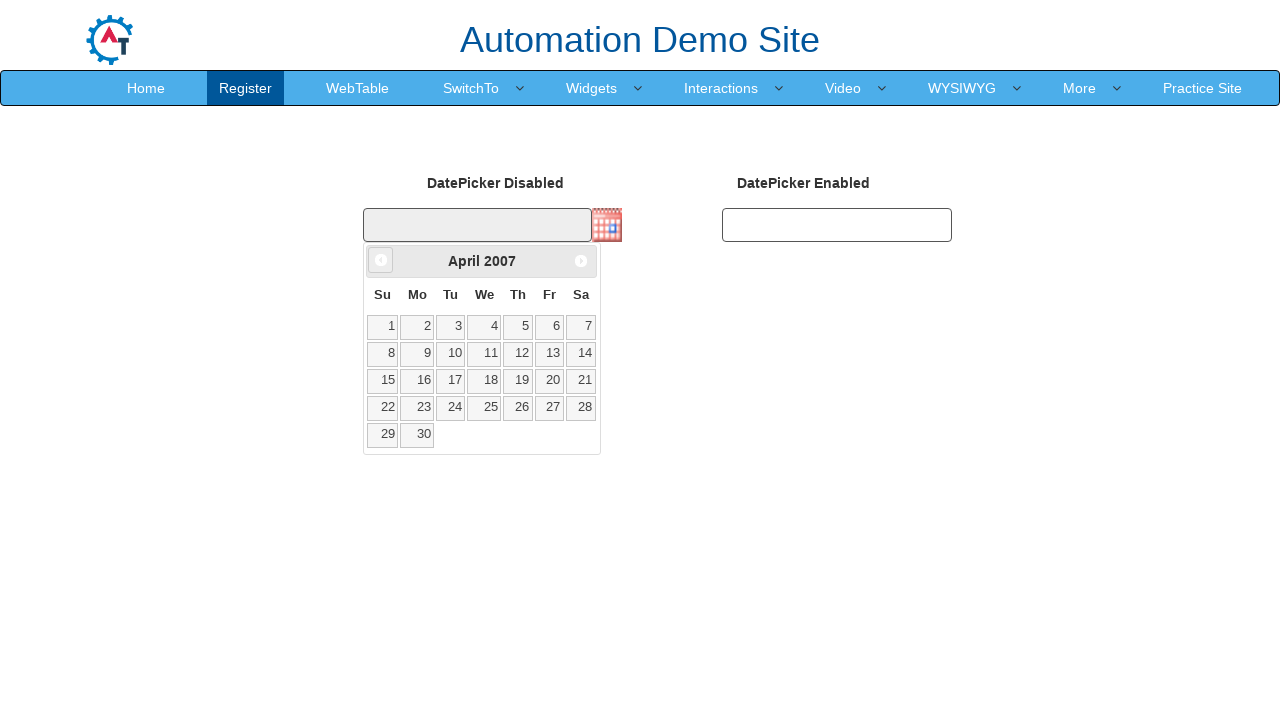

Clicked previous month button, currently viewing April 2007 at (381, 260) on .ui-icon.ui-icon-circle-triangle-w
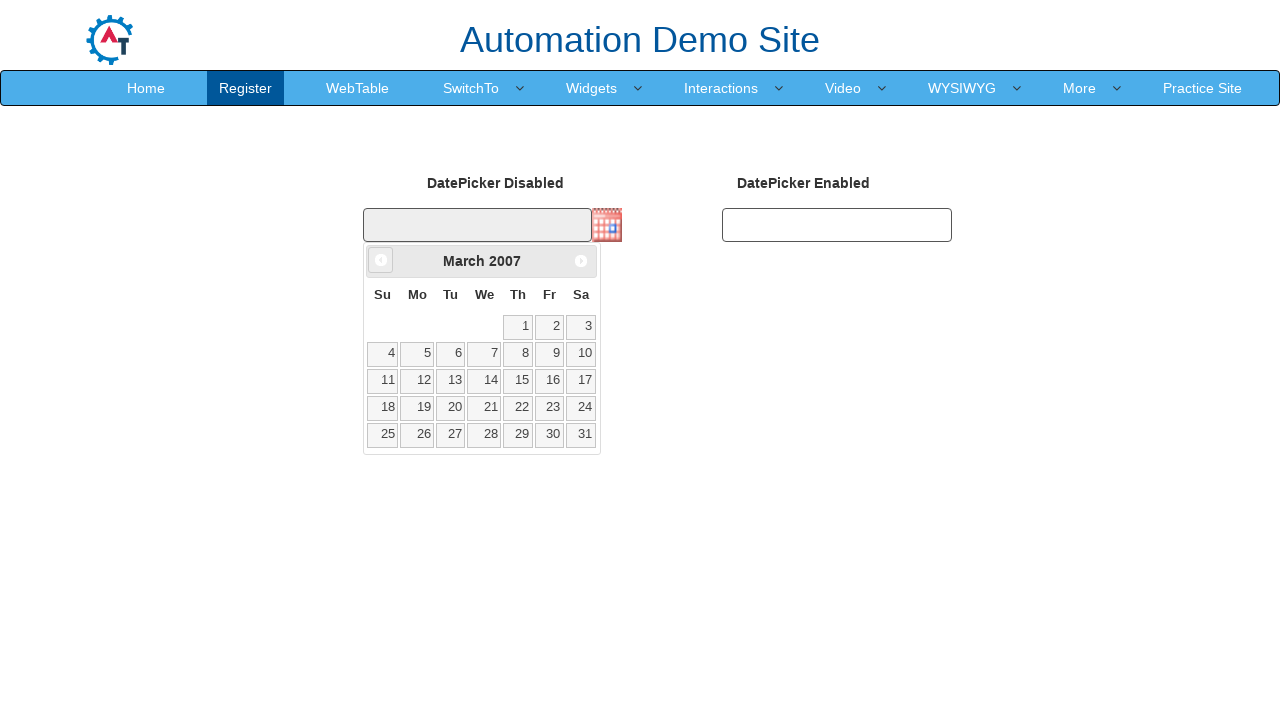

Clicked previous month button, currently viewing March 2007 at (381, 260) on .ui-icon.ui-icon-circle-triangle-w
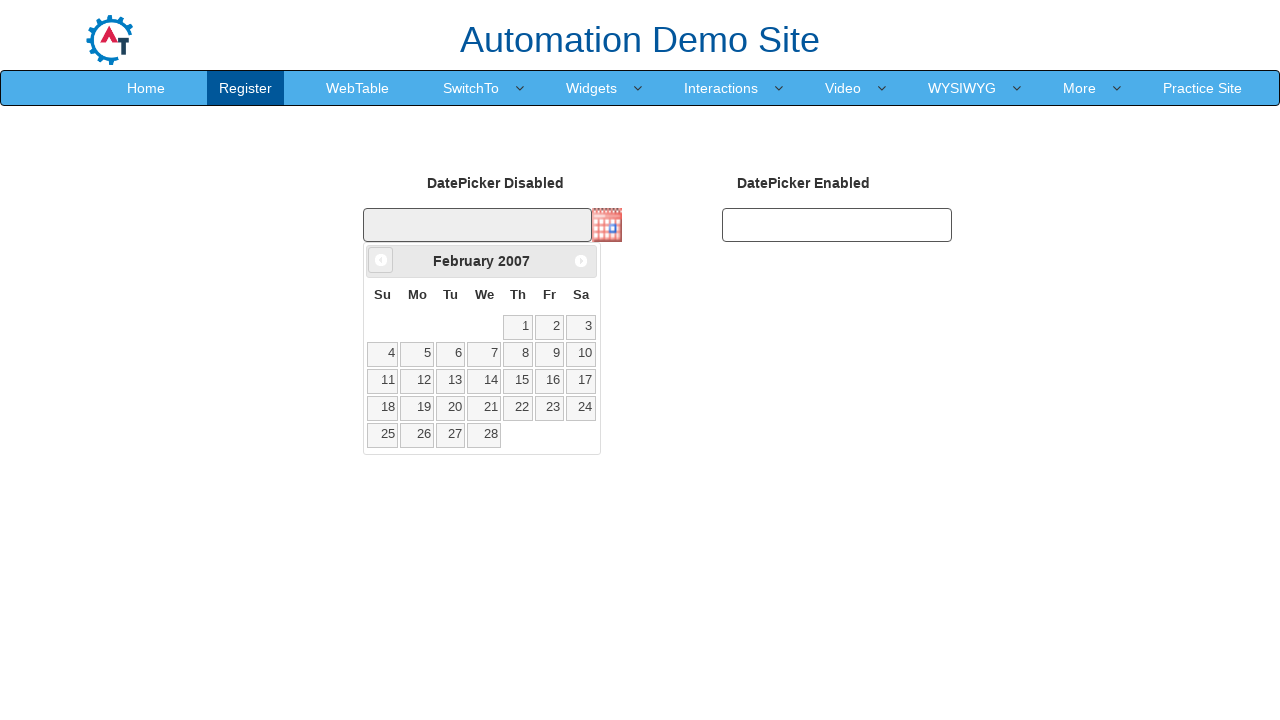

Clicked previous month button, currently viewing February 2007 at (381, 260) on .ui-icon.ui-icon-circle-triangle-w
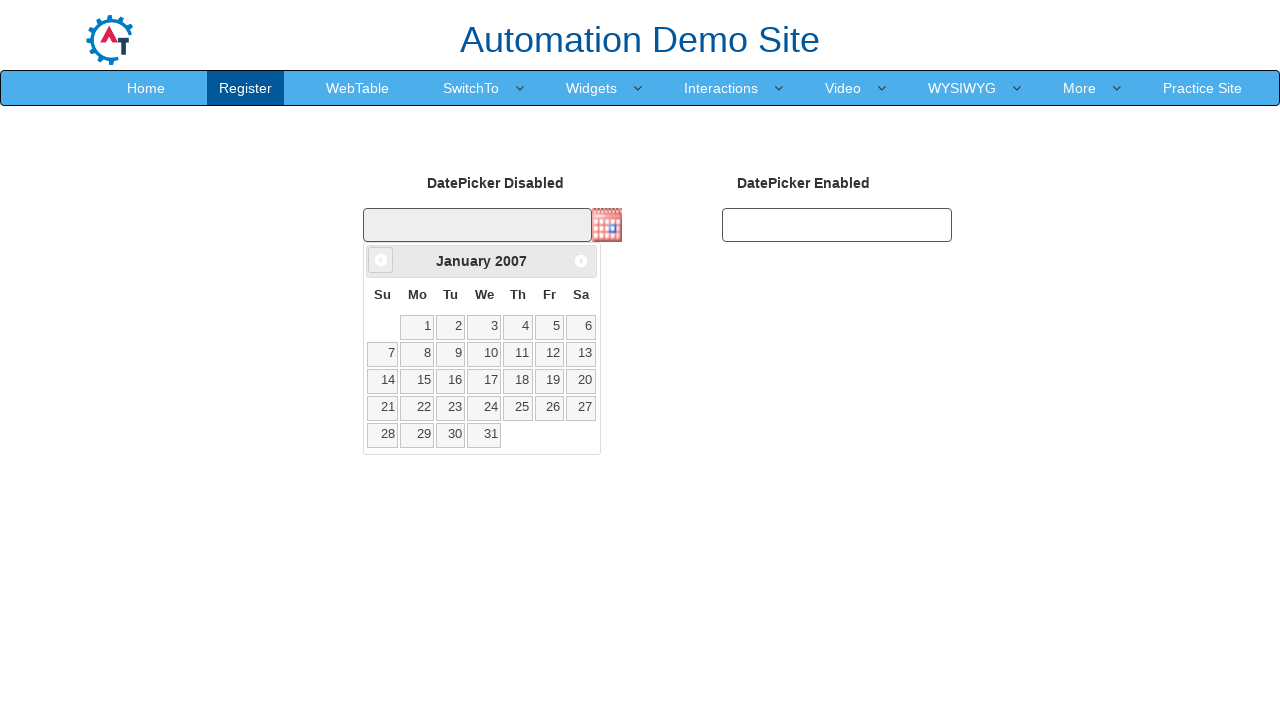

Clicked previous month button, currently viewing January 2007 at (381, 260) on .ui-icon.ui-icon-circle-triangle-w
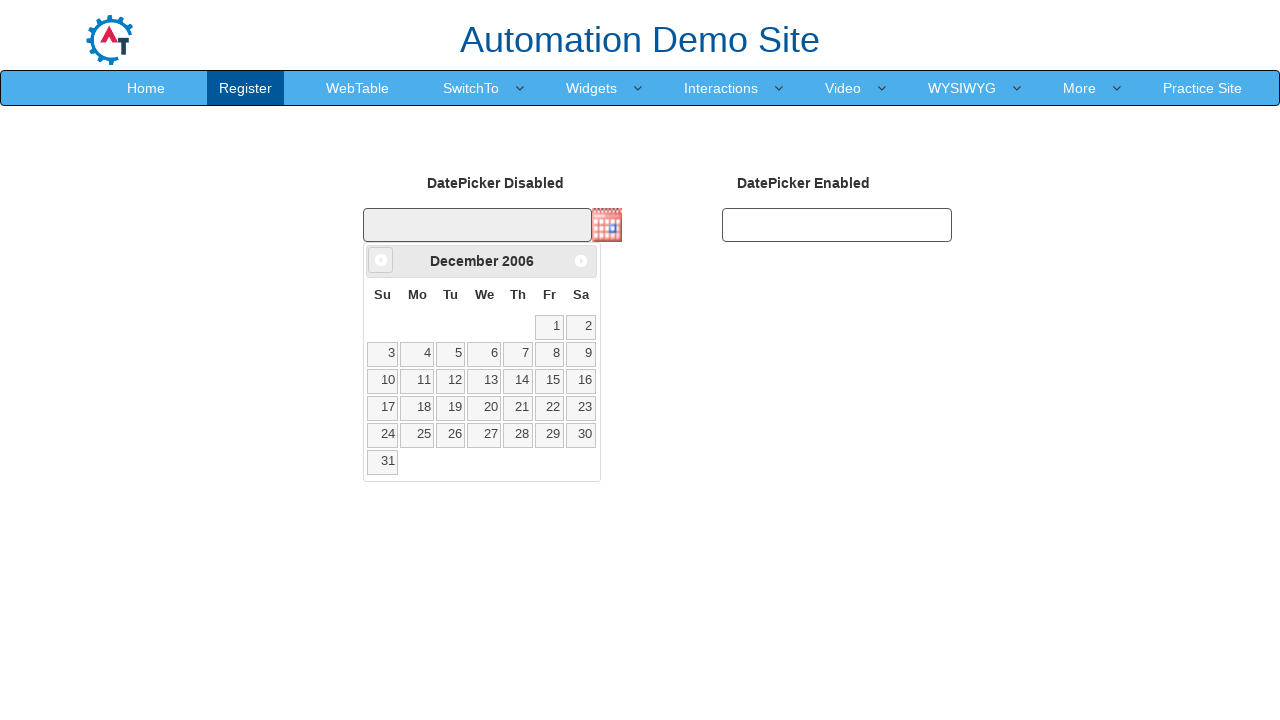

Clicked previous month button, currently viewing December 2006 at (381, 260) on .ui-icon.ui-icon-circle-triangle-w
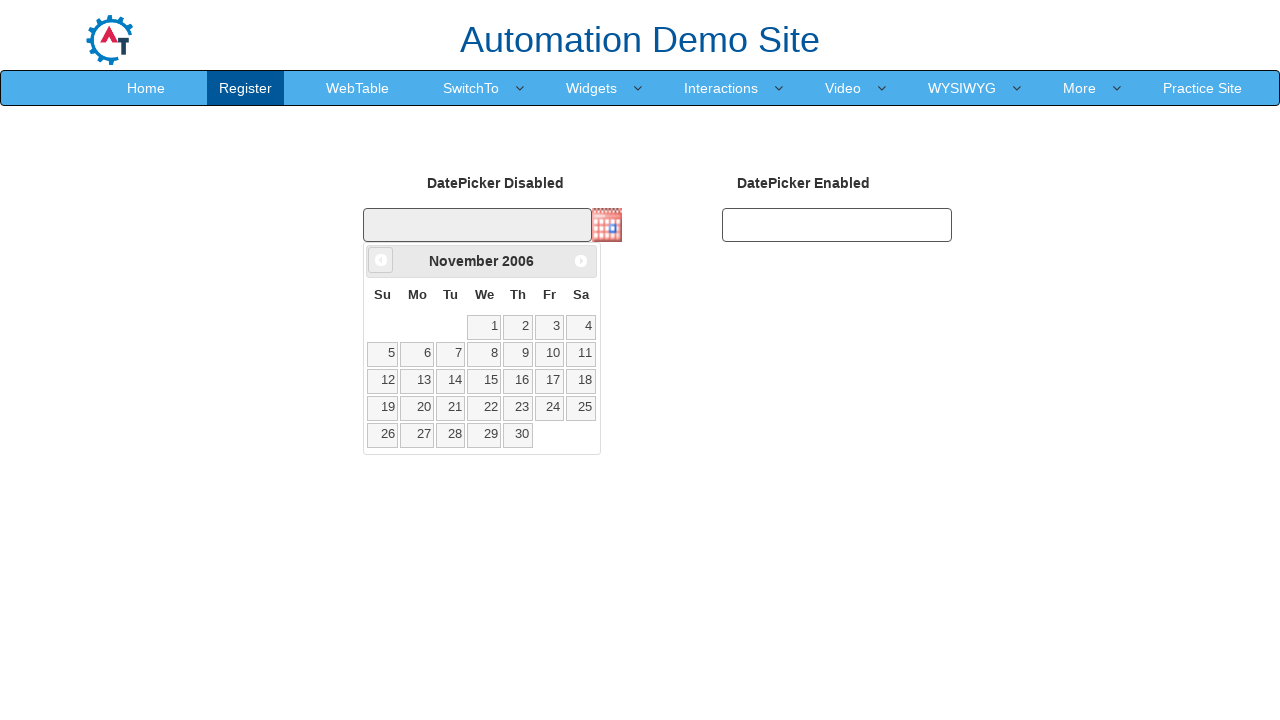

Clicked previous month button, currently viewing November 2006 at (381, 260) on .ui-icon.ui-icon-circle-triangle-w
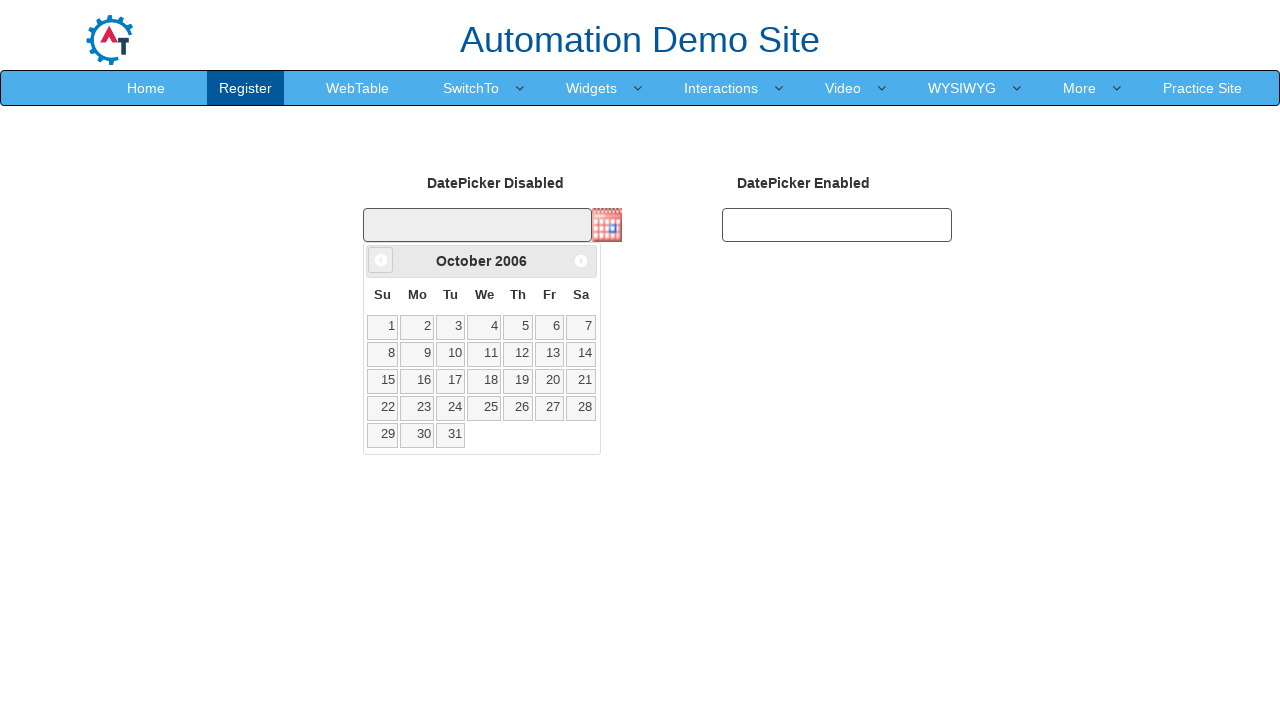

Clicked previous month button, currently viewing October 2006 at (381, 260) on .ui-icon.ui-icon-circle-triangle-w
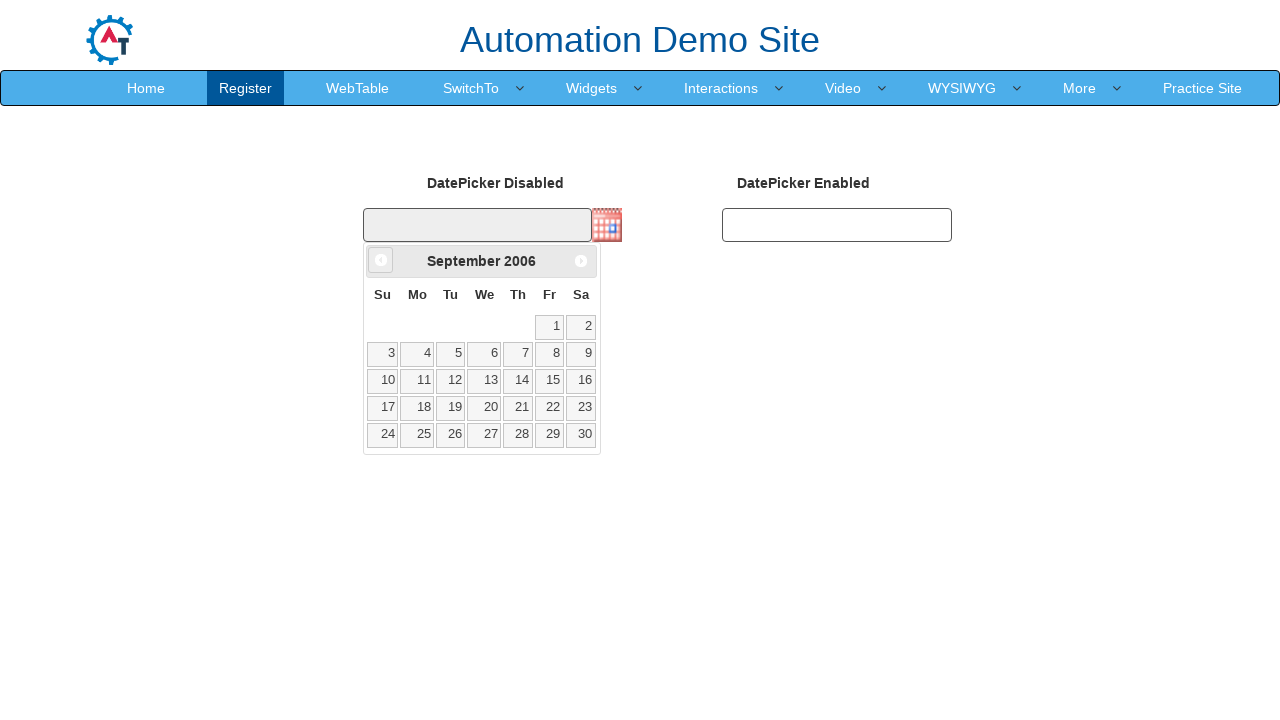

Clicked previous month button, currently viewing September 2006 at (381, 260) on .ui-icon.ui-icon-circle-triangle-w
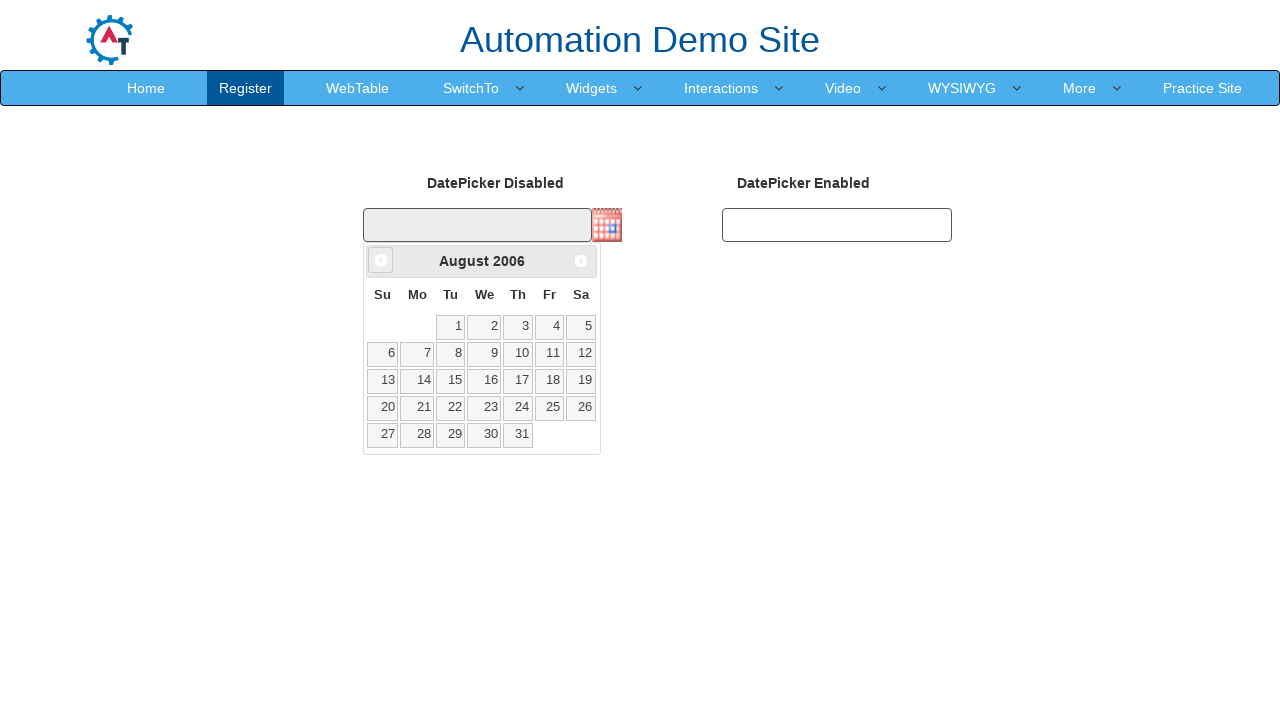

Clicked previous month button, currently viewing August 2006 at (381, 260) on .ui-icon.ui-icon-circle-triangle-w
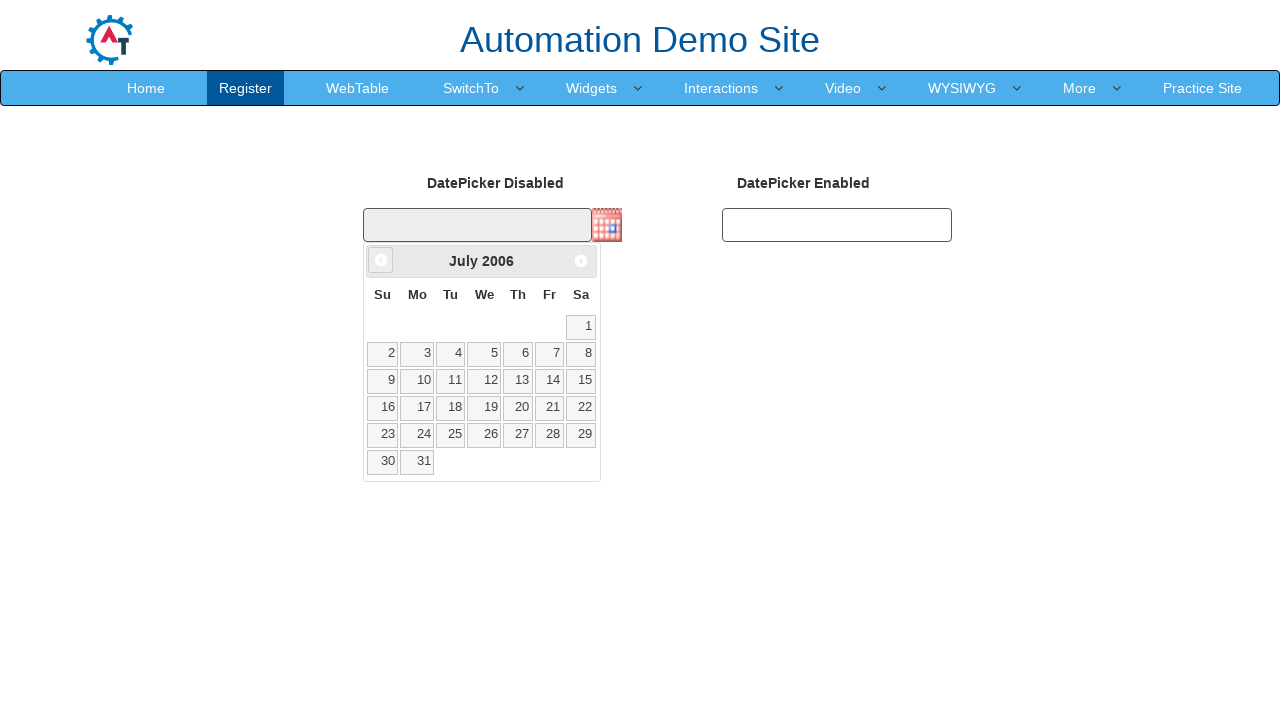

Clicked previous month button, currently viewing July 2006 at (381, 260) on .ui-icon.ui-icon-circle-triangle-w
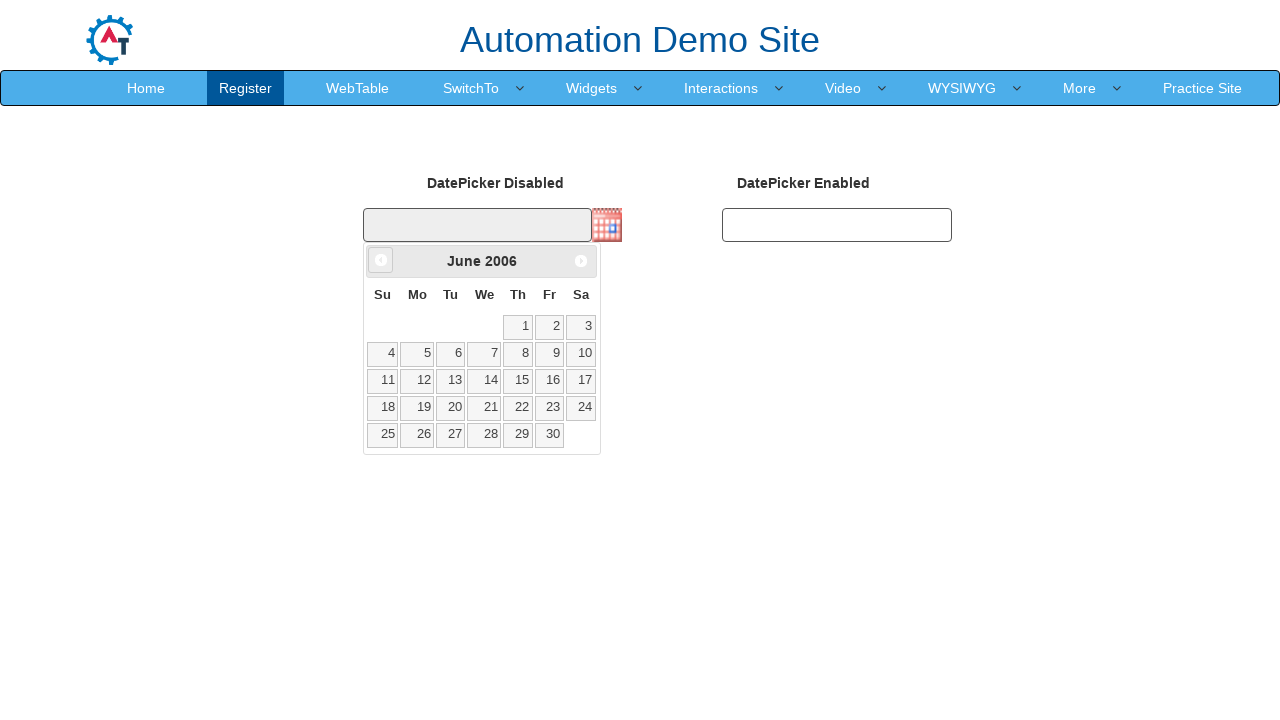

Clicked previous month button, currently viewing June 2006 at (381, 260) on .ui-icon.ui-icon-circle-triangle-w
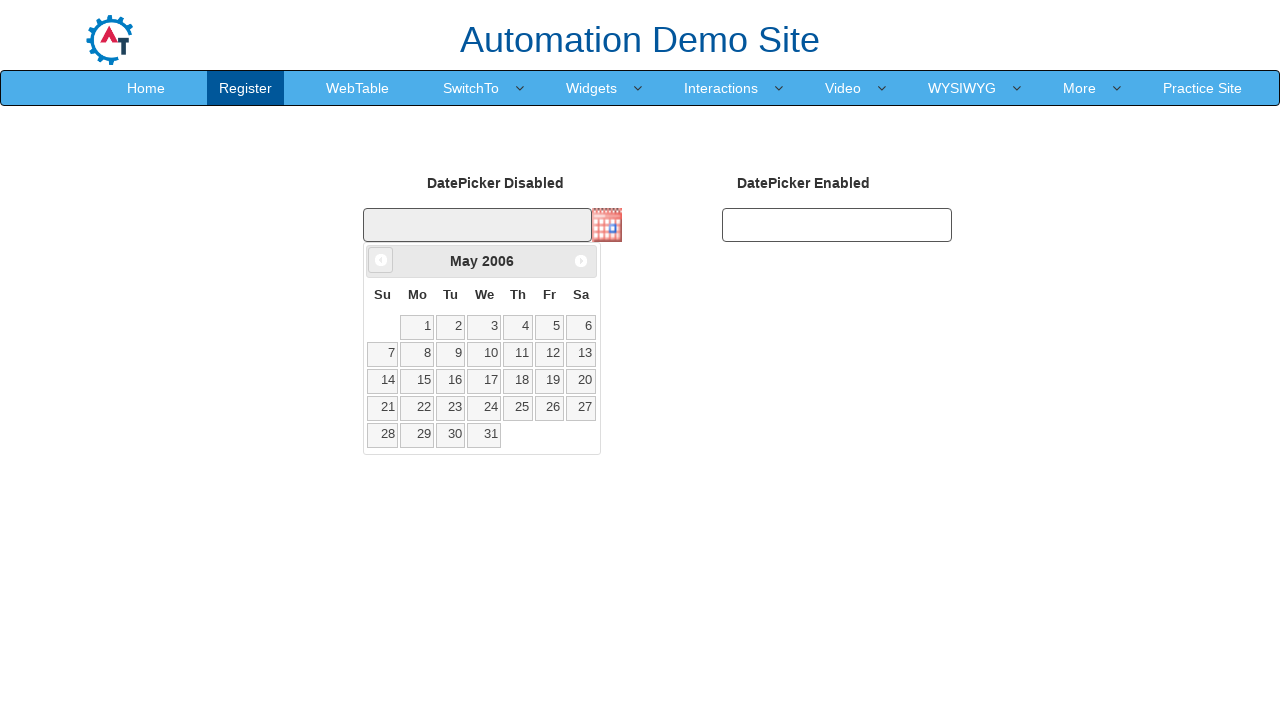

Clicked previous month button, currently viewing May 2006 at (381, 260) on .ui-icon.ui-icon-circle-triangle-w
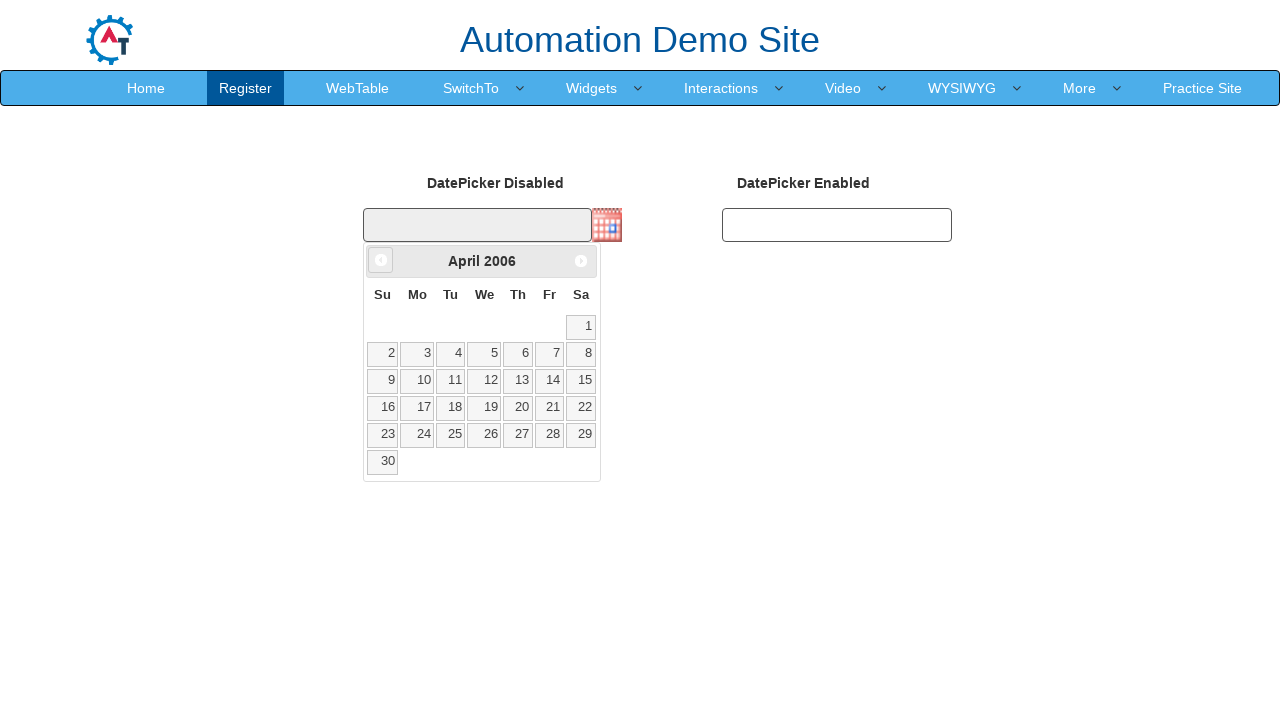

Clicked previous month button, currently viewing April 2006 at (381, 260) on .ui-icon.ui-icon-circle-triangle-w
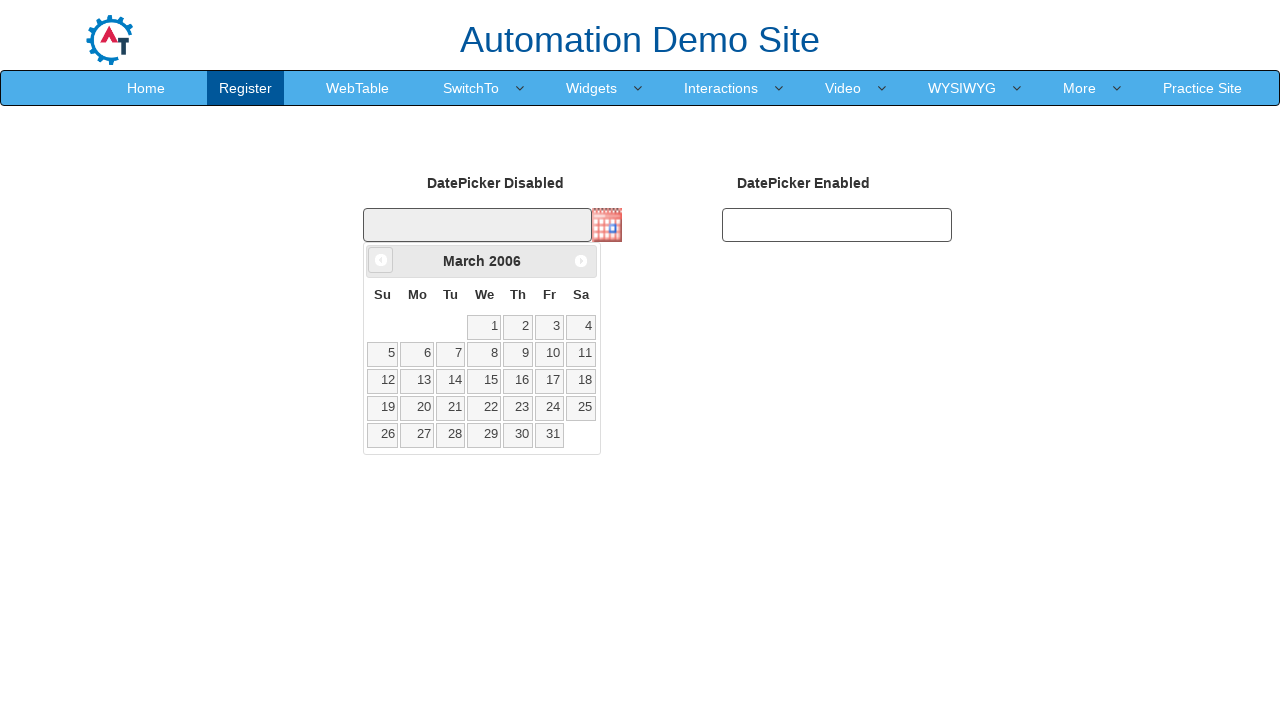

Clicked previous month button, currently viewing March 2006 at (381, 260) on .ui-icon.ui-icon-circle-triangle-w
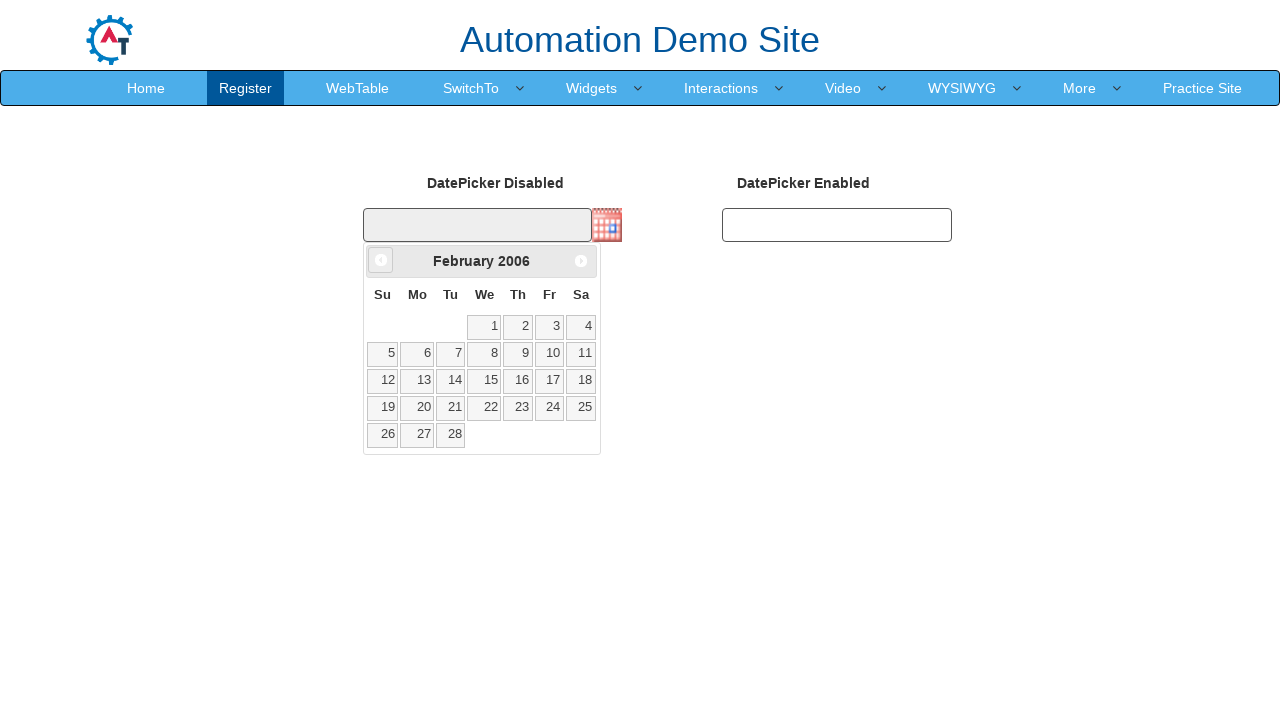

Clicked previous month button, currently viewing February 2006 at (381, 260) on .ui-icon.ui-icon-circle-triangle-w
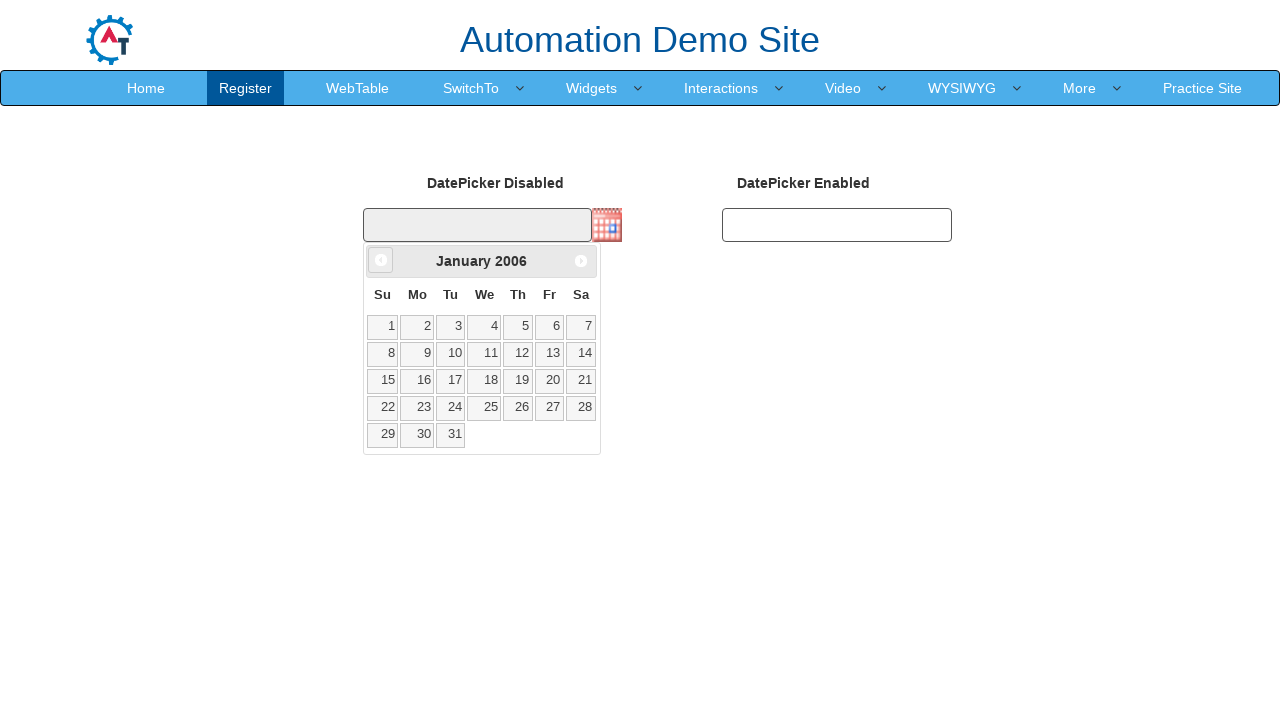

Clicked previous month button, currently viewing January 2006 at (381, 260) on .ui-icon.ui-icon-circle-triangle-w
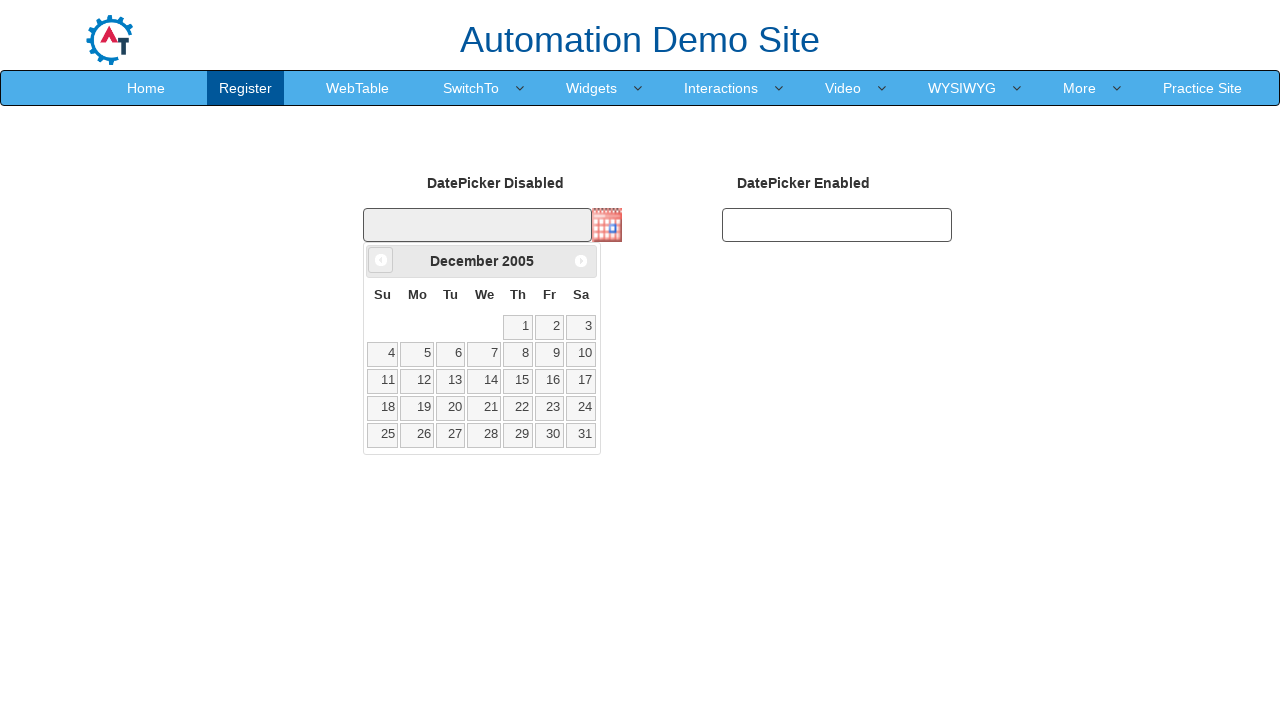

Clicked previous month button, currently viewing December 2005 at (381, 260) on .ui-icon.ui-icon-circle-triangle-w
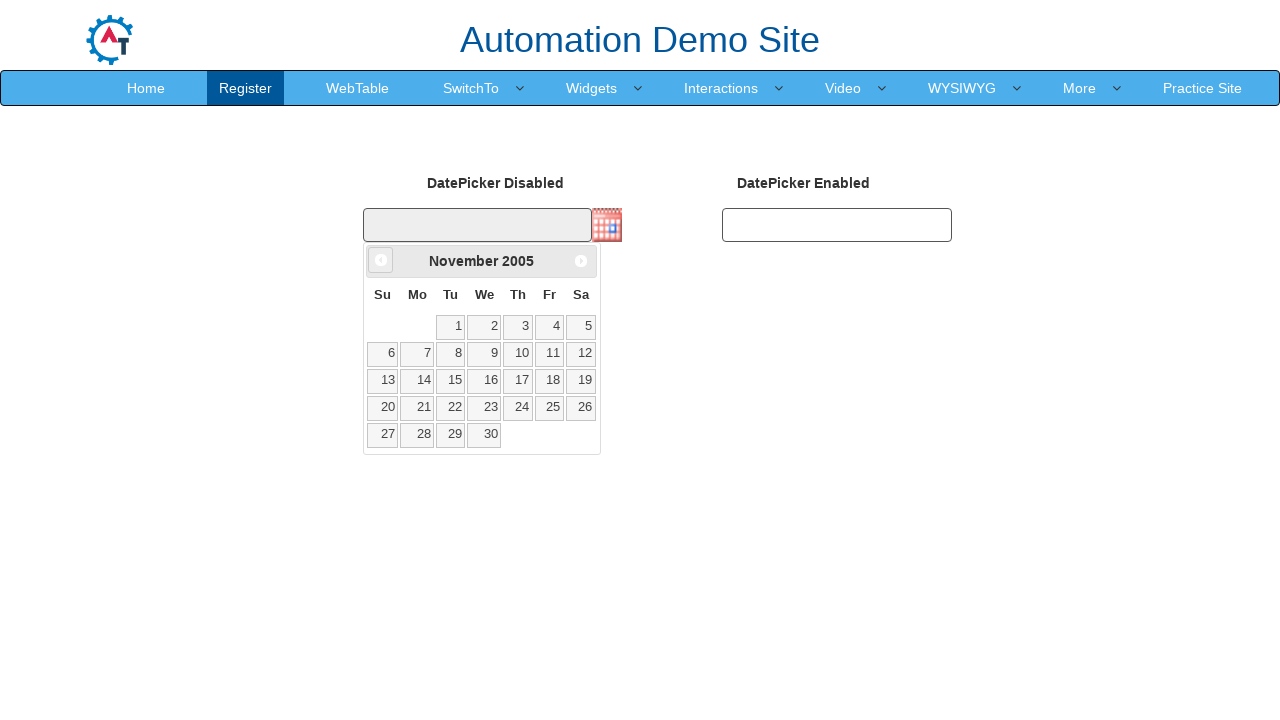

Clicked previous month button, currently viewing November 2005 at (381, 260) on .ui-icon.ui-icon-circle-triangle-w
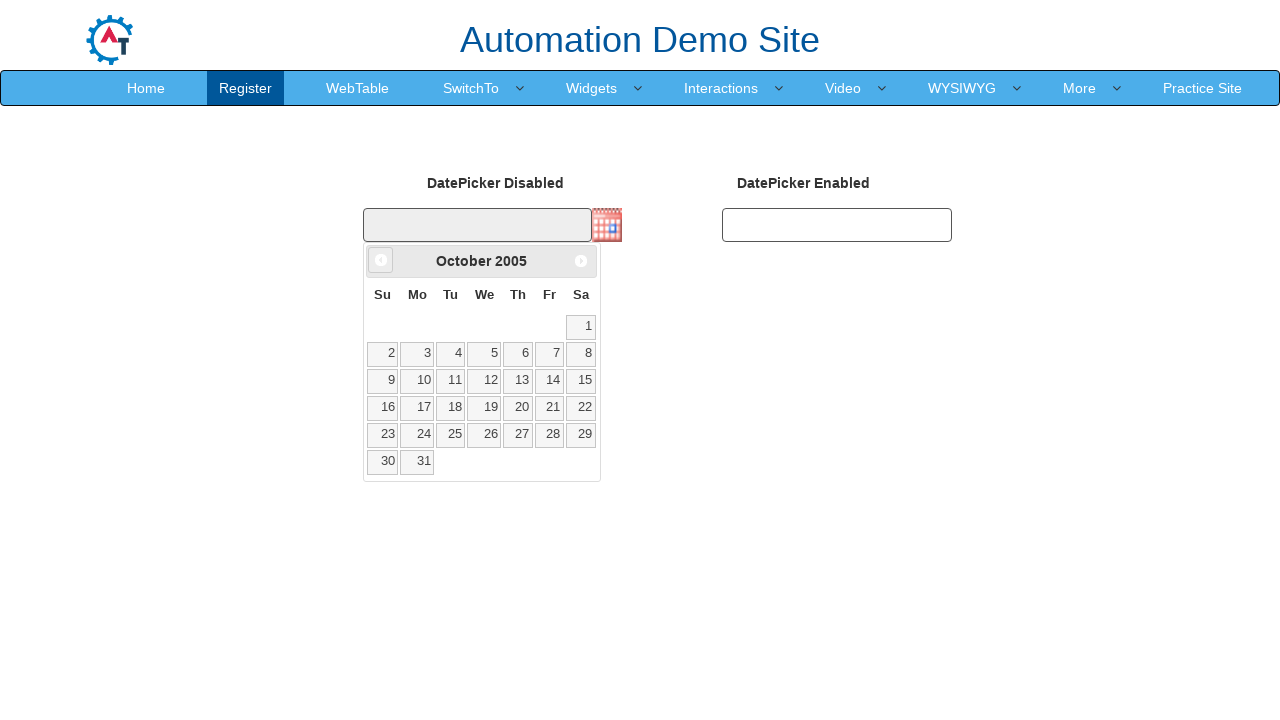

Clicked previous month button, currently viewing October 2005 at (381, 260) on .ui-icon.ui-icon-circle-triangle-w
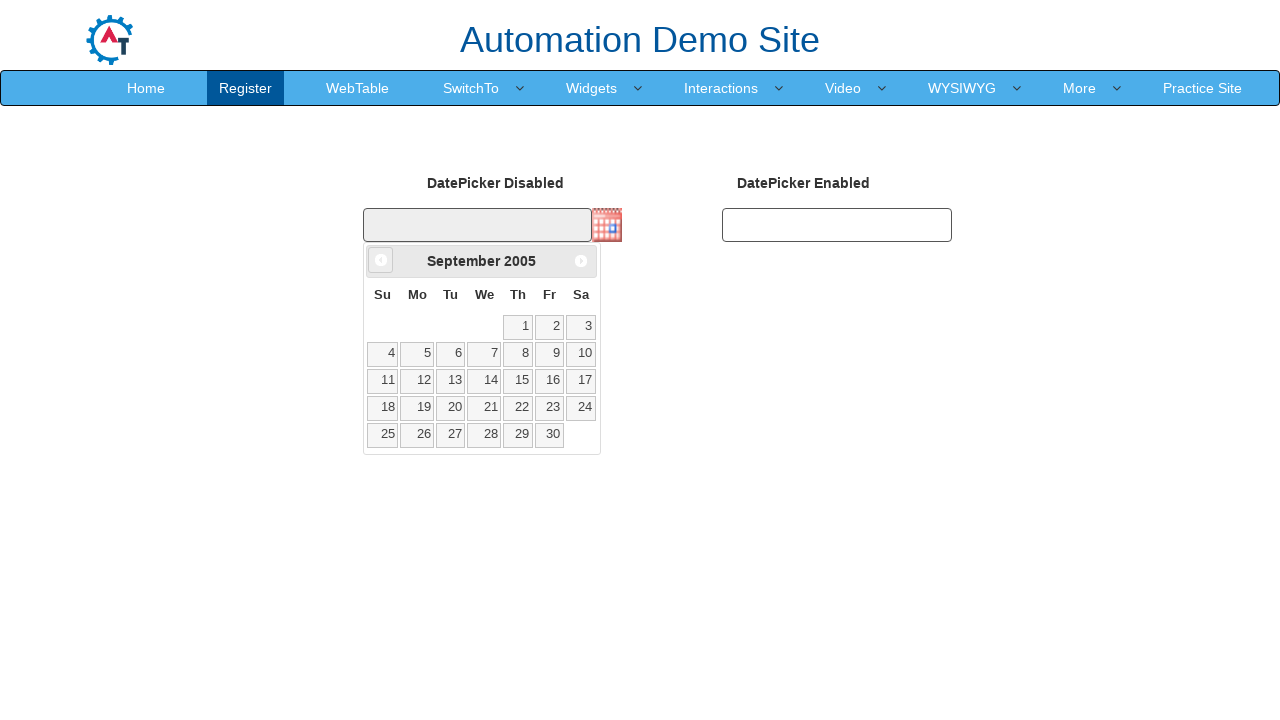

Clicked previous month button, currently viewing September 2005 at (381, 260) on .ui-icon.ui-icon-circle-triangle-w
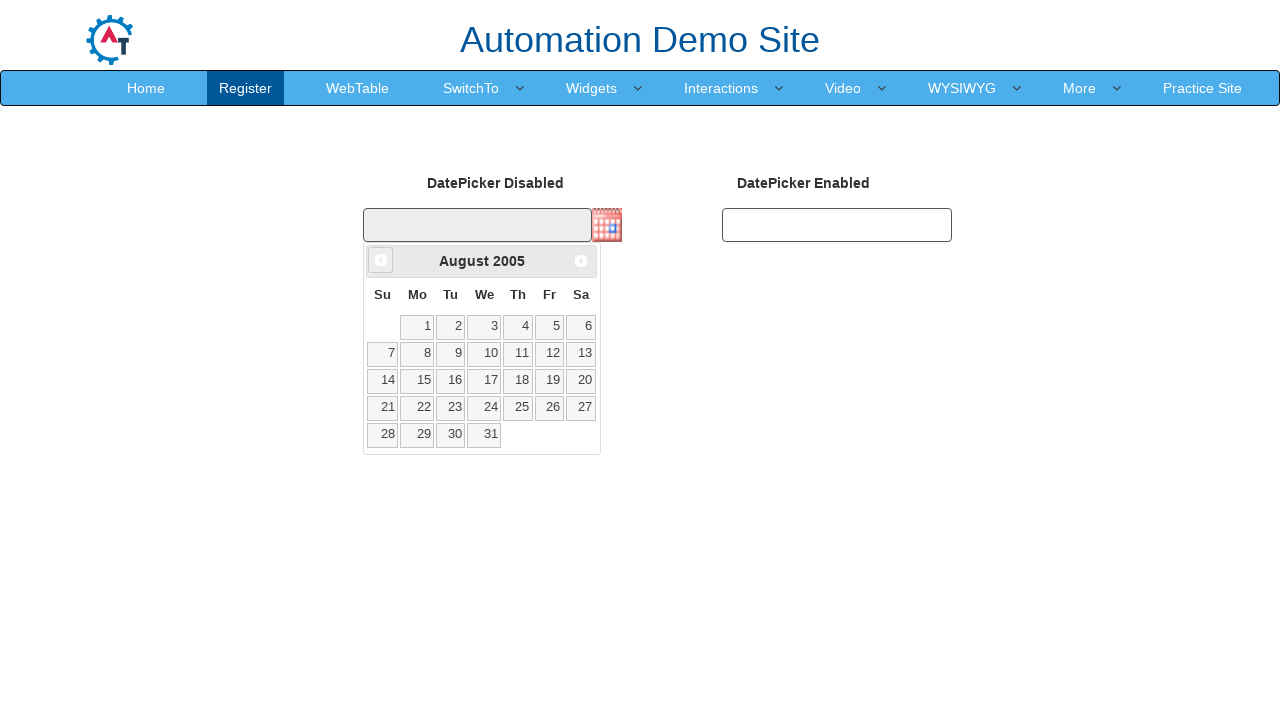

Clicked previous month button, currently viewing August 2005 at (381, 260) on .ui-icon.ui-icon-circle-triangle-w
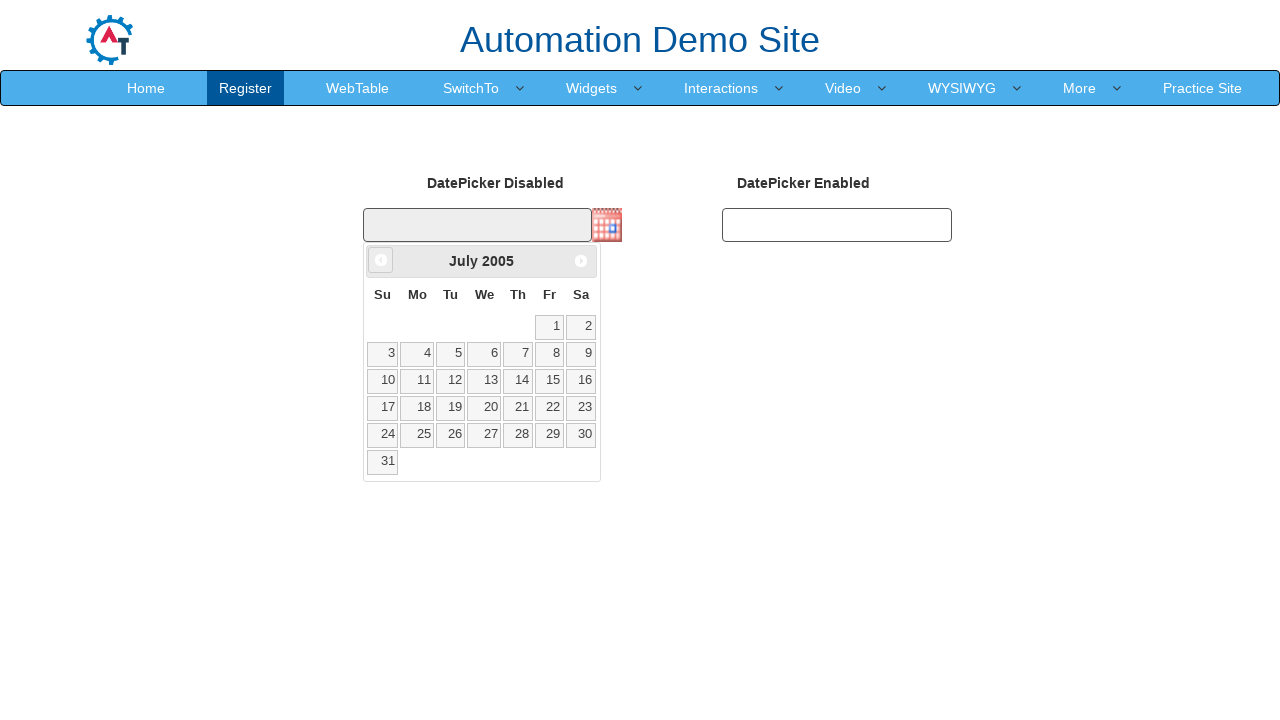

Clicked previous month button, currently viewing July 2005 at (381, 260) on .ui-icon.ui-icon-circle-triangle-w
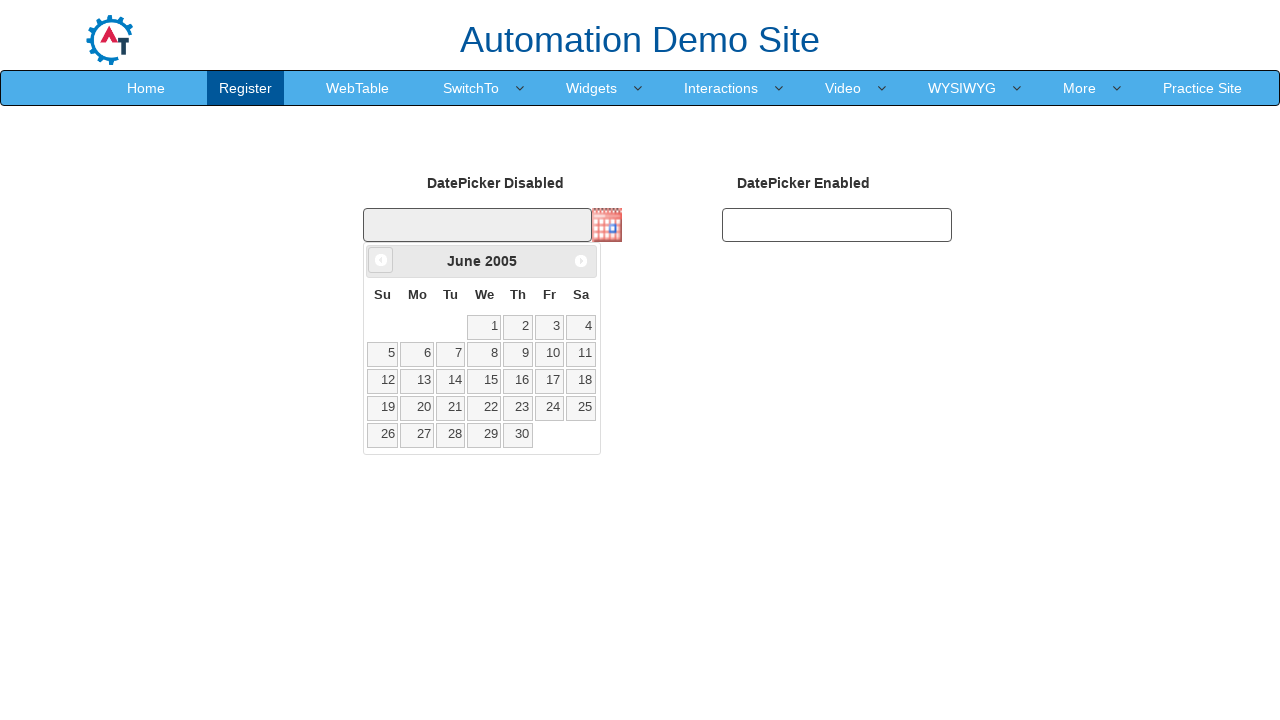

Clicked previous month button, currently viewing June 2005 at (381, 260) on .ui-icon.ui-icon-circle-triangle-w
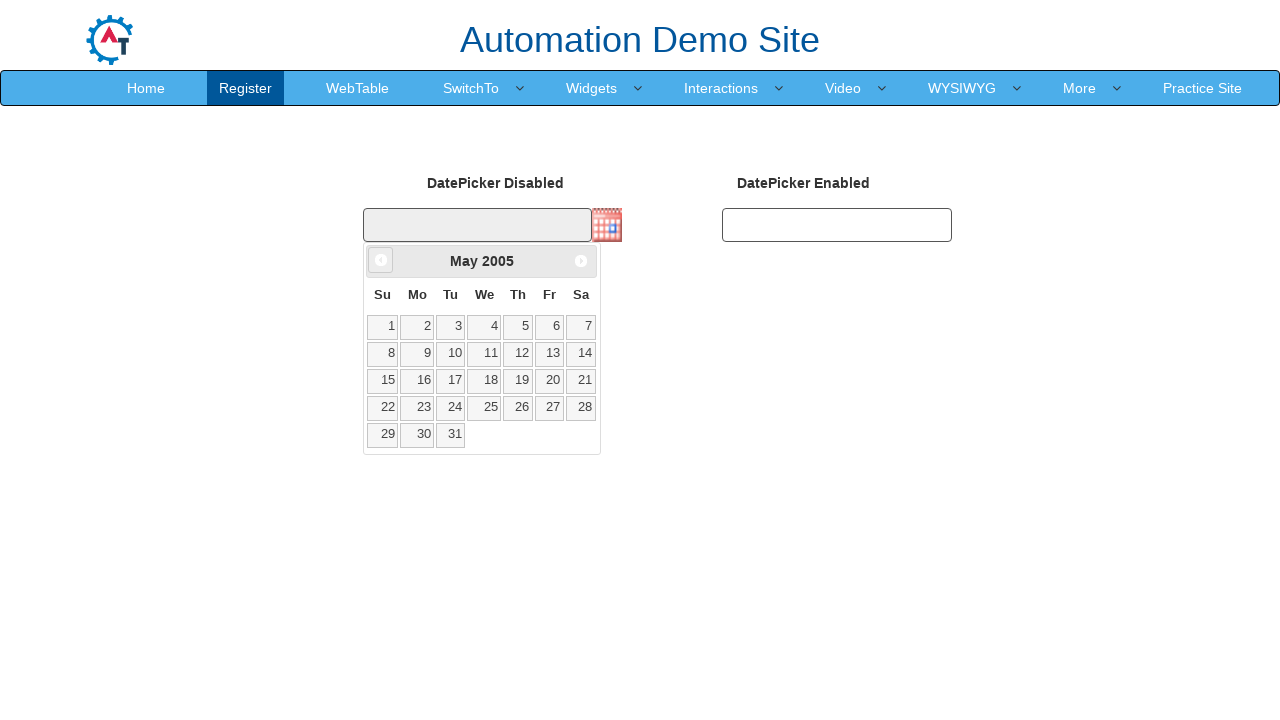

Clicked previous month button, currently viewing May 2005 at (381, 260) on .ui-icon.ui-icon-circle-triangle-w
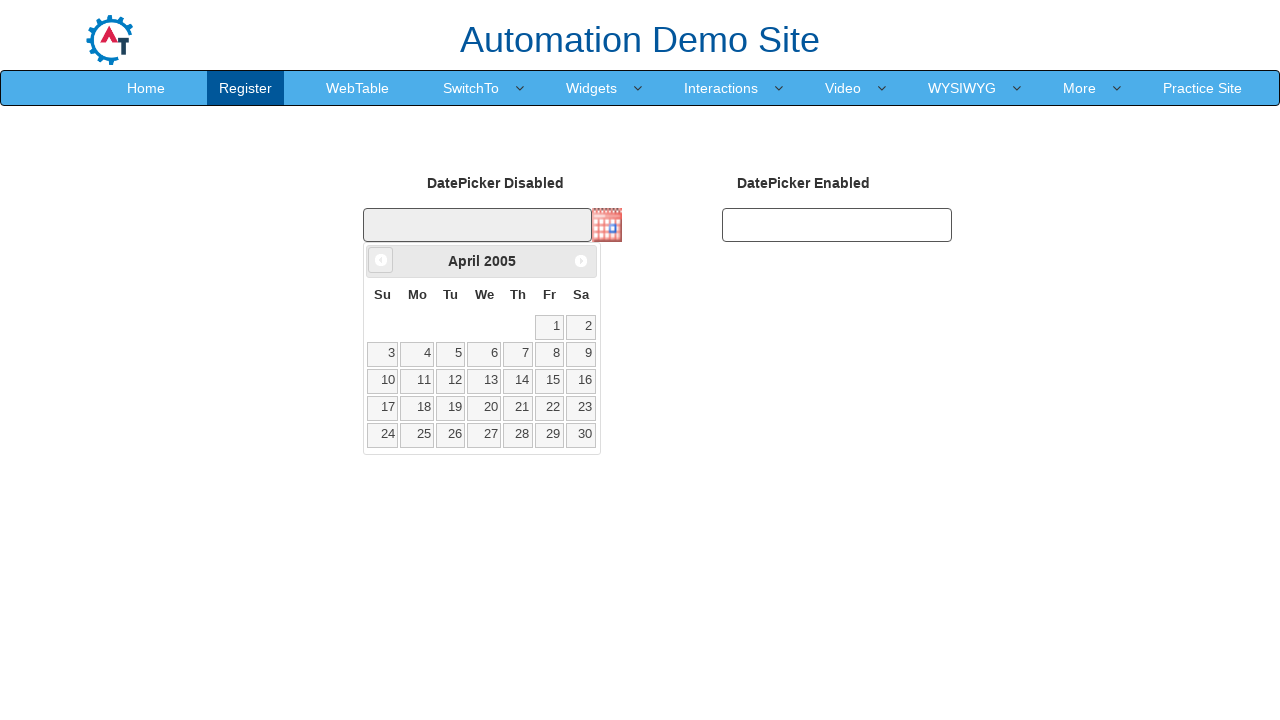

Clicked previous month button, currently viewing April 2005 at (381, 260) on .ui-icon.ui-icon-circle-triangle-w
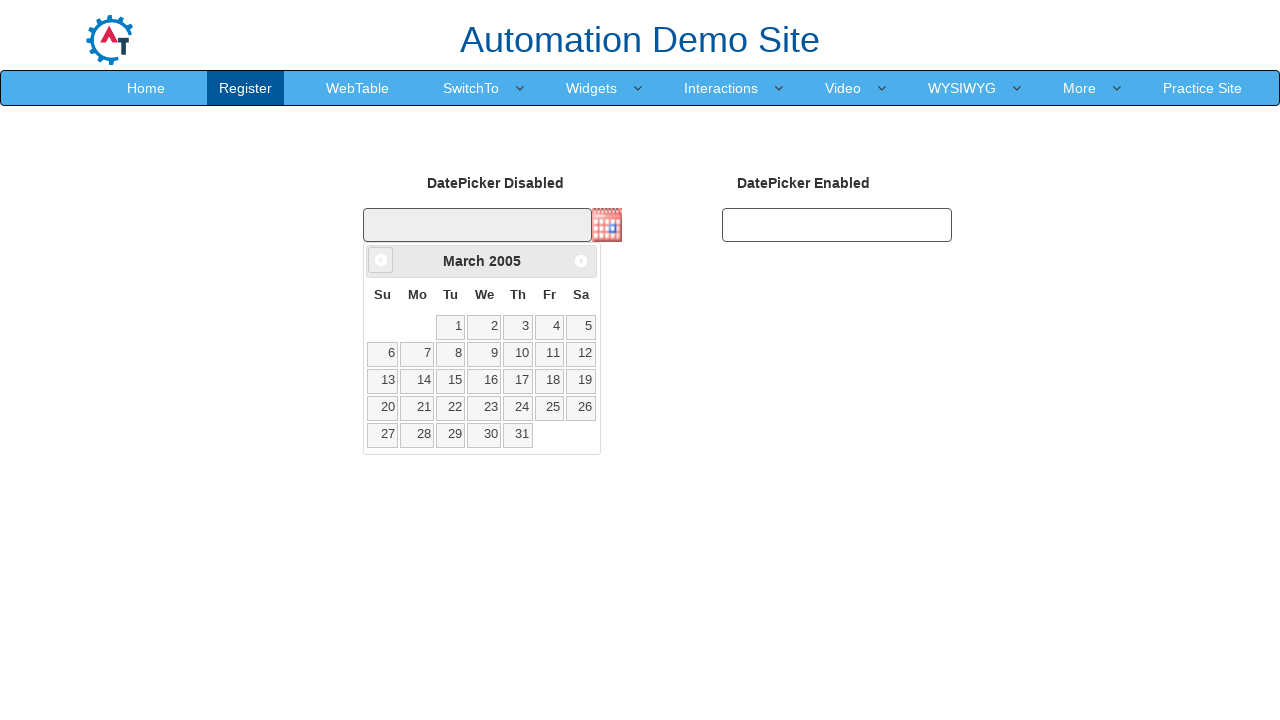

Clicked previous month button, currently viewing March 2005 at (381, 260) on .ui-icon.ui-icon-circle-triangle-w
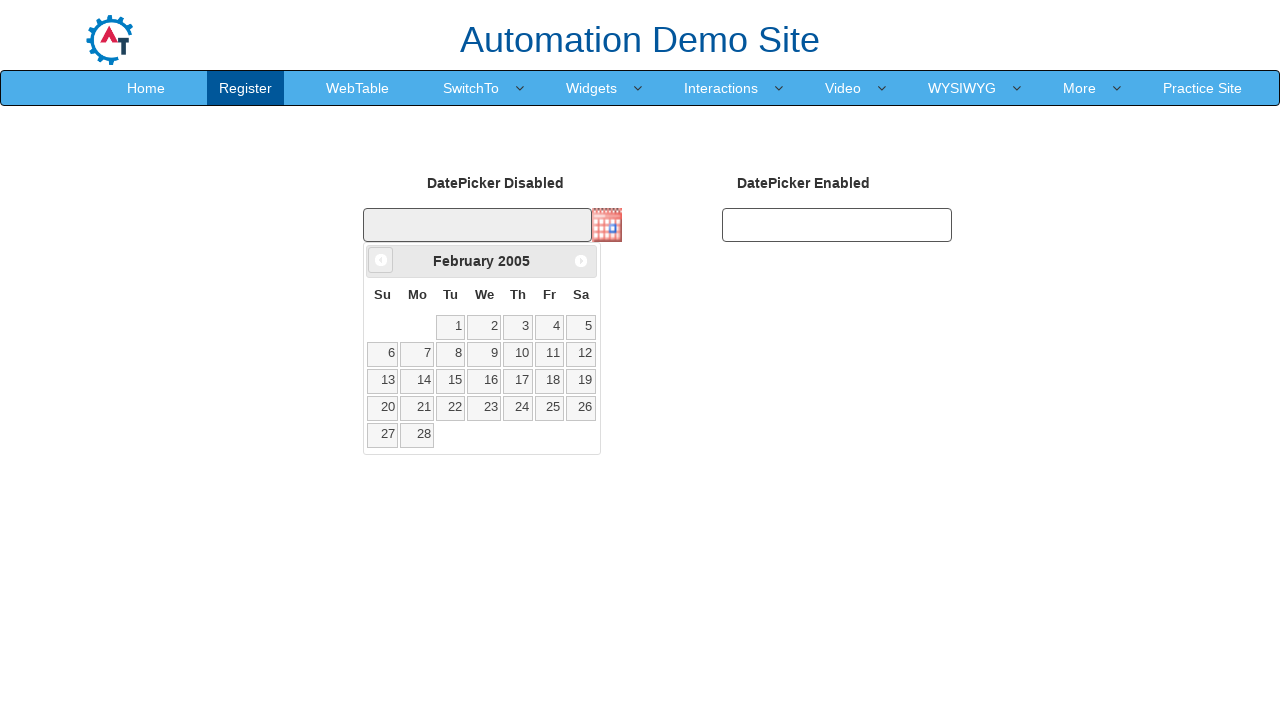

Clicked previous month button, currently viewing February 2005 at (381, 260) on .ui-icon.ui-icon-circle-triangle-w
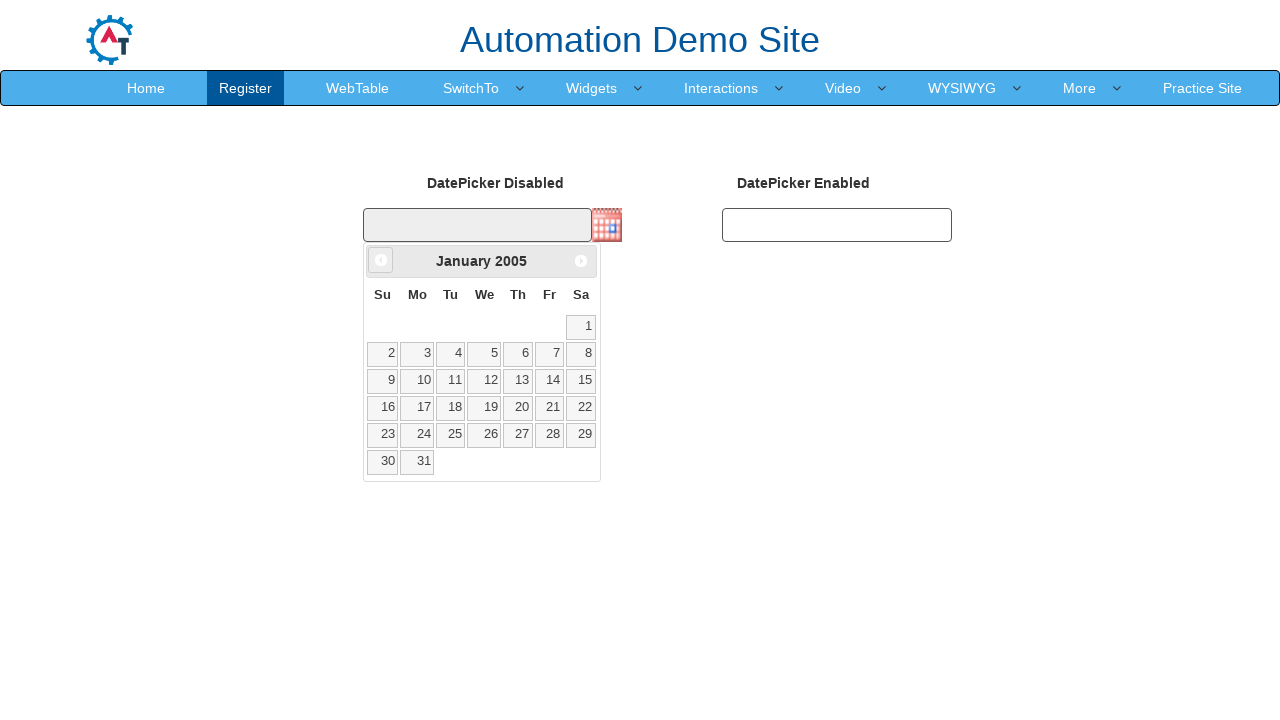

Clicked previous month button, currently viewing January 2005 at (381, 260) on .ui-icon.ui-icon-circle-triangle-w
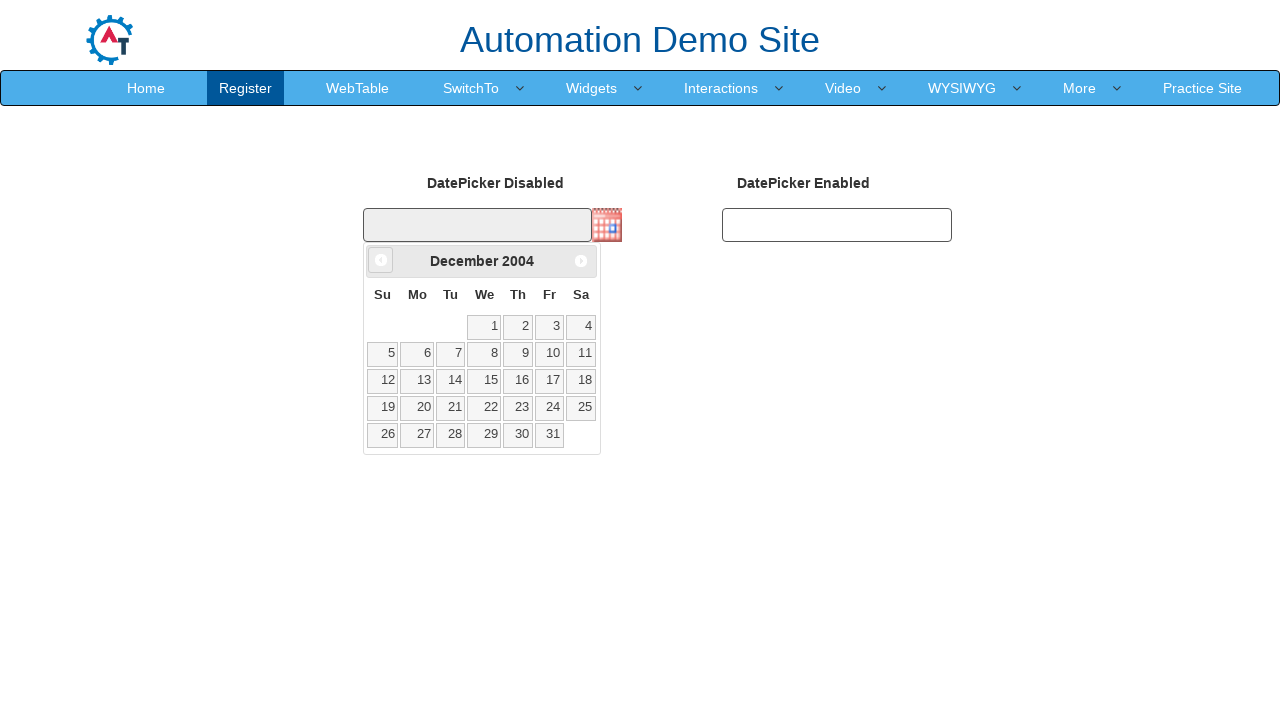

Clicked previous month button, currently viewing December 2004 at (381, 260) on .ui-icon.ui-icon-circle-triangle-w
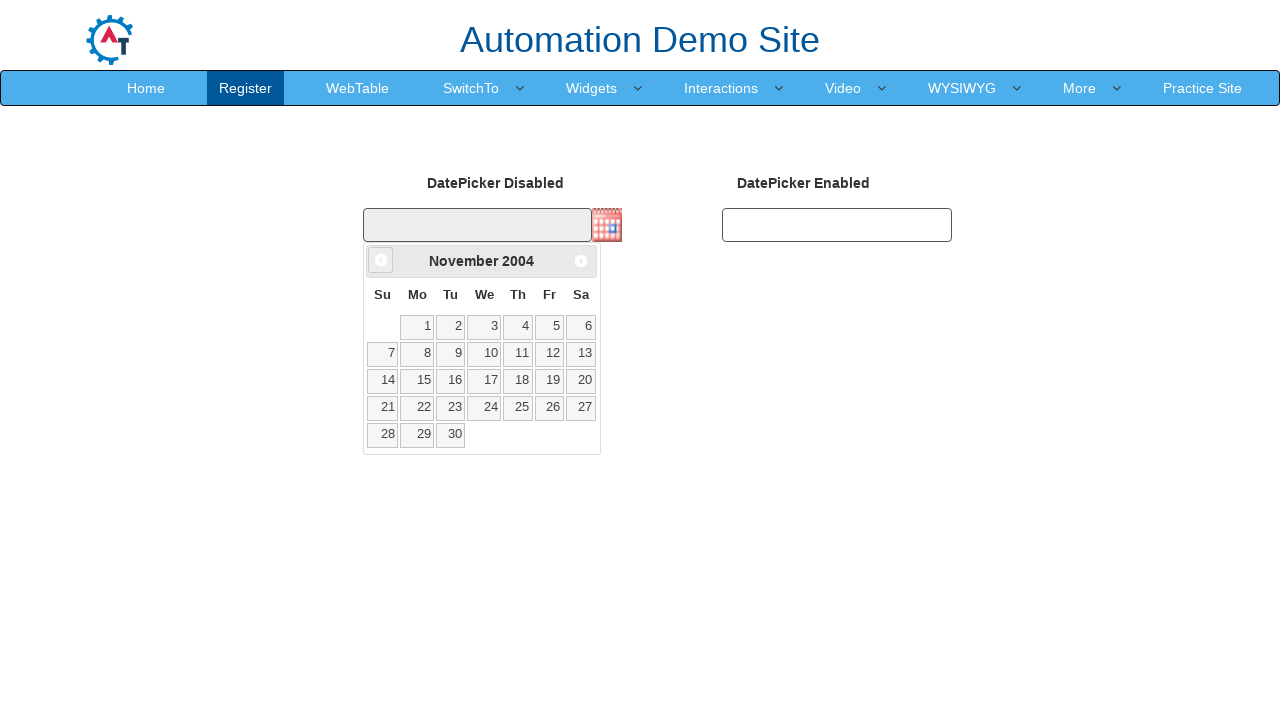

Clicked previous month button, currently viewing November 2004 at (381, 260) on .ui-icon.ui-icon-circle-triangle-w
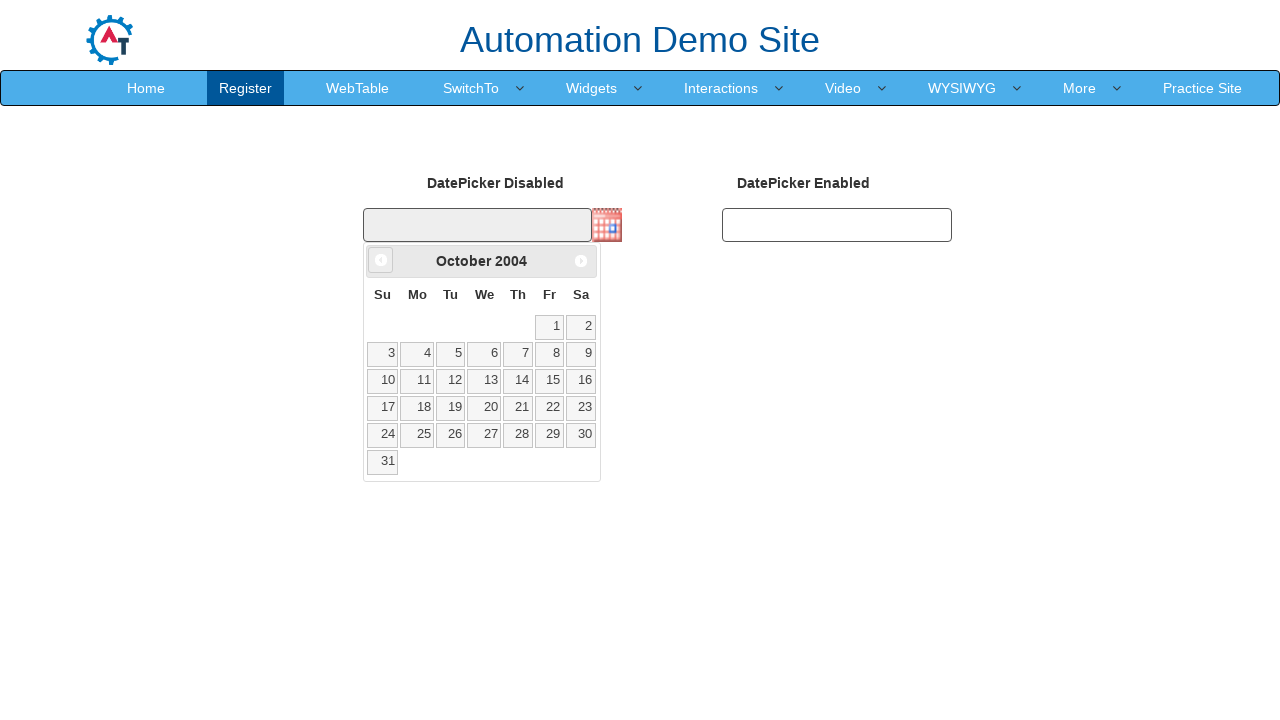

Clicked previous month button, currently viewing October 2004 at (381, 260) on .ui-icon.ui-icon-circle-triangle-w
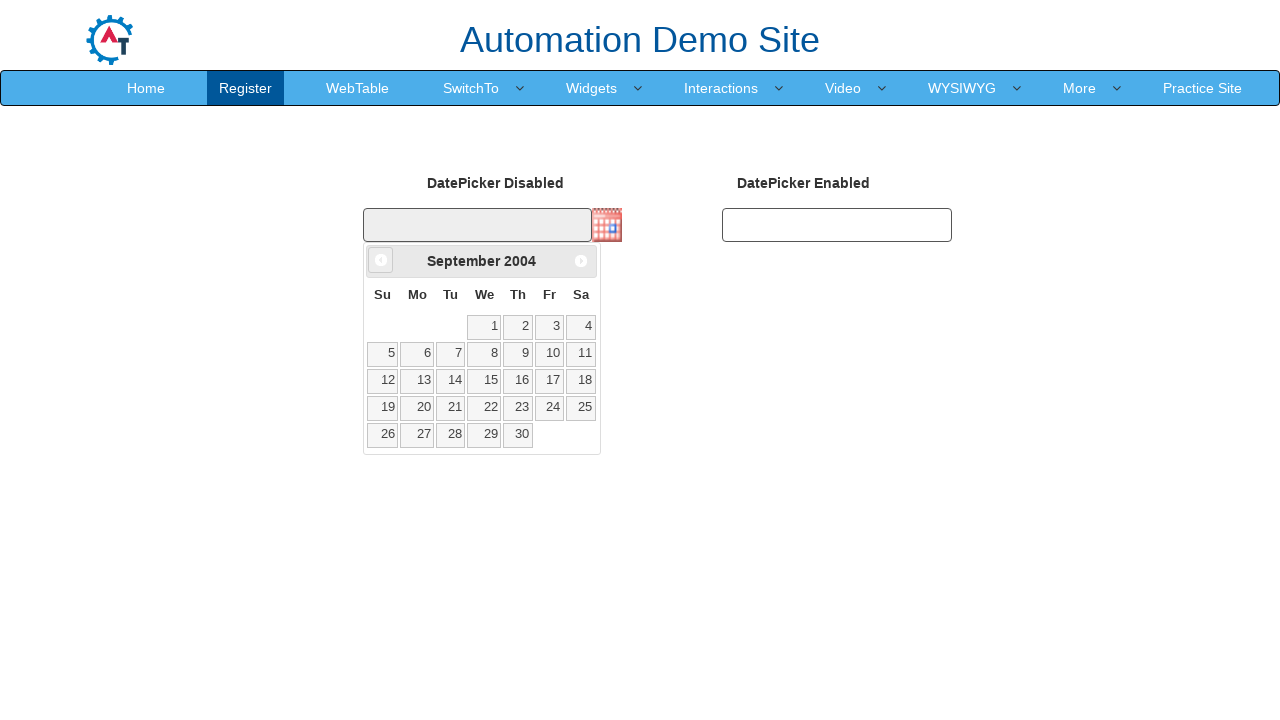

Clicked previous month button, currently viewing September 2004 at (381, 260) on .ui-icon.ui-icon-circle-triangle-w
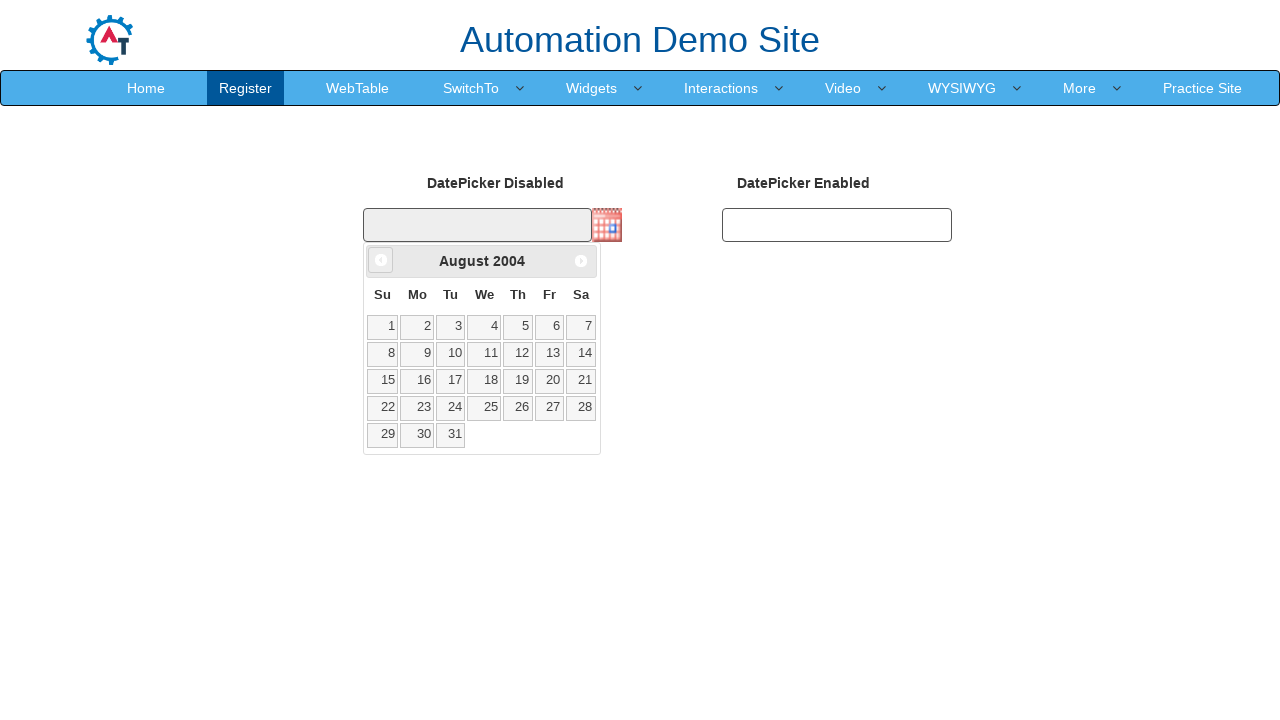

Clicked previous month button, currently viewing August 2004 at (381, 260) on .ui-icon.ui-icon-circle-triangle-w
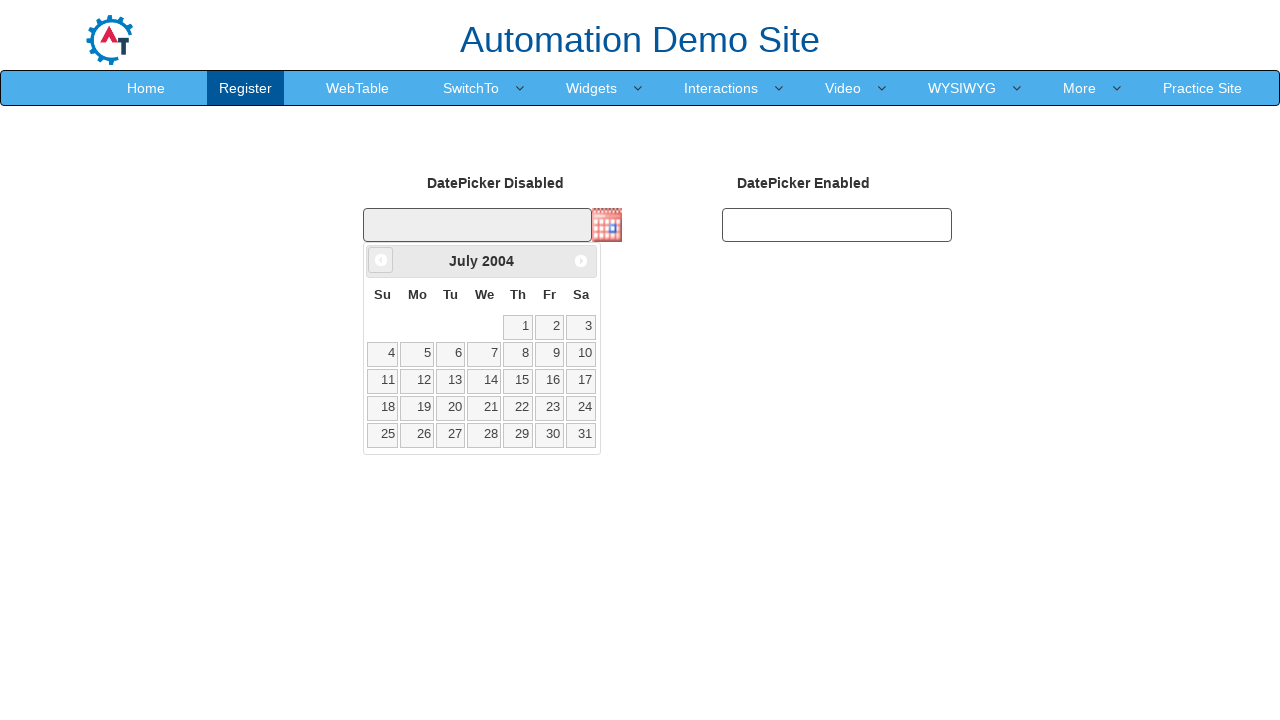

Clicked previous month button, currently viewing July 2004 at (381, 260) on .ui-icon.ui-icon-circle-triangle-w
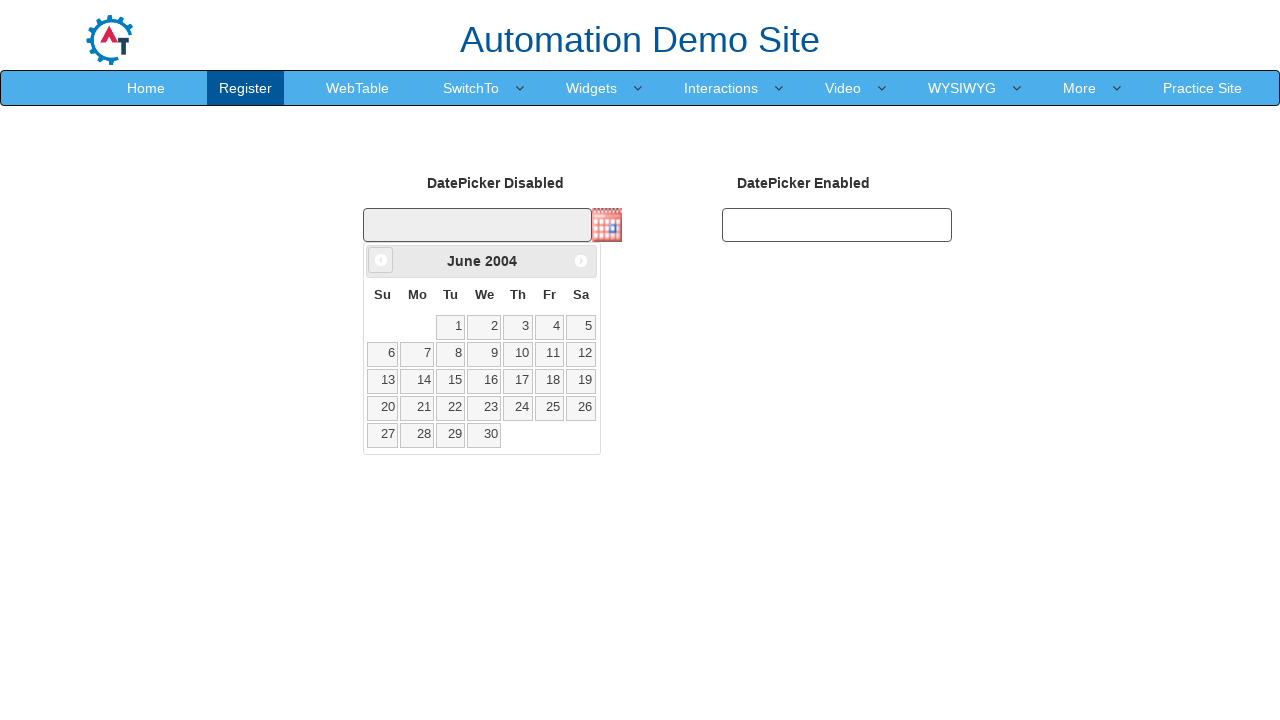

Clicked previous month button, currently viewing June 2004 at (381, 260) on .ui-icon.ui-icon-circle-triangle-w
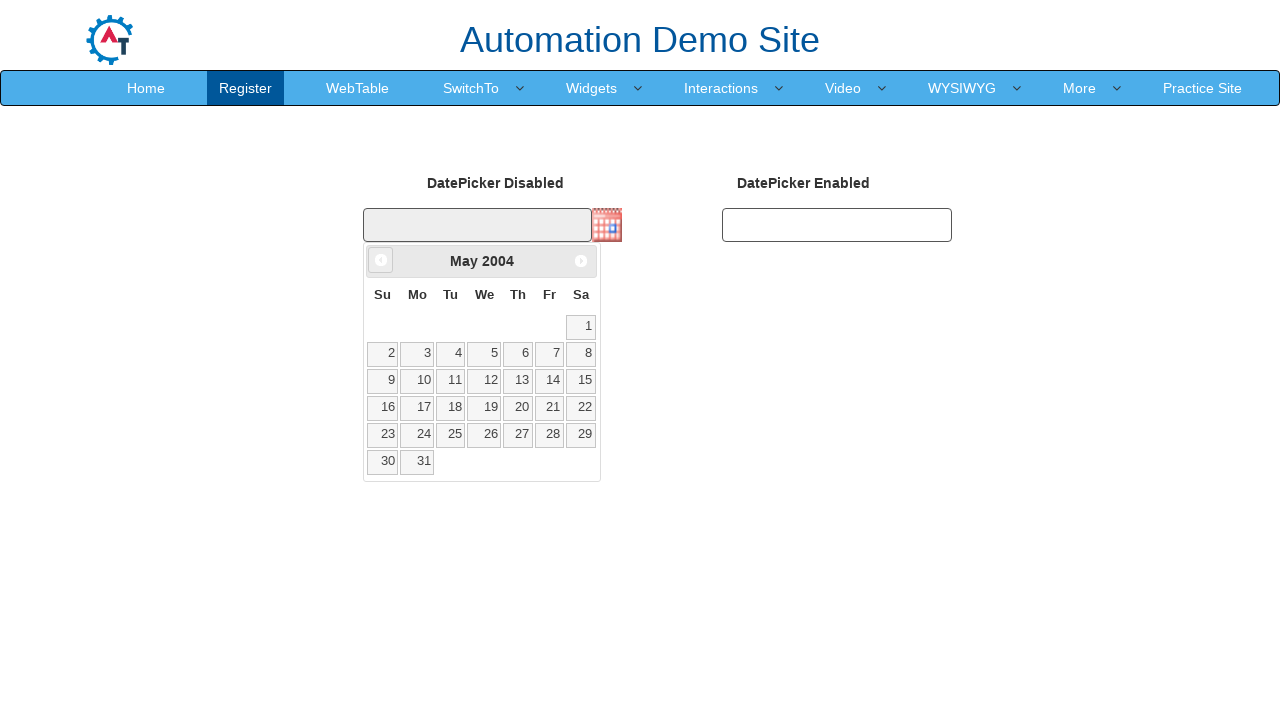

Clicked previous month button, currently viewing May 2004 at (381, 260) on .ui-icon.ui-icon-circle-triangle-w
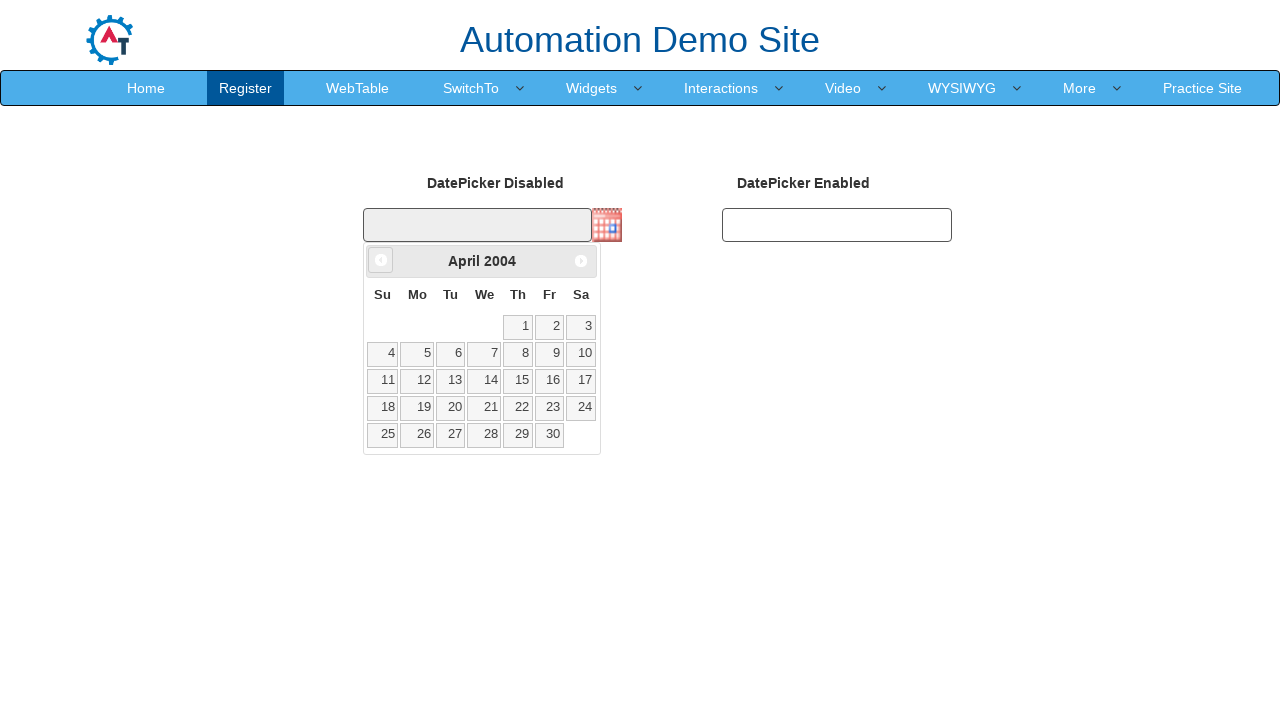

Clicked previous month button, currently viewing April 2004 at (381, 260) on .ui-icon.ui-icon-circle-triangle-w
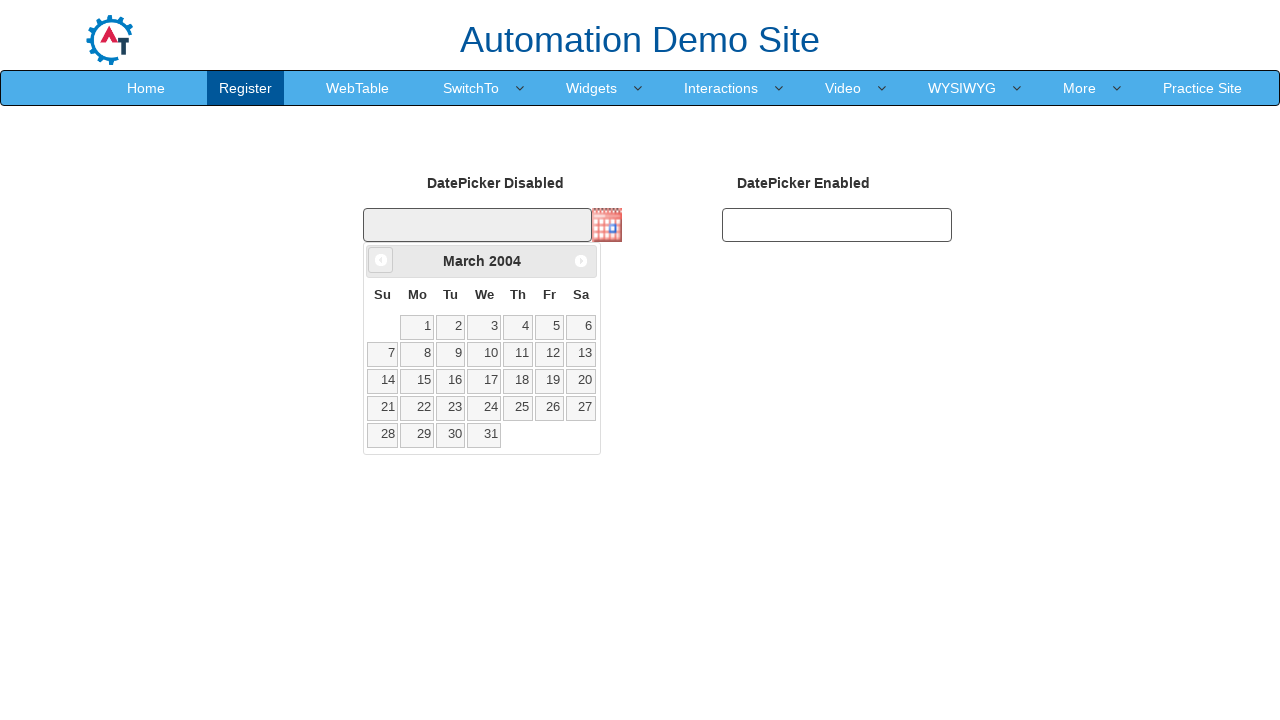

Clicked previous month button, currently viewing March 2004 at (381, 260) on .ui-icon.ui-icon-circle-triangle-w
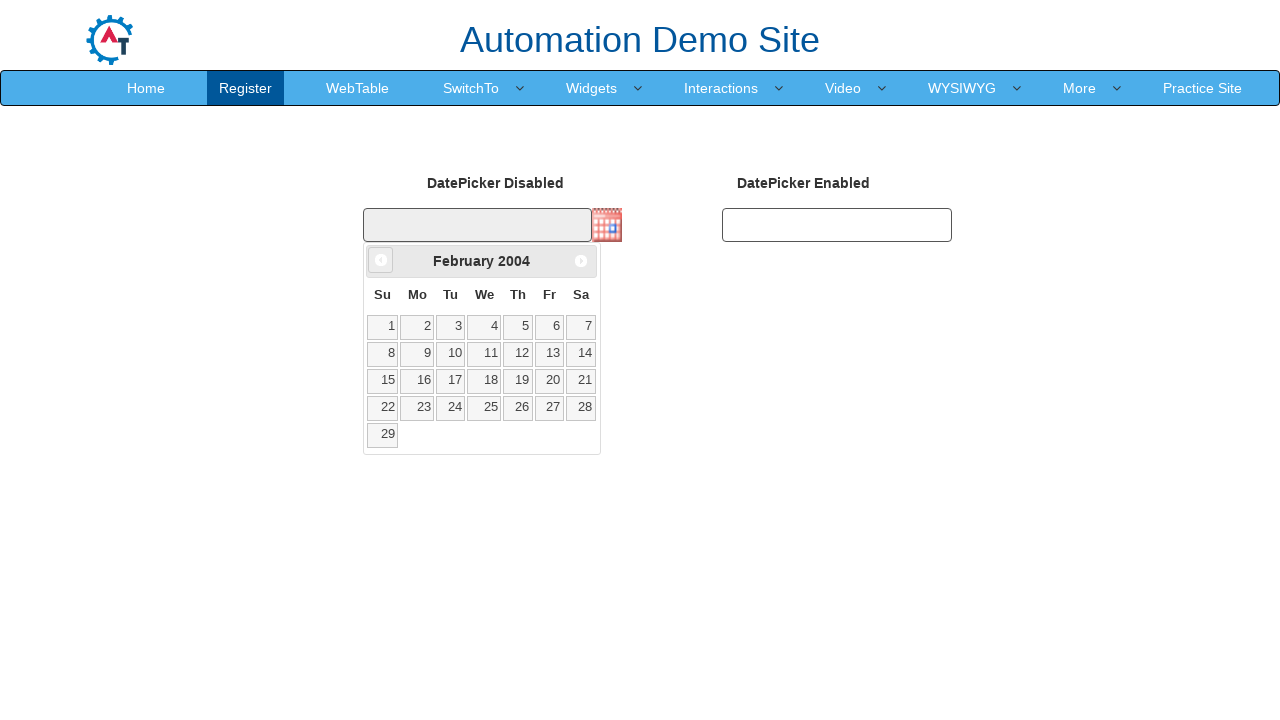

Clicked previous month button, currently viewing February 2004 at (381, 260) on .ui-icon.ui-icon-circle-triangle-w
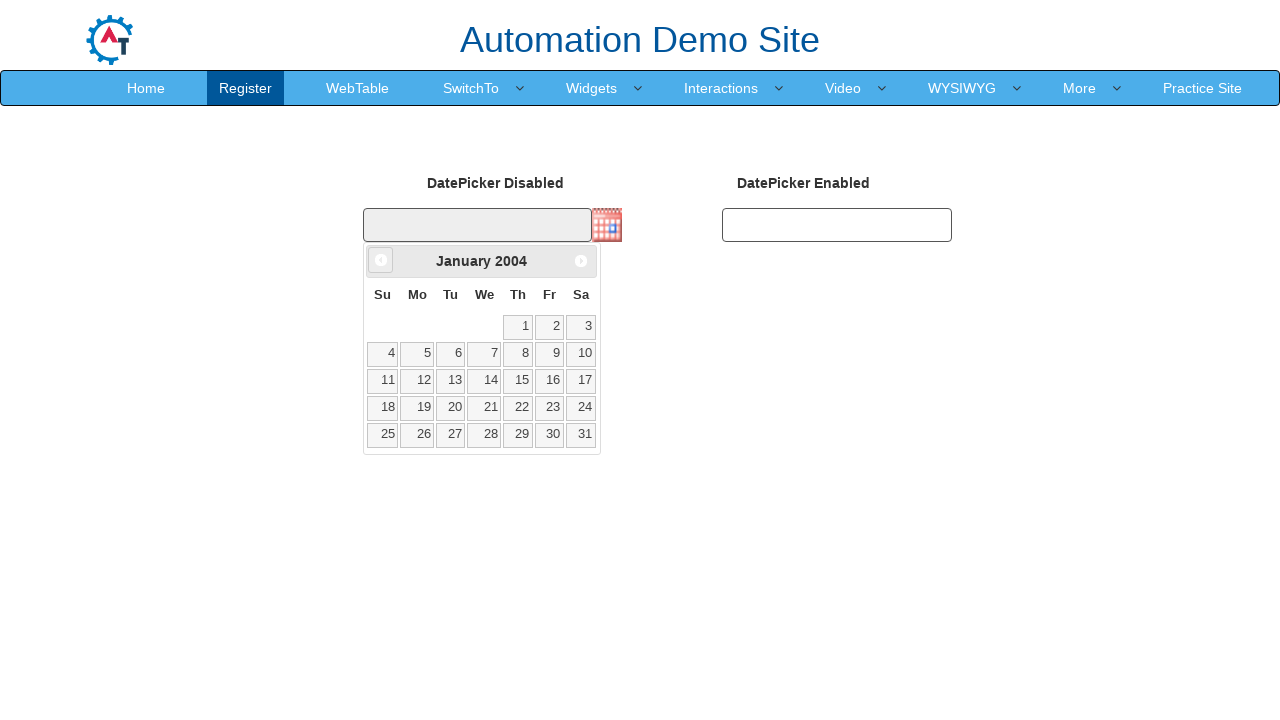

Clicked previous month button, currently viewing January 2004 at (381, 260) on .ui-icon.ui-icon-circle-triangle-w
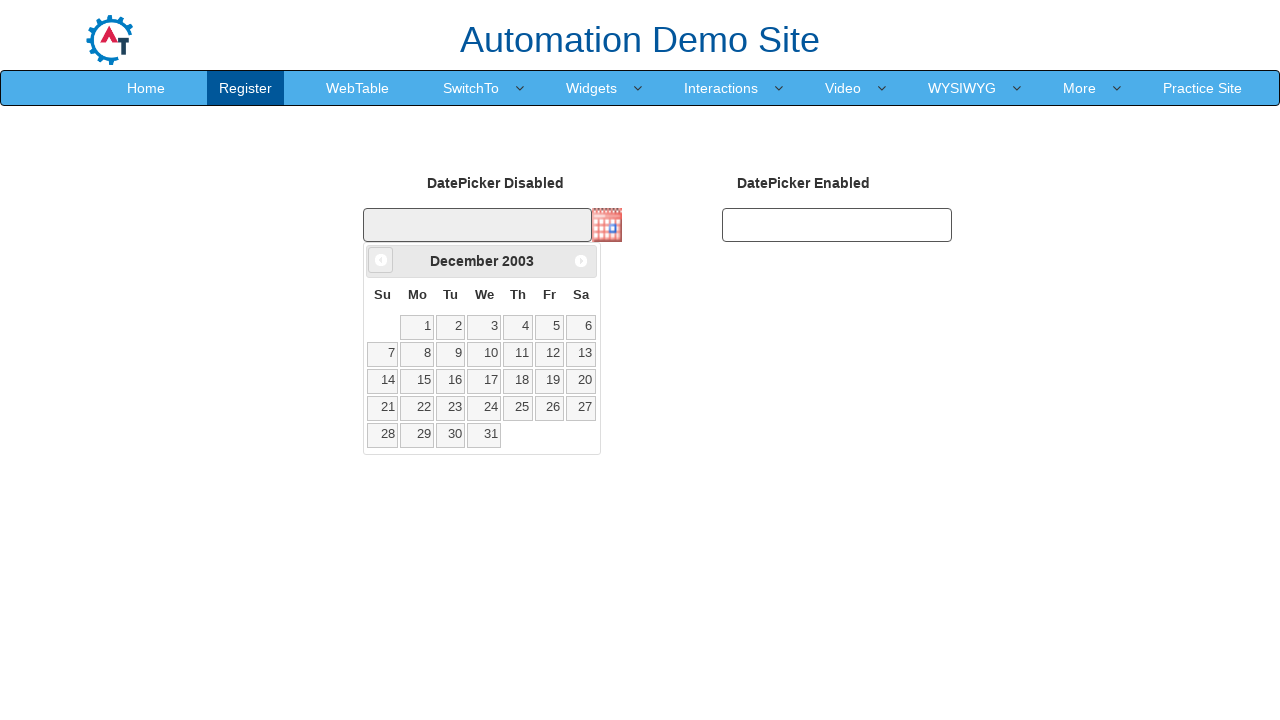

Clicked previous month button, currently viewing December 2003 at (381, 260) on .ui-icon.ui-icon-circle-triangle-w
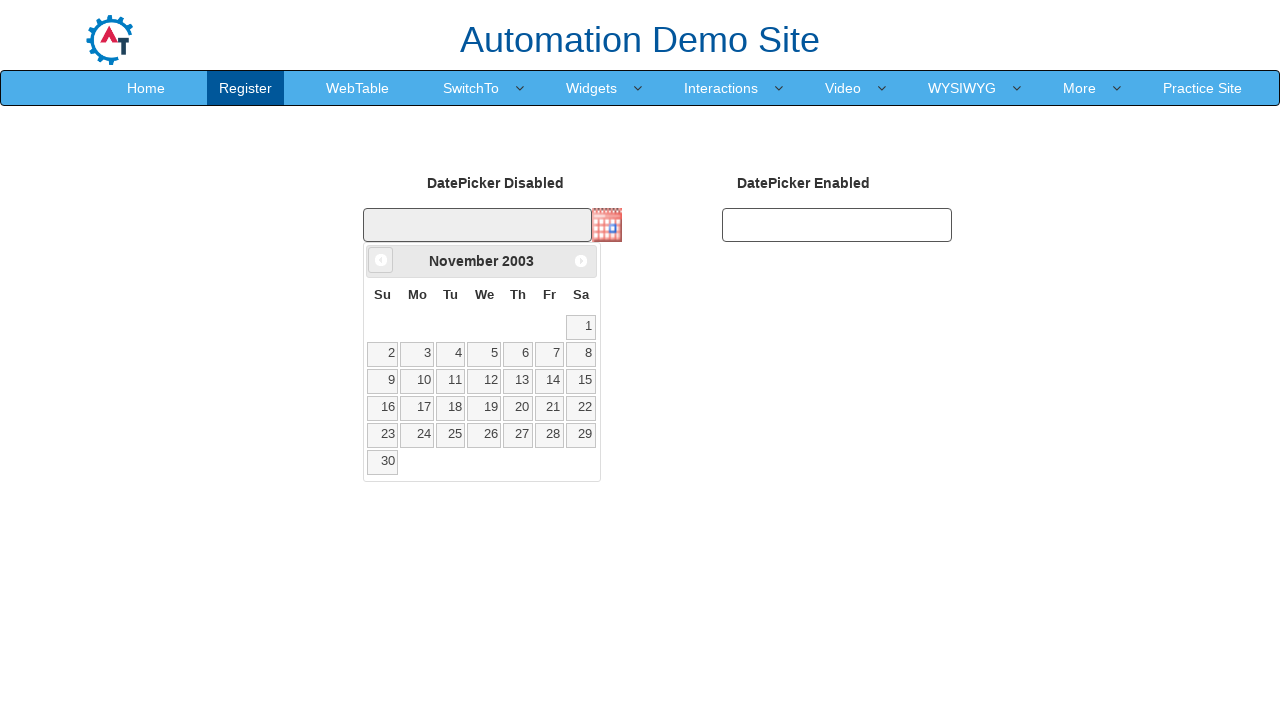

Clicked previous month button, currently viewing November 2003 at (381, 260) on .ui-icon.ui-icon-circle-triangle-w
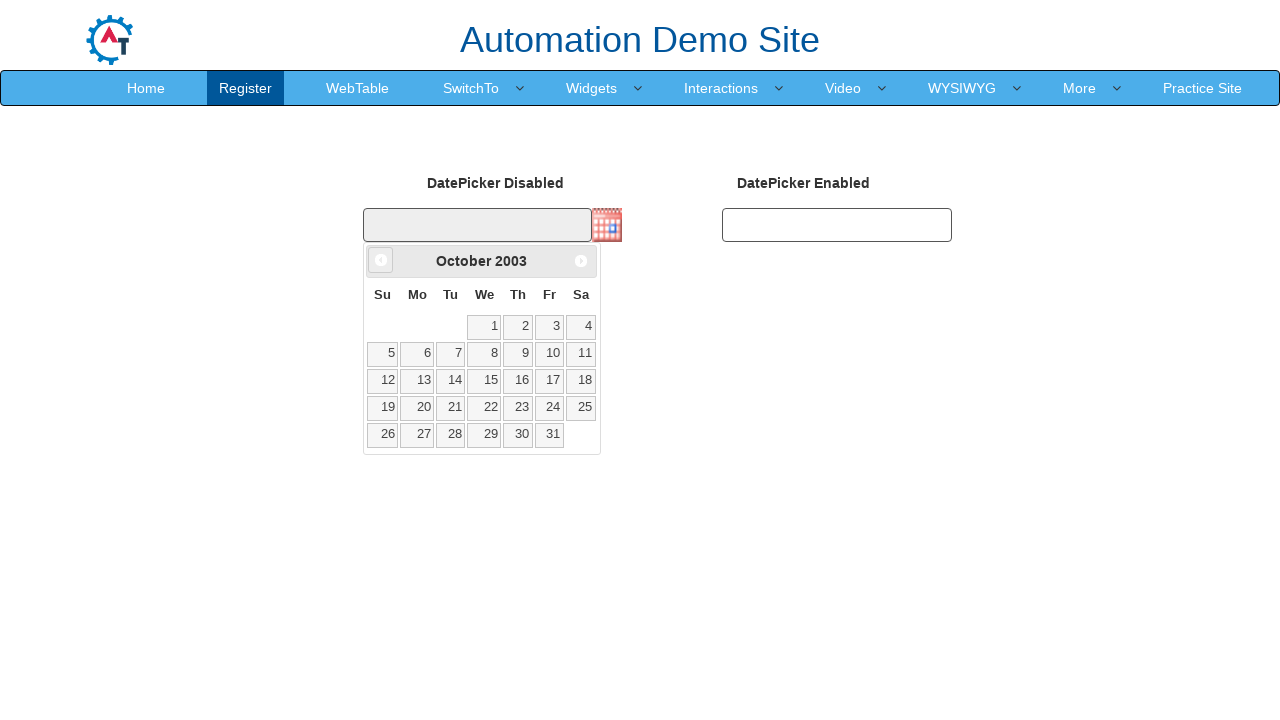

Clicked previous month button, currently viewing October 2003 at (381, 260) on .ui-icon.ui-icon-circle-triangle-w
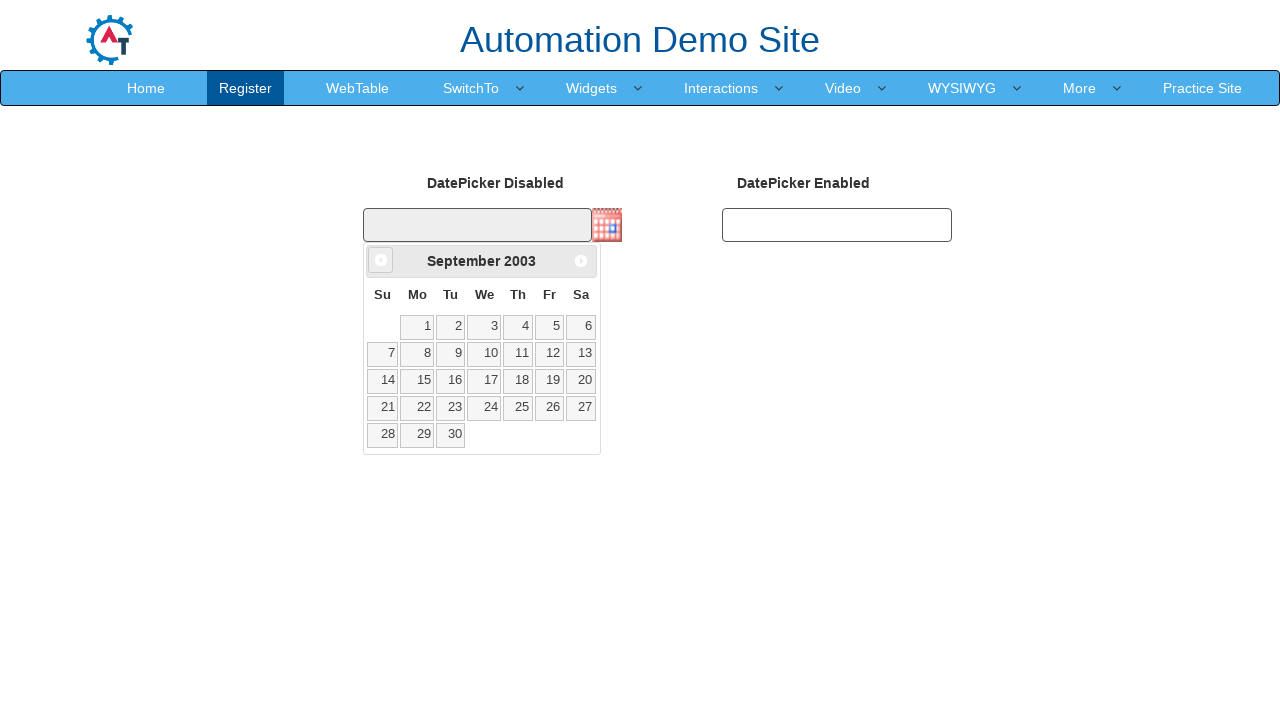

Clicked previous month button, currently viewing September 2003 at (381, 260) on .ui-icon.ui-icon-circle-triangle-w
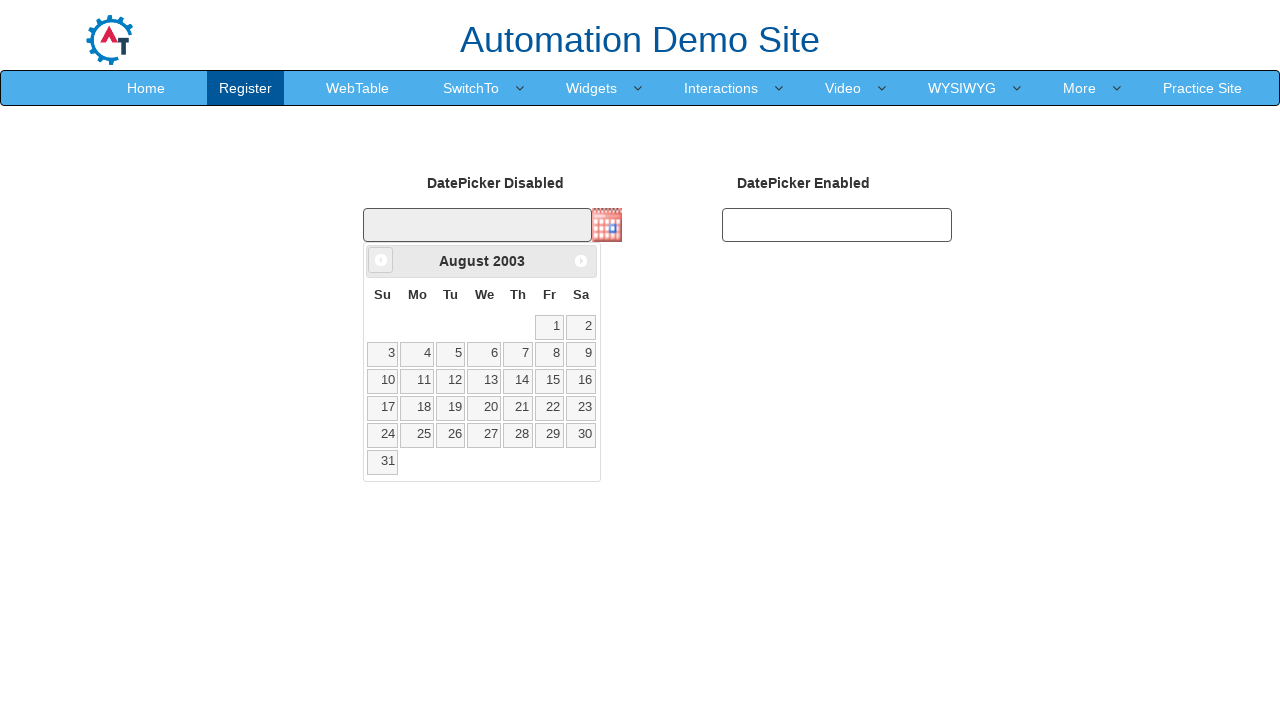

Clicked previous month button, currently viewing August 2003 at (381, 260) on .ui-icon.ui-icon-circle-triangle-w
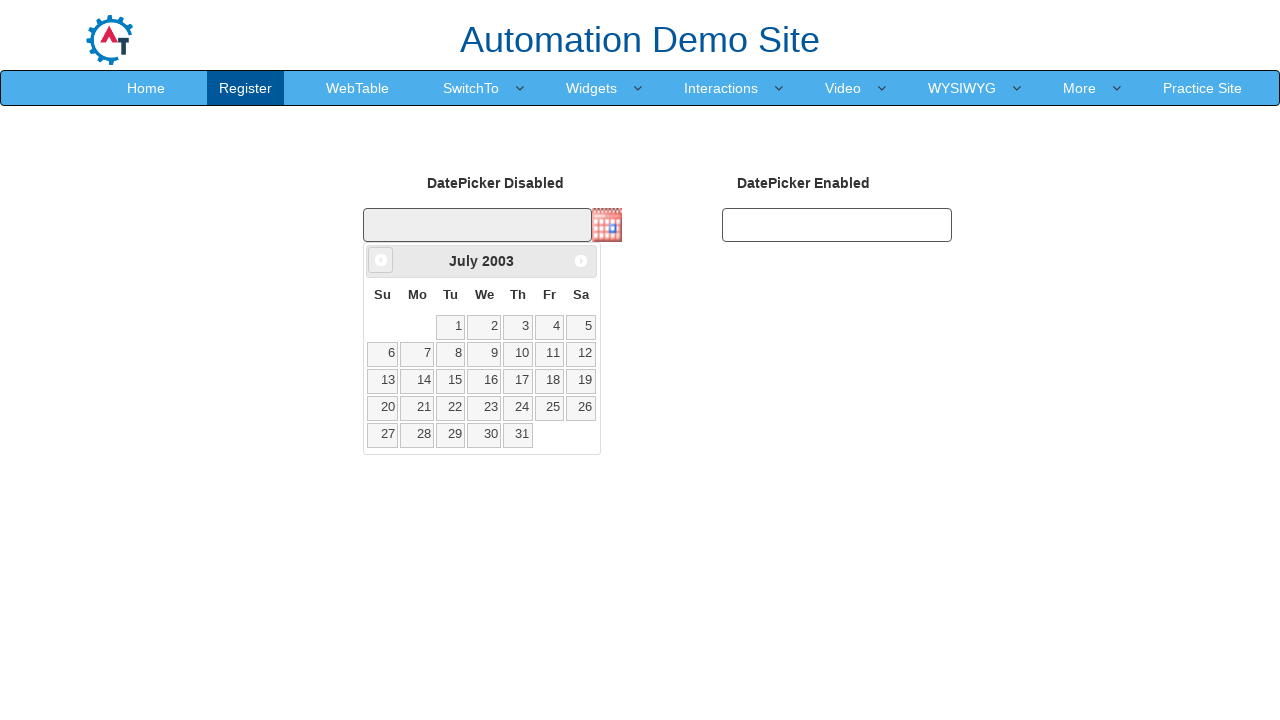

Clicked previous month button, currently viewing July 2003 at (381, 260) on .ui-icon.ui-icon-circle-triangle-w
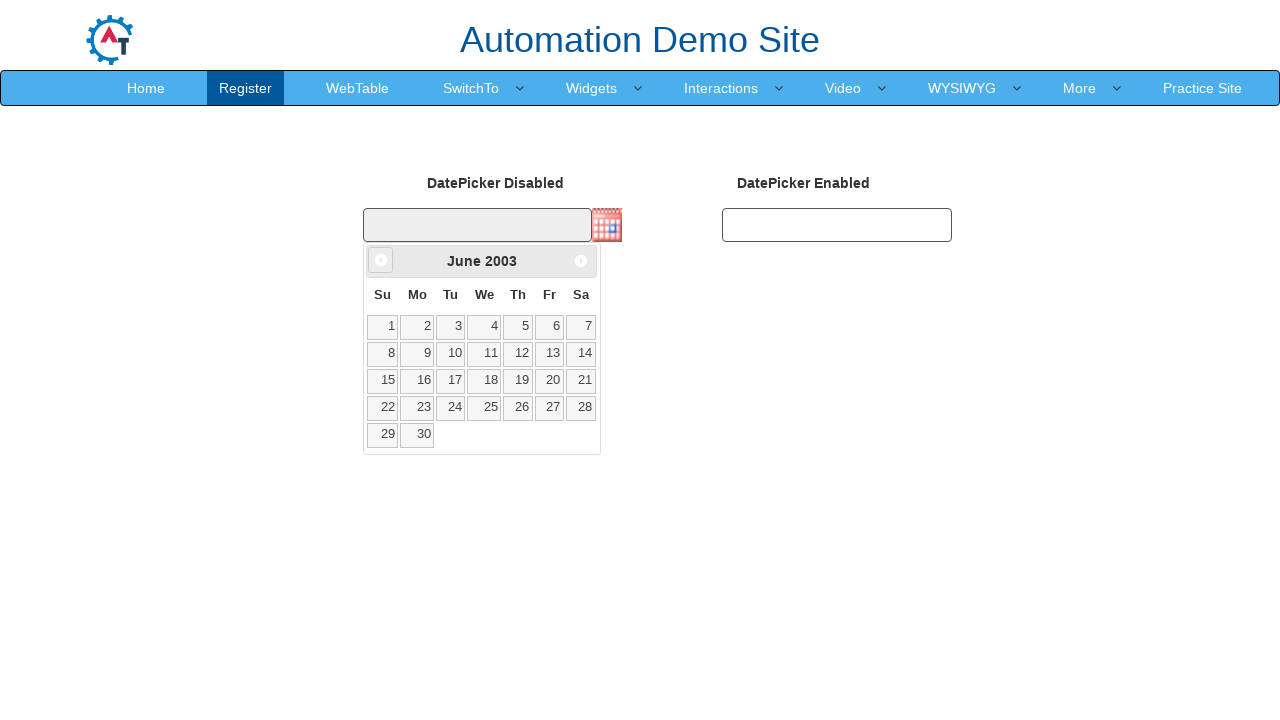

Clicked previous month button, currently viewing June 2003 at (381, 260) on .ui-icon.ui-icon-circle-triangle-w
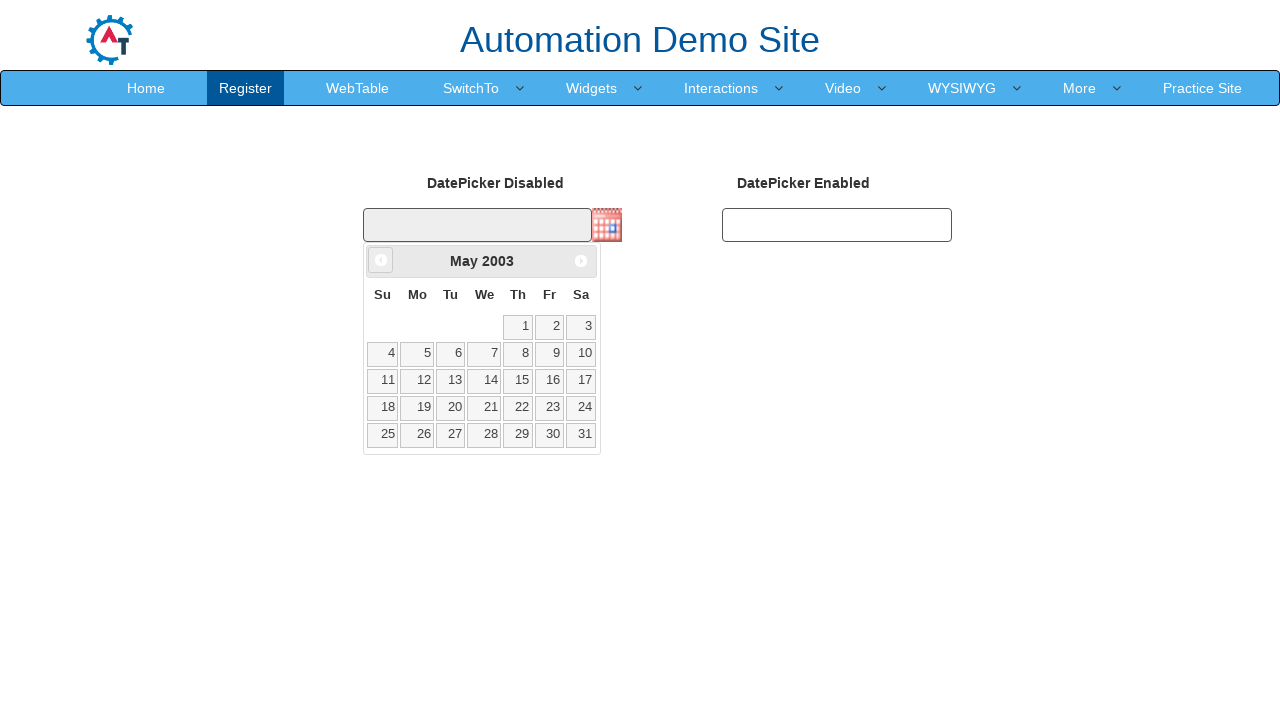

Clicked previous month button, currently viewing May 2003 at (381, 260) on .ui-icon.ui-icon-circle-triangle-w
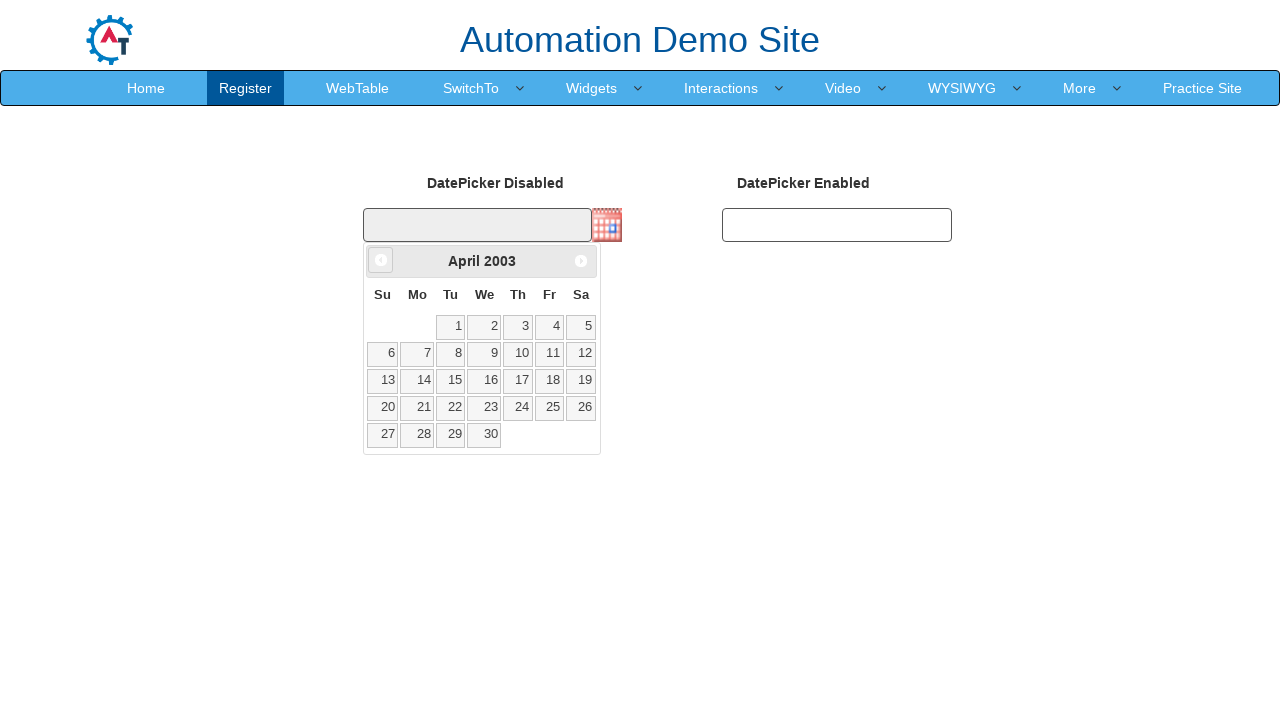

Clicked previous month button, currently viewing April 2003 at (381, 260) on .ui-icon.ui-icon-circle-triangle-w
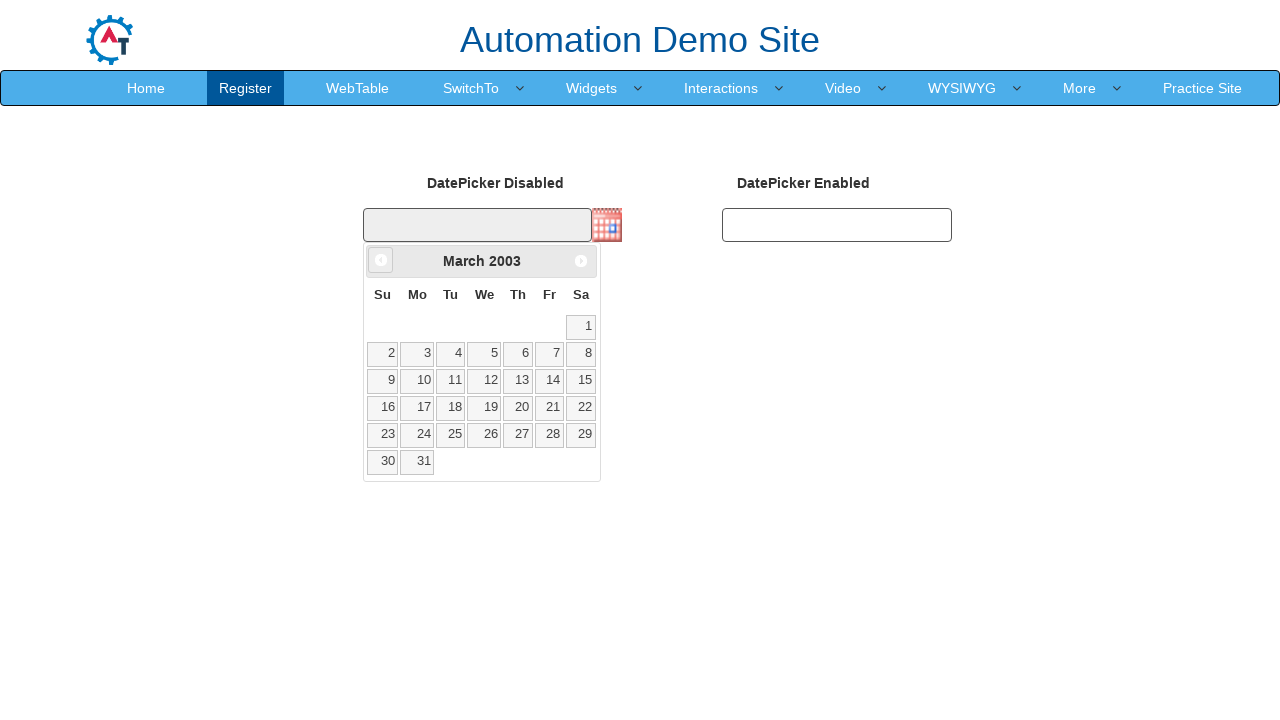

Clicked previous month button, currently viewing March 2003 at (381, 260) on .ui-icon.ui-icon-circle-triangle-w
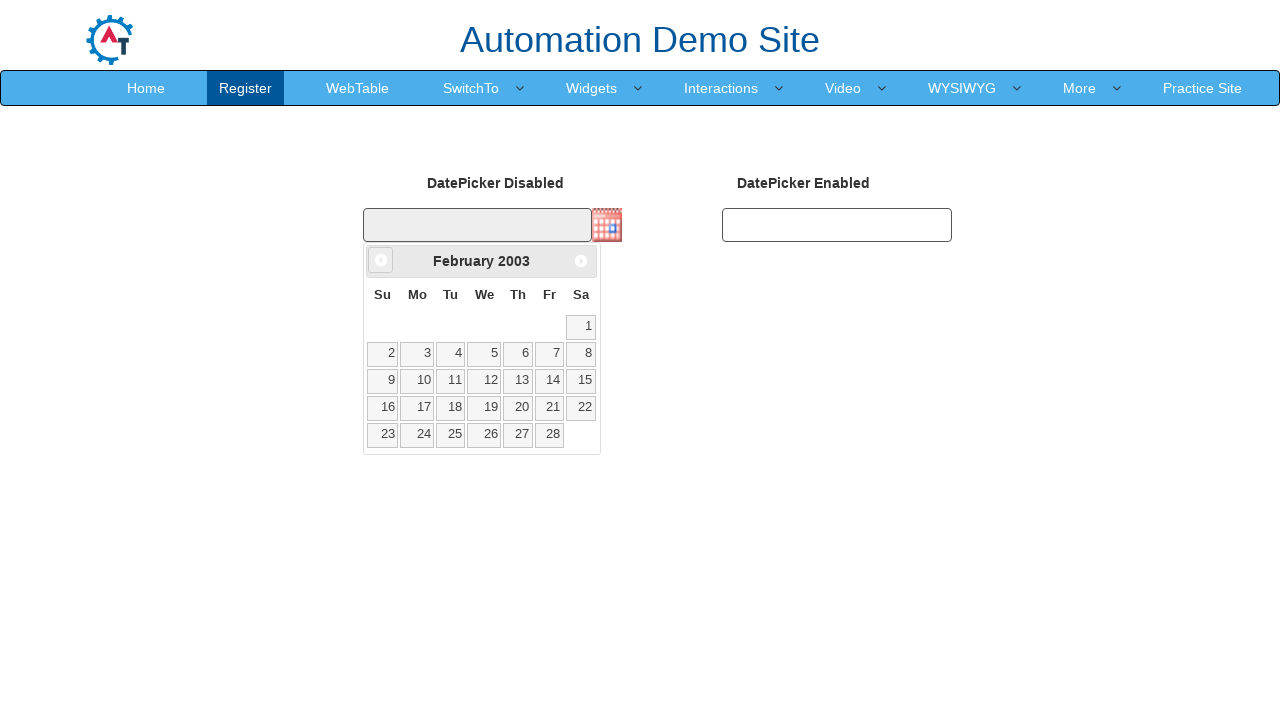

Clicked previous month button, currently viewing February 2003 at (381, 260) on .ui-icon.ui-icon-circle-triangle-w
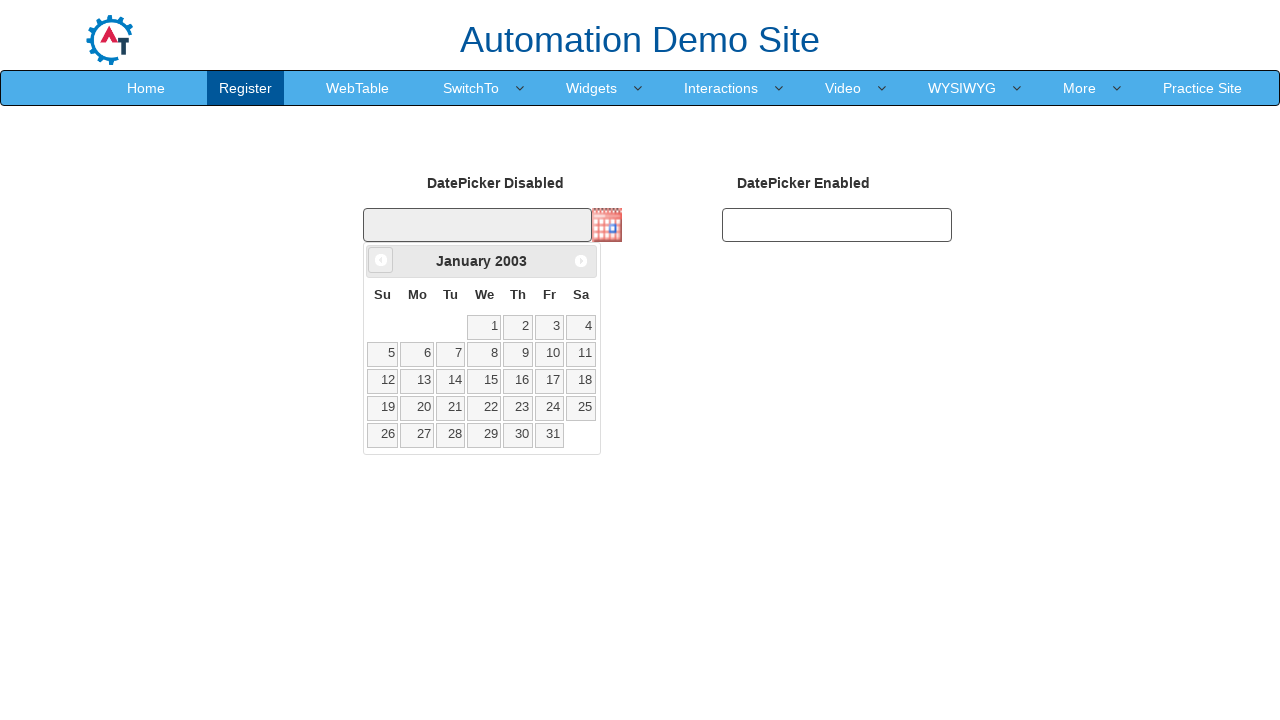

Clicked previous month button, currently viewing January 2003 at (381, 260) on .ui-icon.ui-icon-circle-triangle-w
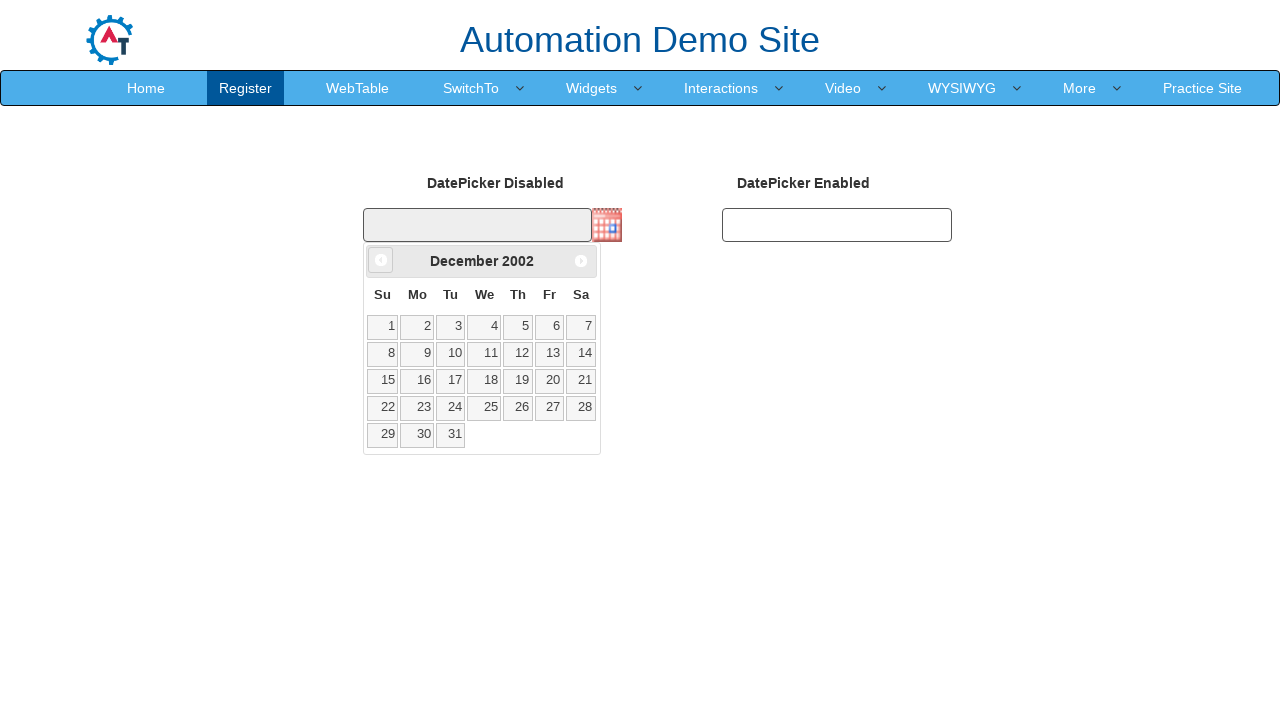

Clicked previous month button, currently viewing December 2002 at (381, 260) on .ui-icon.ui-icon-circle-triangle-w
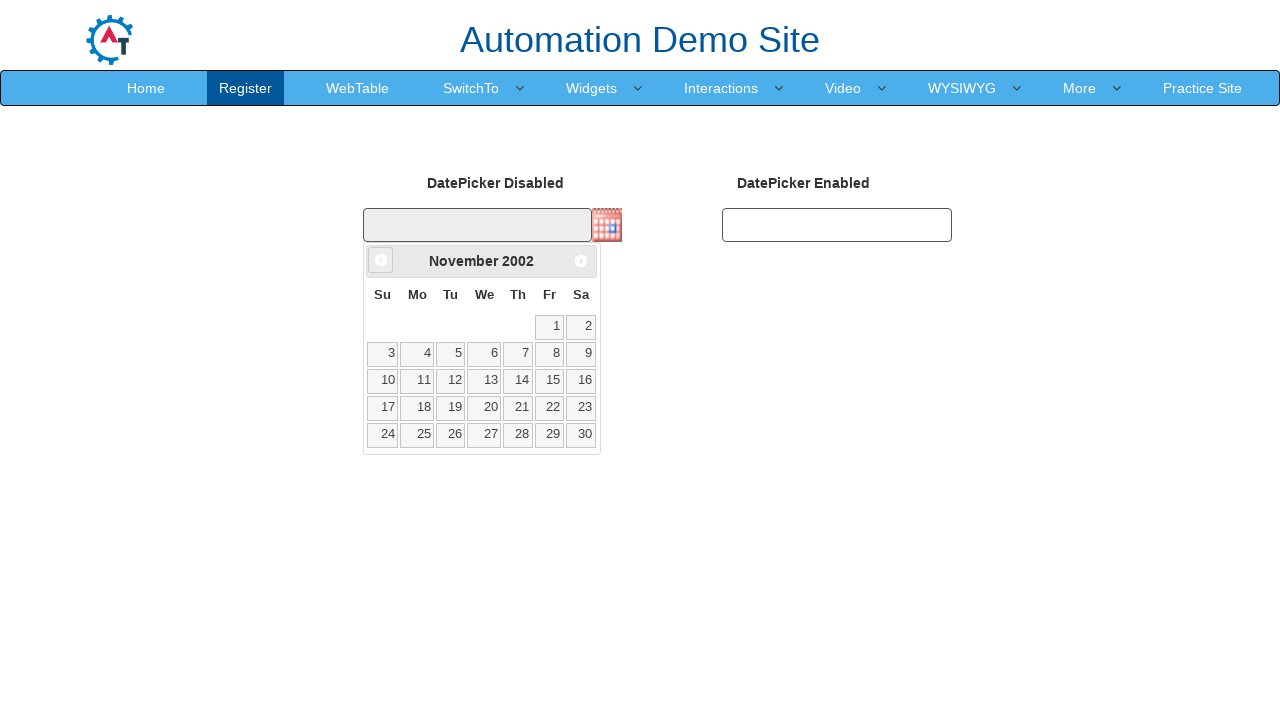

Clicked previous month button, currently viewing November 2002 at (381, 260) on .ui-icon.ui-icon-circle-triangle-w
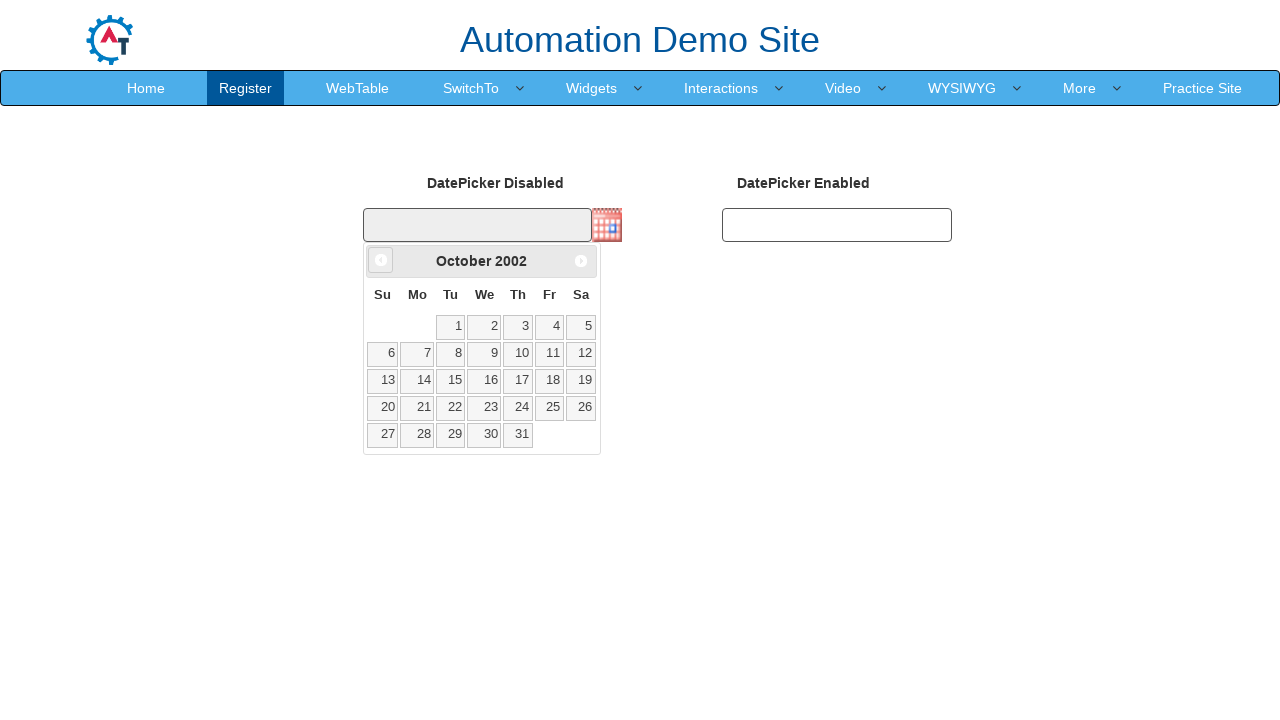

Clicked previous month button, currently viewing October 2002 at (381, 260) on .ui-icon.ui-icon-circle-triangle-w
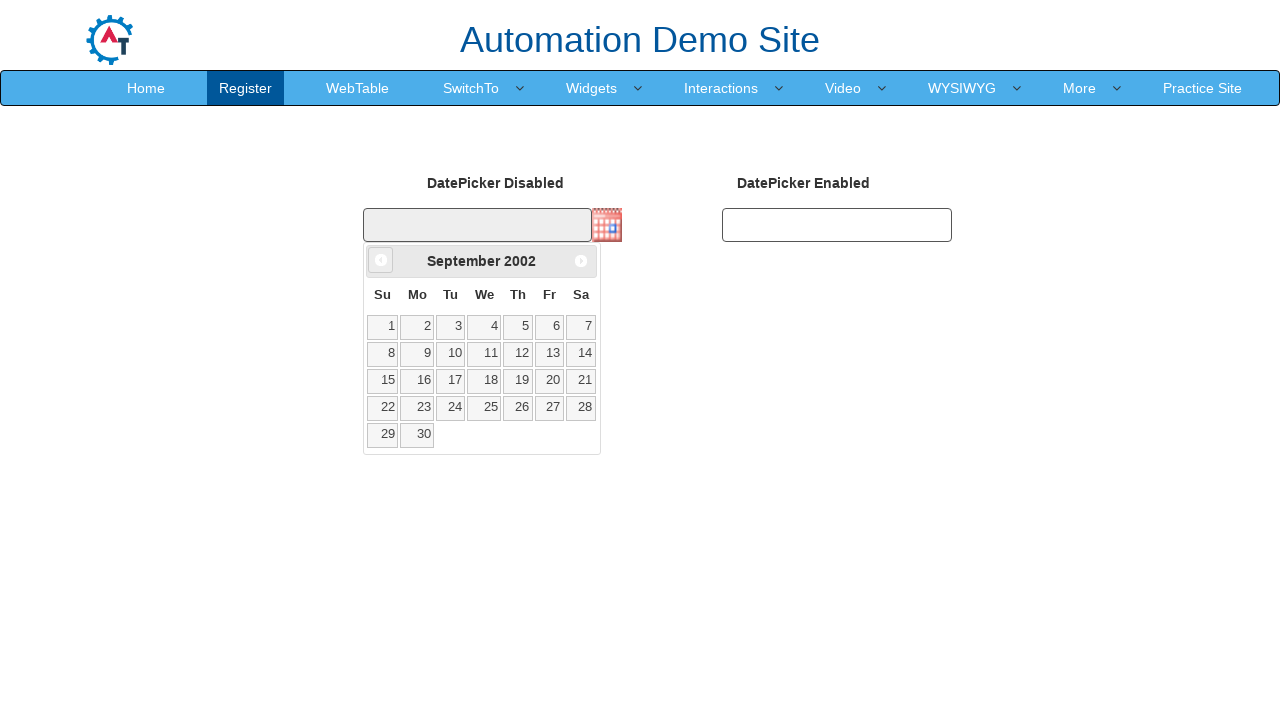

Clicked previous month button, currently viewing September 2002 at (381, 260) on .ui-icon.ui-icon-circle-triangle-w
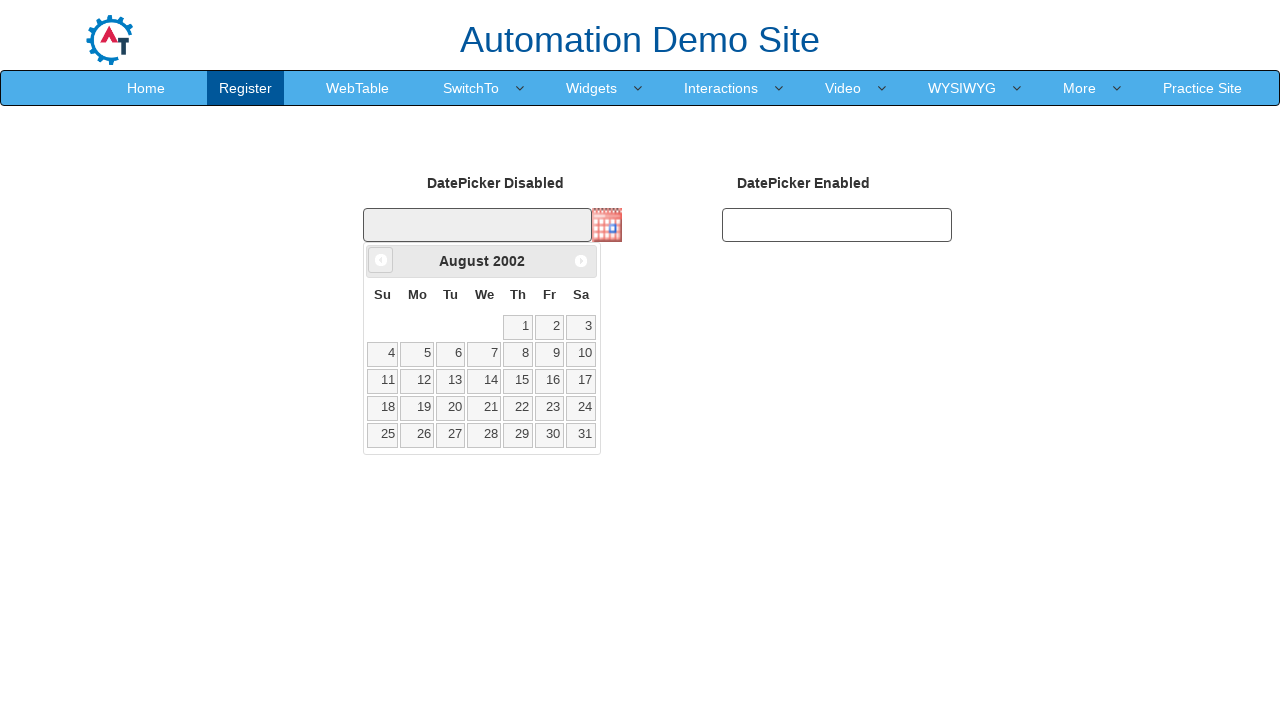

Clicked previous month button, currently viewing August 2002 at (381, 260) on .ui-icon.ui-icon-circle-triangle-w
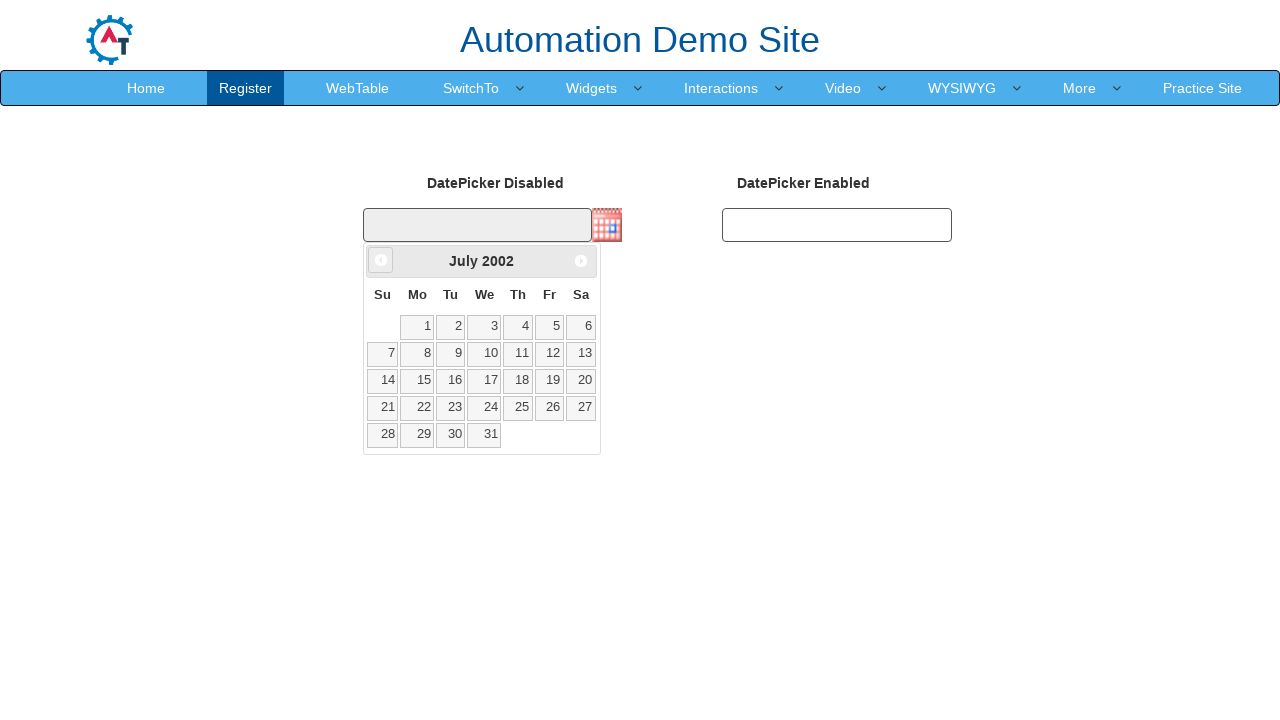

Clicked previous month button, currently viewing July 2002 at (381, 260) on .ui-icon.ui-icon-circle-triangle-w
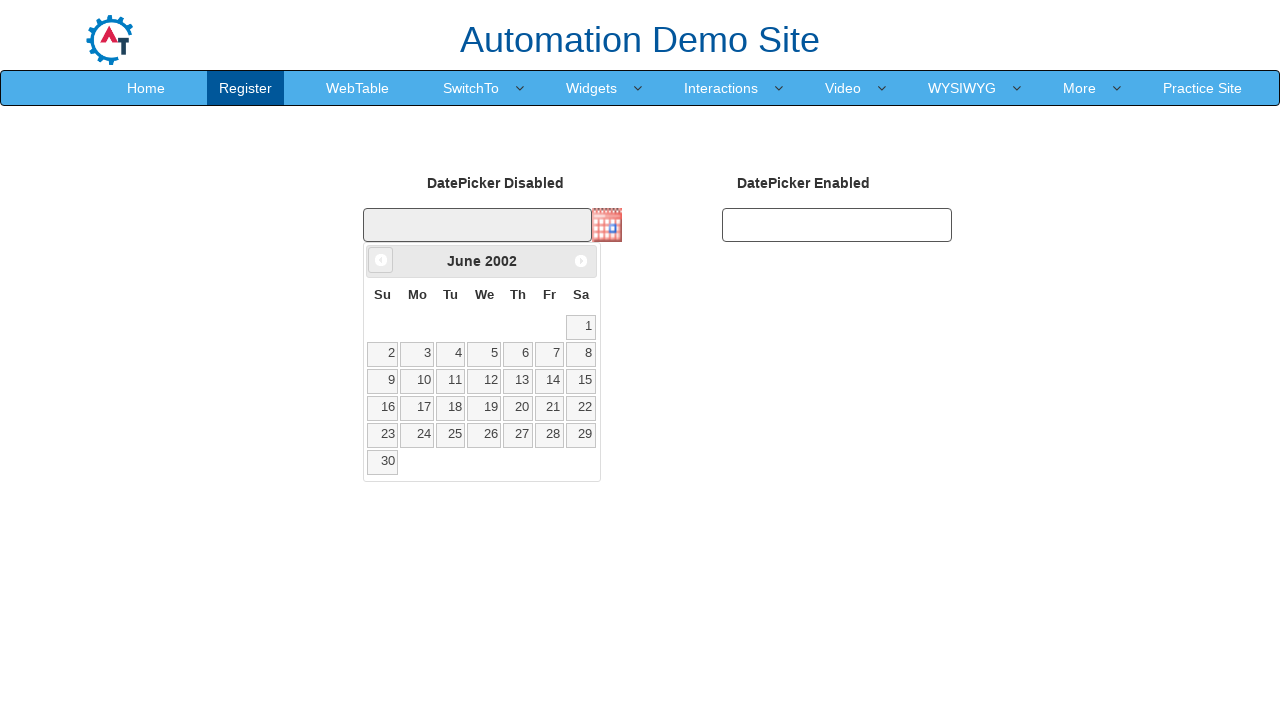

Clicked previous month button, currently viewing June 2002 at (381, 260) on .ui-icon.ui-icon-circle-triangle-w
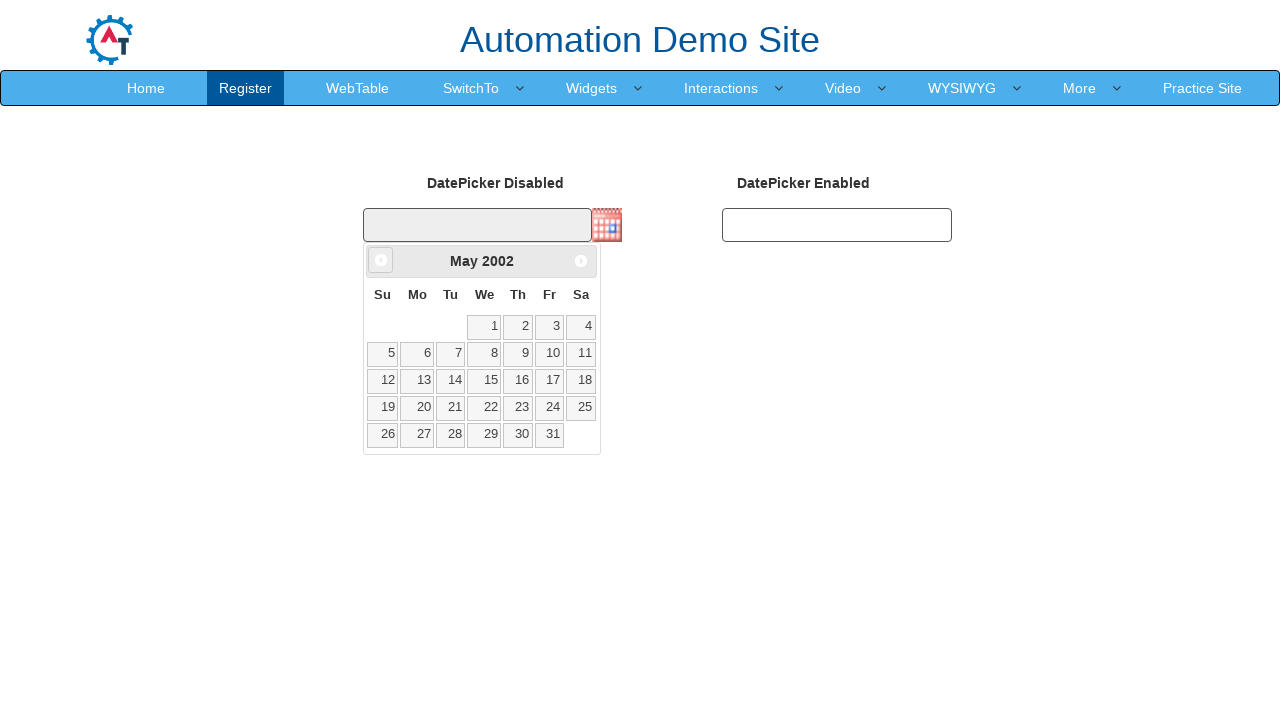

Clicked previous month button, currently viewing May 2002 at (381, 260) on .ui-icon.ui-icon-circle-triangle-w
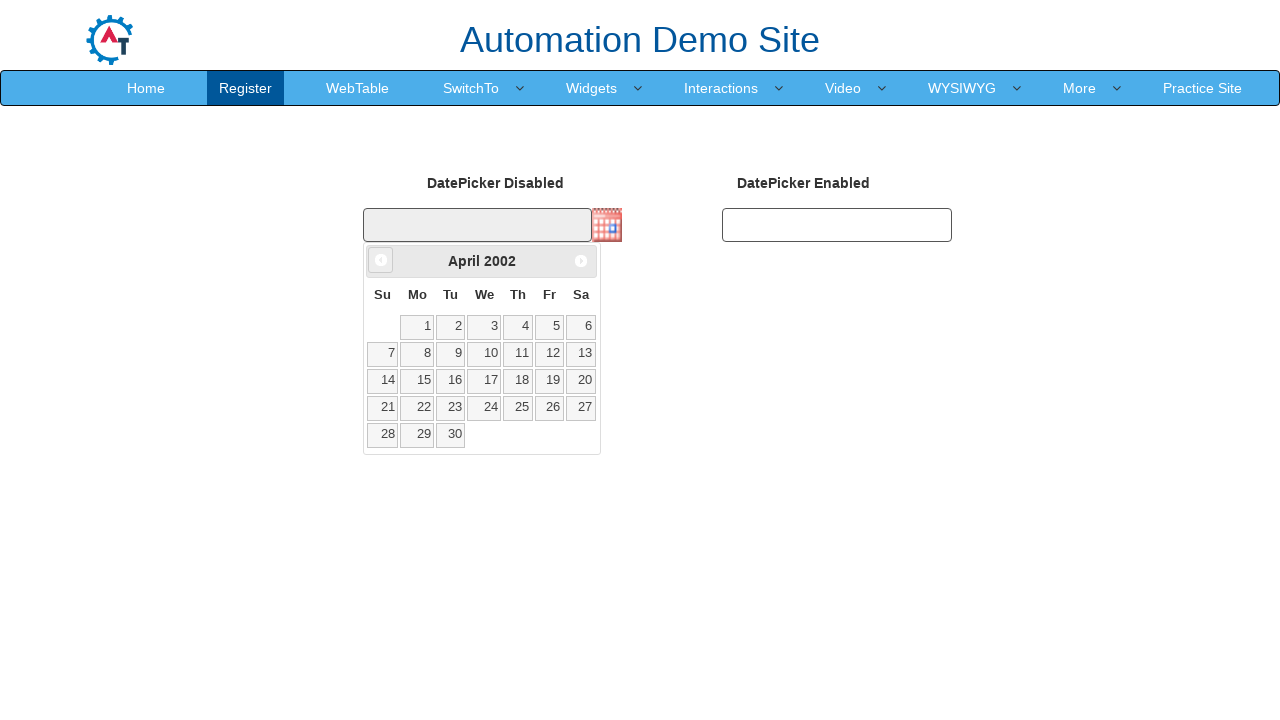

Clicked previous month button, currently viewing April 2002 at (381, 260) on .ui-icon.ui-icon-circle-triangle-w
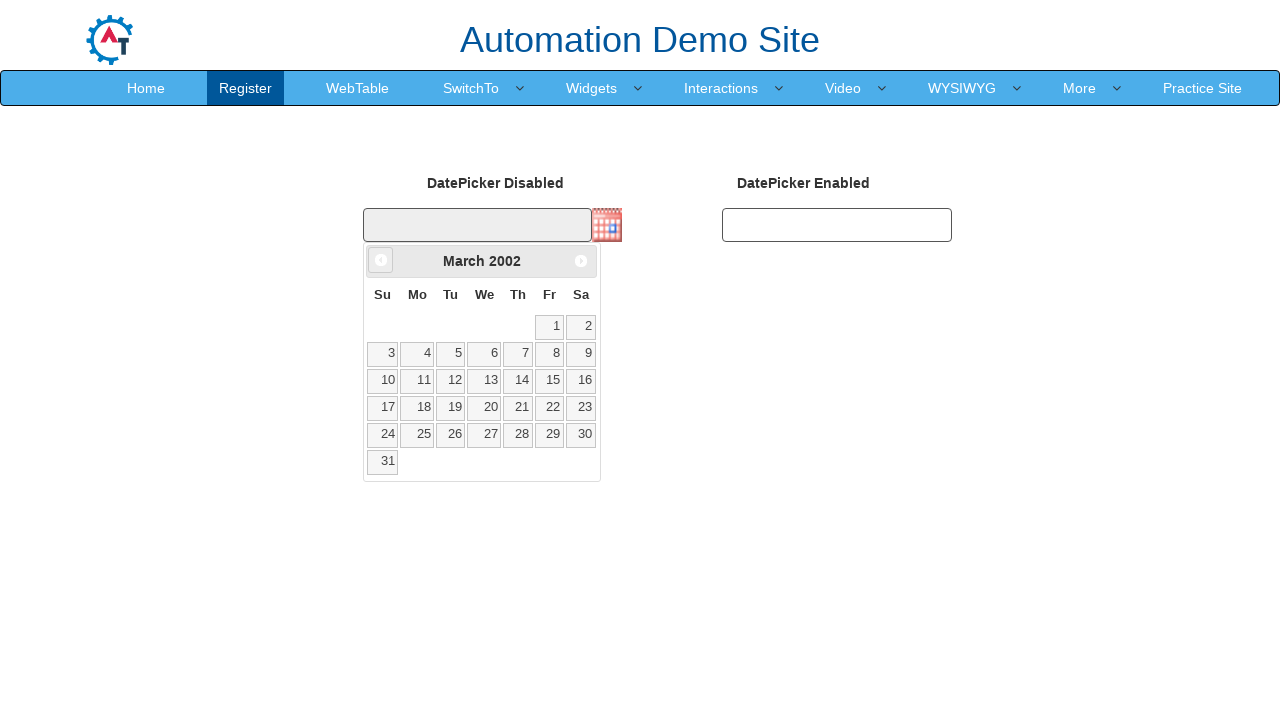

Clicked previous month button, currently viewing March 2002 at (381, 260) on .ui-icon.ui-icon-circle-triangle-w
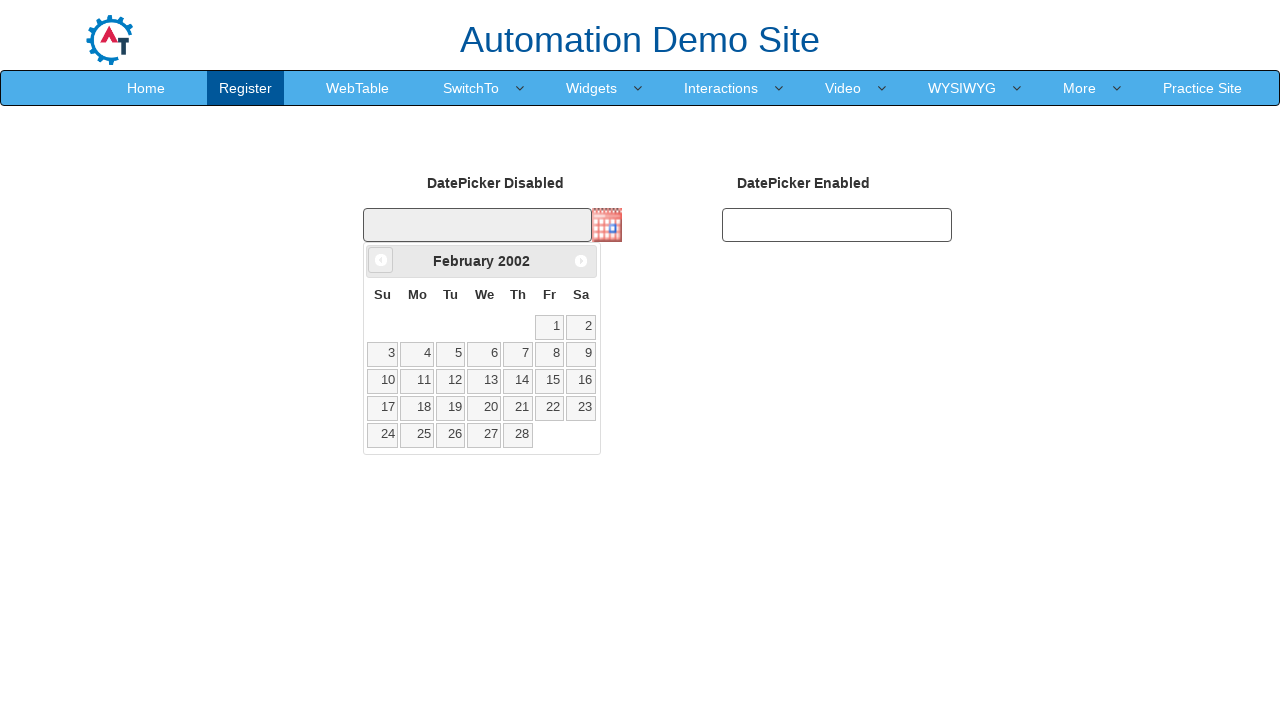

Clicked previous month button, currently viewing February 2002 at (381, 260) on .ui-icon.ui-icon-circle-triangle-w
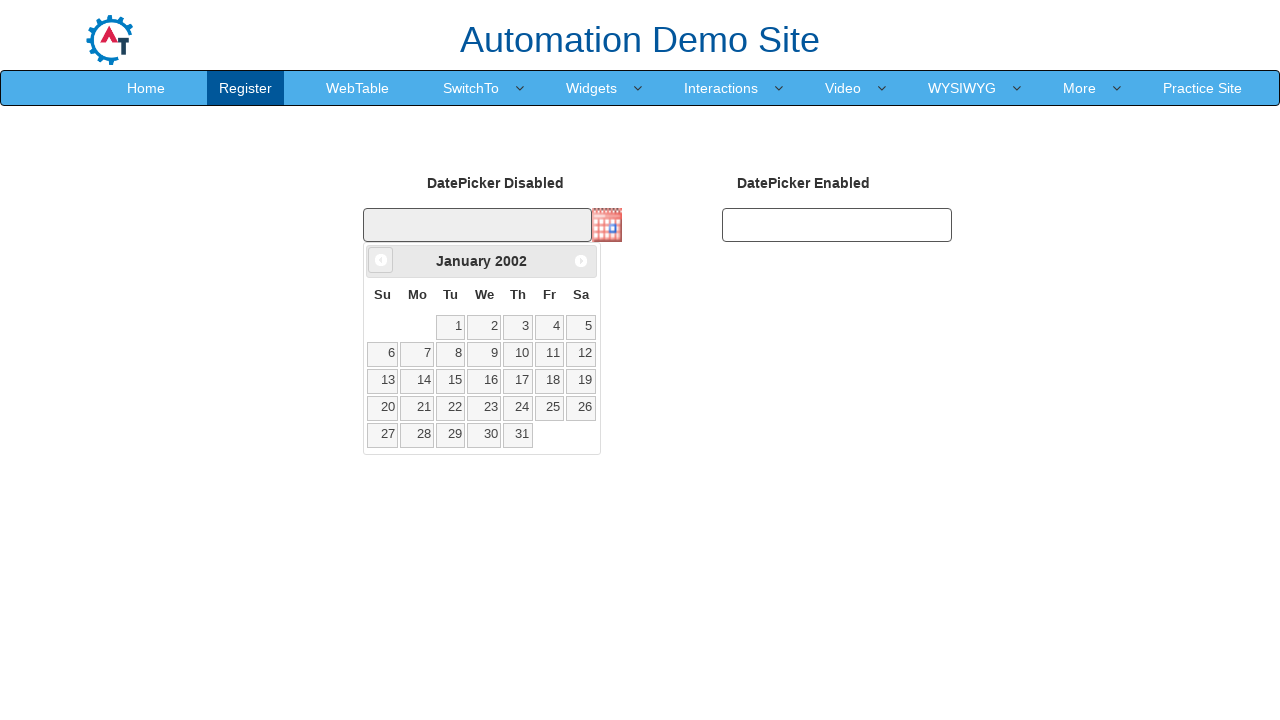

Clicked previous month button, currently viewing January 2002 at (381, 260) on .ui-icon.ui-icon-circle-triangle-w
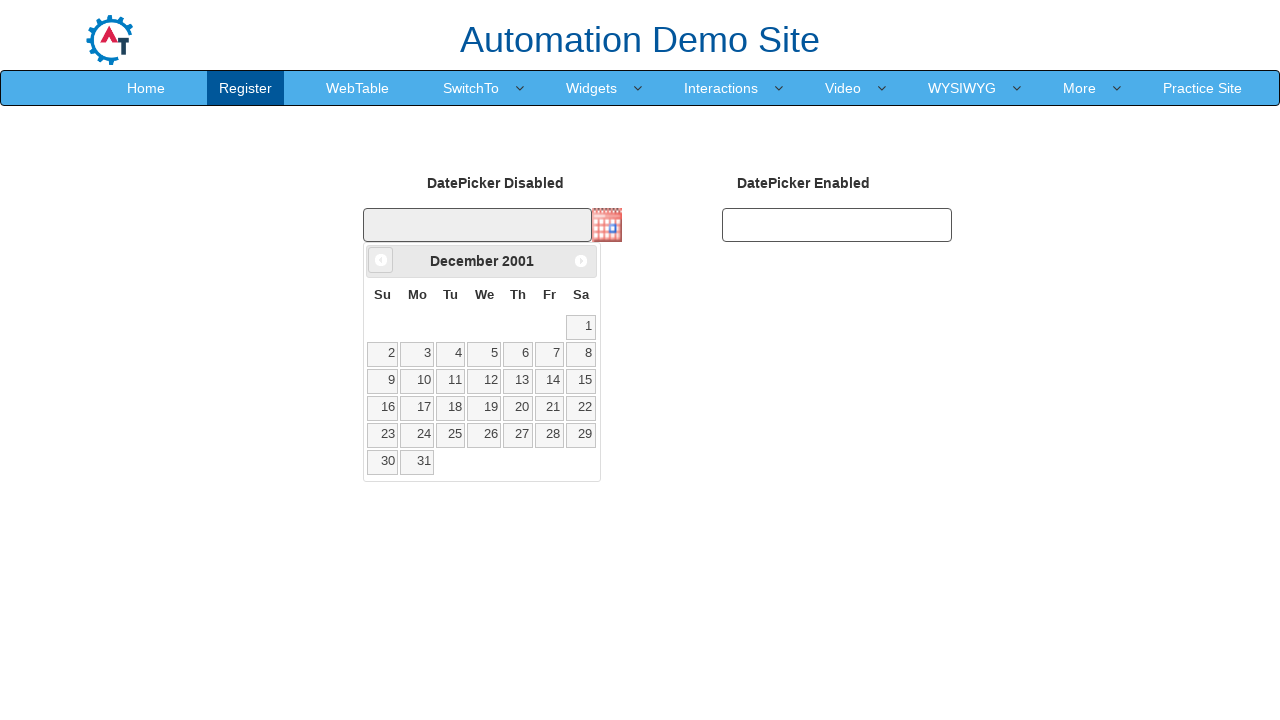

Clicked previous month button, currently viewing December 2001 at (381, 260) on .ui-icon.ui-icon-circle-triangle-w
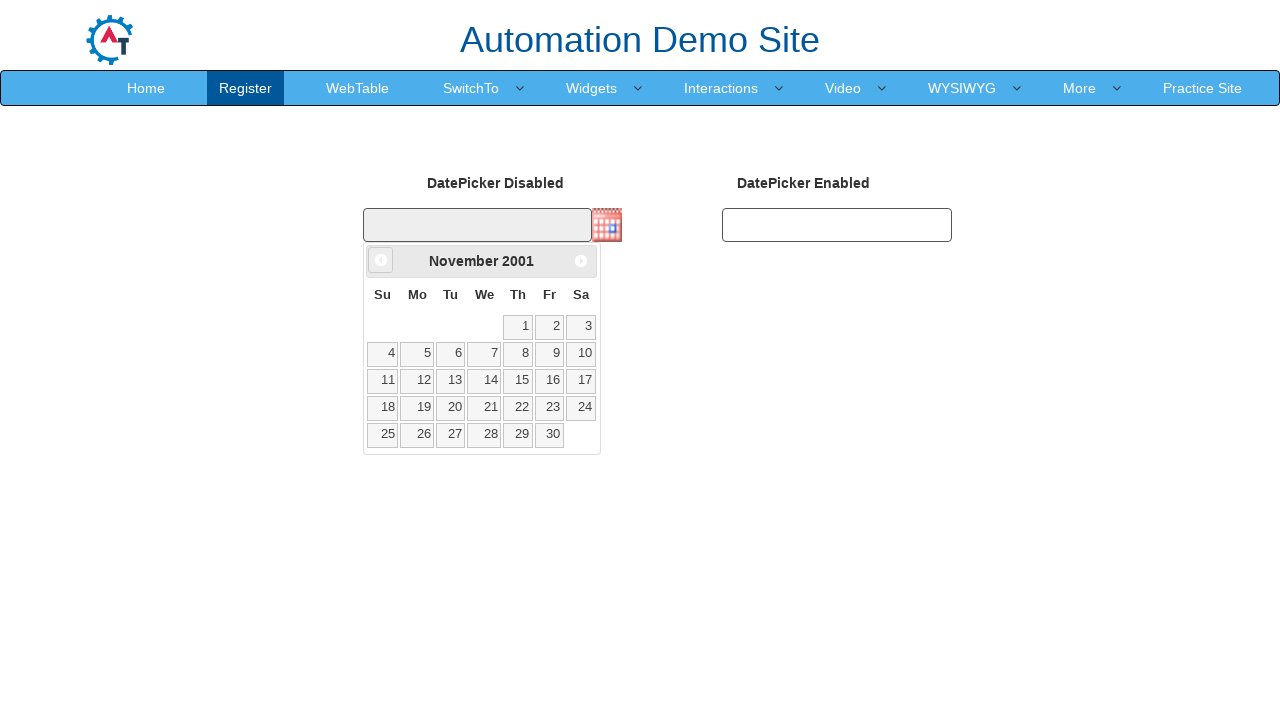

Clicked previous month button, currently viewing November 2001 at (381, 260) on .ui-icon.ui-icon-circle-triangle-w
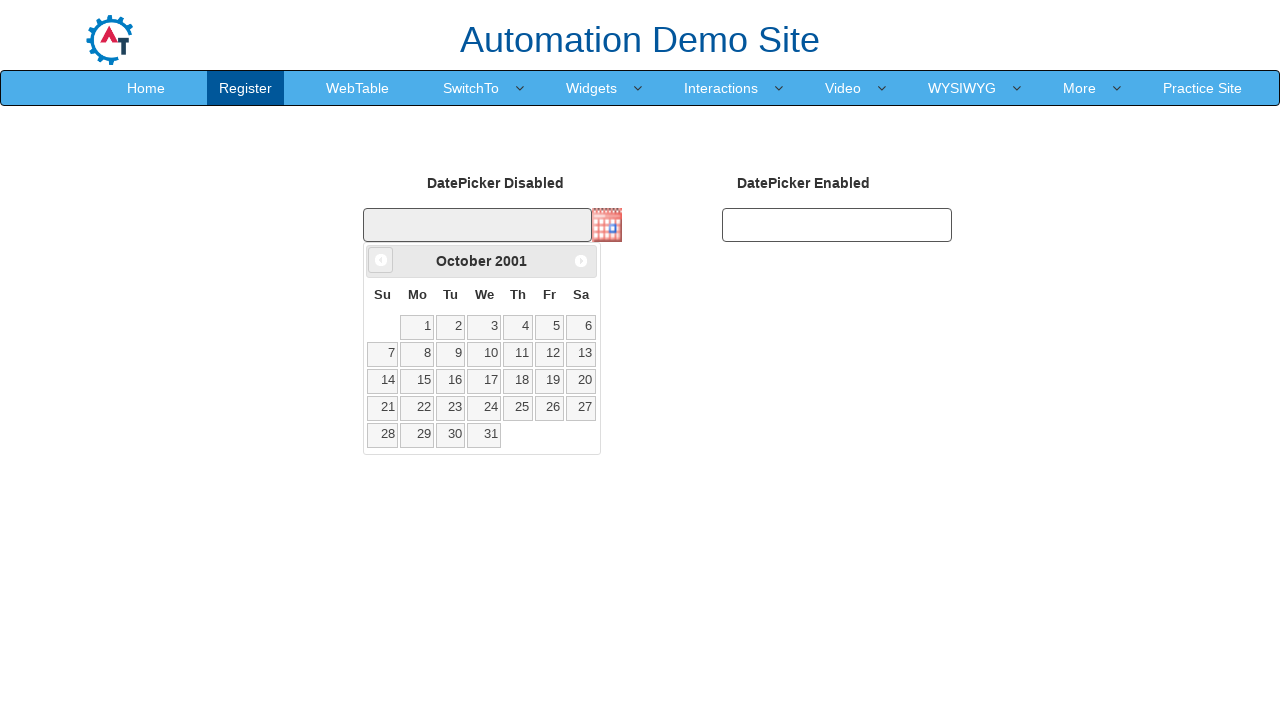

Clicked previous month button, currently viewing October 2001 at (381, 260) on .ui-icon.ui-icon-circle-triangle-w
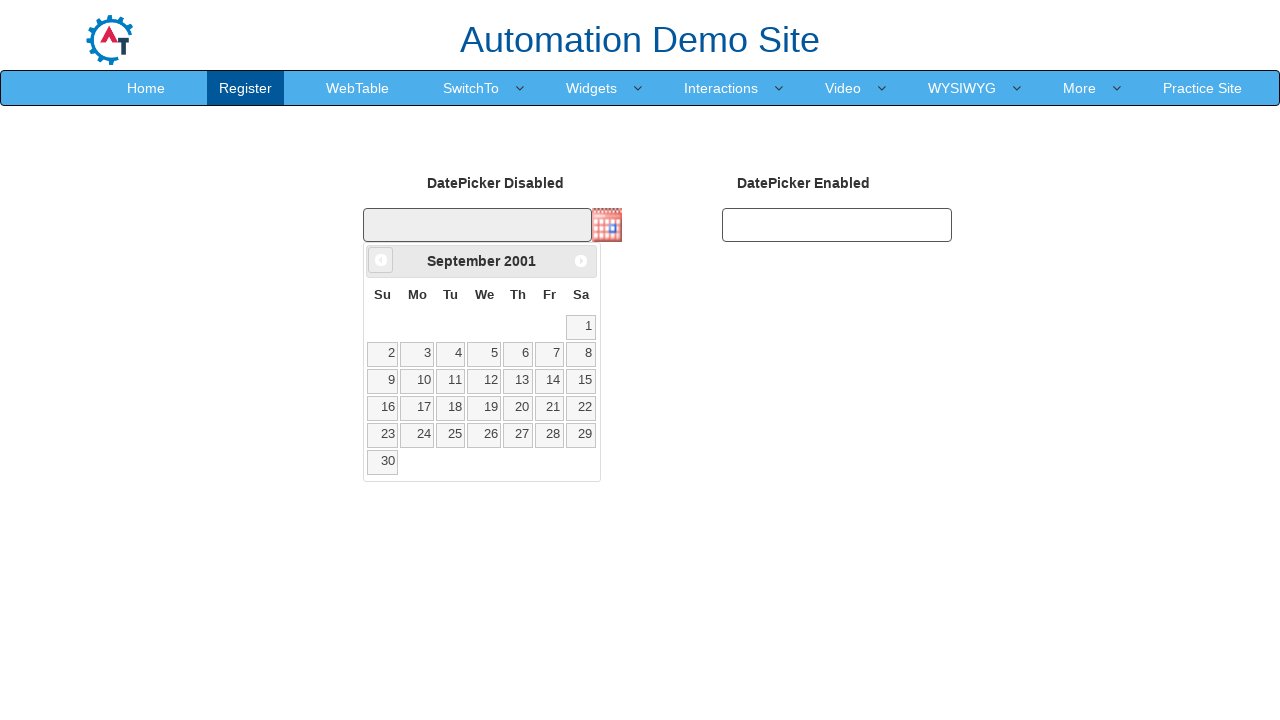

Clicked previous month button, currently viewing September 2001 at (381, 260) on .ui-icon.ui-icon-circle-triangle-w
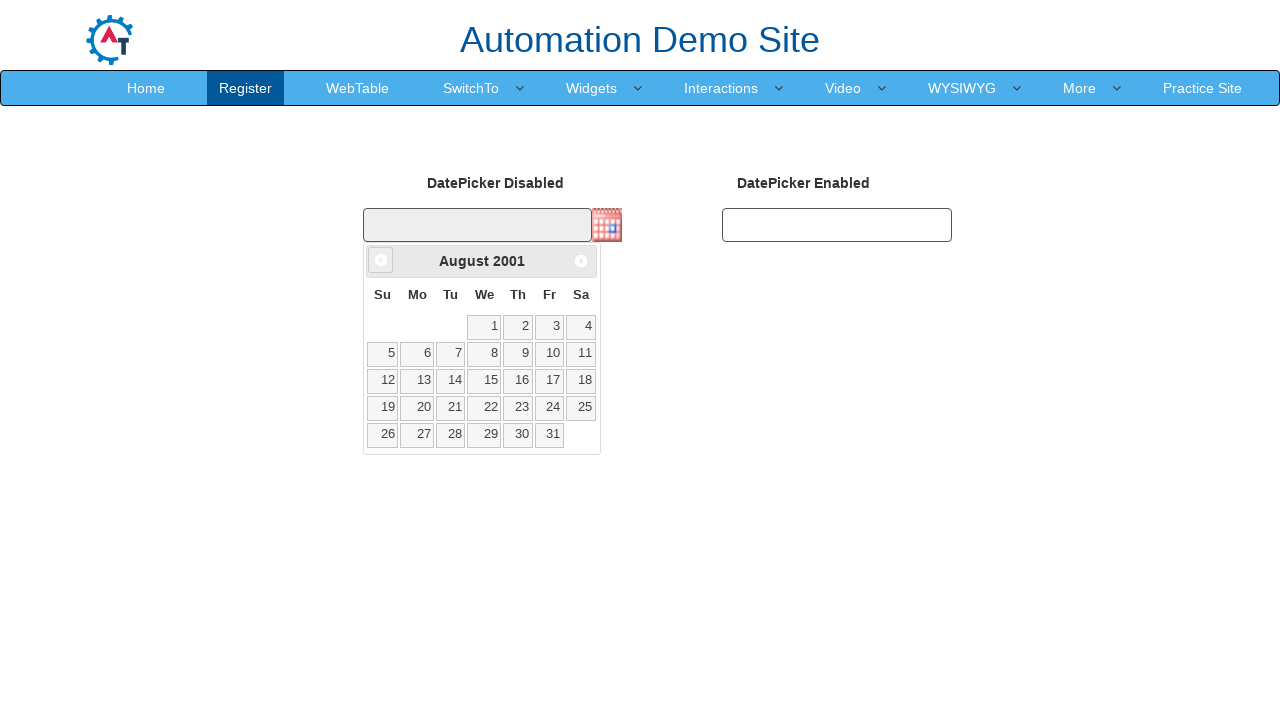

Clicked previous month button, currently viewing August 2001 at (381, 260) on .ui-icon.ui-icon-circle-triangle-w
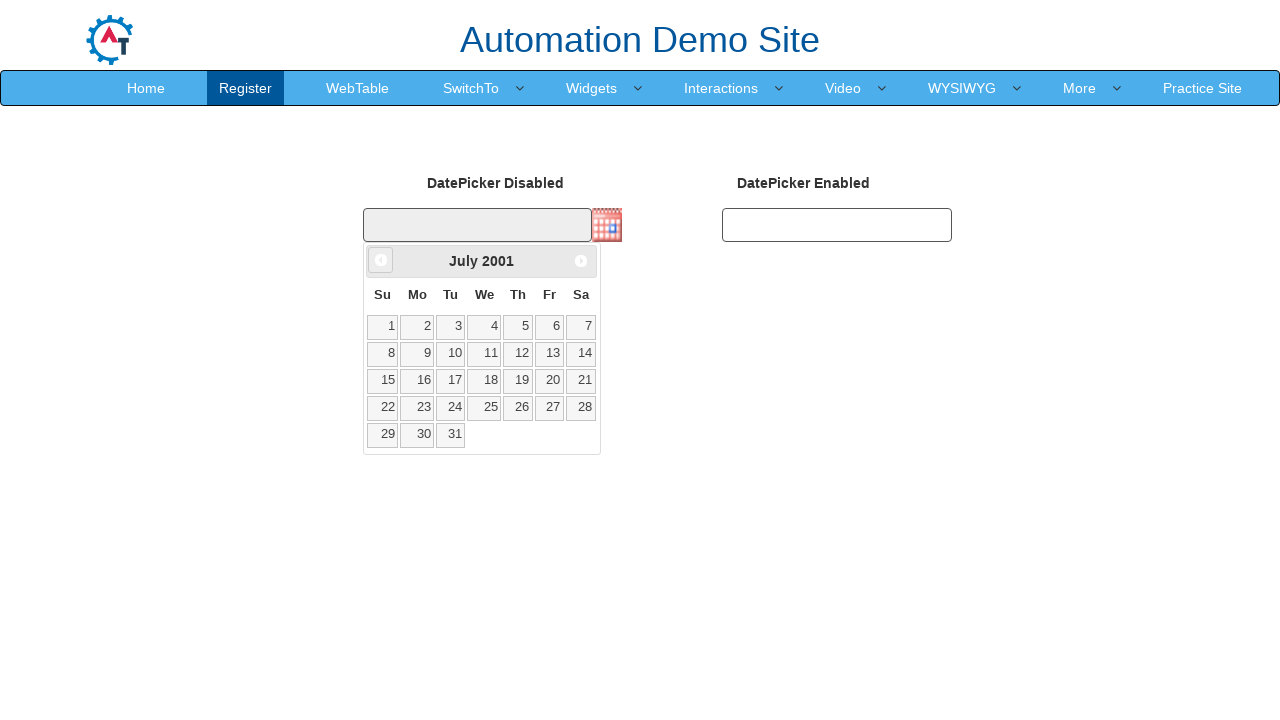

Clicked previous month button, currently viewing July 2001 at (381, 260) on .ui-icon.ui-icon-circle-triangle-w
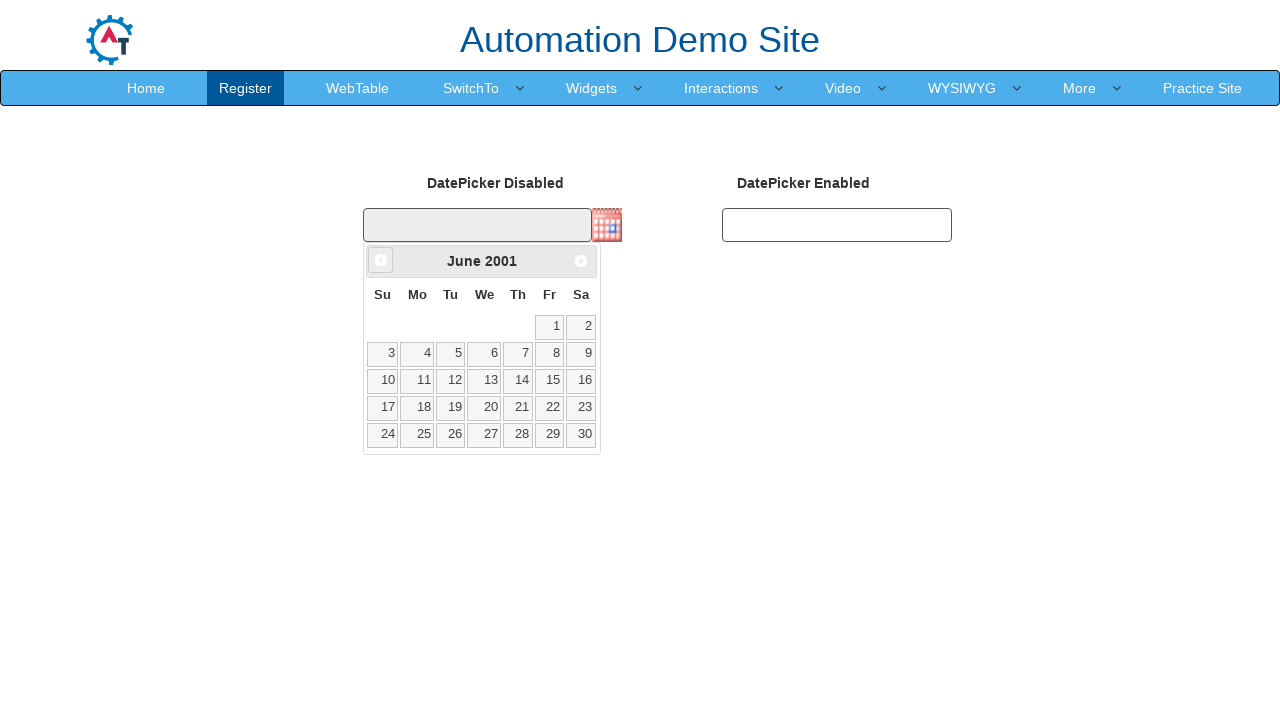

Clicked previous month button, currently viewing June 2001 at (381, 260) on .ui-icon.ui-icon-circle-triangle-w
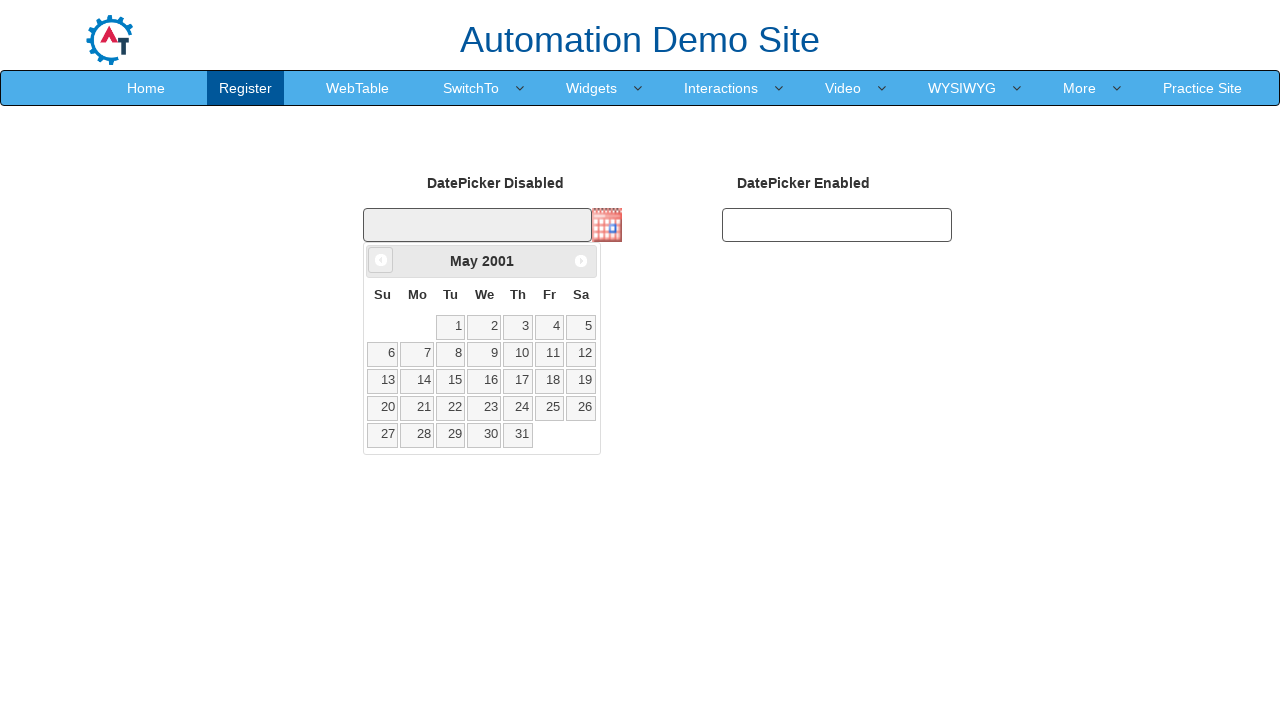

Clicked previous month button, currently viewing May 2001 at (381, 260) on .ui-icon.ui-icon-circle-triangle-w
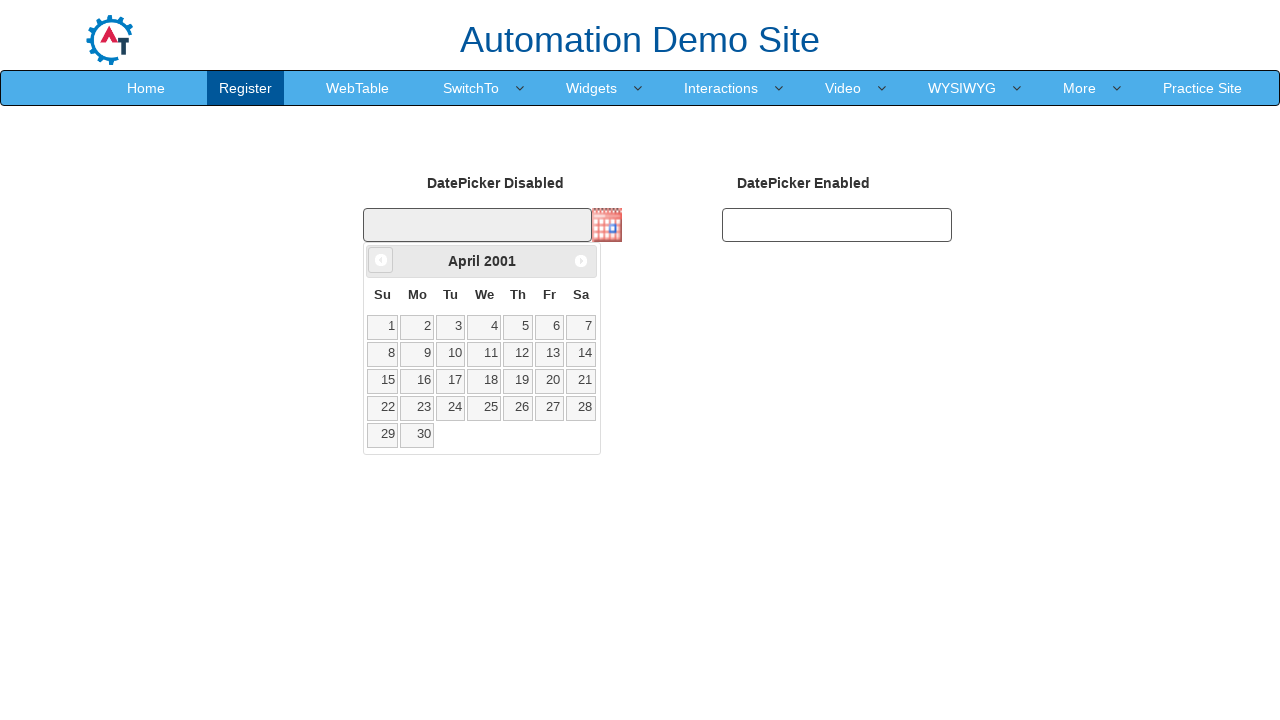

Clicked previous month button, currently viewing April 2001 at (381, 260) on .ui-icon.ui-icon-circle-triangle-w
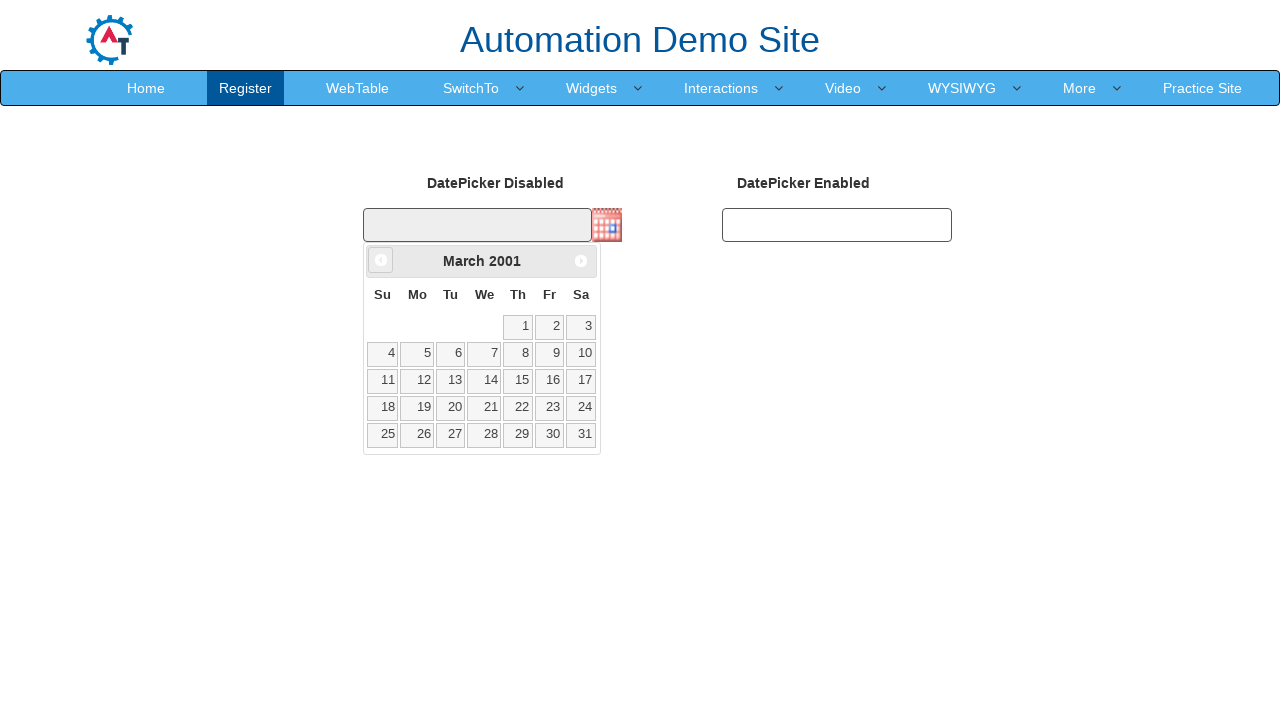

Clicked previous month button, currently viewing March 2001 at (381, 260) on .ui-icon.ui-icon-circle-triangle-w
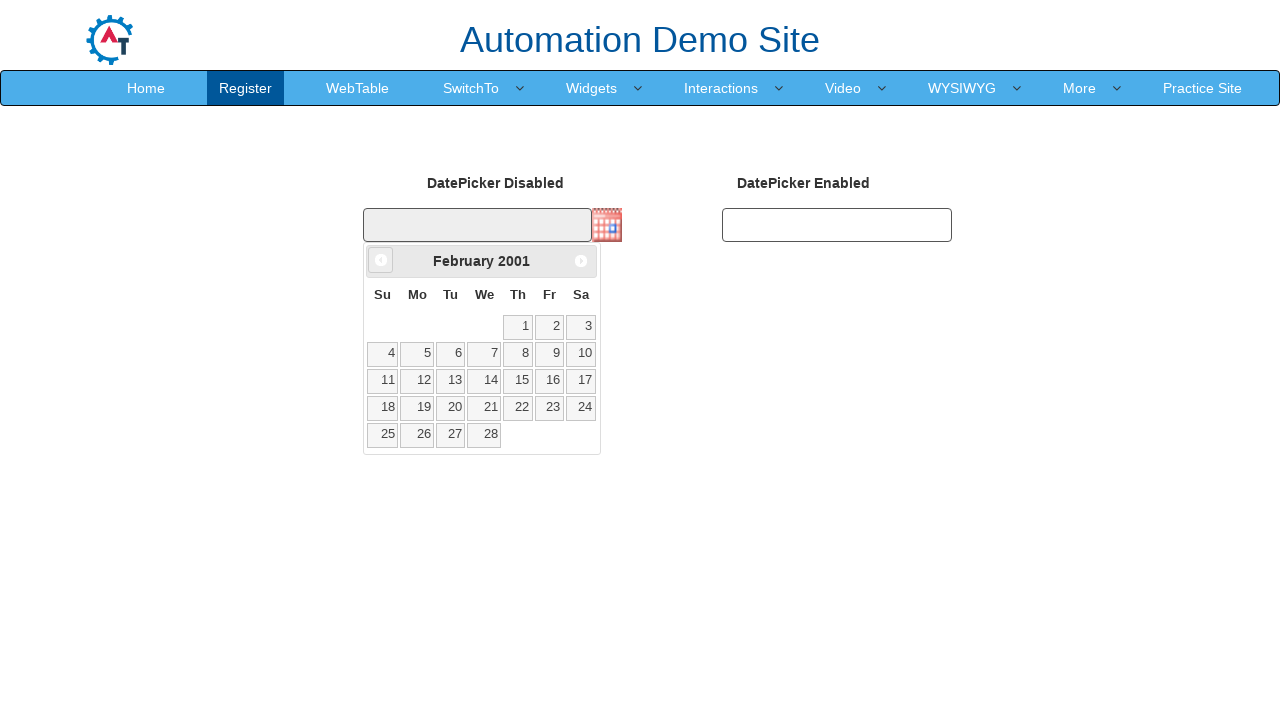

Clicked previous month button, currently viewing February 2001 at (381, 260) on .ui-icon.ui-icon-circle-triangle-w
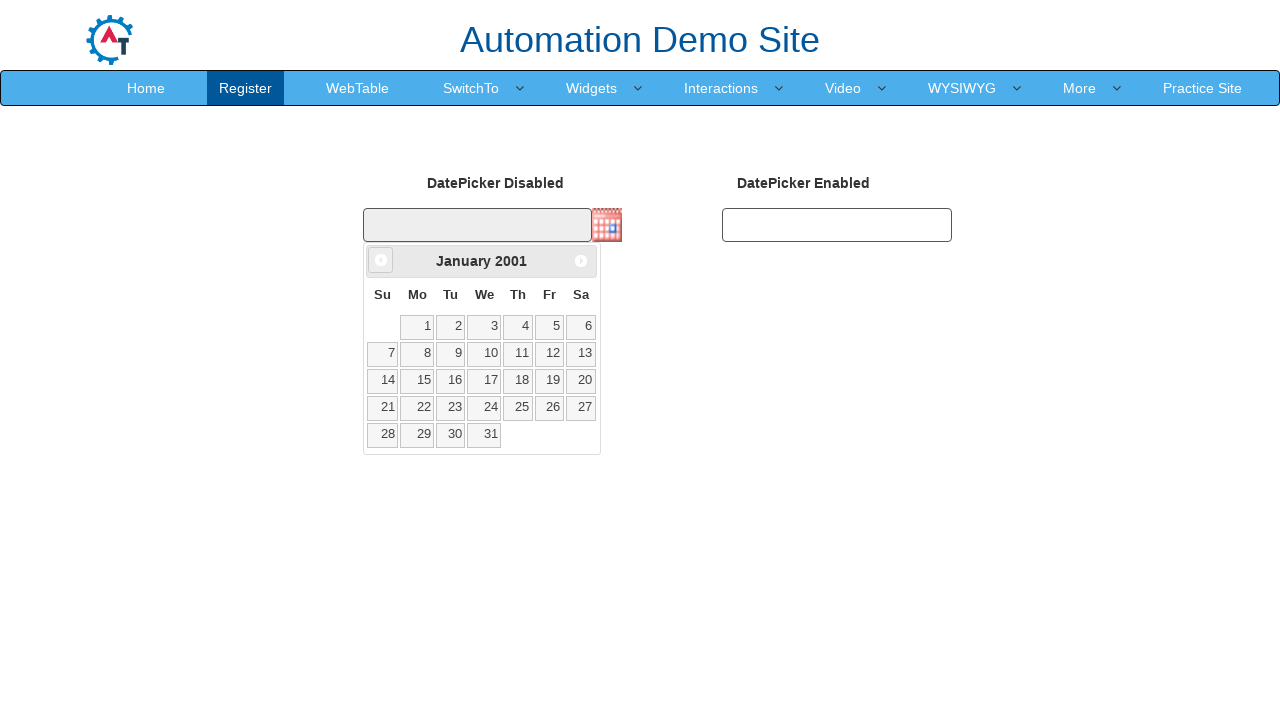

Clicked previous month button, currently viewing January 2001 at (381, 260) on .ui-icon.ui-icon-circle-triangle-w
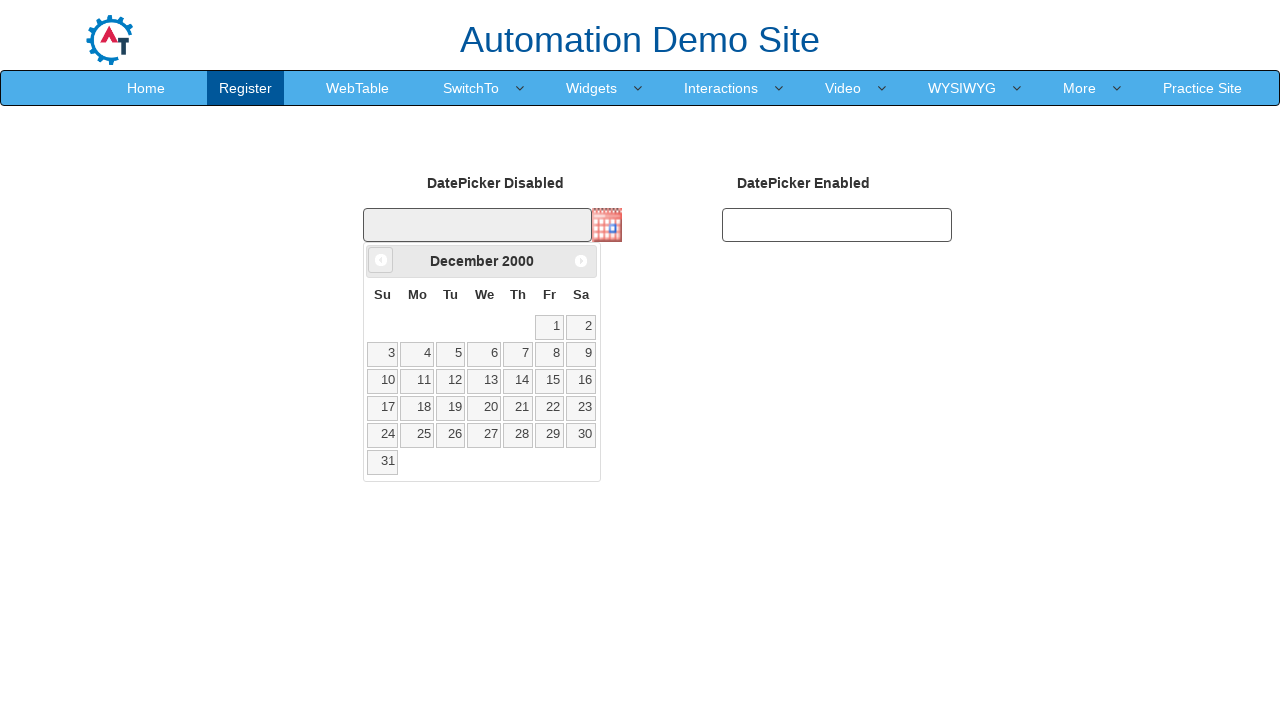

Clicked previous month button, currently viewing December 2000 at (381, 260) on .ui-icon.ui-icon-circle-triangle-w
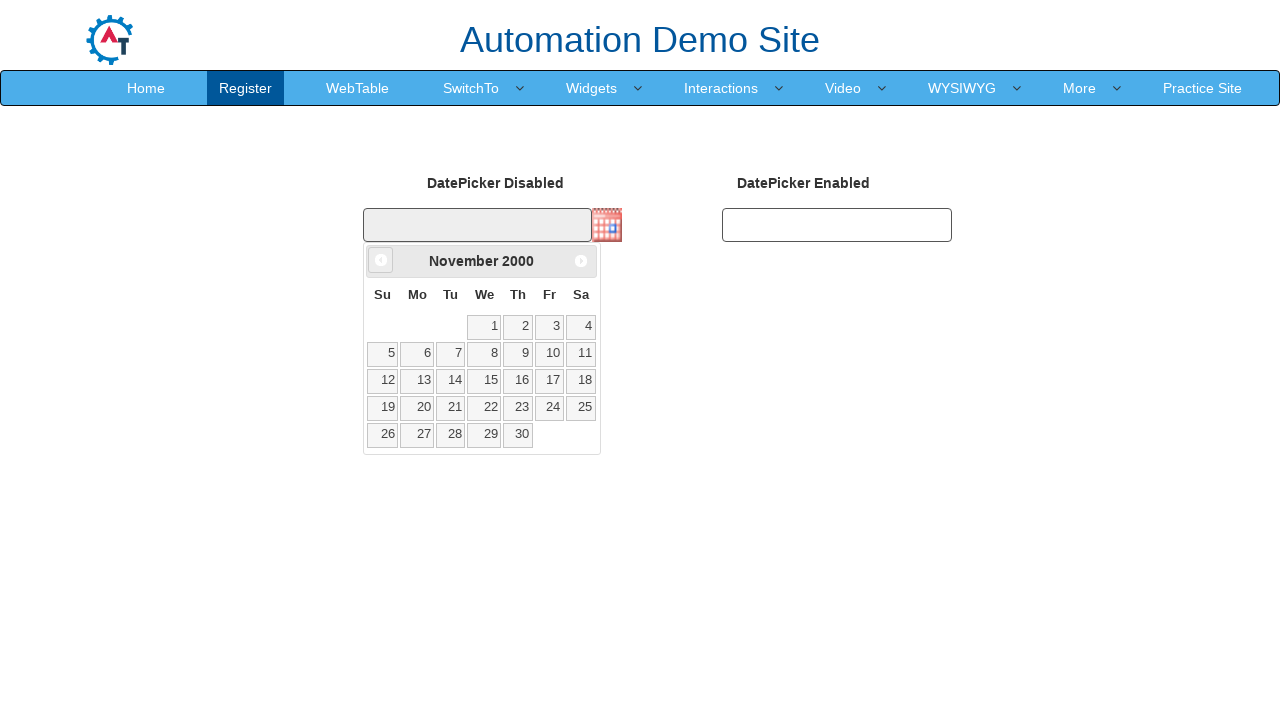

Clicked previous month button, currently viewing November 2000 at (381, 260) on .ui-icon.ui-icon-circle-triangle-w
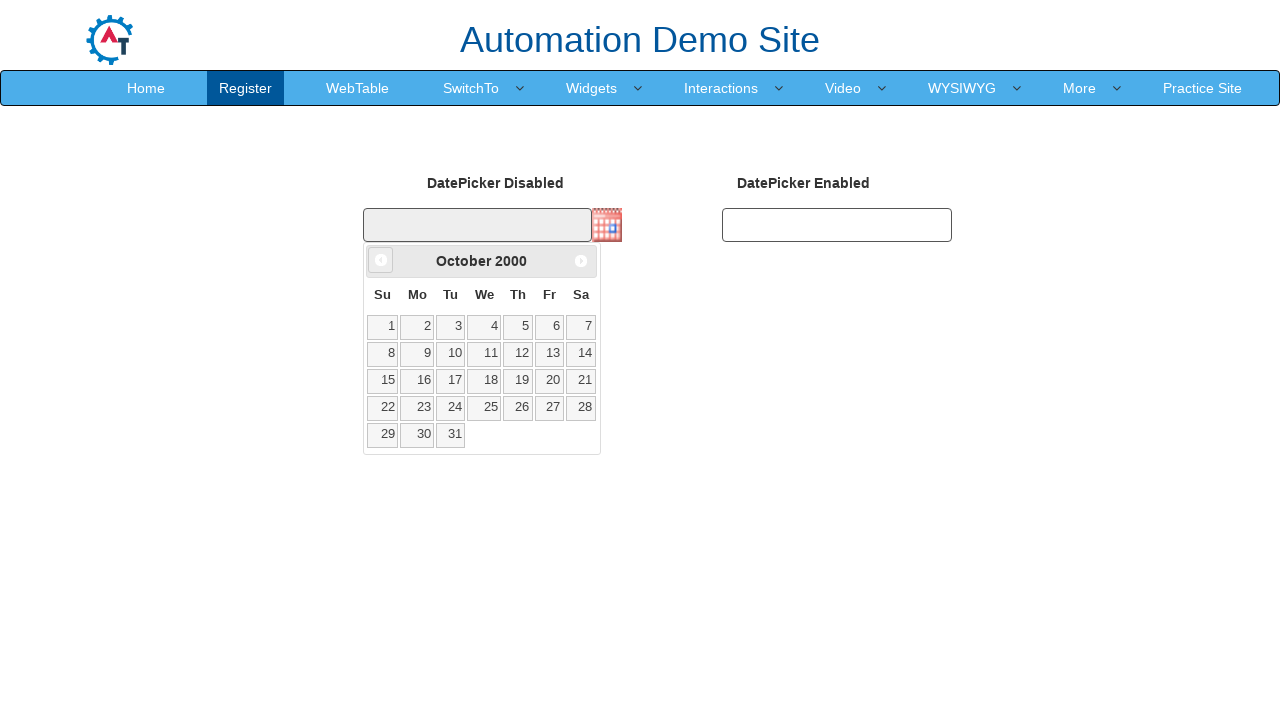

Clicked previous month button, currently viewing October 2000 at (381, 260) on .ui-icon.ui-icon-circle-triangle-w
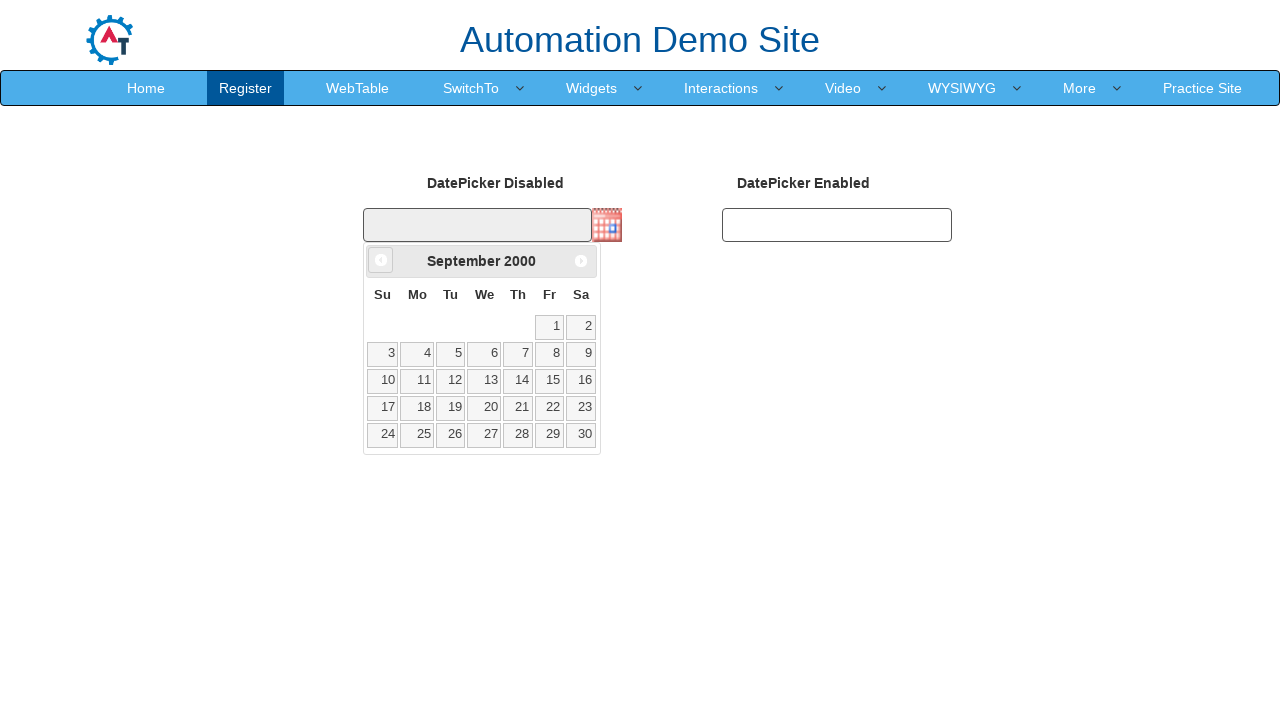

Clicked previous month button, currently viewing September 2000 at (381, 260) on .ui-icon.ui-icon-circle-triangle-w
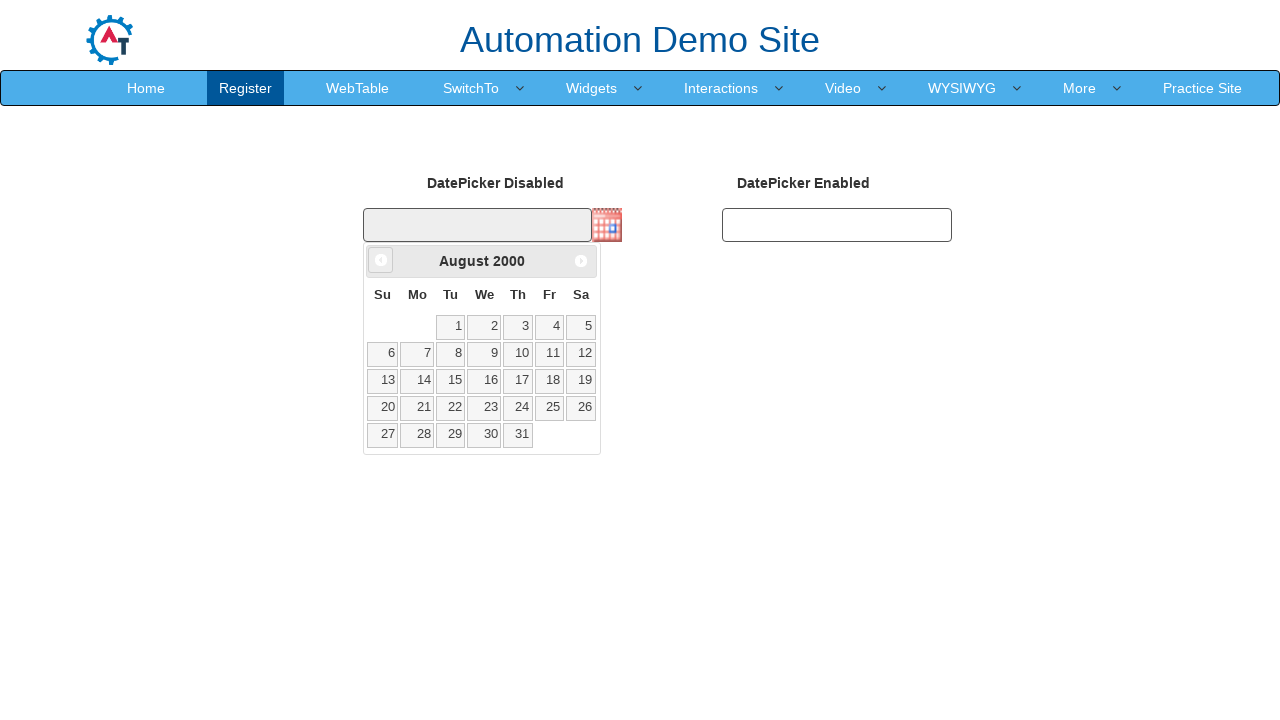

Clicked previous month button, currently viewing August 2000 at (381, 260) on .ui-icon.ui-icon-circle-triangle-w
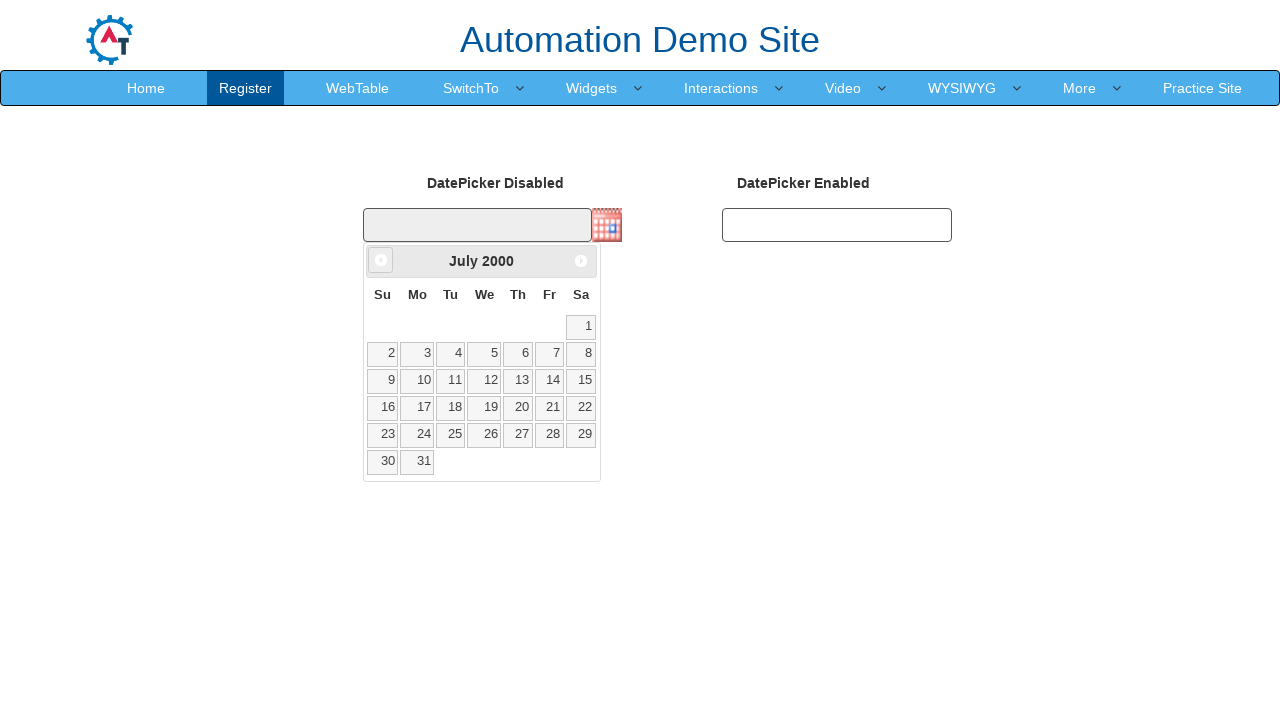

Clicked previous month button, currently viewing July 2000 at (381, 260) on .ui-icon.ui-icon-circle-triangle-w
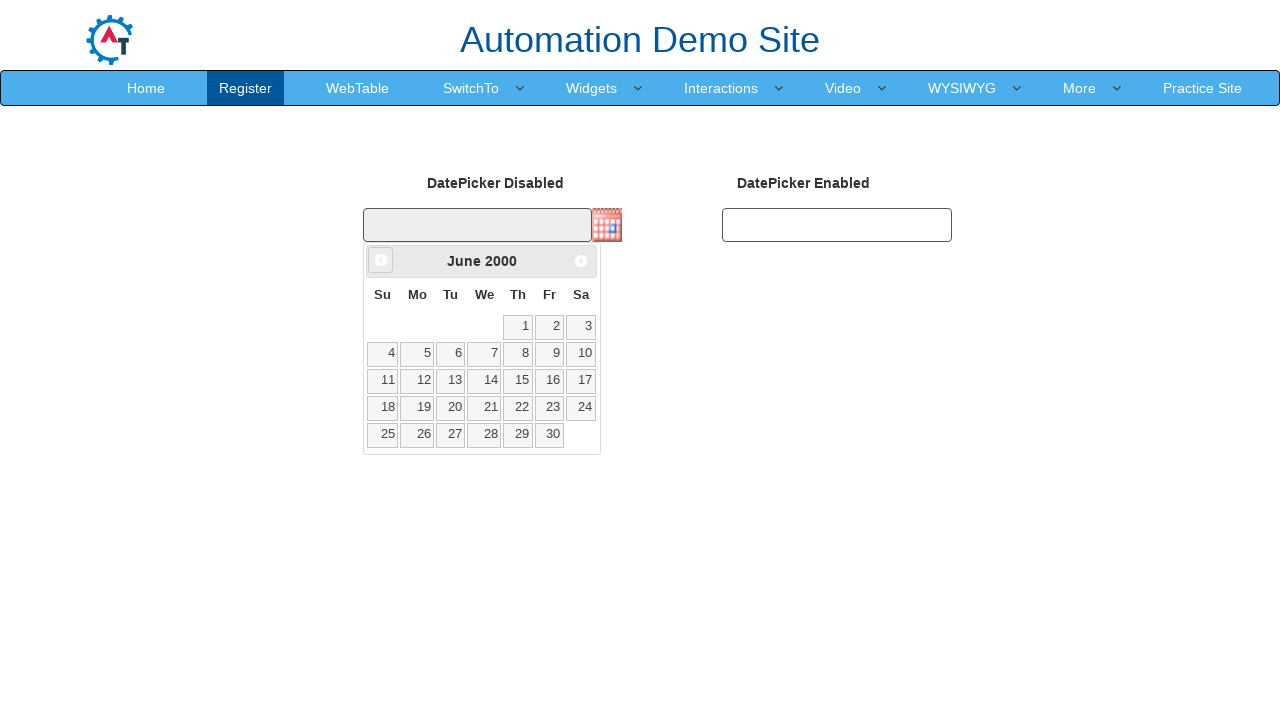

Clicked previous month button, currently viewing June 2000 at (381, 260) on .ui-icon.ui-icon-circle-triangle-w
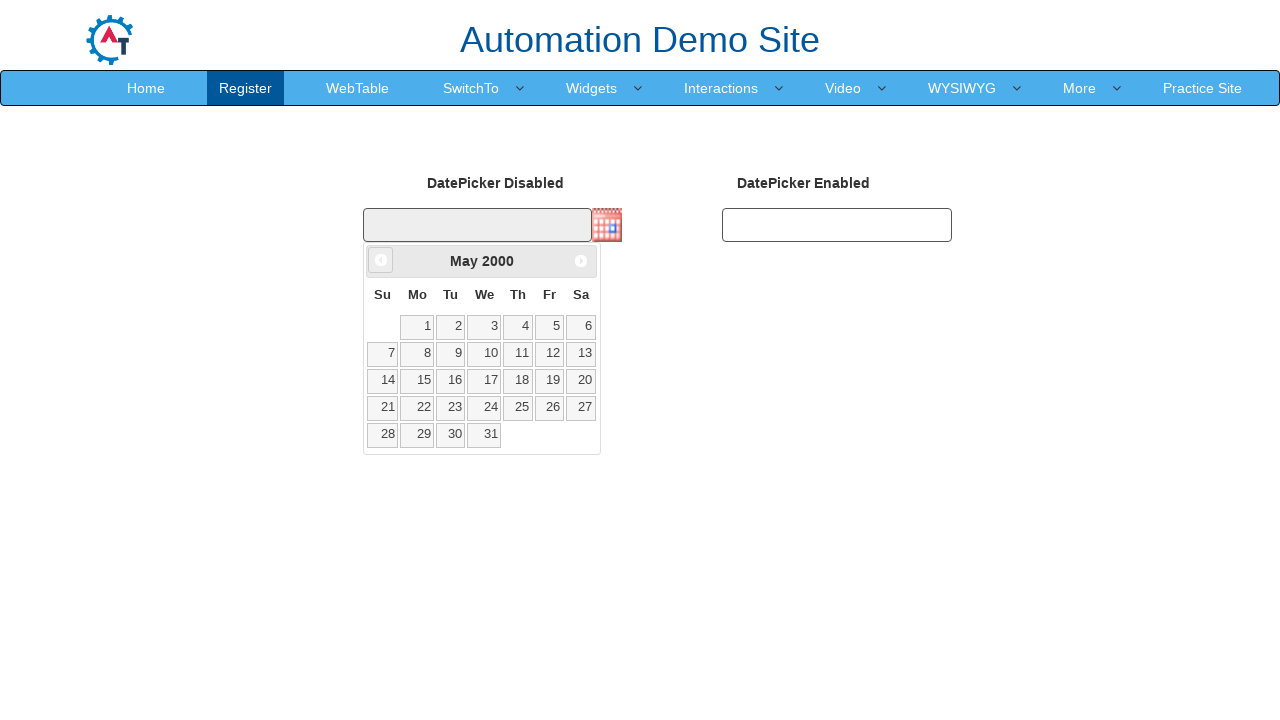

Clicked previous month button, currently viewing May 2000 at (381, 260) on .ui-icon.ui-icon-circle-triangle-w
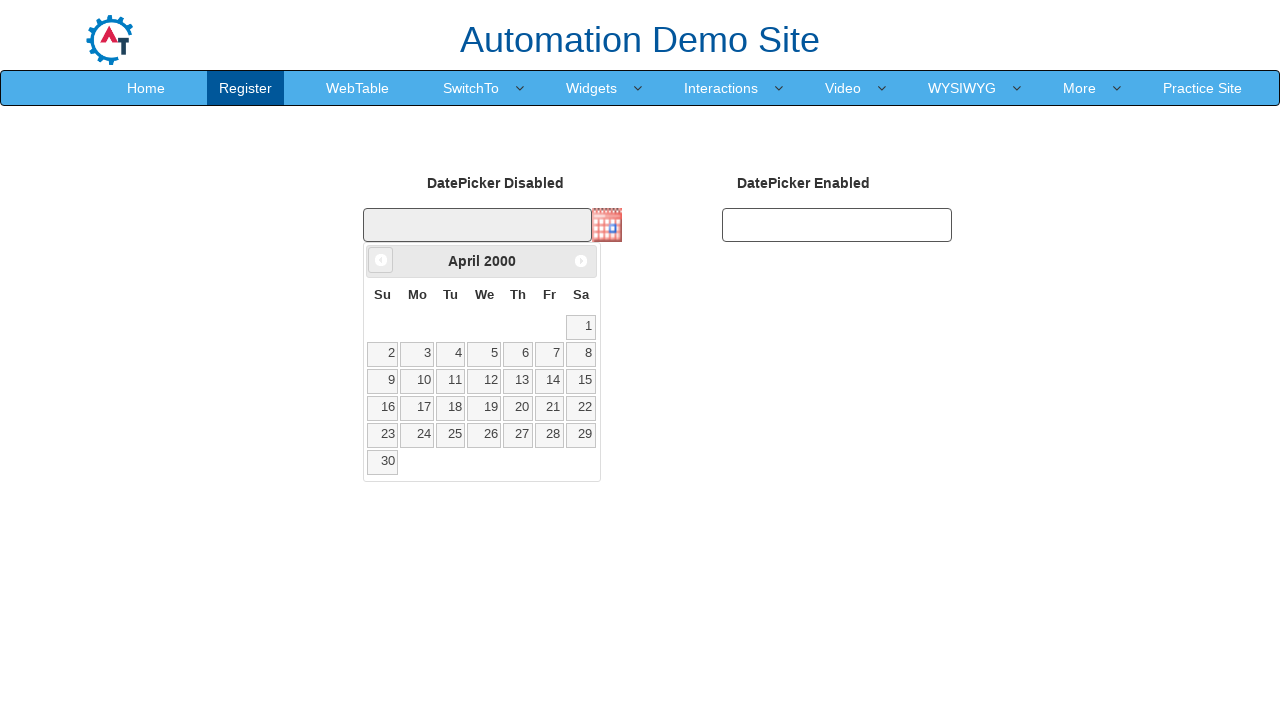

Clicked previous month button, currently viewing April 2000 at (381, 260) on .ui-icon.ui-icon-circle-triangle-w
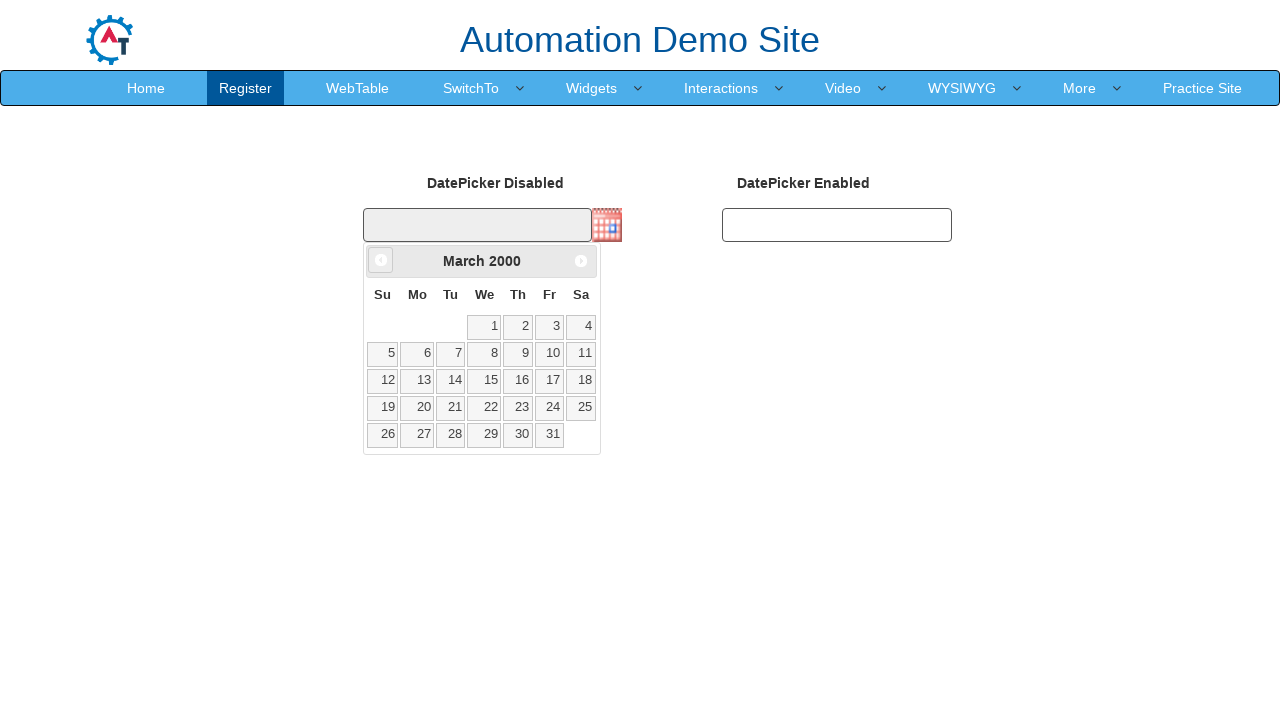

Clicked previous month button, currently viewing March 2000 at (381, 260) on .ui-icon.ui-icon-circle-triangle-w
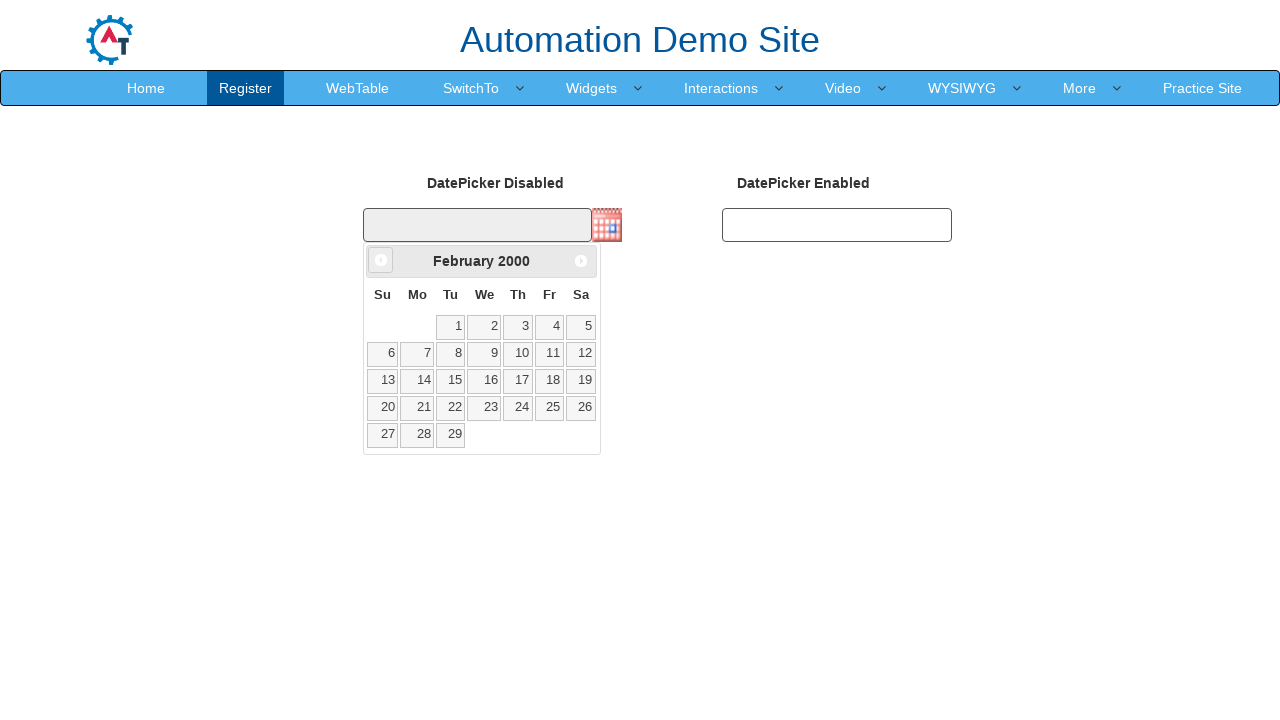

Clicked previous month button, currently viewing February 2000 at (381, 260) on .ui-icon.ui-icon-circle-triangle-w
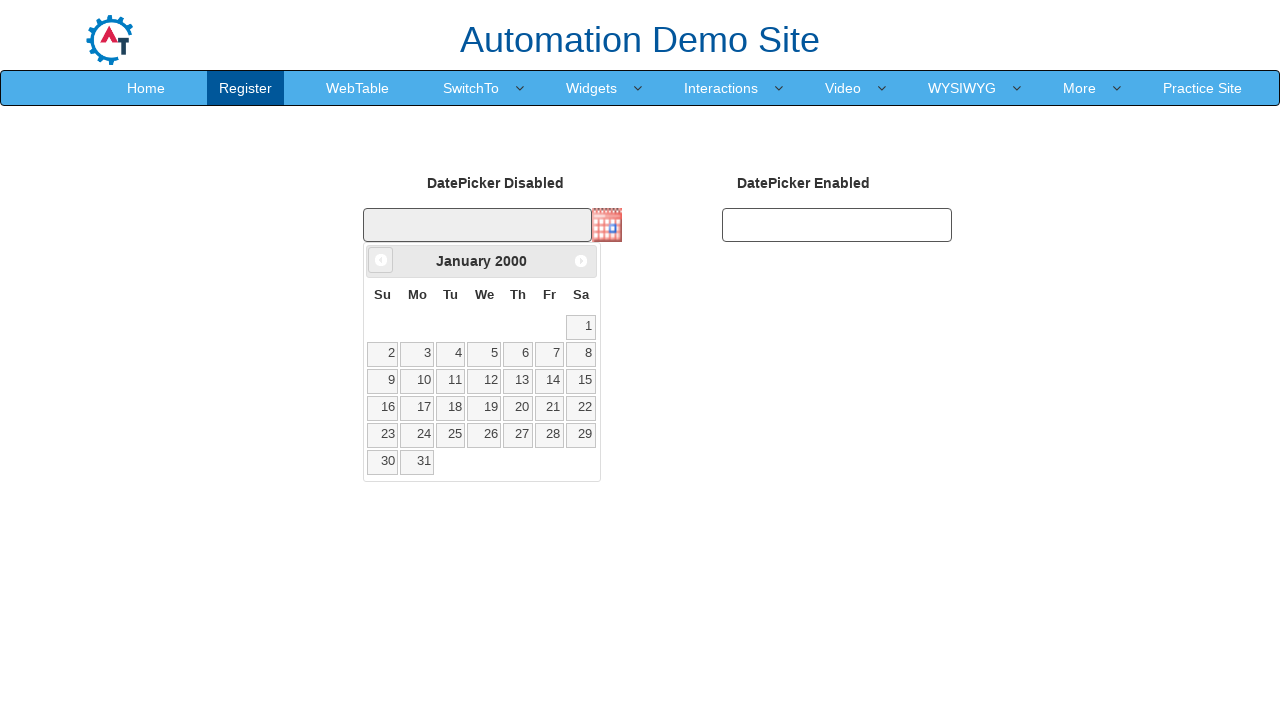

Clicked previous month button, currently viewing January 2000 at (381, 260) on .ui-icon.ui-icon-circle-triangle-w
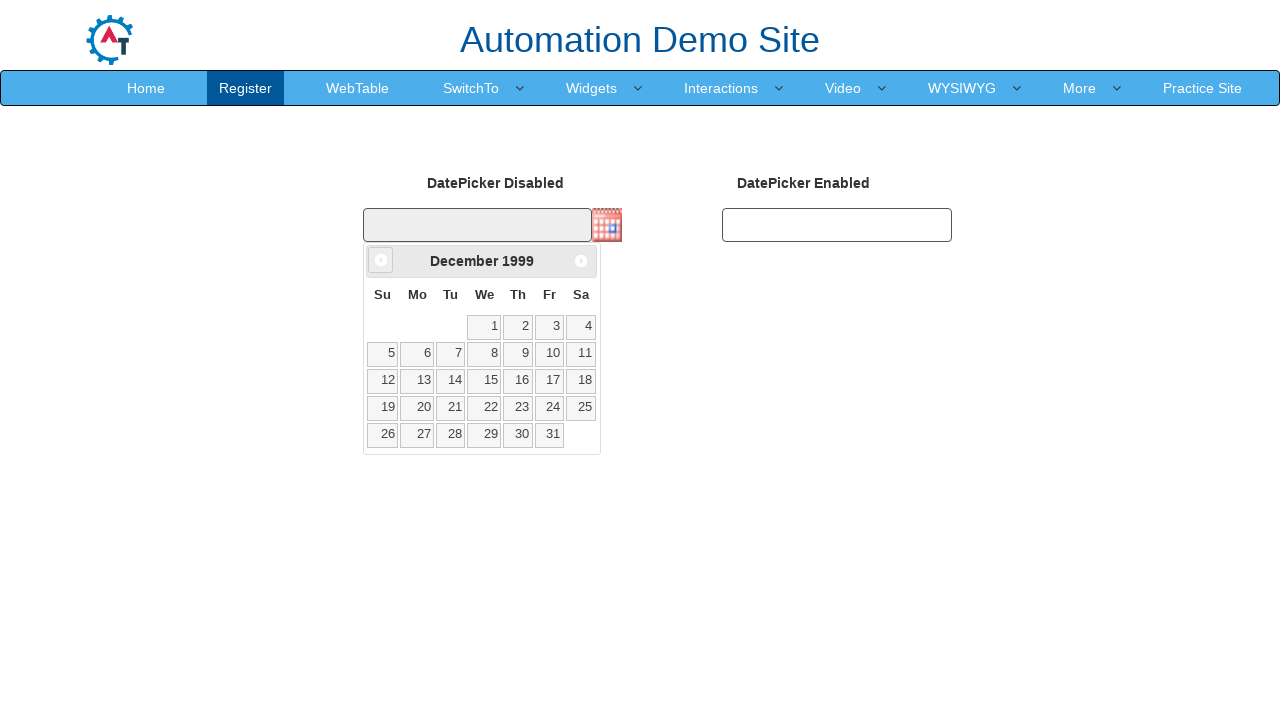

Clicked previous month button, currently viewing December 1999 at (381, 260) on .ui-icon.ui-icon-circle-triangle-w
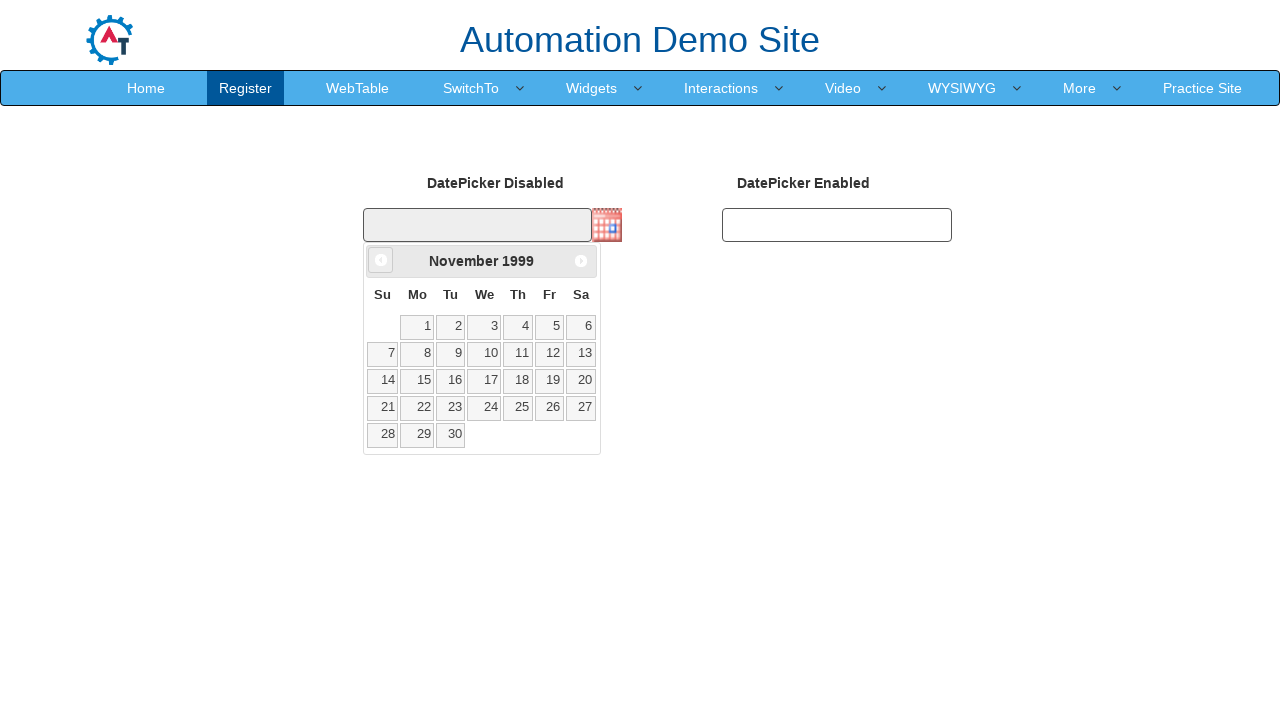

Clicked previous month button, currently viewing November 1999 at (381, 260) on .ui-icon.ui-icon-circle-triangle-w
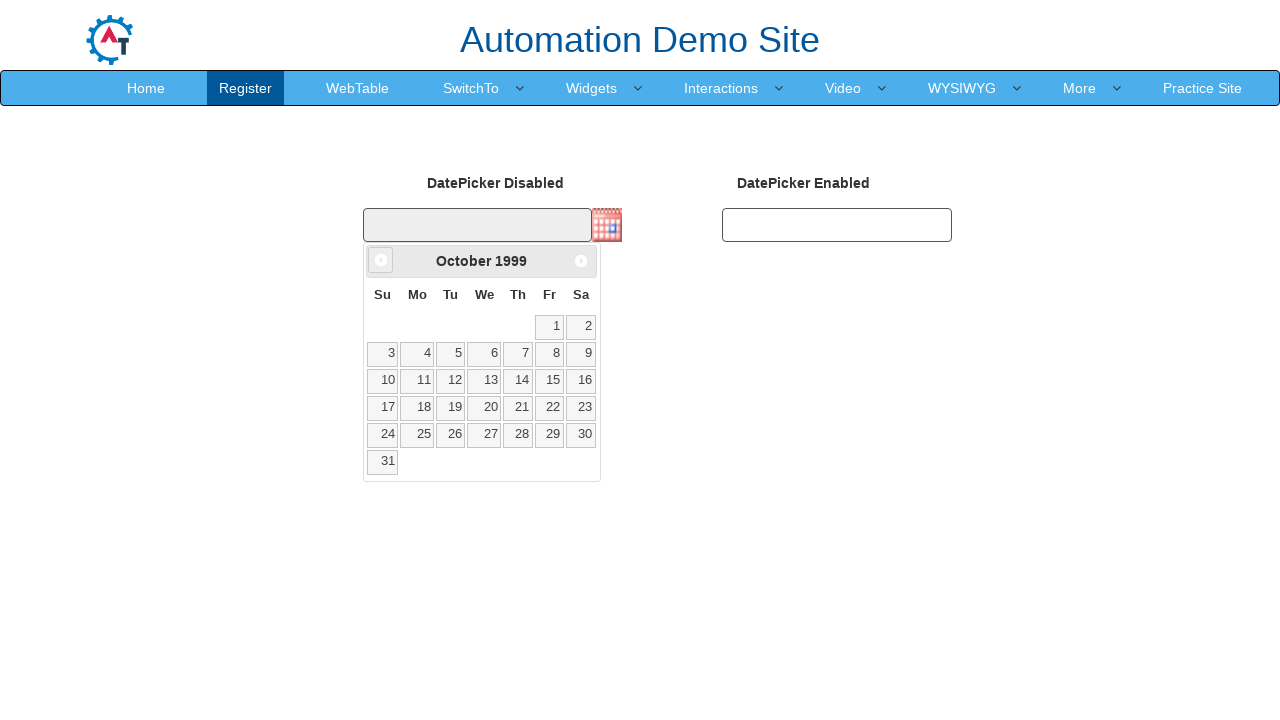

Clicked previous month button, currently viewing October 1999 at (381, 260) on .ui-icon.ui-icon-circle-triangle-w
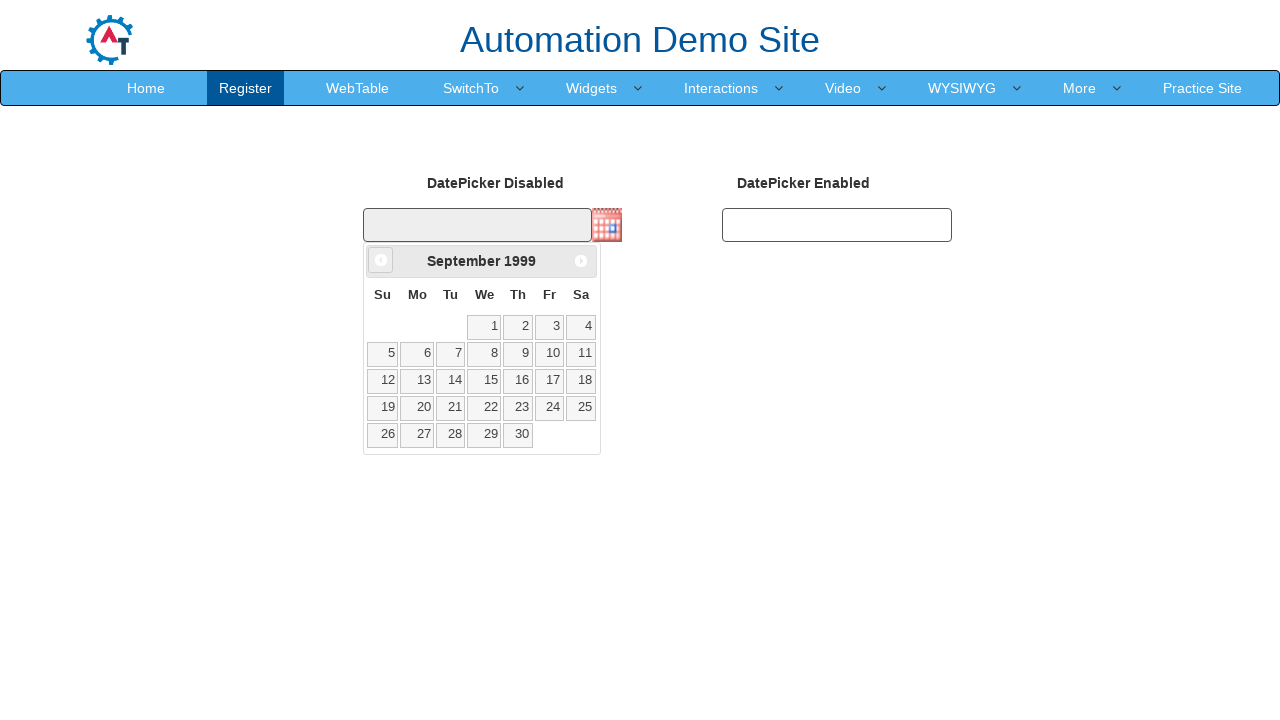

Clicked previous month button, currently viewing September 1999 at (381, 260) on .ui-icon.ui-icon-circle-triangle-w
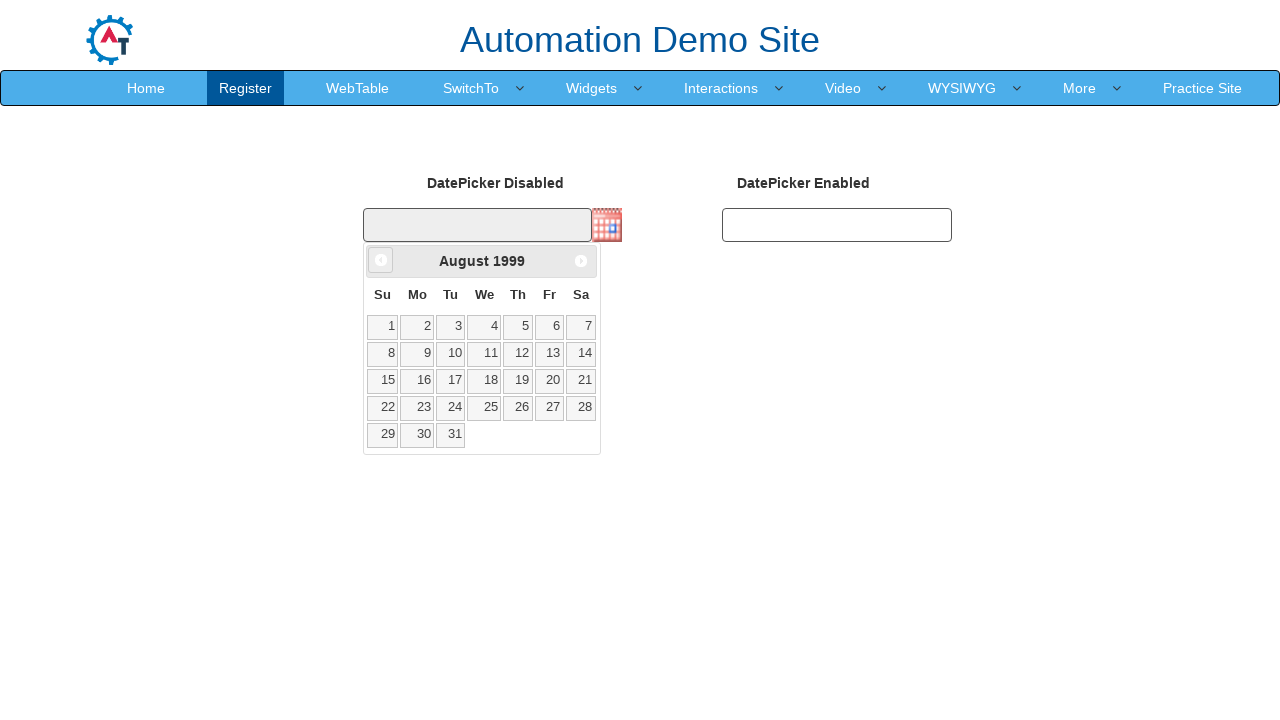

Clicked previous month button, currently viewing August 1999 at (381, 260) on .ui-icon.ui-icon-circle-triangle-w
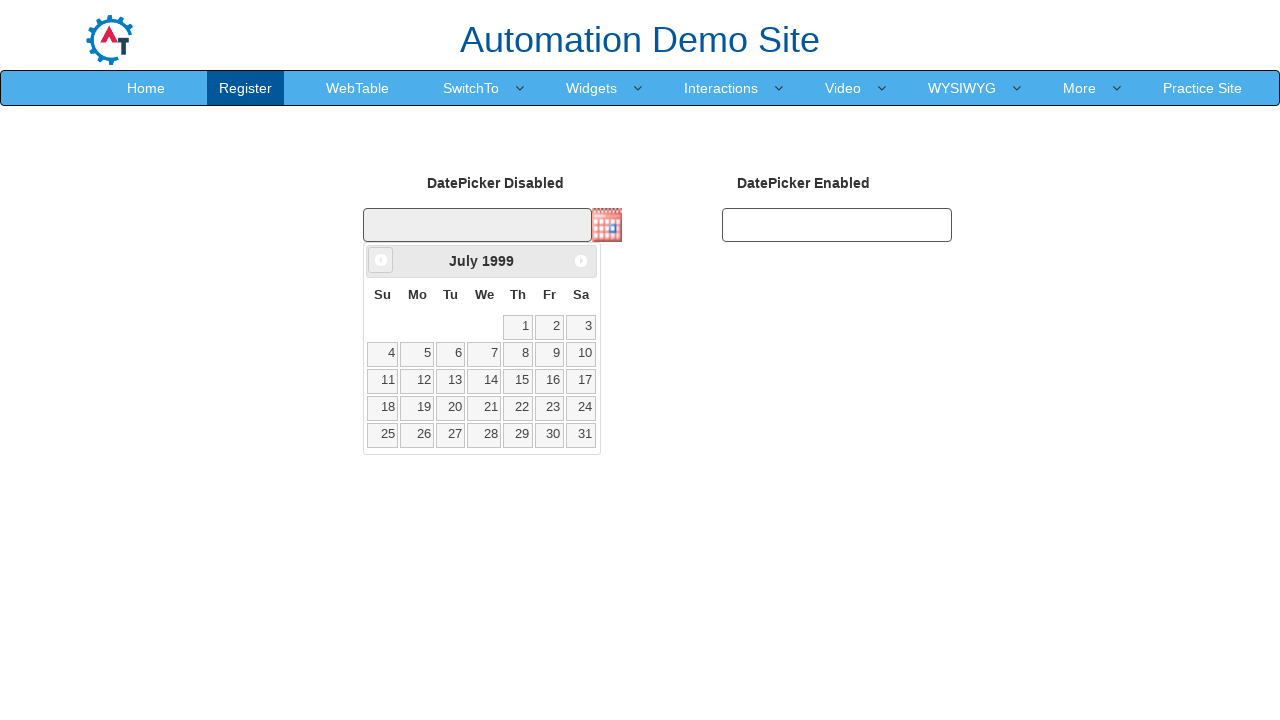

Clicked previous month button, currently viewing July 1999 at (381, 260) on .ui-icon.ui-icon-circle-triangle-w
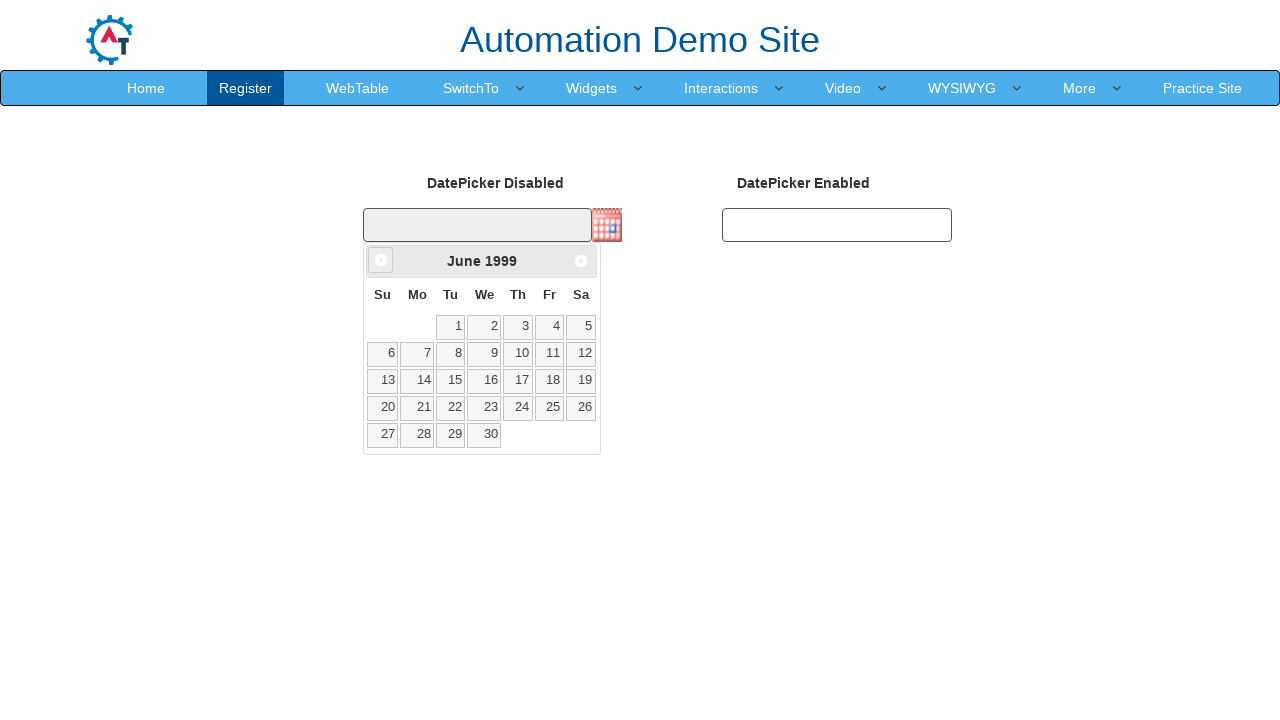

Clicked previous month button, currently viewing June 1999 at (381, 260) on .ui-icon.ui-icon-circle-triangle-w
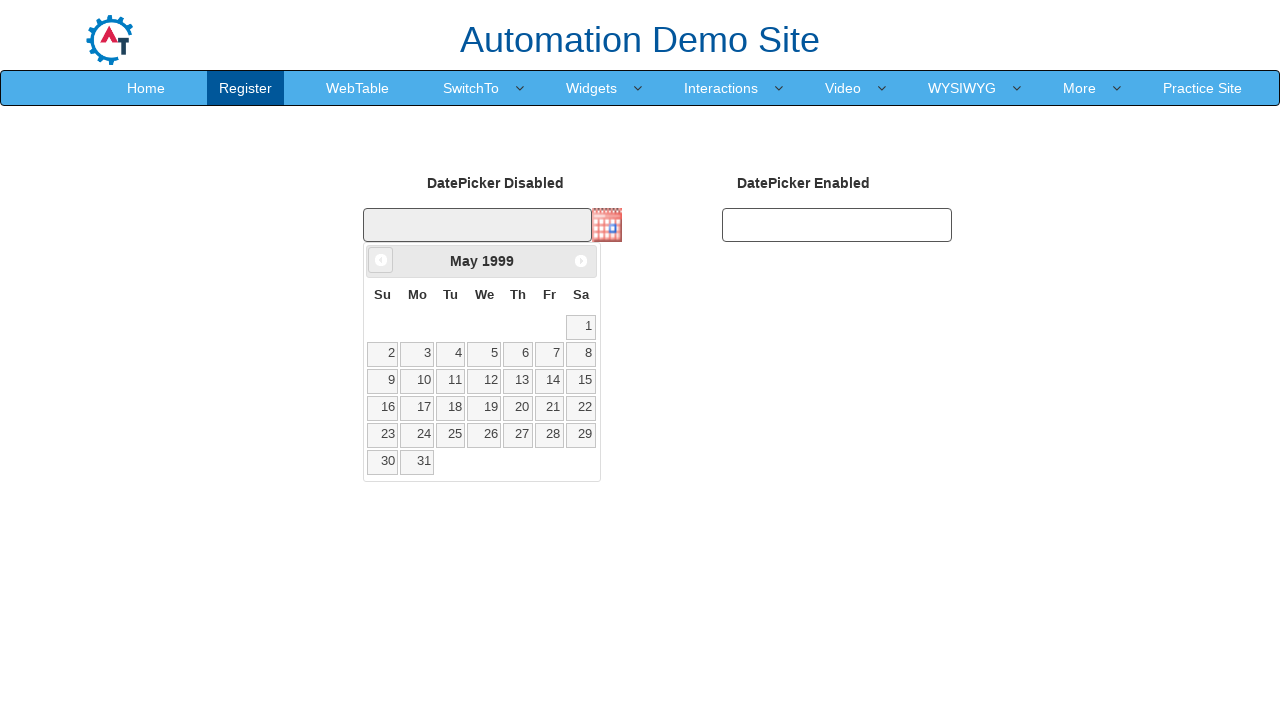

Clicked previous month button, currently viewing May 1999 at (381, 260) on .ui-icon.ui-icon-circle-triangle-w
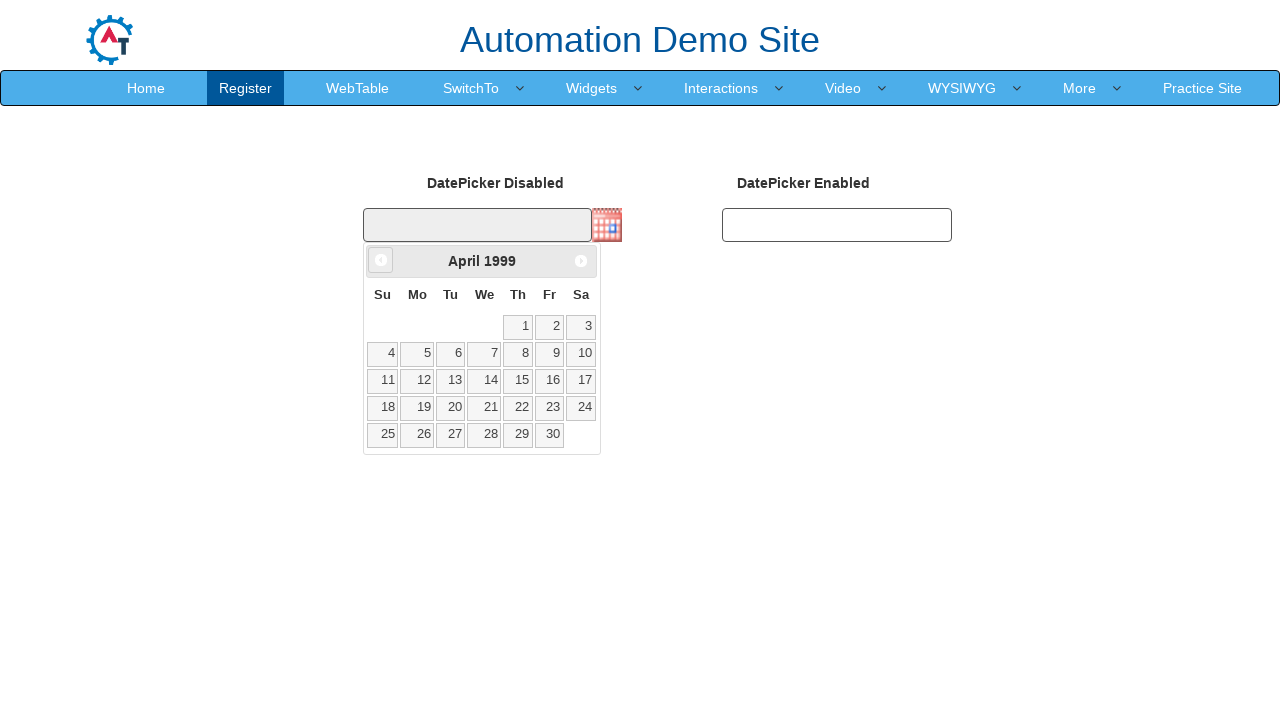

Clicked previous month button, currently viewing April 1999 at (381, 260) on .ui-icon.ui-icon-circle-triangle-w
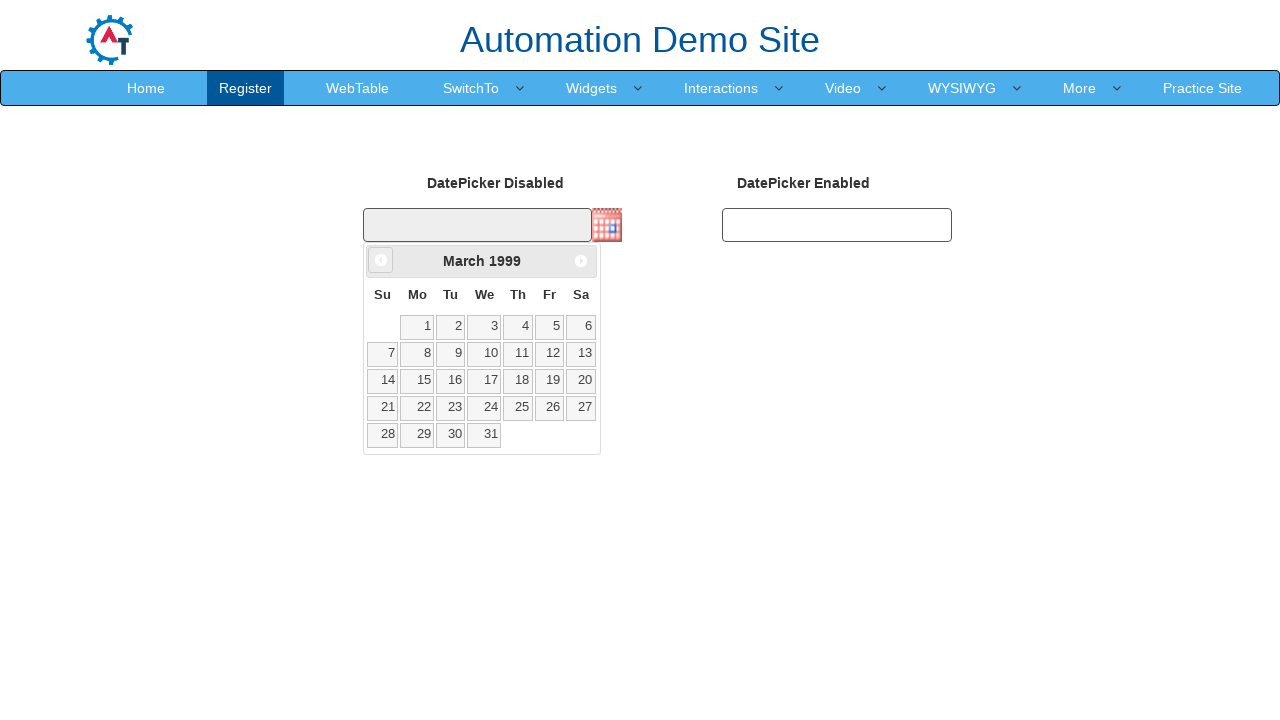

Clicked previous month button, currently viewing March 1999 at (381, 260) on .ui-icon.ui-icon-circle-triangle-w
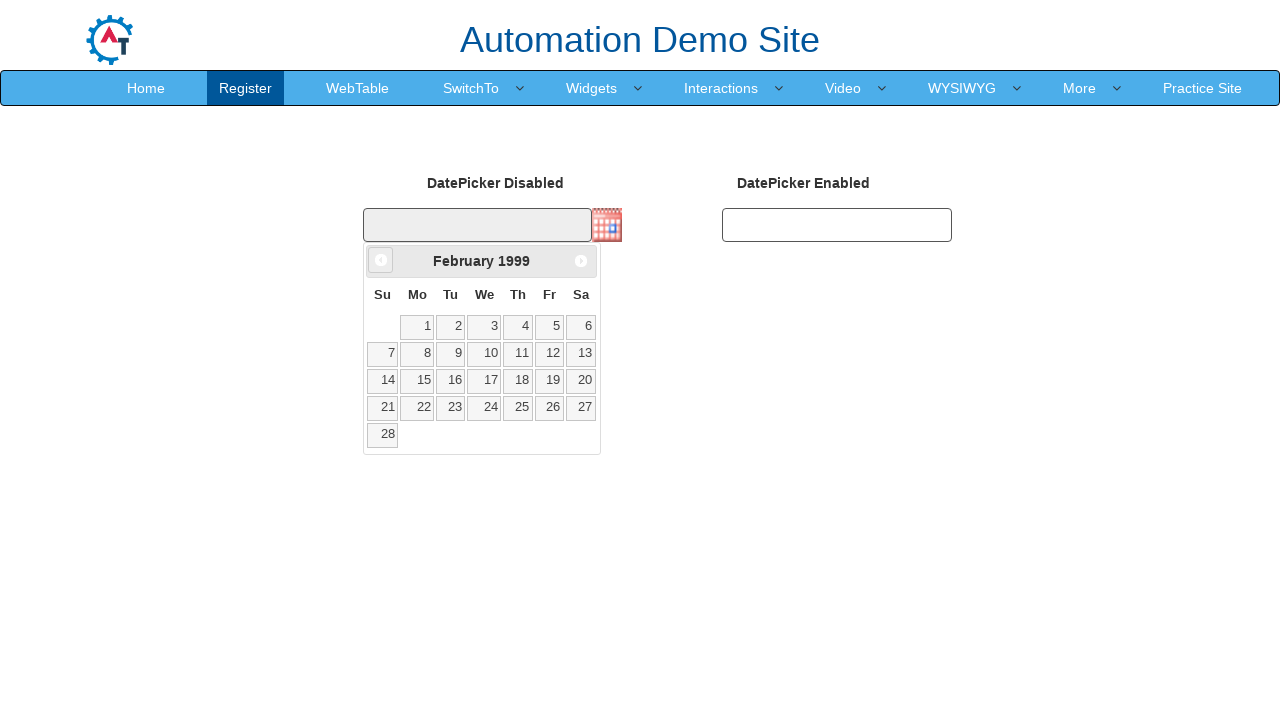

Clicked previous month button, currently viewing February 1999 at (381, 260) on .ui-icon.ui-icon-circle-triangle-w
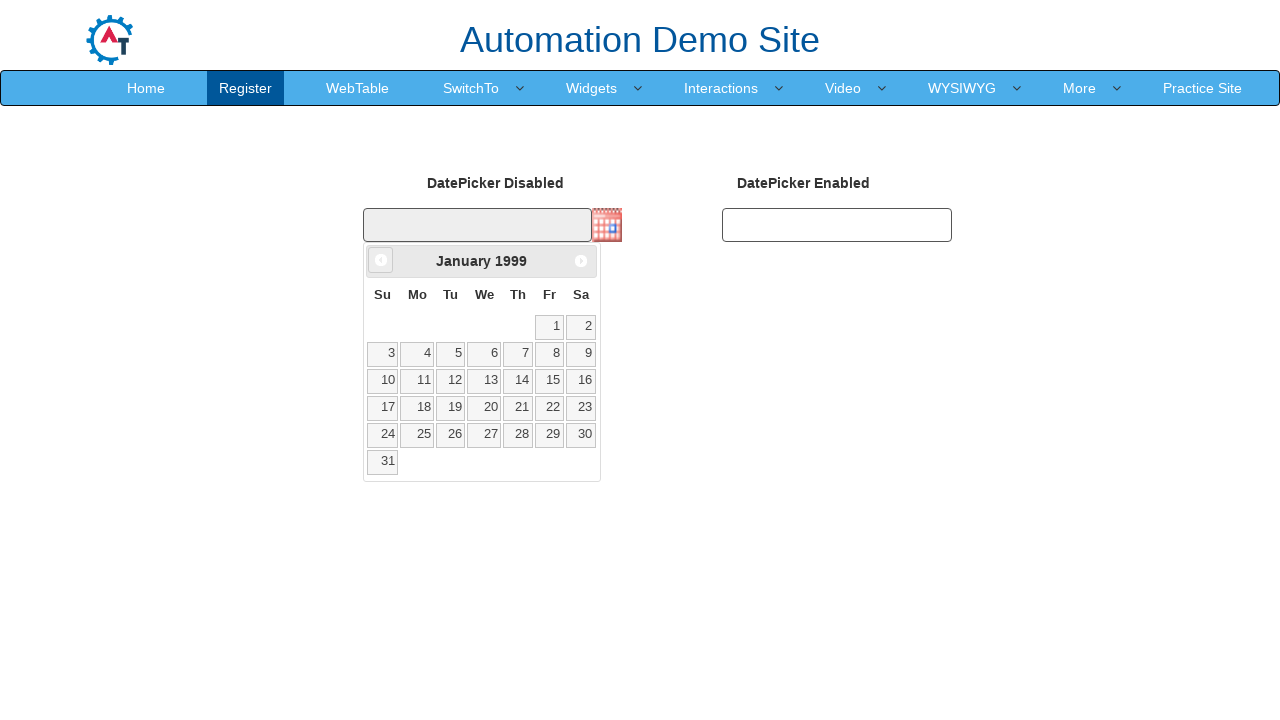

Clicked previous month button, currently viewing January 1999 at (381, 260) on .ui-icon.ui-icon-circle-triangle-w
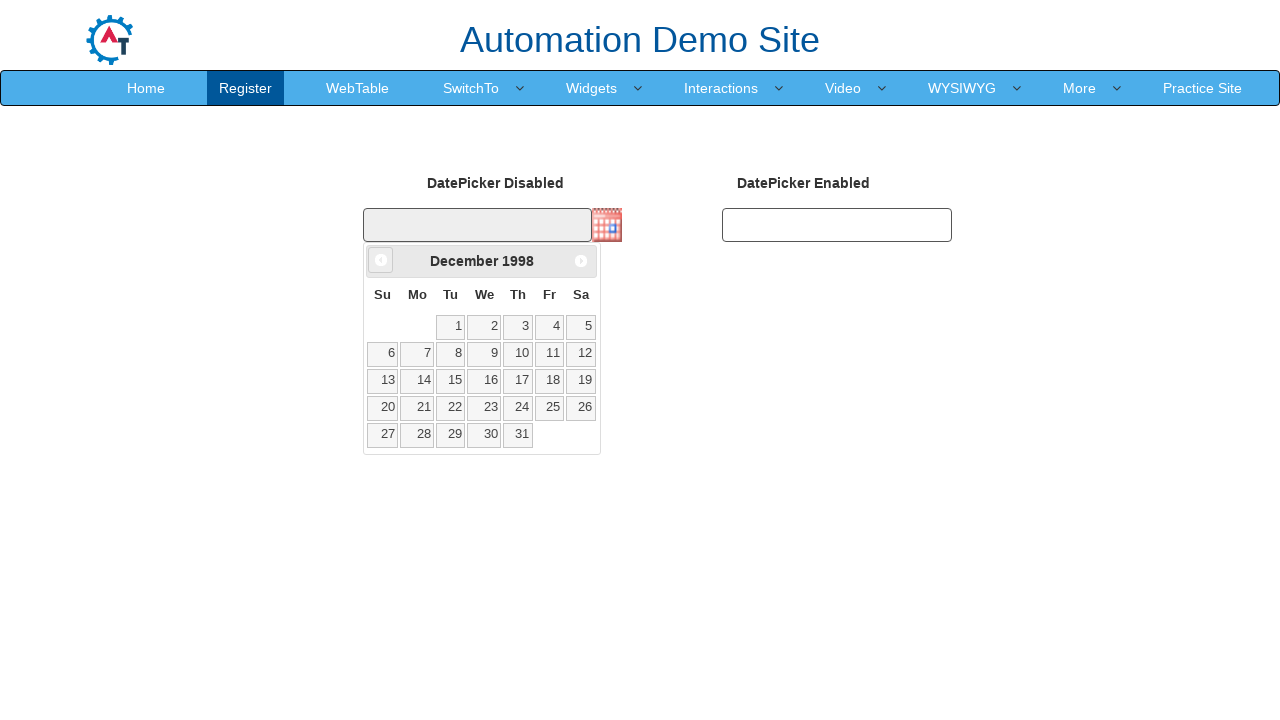

Clicked previous month button, currently viewing December 1998 at (381, 260) on .ui-icon.ui-icon-circle-triangle-w
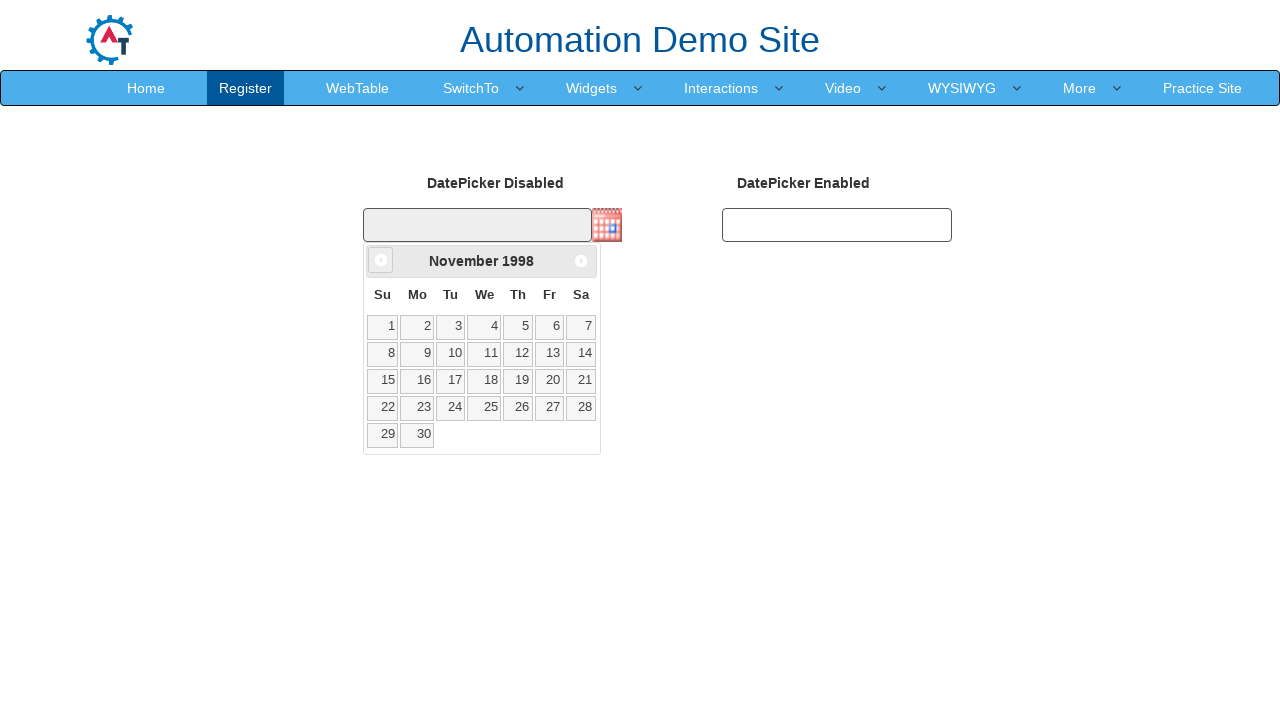

Clicked previous month button, currently viewing November 1998 at (381, 260) on .ui-icon.ui-icon-circle-triangle-w
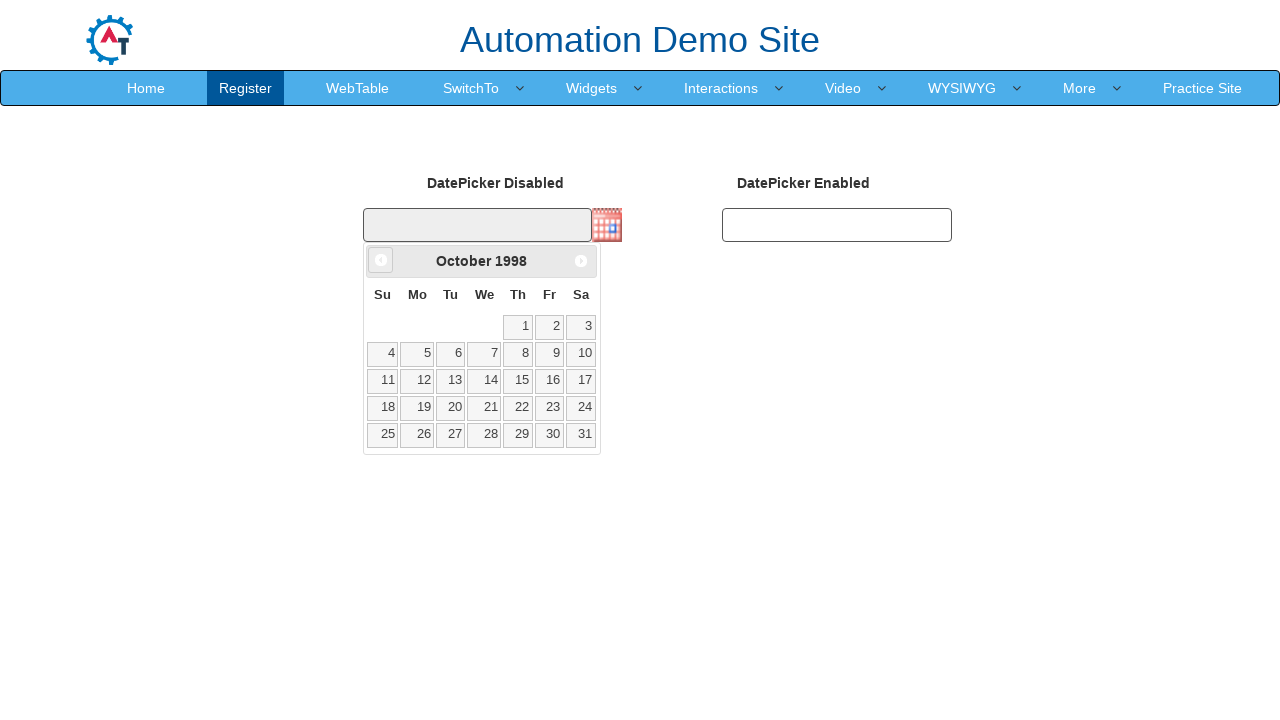

Clicked previous month button, currently viewing October 1998 at (381, 260) on .ui-icon.ui-icon-circle-triangle-w
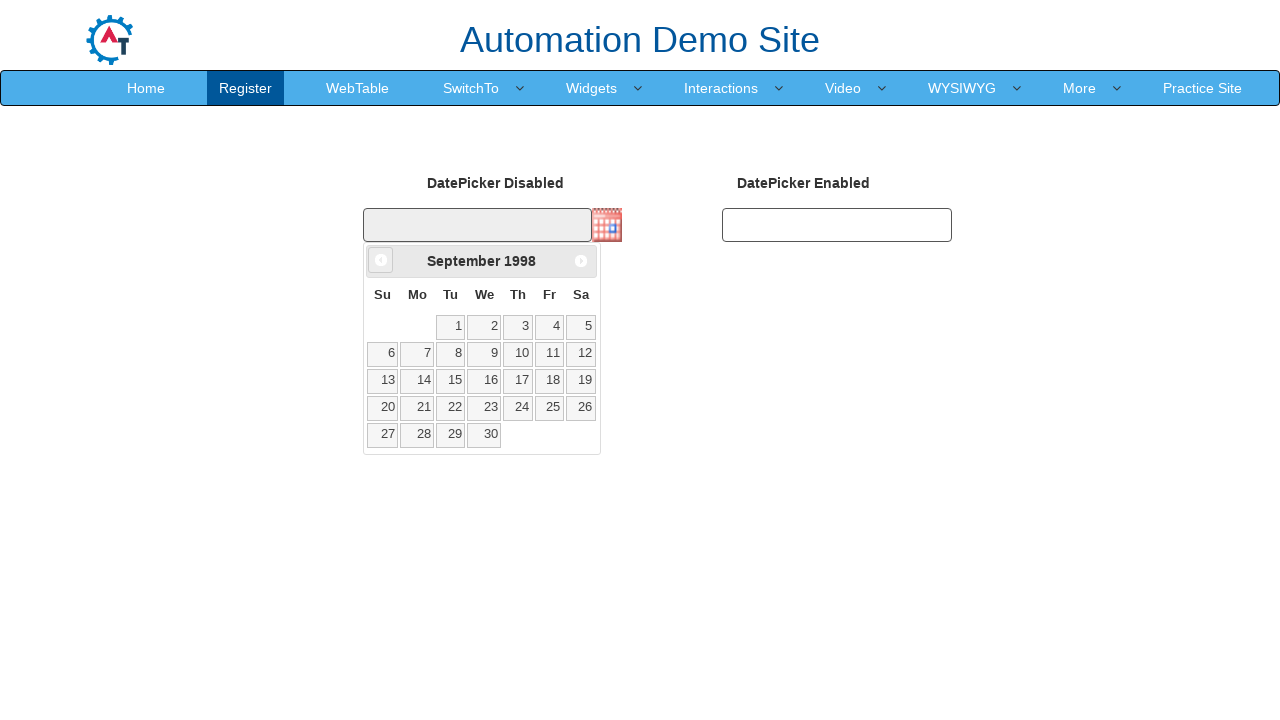

Clicked previous month button, currently viewing September 1998 at (381, 260) on .ui-icon.ui-icon-circle-triangle-w
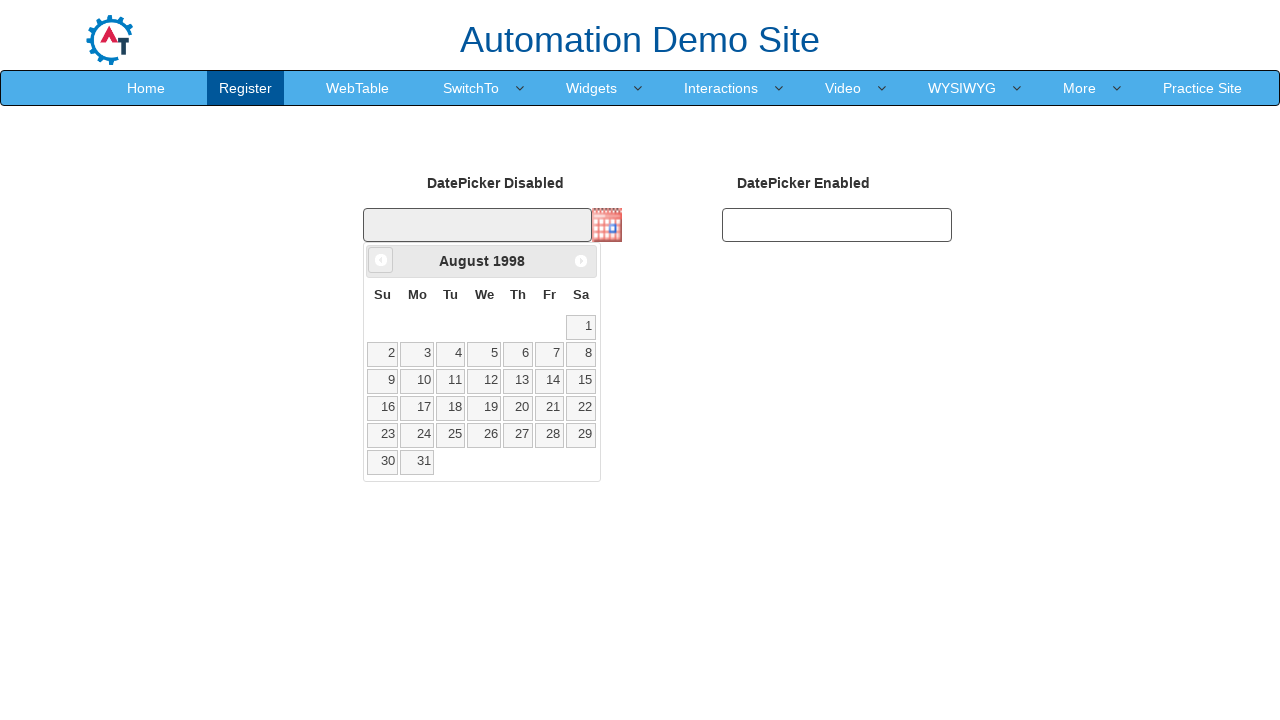

Clicked previous month button, currently viewing August 1998 at (381, 260) on .ui-icon.ui-icon-circle-triangle-w
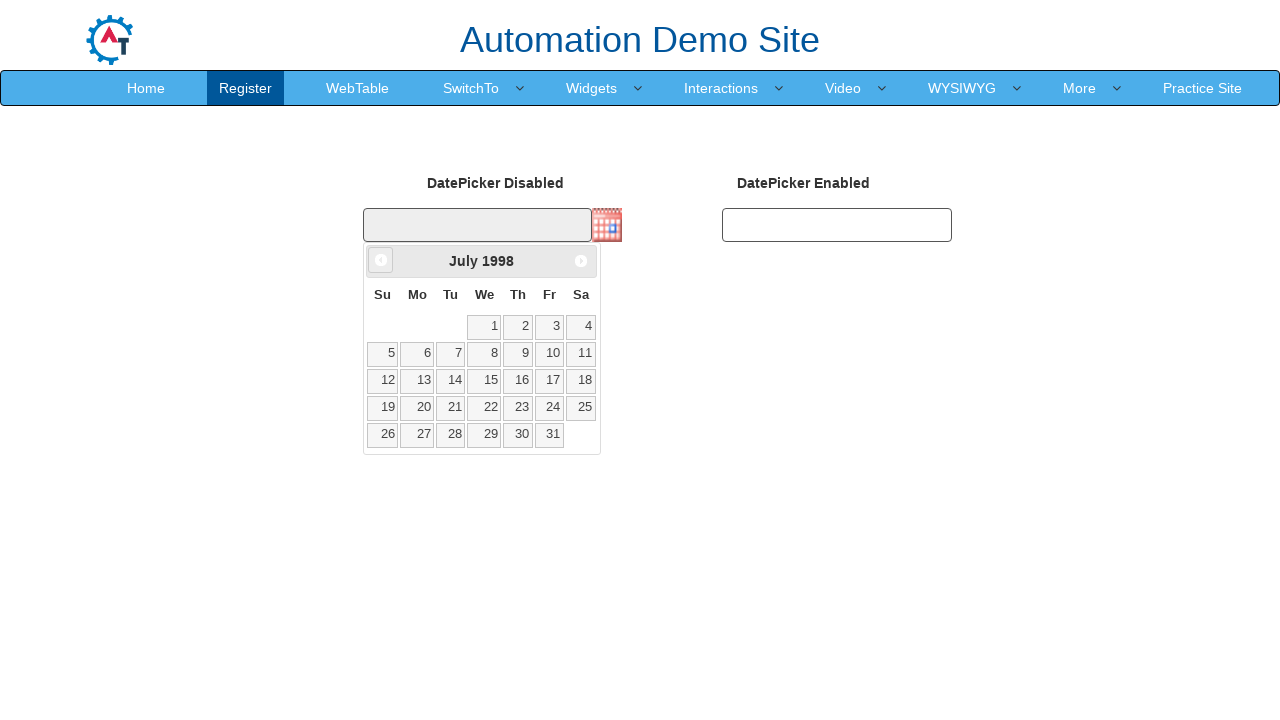

Clicked previous month button, currently viewing July 1998 at (381, 260) on .ui-icon.ui-icon-circle-triangle-w
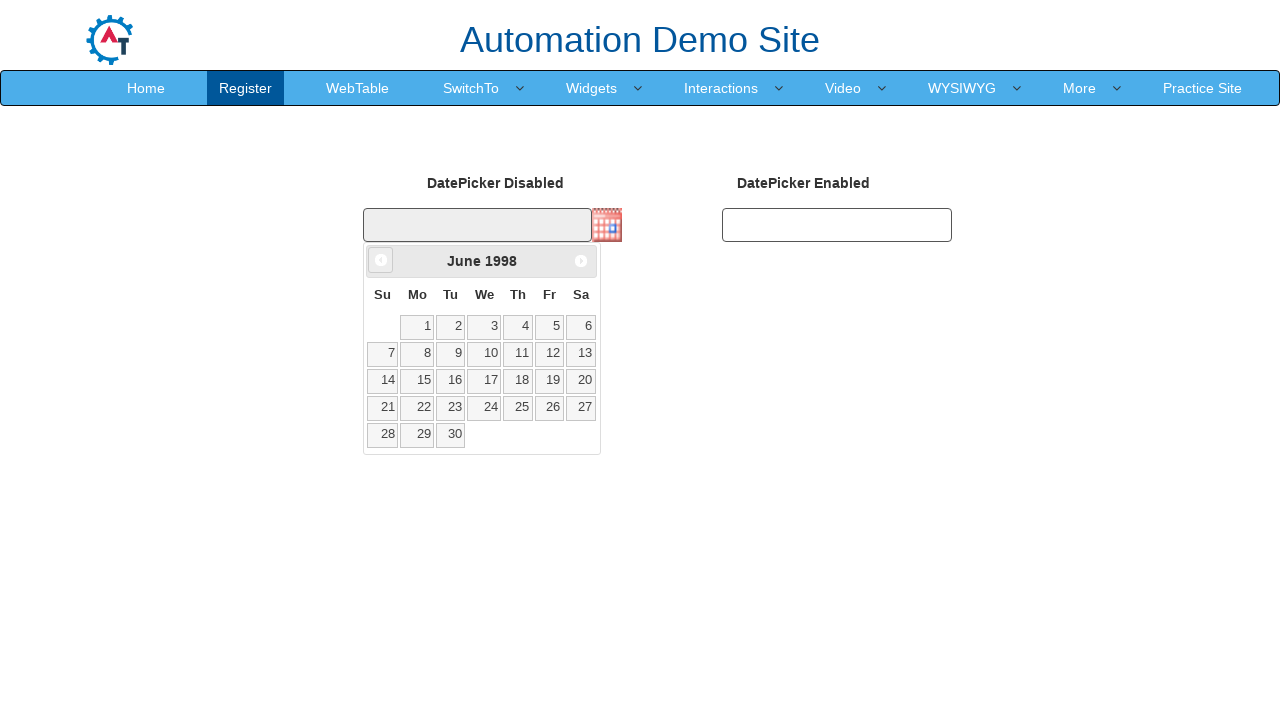

Clicked previous month button, currently viewing June 1998 at (381, 260) on .ui-icon.ui-icon-circle-triangle-w
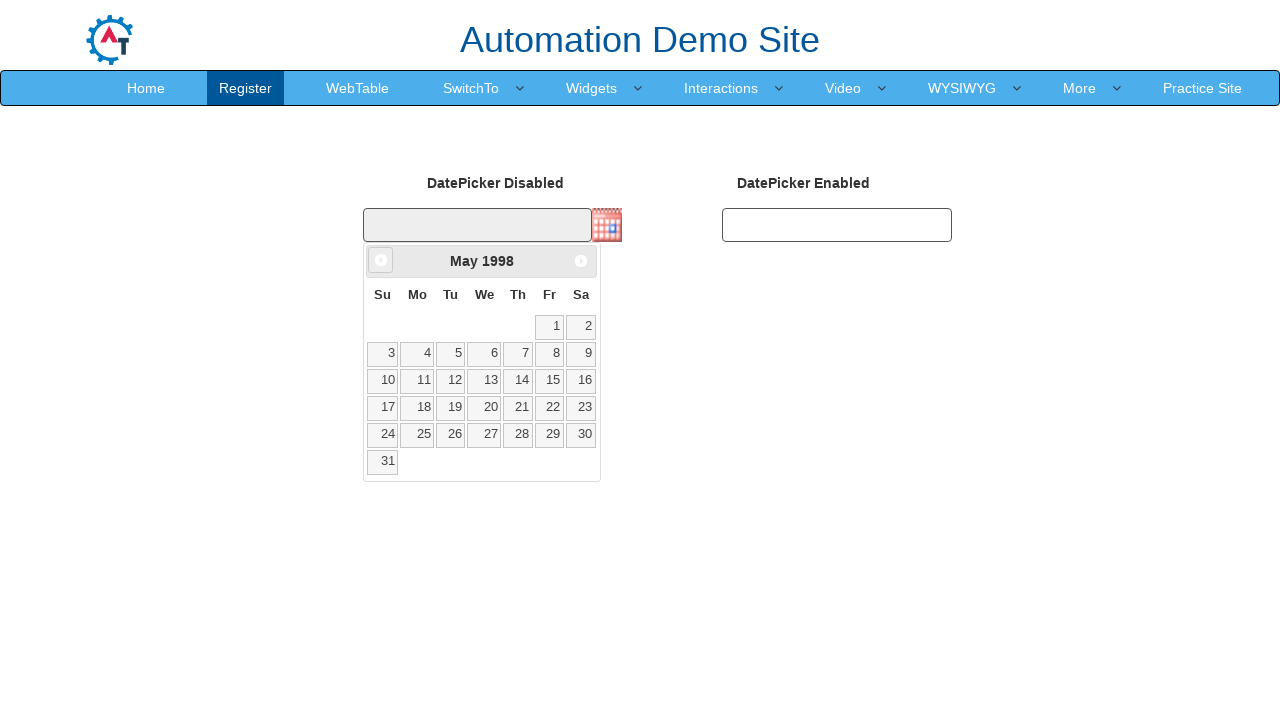

Clicked previous month button, currently viewing May 1998 at (381, 260) on .ui-icon.ui-icon-circle-triangle-w
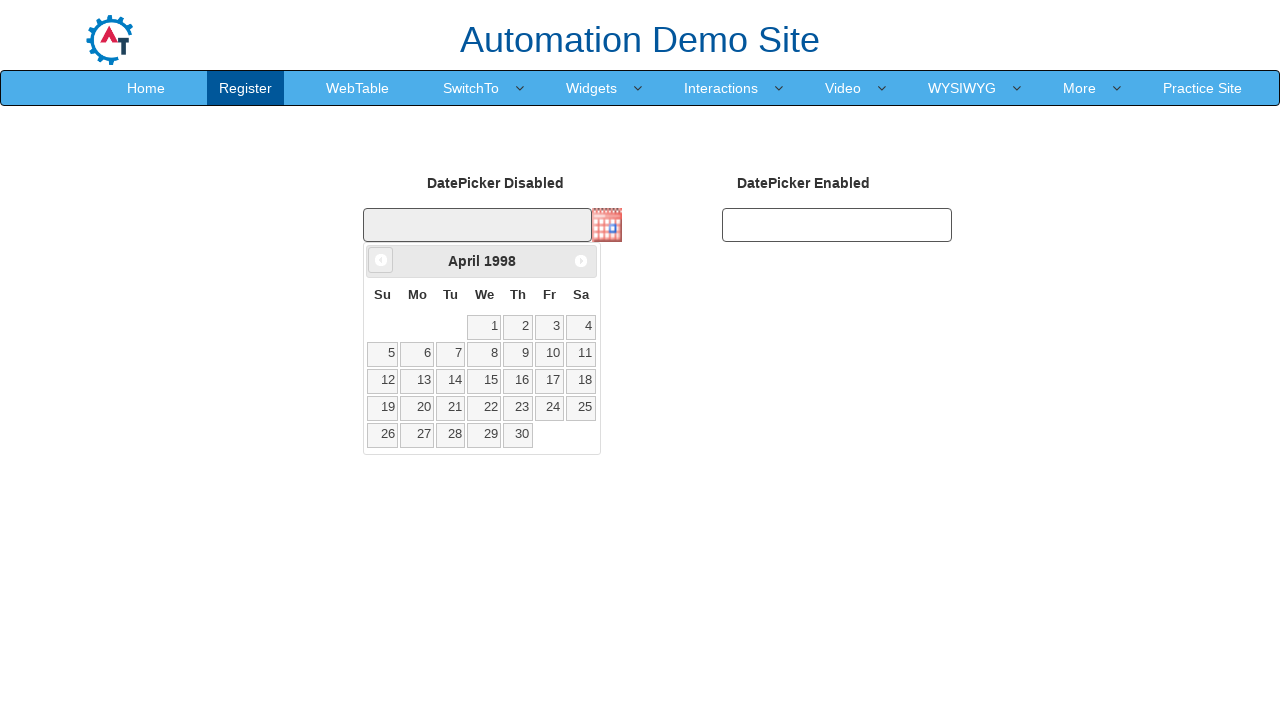

Clicked previous month button, currently viewing April 1998 at (381, 260) on .ui-icon.ui-icon-circle-triangle-w
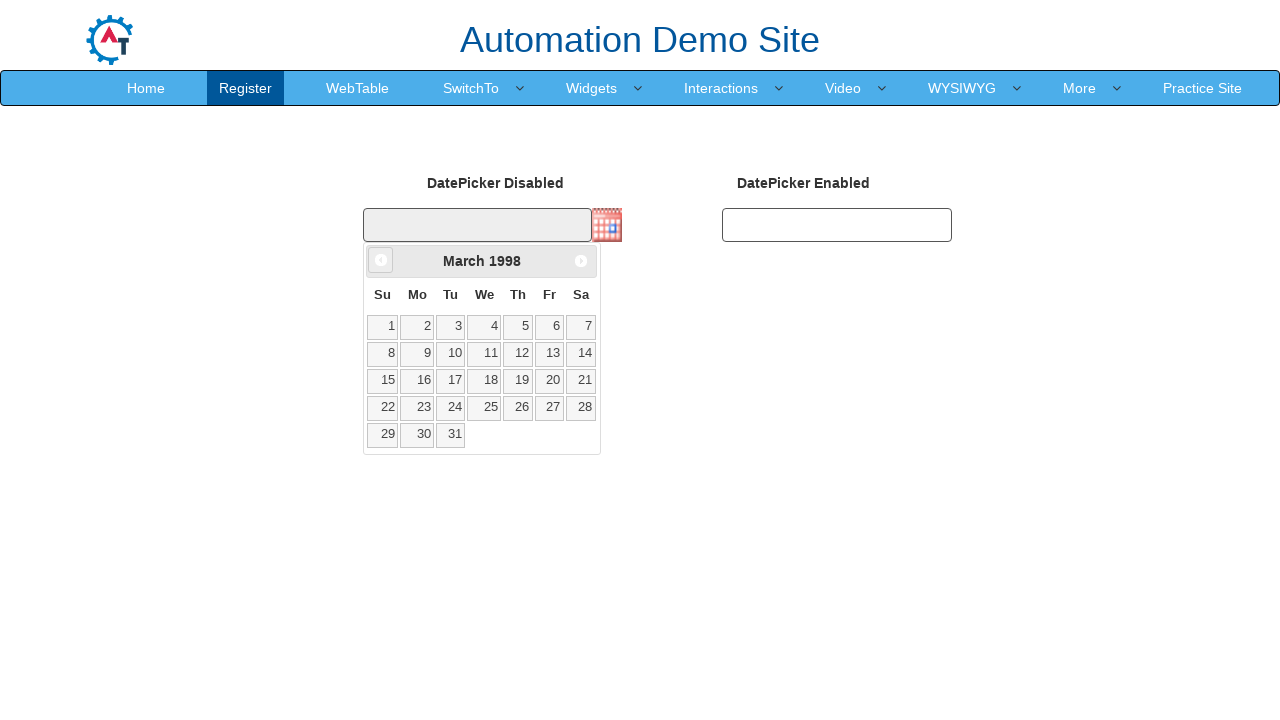

Clicked previous month button, currently viewing March 1998 at (381, 260) on .ui-icon.ui-icon-circle-triangle-w
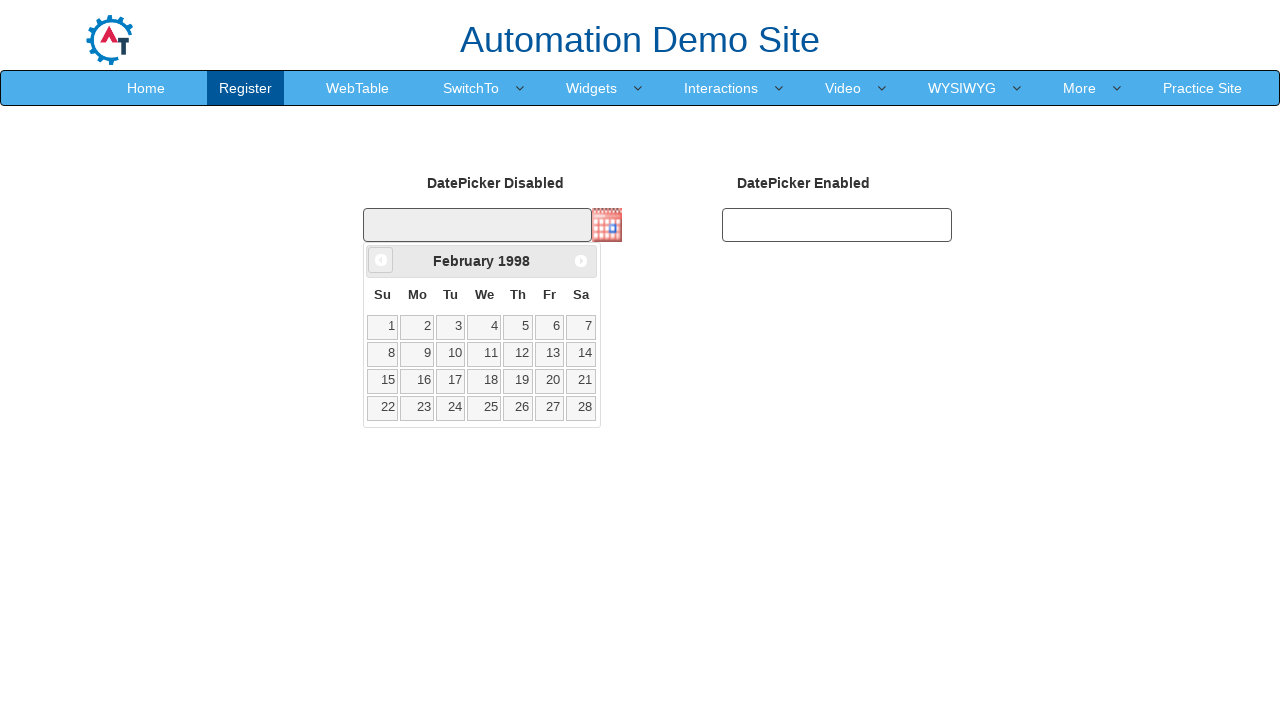

Clicked previous month button, currently viewing February 1998 at (381, 260) on .ui-icon.ui-icon-circle-triangle-w
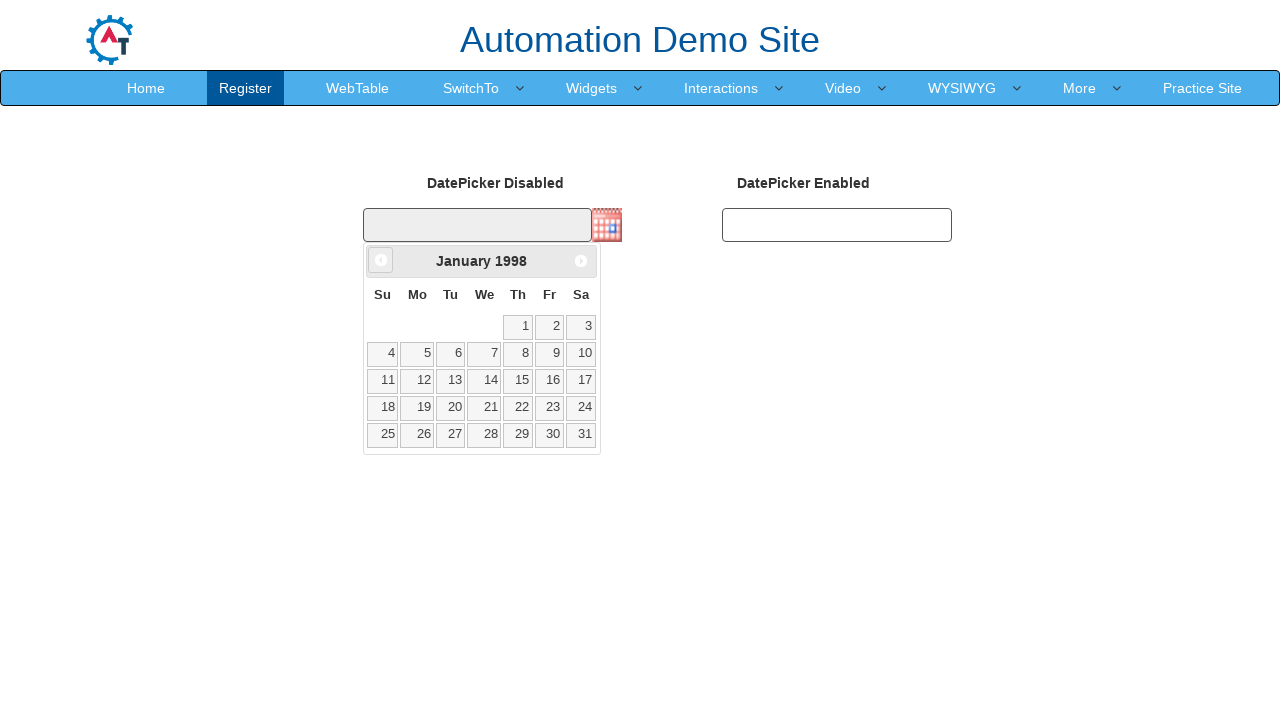

Clicked previous month button, currently viewing January 1998 at (381, 260) on .ui-icon.ui-icon-circle-triangle-w
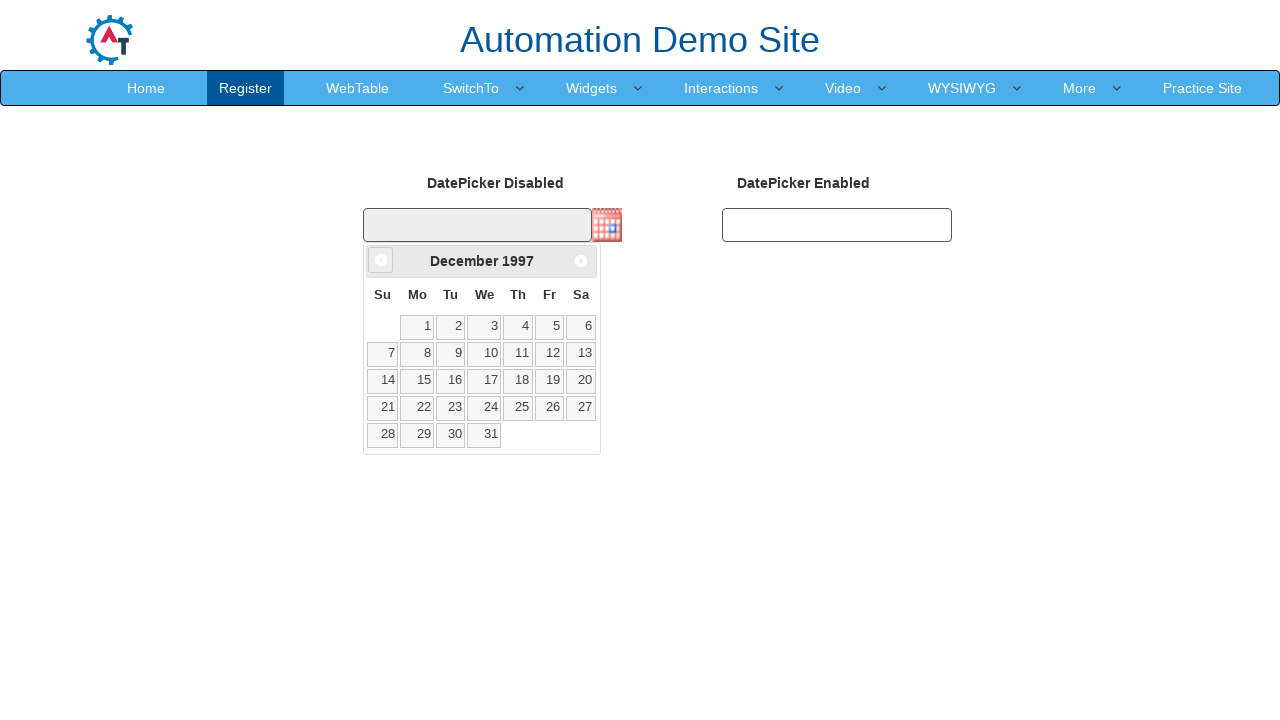

Clicked previous month button, currently viewing December 1997 at (381, 260) on .ui-icon.ui-icon-circle-triangle-w
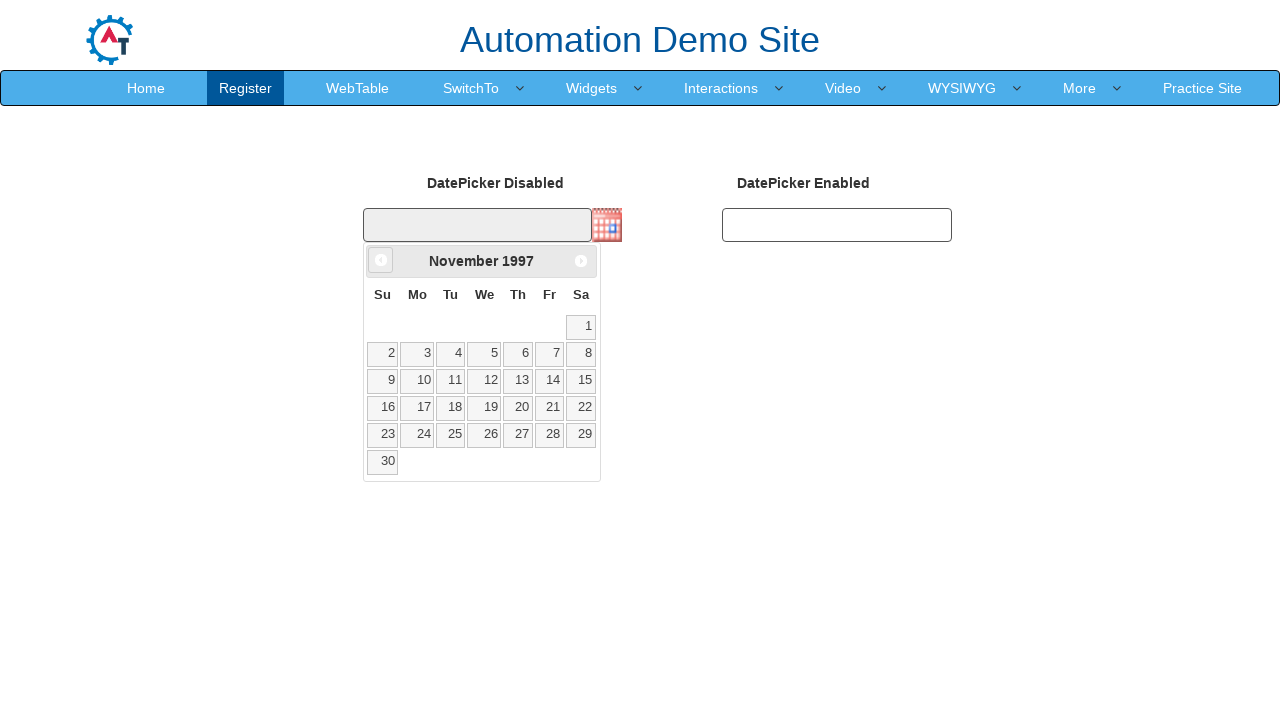

Clicked previous month button, currently viewing November 1997 at (381, 260) on .ui-icon.ui-icon-circle-triangle-w
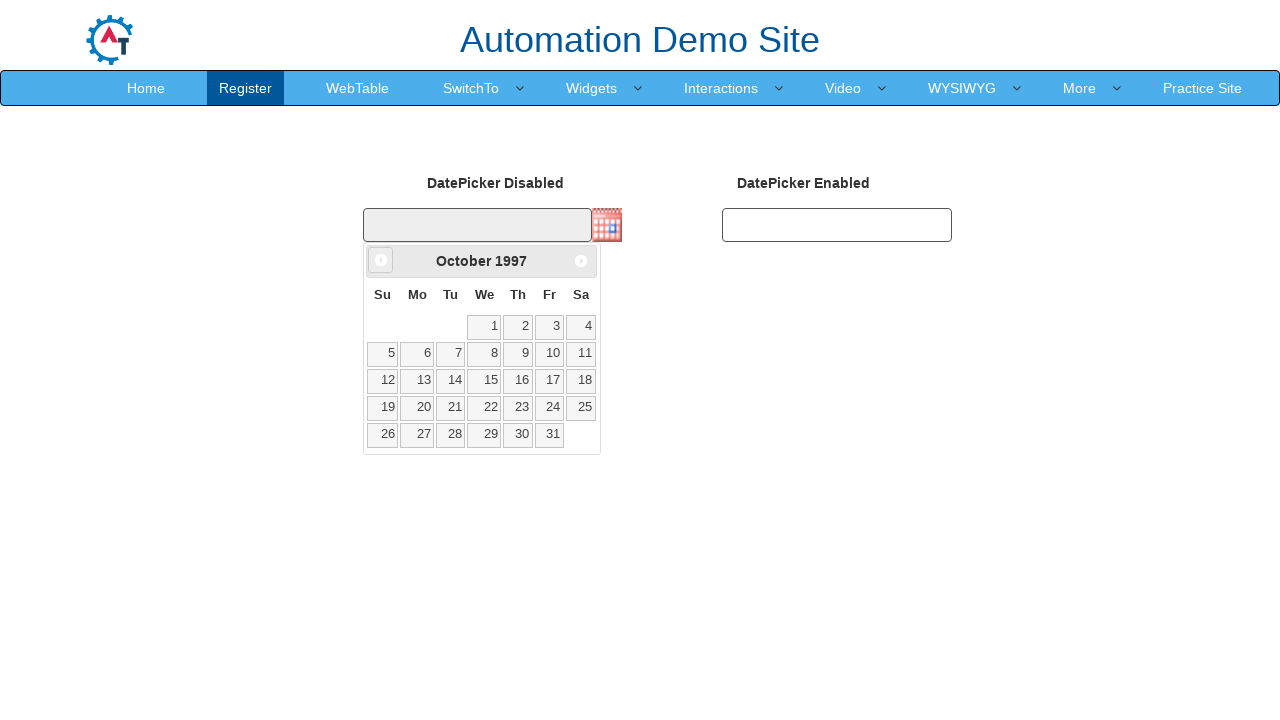

Clicked previous month button, currently viewing October 1997 at (381, 260) on .ui-icon.ui-icon-circle-triangle-w
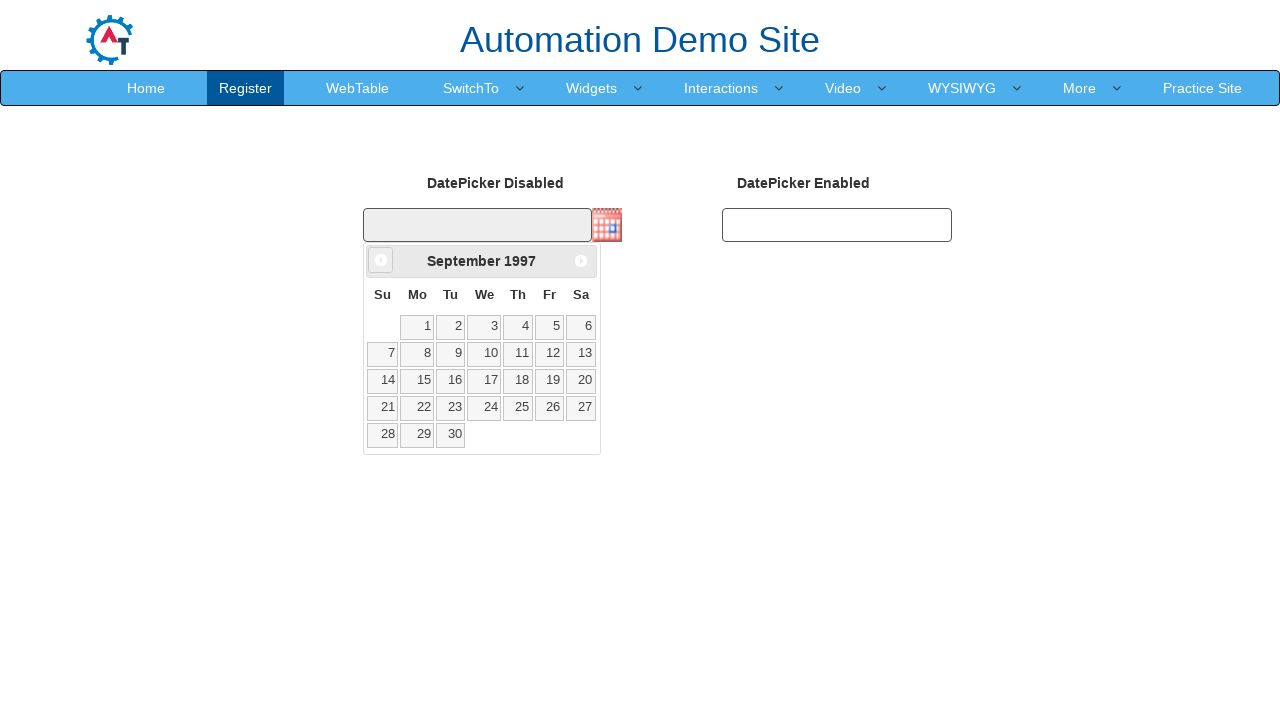

Clicked previous month button, currently viewing September 1997 at (381, 260) on .ui-icon.ui-icon-circle-triangle-w
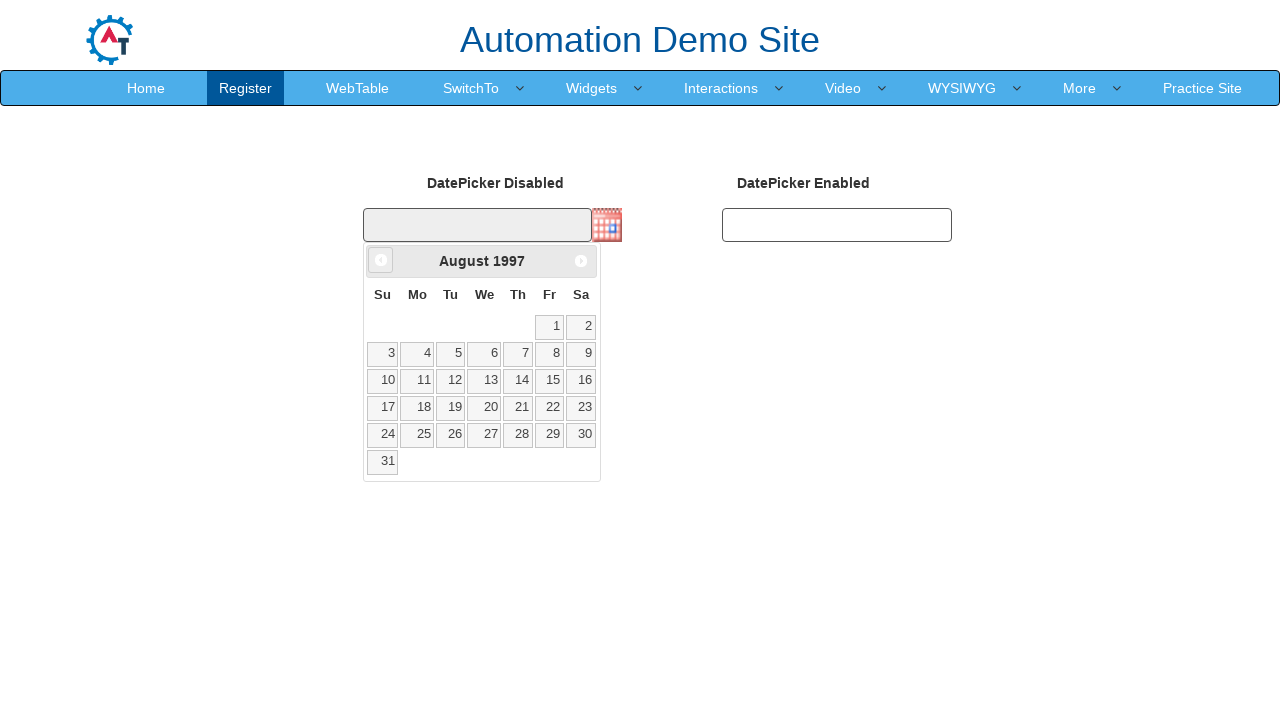

Clicked previous month button, currently viewing August 1997 at (381, 260) on .ui-icon.ui-icon-circle-triangle-w
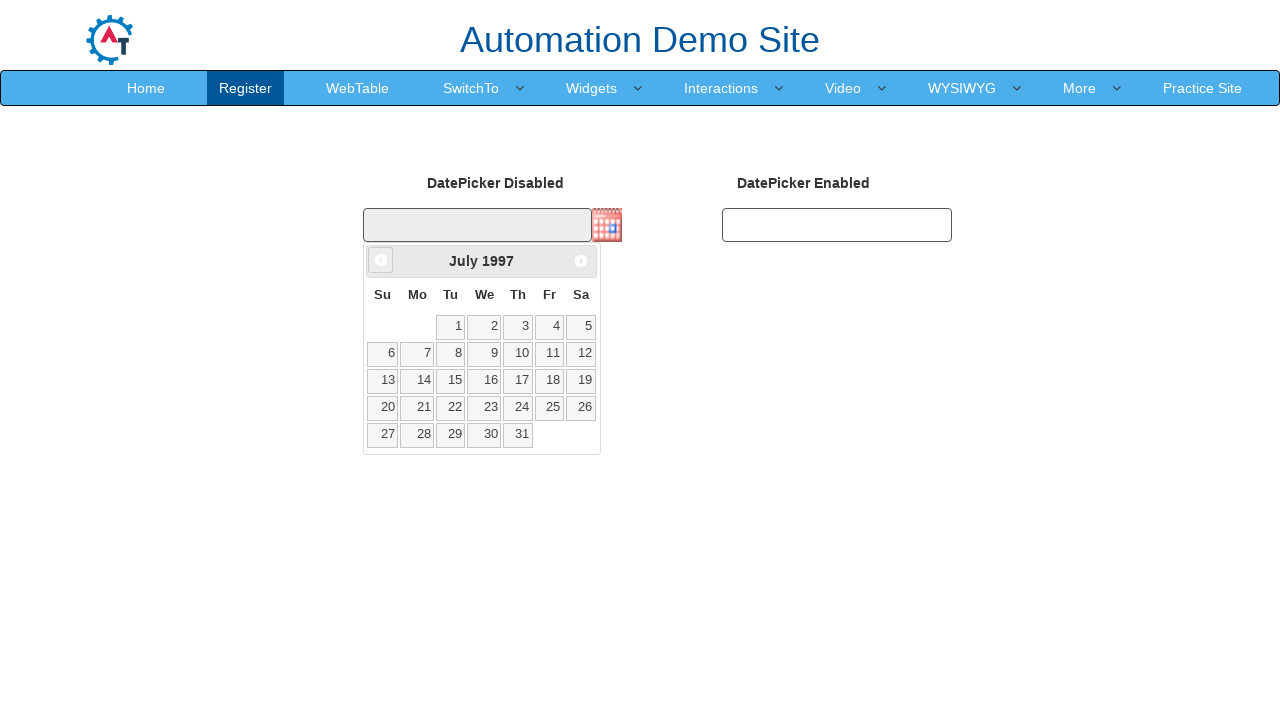

Clicked previous month button, currently viewing July 1997 at (381, 260) on .ui-icon.ui-icon-circle-triangle-w
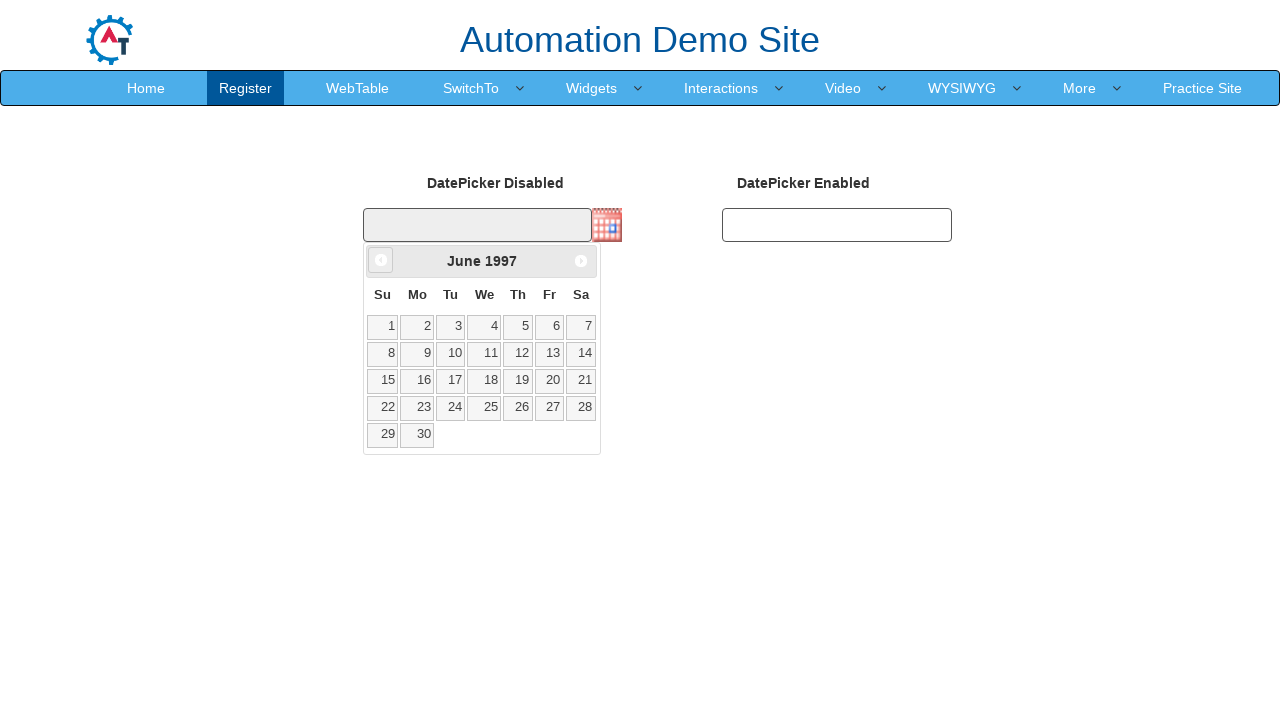

Clicked previous month button, currently viewing June 1997 at (381, 260) on .ui-icon.ui-icon-circle-triangle-w
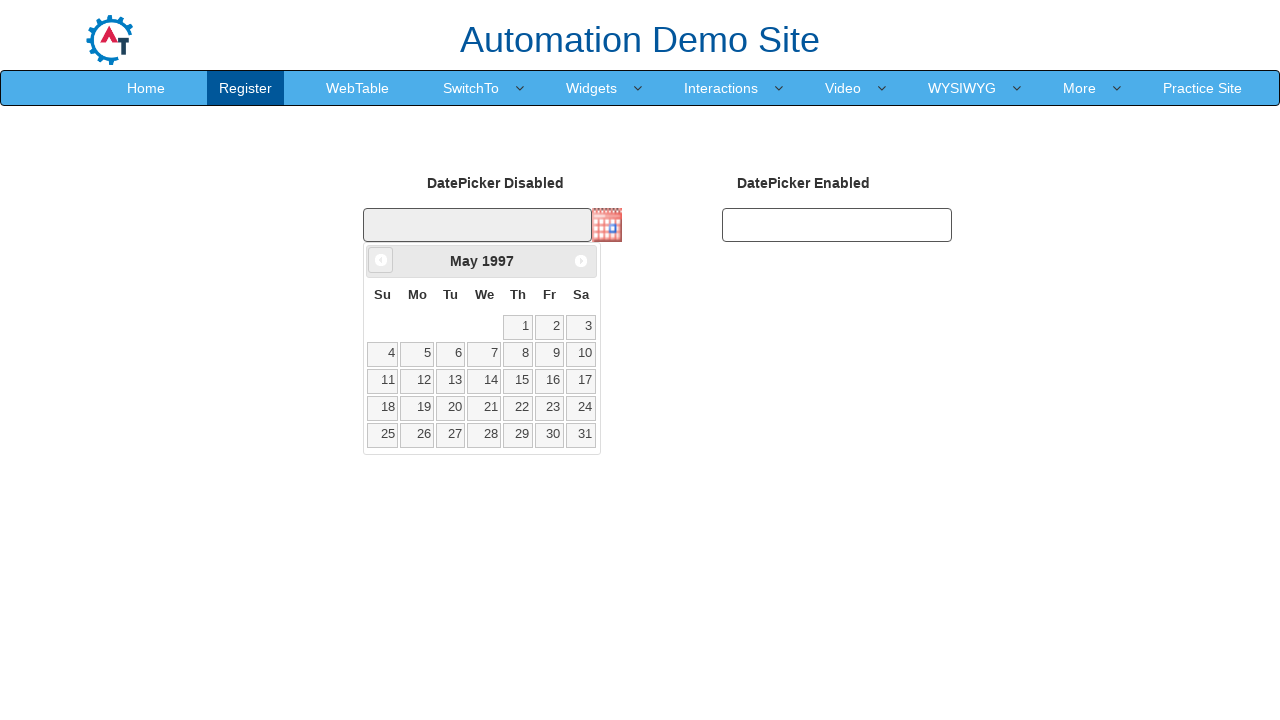

Clicked previous month button, currently viewing May 1997 at (381, 260) on .ui-icon.ui-icon-circle-triangle-w
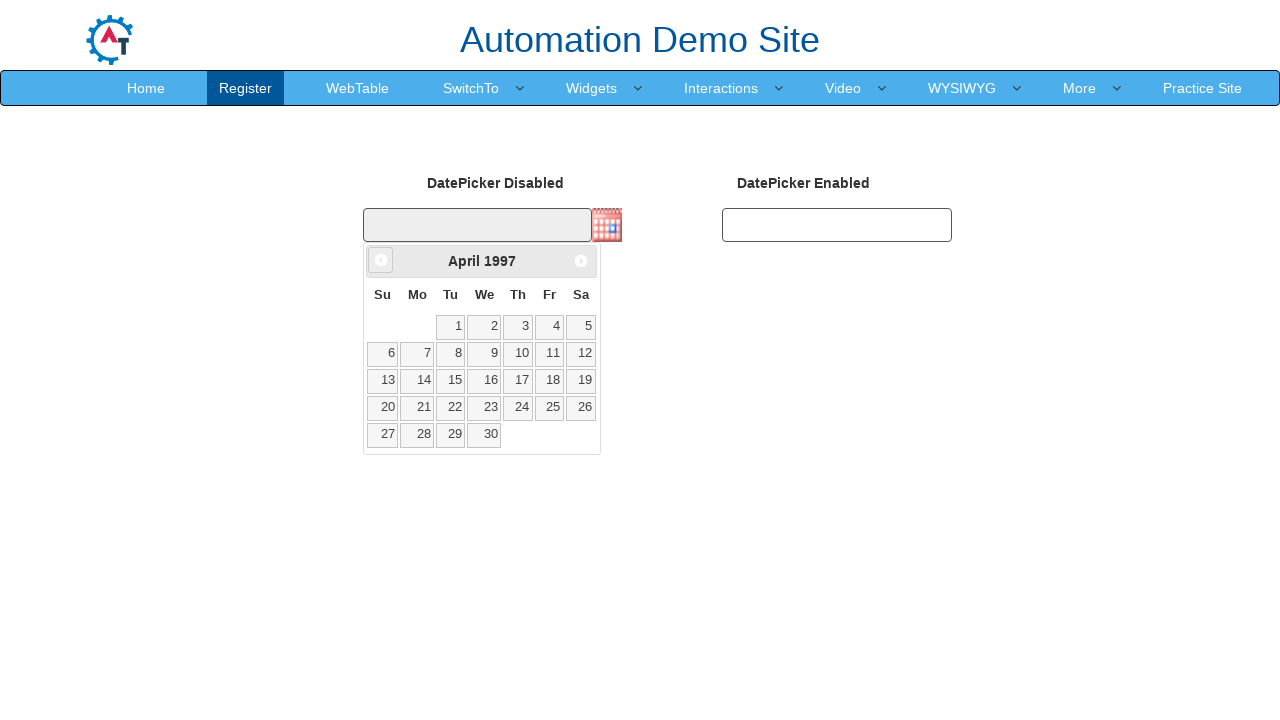

Clicked previous month button, currently viewing April 1997 at (381, 260) on .ui-icon.ui-icon-circle-triangle-w
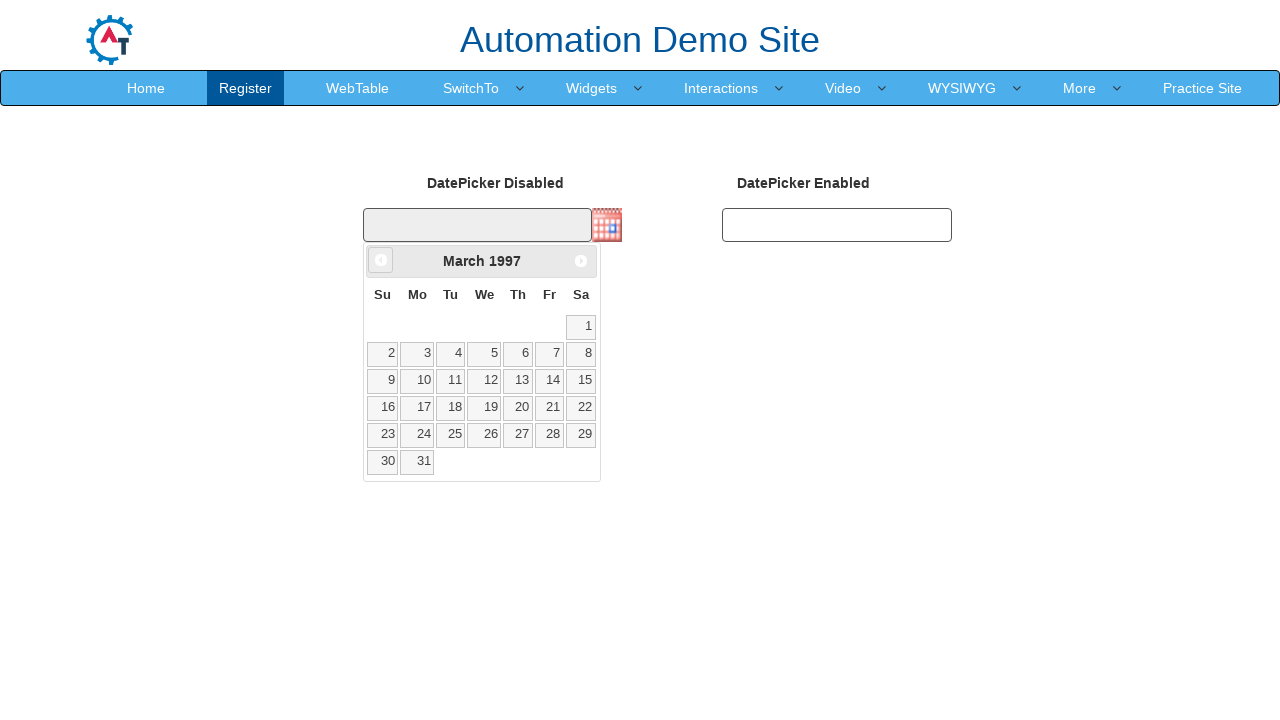

Clicked previous month button, currently viewing March 1997 at (381, 260) on .ui-icon.ui-icon-circle-triangle-w
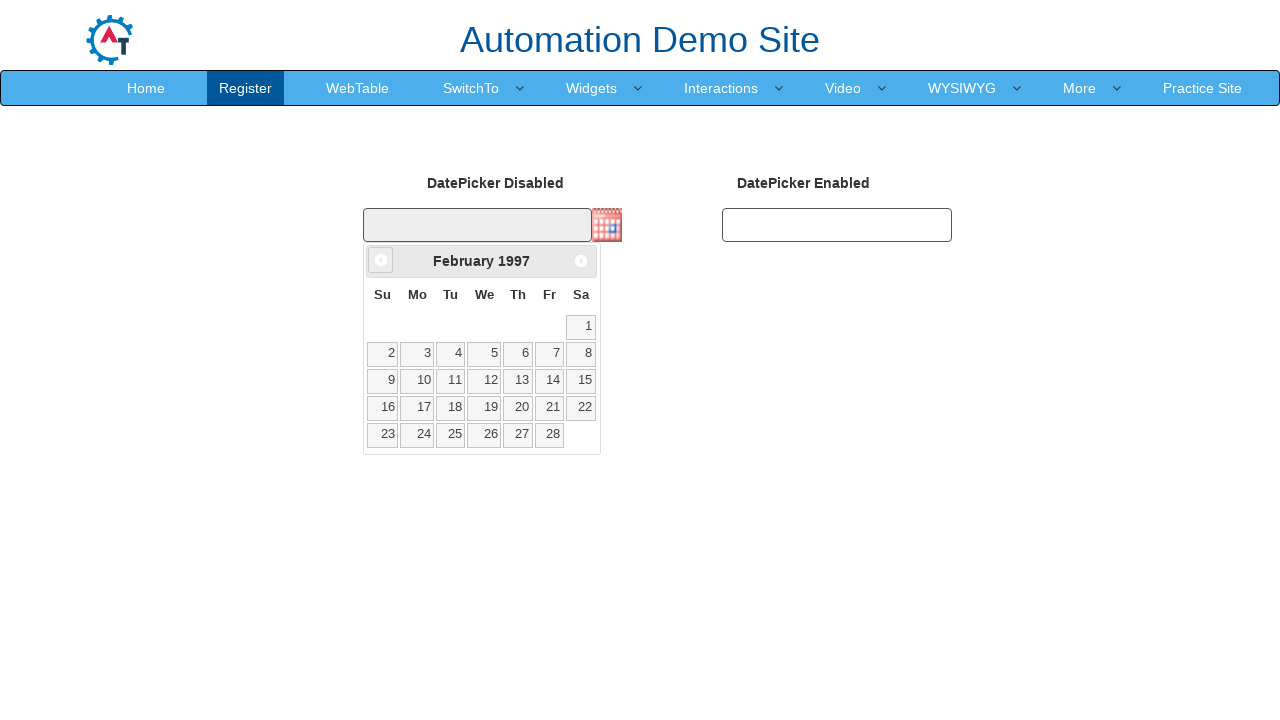

Clicked previous month button, currently viewing February 1997 at (381, 260) on .ui-icon.ui-icon-circle-triangle-w
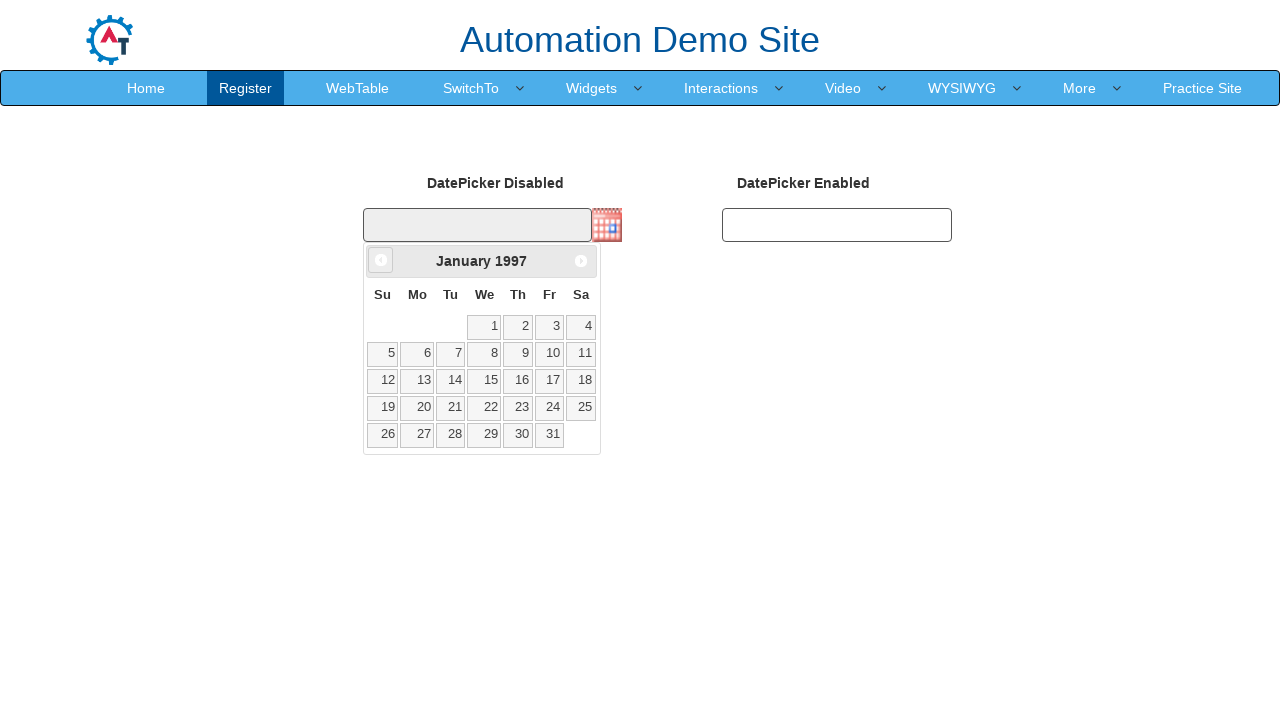

Clicked previous month button, currently viewing January 1997 at (381, 260) on .ui-icon.ui-icon-circle-triangle-w
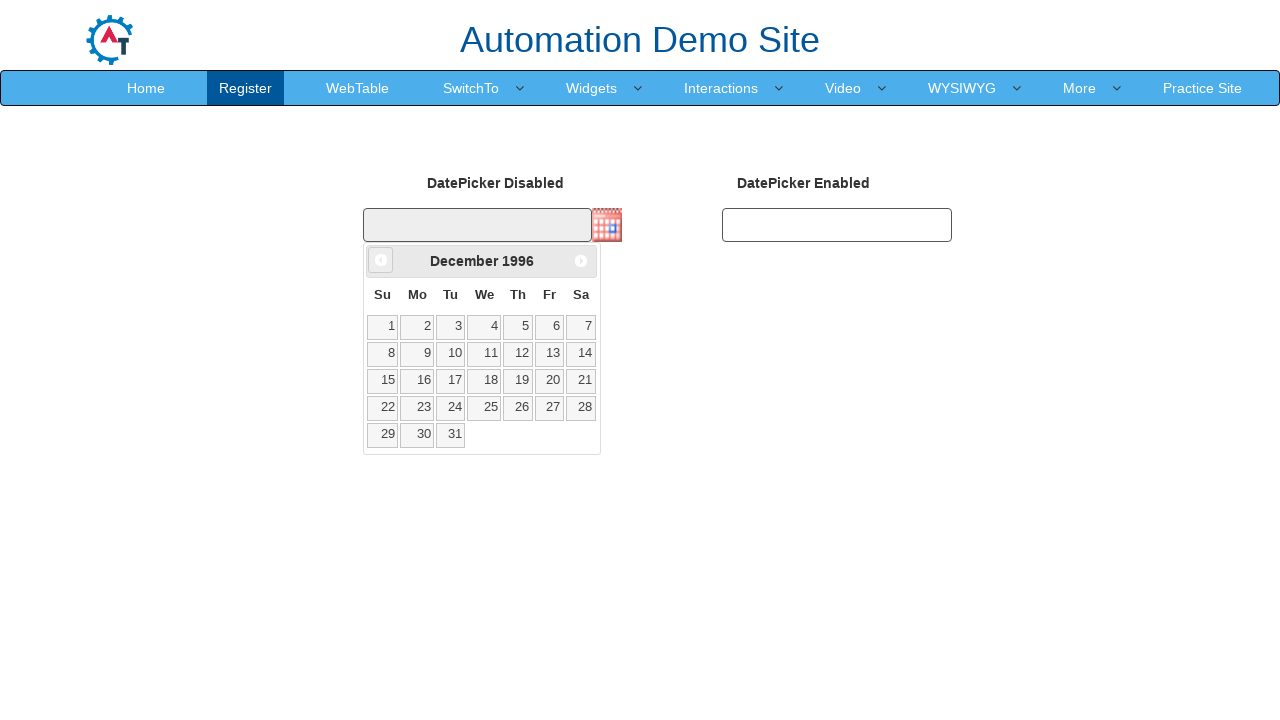

Clicked previous month button, currently viewing December 1996 at (381, 260) on .ui-icon.ui-icon-circle-triangle-w
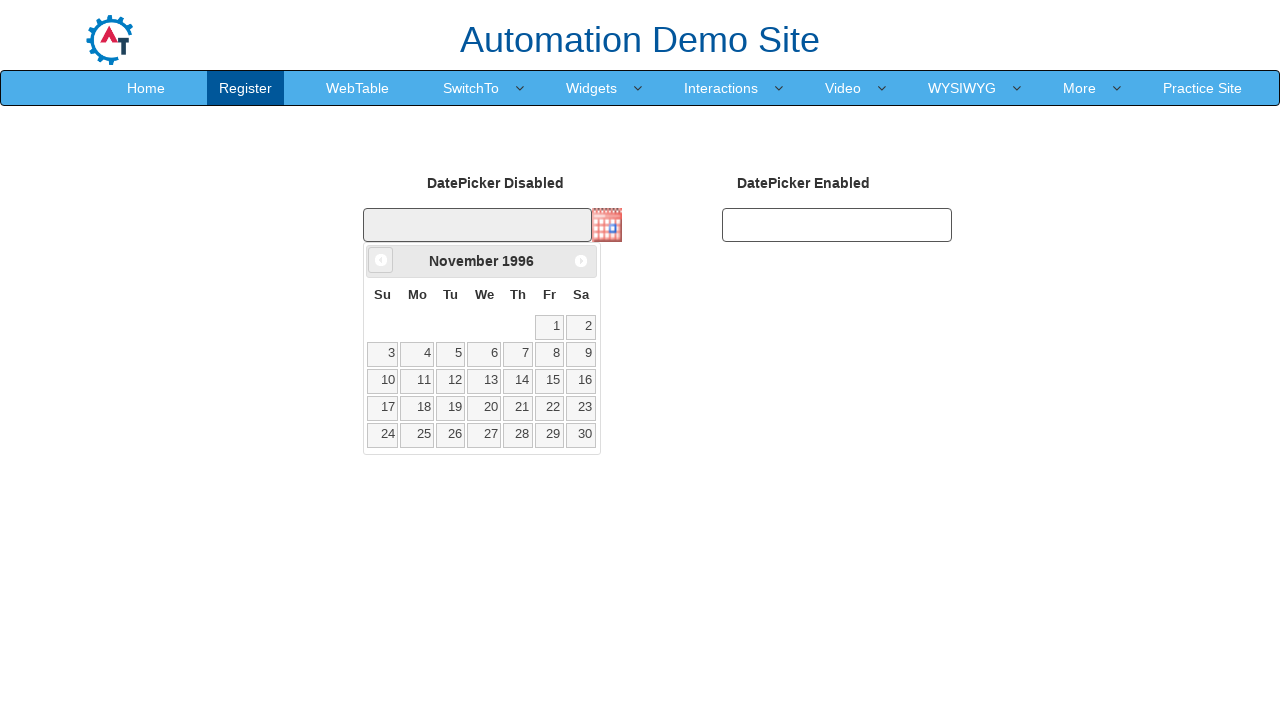

Clicked previous month button, currently viewing November 1996 at (381, 260) on .ui-icon.ui-icon-circle-triangle-w
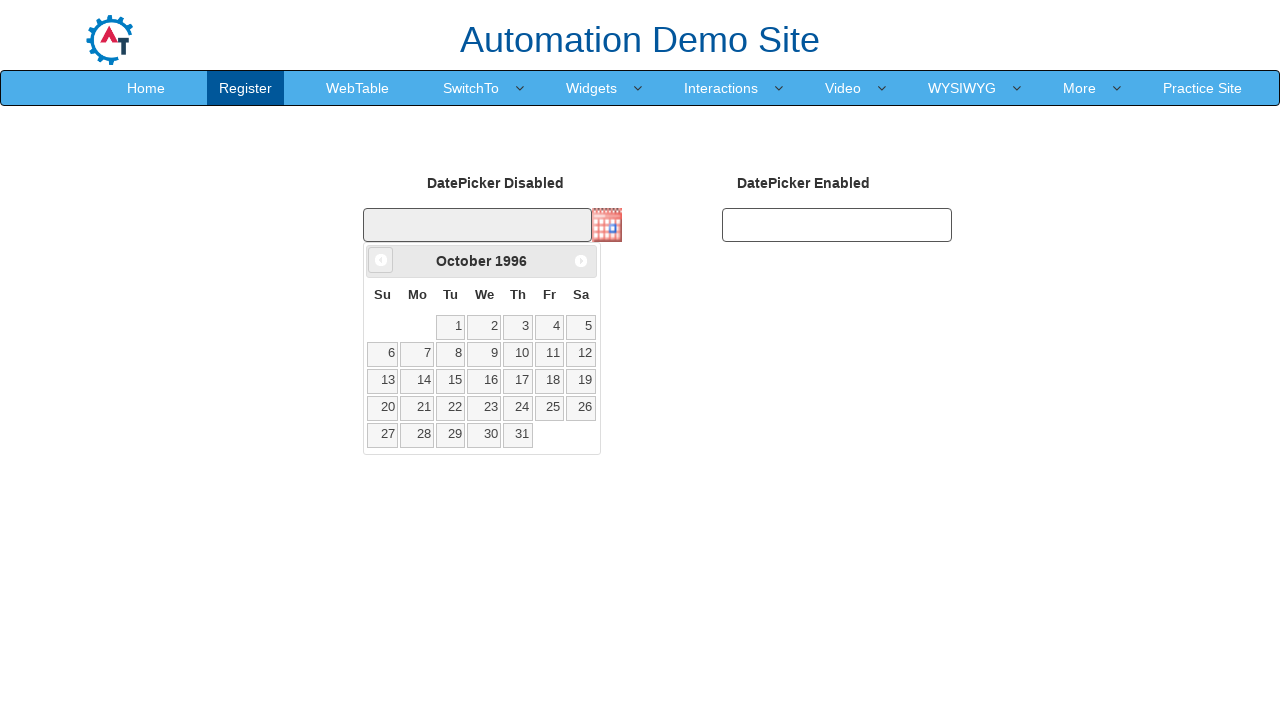

Clicked previous month button, currently viewing October 1996 at (381, 260) on .ui-icon.ui-icon-circle-triangle-w
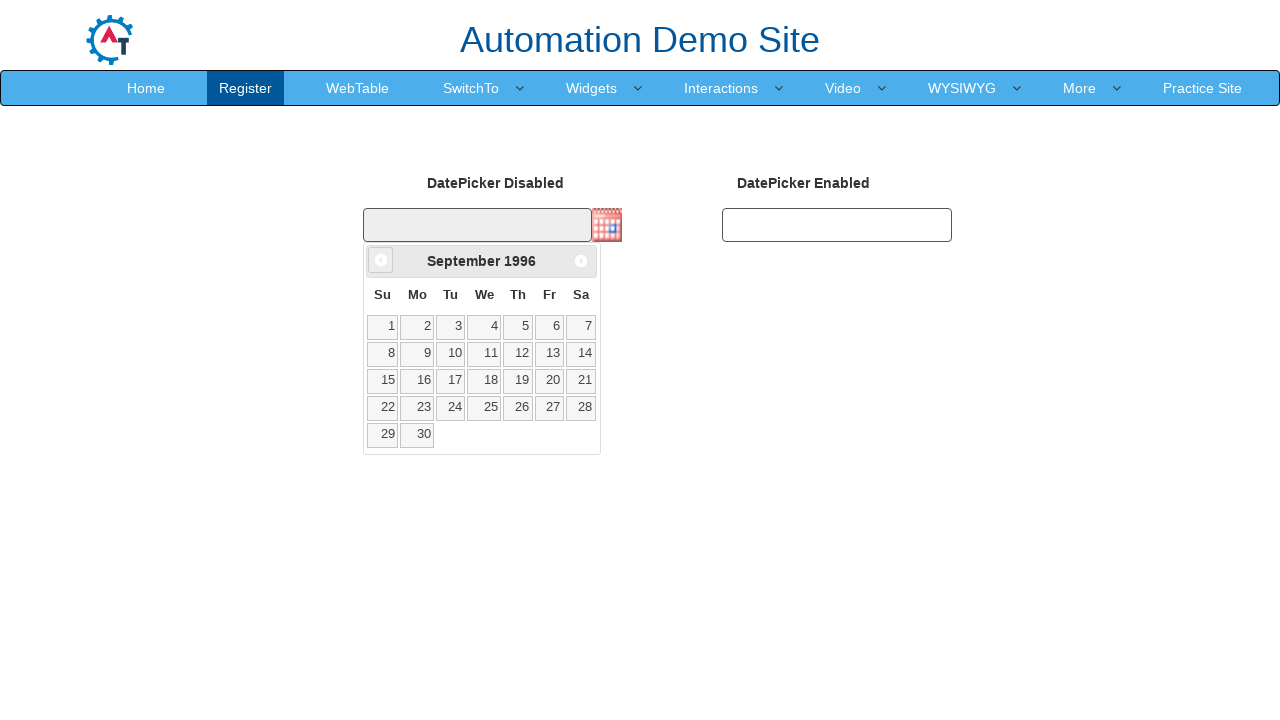

Clicked previous month button, currently viewing September 1996 at (381, 260) on .ui-icon.ui-icon-circle-triangle-w
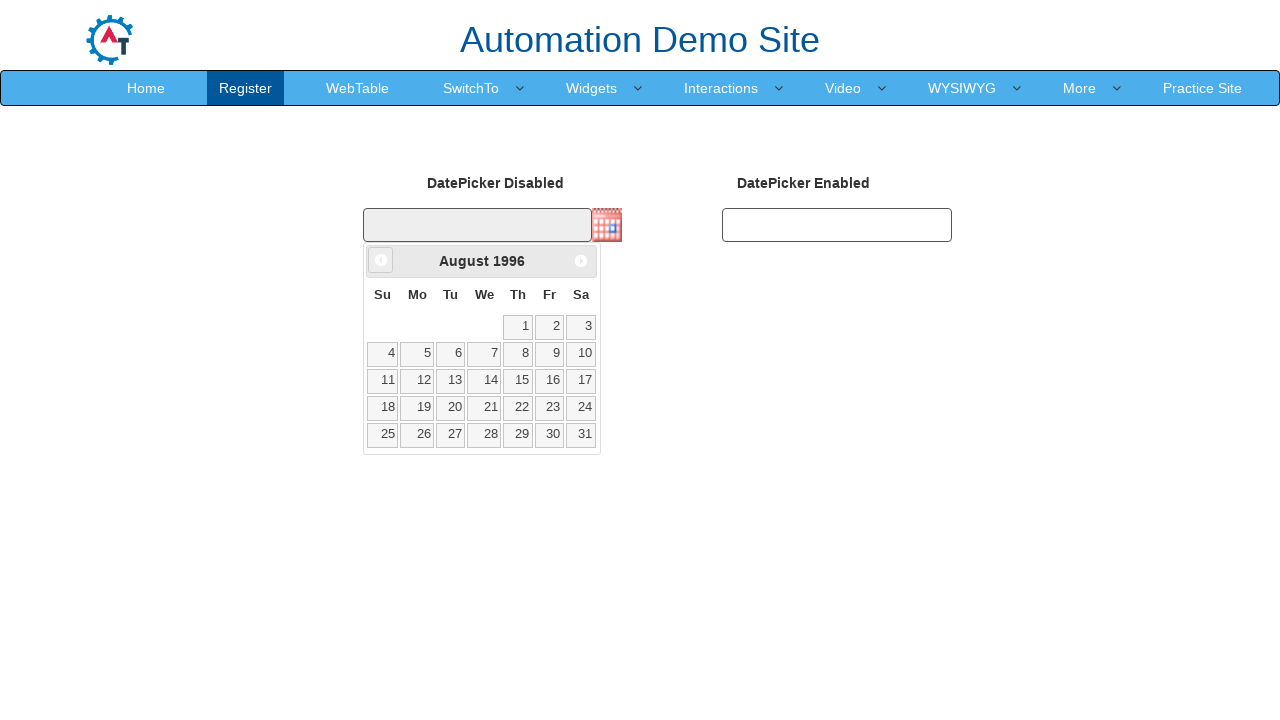

Clicked previous month button, currently viewing August 1996 at (381, 260) on .ui-icon.ui-icon-circle-triangle-w
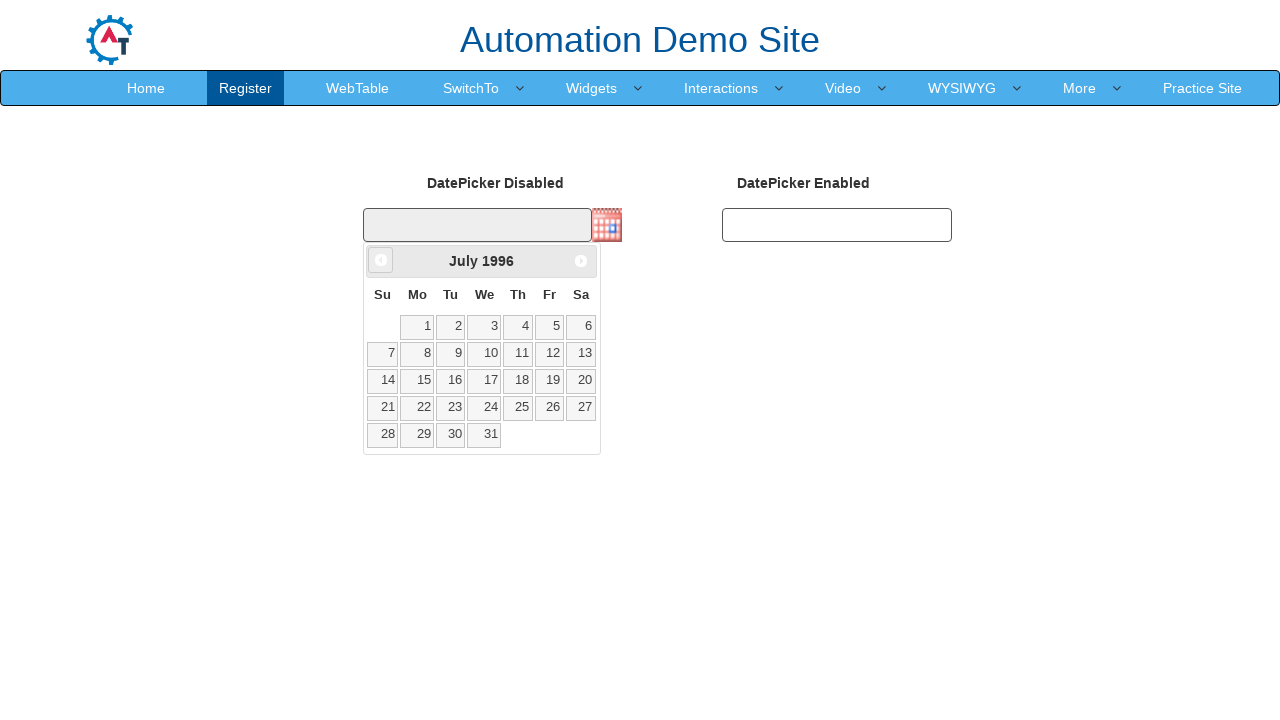

Clicked previous month button, currently viewing July 1996 at (381, 260) on .ui-icon.ui-icon-circle-triangle-w
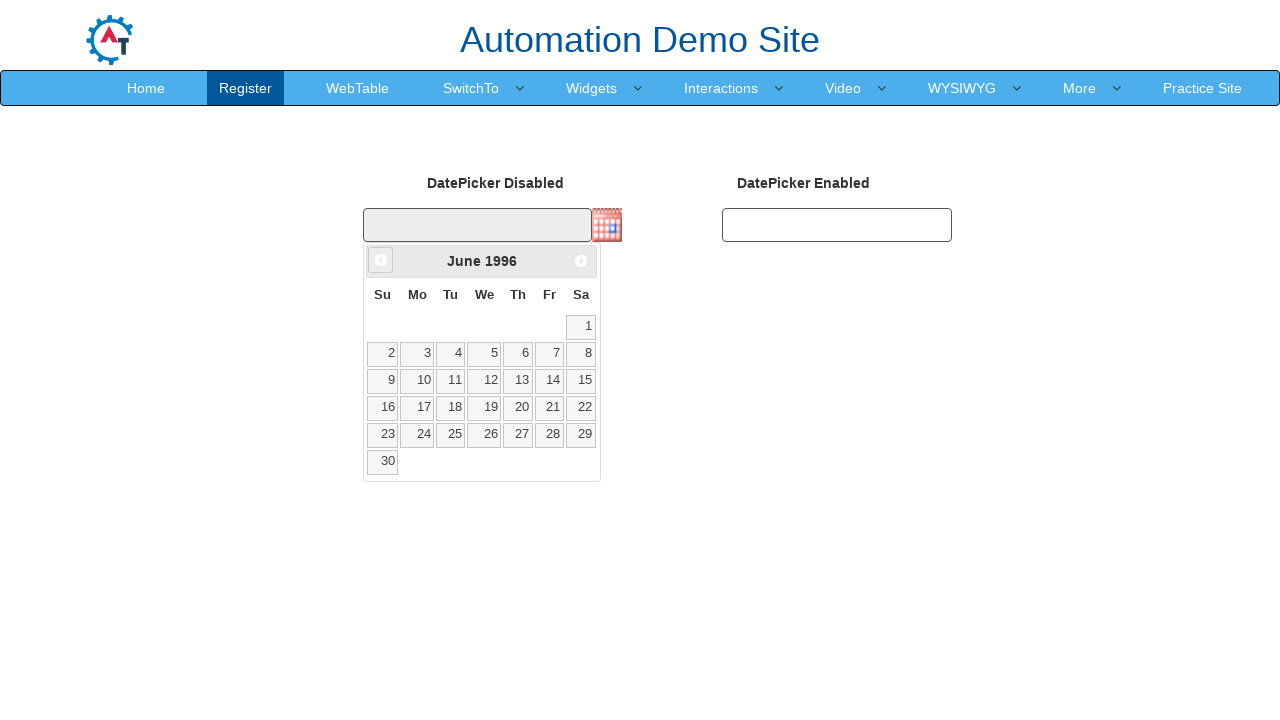

Clicked previous month button, currently viewing June 1996 at (381, 260) on .ui-icon.ui-icon-circle-triangle-w
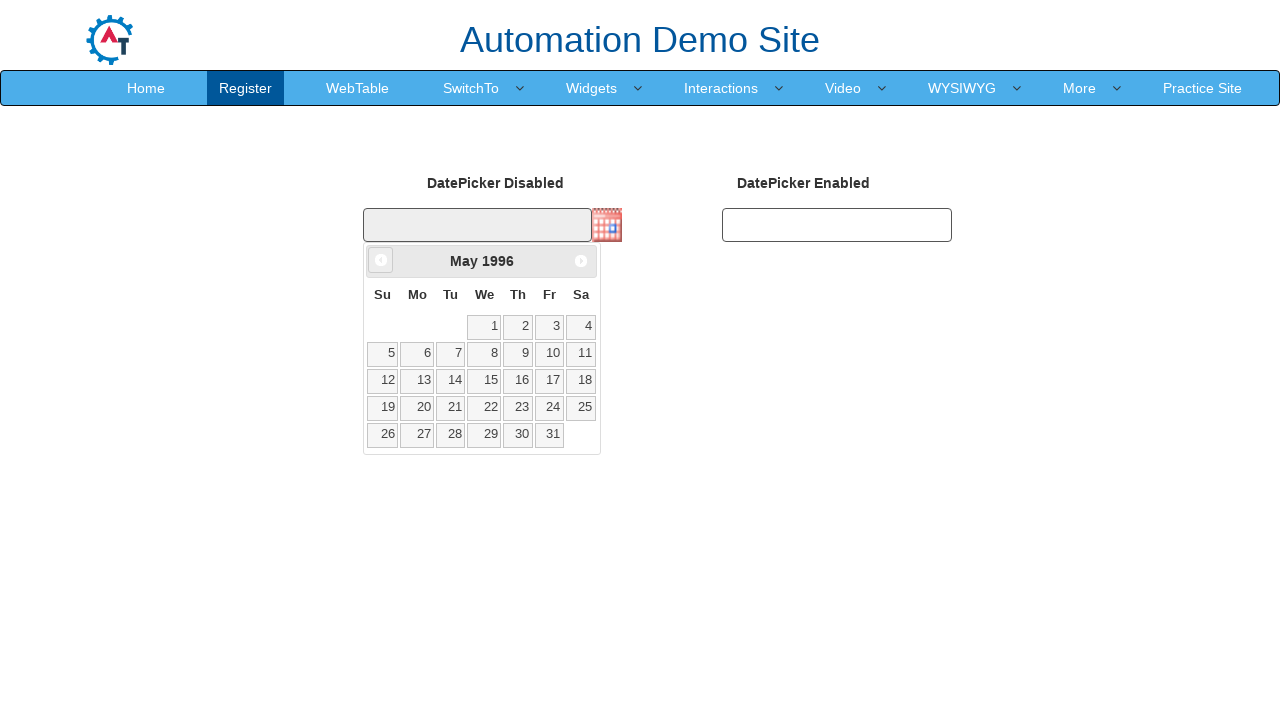

Clicked previous month button, currently viewing May 1996 at (381, 260) on .ui-icon.ui-icon-circle-triangle-w
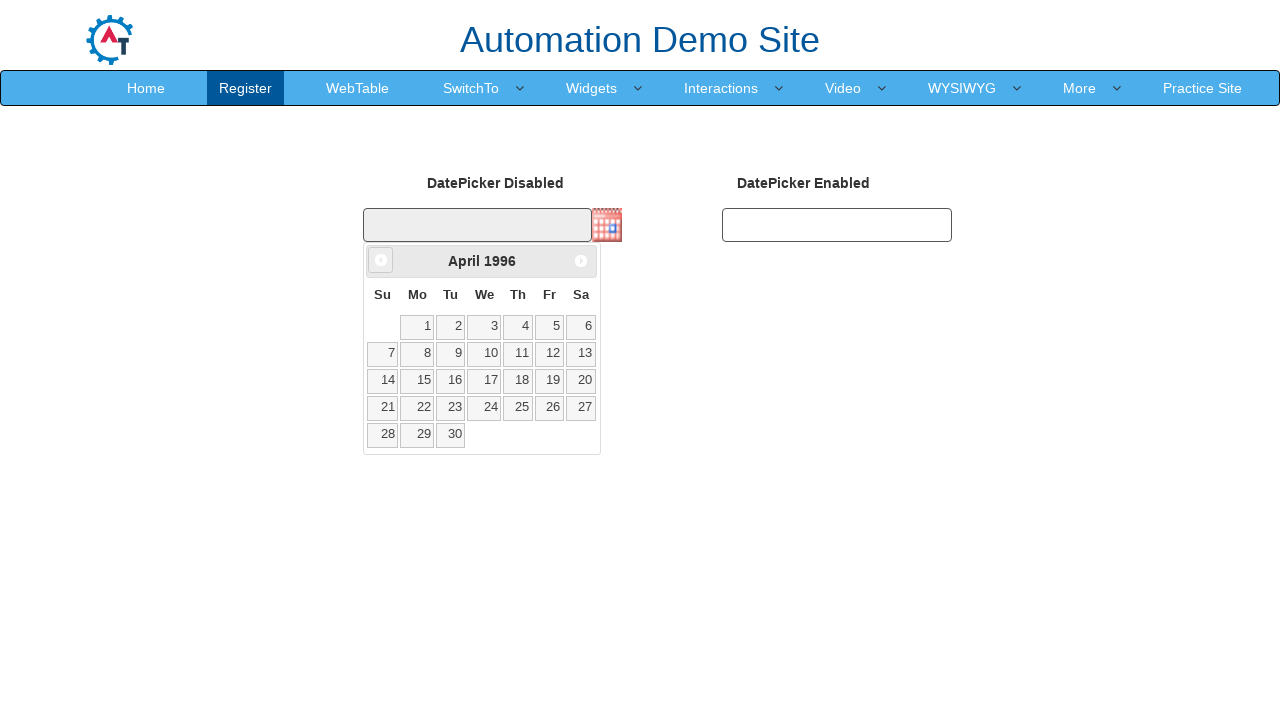

Clicked previous month button, currently viewing April 1996 at (381, 260) on .ui-icon.ui-icon-circle-triangle-w
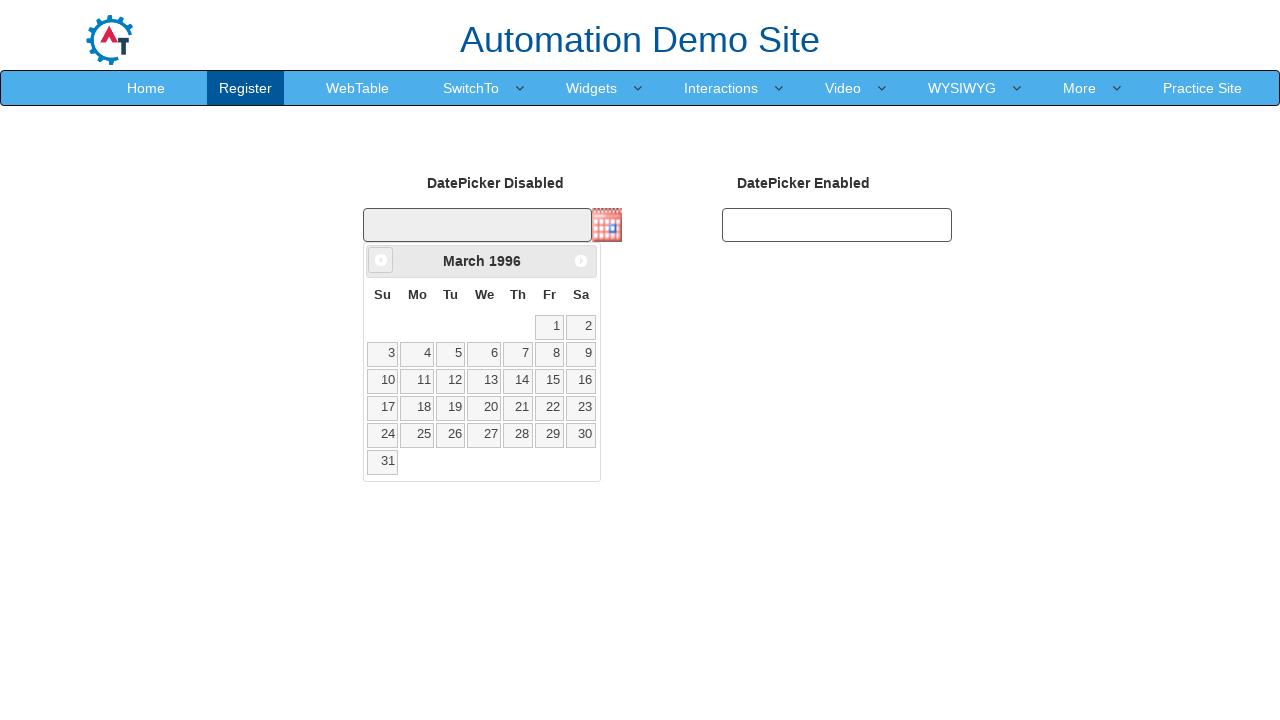

Clicked previous month button, currently viewing March 1996 at (381, 260) on .ui-icon.ui-icon-circle-triangle-w
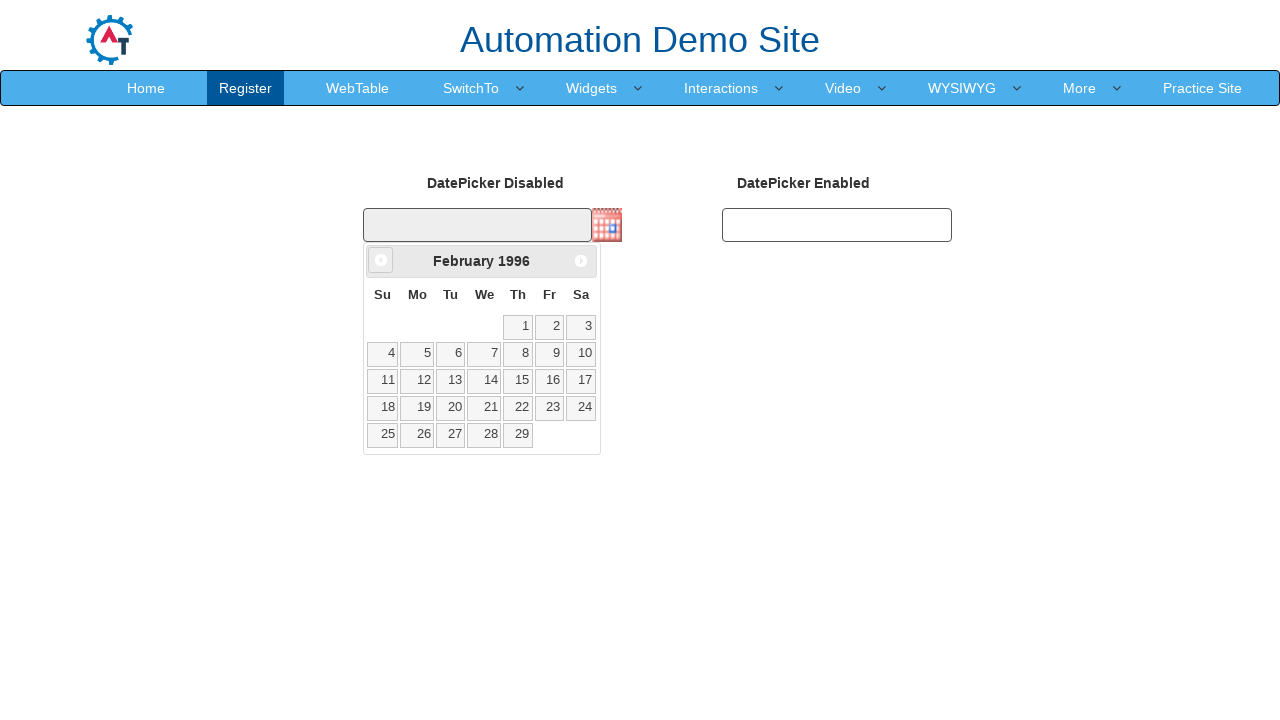

Clicked previous month button, currently viewing February 1996 at (381, 260) on .ui-icon.ui-icon-circle-triangle-w
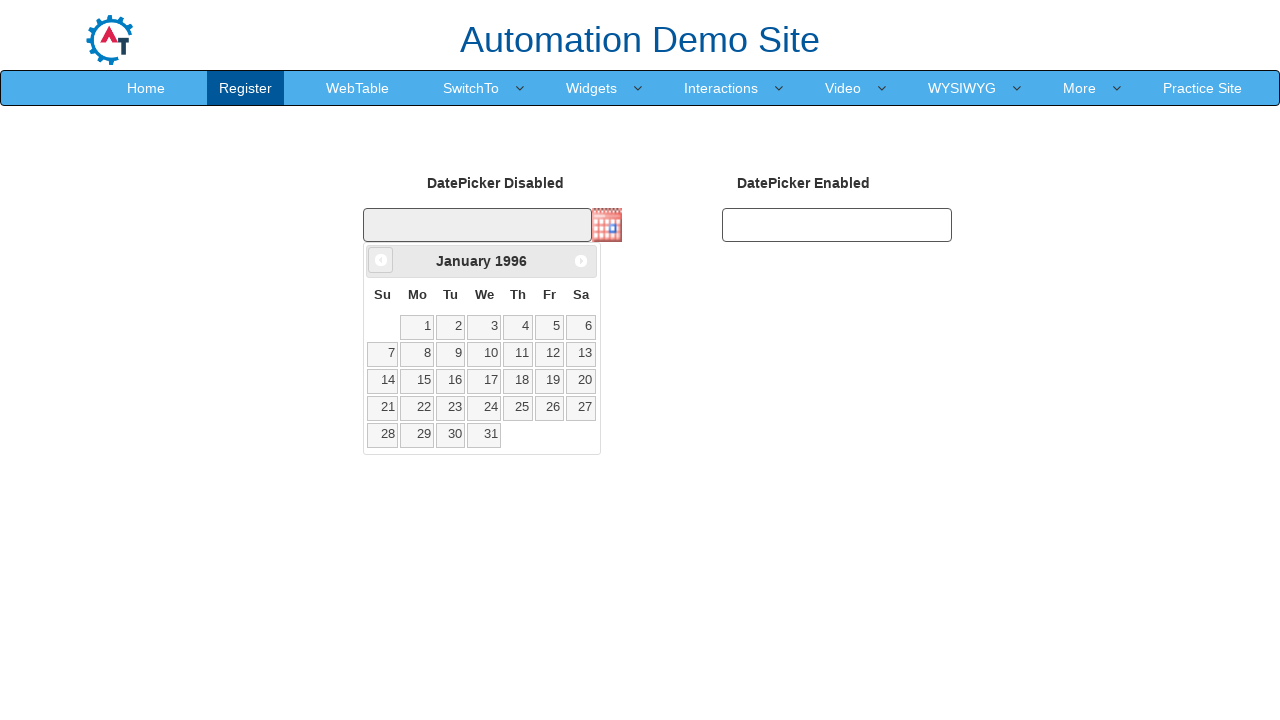

Clicked previous month button, currently viewing January 1996 at (381, 260) on .ui-icon.ui-icon-circle-triangle-w
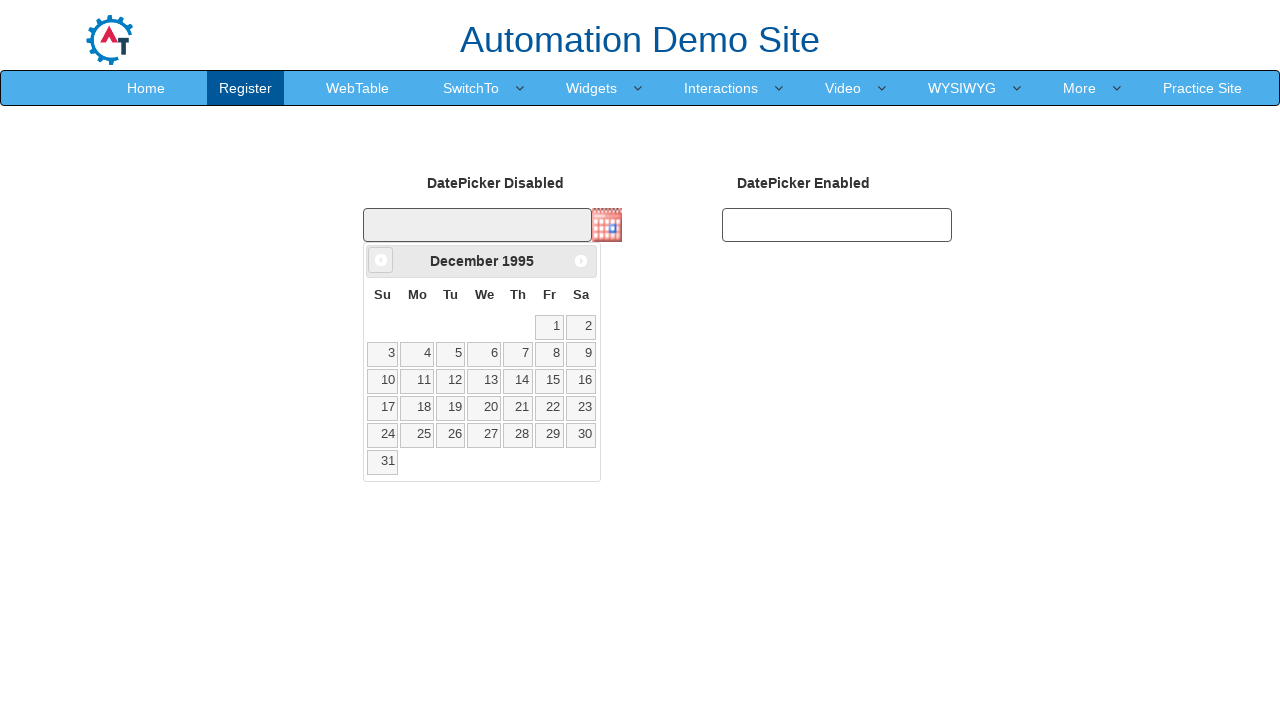

Clicked previous month button, currently viewing December 1995 at (381, 260) on .ui-icon.ui-icon-circle-triangle-w
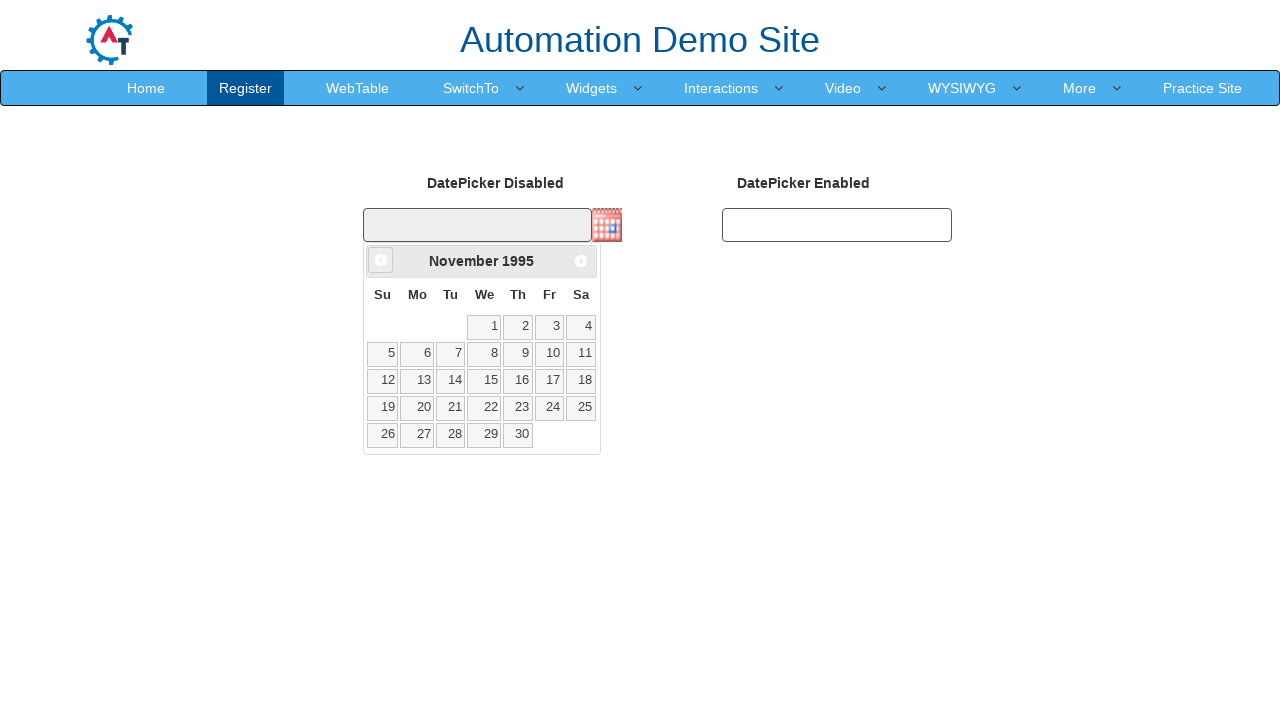

Clicked previous month button, currently viewing November 1995 at (381, 260) on .ui-icon.ui-icon-circle-triangle-w
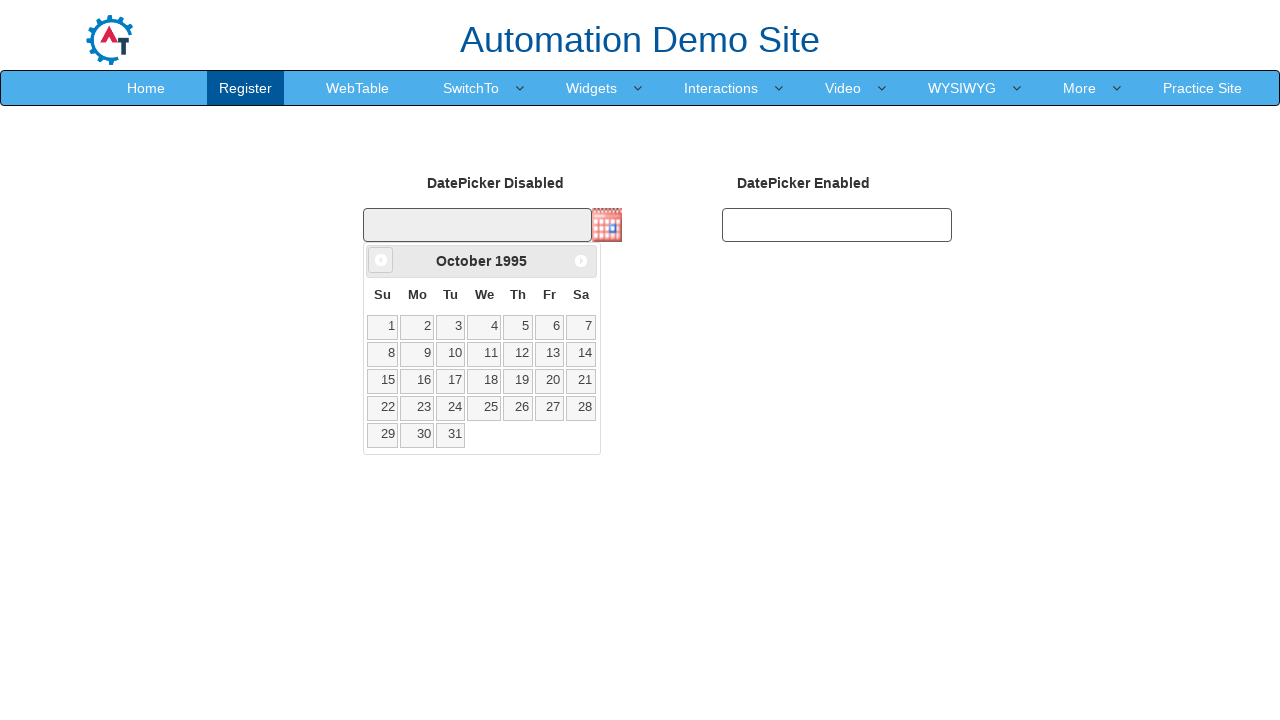

Clicked previous month button, currently viewing October 1995 at (381, 260) on .ui-icon.ui-icon-circle-triangle-w
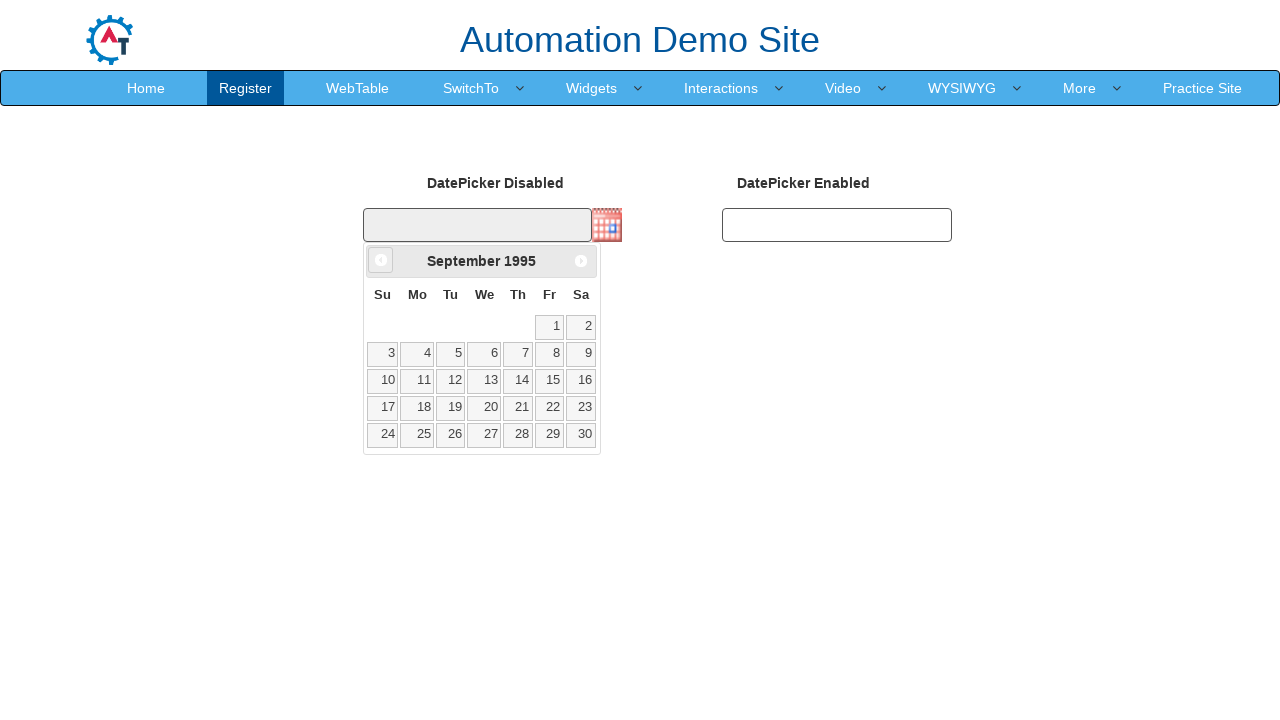

Clicked previous month button, currently viewing September 1995 at (381, 260) on .ui-icon.ui-icon-circle-triangle-w
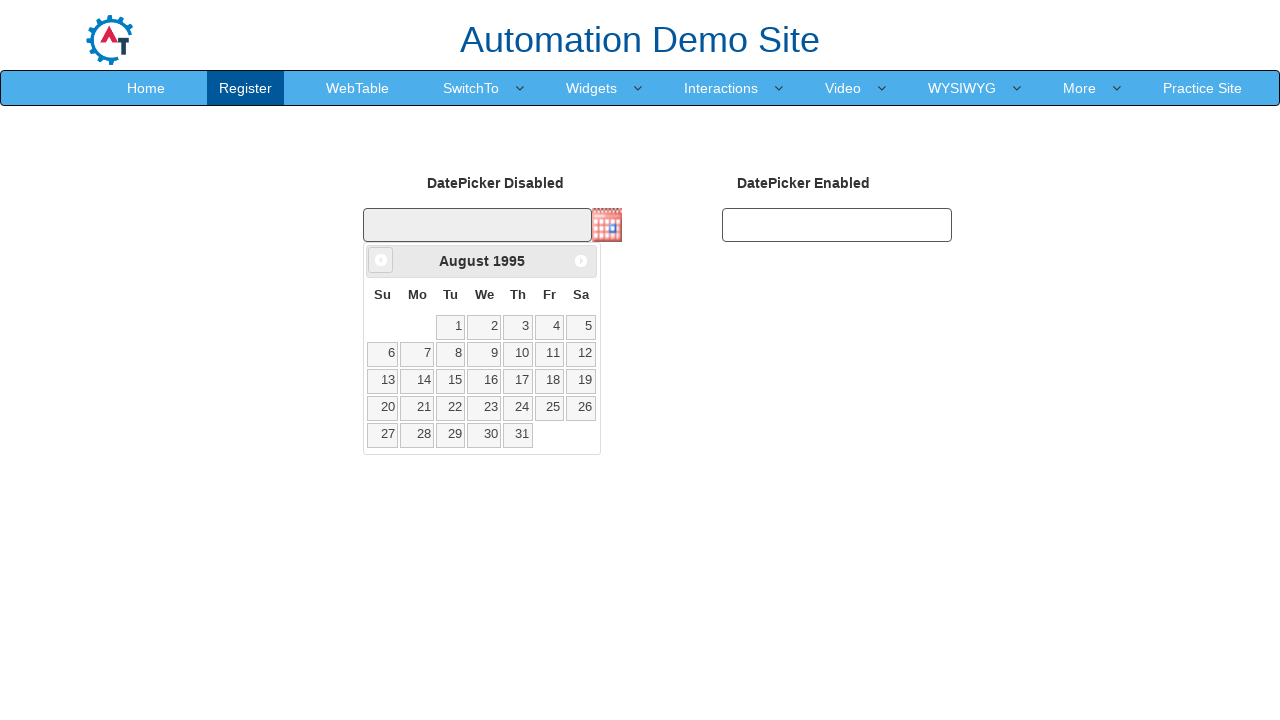

Clicked previous month button, currently viewing August 1995 at (381, 260) on .ui-icon.ui-icon-circle-triangle-w
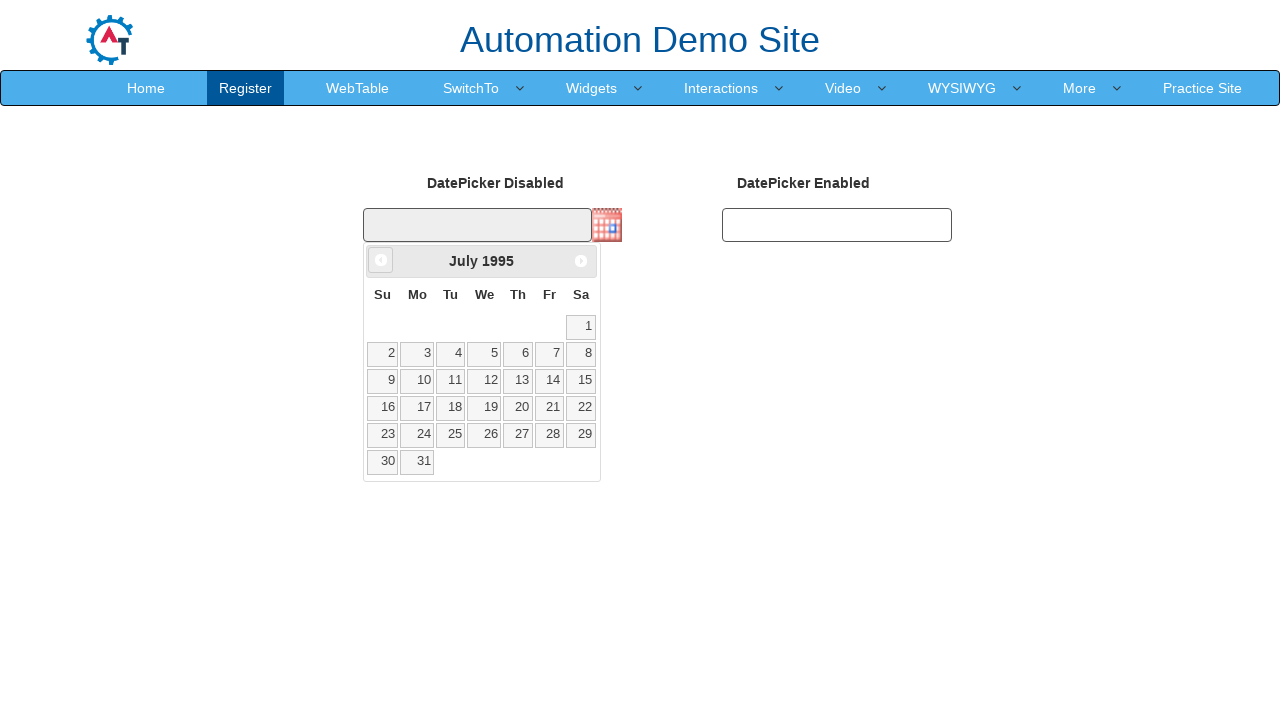

Clicked previous month button, currently viewing July 1995 at (381, 260) on .ui-icon.ui-icon-circle-triangle-w
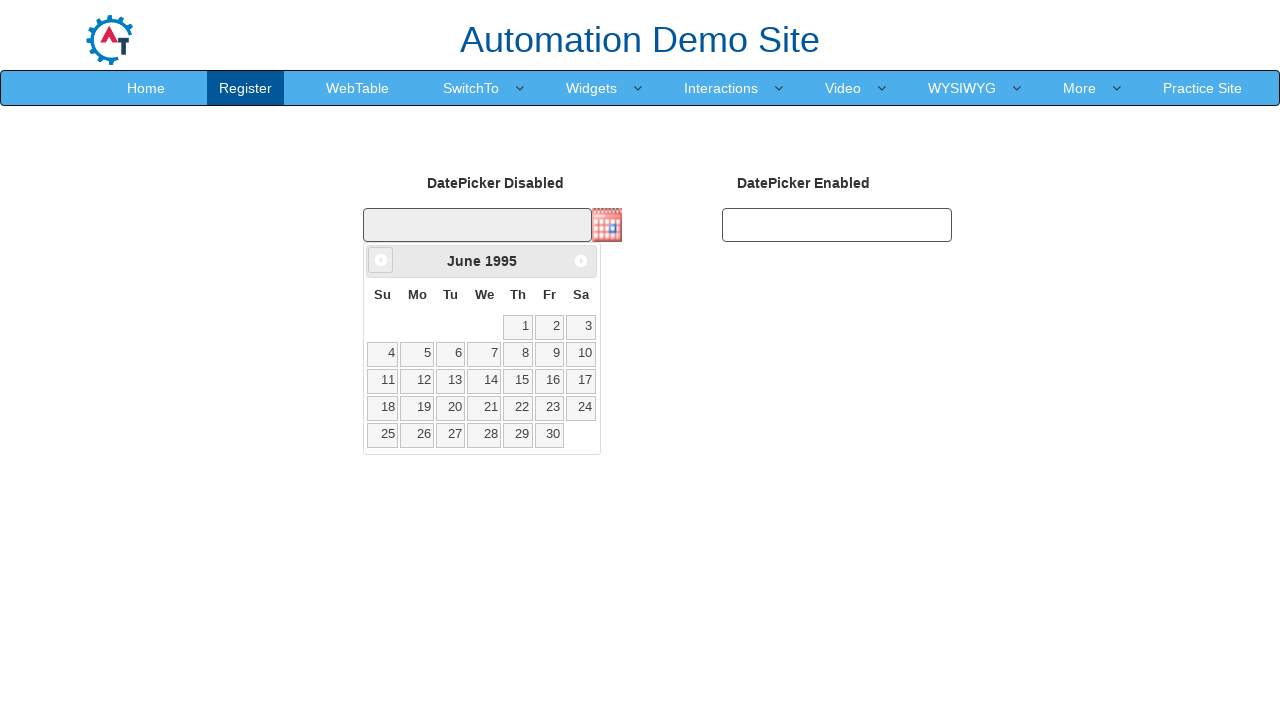

Clicked previous month button, currently viewing June 1995 at (381, 260) on .ui-icon.ui-icon-circle-triangle-w
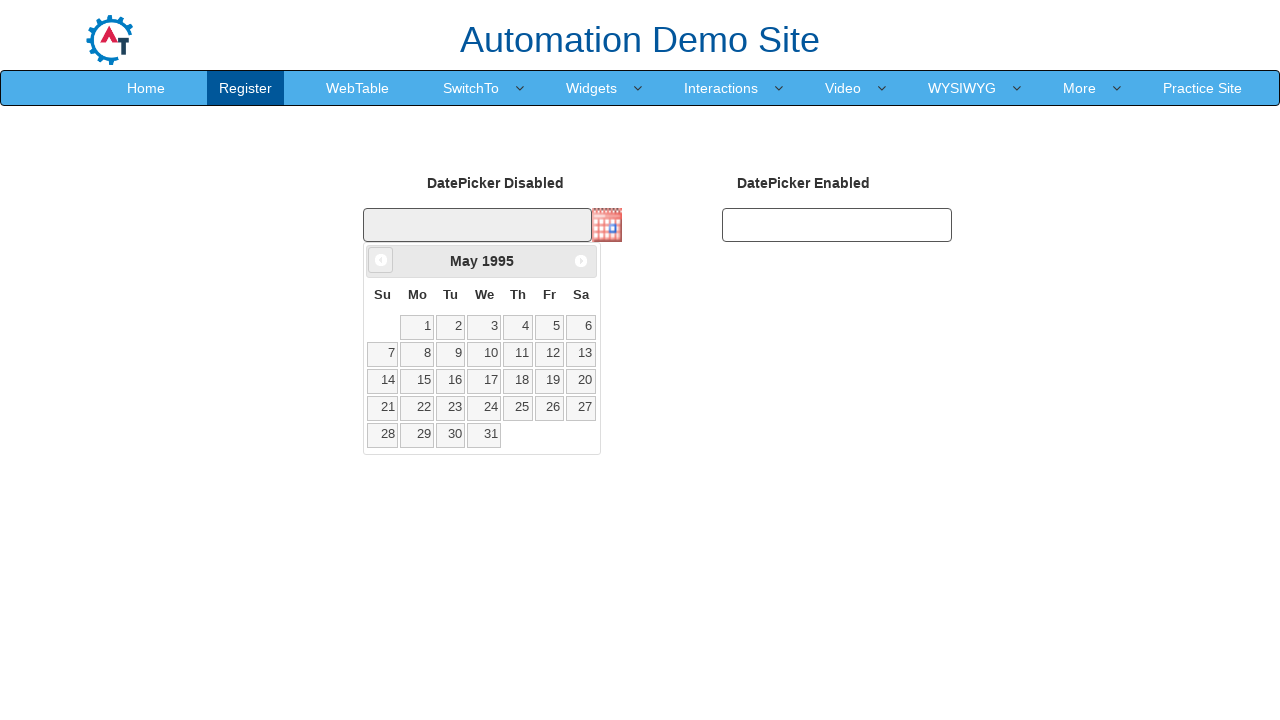

Clicked previous month button, currently viewing May 1995 at (381, 260) on .ui-icon.ui-icon-circle-triangle-w
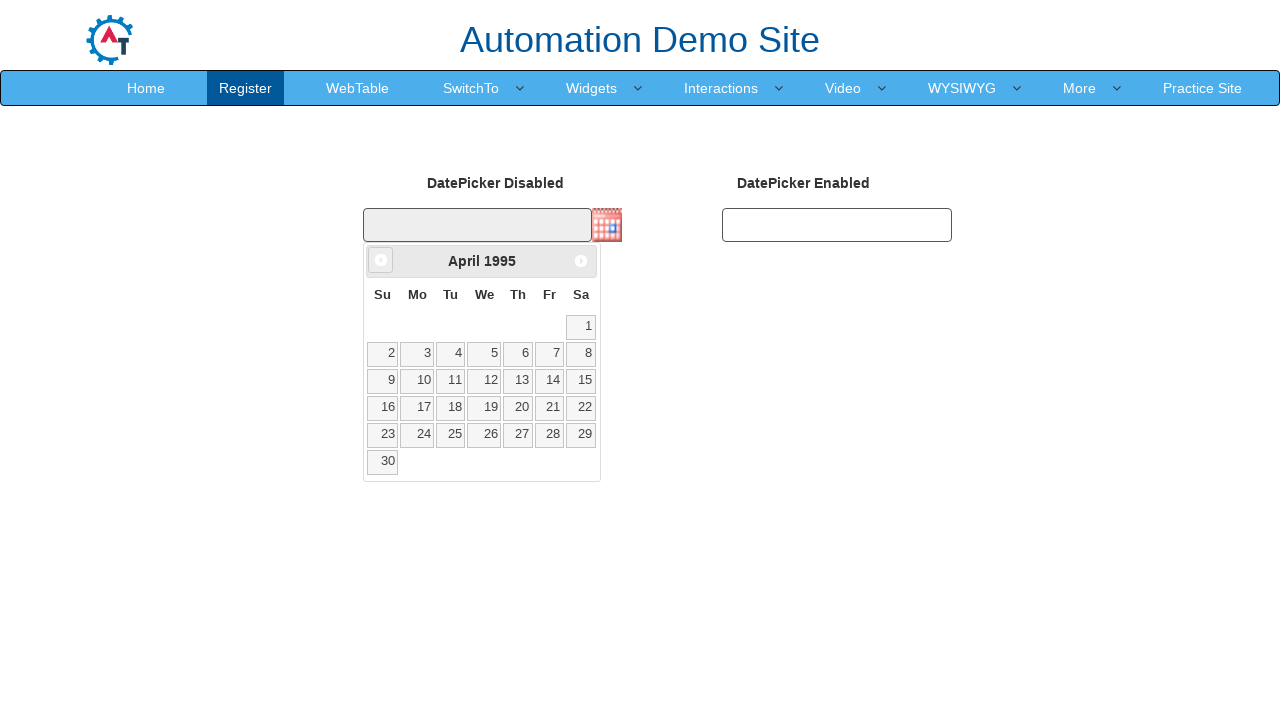

Clicked previous month button, currently viewing April 1995 at (381, 260) on .ui-icon.ui-icon-circle-triangle-w
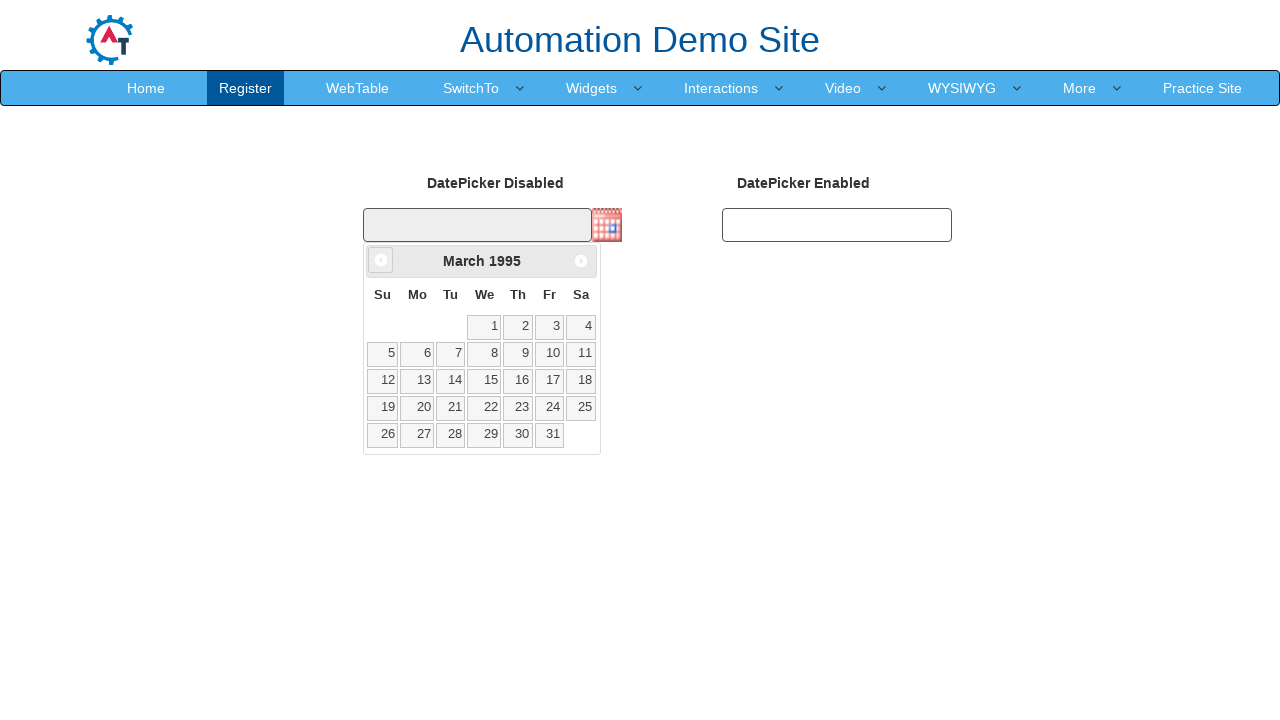

Clicked previous month button, currently viewing March 1995 at (381, 260) on .ui-icon.ui-icon-circle-triangle-w
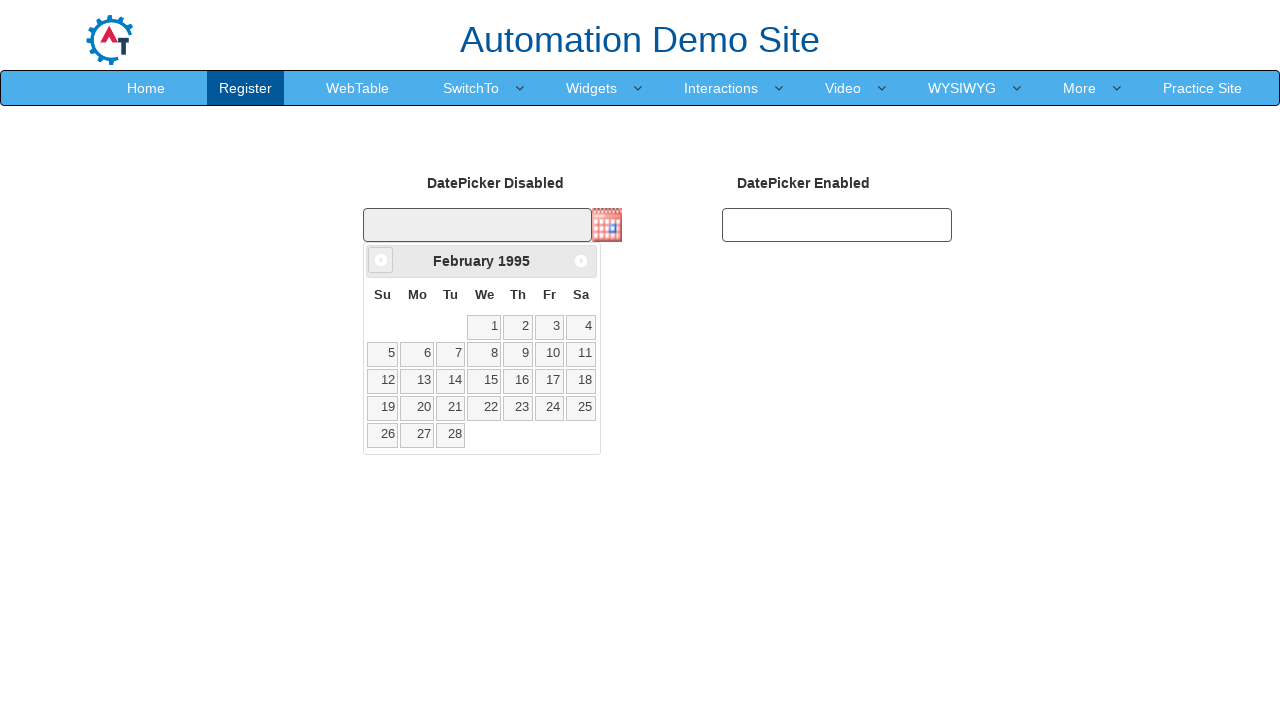

Clicked previous month button, currently viewing February 1995 at (381, 260) on .ui-icon.ui-icon-circle-triangle-w
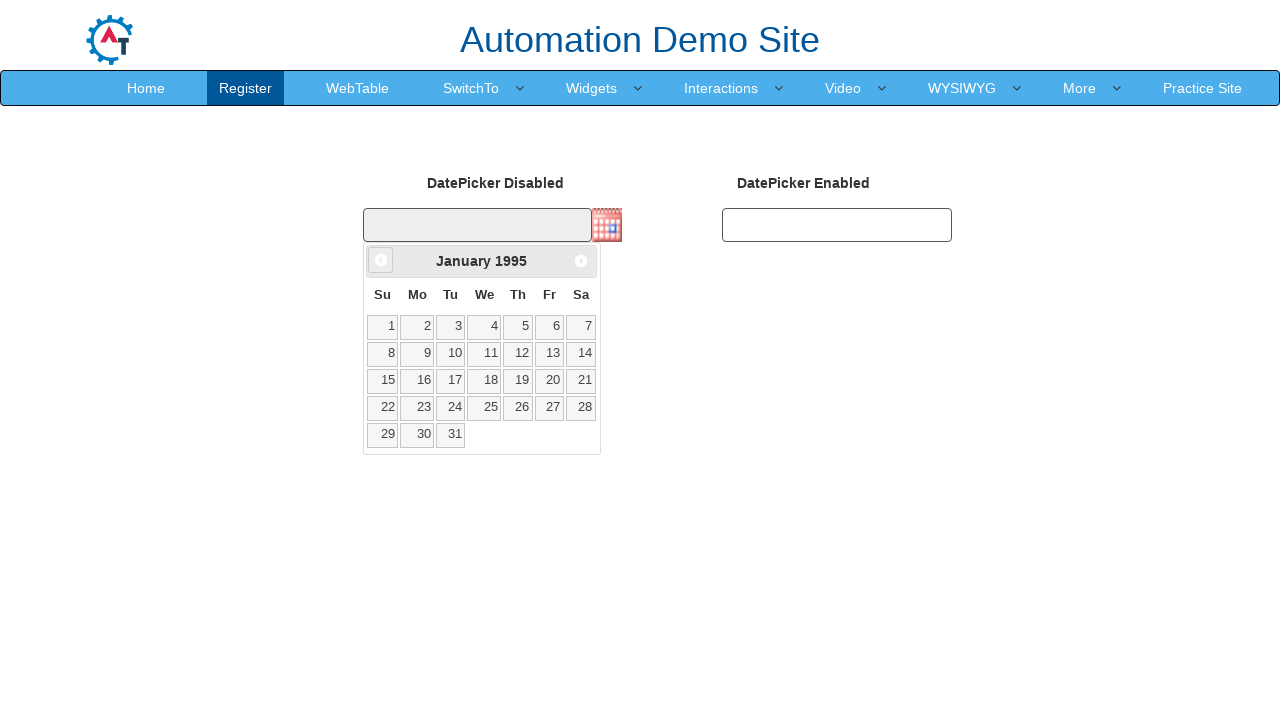

Clicked previous month button, currently viewing January 1995 at (381, 260) on .ui-icon.ui-icon-circle-triangle-w
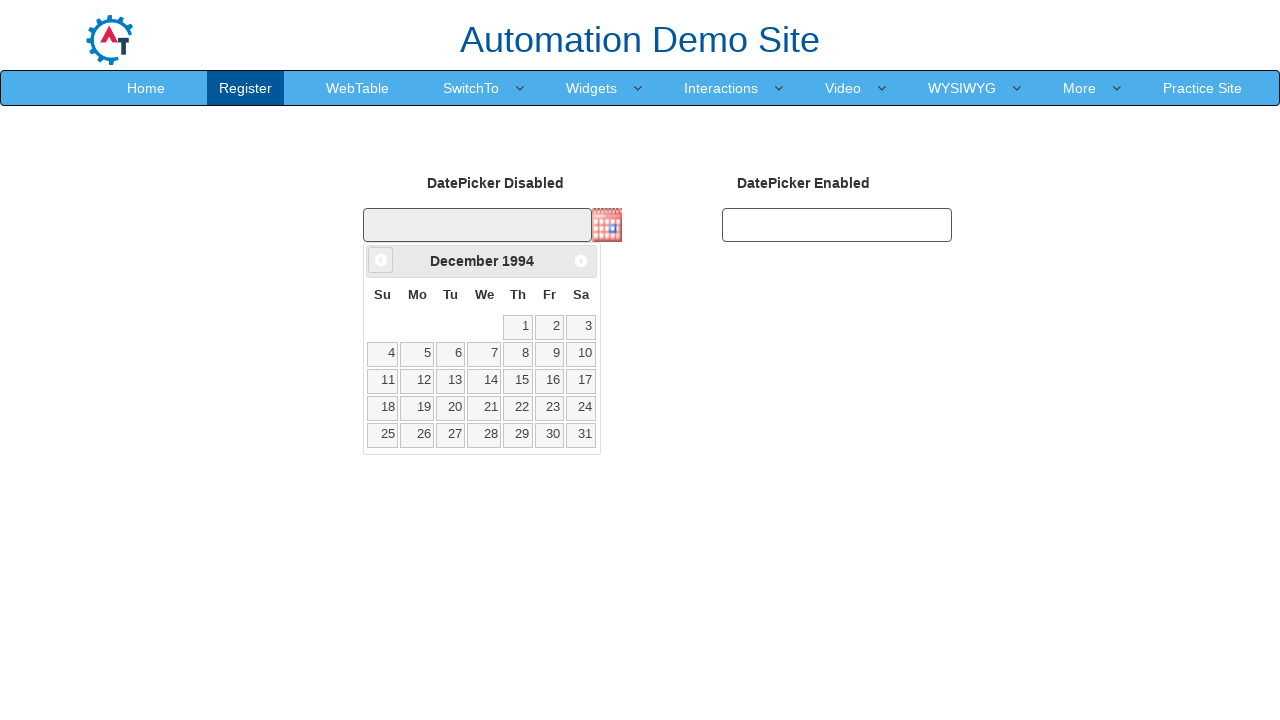

Clicked previous month button, currently viewing December 1994 at (381, 260) on .ui-icon.ui-icon-circle-triangle-w
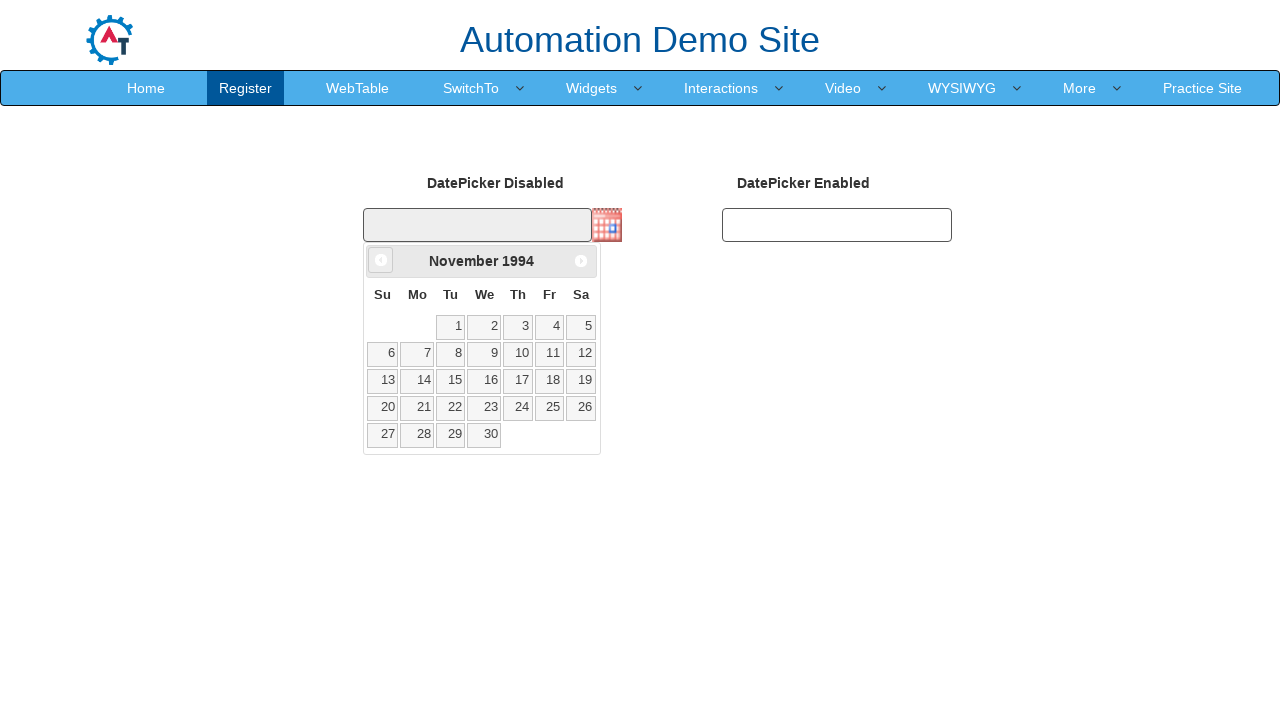

Clicked previous month button, currently viewing November 1994 at (381, 260) on .ui-icon.ui-icon-circle-triangle-w
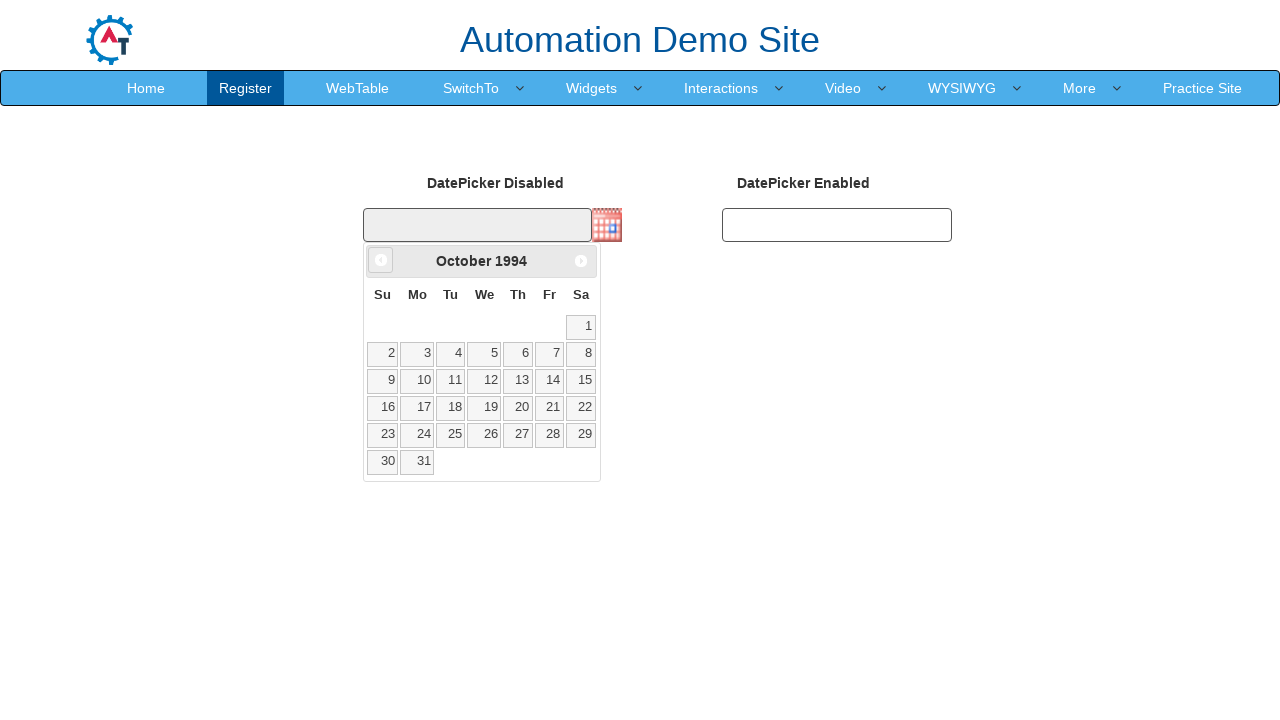

Clicked previous month button, currently viewing October 1994 at (381, 260) on .ui-icon.ui-icon-circle-triangle-w
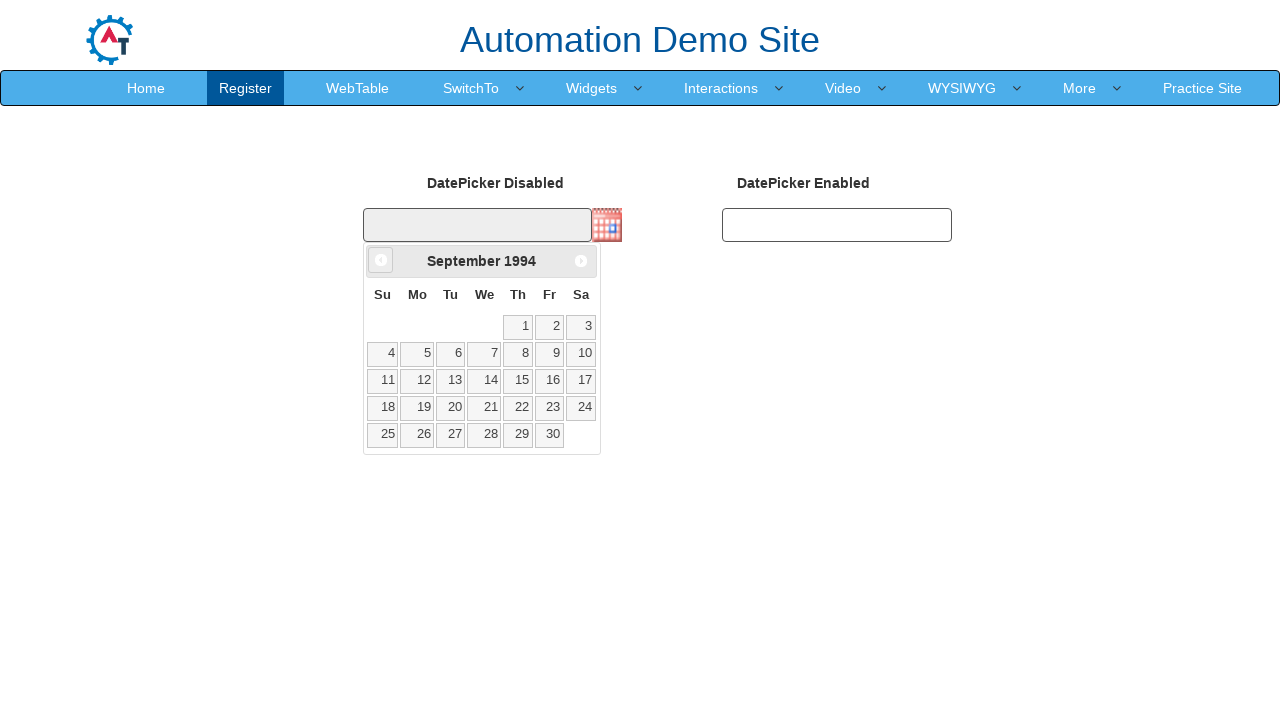

Clicked previous month button, currently viewing September 1994 at (381, 260) on .ui-icon.ui-icon-circle-triangle-w
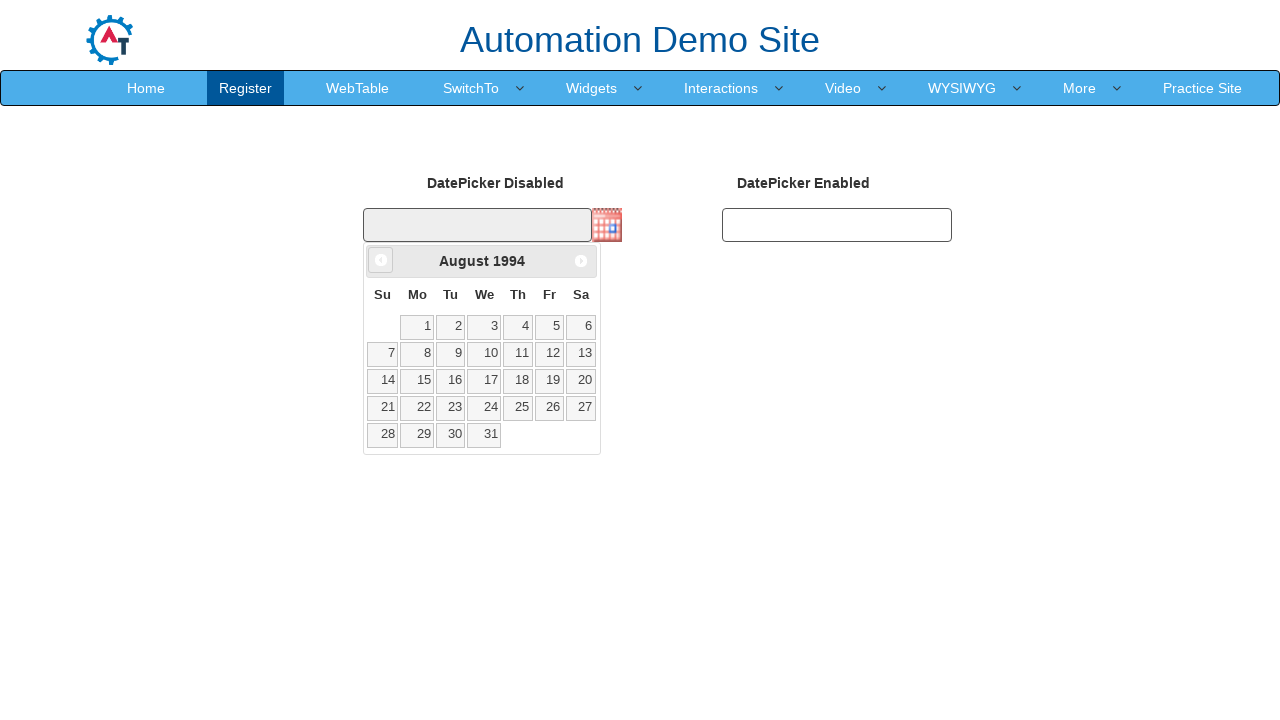

Clicked previous month button, currently viewing August 1994 at (381, 260) on .ui-icon.ui-icon-circle-triangle-w
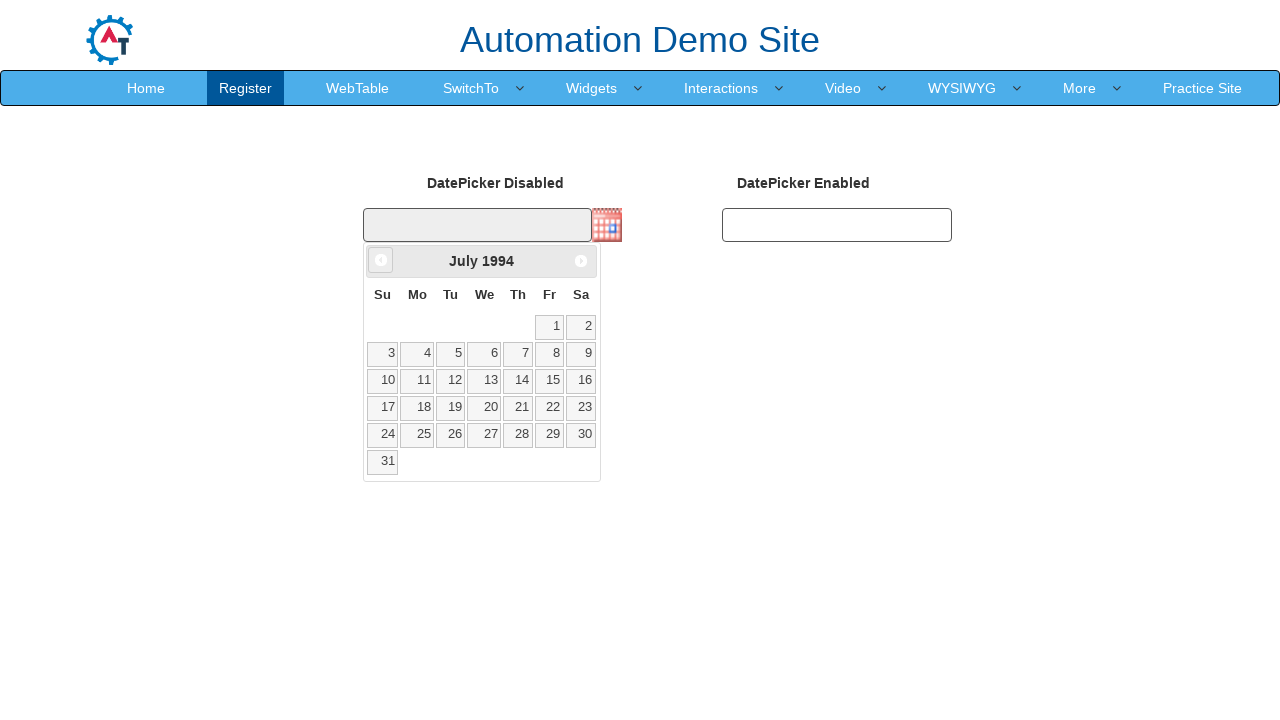

Clicked previous month button, currently viewing July 1994 at (381, 260) on .ui-icon.ui-icon-circle-triangle-w
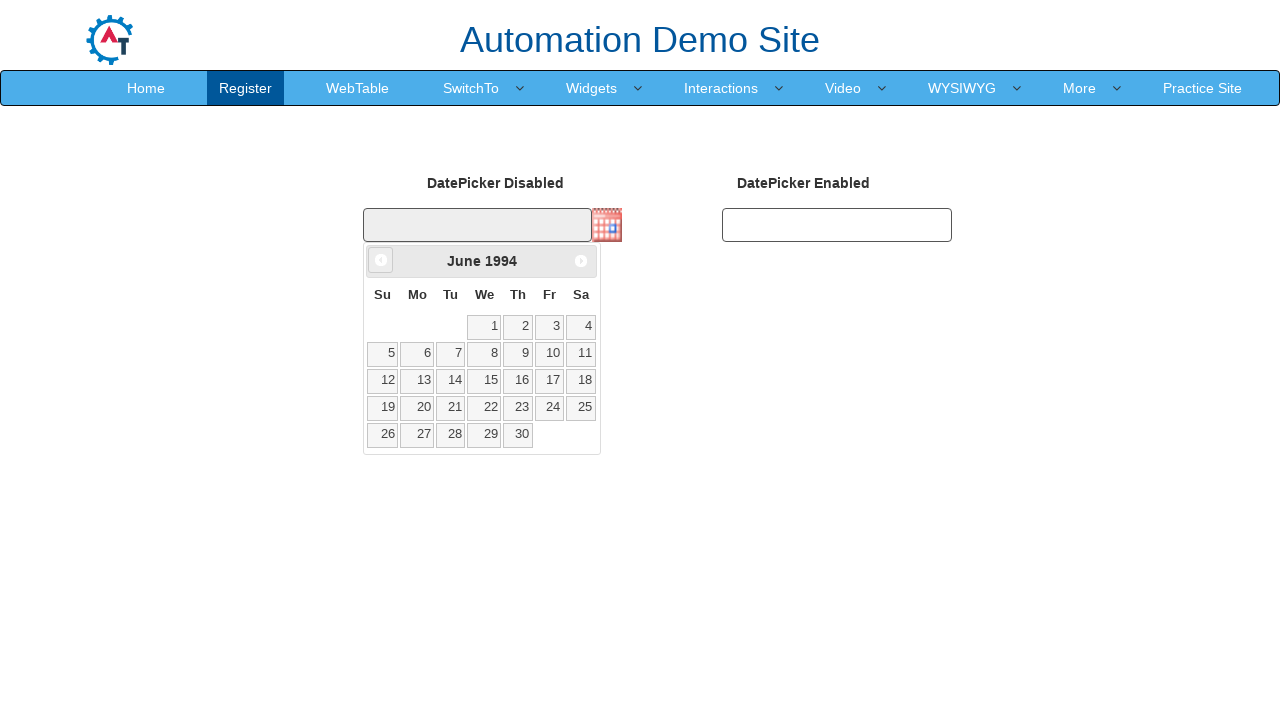

Clicked previous month button, currently viewing June 1994 at (381, 260) on .ui-icon.ui-icon-circle-triangle-w
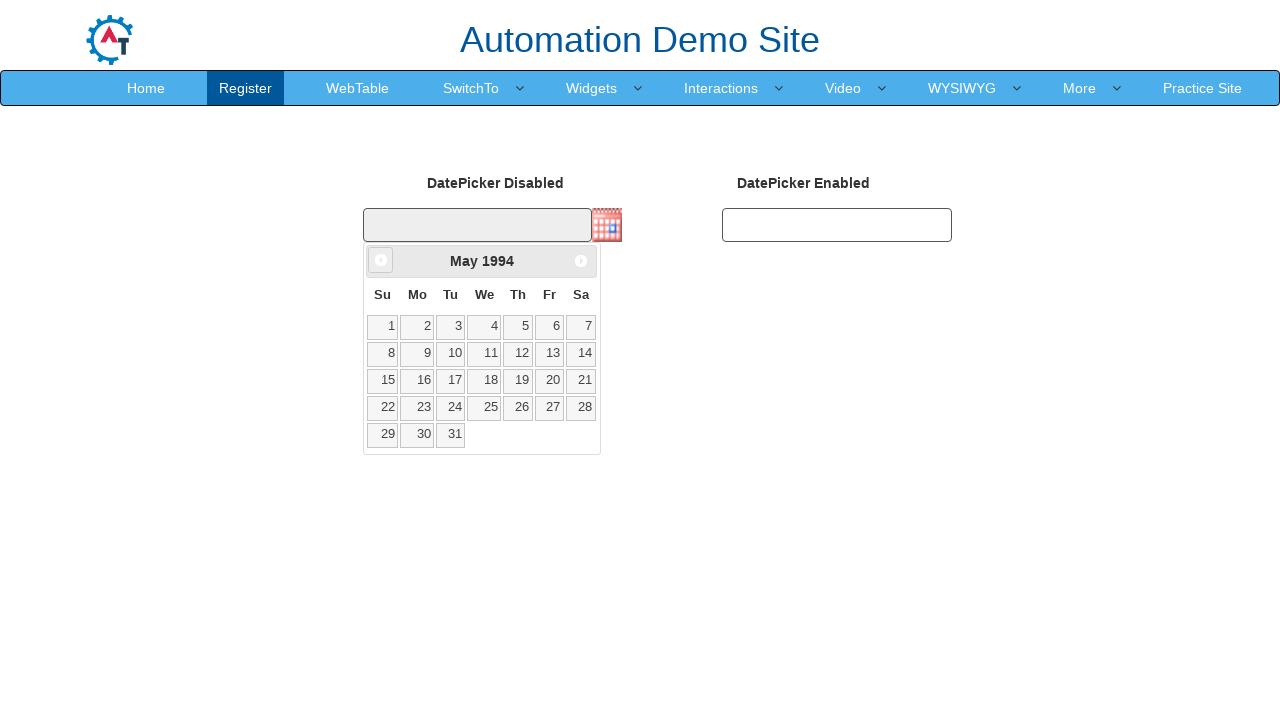

Clicked previous month button, currently viewing May 1994 at (381, 260) on .ui-icon.ui-icon-circle-triangle-w
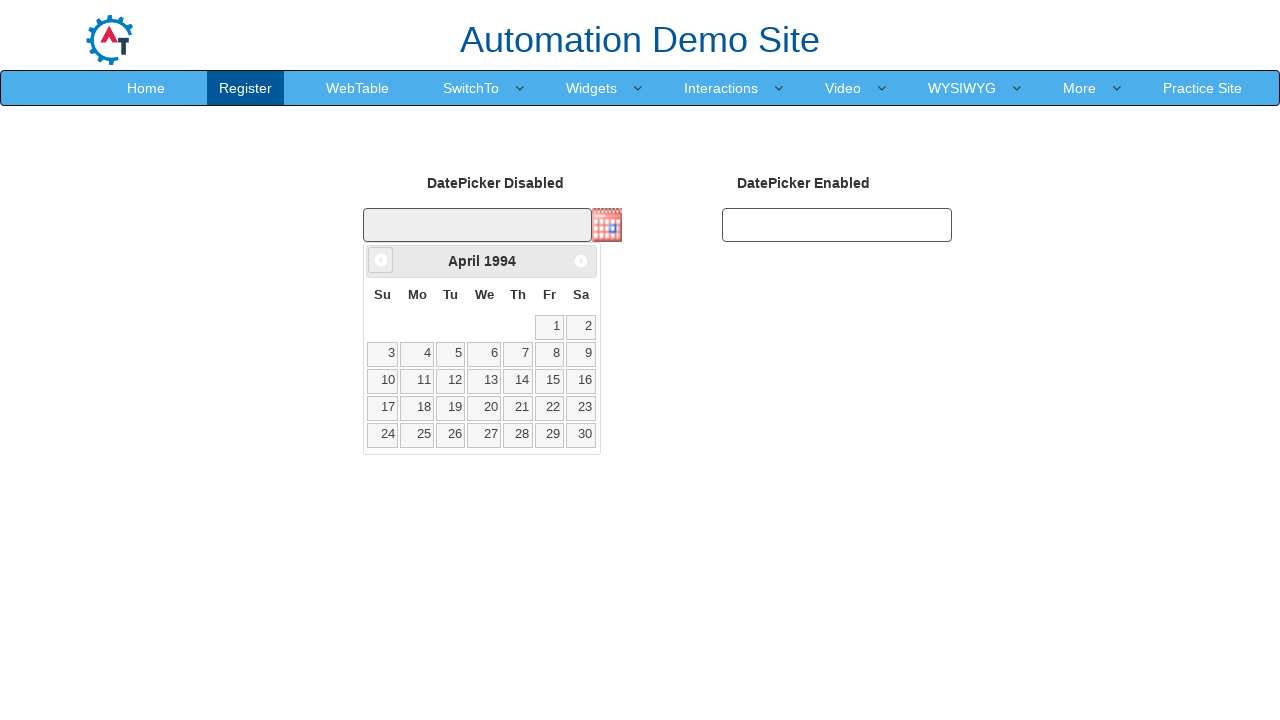

Clicked previous month button, currently viewing April 1994 at (381, 260) on .ui-icon.ui-icon-circle-triangle-w
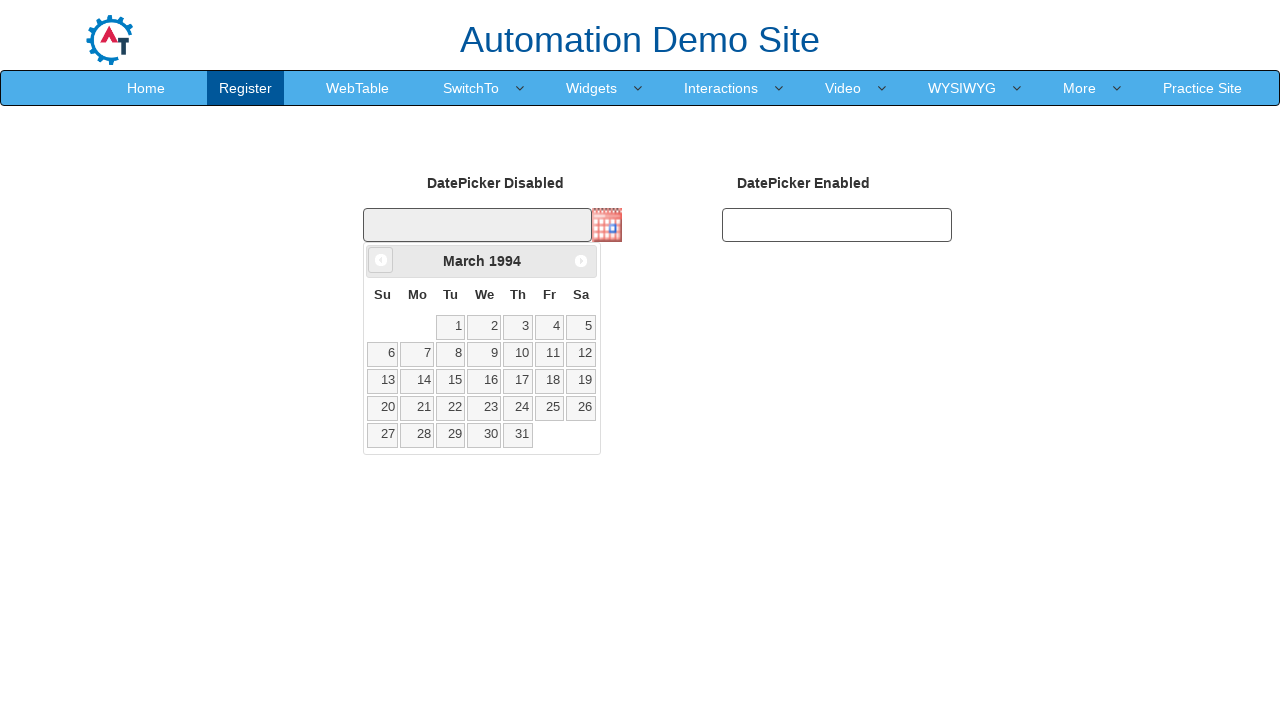

Clicked previous month button, currently viewing March 1994 at (381, 260) on .ui-icon.ui-icon-circle-triangle-w
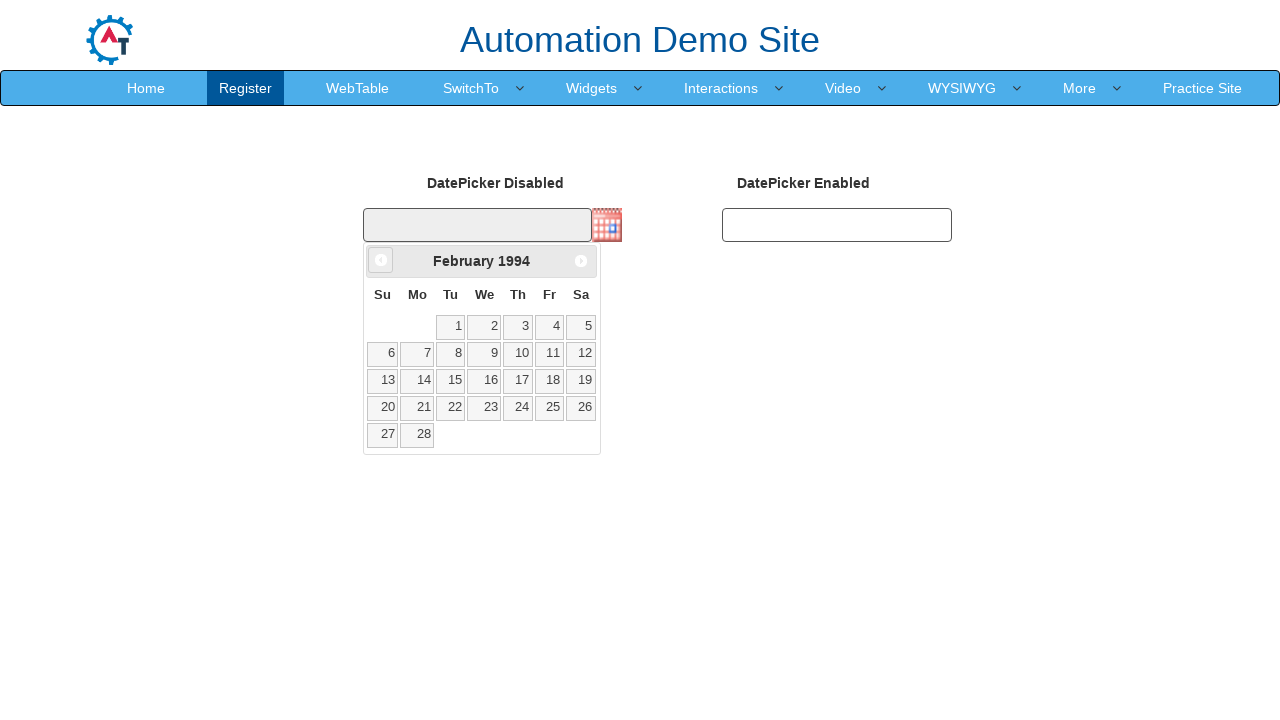

Clicked previous month button, currently viewing February 1994 at (381, 260) on .ui-icon.ui-icon-circle-triangle-w
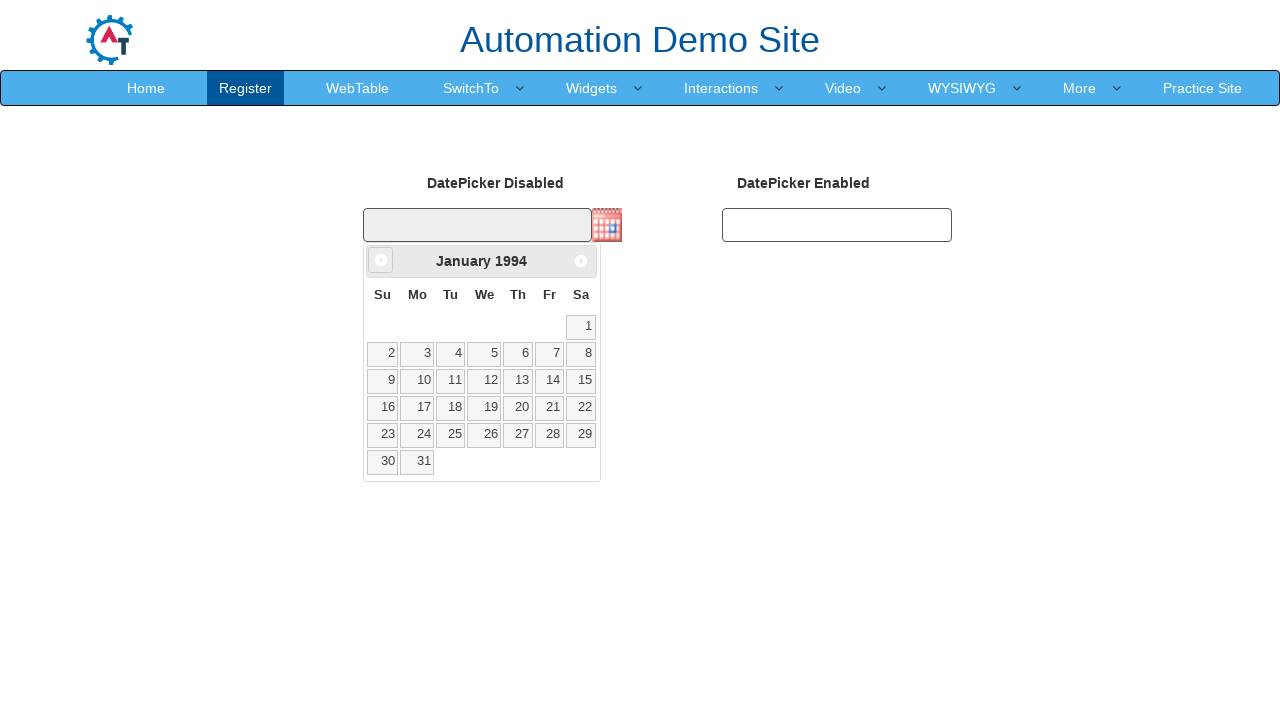

Clicked previous month button, currently viewing January 1994 at (381, 260) on .ui-icon.ui-icon-circle-triangle-w
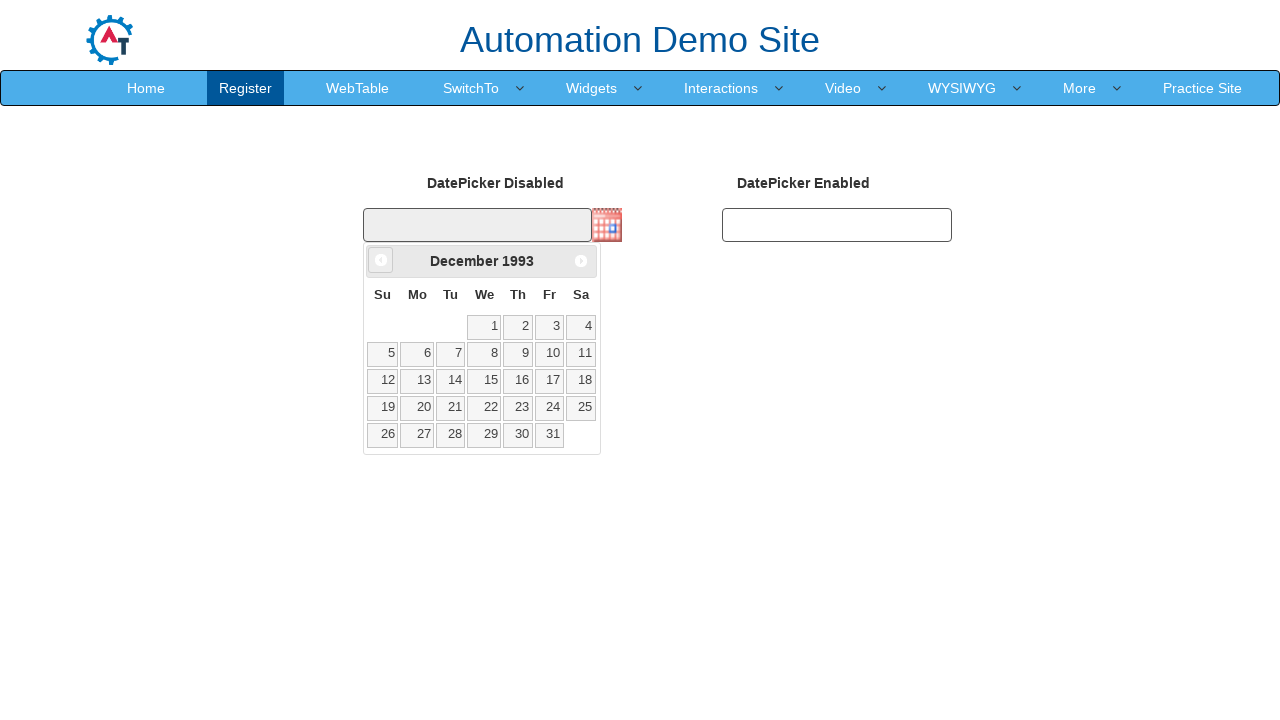

Clicked previous month button, currently viewing December 1993 at (381, 260) on .ui-icon.ui-icon-circle-triangle-w
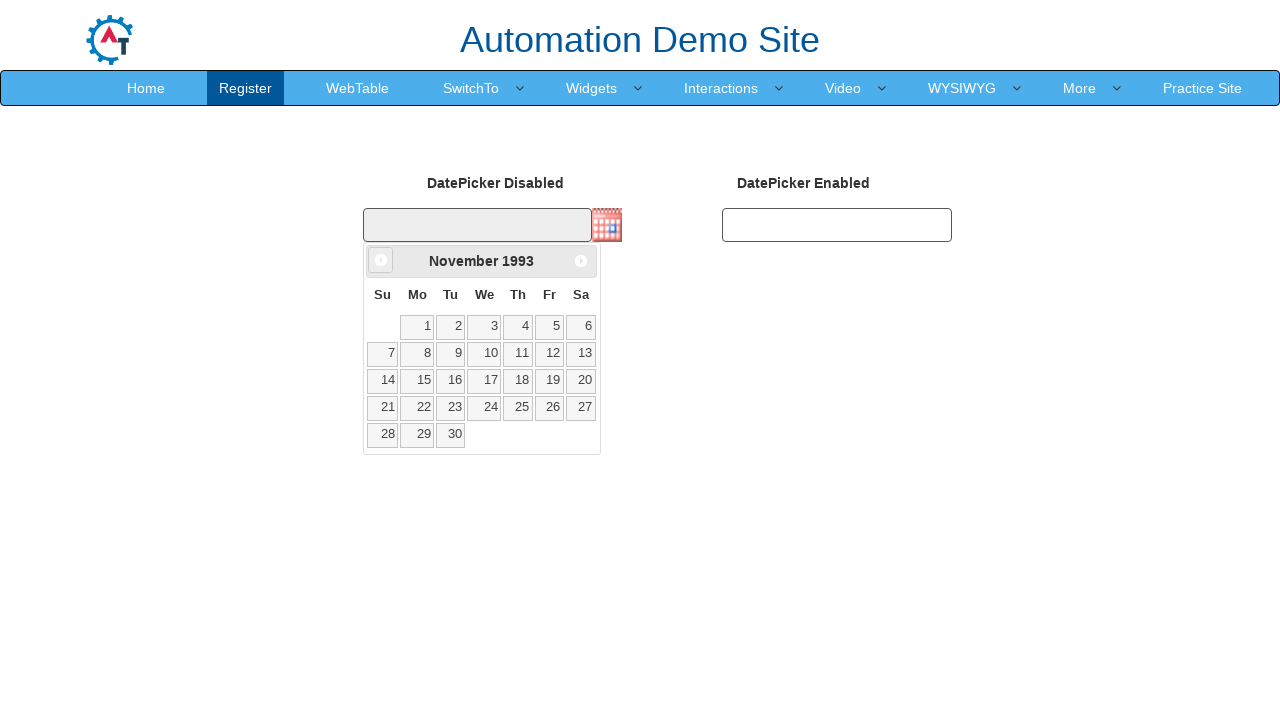

Clicked previous month button, currently viewing November 1993 at (381, 260) on .ui-icon.ui-icon-circle-triangle-w
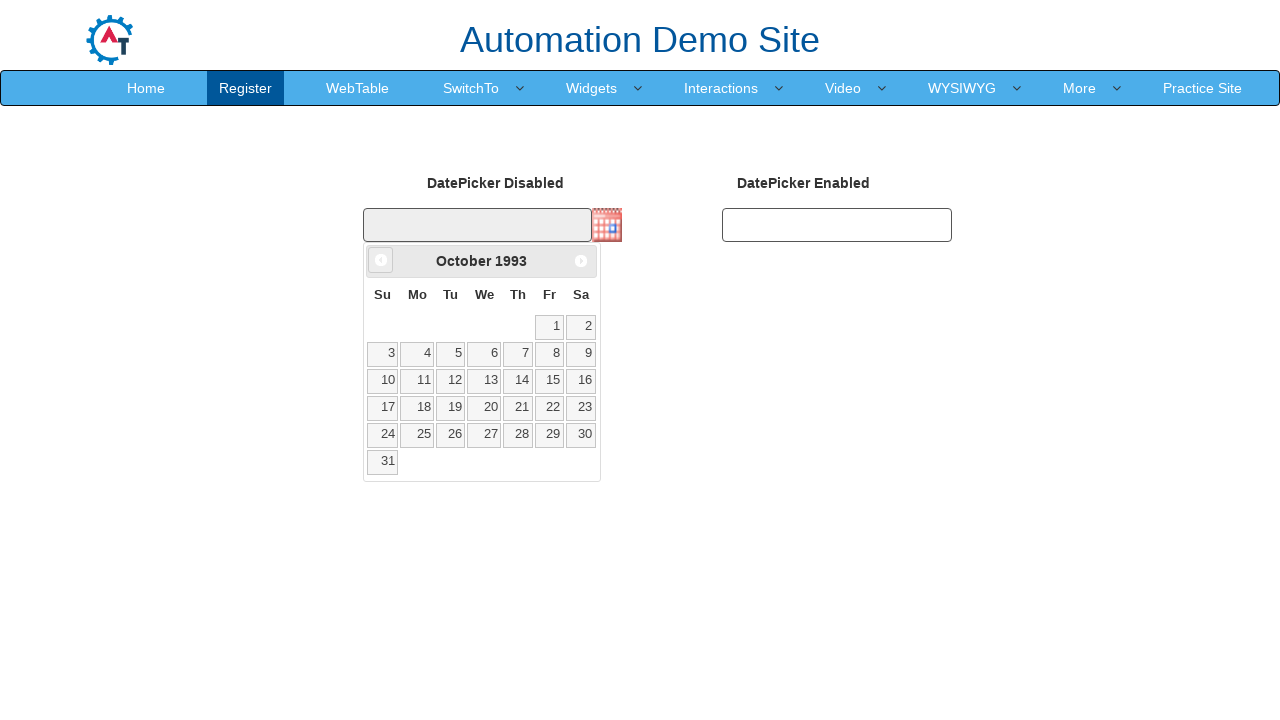

Clicked previous month button, currently viewing October 1993 at (381, 260) on .ui-icon.ui-icon-circle-triangle-w
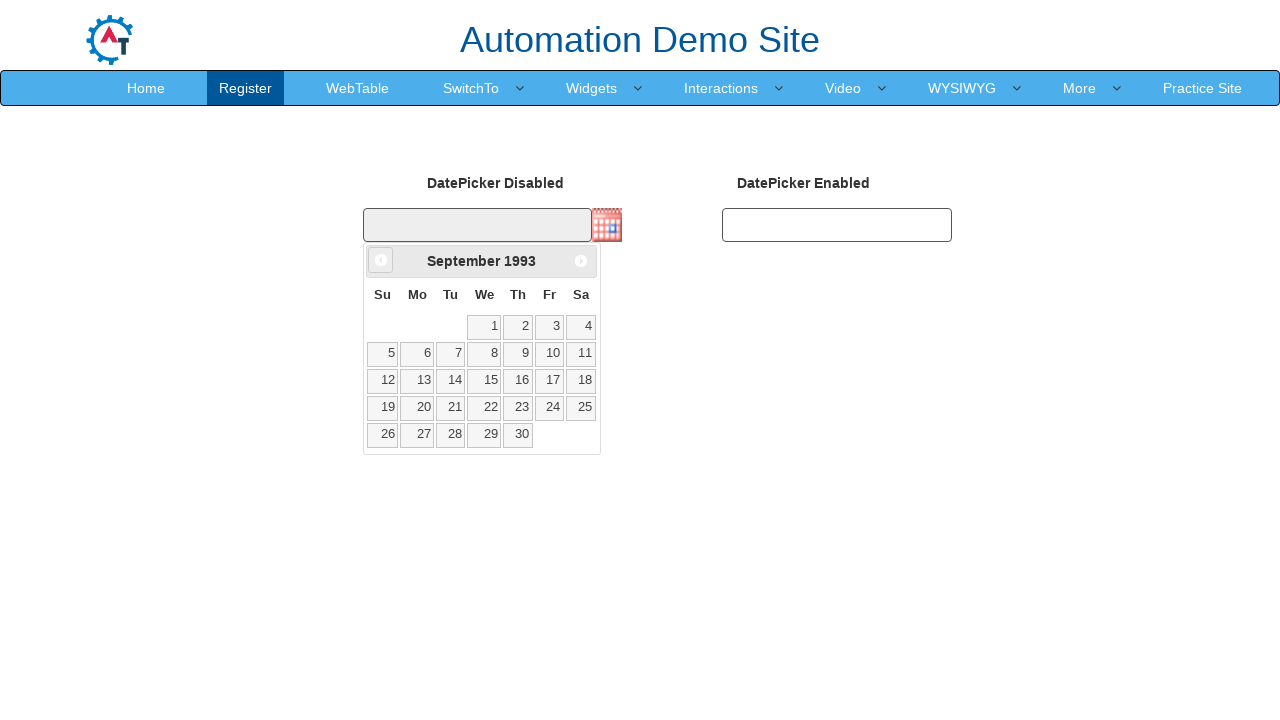

Clicked previous month button, currently viewing September 1993 at (381, 260) on .ui-icon.ui-icon-circle-triangle-w
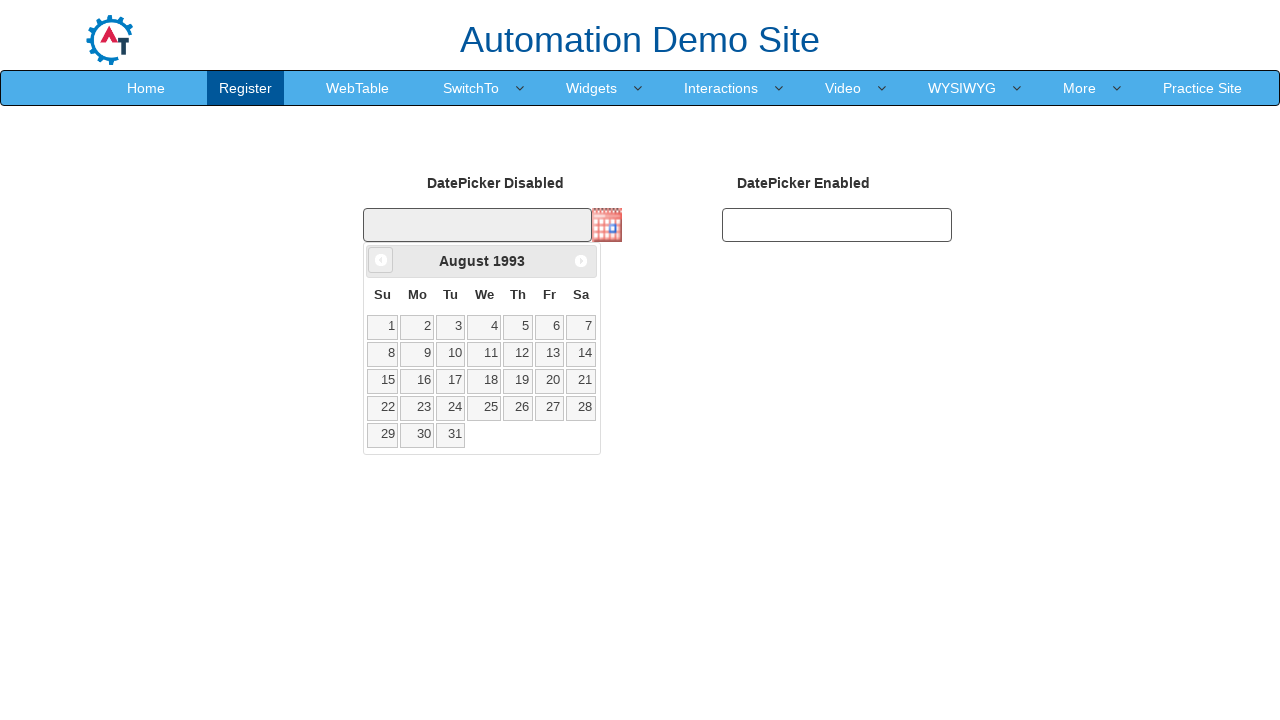

Clicked previous month button, currently viewing August 1993 at (381, 260) on .ui-icon.ui-icon-circle-triangle-w
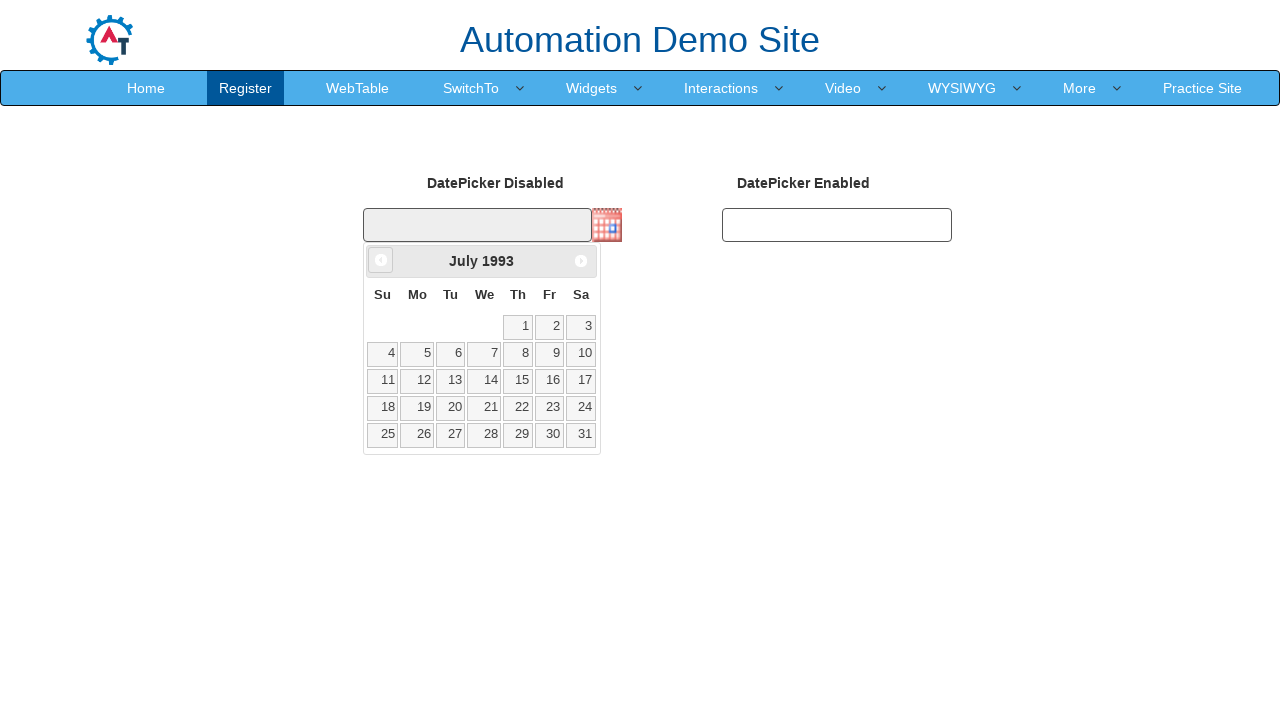

Clicked previous month button, currently viewing July 1993 at (381, 260) on .ui-icon.ui-icon-circle-triangle-w
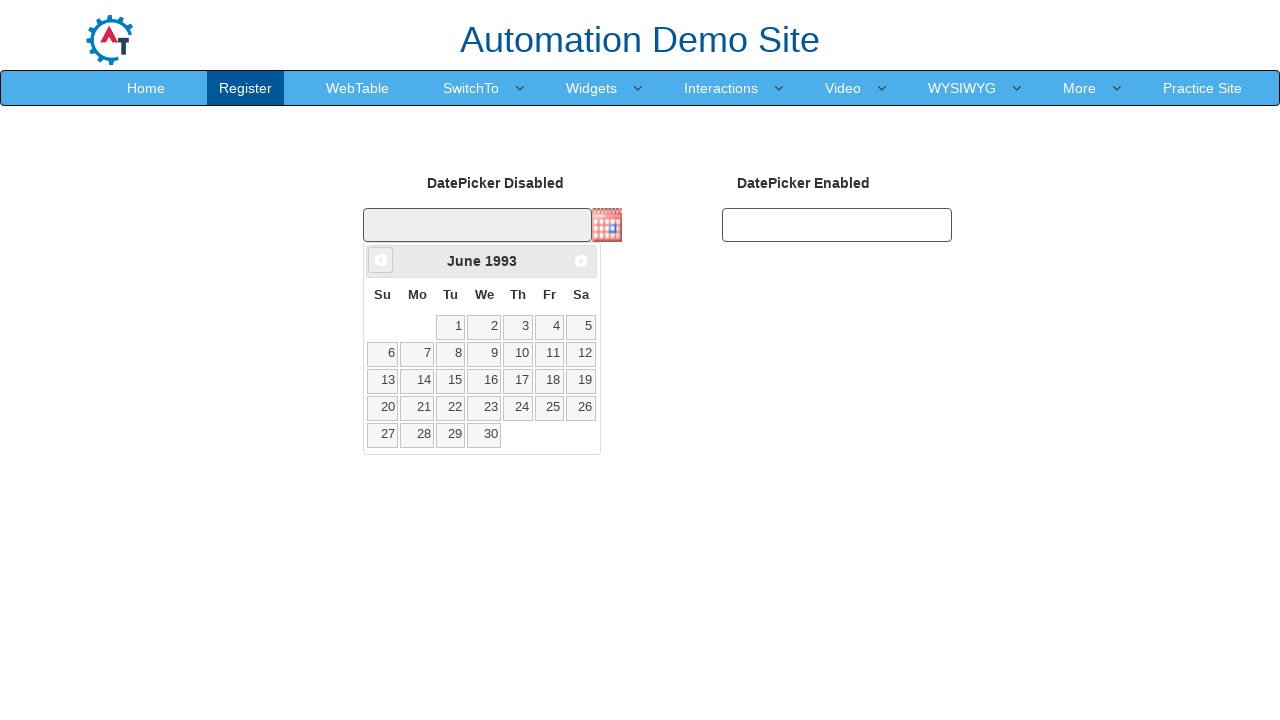

Clicked previous month button, currently viewing June 1993 at (381, 260) on .ui-icon.ui-icon-circle-triangle-w
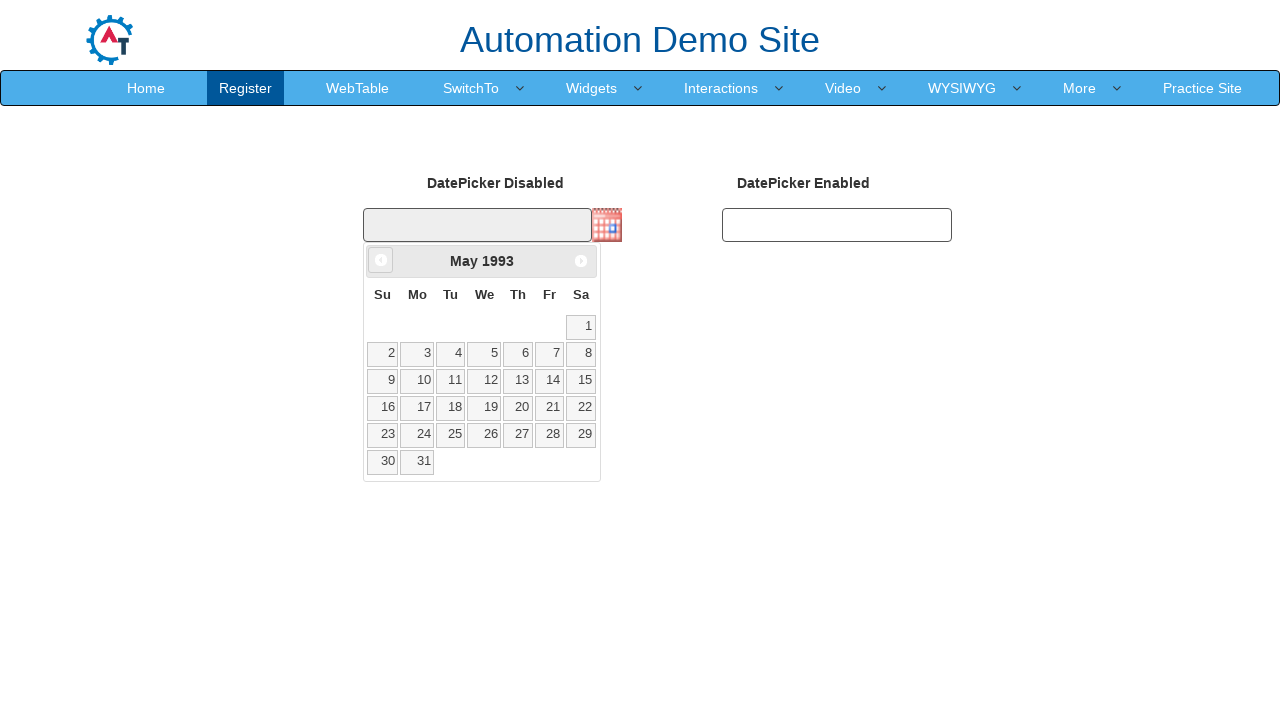

Clicked previous month button, currently viewing May 1993 at (381, 260) on .ui-icon.ui-icon-circle-triangle-w
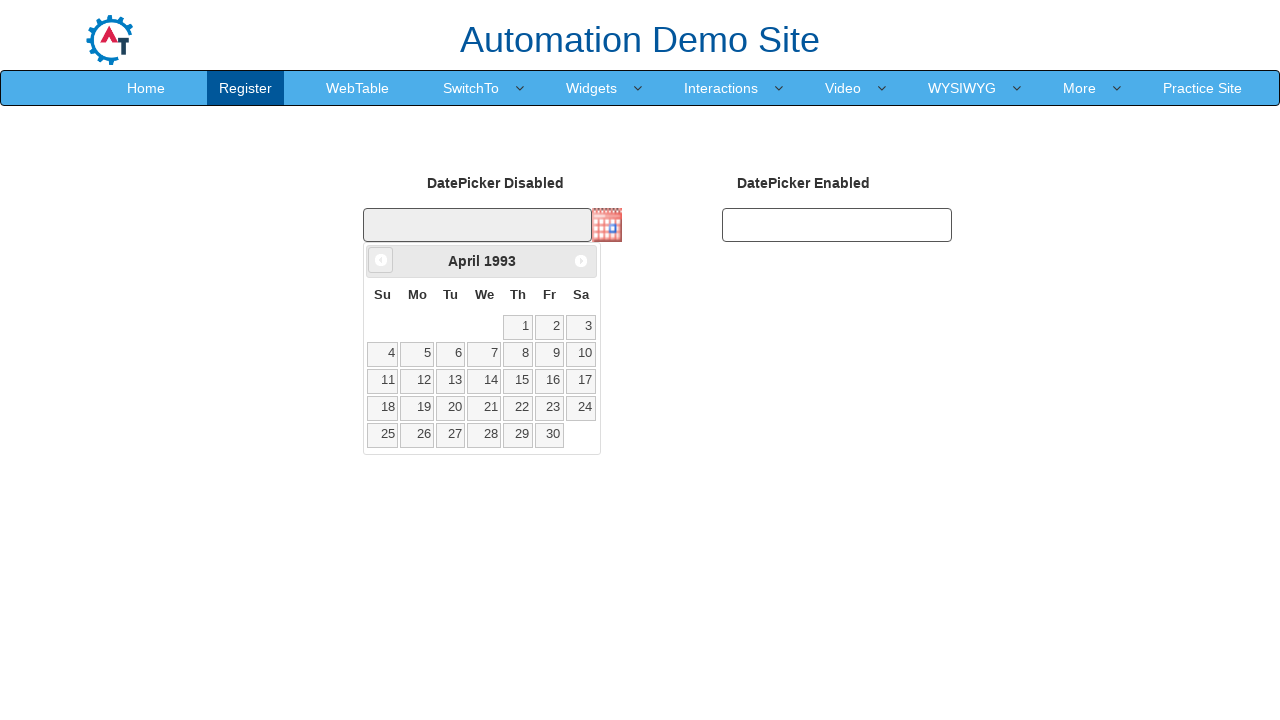

Clicked previous month button, currently viewing April 1993 at (381, 260) on .ui-icon.ui-icon-circle-triangle-w
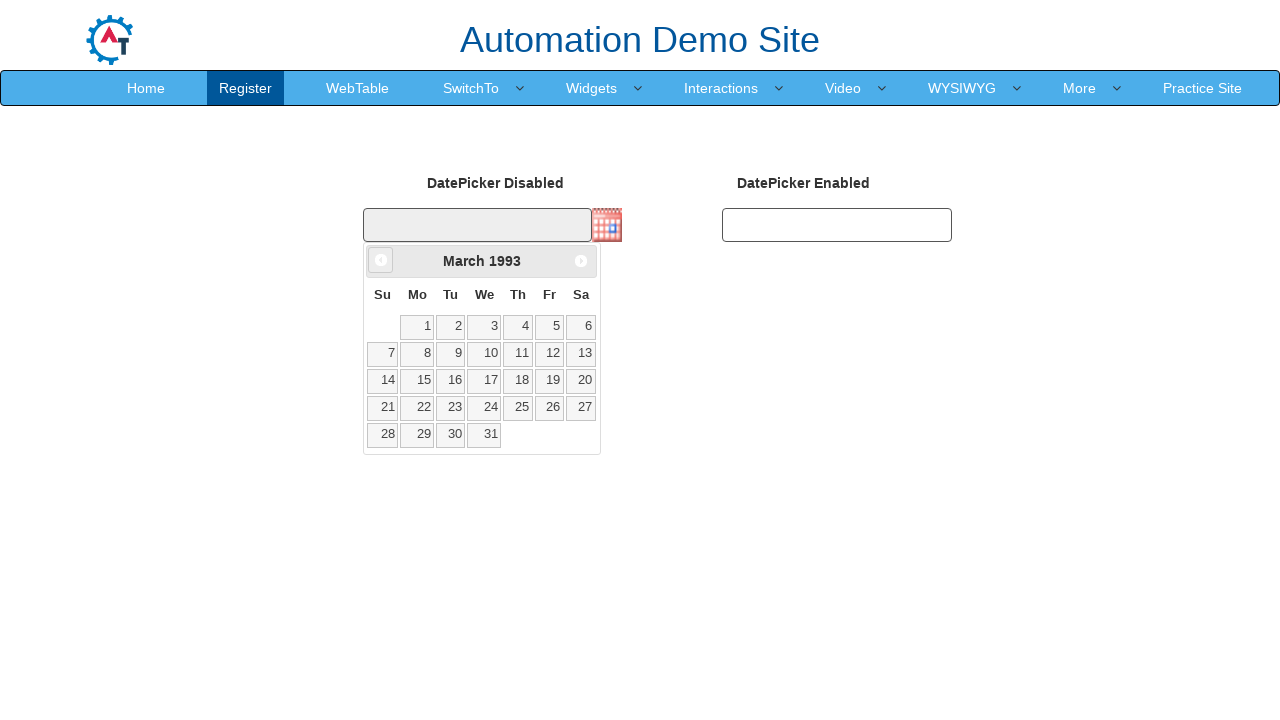

Clicked previous month button, currently viewing March 1993 at (381, 260) on .ui-icon.ui-icon-circle-triangle-w
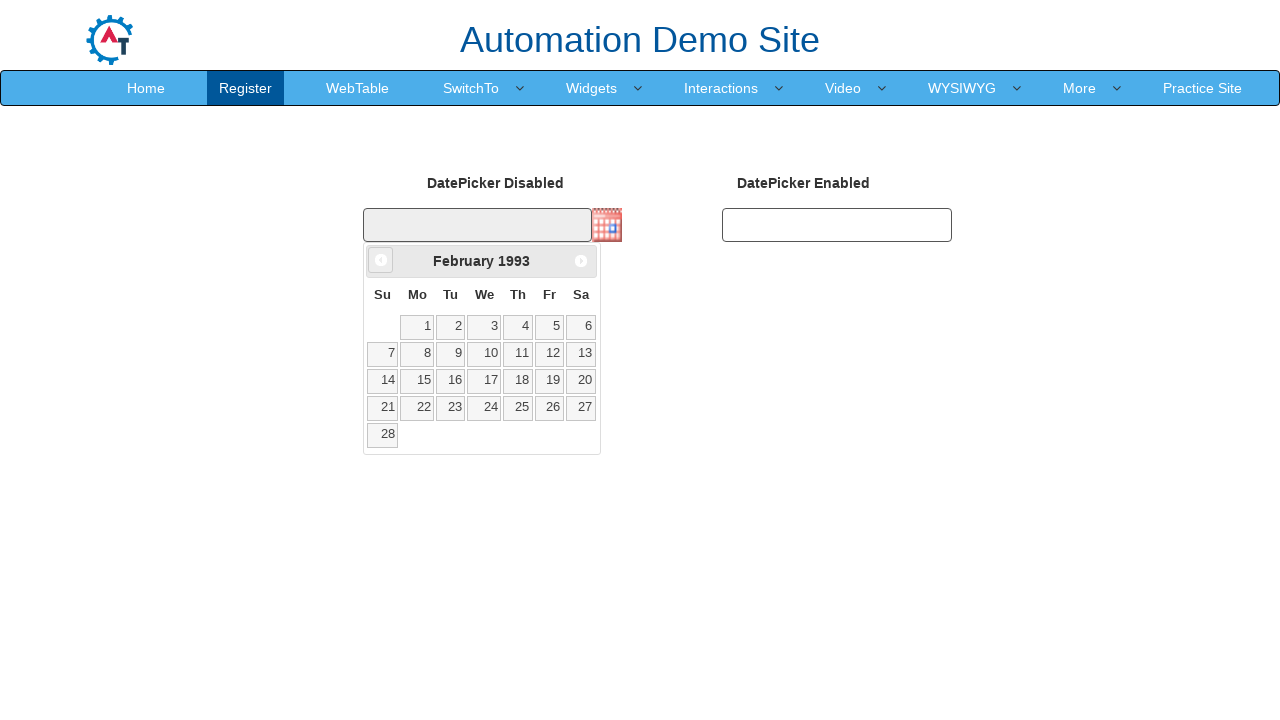

Clicked previous month button, currently viewing February 1993 at (381, 260) on .ui-icon.ui-icon-circle-triangle-w
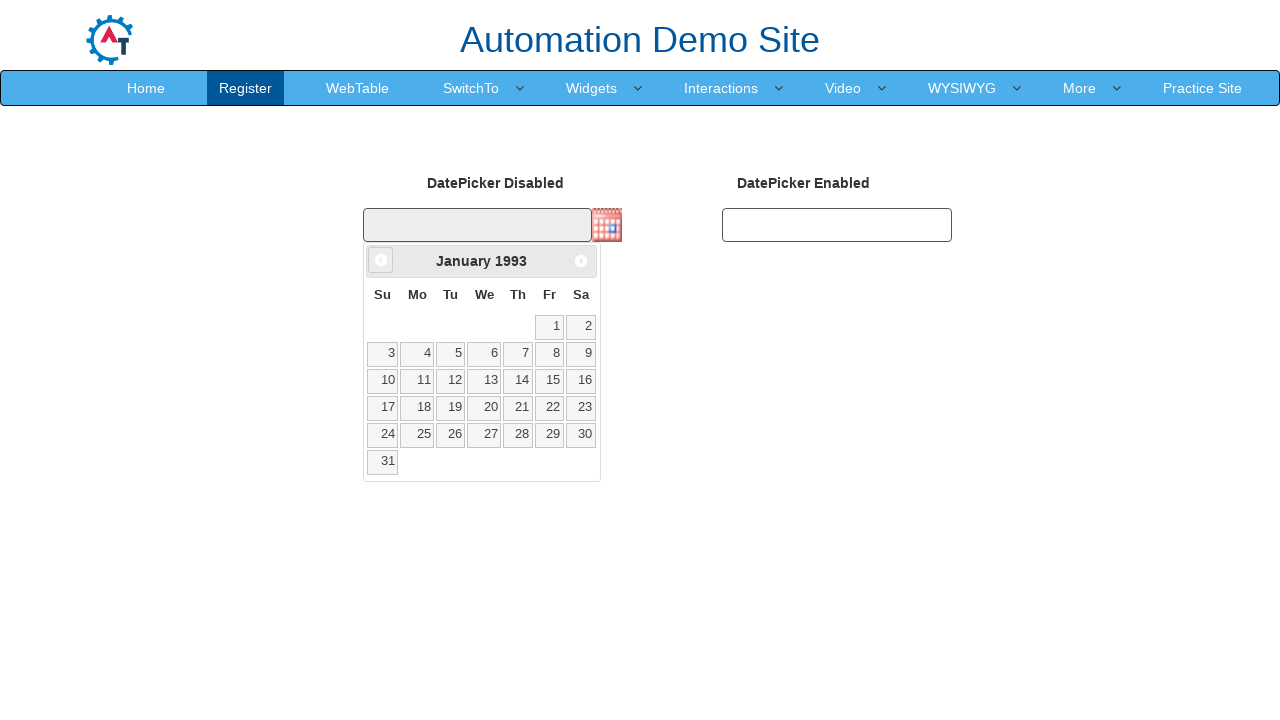

Clicked previous month button, currently viewing January 1993 at (381, 260) on .ui-icon.ui-icon-circle-triangle-w
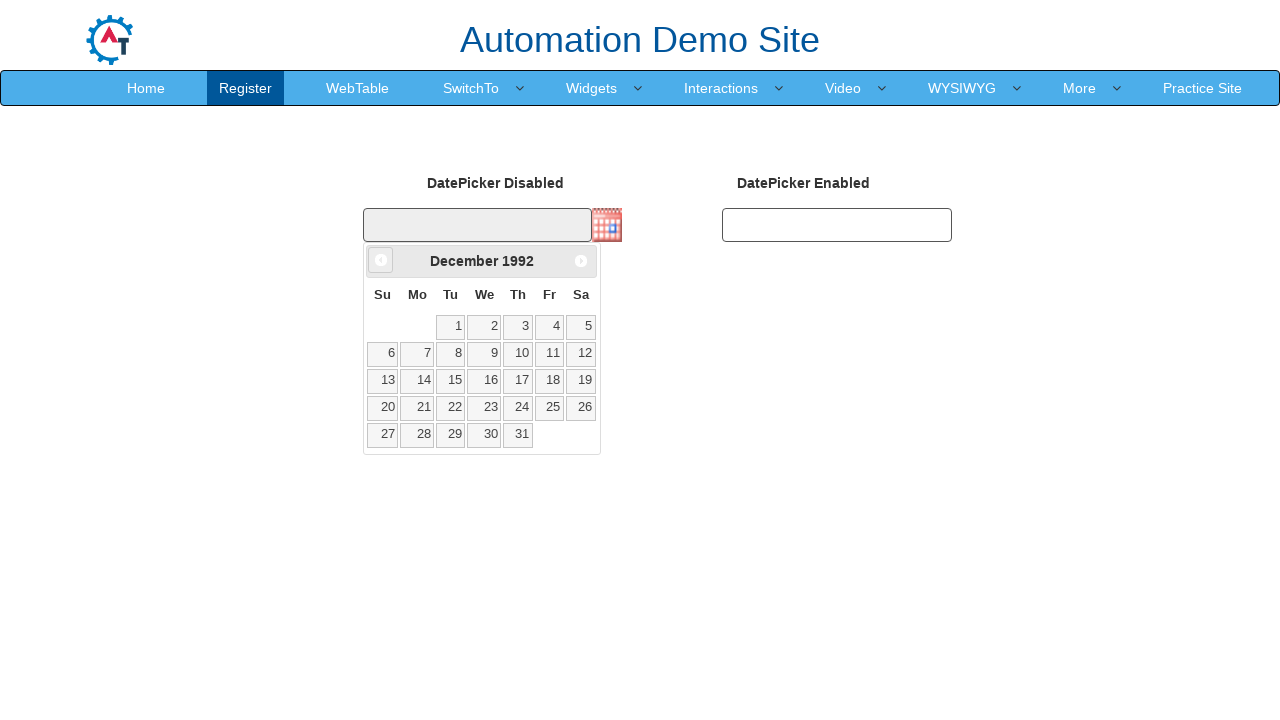

Clicked previous month button, currently viewing December 1992 at (381, 260) on .ui-icon.ui-icon-circle-triangle-w
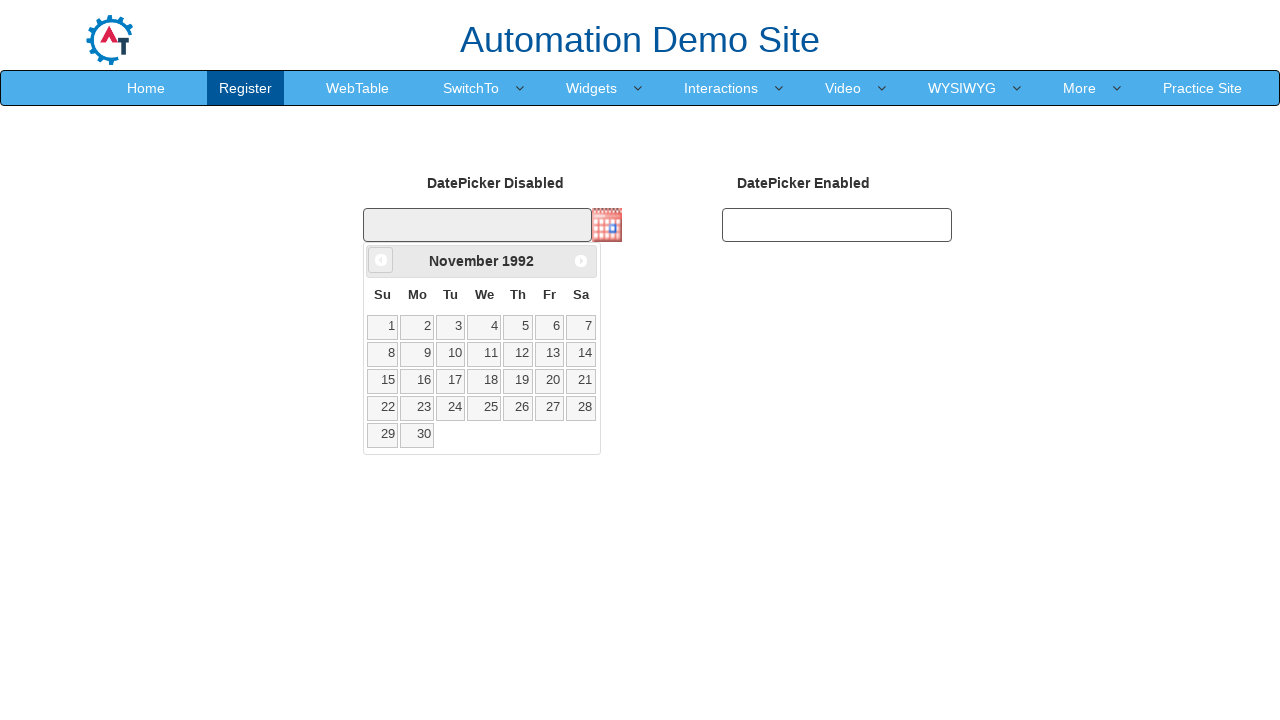

Clicked previous month button, currently viewing November 1992 at (381, 260) on .ui-icon.ui-icon-circle-triangle-w
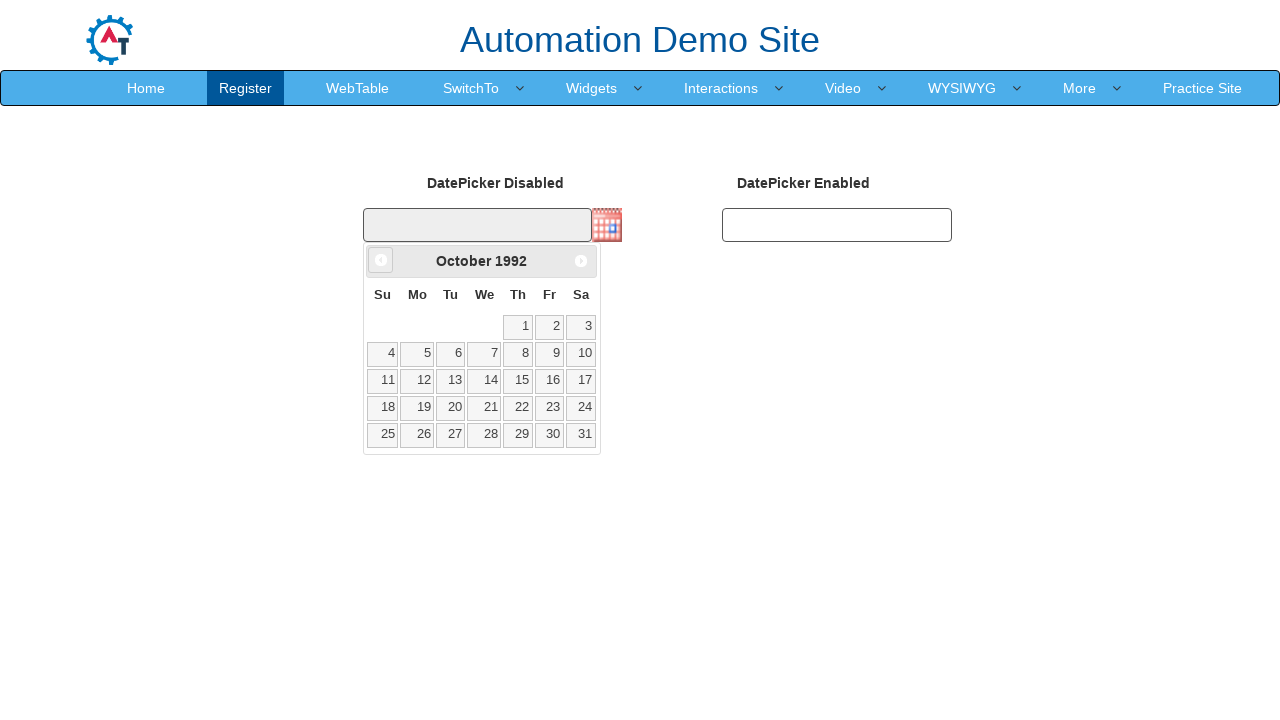

Clicked previous month button, currently viewing October 1992 at (381, 260) on .ui-icon.ui-icon-circle-triangle-w
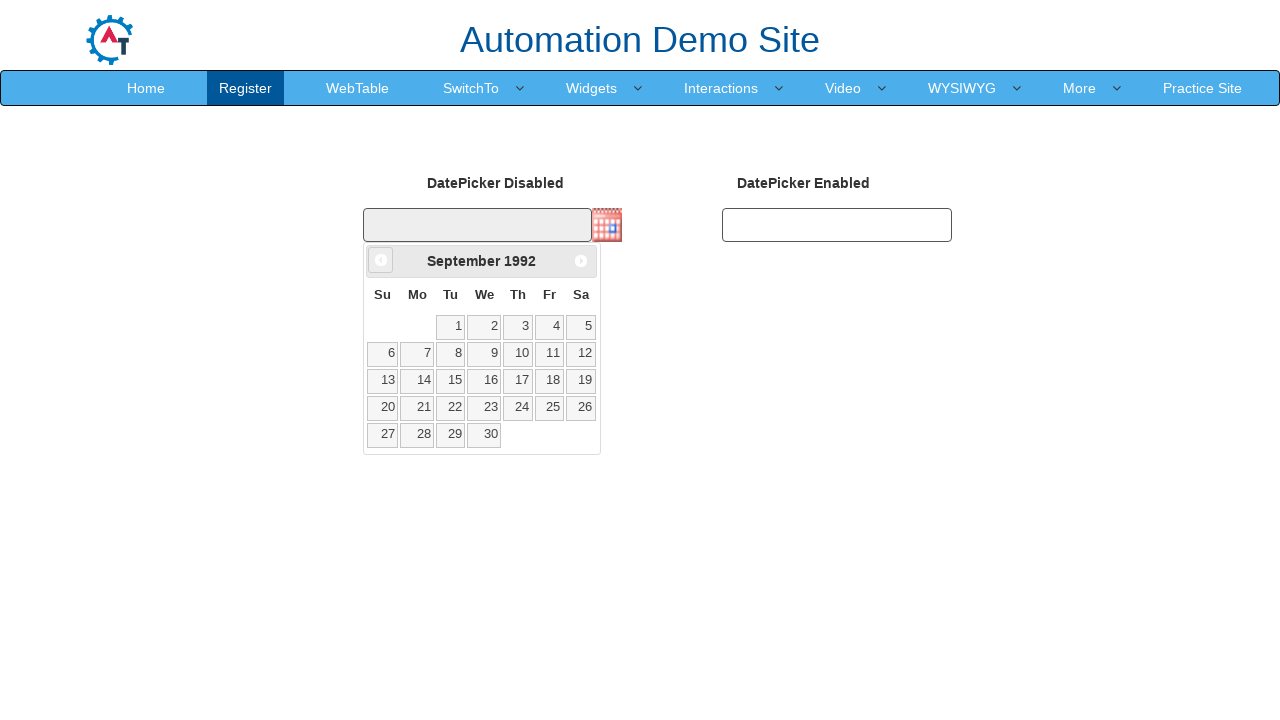

Clicked previous month button, currently viewing September 1992 at (381, 260) on .ui-icon.ui-icon-circle-triangle-w
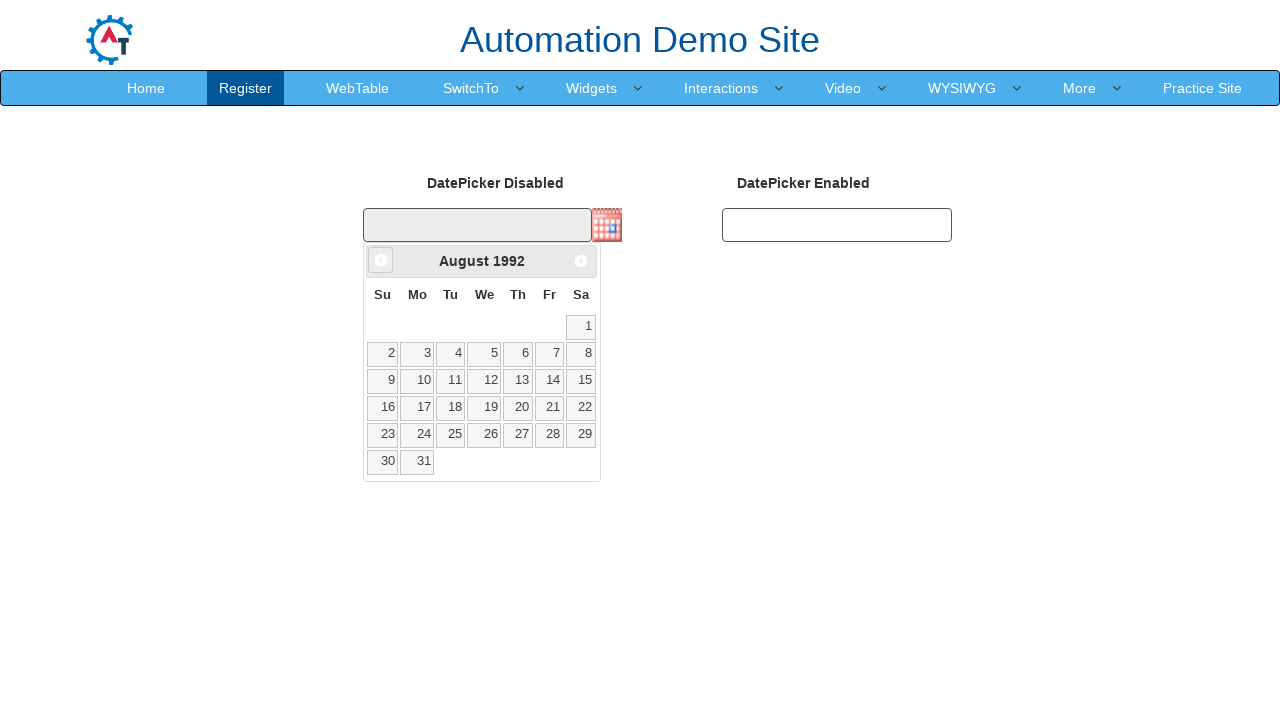

Clicked previous month button, currently viewing August 1992 at (381, 260) on .ui-icon.ui-icon-circle-triangle-w
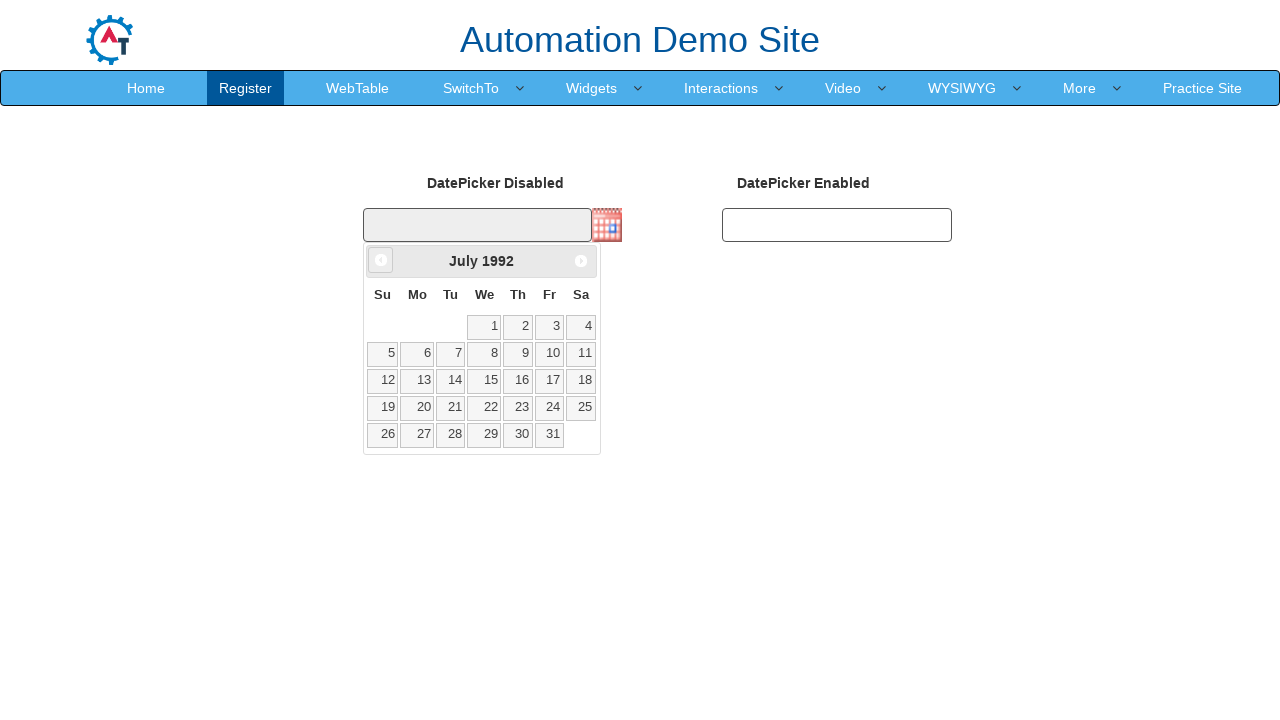

Clicked previous month button, currently viewing July 1992 at (381, 260) on .ui-icon.ui-icon-circle-triangle-w
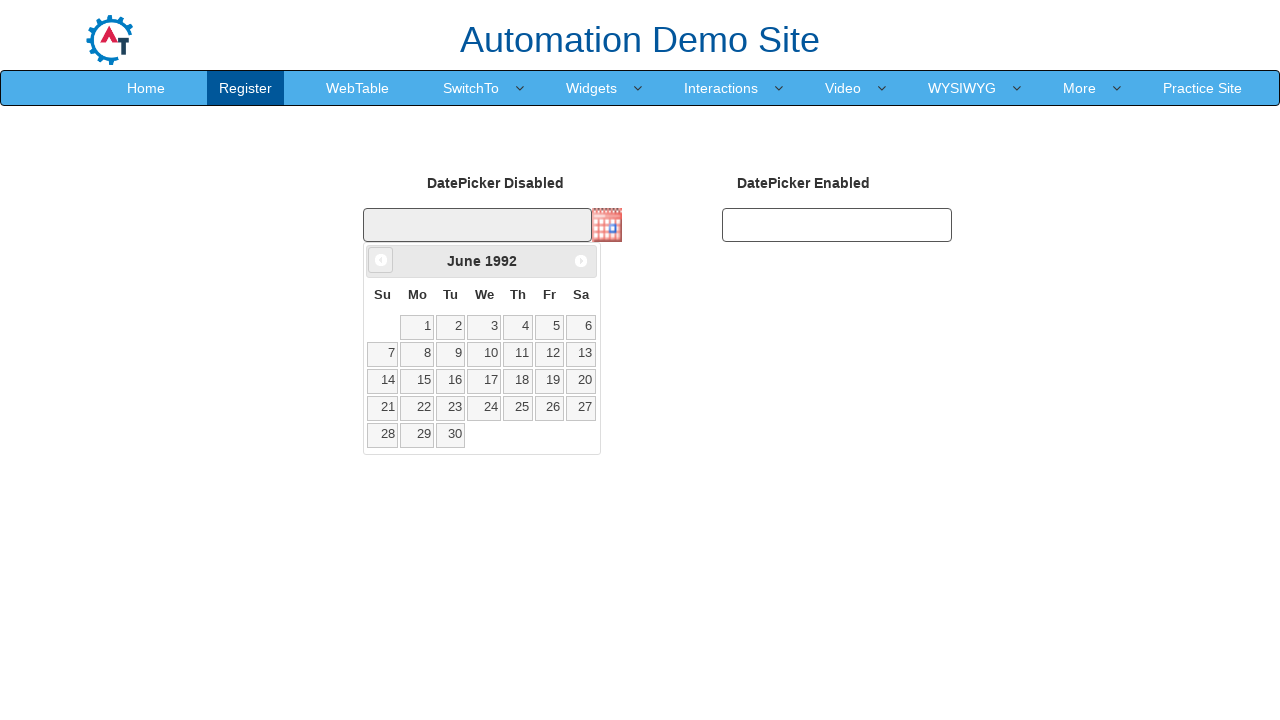

Clicked previous month button, currently viewing June 1992 at (381, 260) on .ui-icon.ui-icon-circle-triangle-w
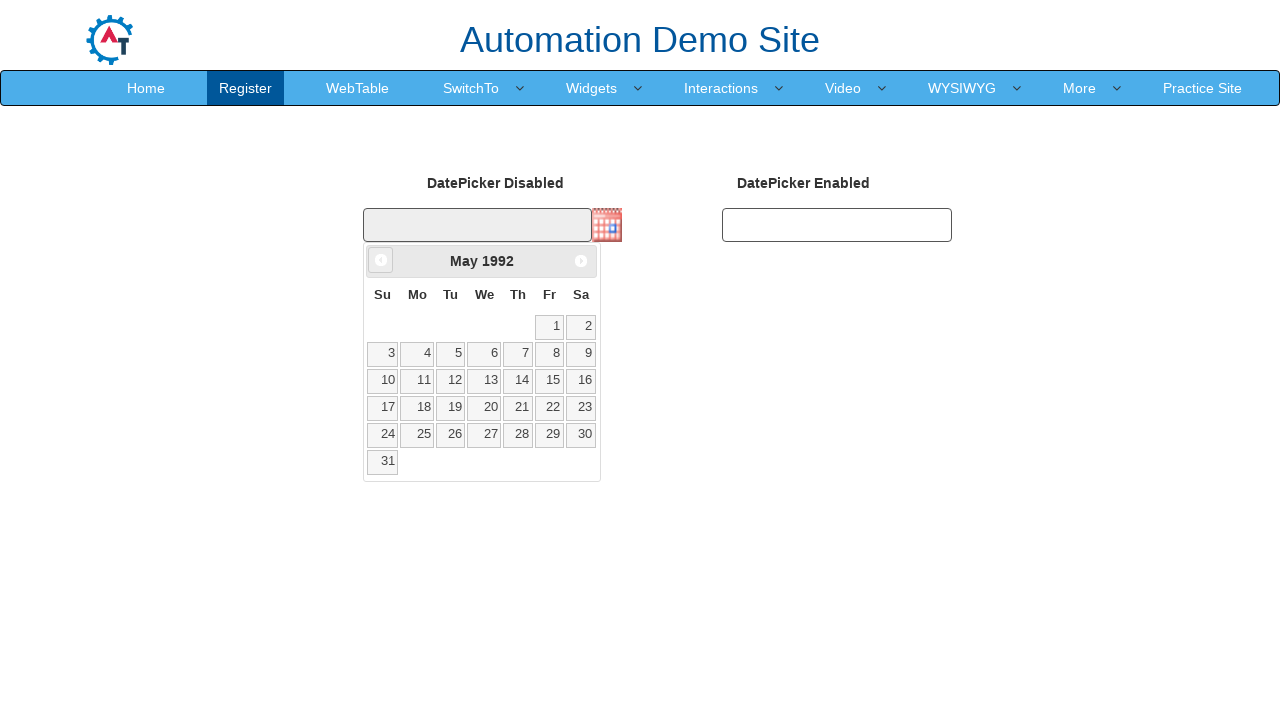

Clicked previous month button, currently viewing May 1992 at (381, 260) on .ui-icon.ui-icon-circle-triangle-w
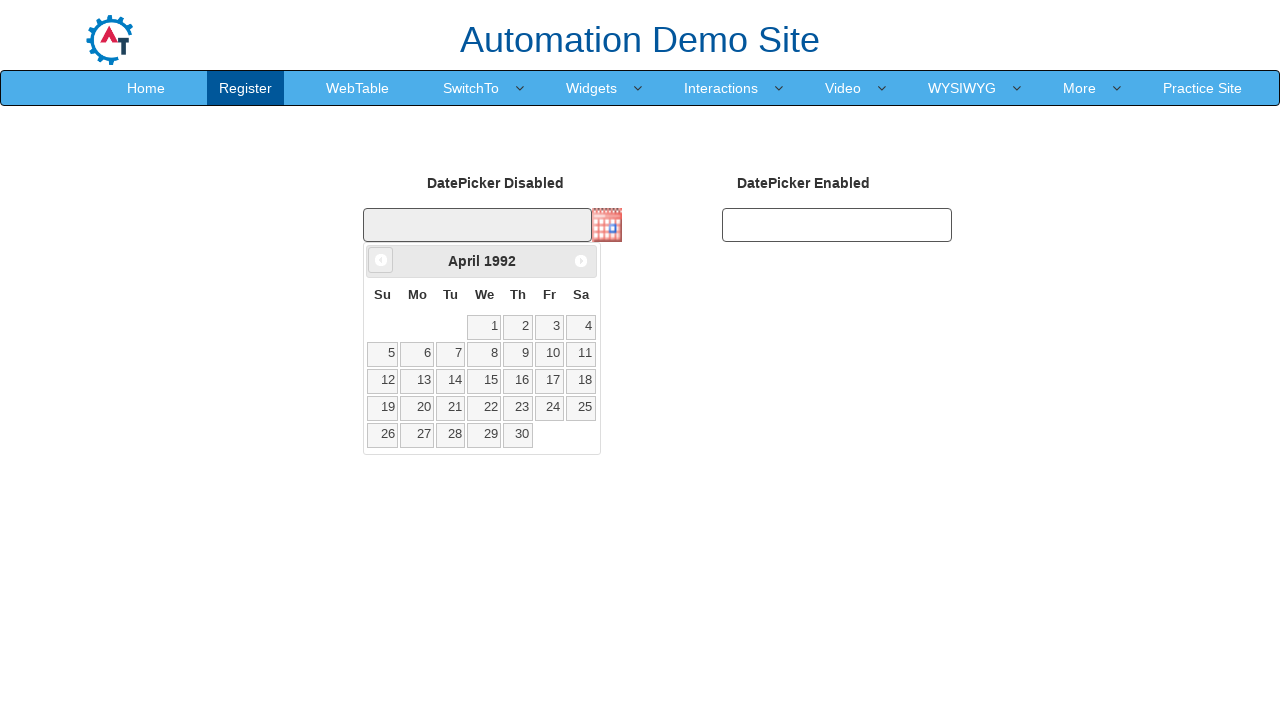

Clicked previous month button, currently viewing April 1992 at (381, 260) on .ui-icon.ui-icon-circle-triangle-w
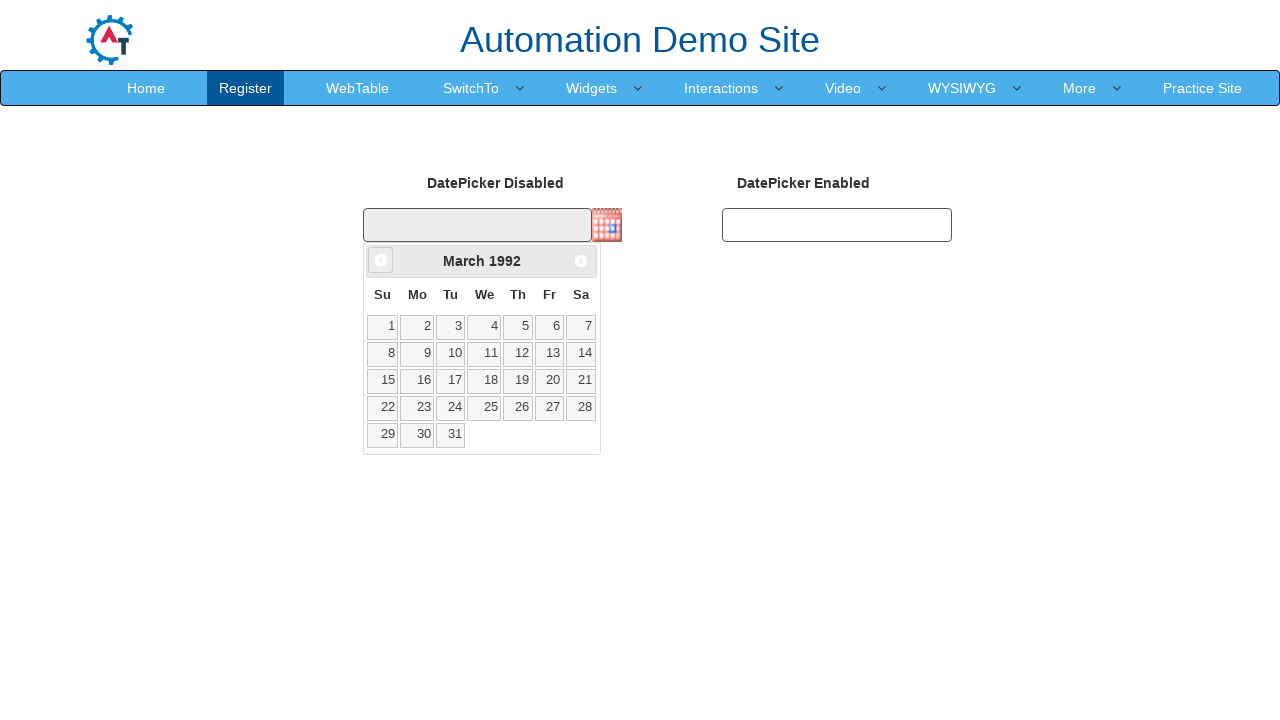

Clicked previous month button, currently viewing March 1992 at (381, 260) on .ui-icon.ui-icon-circle-triangle-w
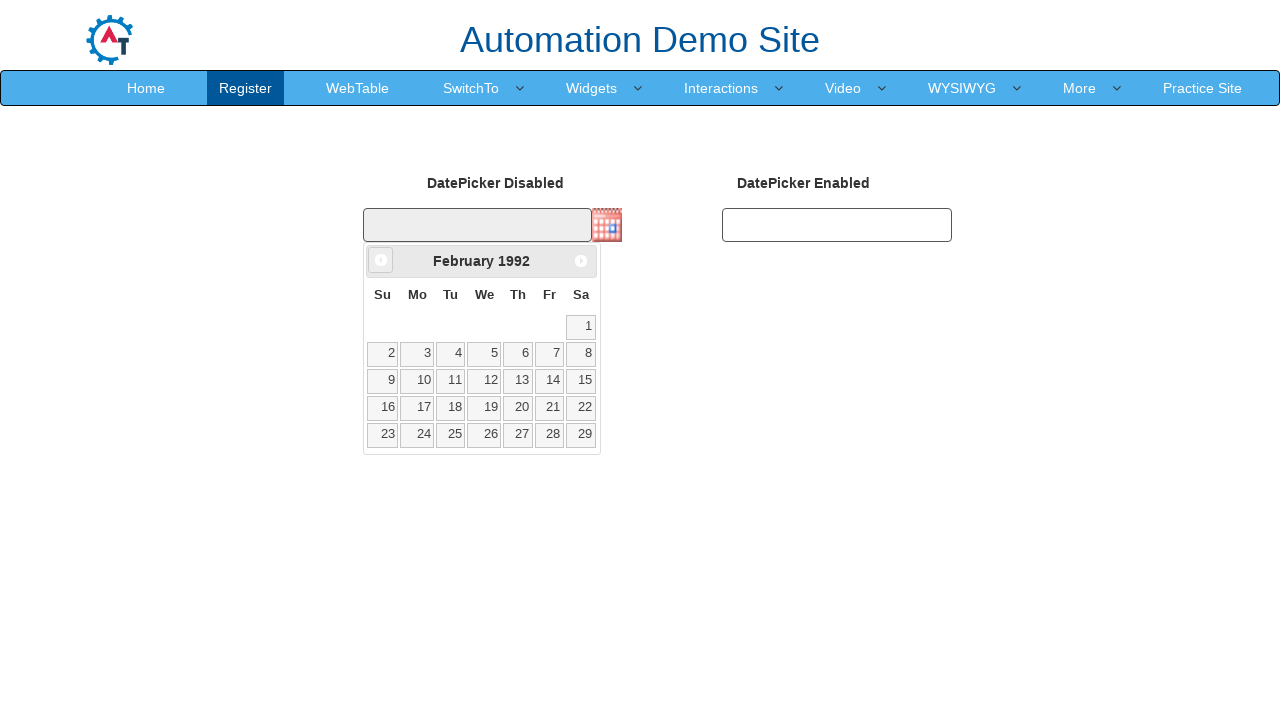

Clicked previous month button, currently viewing February 1992 at (381, 260) on .ui-icon.ui-icon-circle-triangle-w
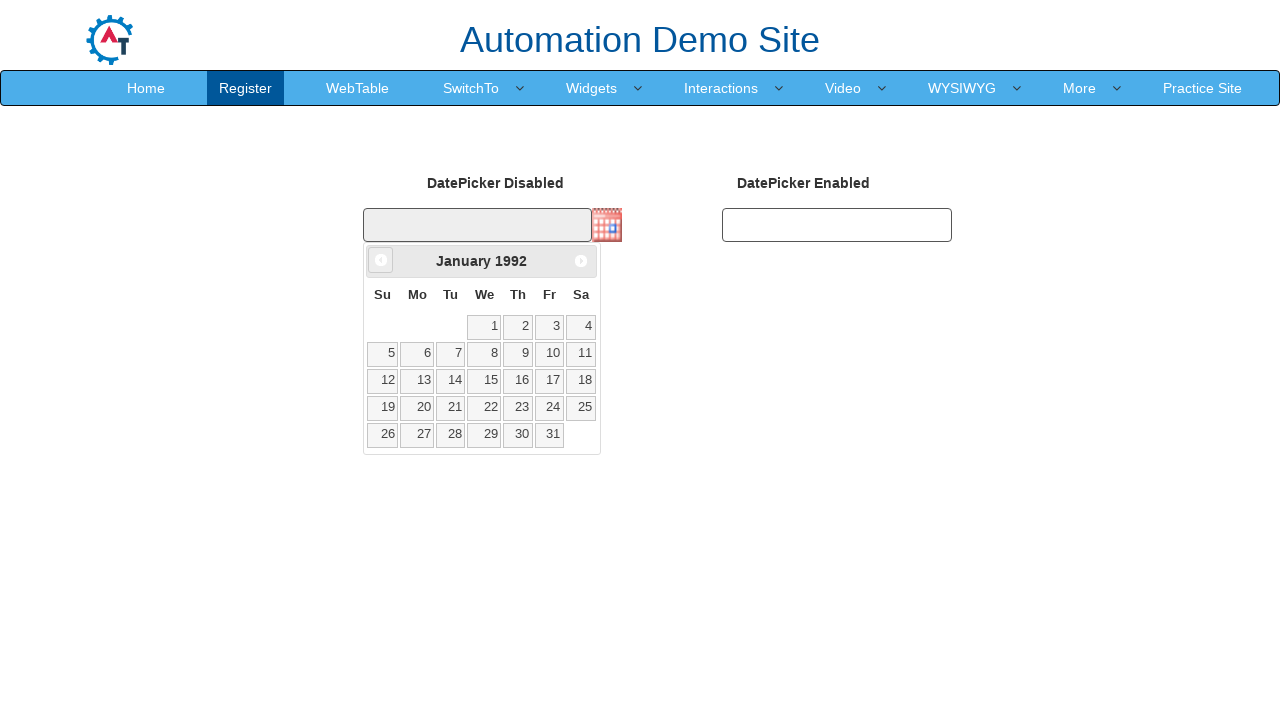

Clicked previous month button, currently viewing January 1992 at (381, 260) on .ui-icon.ui-icon-circle-triangle-w
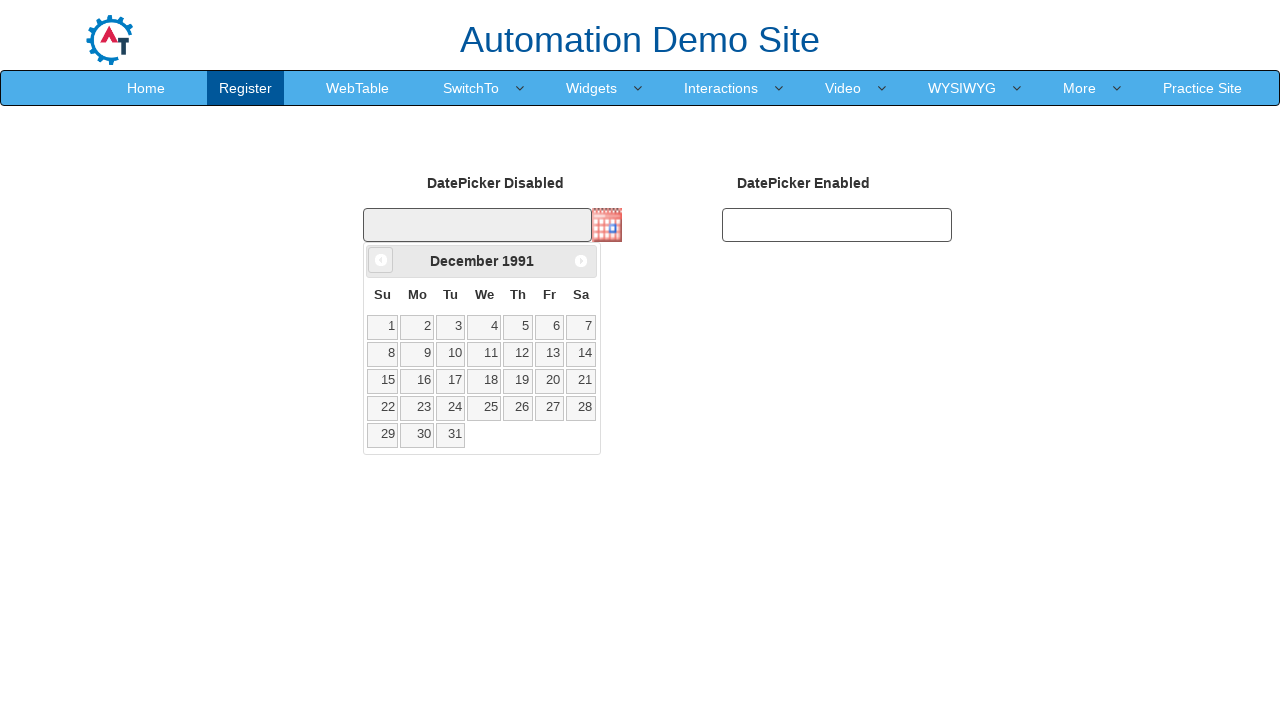

Clicked previous month button, currently viewing December 1991 at (381, 260) on .ui-icon.ui-icon-circle-triangle-w
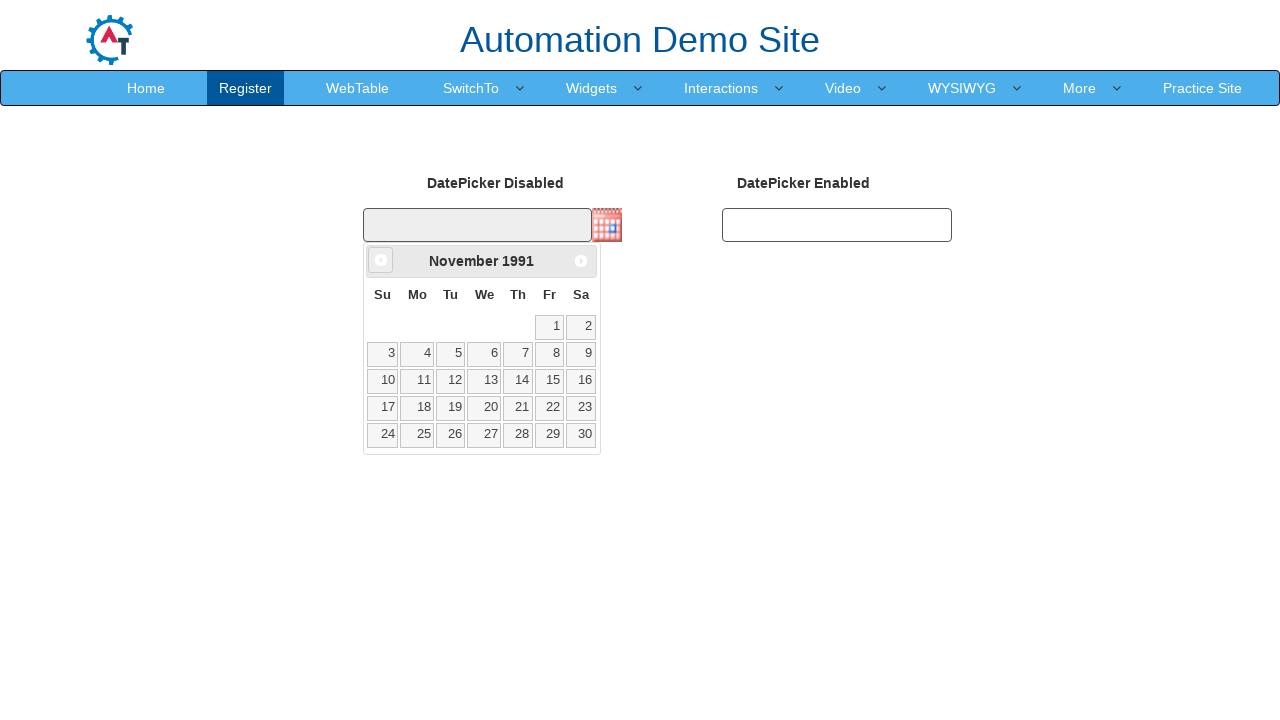

Clicked previous month button, currently viewing November 1991 at (381, 260) on .ui-icon.ui-icon-circle-triangle-w
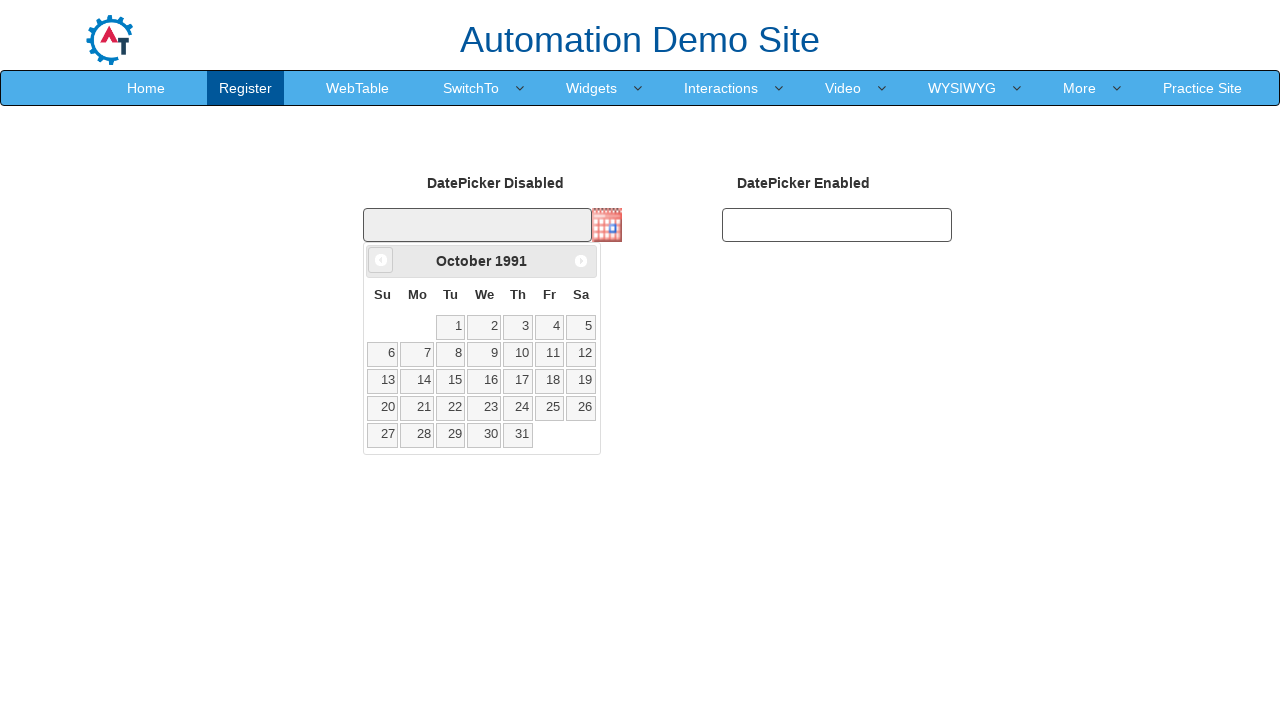

Clicked previous month button, currently viewing October 1991 at (381, 260) on .ui-icon.ui-icon-circle-triangle-w
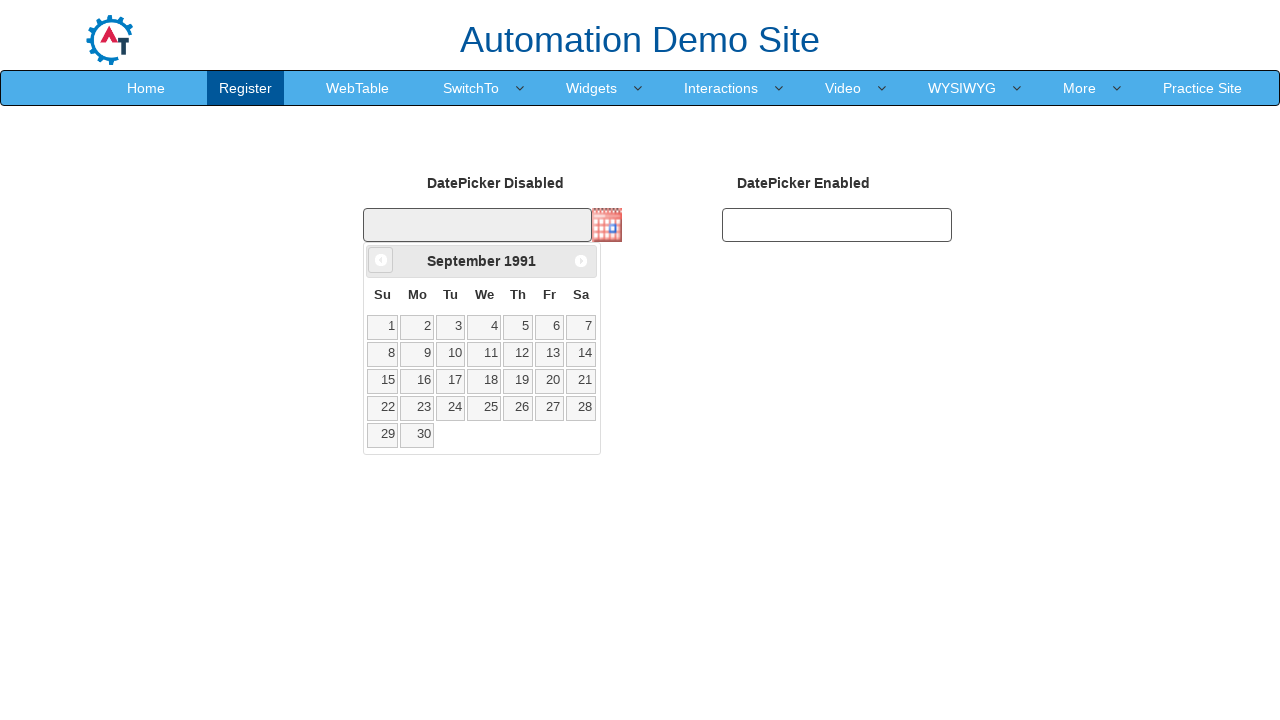

Clicked previous month button, currently viewing September 1991 at (381, 260) on .ui-icon.ui-icon-circle-triangle-w
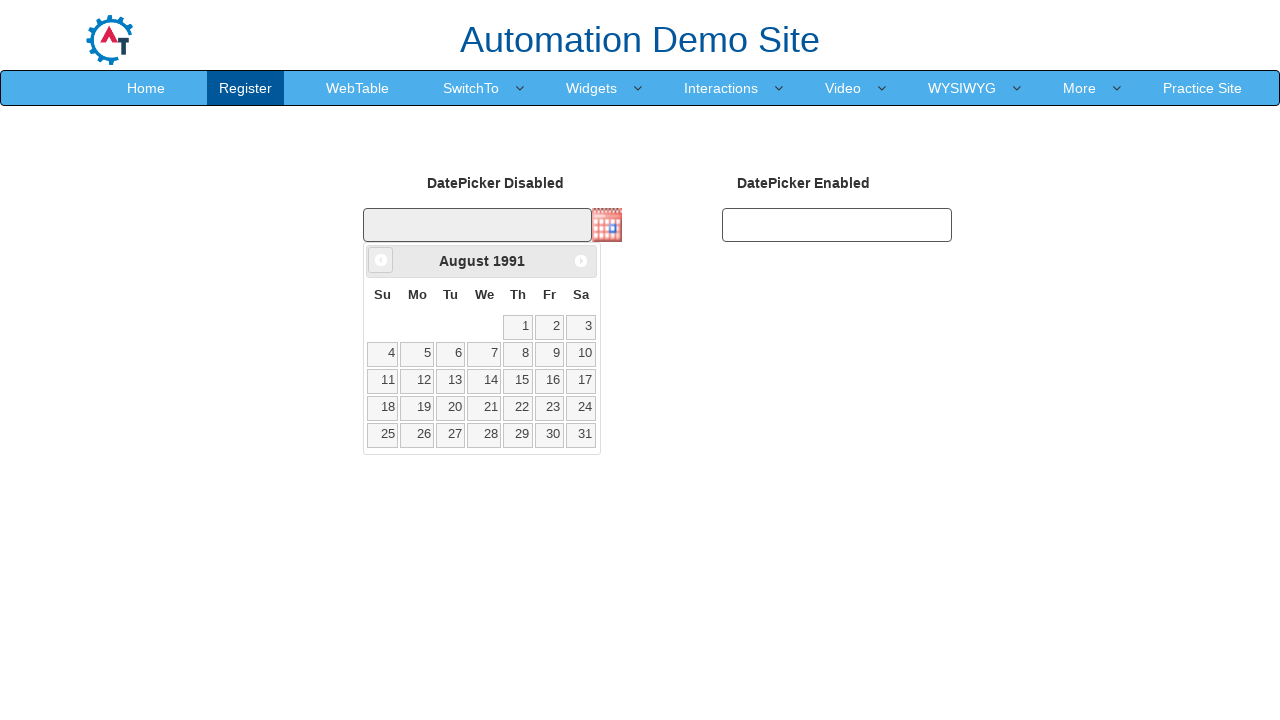

Clicked previous month button, currently viewing August 1991 at (381, 260) on .ui-icon.ui-icon-circle-triangle-w
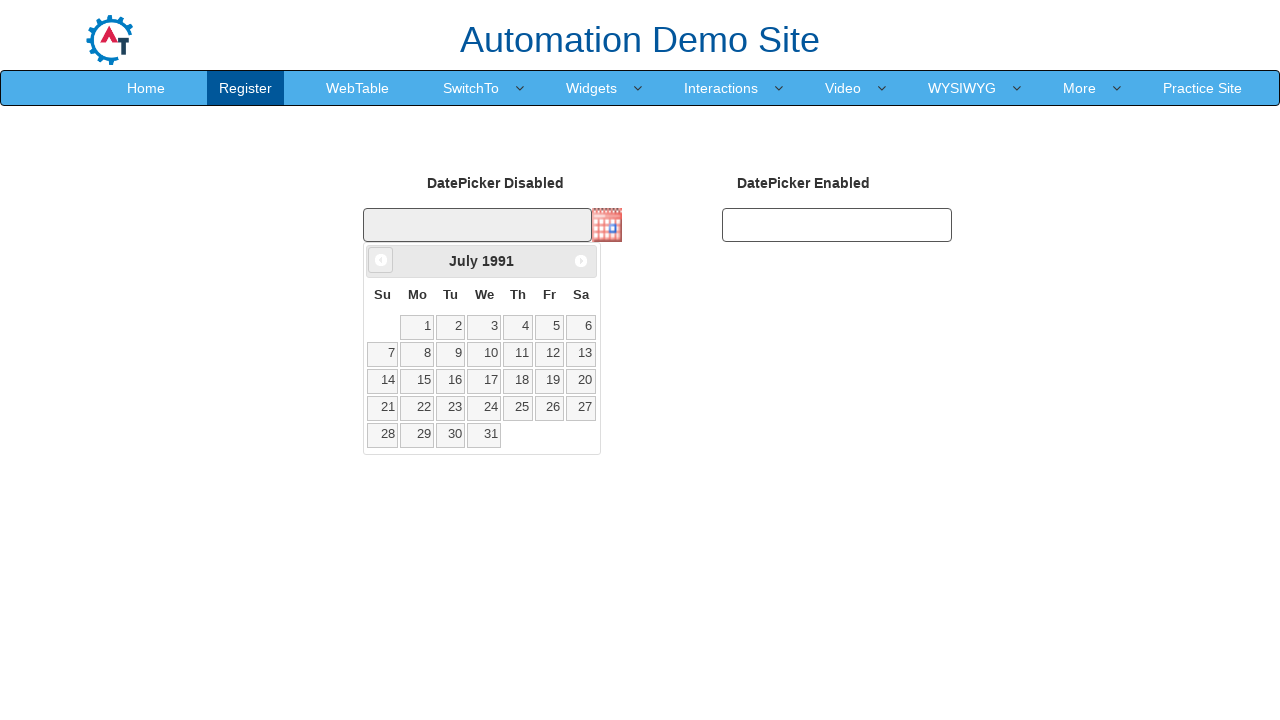

Clicked previous month button, currently viewing July 1991 at (381, 260) on .ui-icon.ui-icon-circle-triangle-w
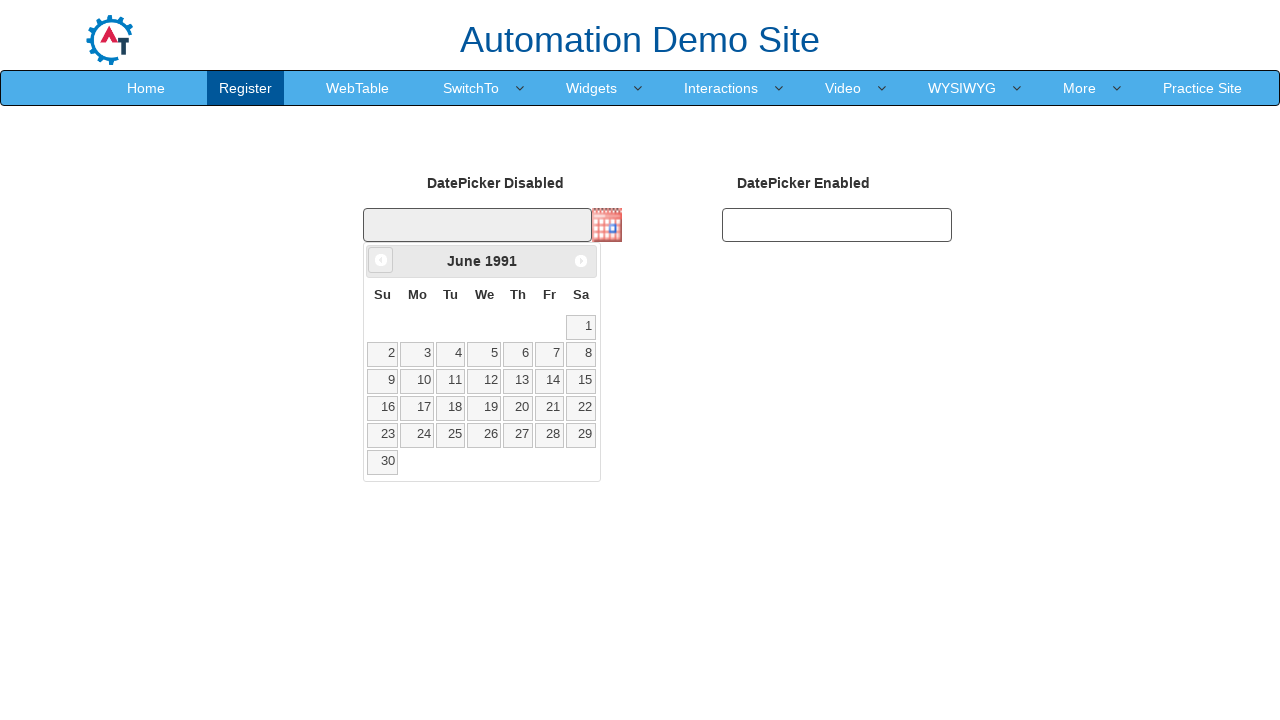

Clicked previous month button, currently viewing June 1991 at (381, 260) on .ui-icon.ui-icon-circle-triangle-w
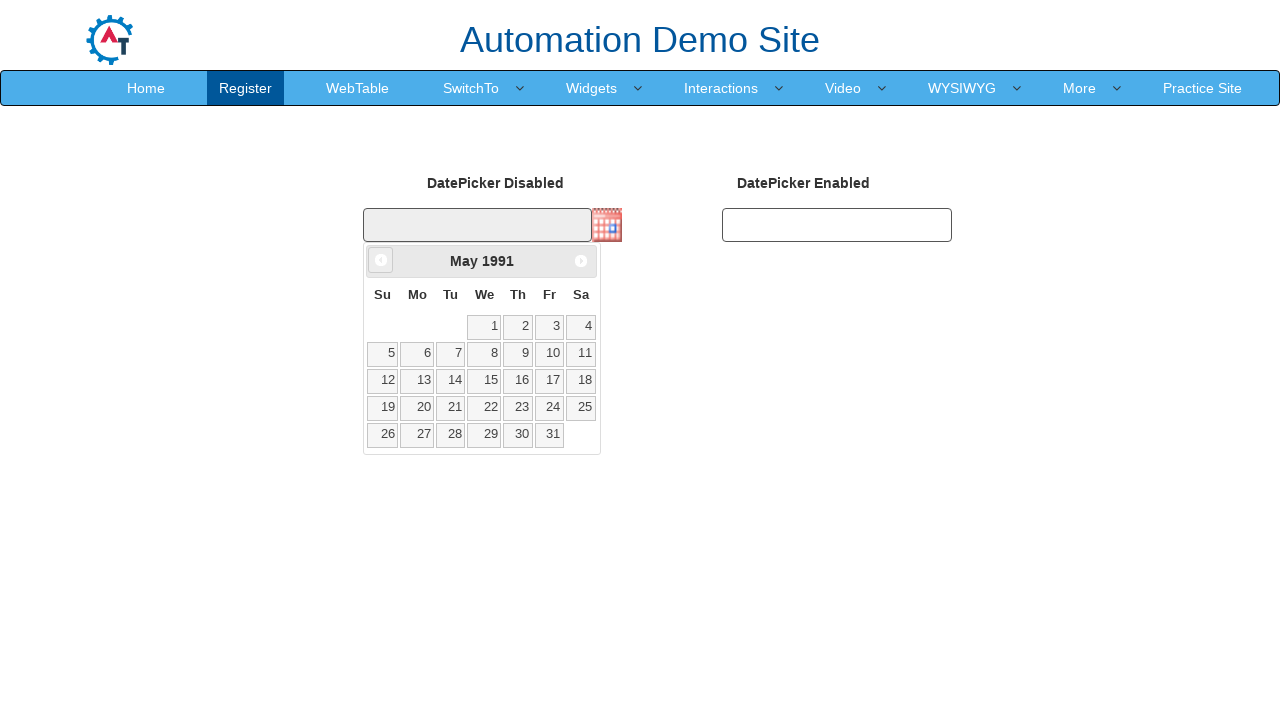

Clicked previous month button, currently viewing May 1991 at (381, 260) on .ui-icon.ui-icon-circle-triangle-w
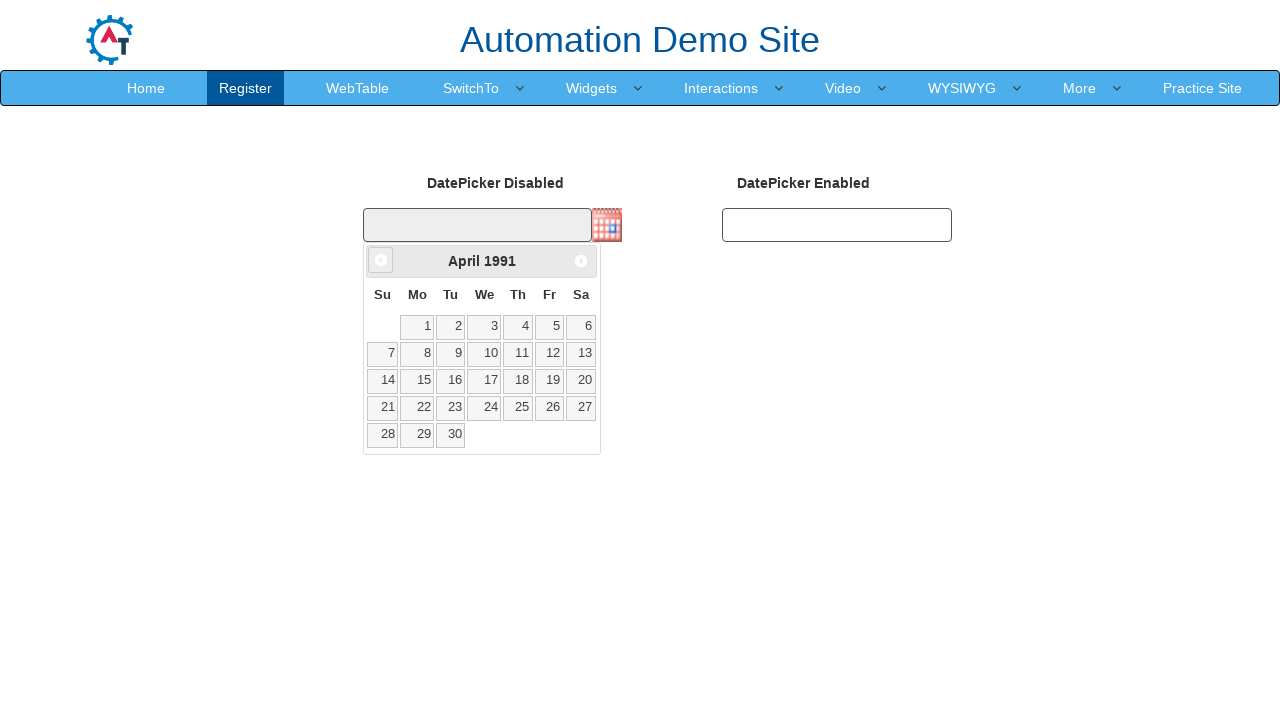

Clicked previous month button, currently viewing April 1991 at (381, 260) on .ui-icon.ui-icon-circle-triangle-w
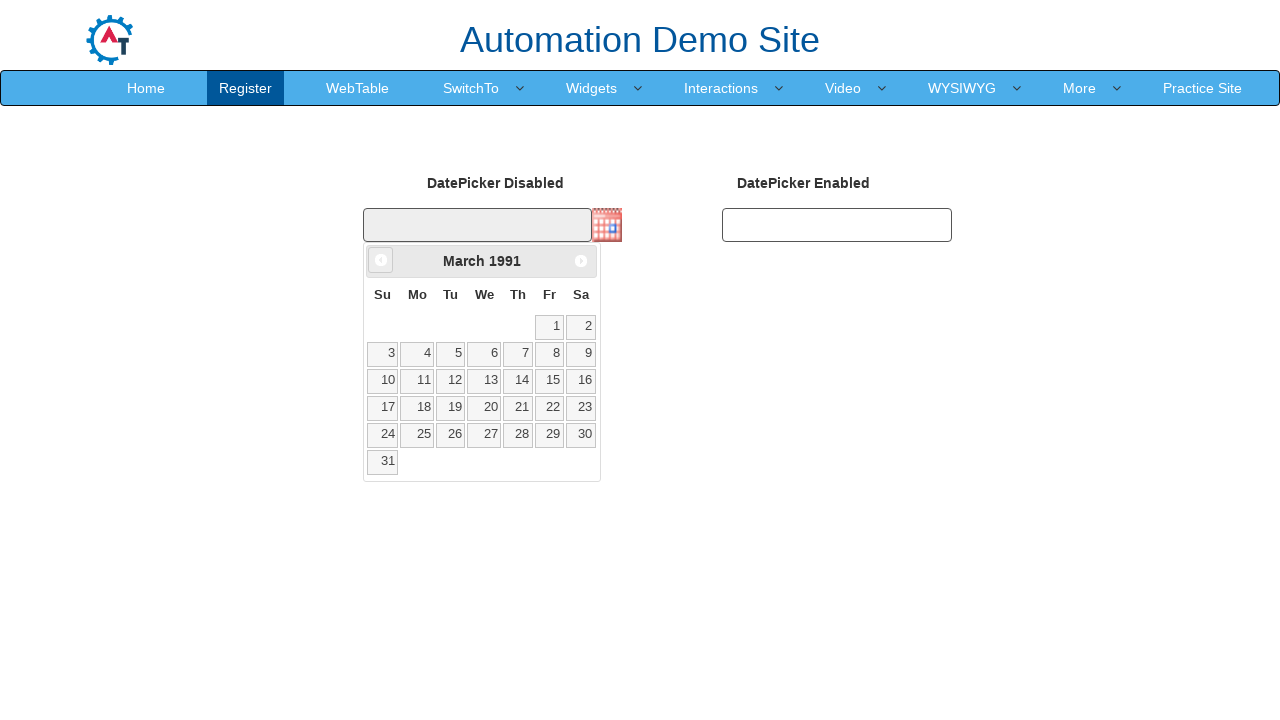

Clicked previous month button, currently viewing March 1991 at (381, 260) on .ui-icon.ui-icon-circle-triangle-w
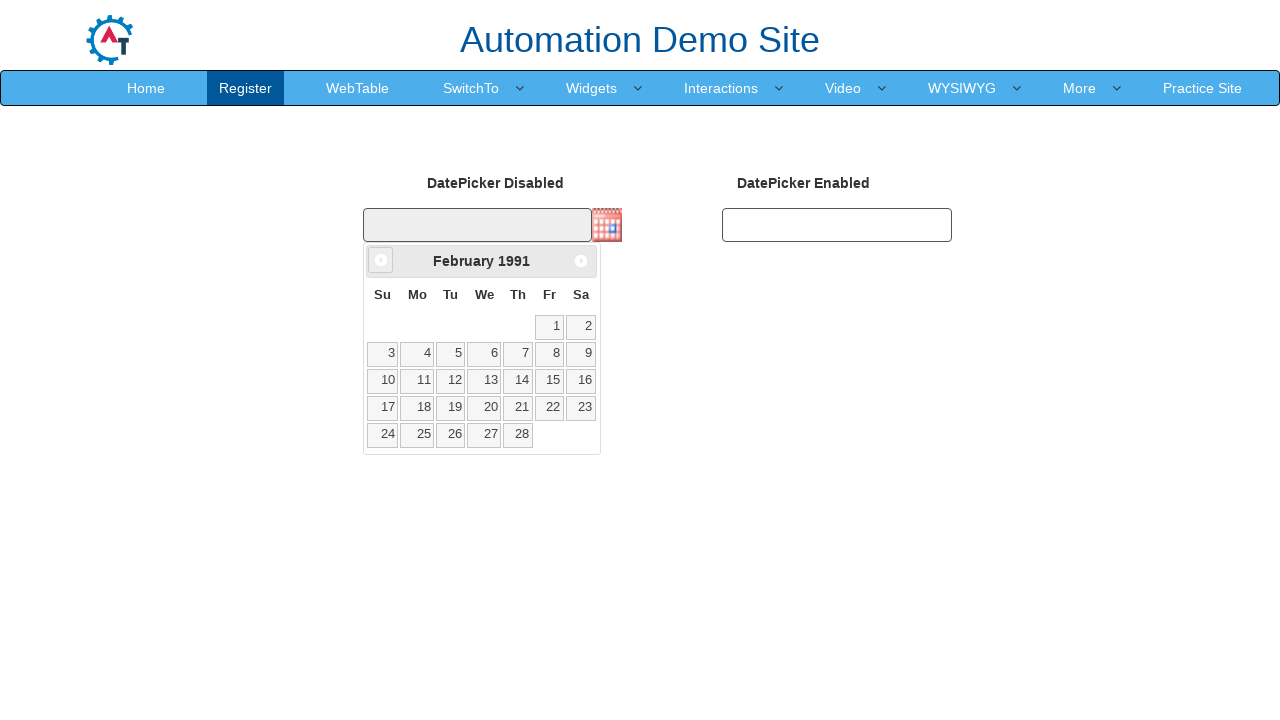

Clicked previous month button, currently viewing February 1991 at (381, 260) on .ui-icon.ui-icon-circle-triangle-w
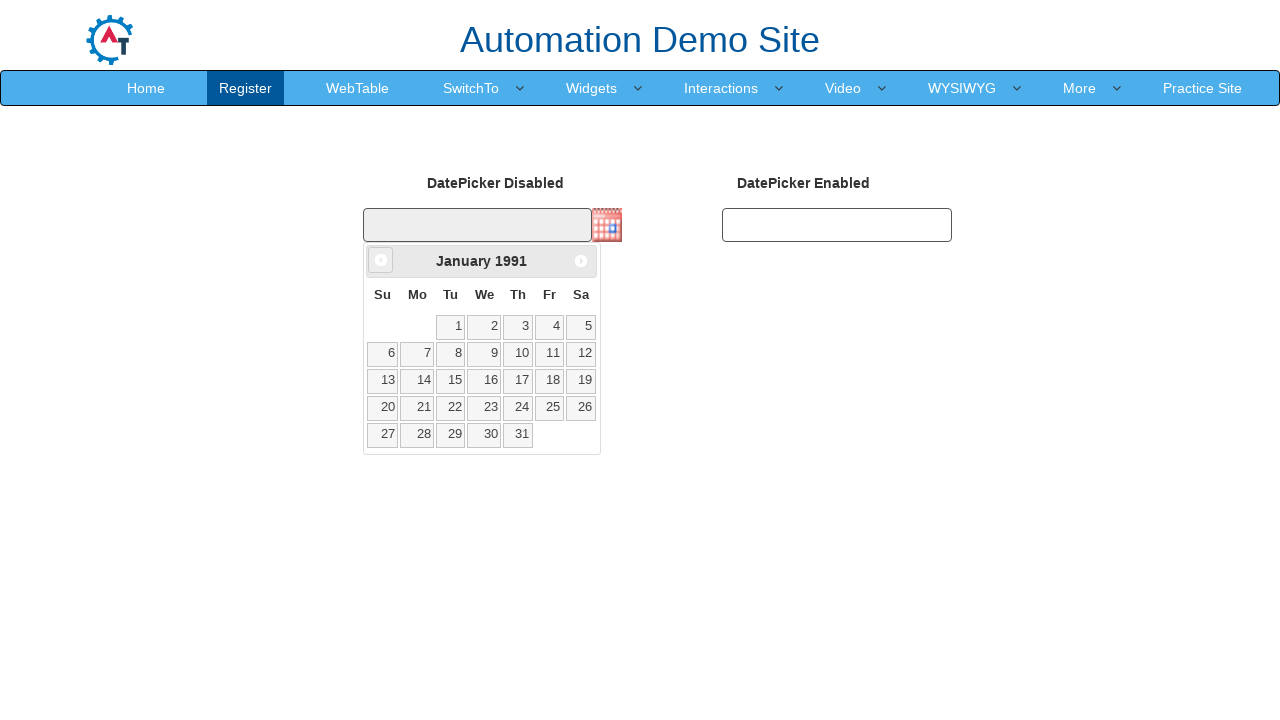

Clicked previous month button, currently viewing January 1991 at (381, 260) on .ui-icon.ui-icon-circle-triangle-w
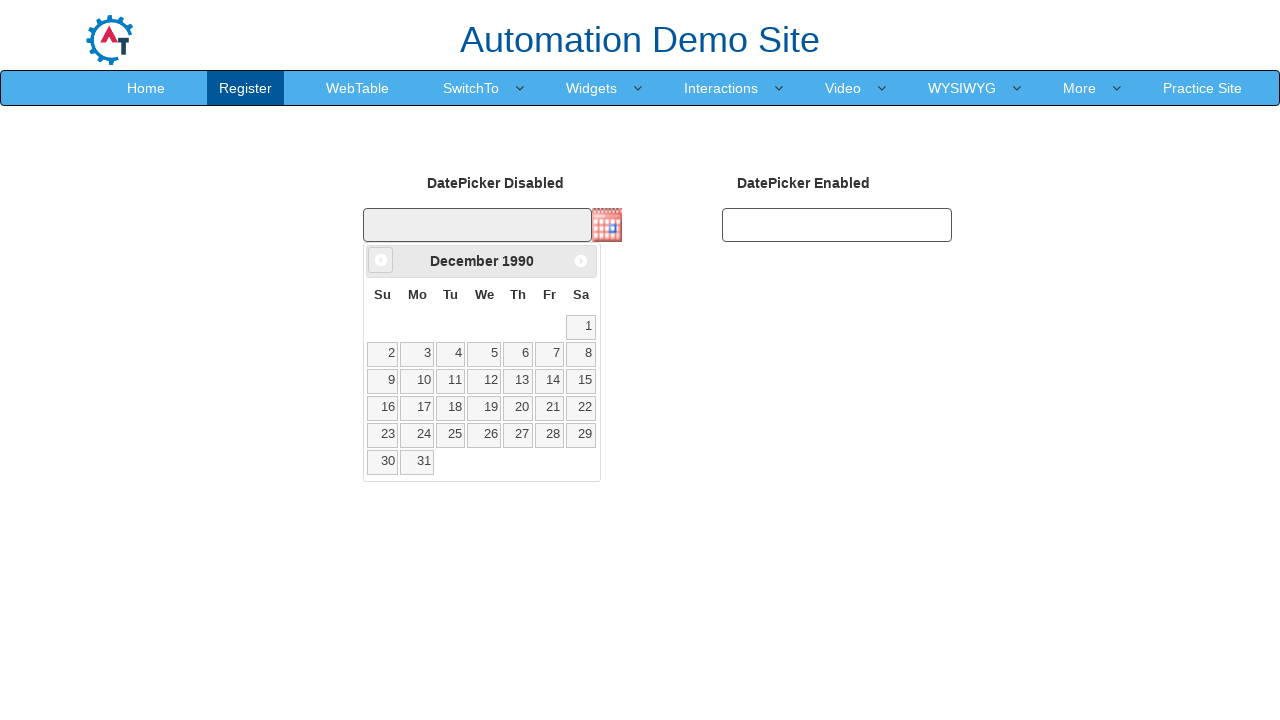

Clicked previous month button, currently viewing December 1990 at (381, 260) on .ui-icon.ui-icon-circle-triangle-w
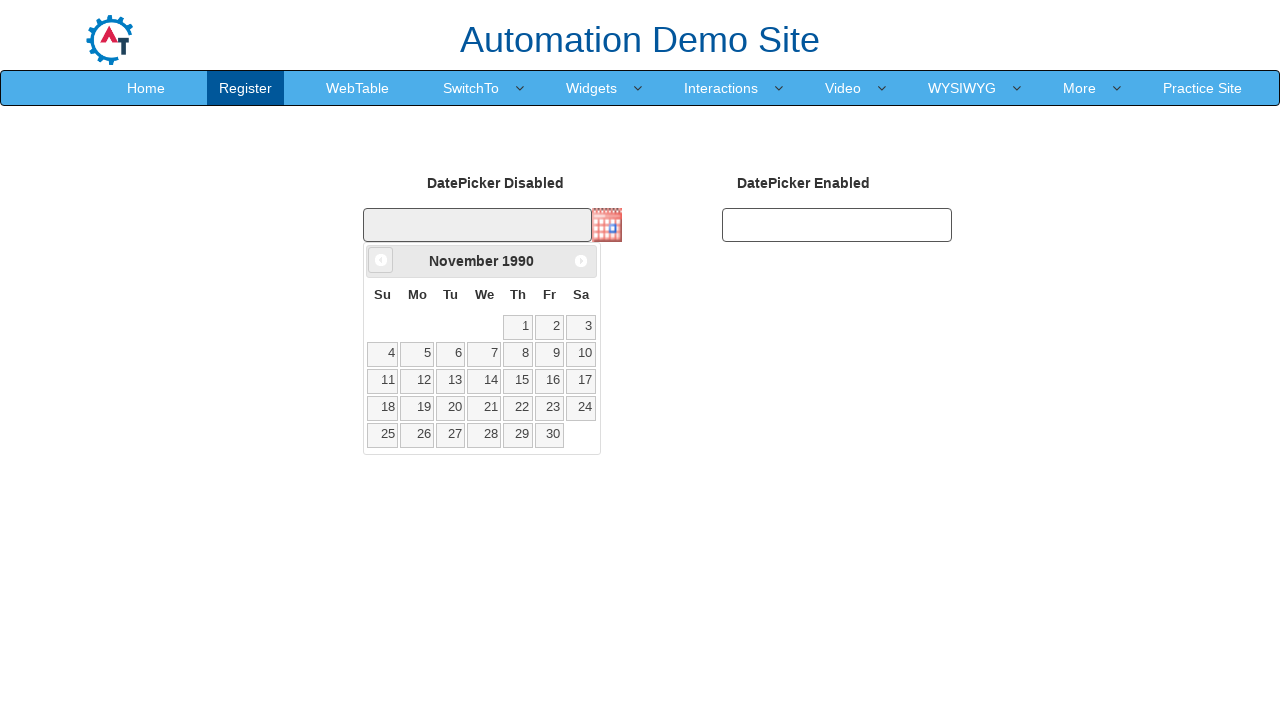

Clicked previous month button, currently viewing November 1990 at (381, 260) on .ui-icon.ui-icon-circle-triangle-w
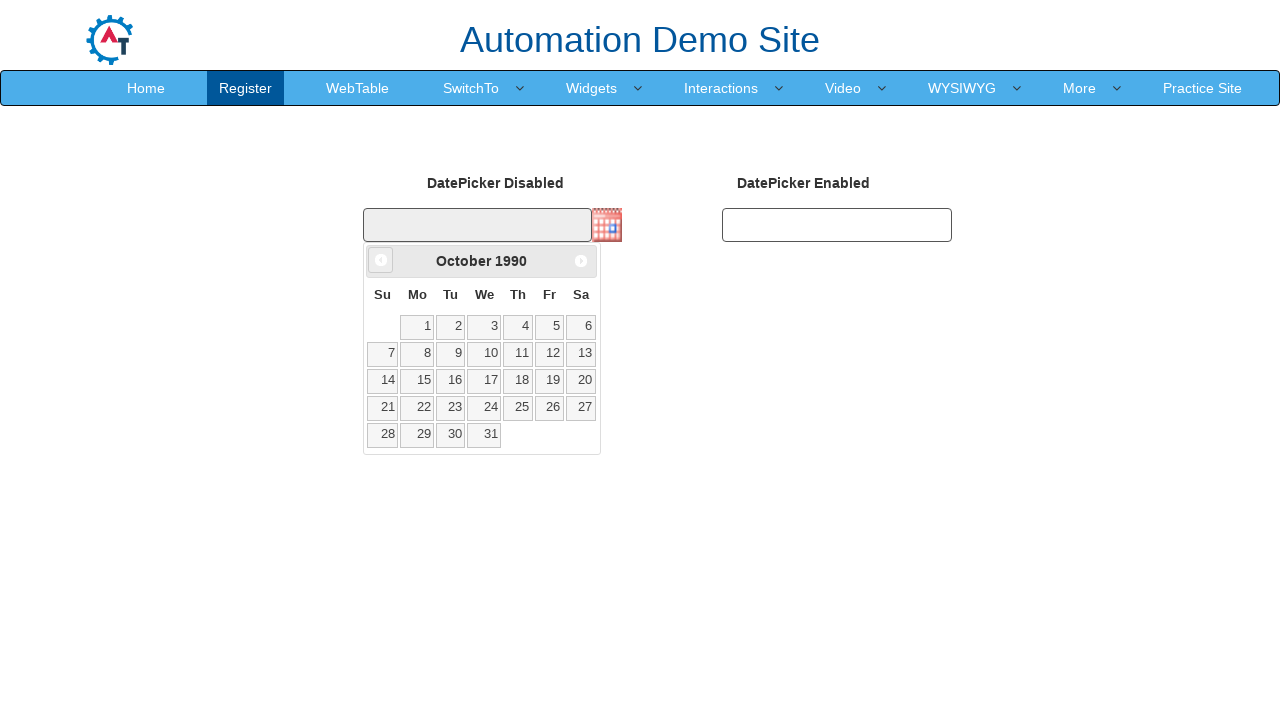

Clicked previous month button, currently viewing October 1990 at (381, 260) on .ui-icon.ui-icon-circle-triangle-w
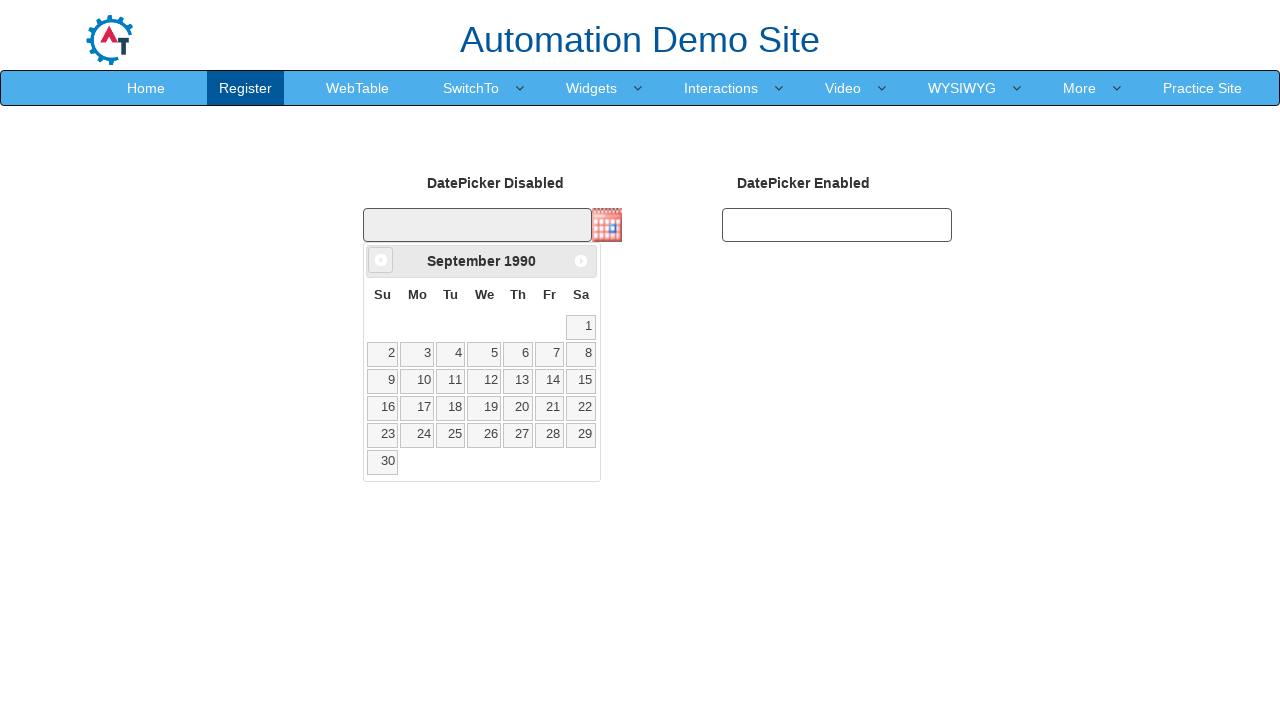

Clicked previous month button, currently viewing September 1990 at (381, 260) on .ui-icon.ui-icon-circle-triangle-w
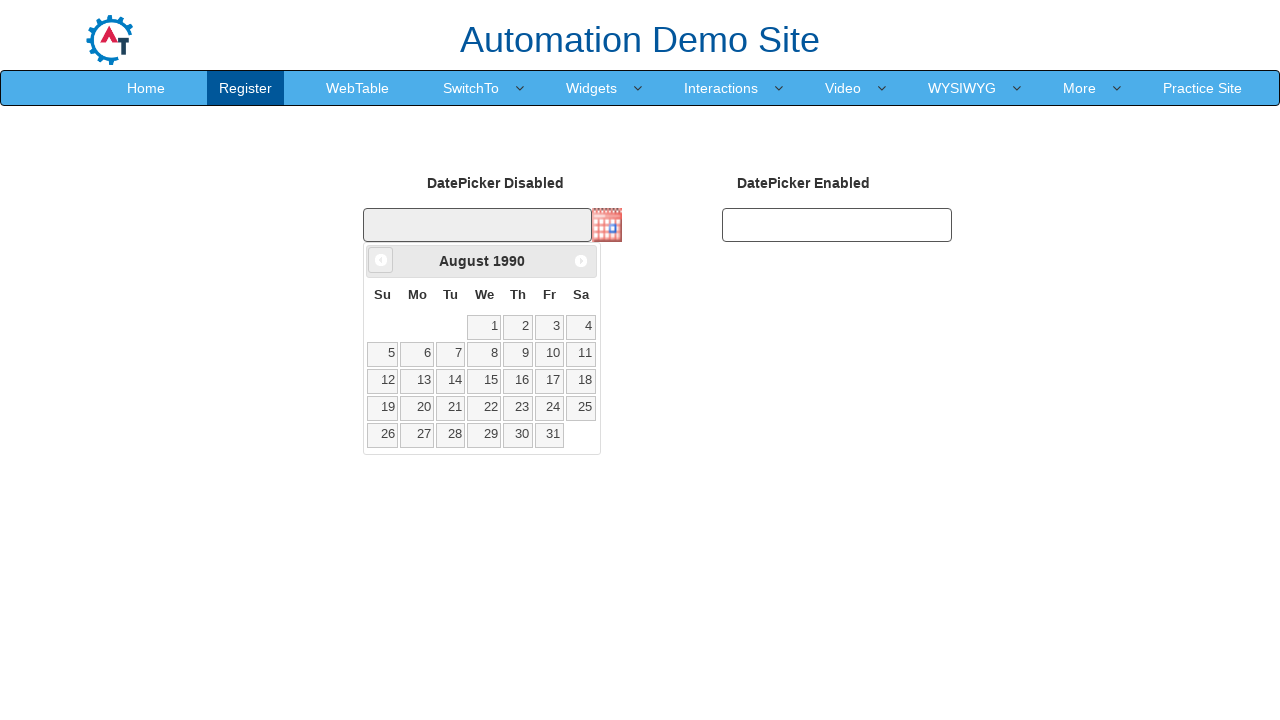

Clicked previous month button, currently viewing August 1990 at (381, 260) on .ui-icon.ui-icon-circle-triangle-w
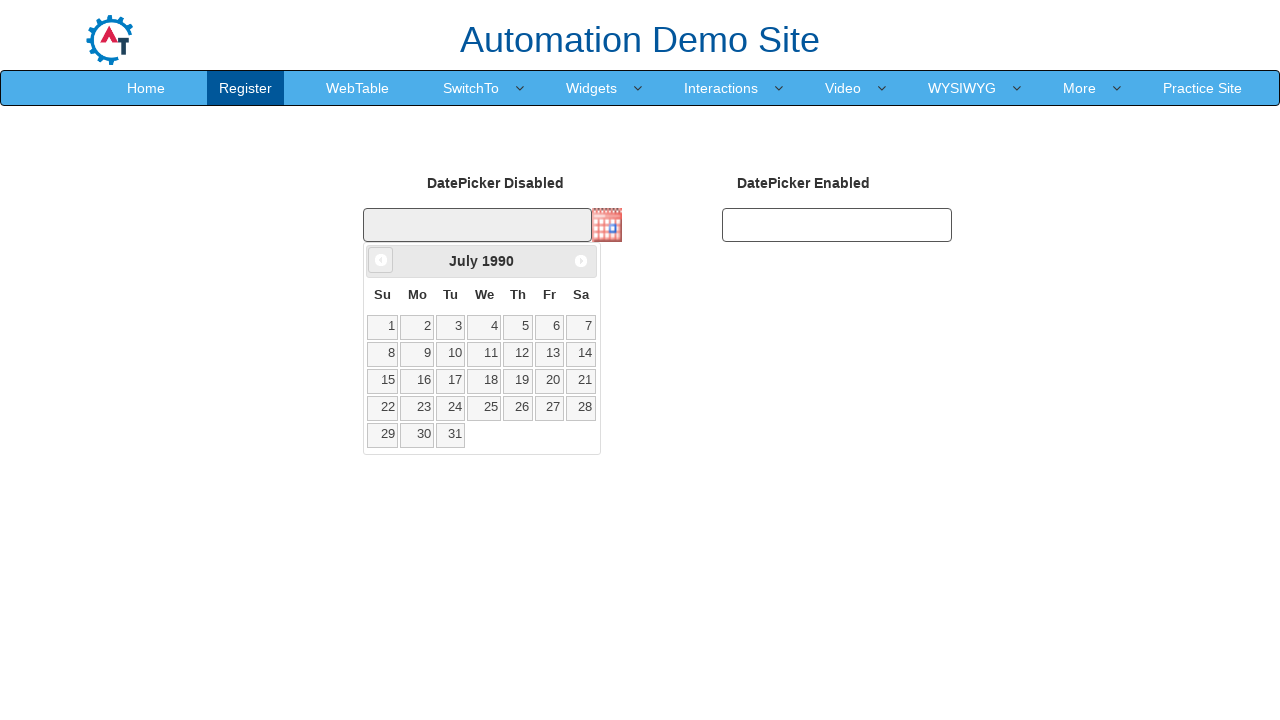

Clicked previous month button, currently viewing July 1990 at (381, 260) on .ui-icon.ui-icon-circle-triangle-w
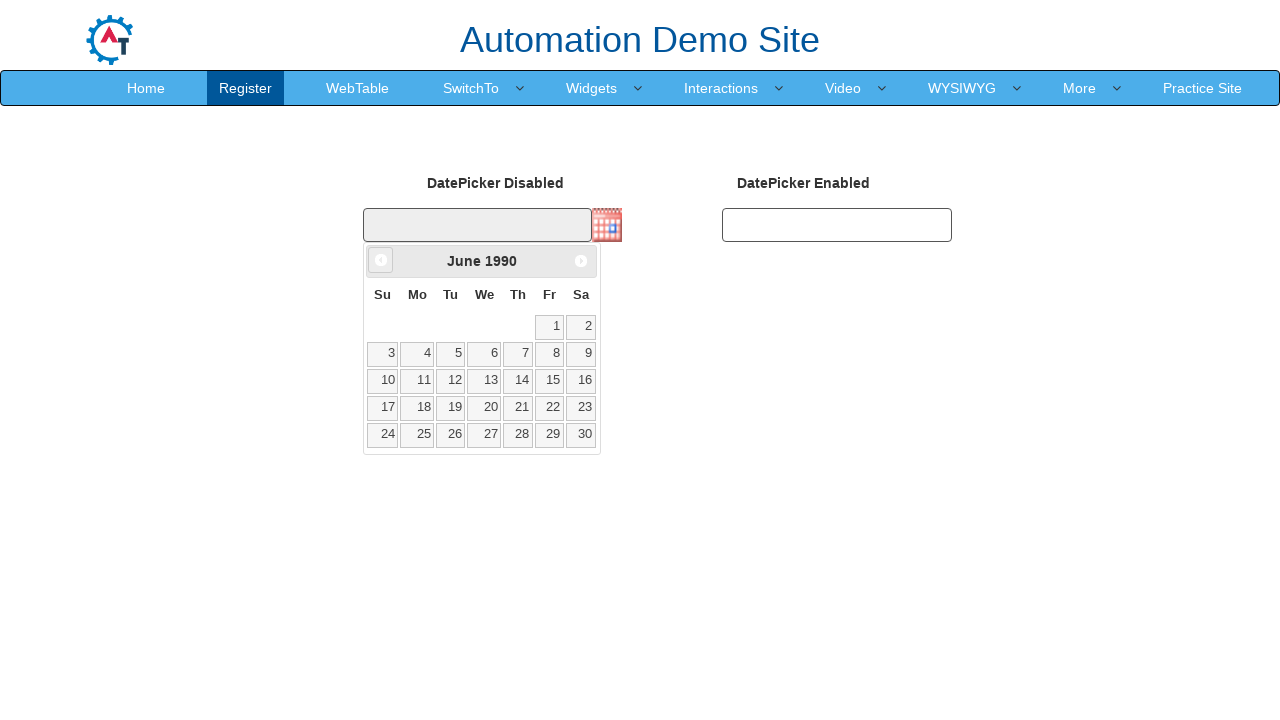

Clicked previous month button, currently viewing June 1990 at (381, 260) on .ui-icon.ui-icon-circle-triangle-w
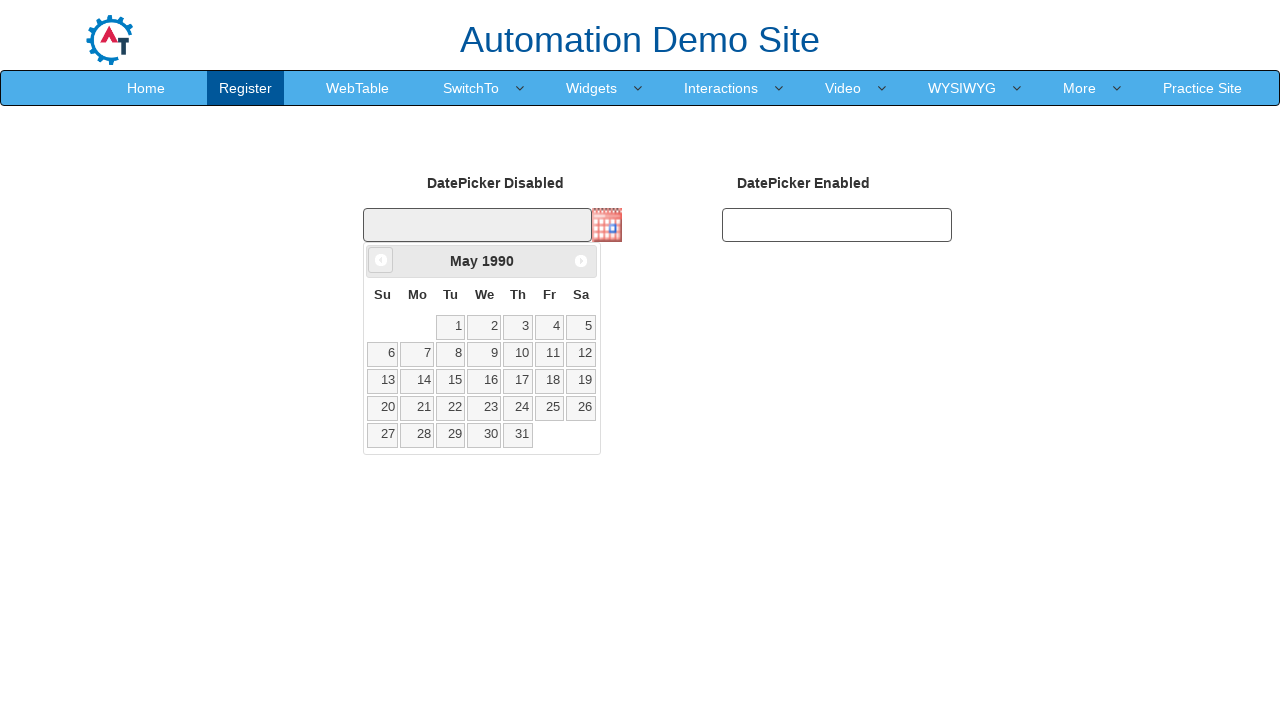

Clicked previous month button, currently viewing May 1990 at (381, 260) on .ui-icon.ui-icon-circle-triangle-w
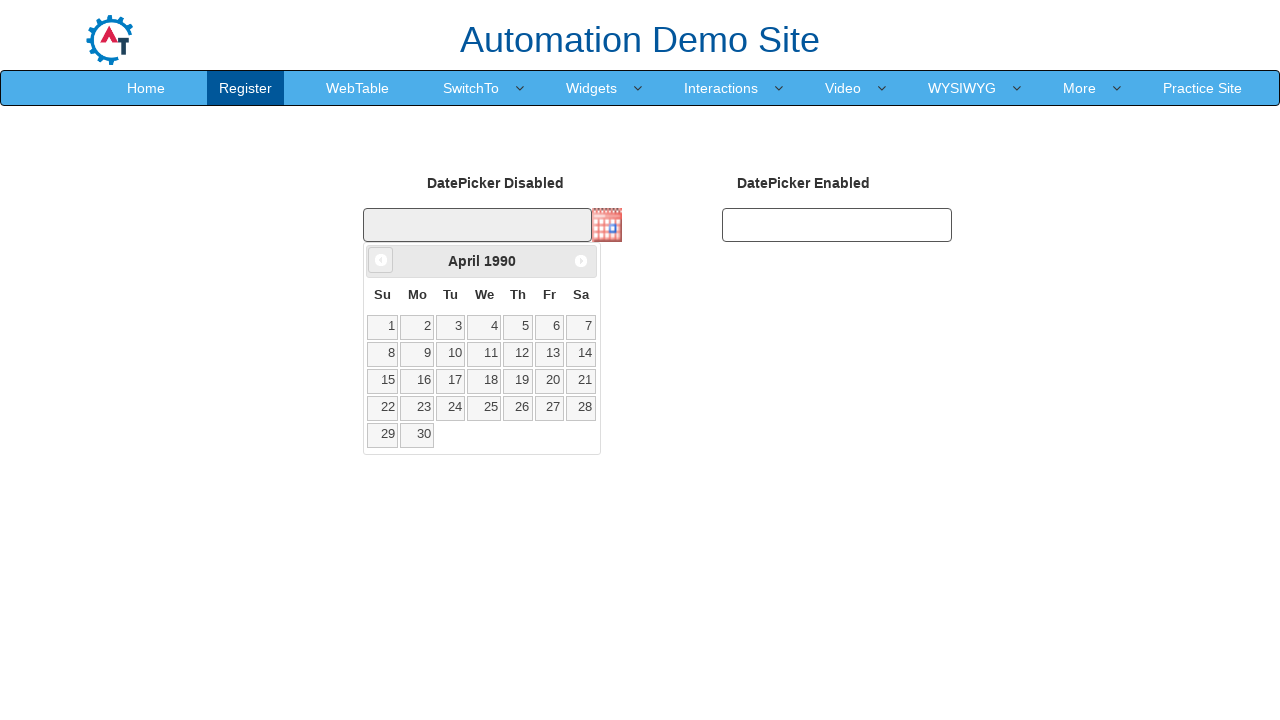

Clicked previous month button, currently viewing April 1990 at (381, 260) on .ui-icon.ui-icon-circle-triangle-w
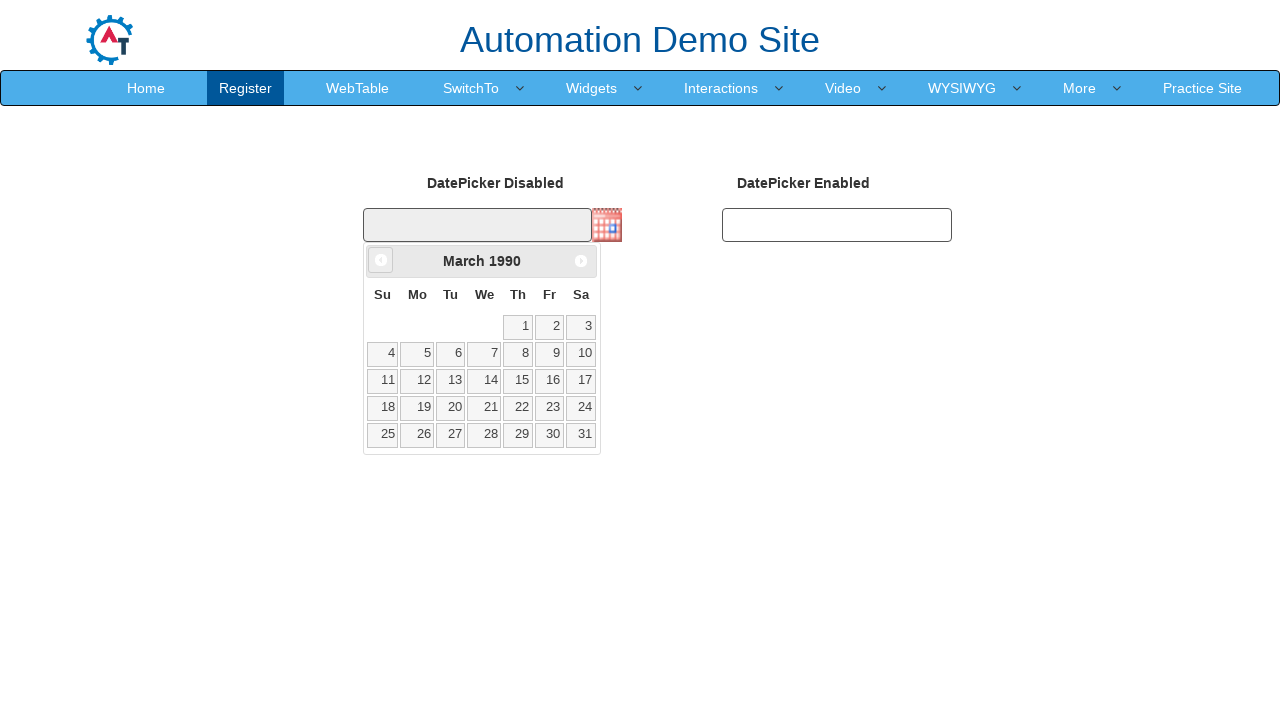

Clicked previous month button, currently viewing March 1990 at (381, 260) on .ui-icon.ui-icon-circle-triangle-w
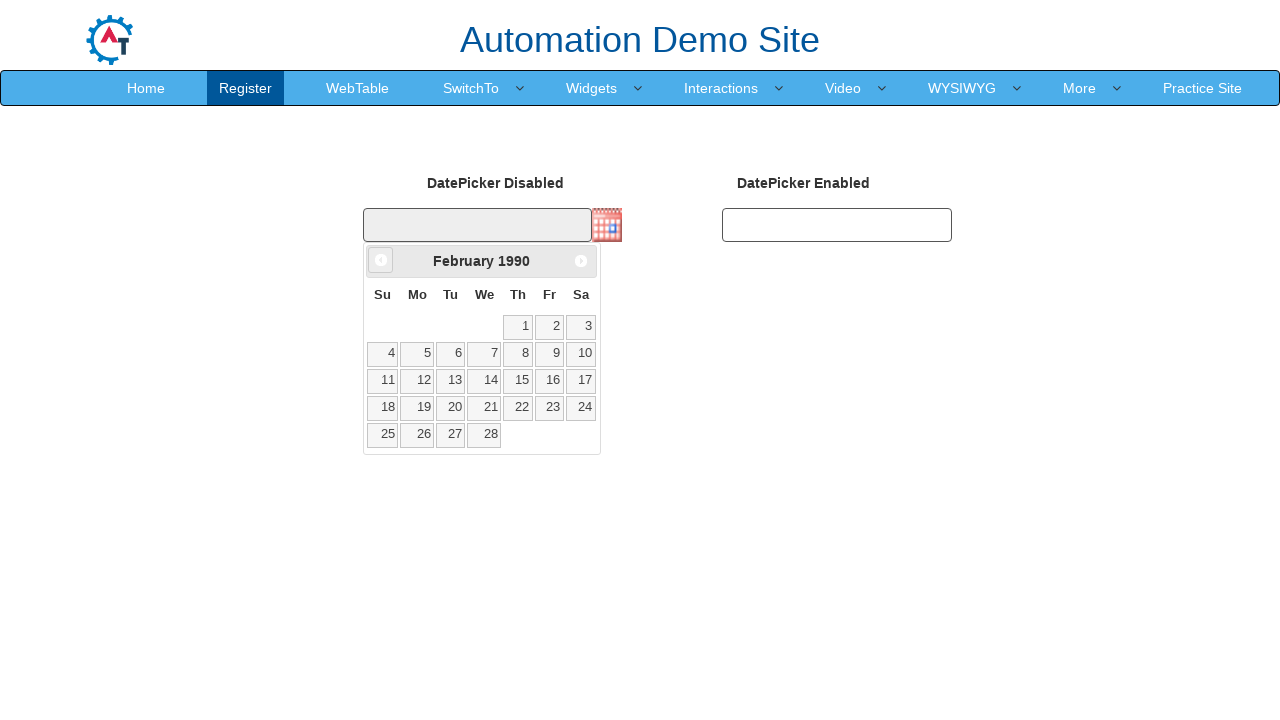

Clicked previous month button, currently viewing February 1990 at (381, 260) on .ui-icon.ui-icon-circle-triangle-w
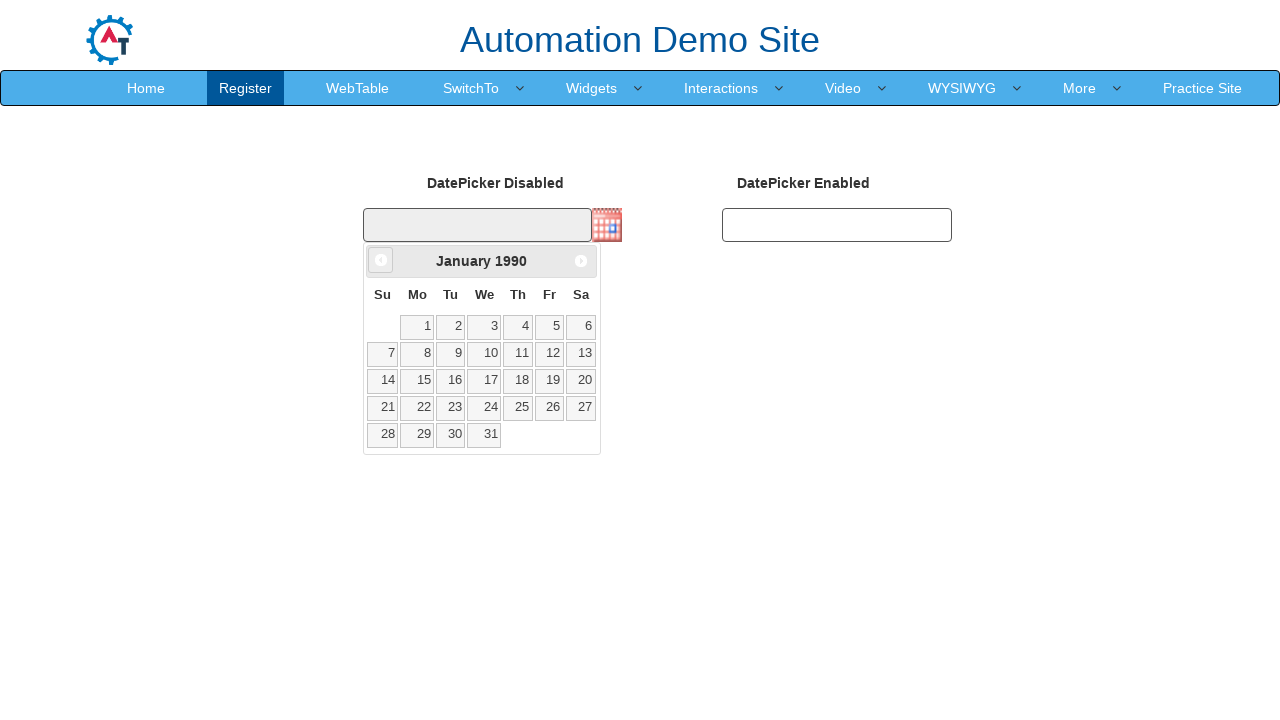

Clicked previous month button, currently viewing January 1990 at (381, 260) on .ui-icon.ui-icon-circle-triangle-w
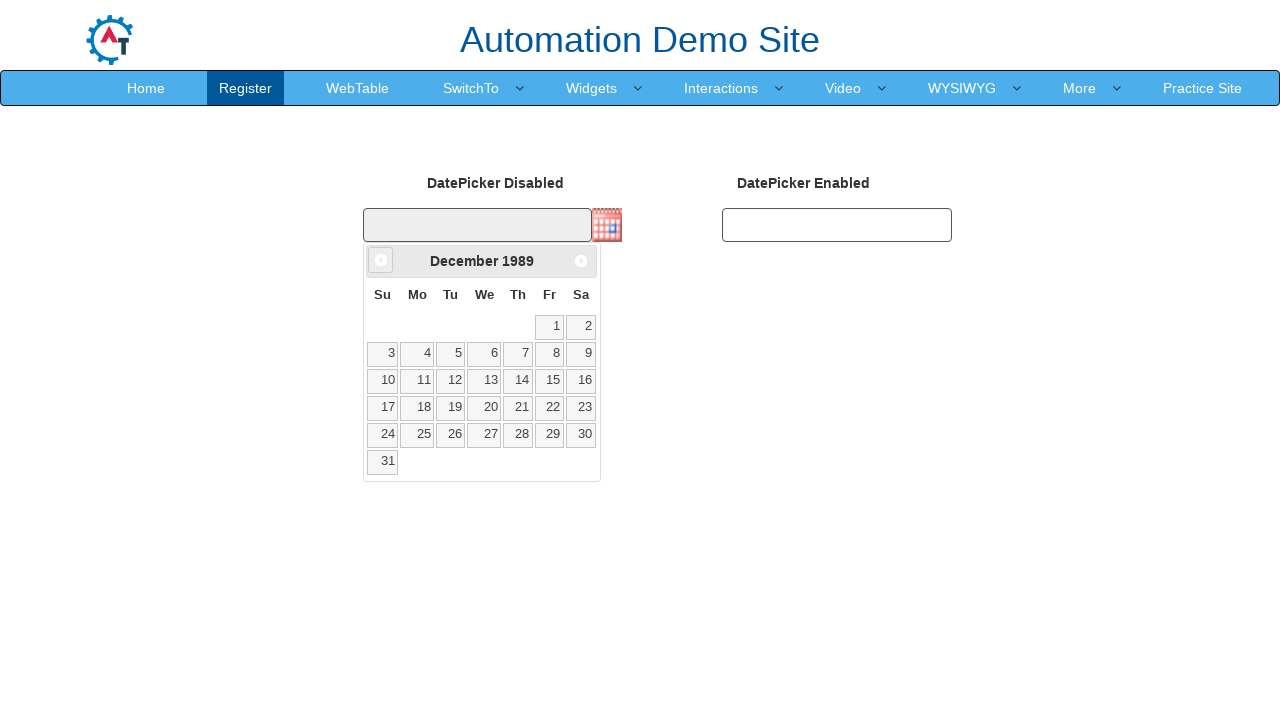

Clicked previous month button, currently viewing December 1989 at (381, 260) on .ui-icon.ui-icon-circle-triangle-w
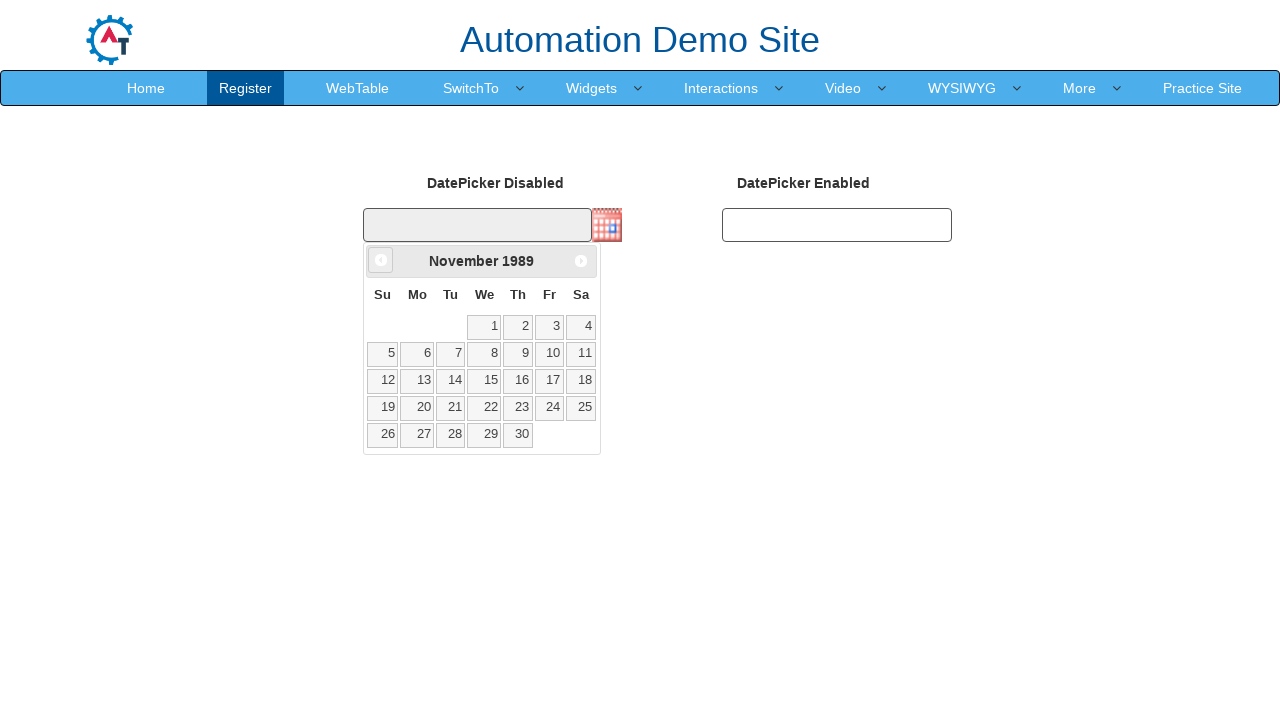

Clicked previous month button, currently viewing November 1989 at (381, 260) on .ui-icon.ui-icon-circle-triangle-w
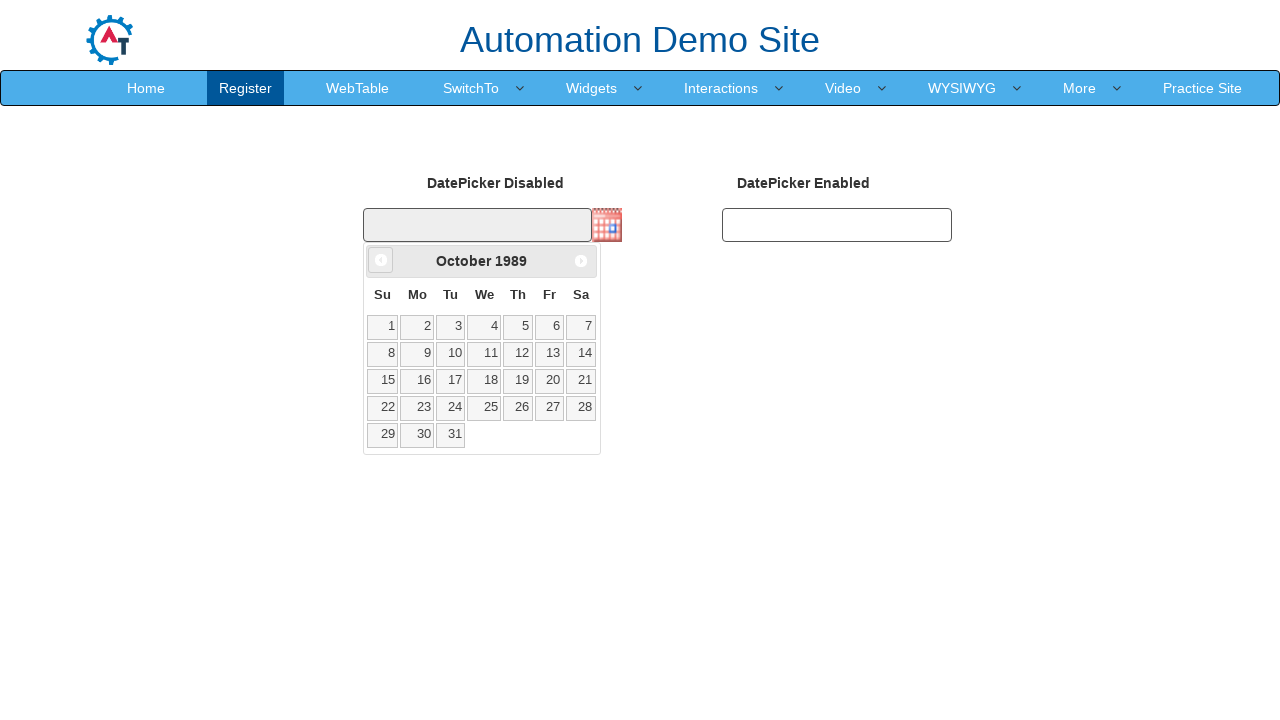

Clicked previous month button, currently viewing October 1989 at (381, 260) on .ui-icon.ui-icon-circle-triangle-w
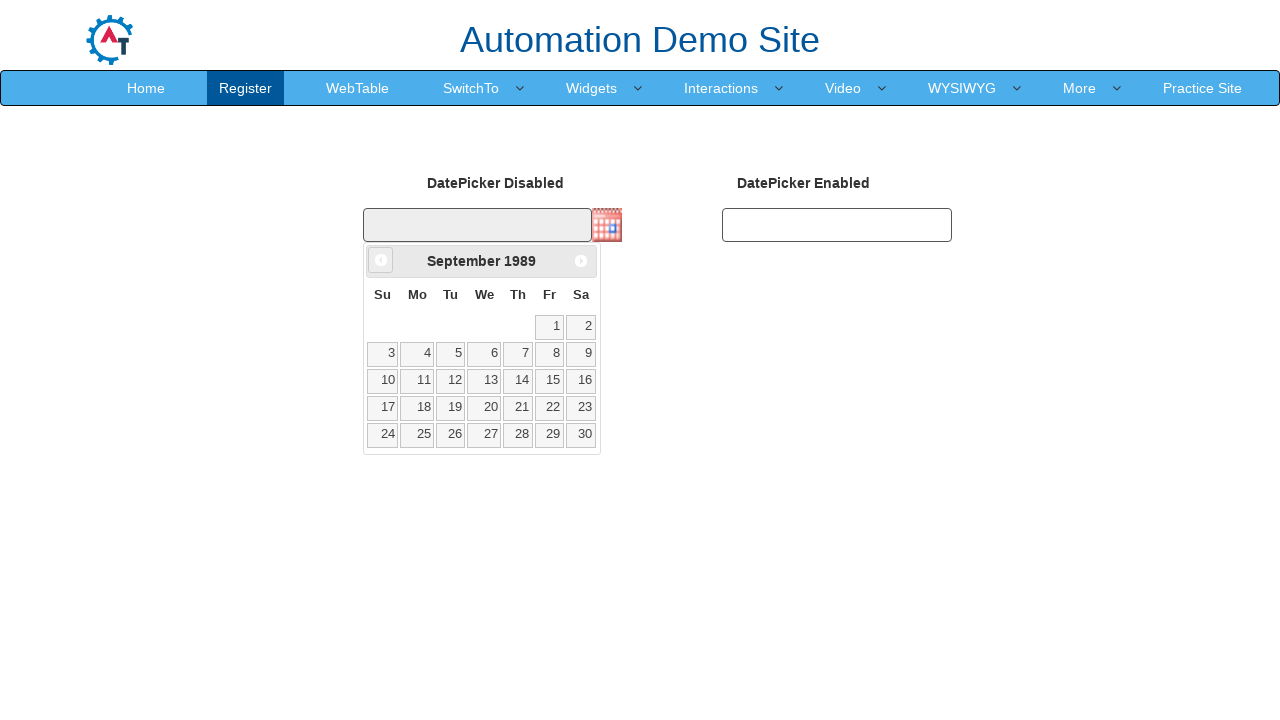

Clicked previous month button, currently viewing September 1989 at (381, 260) on .ui-icon.ui-icon-circle-triangle-w
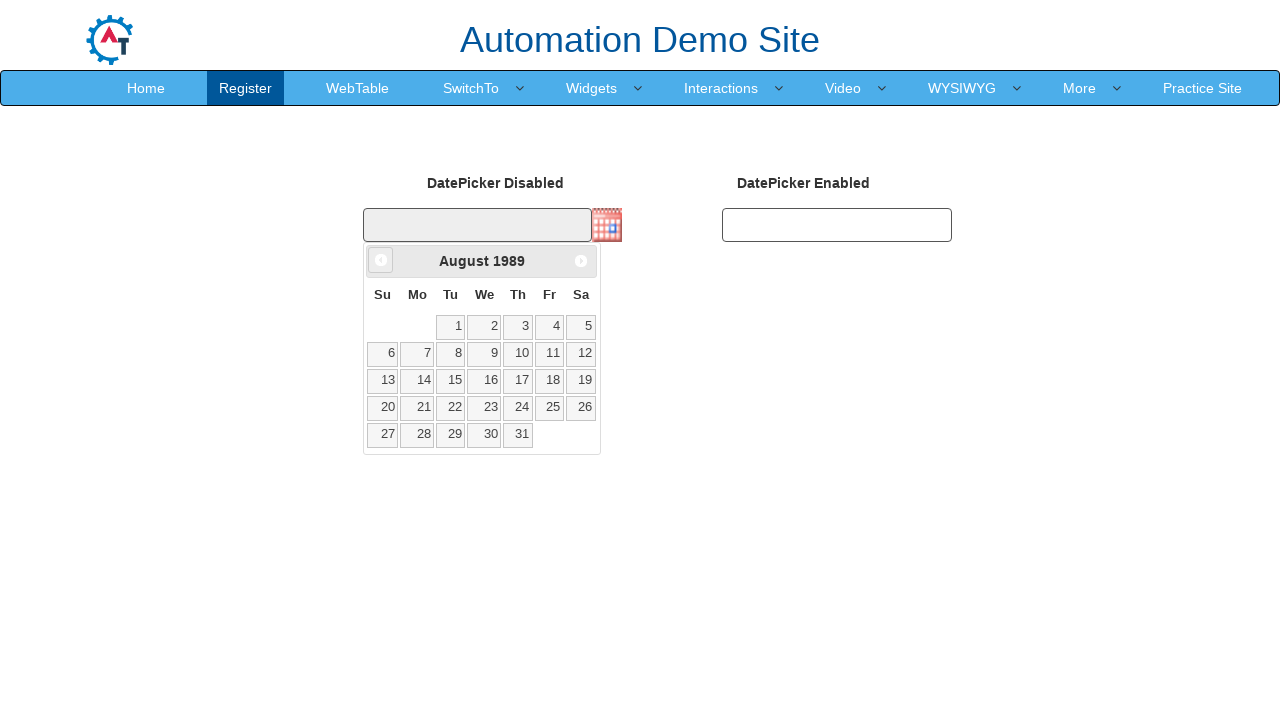

Clicked previous month button, currently viewing August 1989 at (381, 260) on .ui-icon.ui-icon-circle-triangle-w
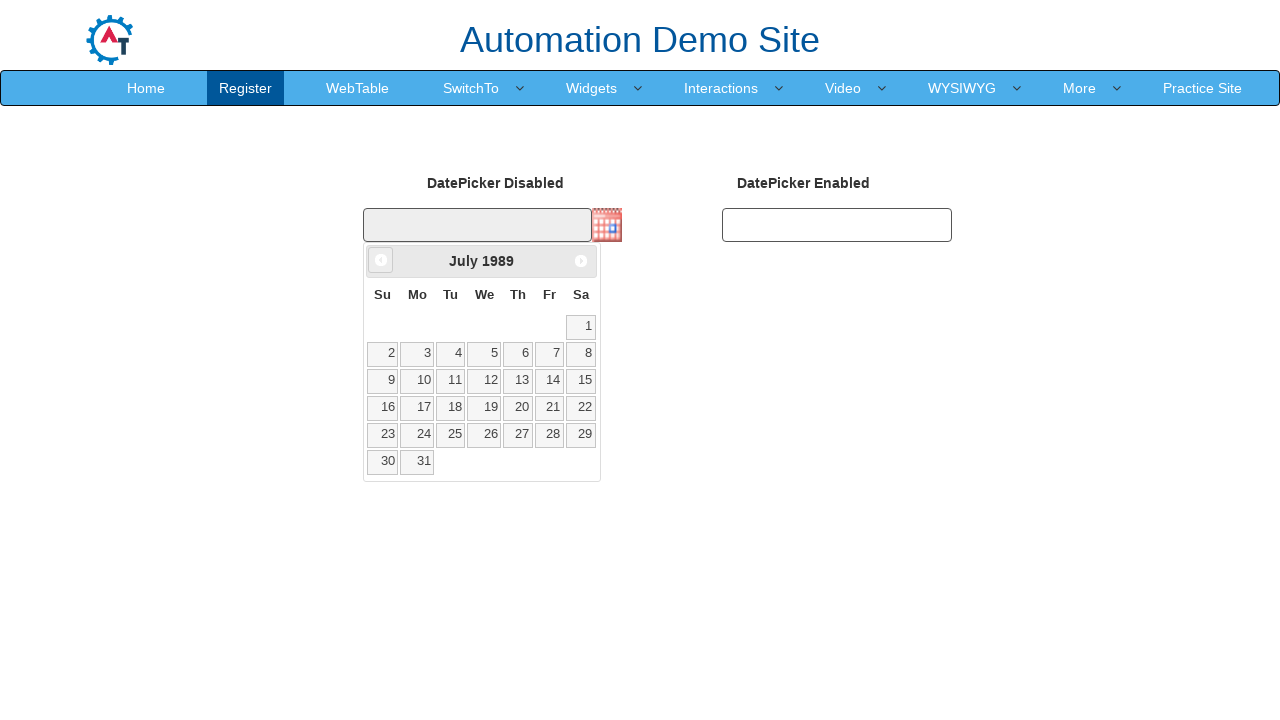

Clicked previous month button, currently viewing July 1989 at (381, 260) on .ui-icon.ui-icon-circle-triangle-w
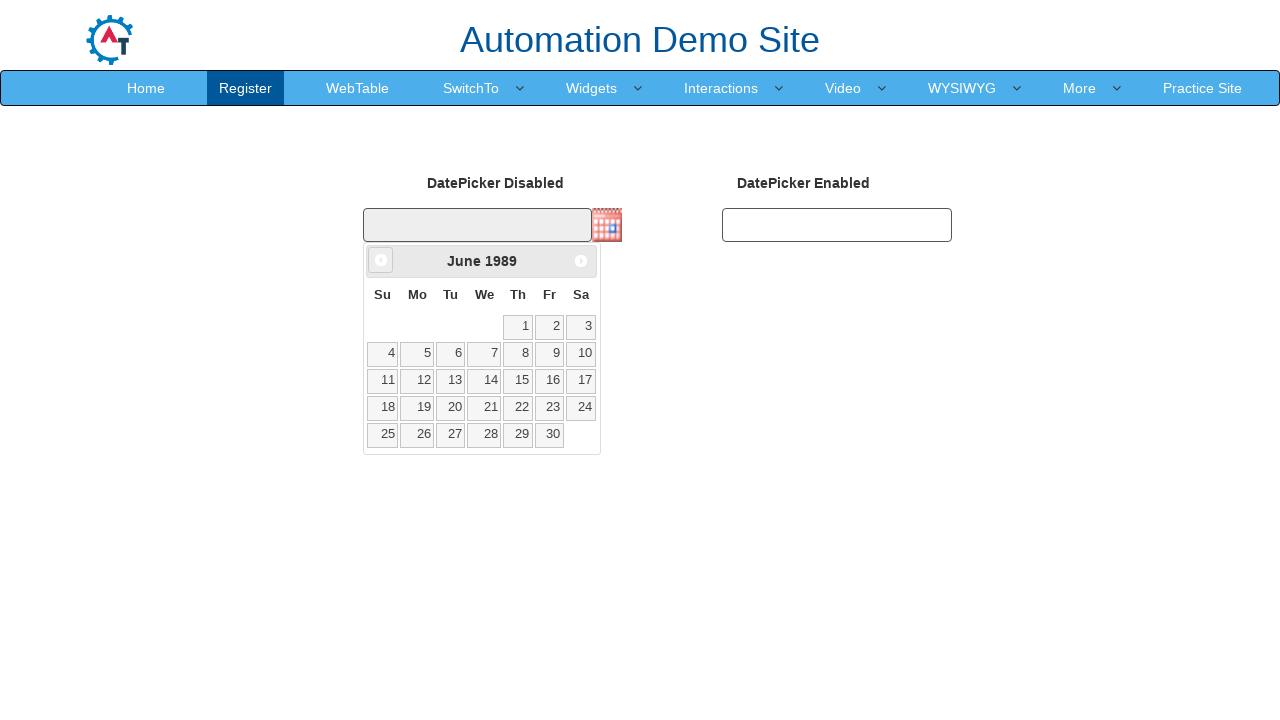

Clicked previous month button, currently viewing June 1989 at (381, 260) on .ui-icon.ui-icon-circle-triangle-w
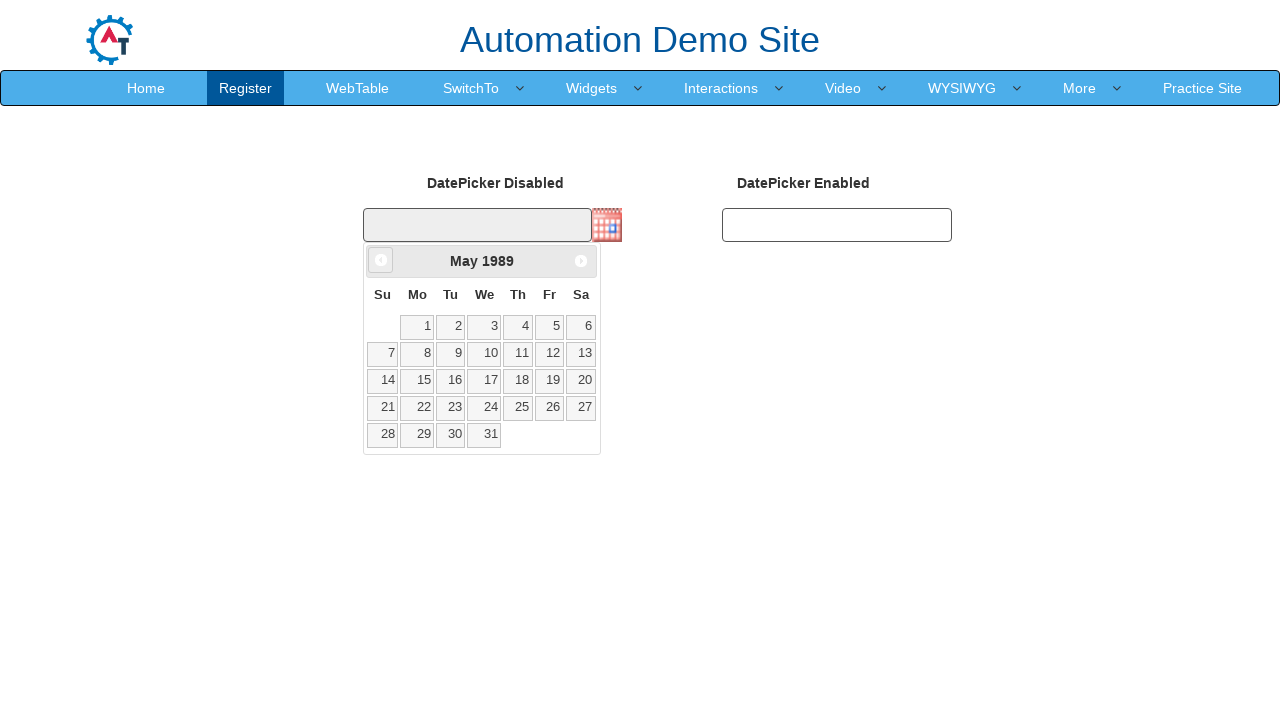

Clicked previous month button, currently viewing May 1989 at (381, 260) on .ui-icon.ui-icon-circle-triangle-w
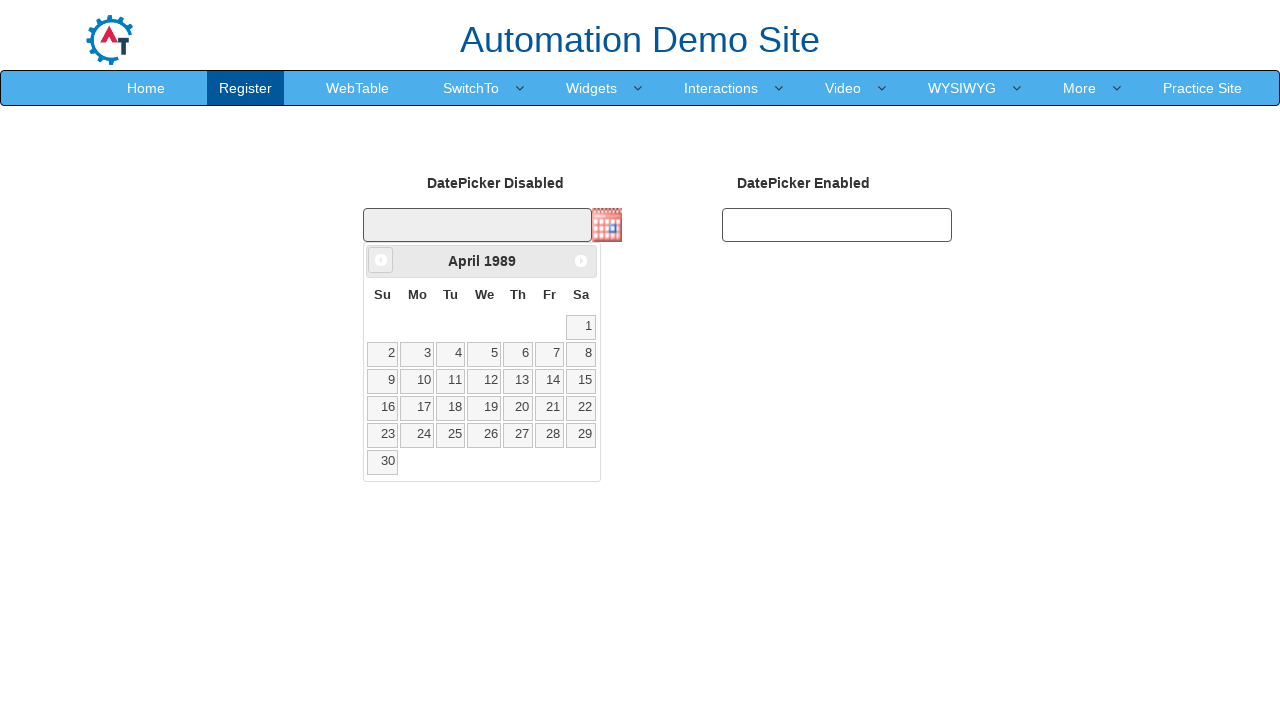

Clicked previous month button, currently viewing April 1989 at (381, 260) on .ui-icon.ui-icon-circle-triangle-w
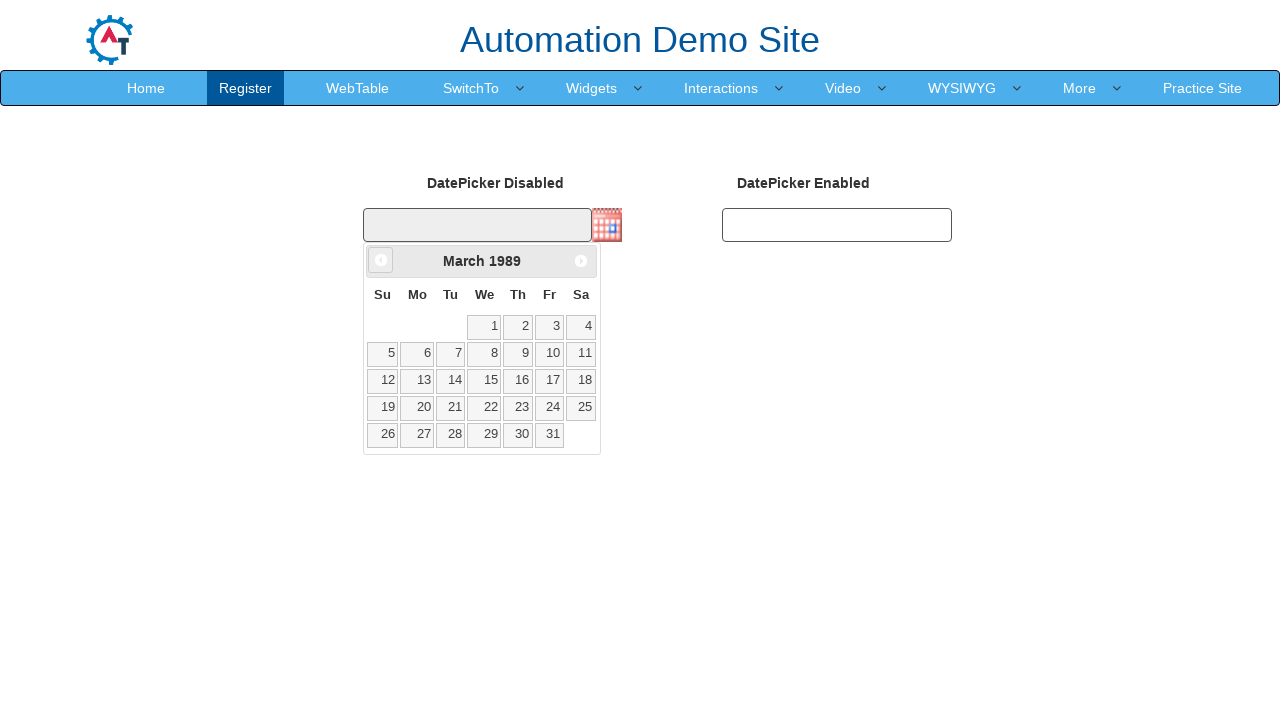

Clicked previous month button, currently viewing March 1989 at (381, 260) on .ui-icon.ui-icon-circle-triangle-w
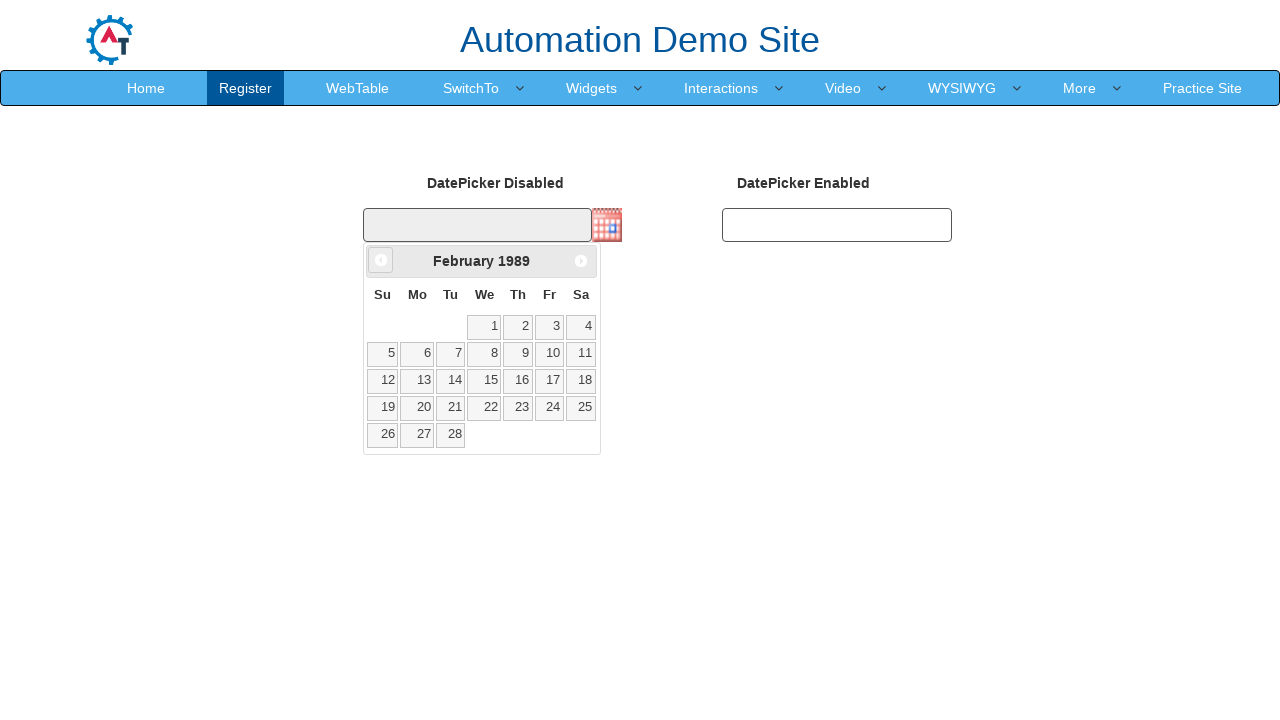

Clicked previous month button, currently viewing February 1989 at (381, 260) on .ui-icon.ui-icon-circle-triangle-w
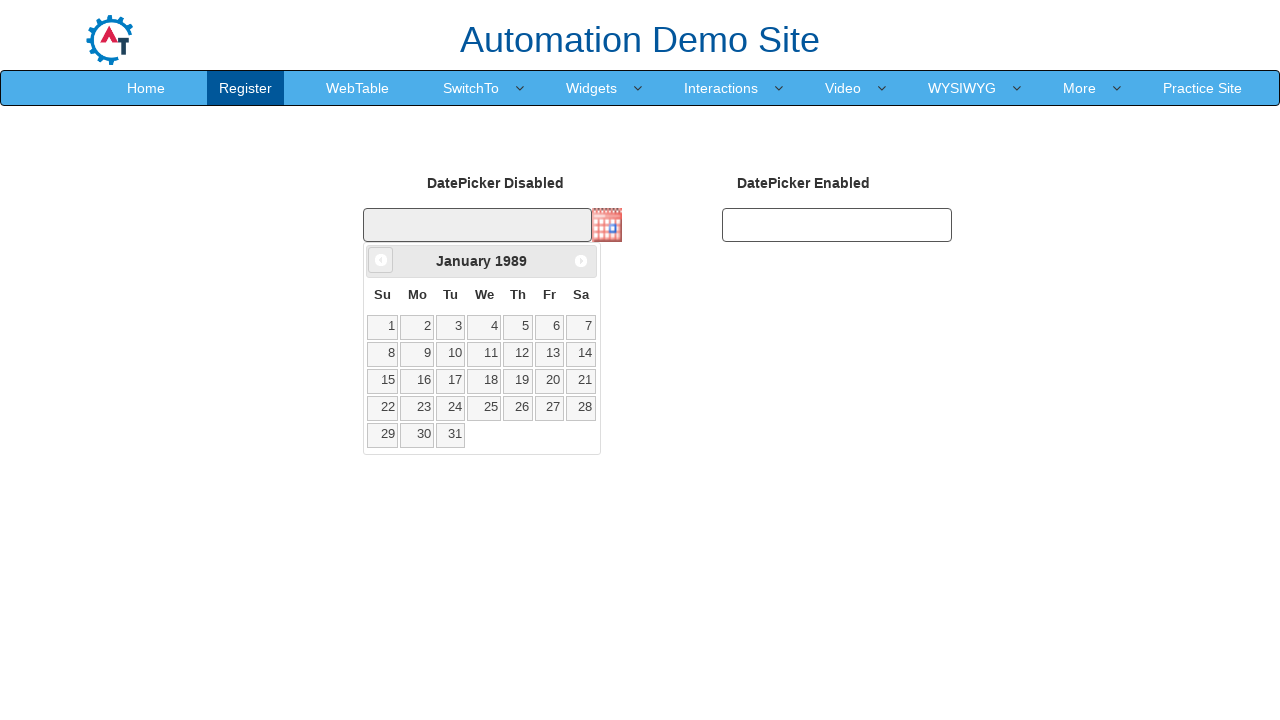

Clicked previous month button, currently viewing January 1989 at (381, 260) on .ui-icon.ui-icon-circle-triangle-w
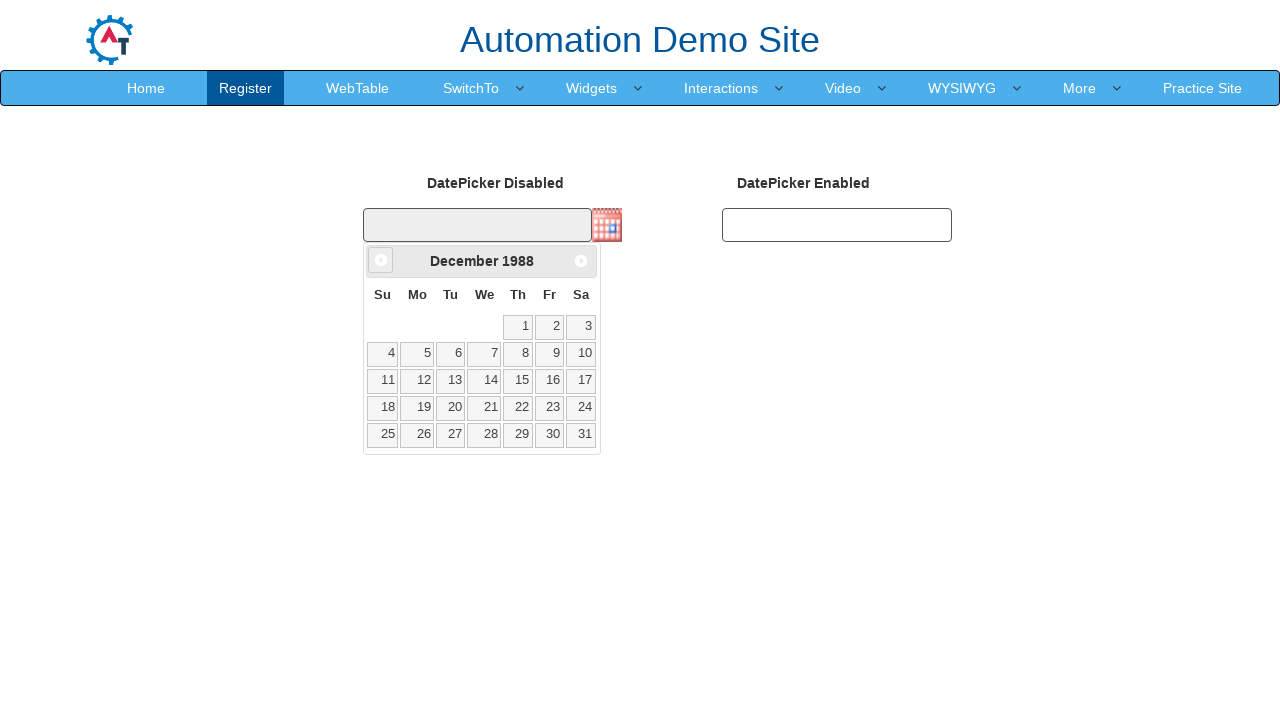

Clicked previous month button, currently viewing December 1988 at (381, 260) on .ui-icon.ui-icon-circle-triangle-w
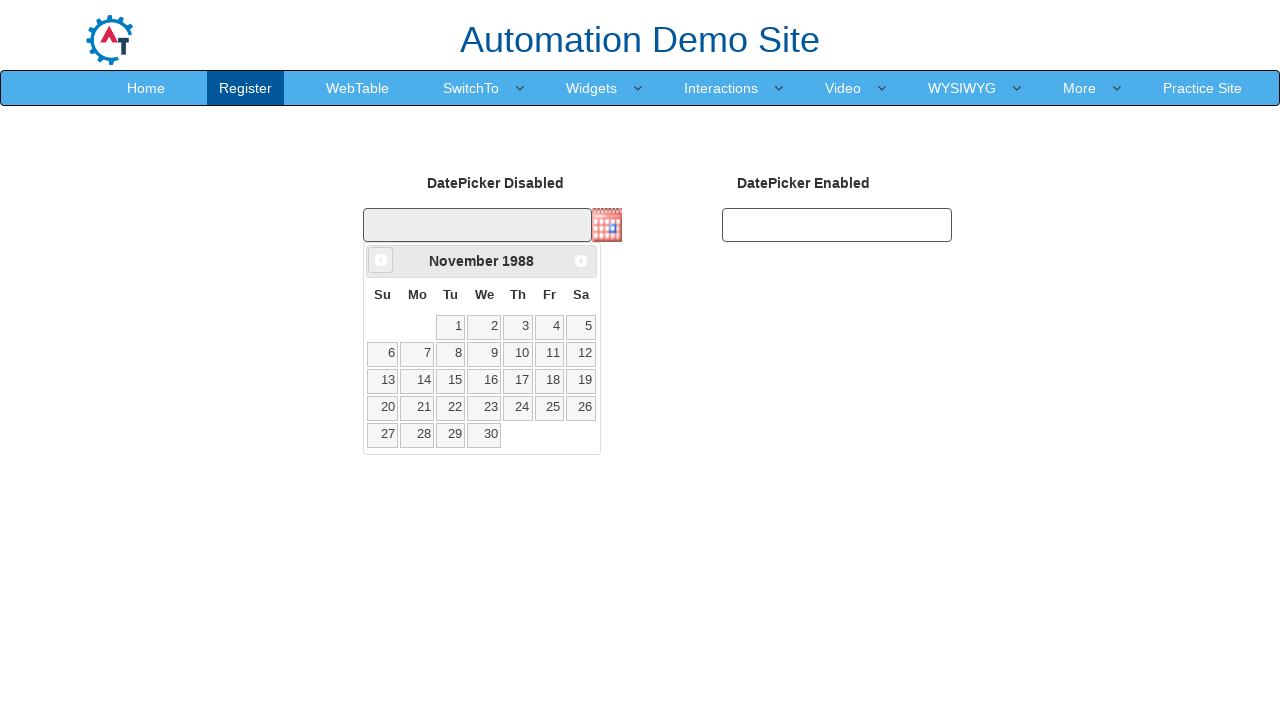

Clicked previous month button, currently viewing November 1988 at (381, 260) on .ui-icon.ui-icon-circle-triangle-w
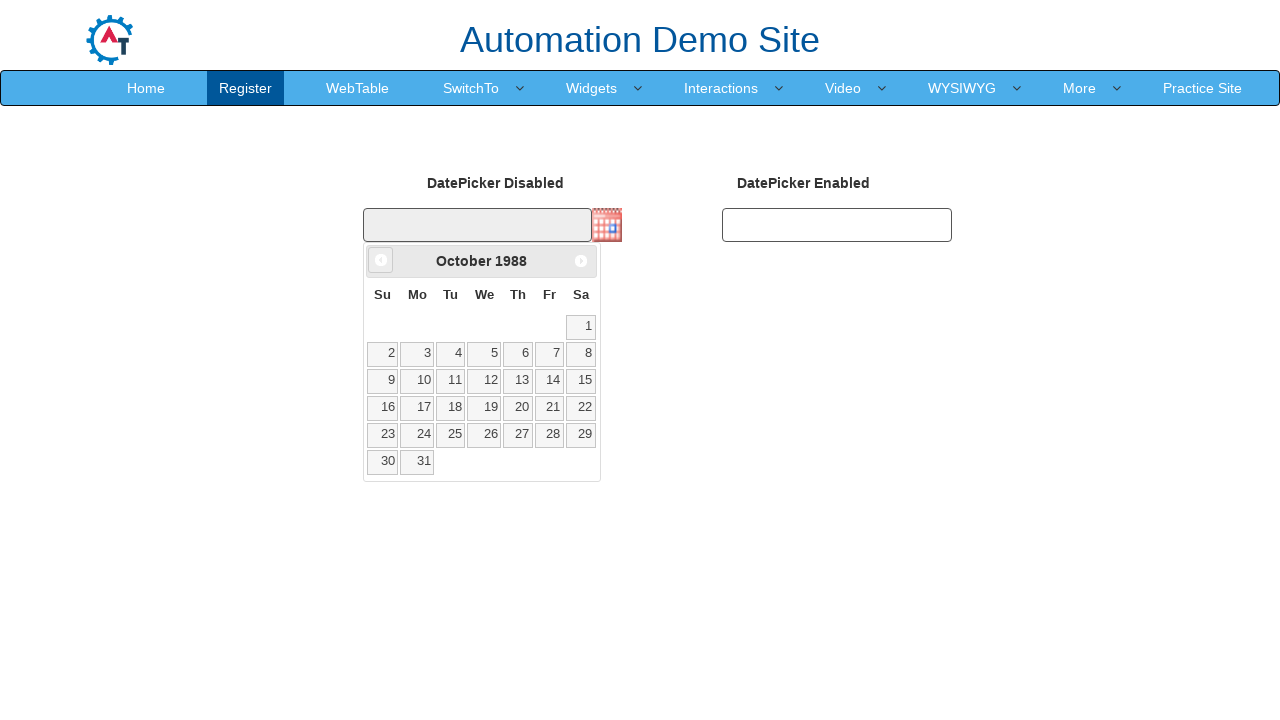

Clicked previous month button, currently viewing October 1988 at (381, 260) on .ui-icon.ui-icon-circle-triangle-w
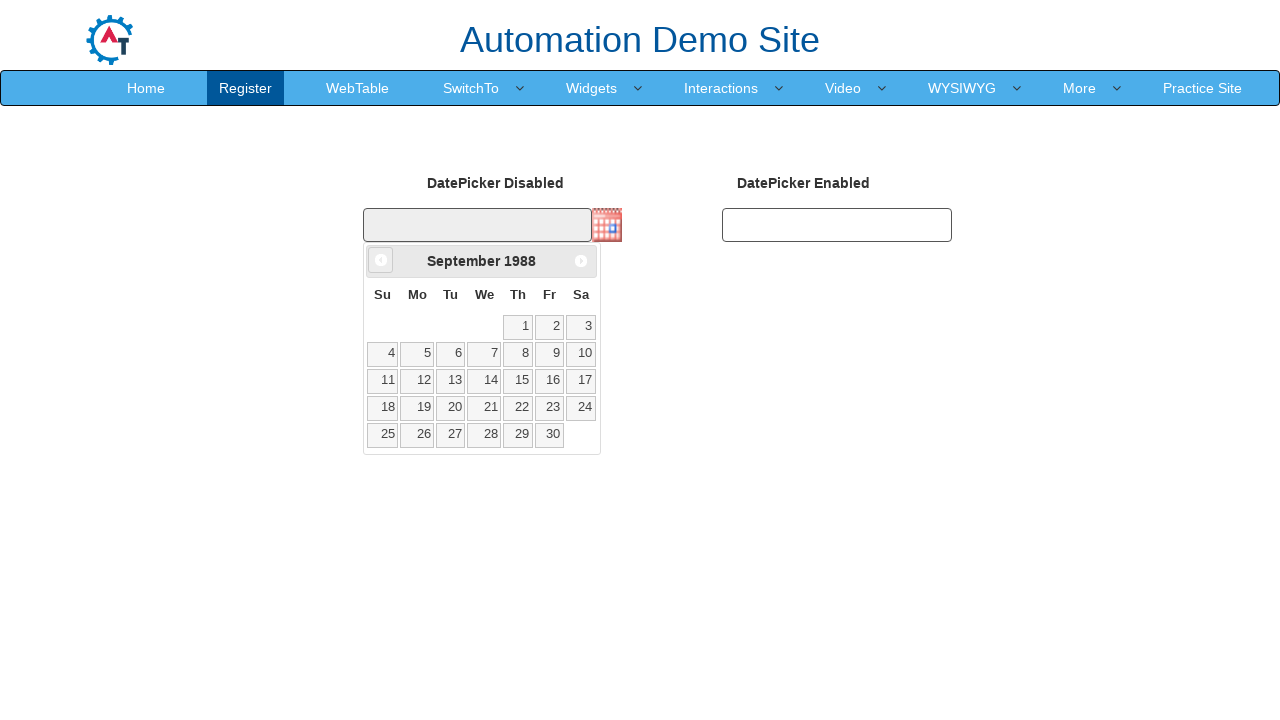

Clicked previous month button, currently viewing September 1988 at (381, 260) on .ui-icon.ui-icon-circle-triangle-w
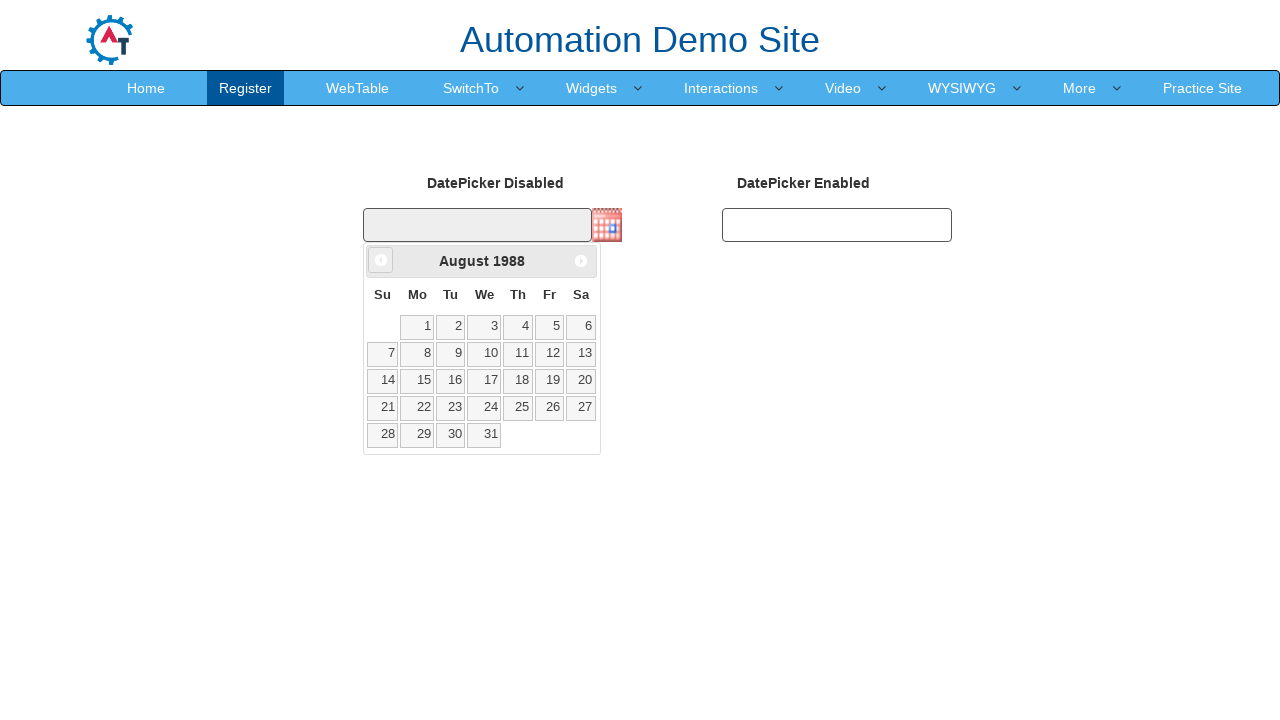

Clicked previous month button, currently viewing August 1988 at (381, 260) on .ui-icon.ui-icon-circle-triangle-w
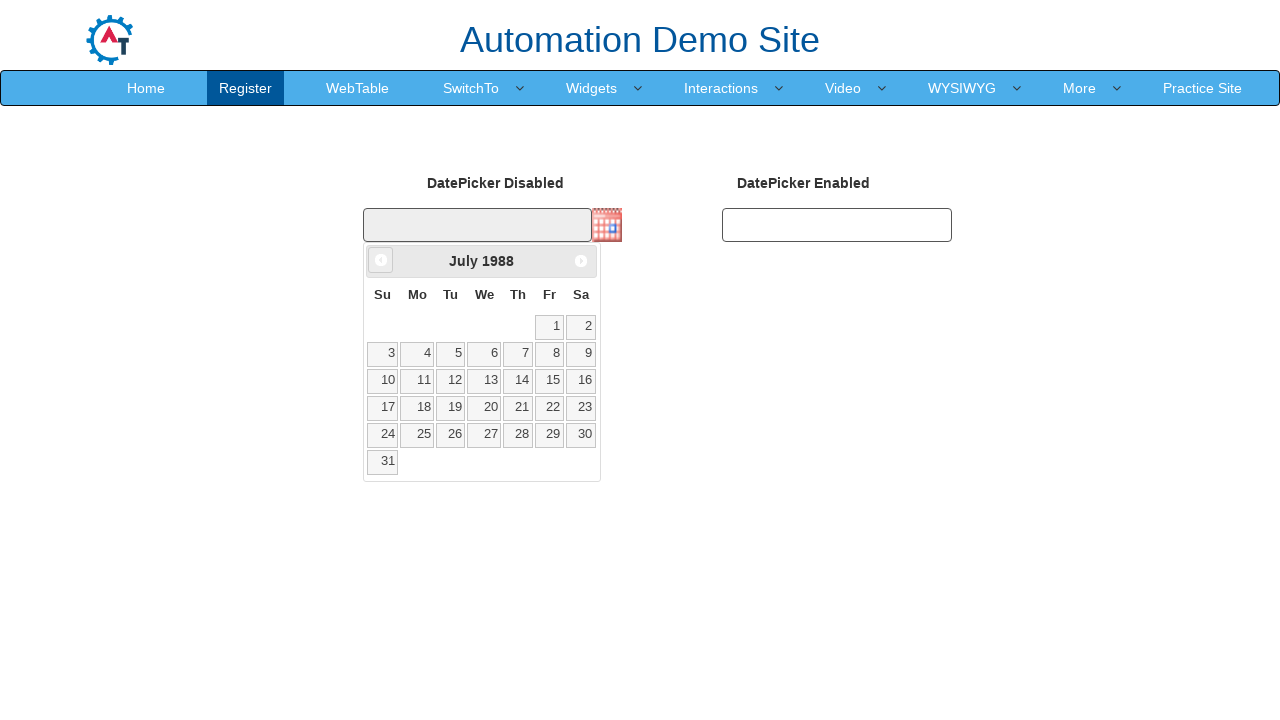

Clicked previous month button, currently viewing July 1988 at (381, 260) on .ui-icon.ui-icon-circle-triangle-w
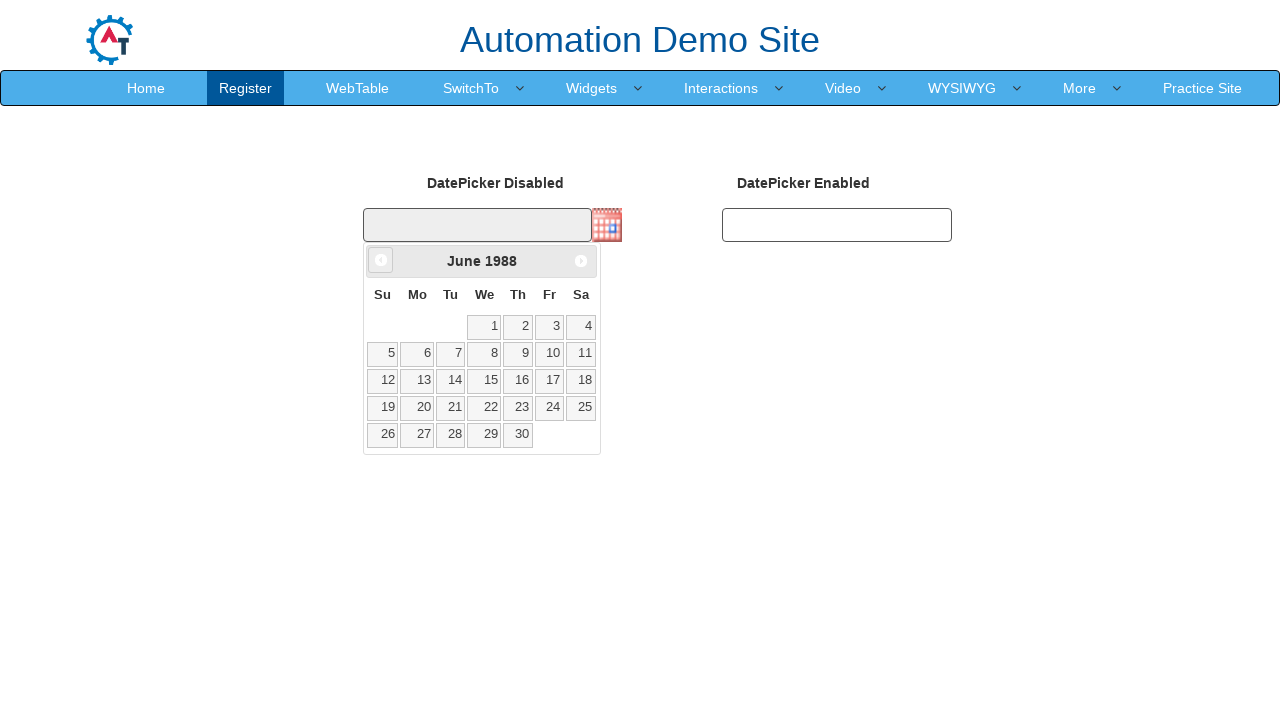

Clicked previous month button, currently viewing June 1988 at (381, 260) on .ui-icon.ui-icon-circle-triangle-w
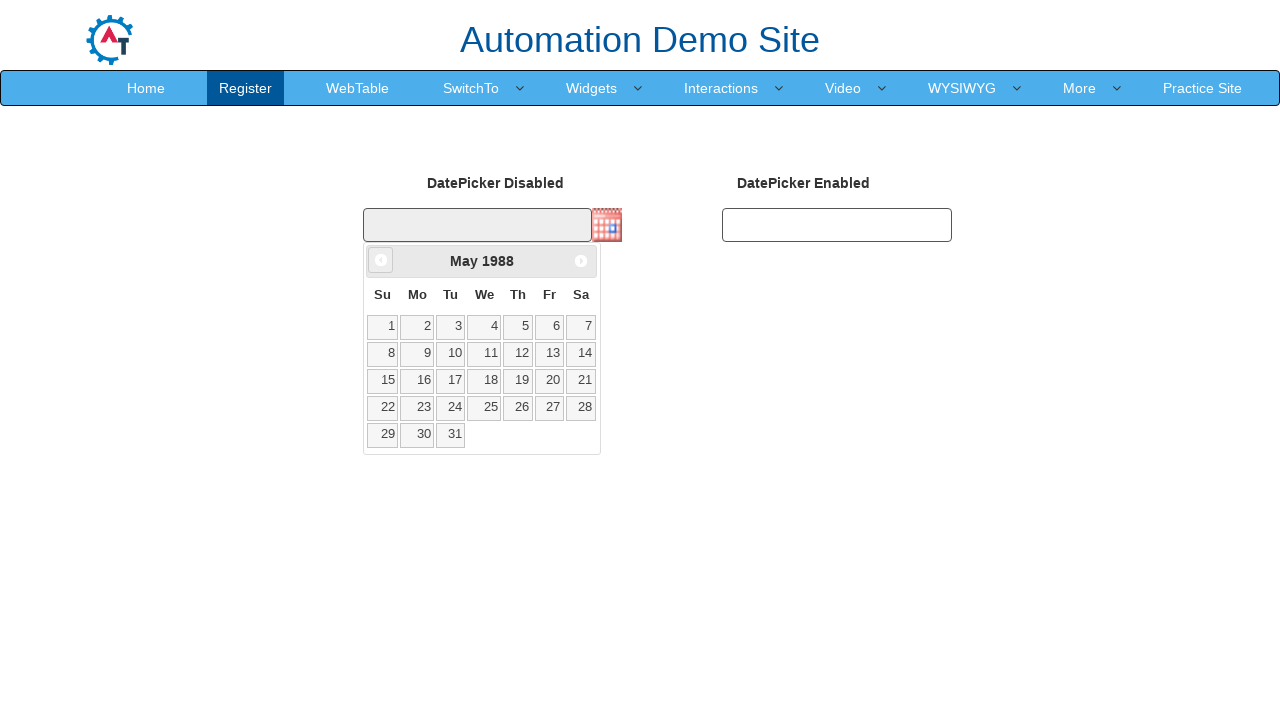

Clicked previous month button, currently viewing May 1988 at (381, 260) on .ui-icon.ui-icon-circle-triangle-w
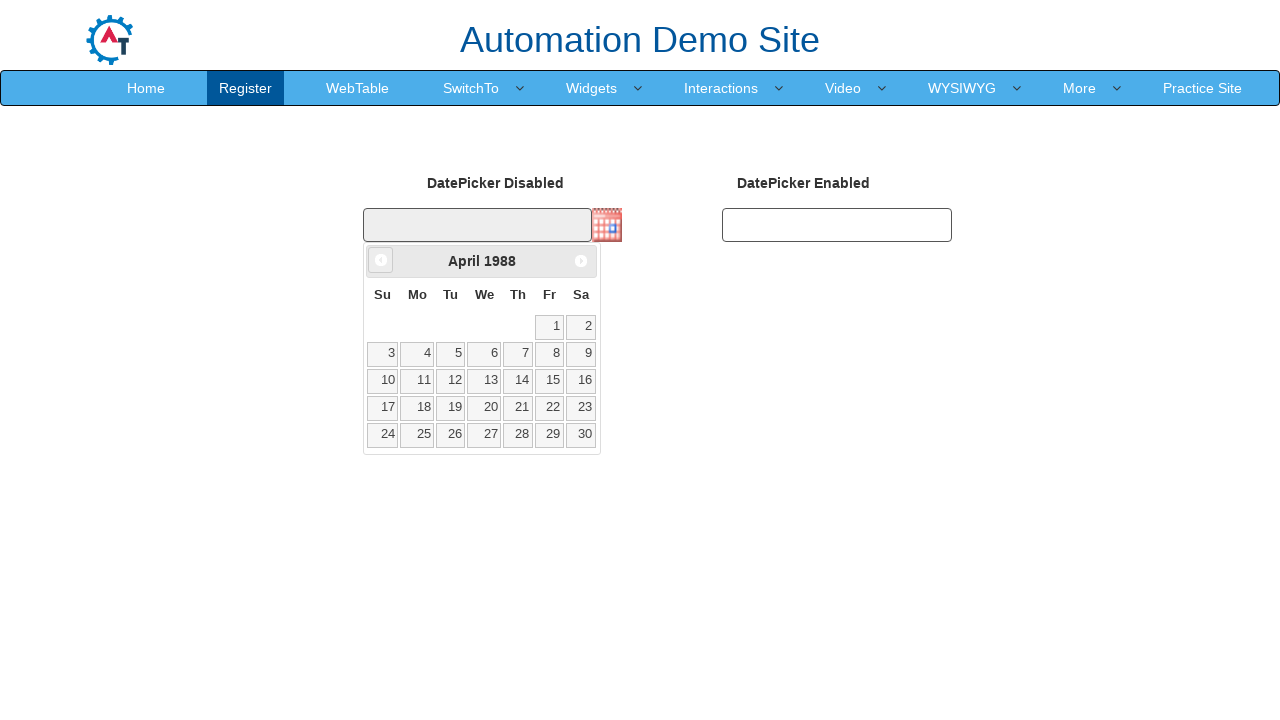

Clicked previous month button, currently viewing April 1988 at (381, 260) on .ui-icon.ui-icon-circle-triangle-w
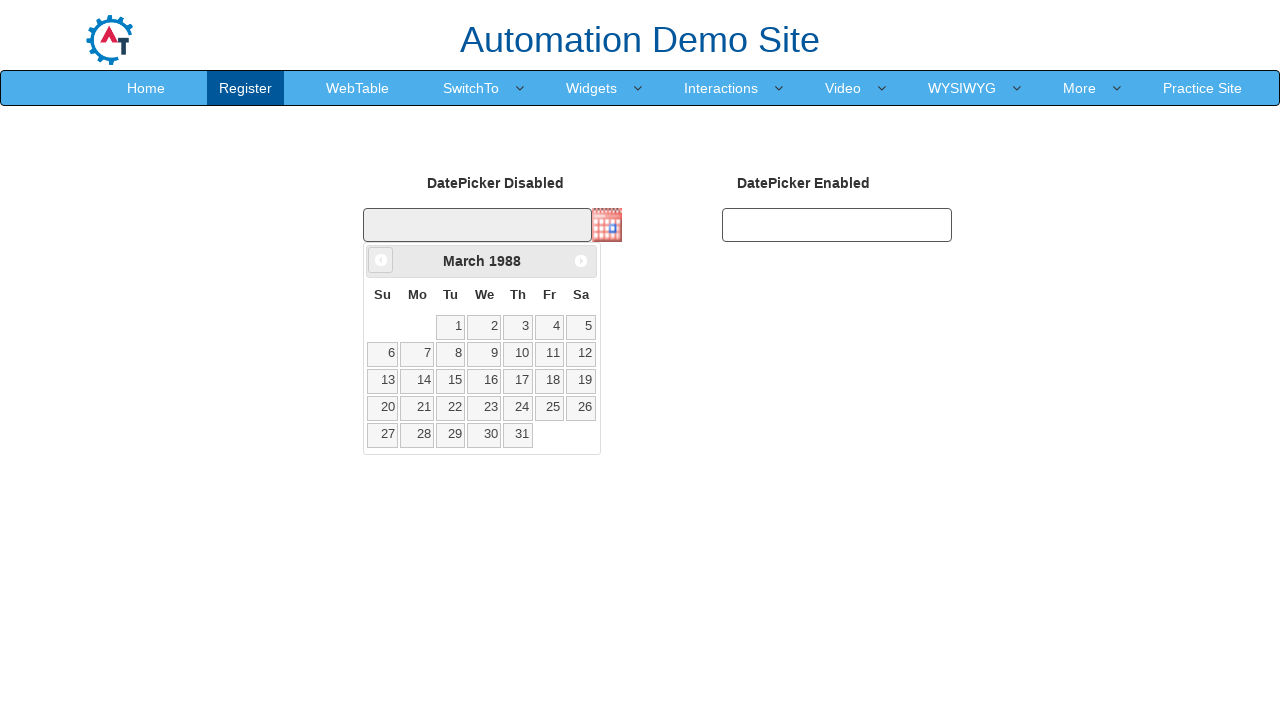

Clicked previous month button, currently viewing March 1988 at (381, 260) on .ui-icon.ui-icon-circle-triangle-w
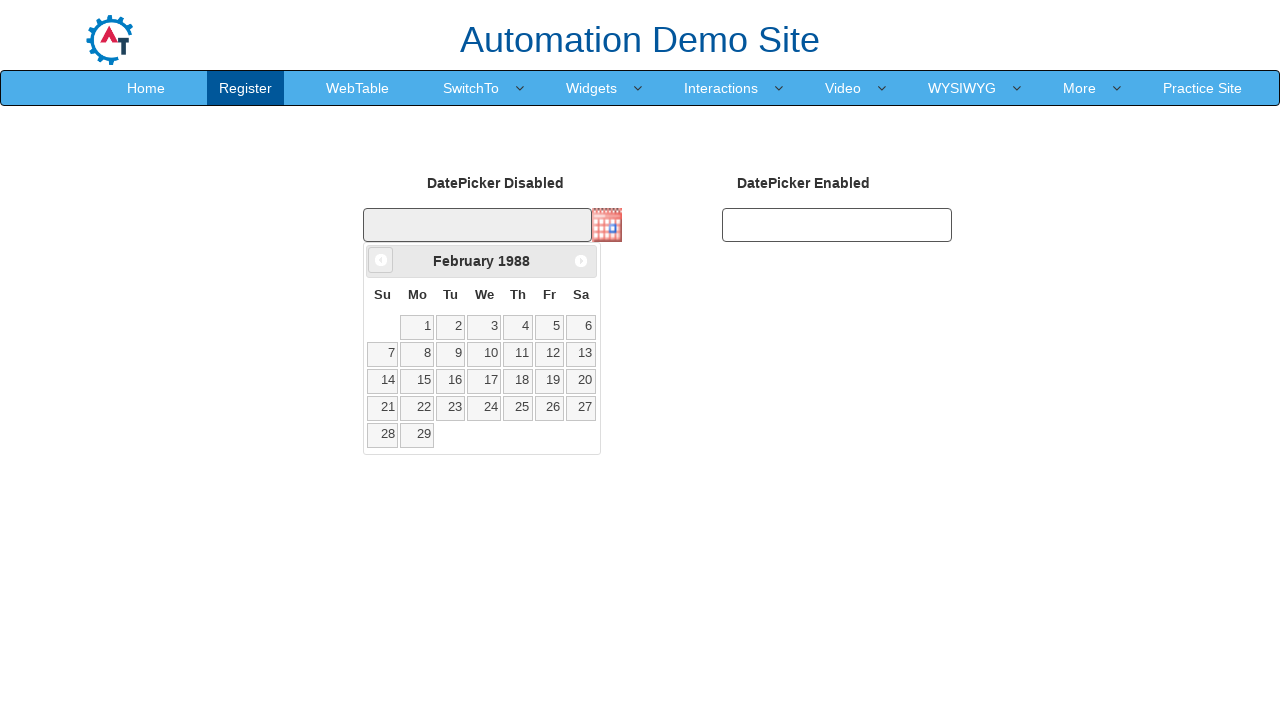

Clicked previous month button, currently viewing February 1988 at (381, 260) on .ui-icon.ui-icon-circle-triangle-w
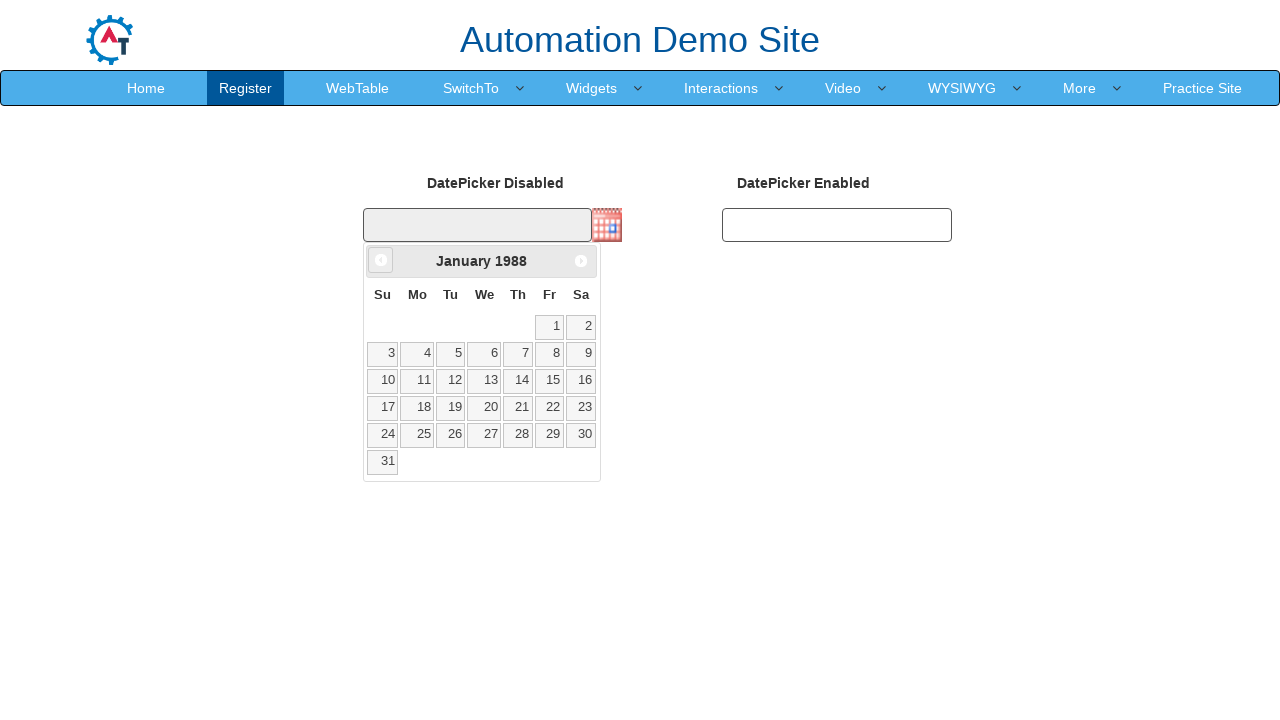

Clicked previous month button, currently viewing January 1988 at (381, 260) on .ui-icon.ui-icon-circle-triangle-w
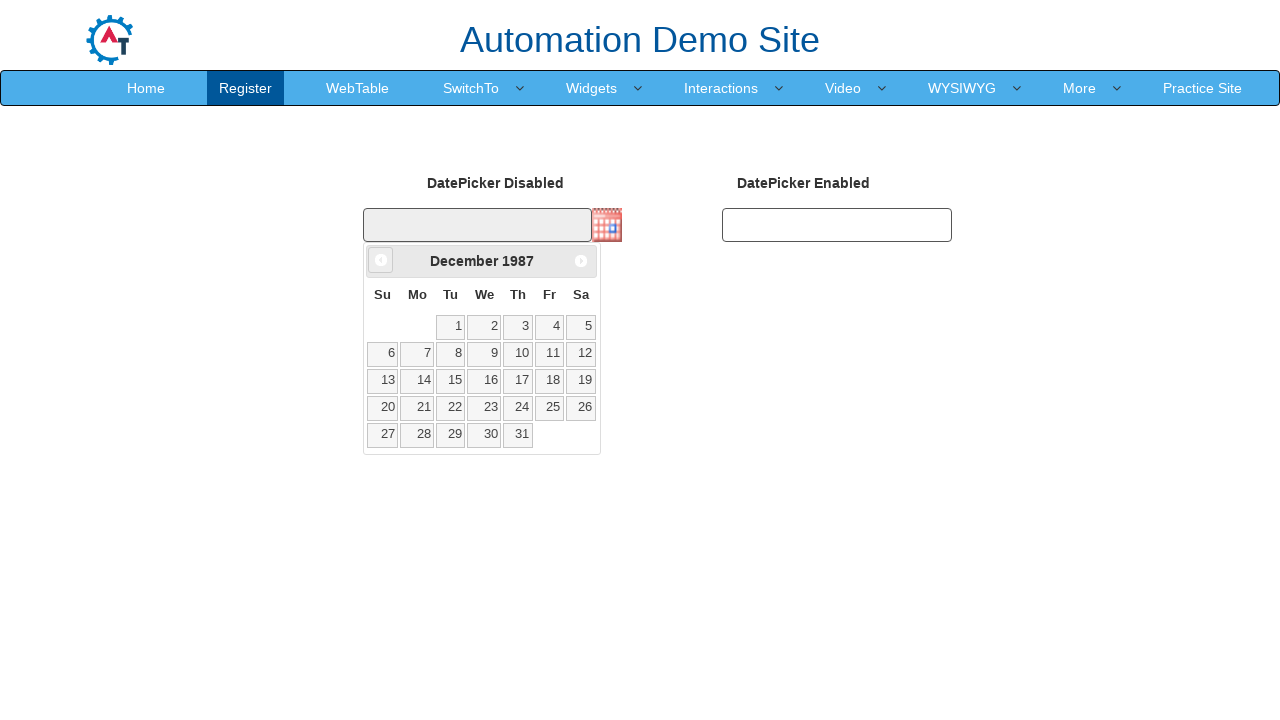

Clicked previous month button, currently viewing December 1987 at (381, 260) on .ui-icon.ui-icon-circle-triangle-w
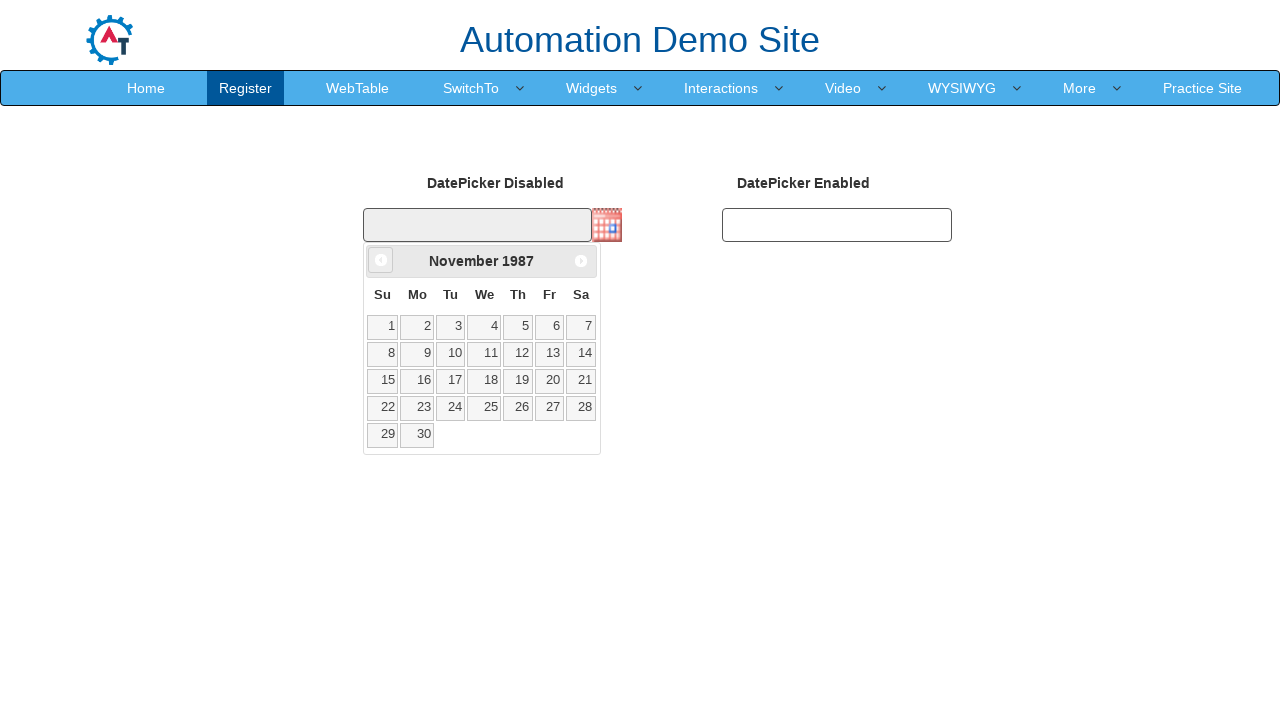

Clicked previous month button, currently viewing November 1987 at (381, 260) on .ui-icon.ui-icon-circle-triangle-w
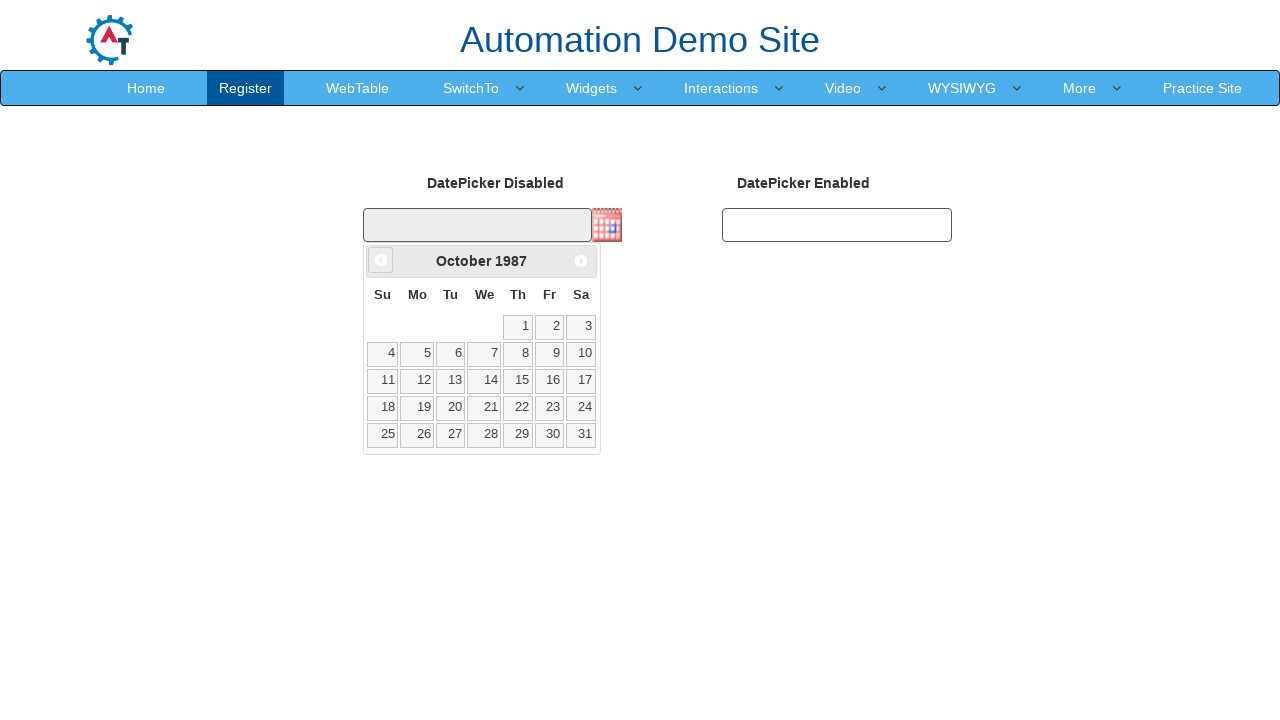

Clicked previous month button, currently viewing October 1987 at (381, 260) on .ui-icon.ui-icon-circle-triangle-w
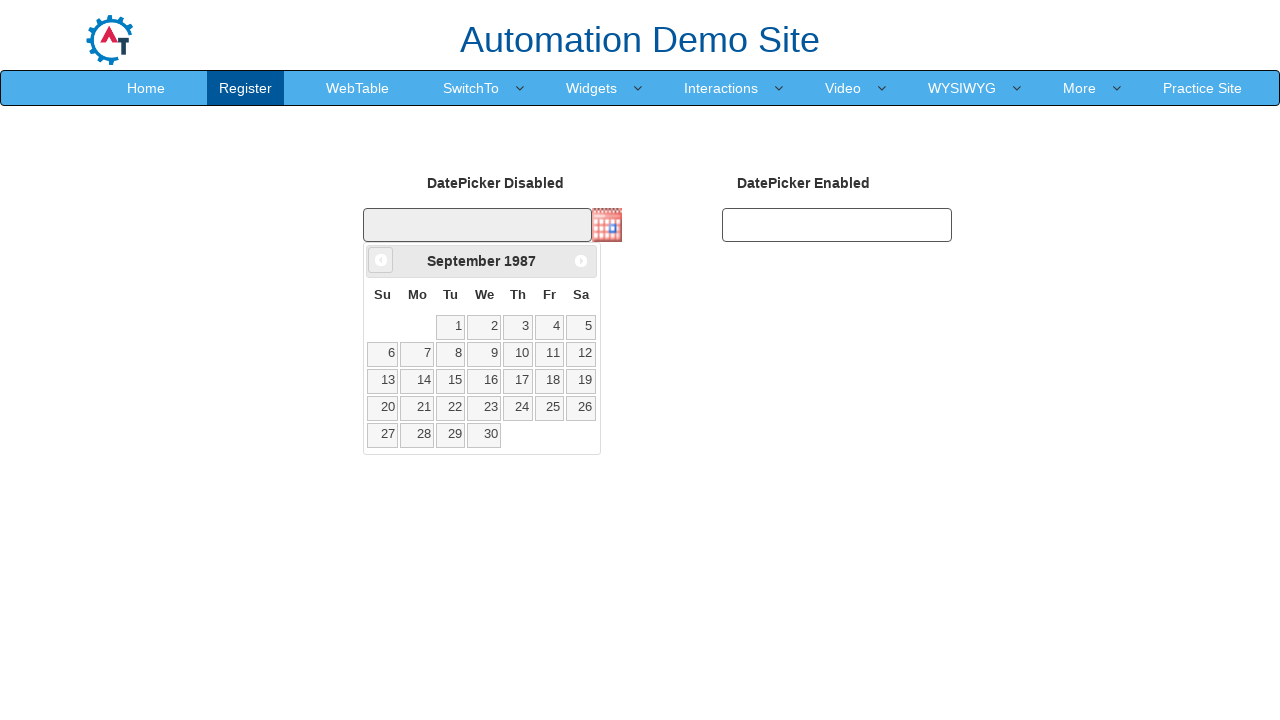

Clicked previous month button, currently viewing September 1987 at (381, 260) on .ui-icon.ui-icon-circle-triangle-w
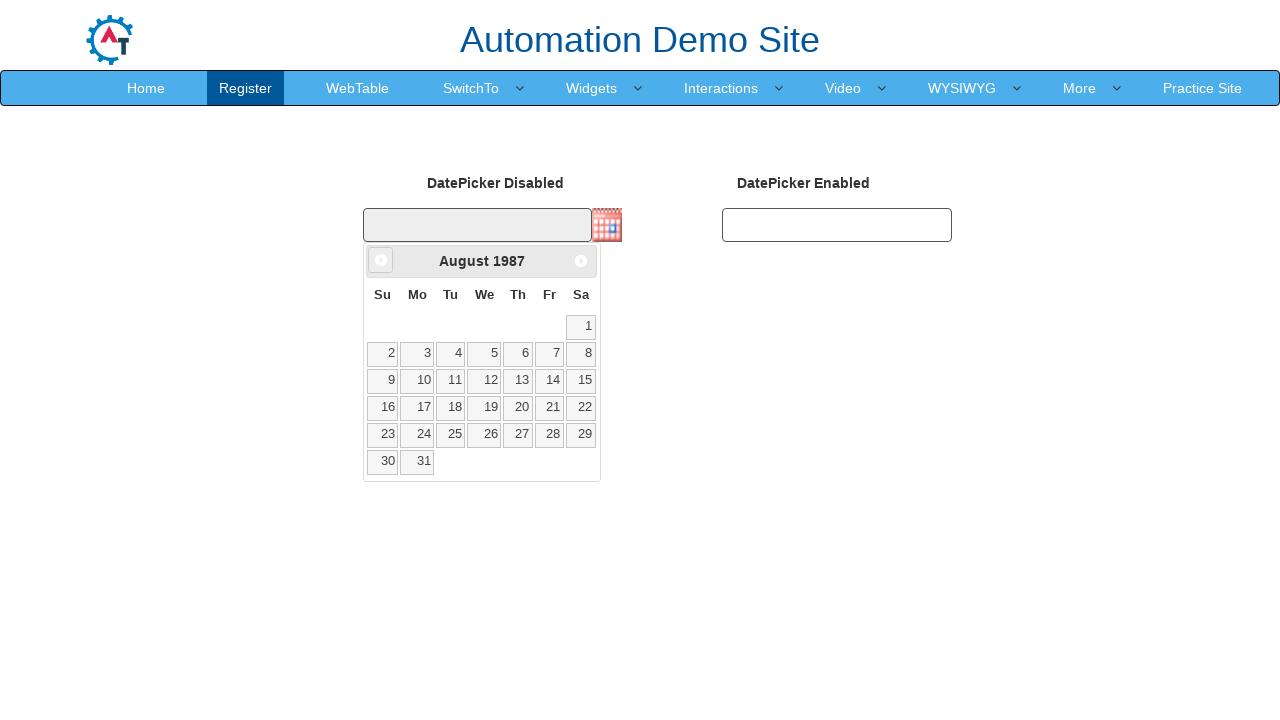

Clicked previous month button, currently viewing August 1987 at (381, 260) on .ui-icon.ui-icon-circle-triangle-w
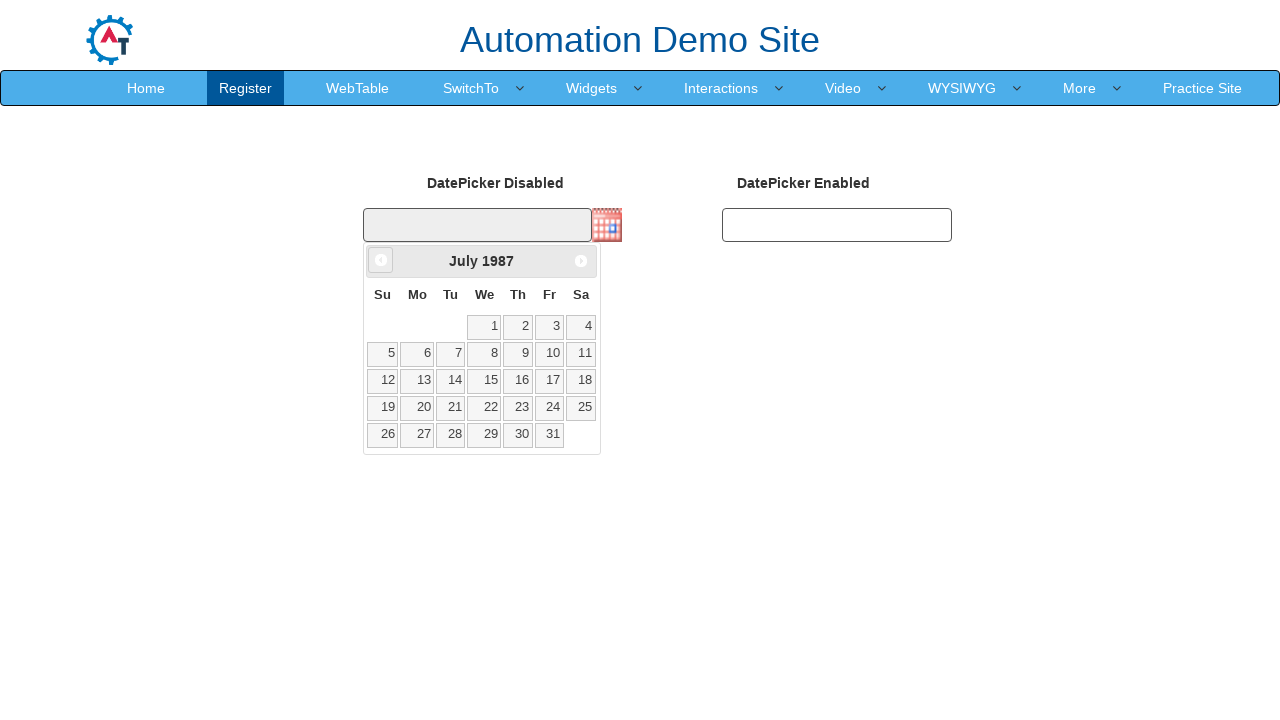

Clicked previous month button, currently viewing July 1987 at (381, 260) on .ui-icon.ui-icon-circle-triangle-w
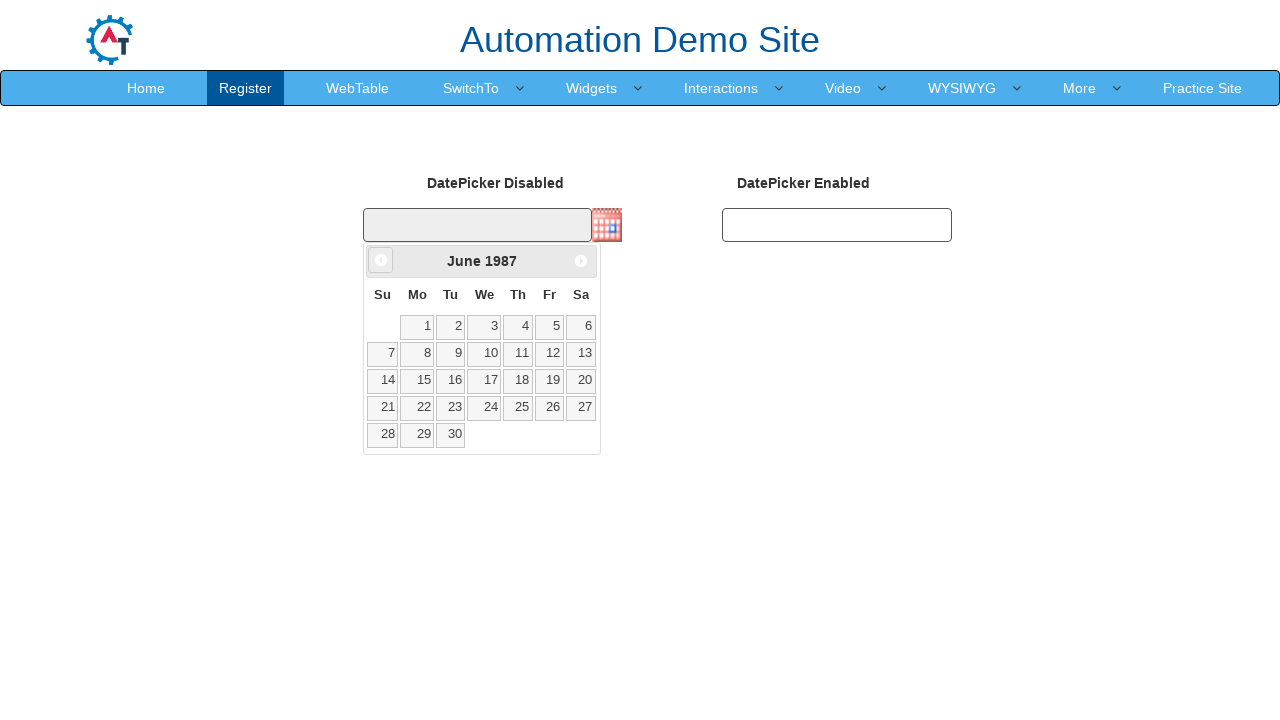

Clicked previous month button, currently viewing June 1987 at (381, 260) on .ui-icon.ui-icon-circle-triangle-w
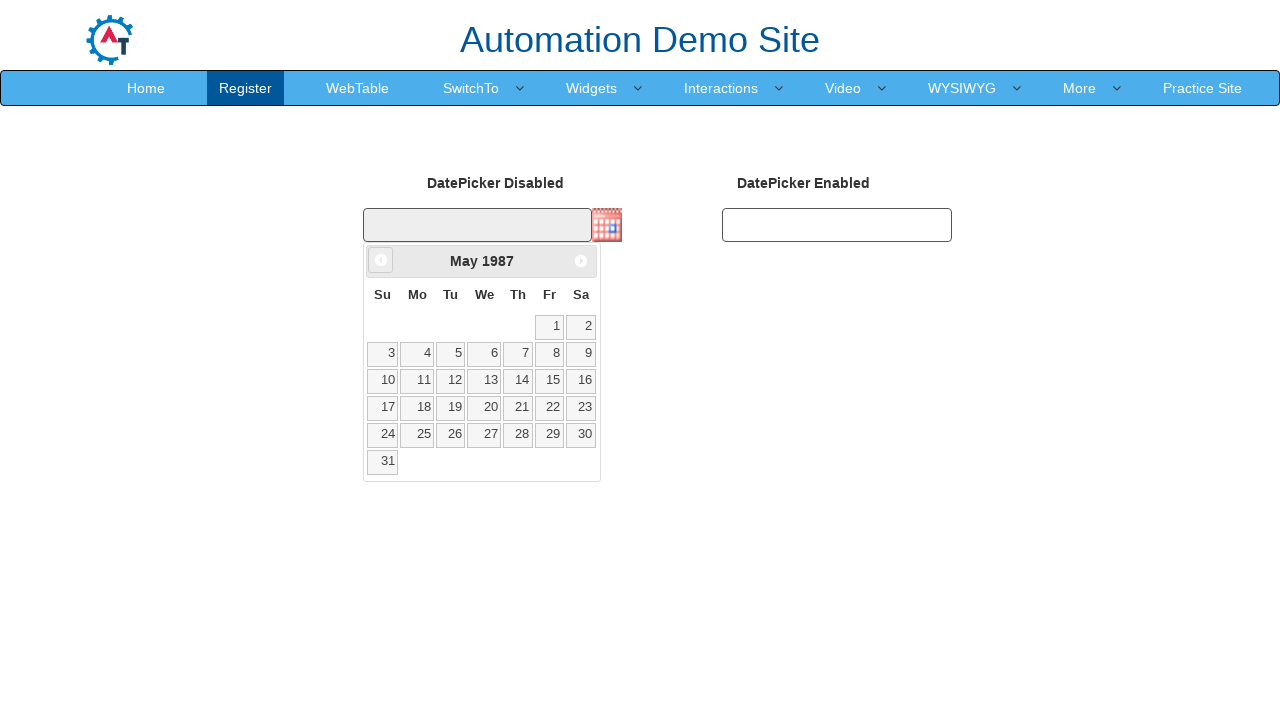

Clicked previous month button, currently viewing May 1987 at (381, 260) on .ui-icon.ui-icon-circle-triangle-w
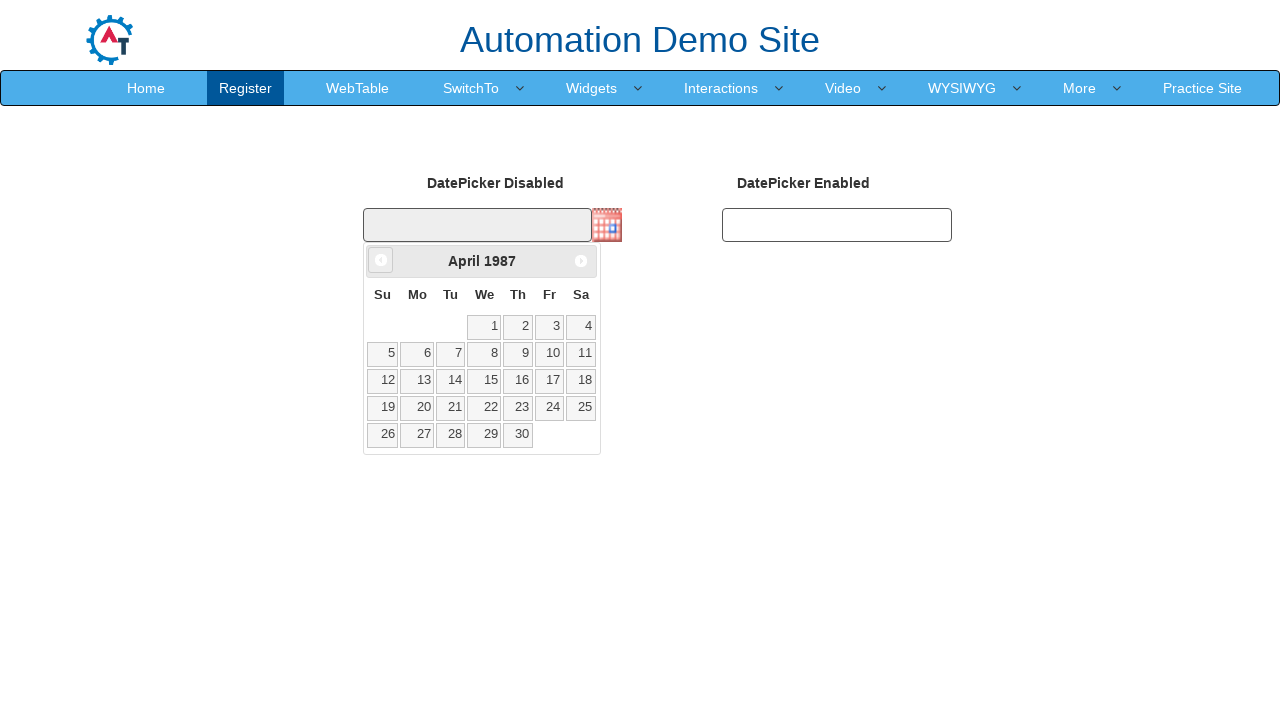

Clicked previous month button, currently viewing April 1987 at (381, 260) on .ui-icon.ui-icon-circle-triangle-w
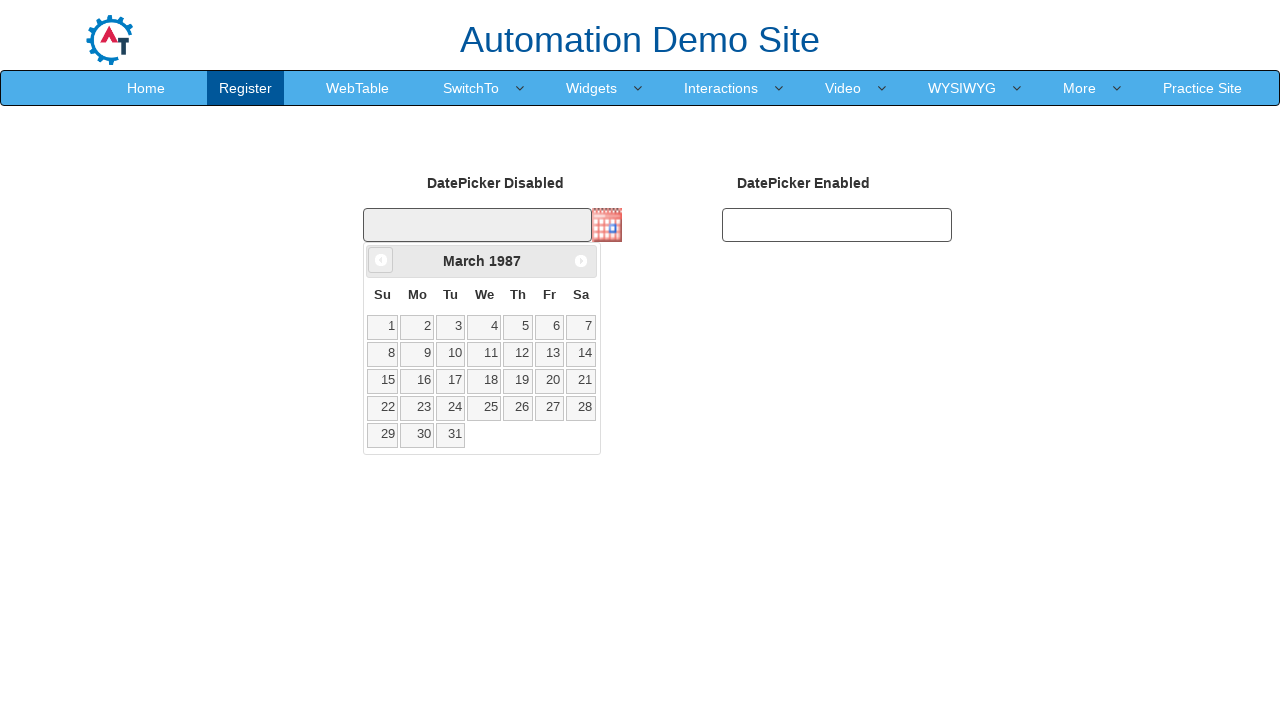

Clicked previous month button, currently viewing March 1987 at (381, 260) on .ui-icon.ui-icon-circle-triangle-w
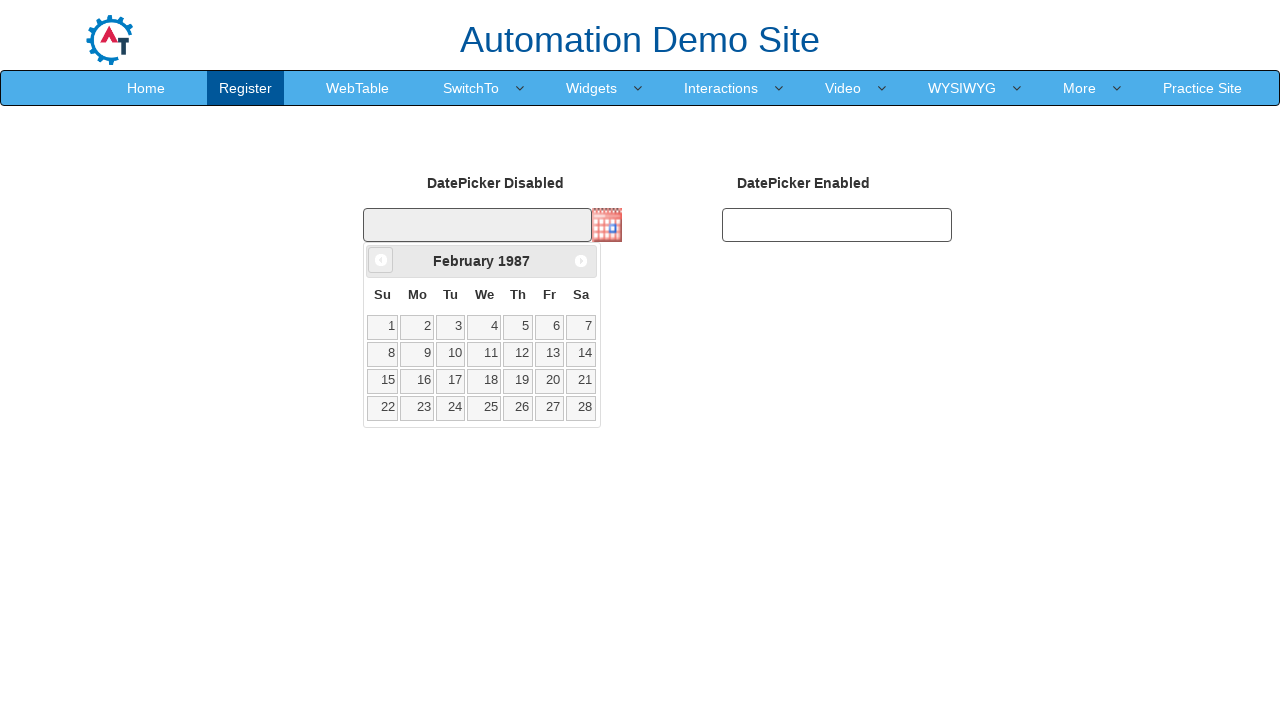

Clicked previous month button, currently viewing February 1987 at (381, 260) on .ui-icon.ui-icon-circle-triangle-w
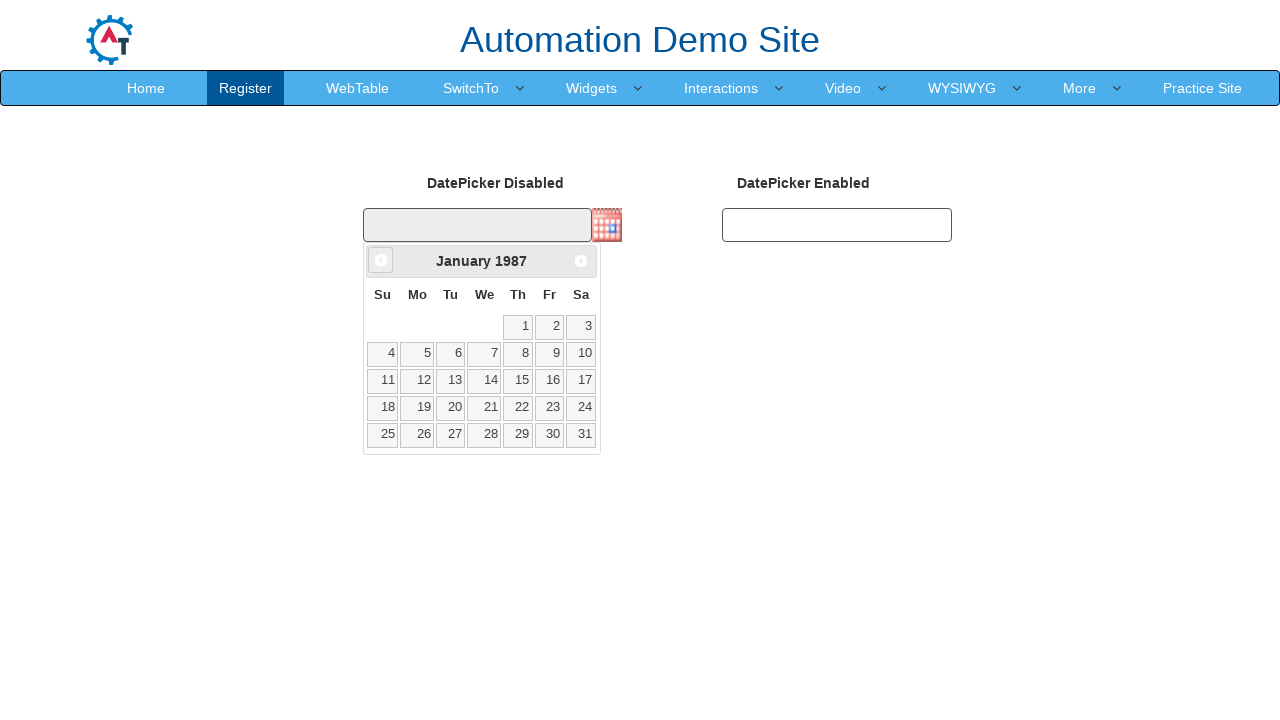

Clicked previous month button, currently viewing January 1987 at (381, 260) on .ui-icon.ui-icon-circle-triangle-w
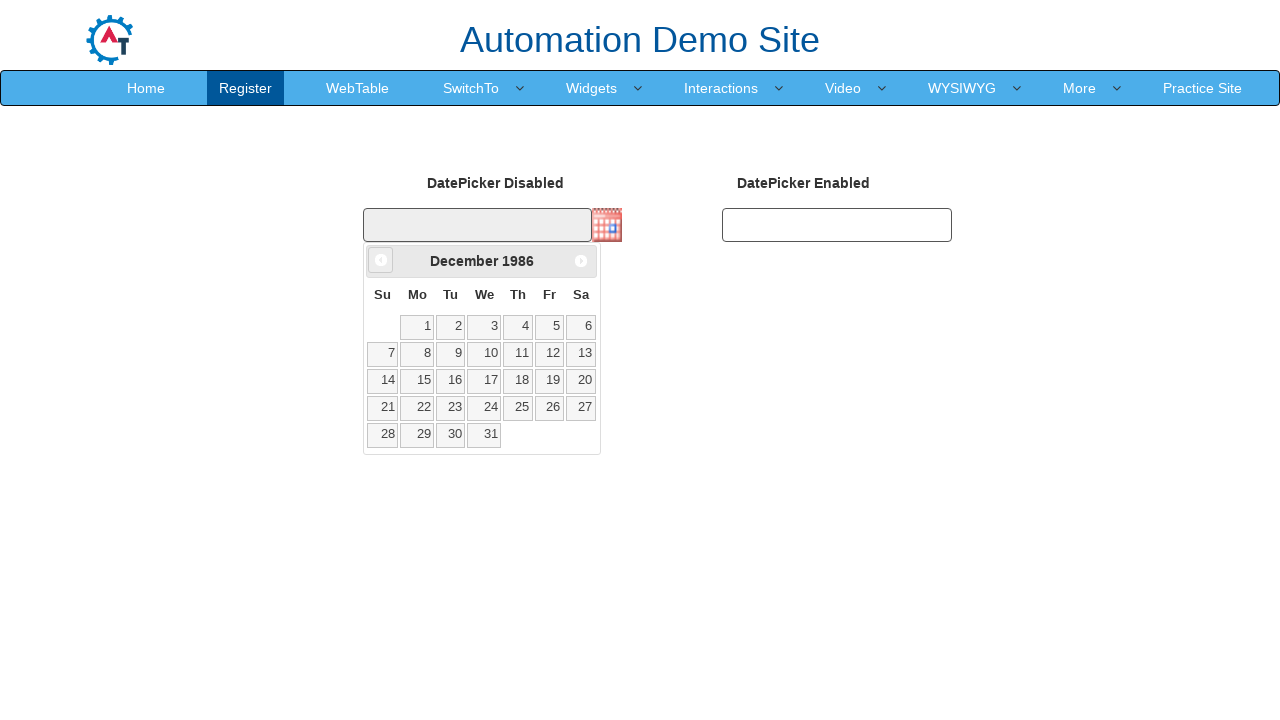

Clicked previous month button, currently viewing December 1986 at (381, 260) on .ui-icon.ui-icon-circle-triangle-w
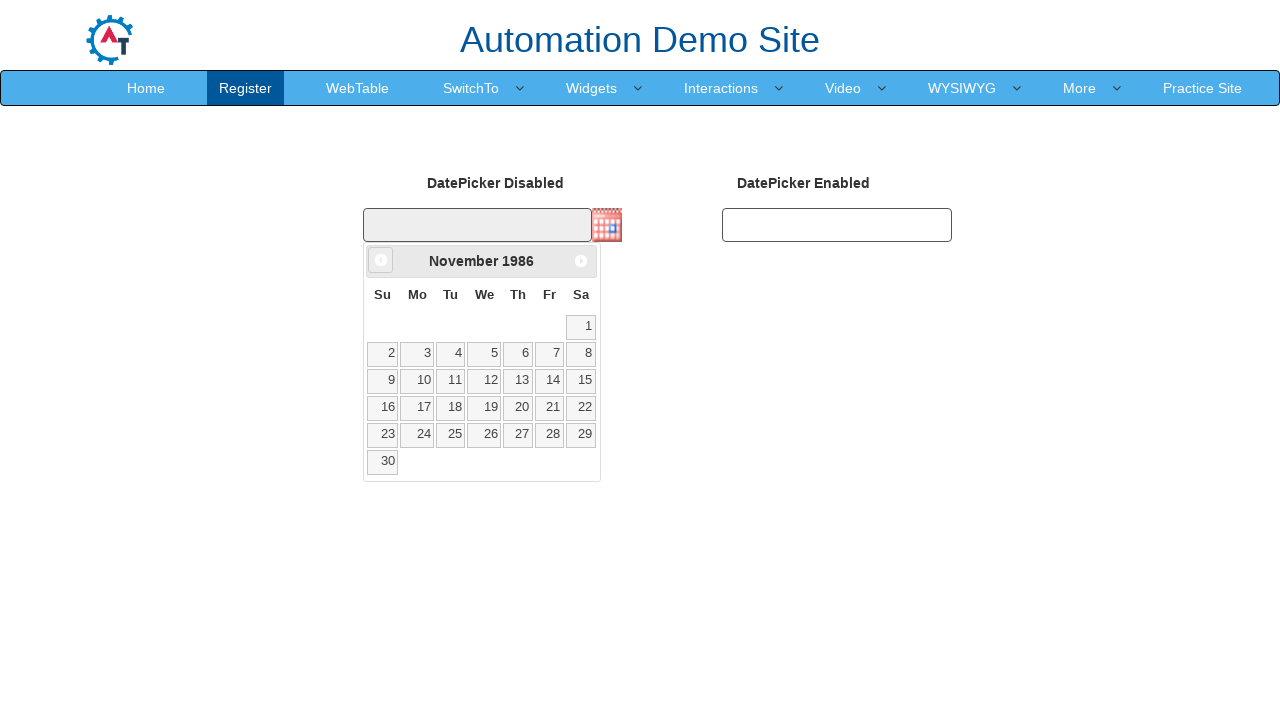

Clicked previous month button, currently viewing November 1986 at (381, 260) on .ui-icon.ui-icon-circle-triangle-w
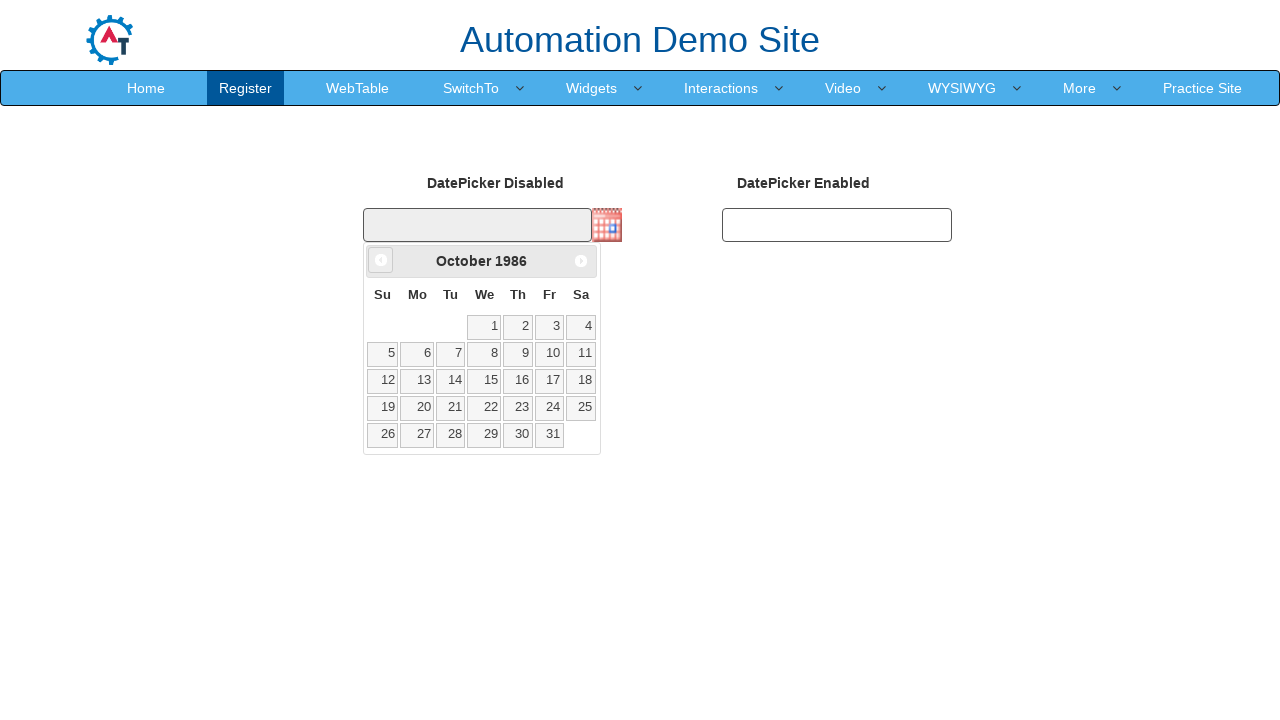

Clicked previous month button, currently viewing October 1986 at (381, 260) on .ui-icon.ui-icon-circle-triangle-w
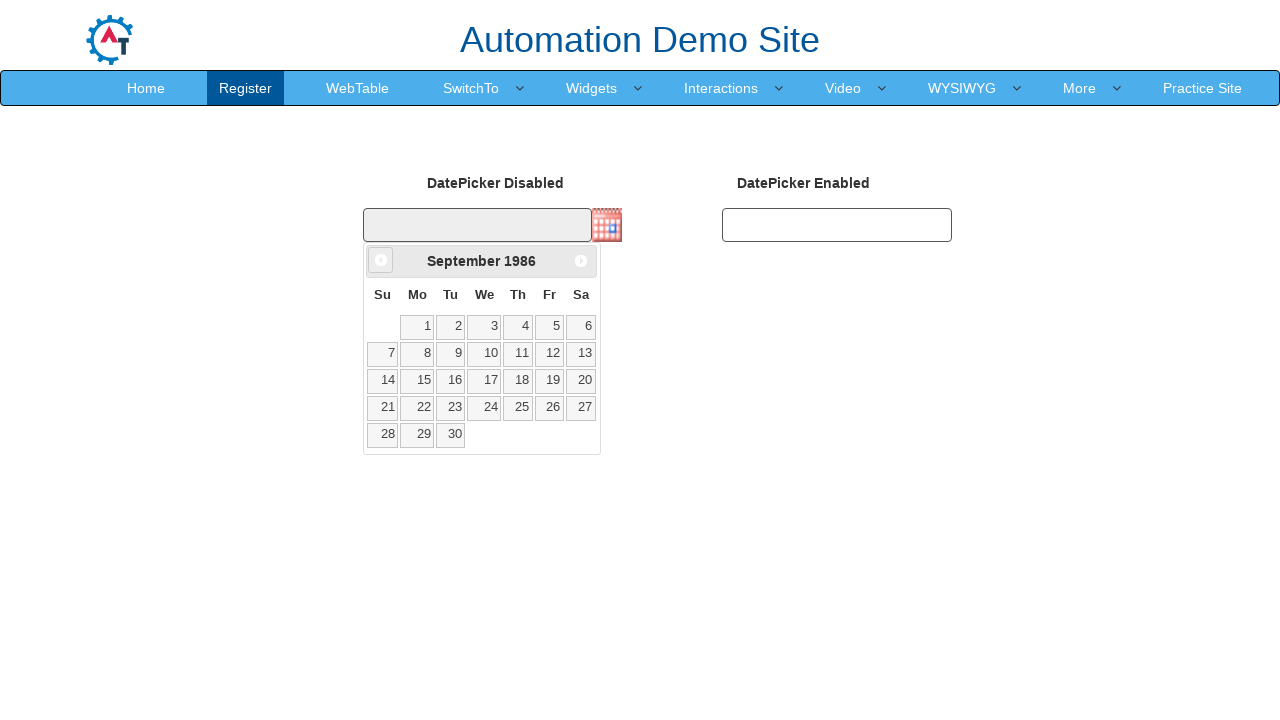

Clicked previous month button, currently viewing September 1986 at (381, 260) on .ui-icon.ui-icon-circle-triangle-w
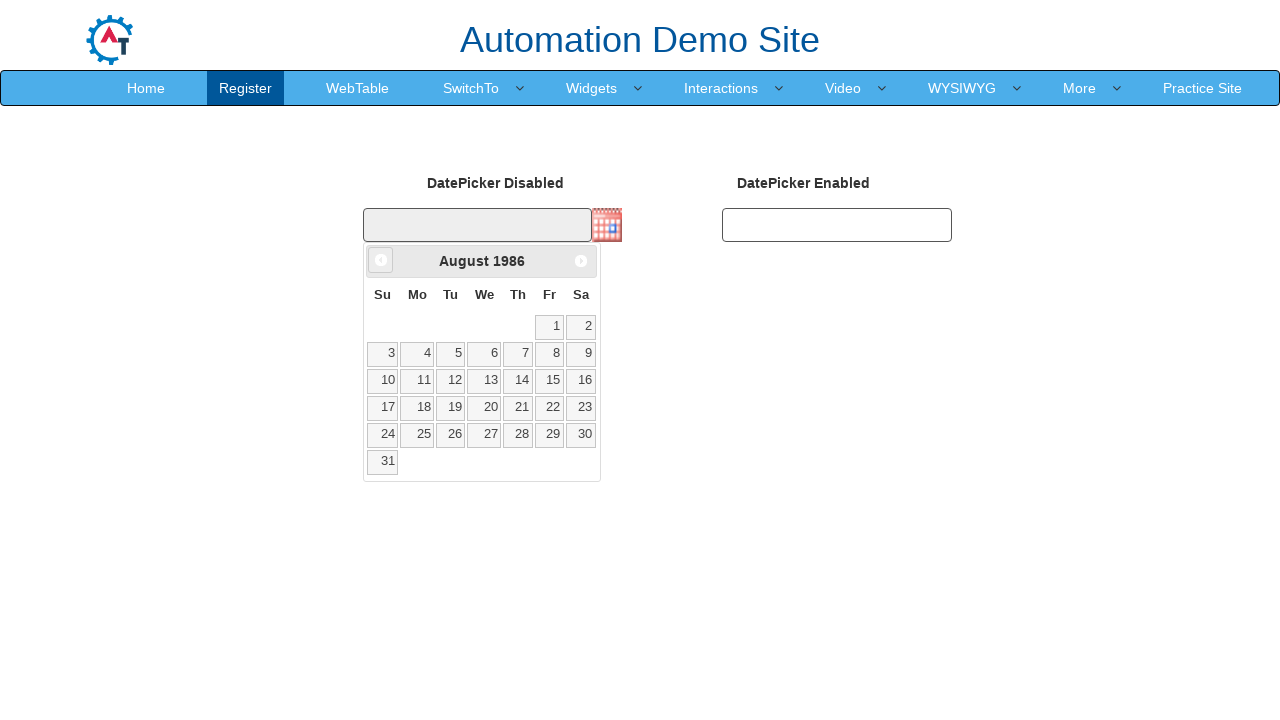

Clicked previous month button, currently viewing August 1986 at (381, 260) on .ui-icon.ui-icon-circle-triangle-w
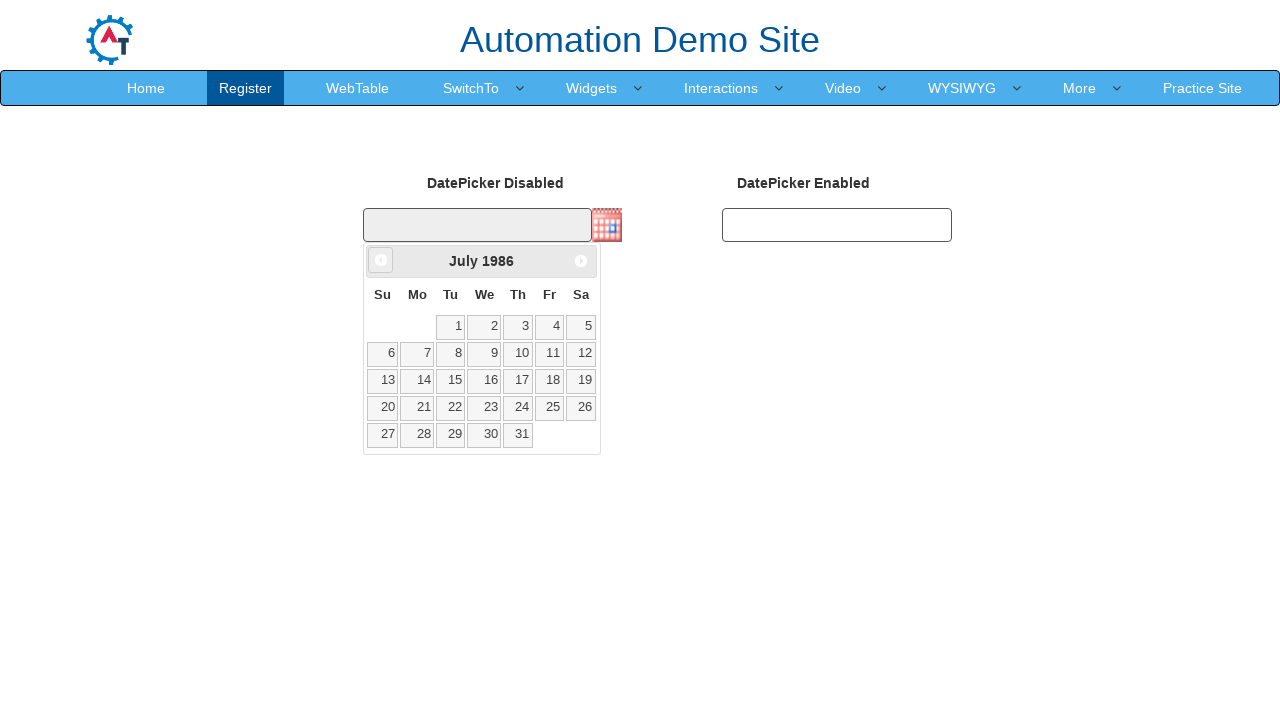

Clicked previous month button, currently viewing July 1986 at (381, 260) on .ui-icon.ui-icon-circle-triangle-w
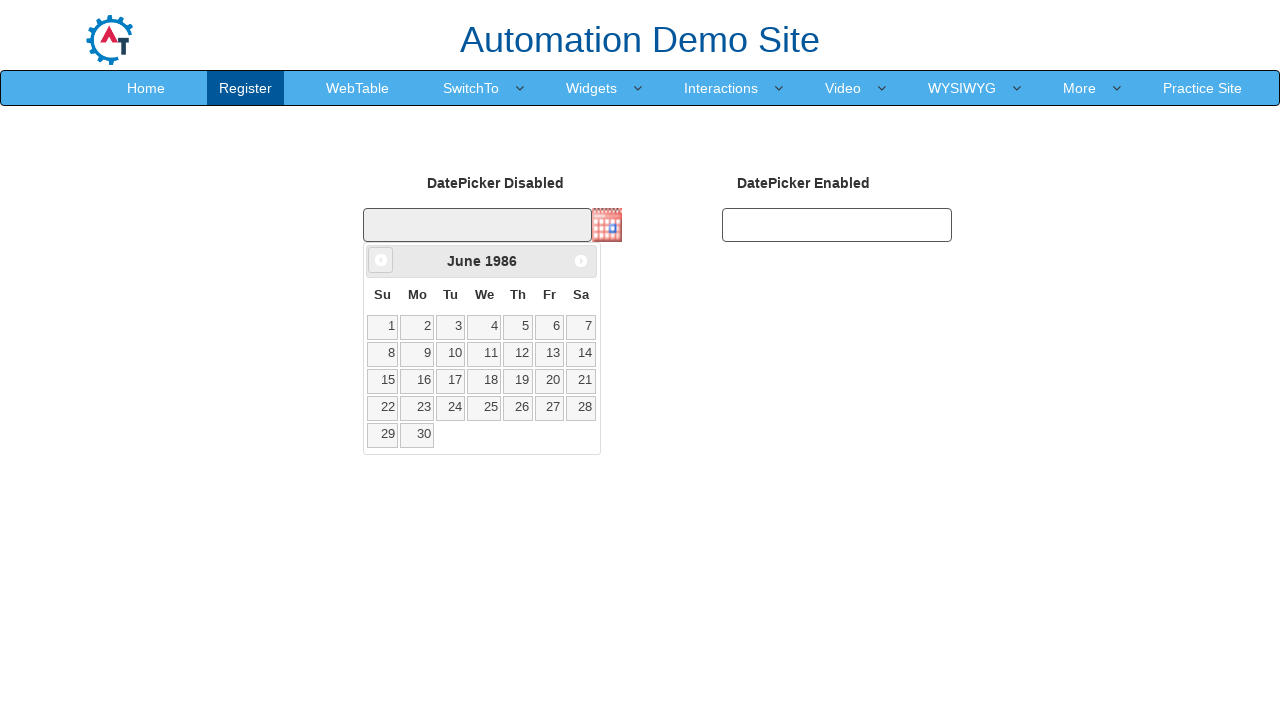

Clicked previous month button, currently viewing June 1986 at (381, 260) on .ui-icon.ui-icon-circle-triangle-w
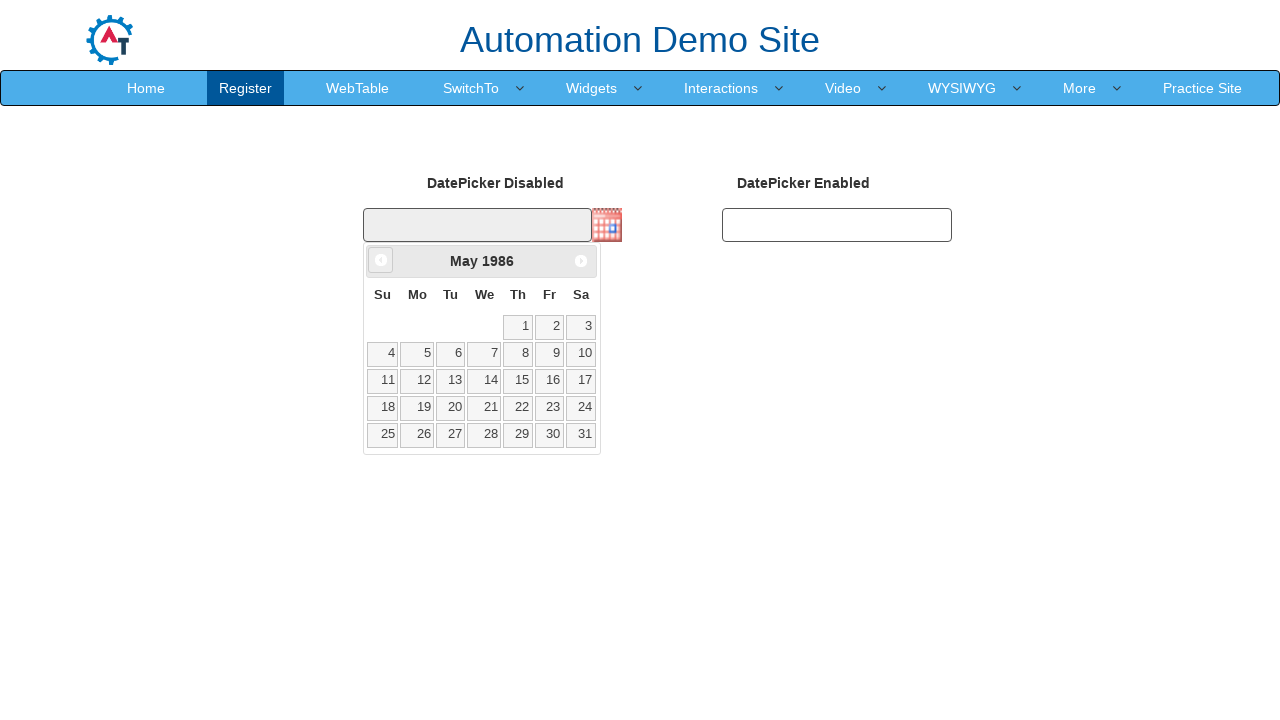

Clicked previous month button, currently viewing May 1986 at (381, 260) on .ui-icon.ui-icon-circle-triangle-w
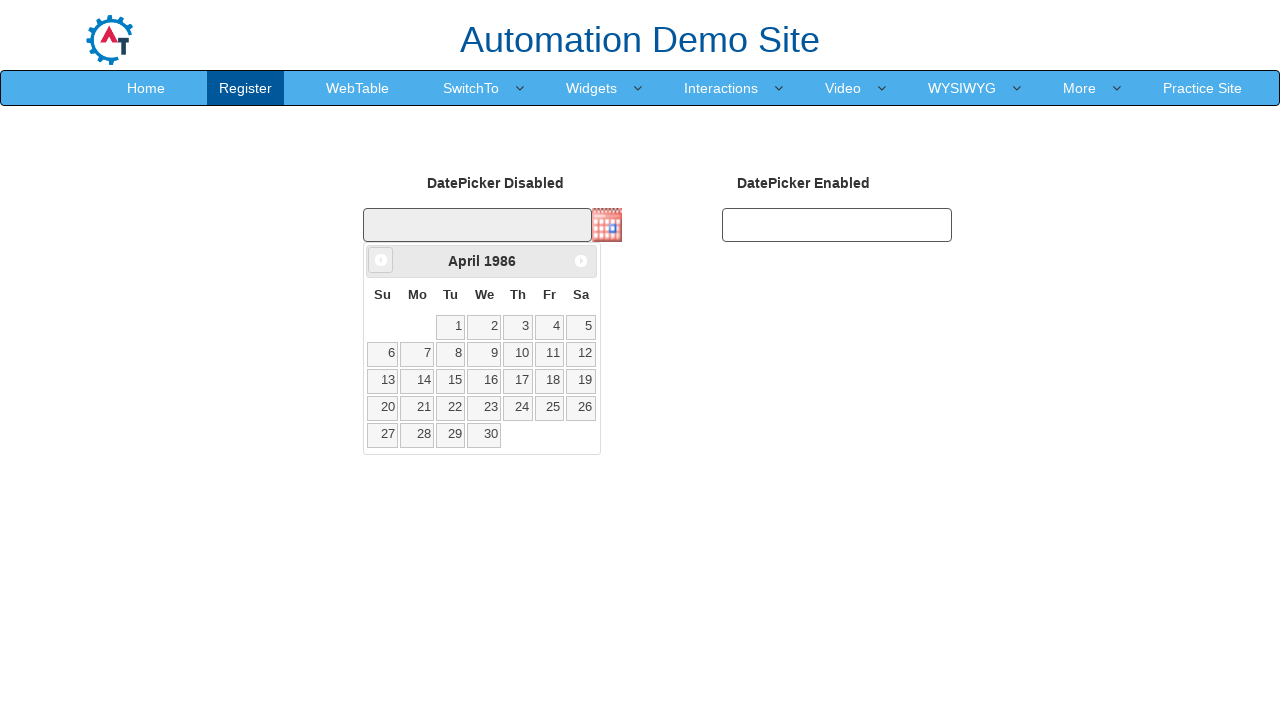

Clicked previous month button, currently viewing April 1986 at (381, 260) on .ui-icon.ui-icon-circle-triangle-w
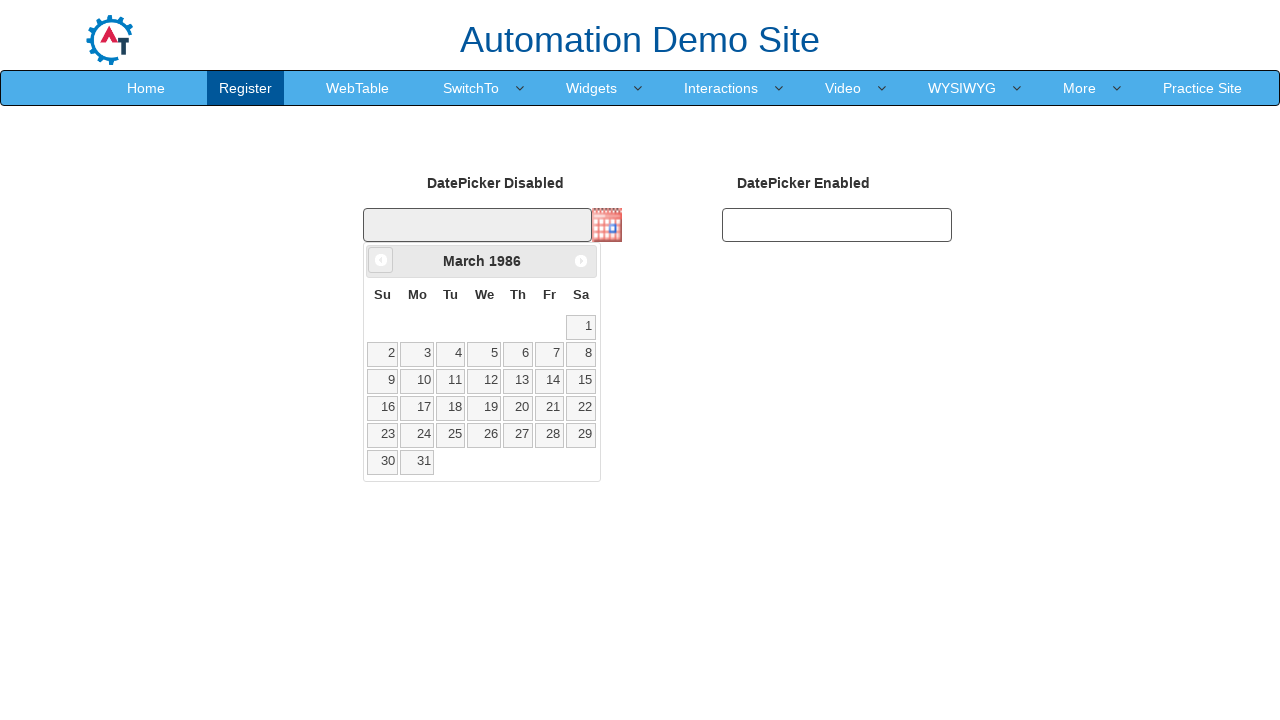

Clicked previous month button, currently viewing March 1986 at (381, 260) on .ui-icon.ui-icon-circle-triangle-w
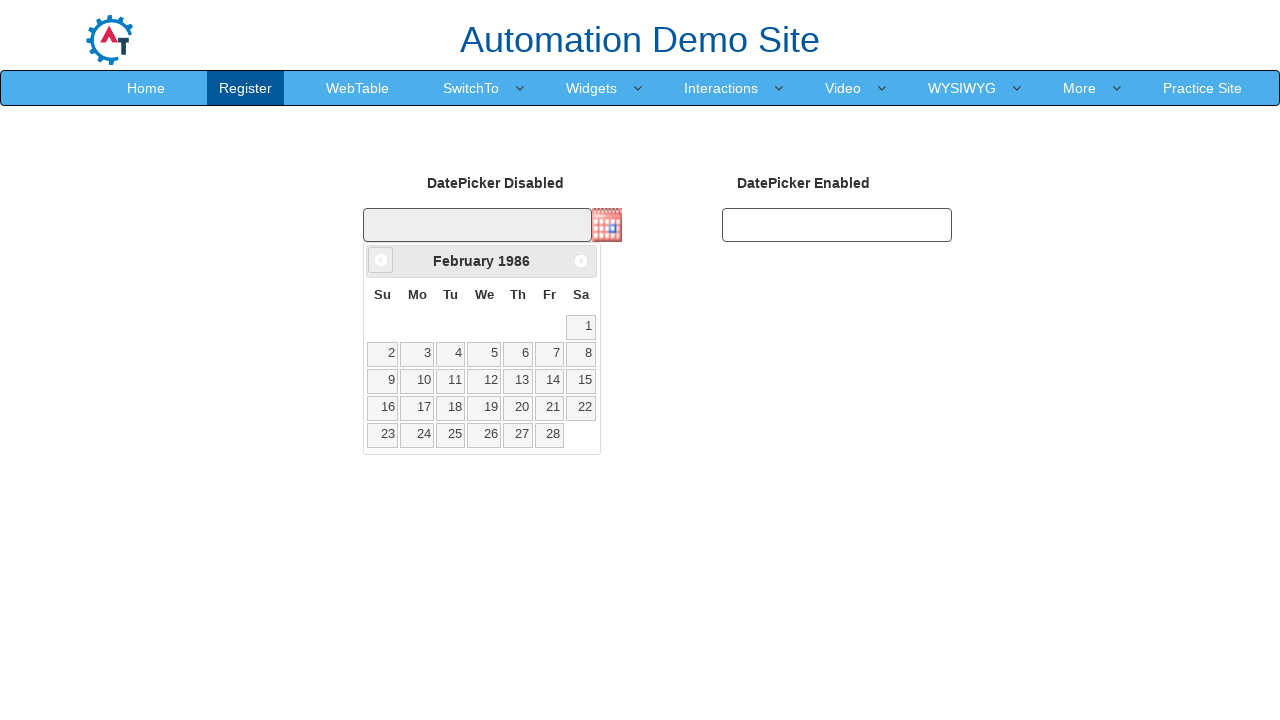

Clicked previous month button, currently viewing February 1986 at (381, 260) on .ui-icon.ui-icon-circle-triangle-w
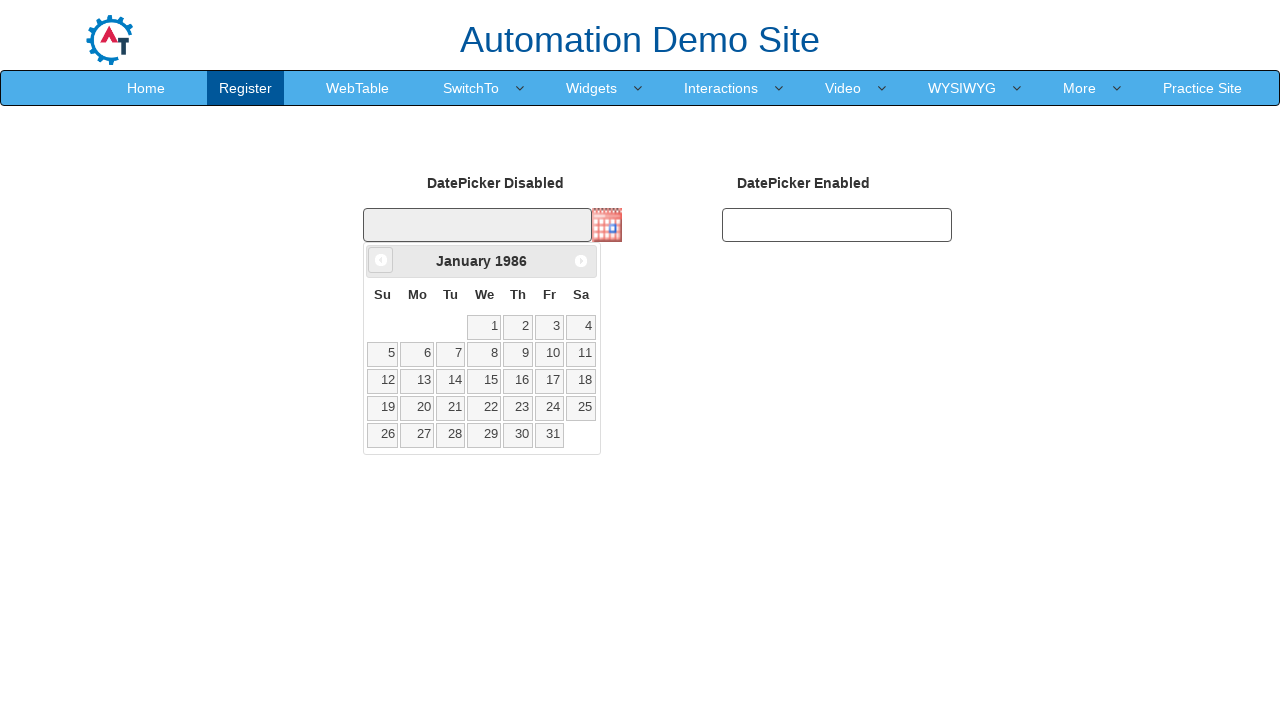

Clicked previous month button, currently viewing January 1986 at (381, 260) on .ui-icon.ui-icon-circle-triangle-w
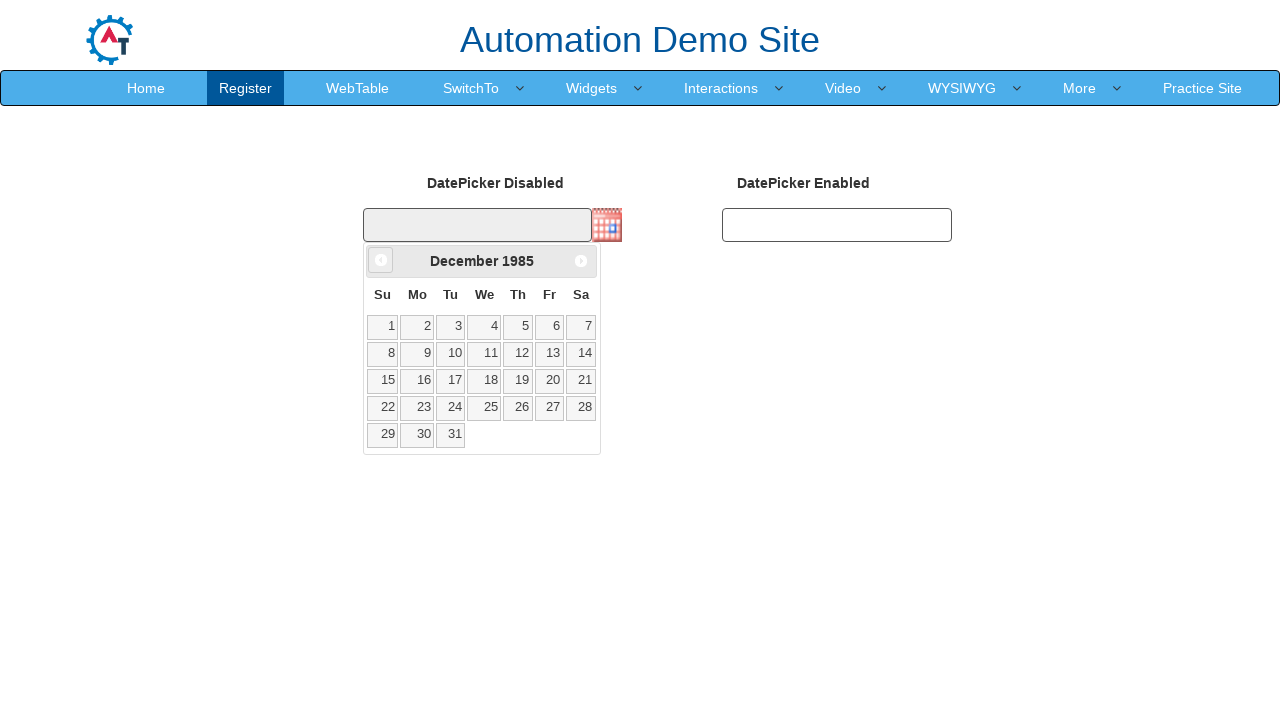

Clicked previous month button, currently viewing December 1985 at (381, 260) on .ui-icon.ui-icon-circle-triangle-w
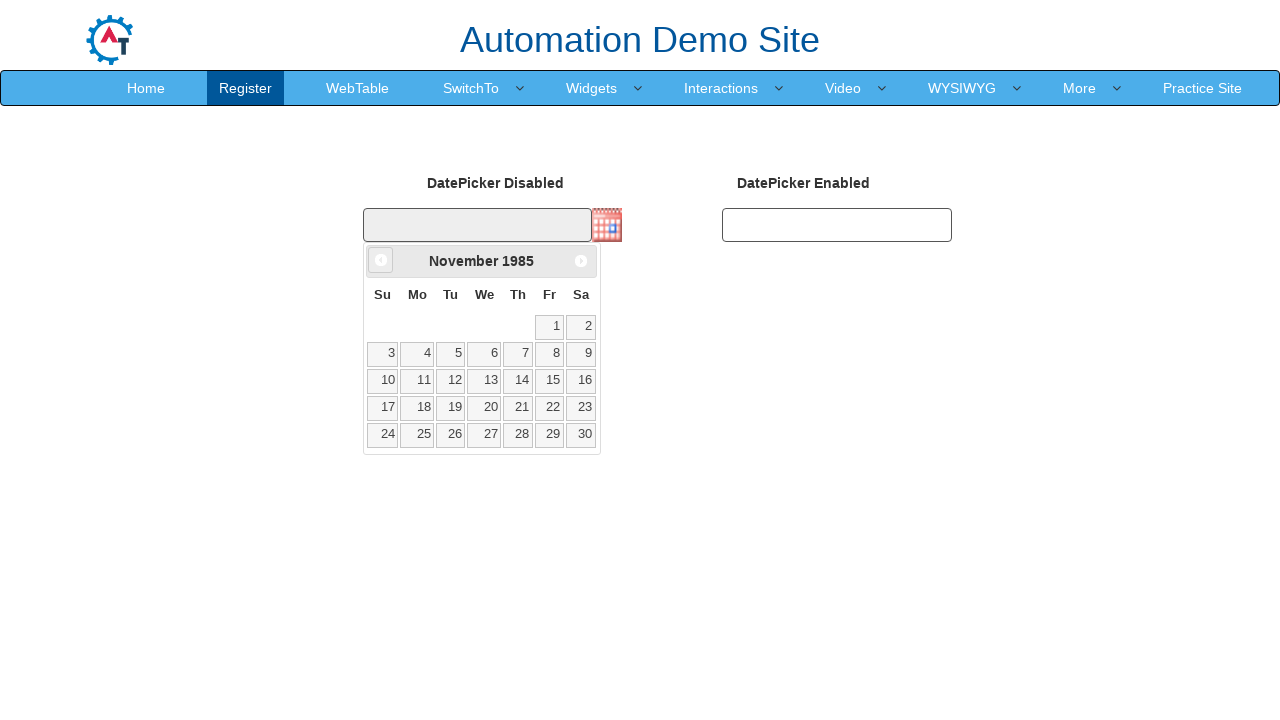

Clicked previous month button, currently viewing November 1985 at (381, 260) on .ui-icon.ui-icon-circle-triangle-w
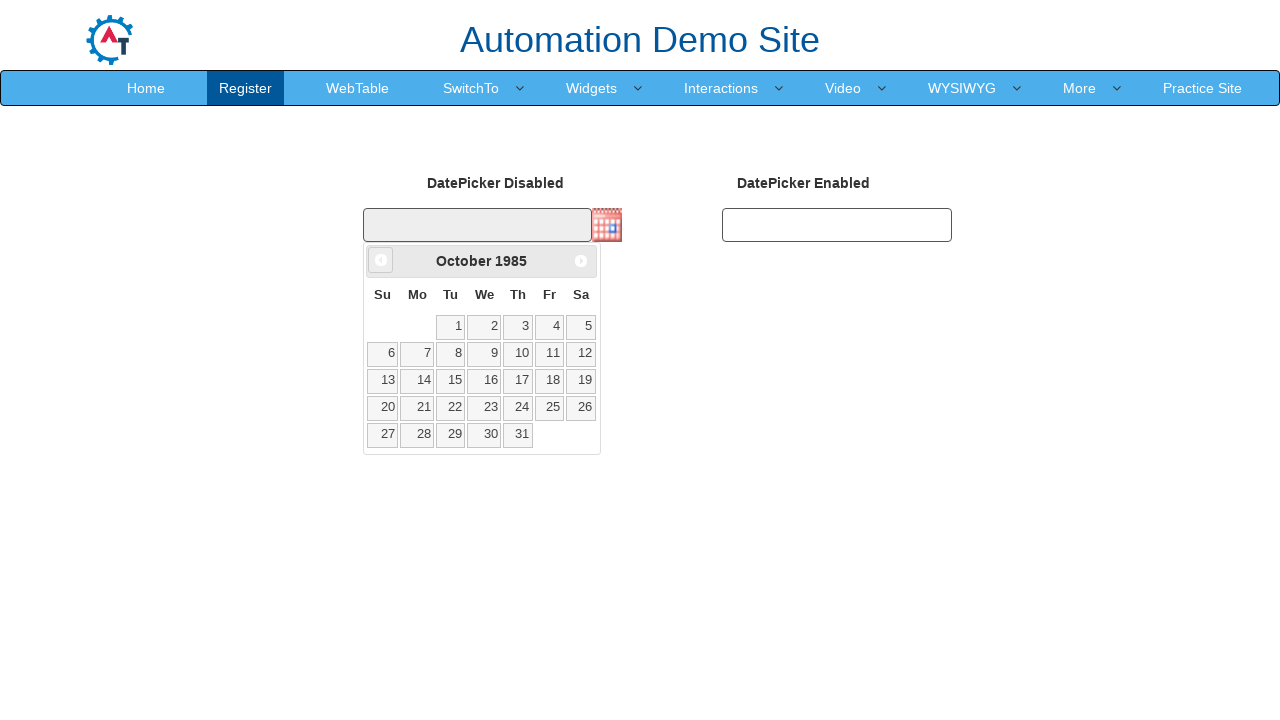

Clicked previous month button, currently viewing October 1985 at (381, 260) on .ui-icon.ui-icon-circle-triangle-w
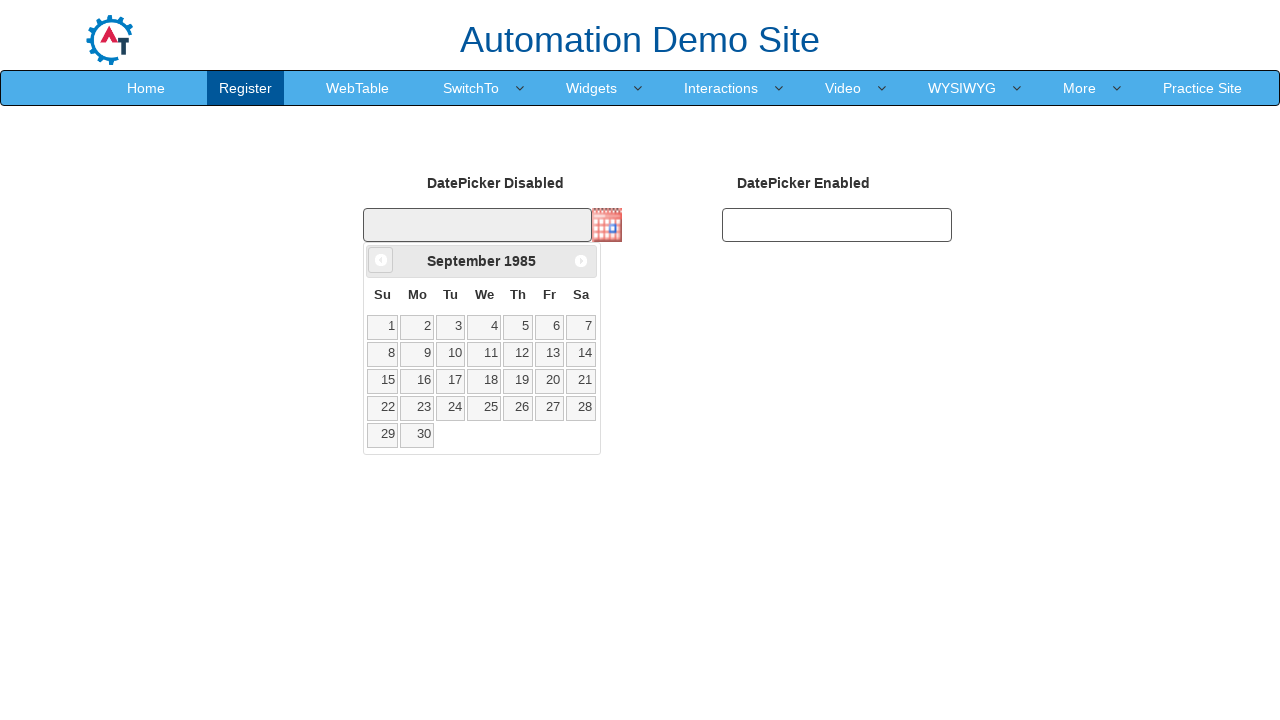

Clicked previous month button, currently viewing September 1985 at (381, 260) on .ui-icon.ui-icon-circle-triangle-w
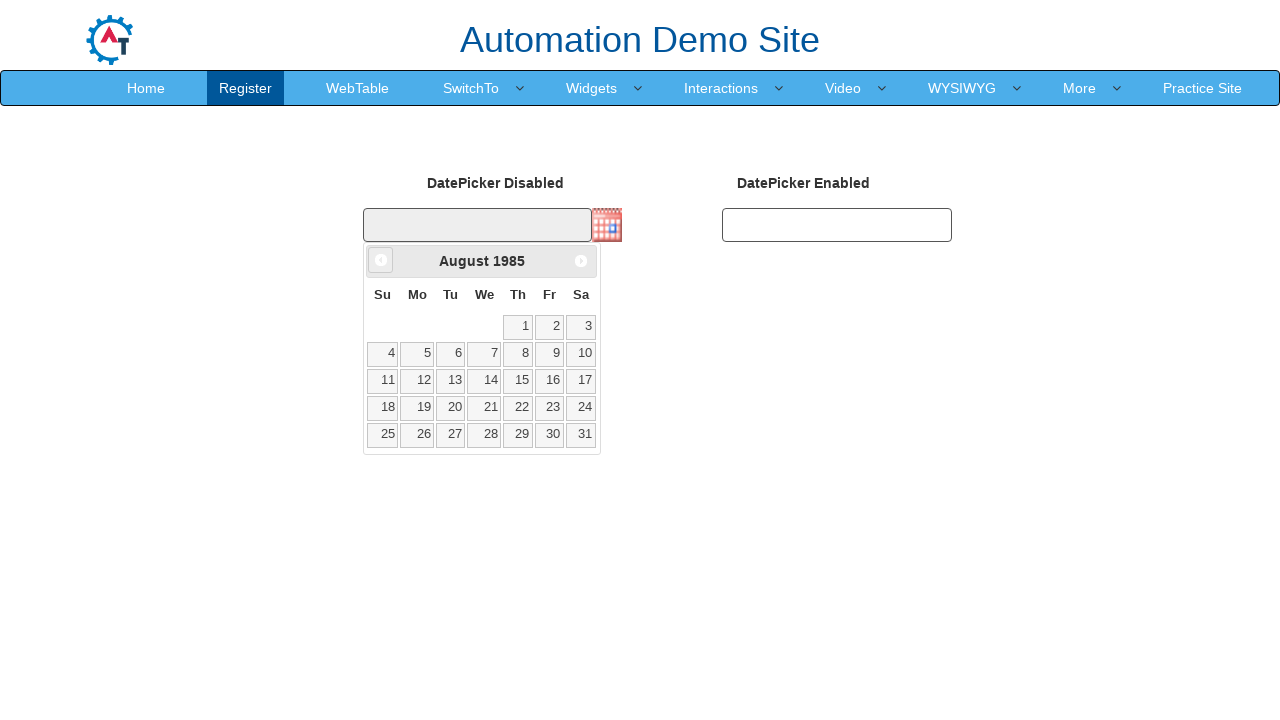

Clicked previous month button, currently viewing August 1985 at (381, 260) on .ui-icon.ui-icon-circle-triangle-w
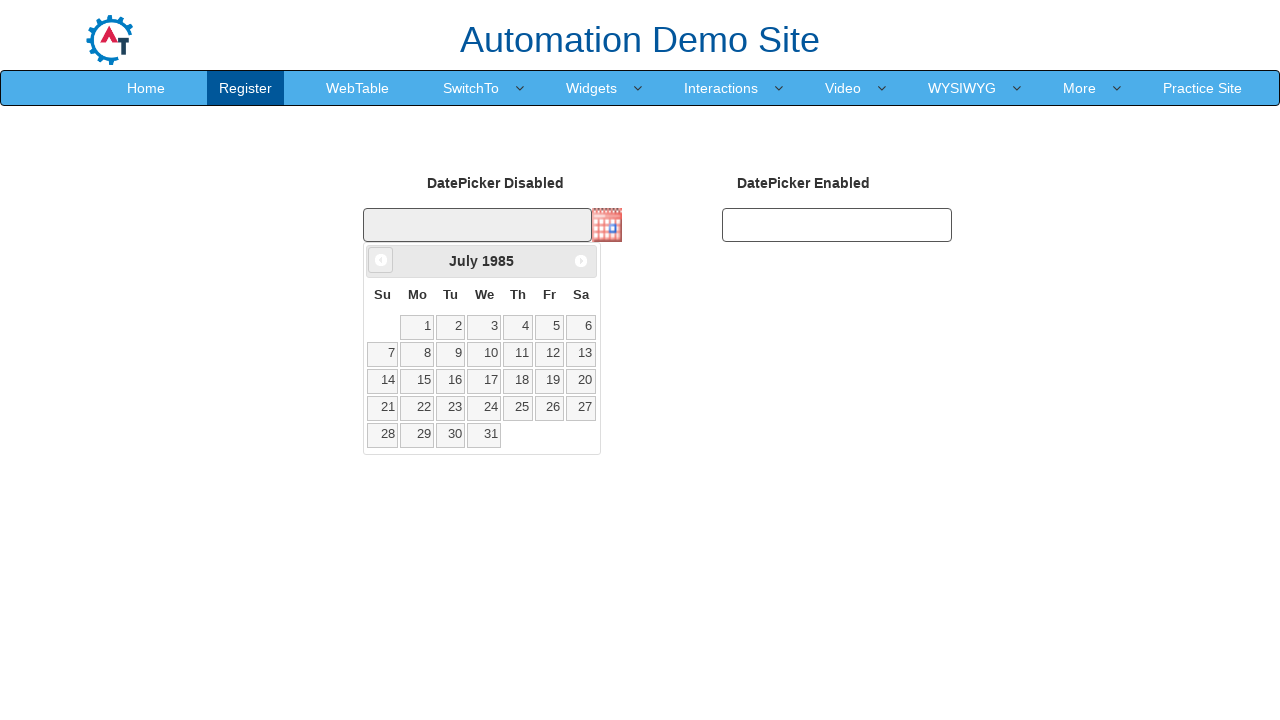

Clicked previous month button, currently viewing July 1985 at (381, 260) on .ui-icon.ui-icon-circle-triangle-w
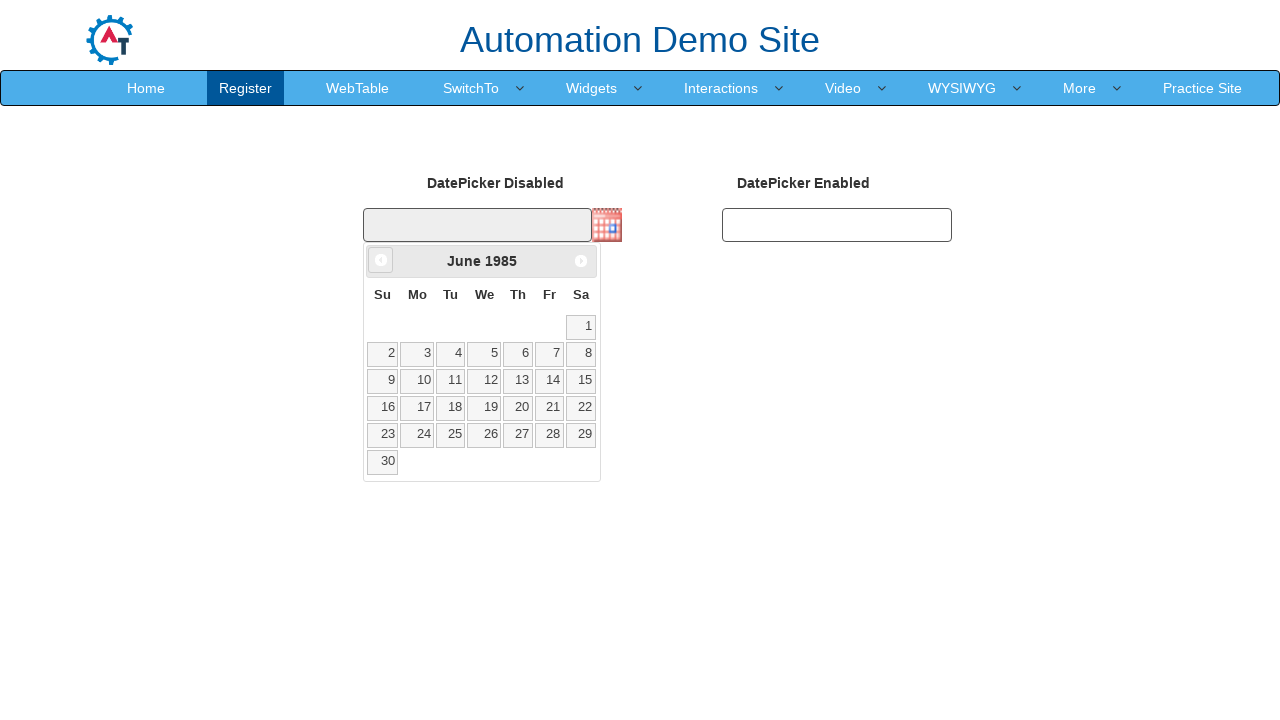

Clicked previous month button, currently viewing June 1985 at (381, 260) on .ui-icon.ui-icon-circle-triangle-w
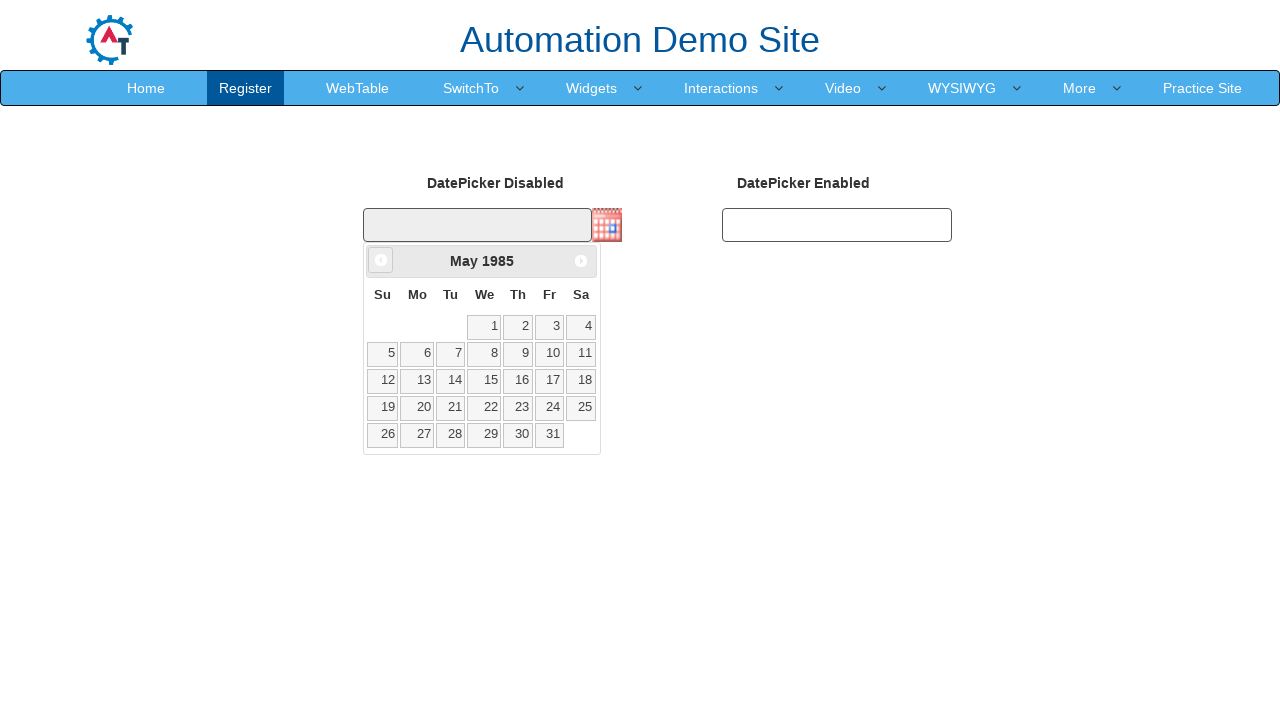

Clicked previous month button, currently viewing May 1985 at (381, 260) on .ui-icon.ui-icon-circle-triangle-w
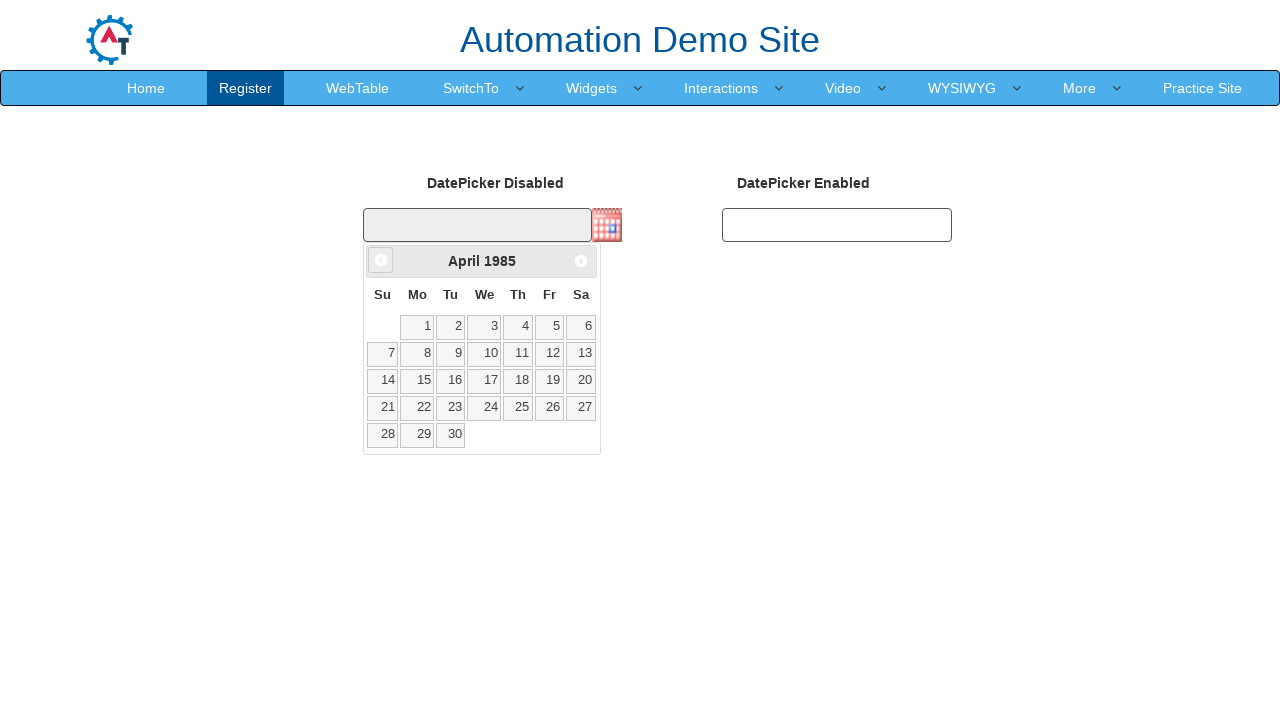

Clicked previous month button, currently viewing April 1985 at (381, 260) on .ui-icon.ui-icon-circle-triangle-w
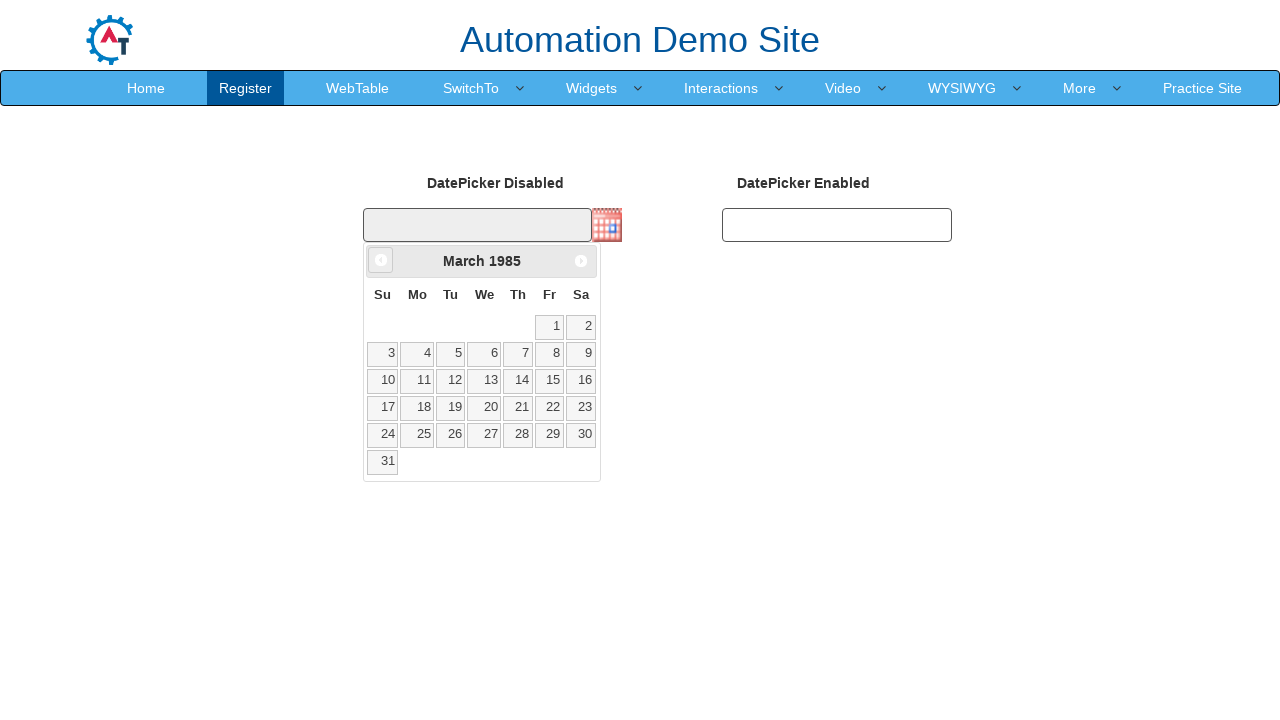

Clicked previous month button, currently viewing March 1985 at (381, 260) on .ui-icon.ui-icon-circle-triangle-w
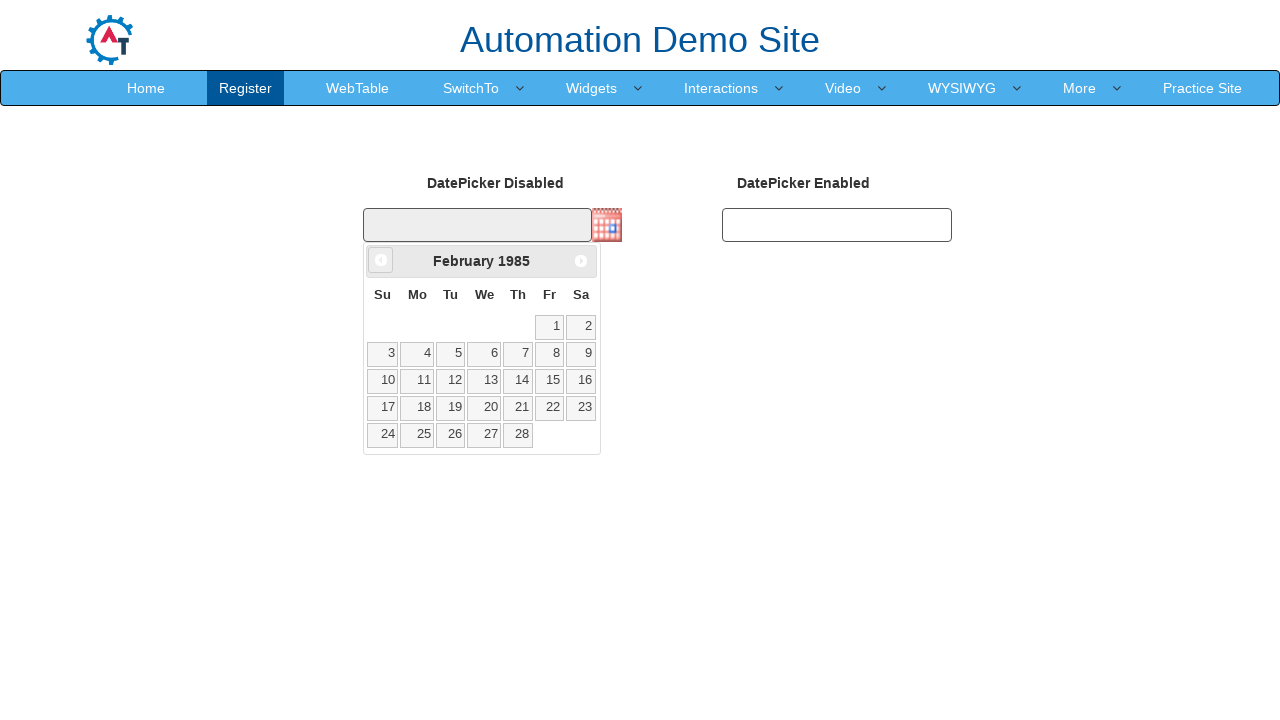

Clicked previous month button, currently viewing February 1985 at (381, 260) on .ui-icon.ui-icon-circle-triangle-w
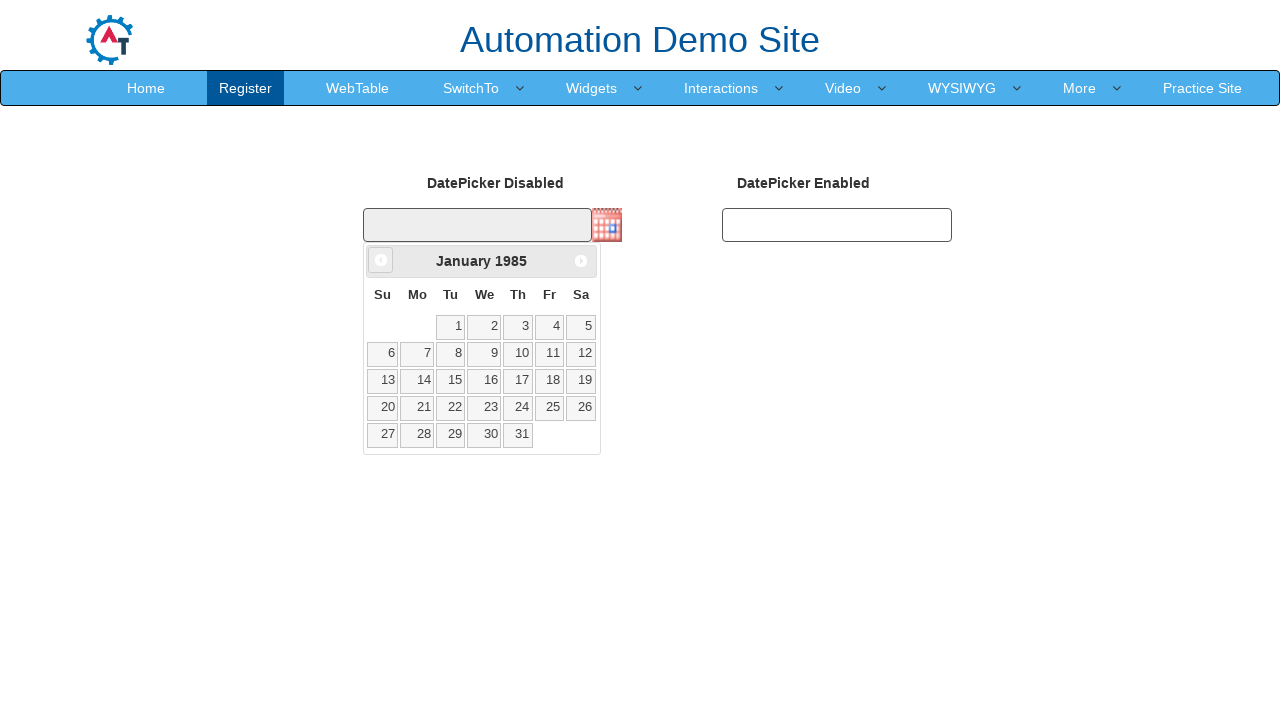

Clicked previous month button, currently viewing January 1985 at (381, 260) on .ui-icon.ui-icon-circle-triangle-w
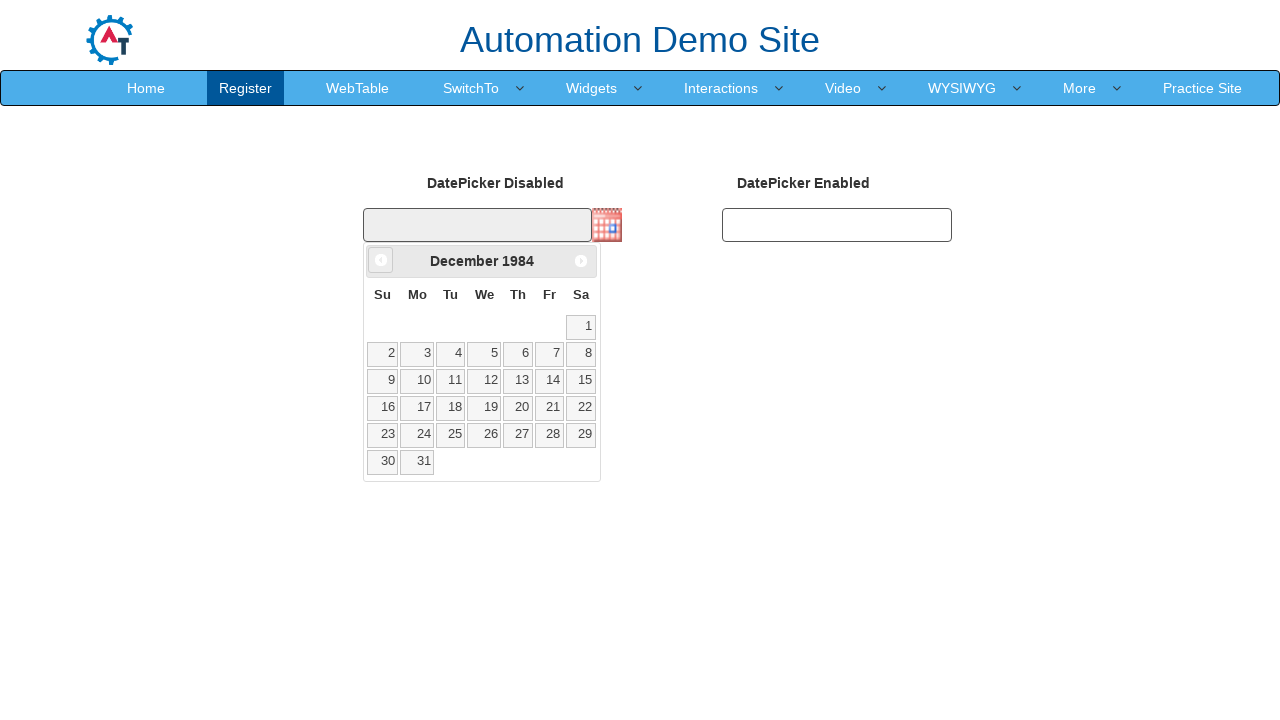

Clicked previous month button, currently viewing December 1984 at (381, 260) on .ui-icon.ui-icon-circle-triangle-w
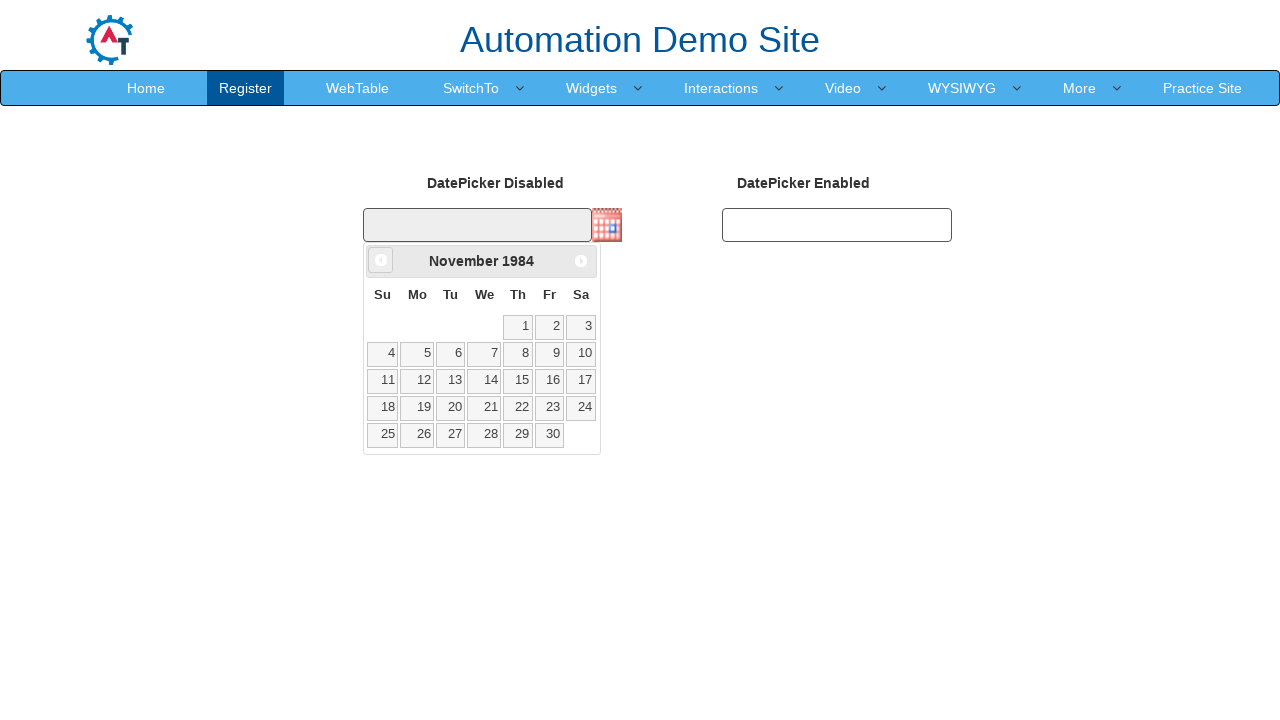

Clicked previous month button, currently viewing November 1984 at (381, 260) on .ui-icon.ui-icon-circle-triangle-w
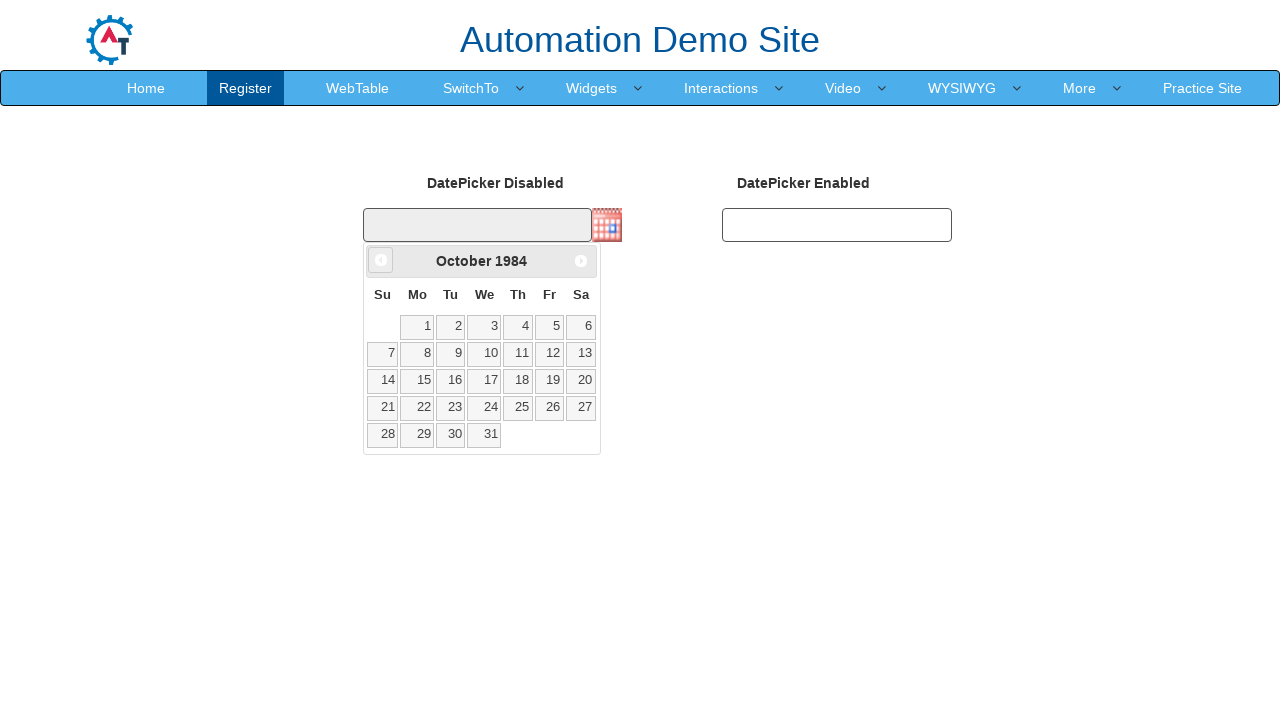

Clicked previous month button, currently viewing October 1984 at (381, 260) on .ui-icon.ui-icon-circle-triangle-w
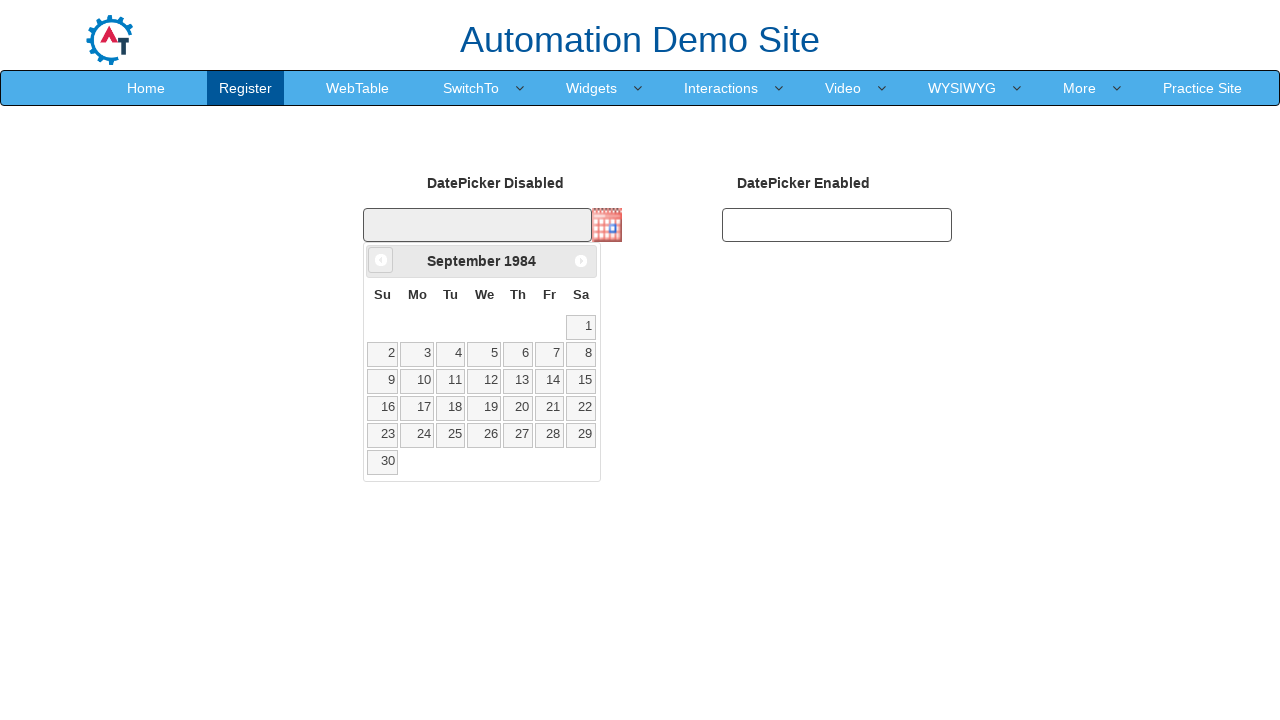

Clicked previous month button, currently viewing September 1984 at (381, 260) on .ui-icon.ui-icon-circle-triangle-w
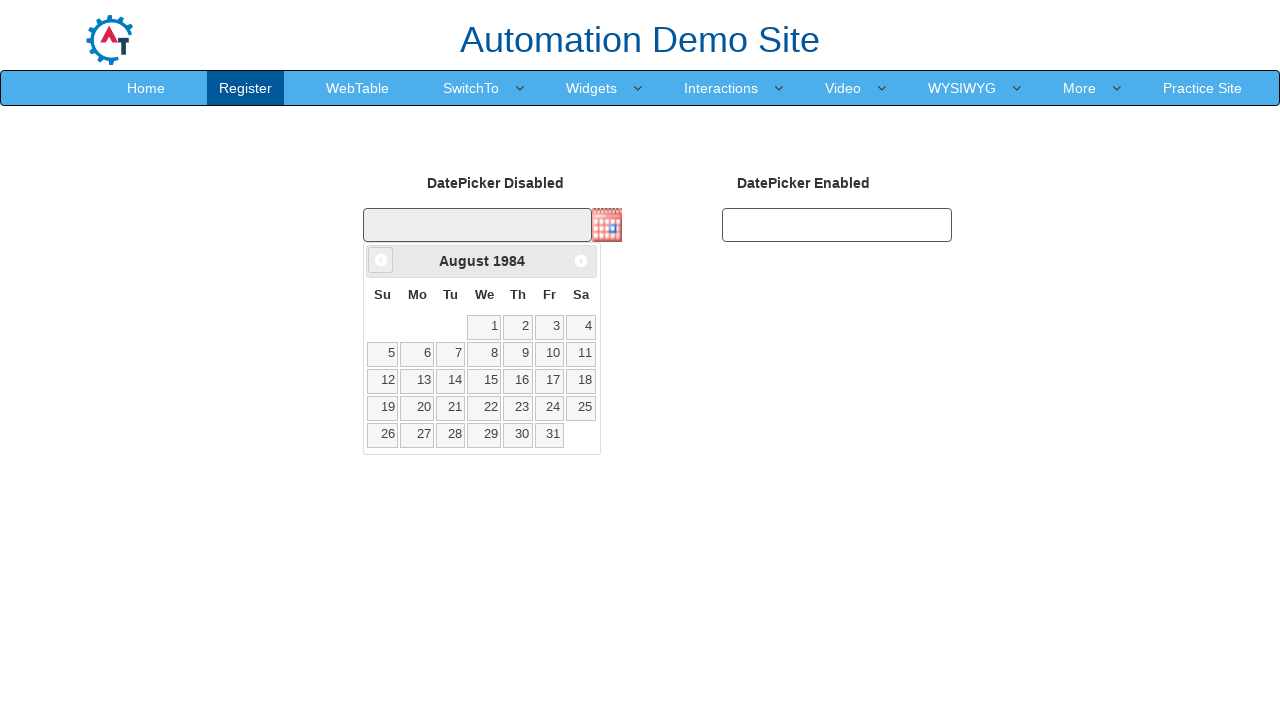

Clicked previous month button, currently viewing August 1984 at (381, 260) on .ui-icon.ui-icon-circle-triangle-w
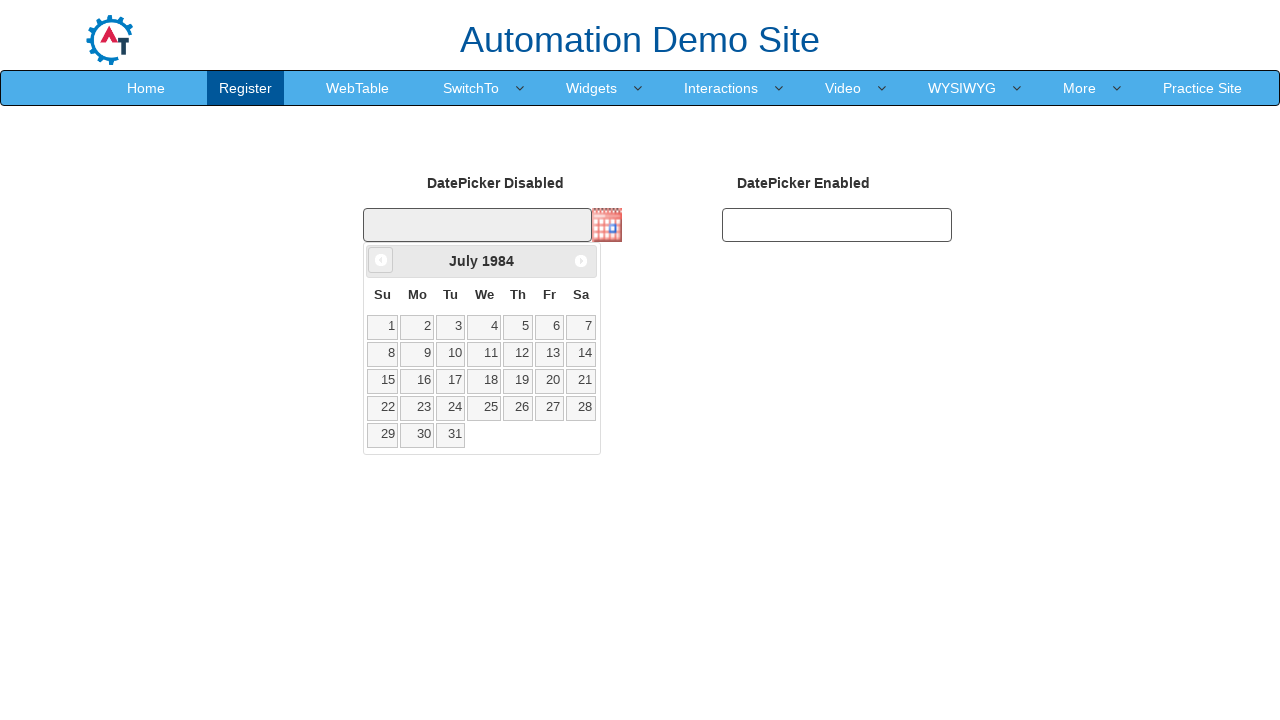

Clicked previous month button, currently viewing July 1984 at (381, 260) on .ui-icon.ui-icon-circle-triangle-w
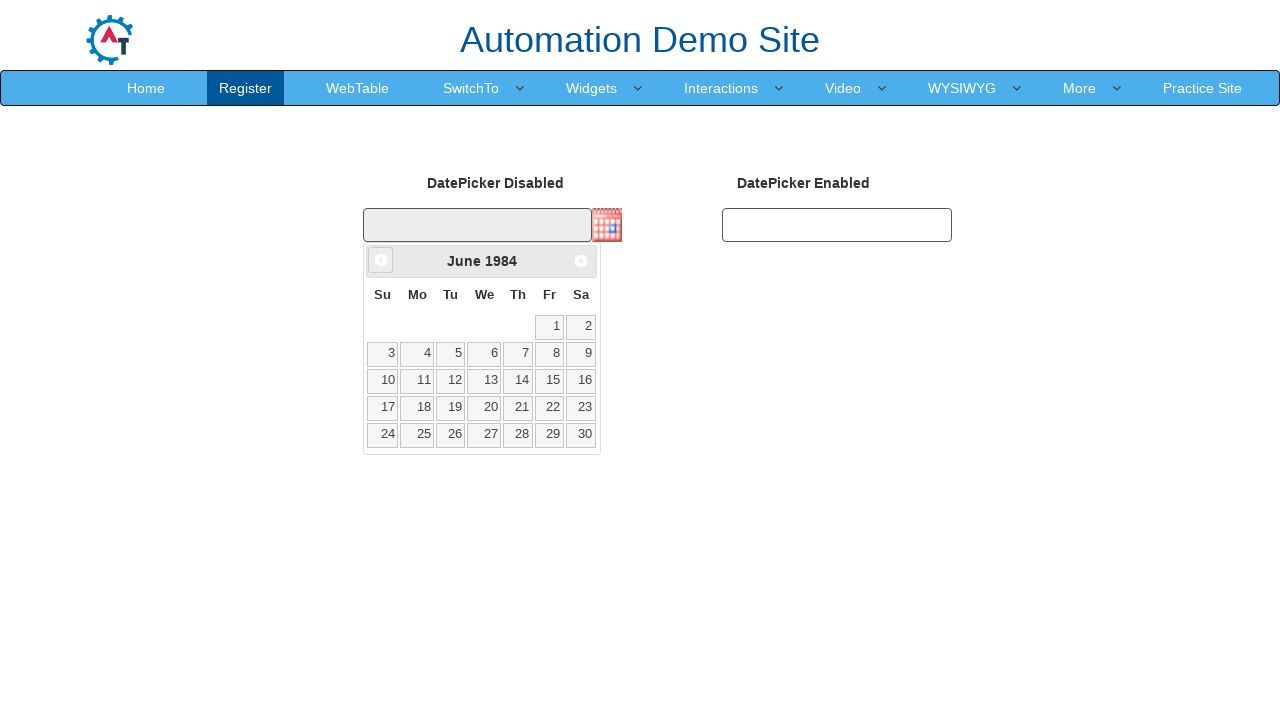

Navigated backwards through months and reached June 1996
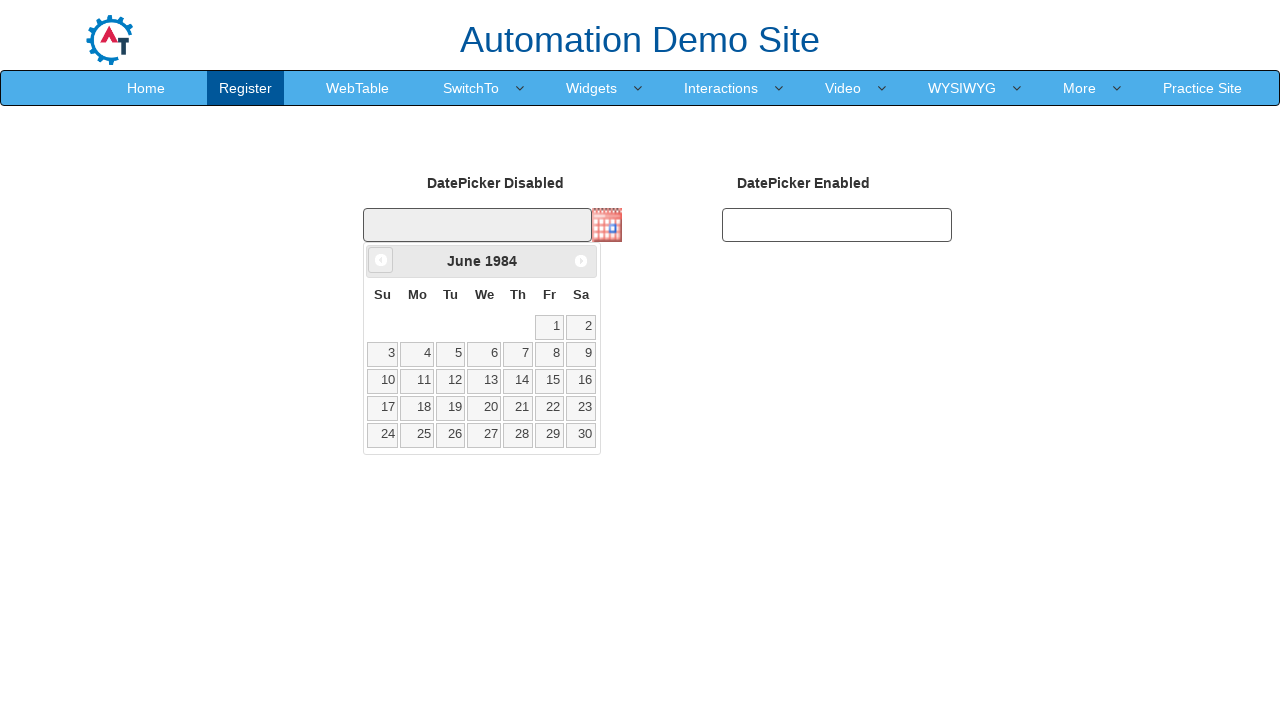

Selected day 29 from the calendar at (549, 435) on xpath=//tbody//tr//td//a >> nth=28
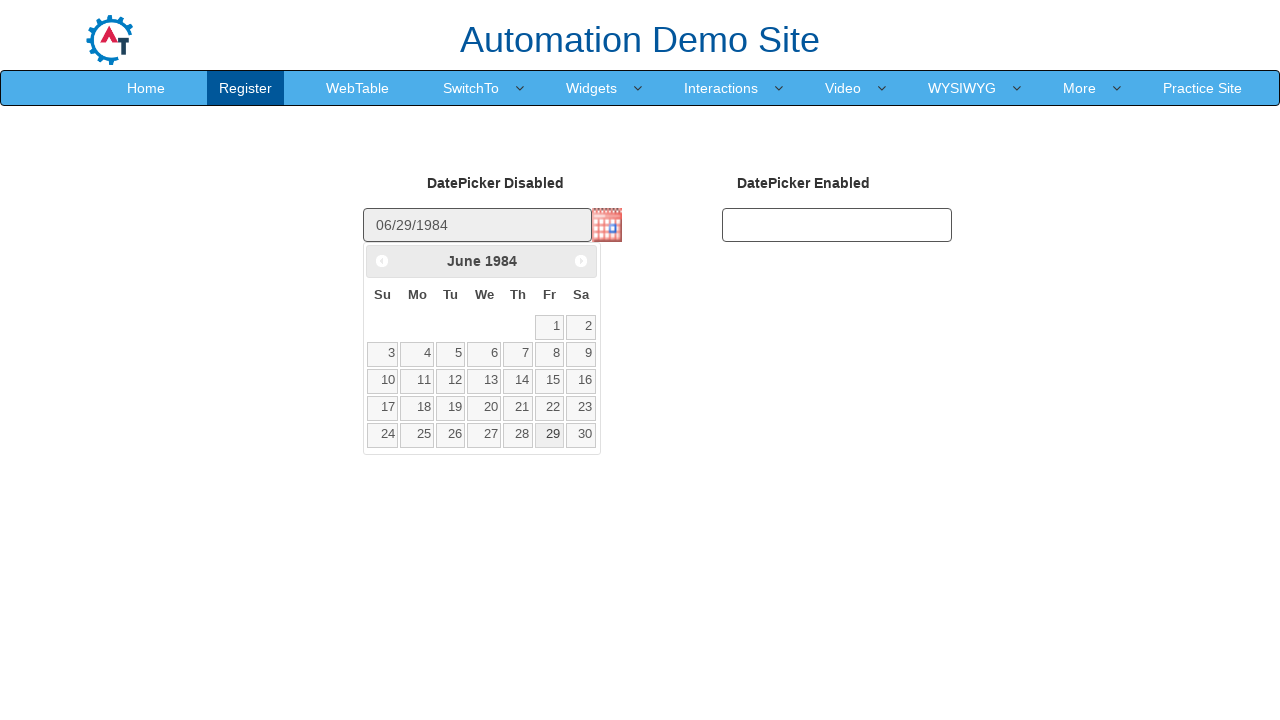

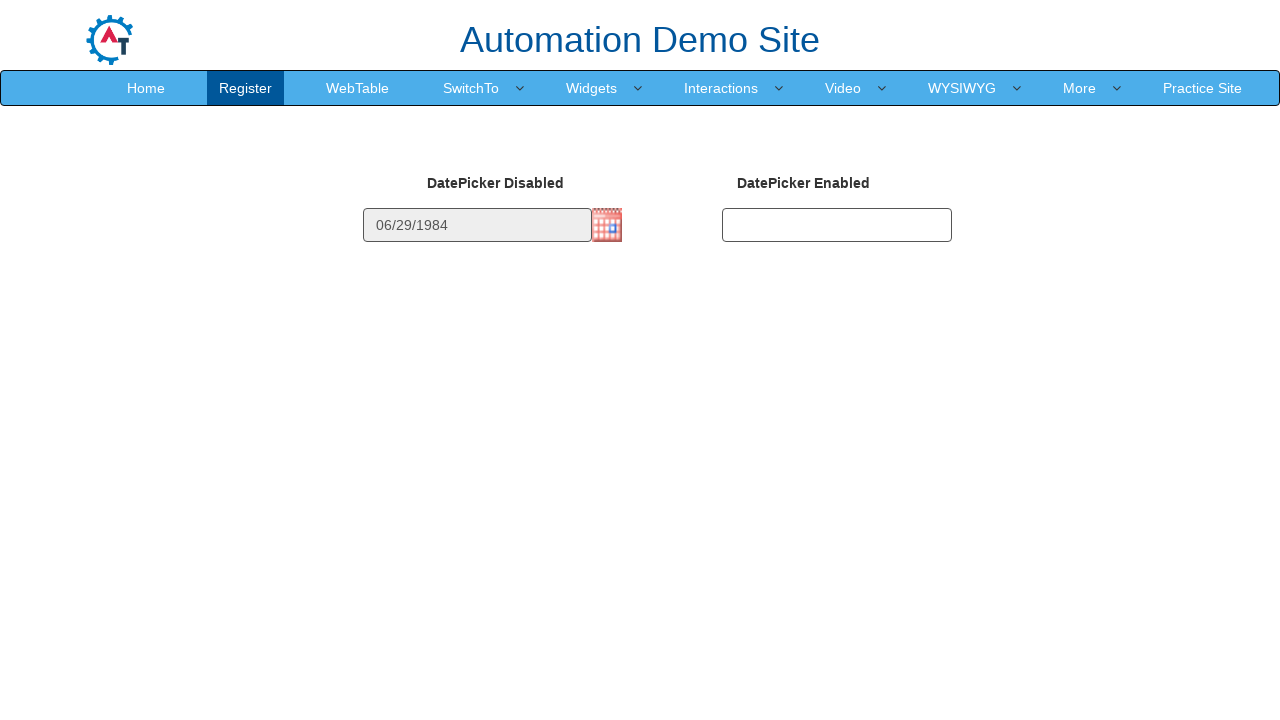